Tests dropdown menu interaction by clicking the dropdown, pressing HOME key to go to the first option, then iterating through all 102 options using arrow down keys and clicking each one.

Starting URL: https://www.globalsqa.com/demo-site/select-dropdown-menu/

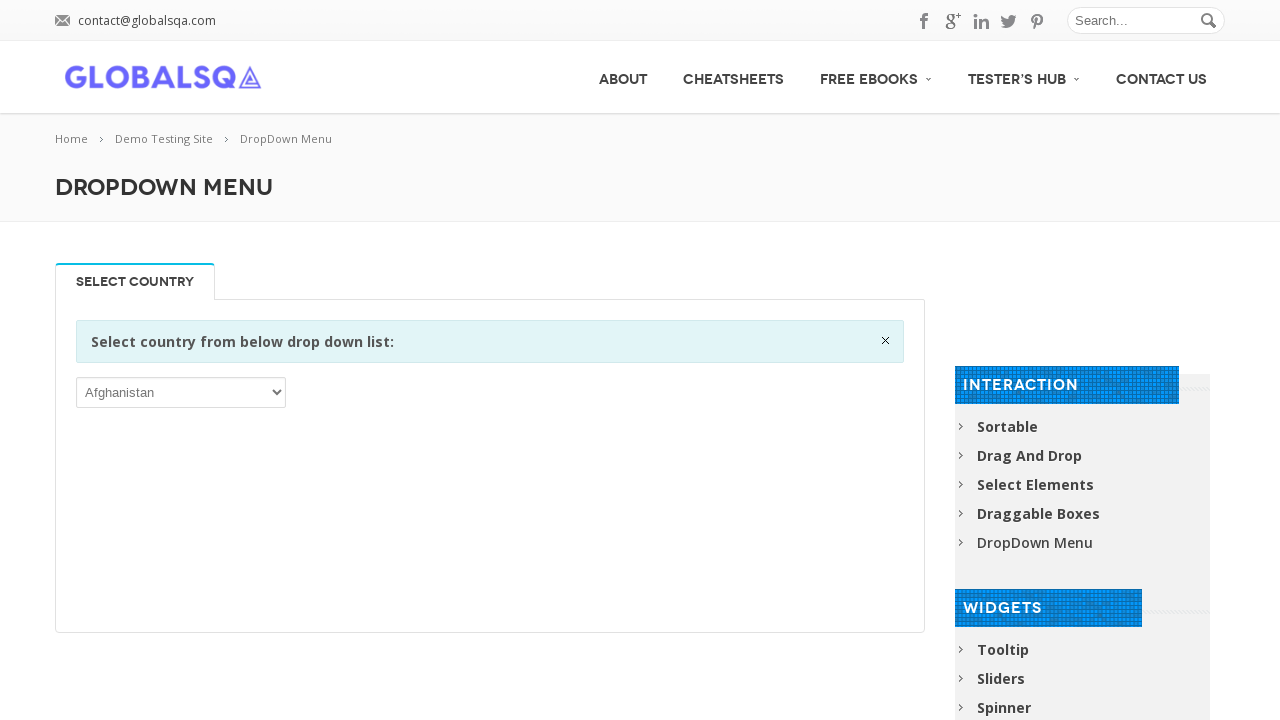

Navigated to Global QA dropdown menu demo page
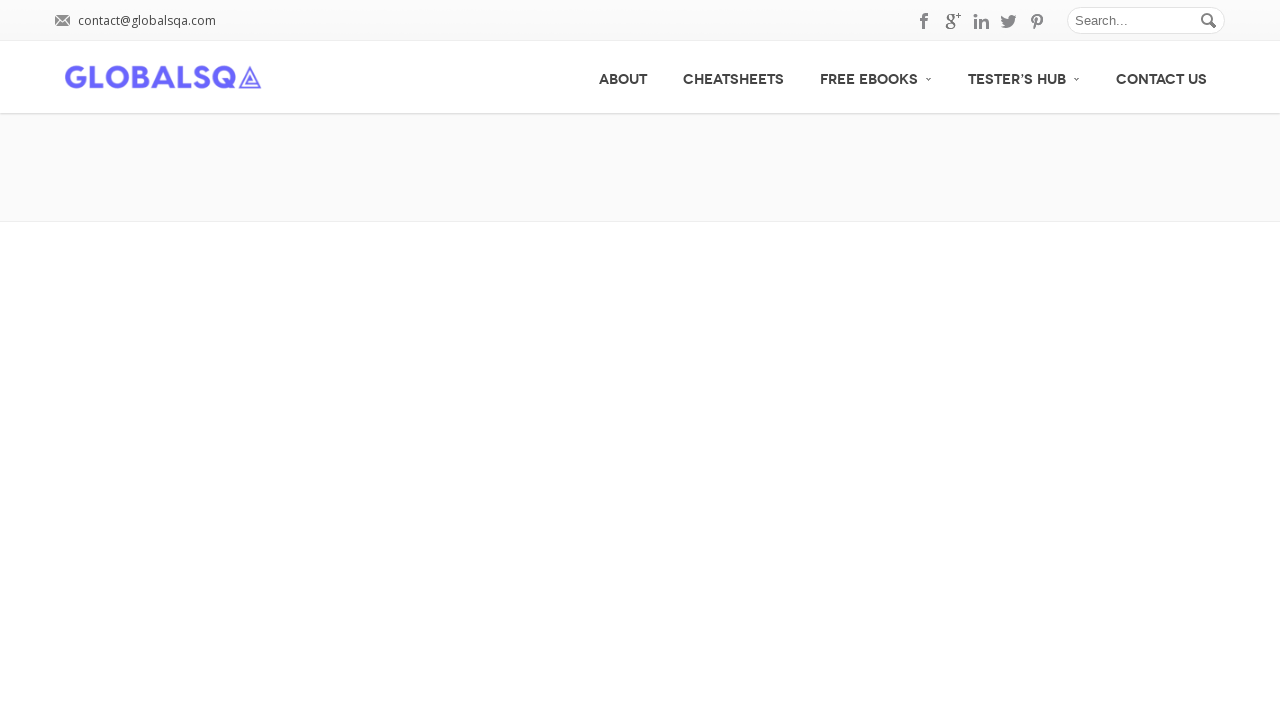

Clicked the dropdown menu to open it at (181, 392) on xpath=//select[1]
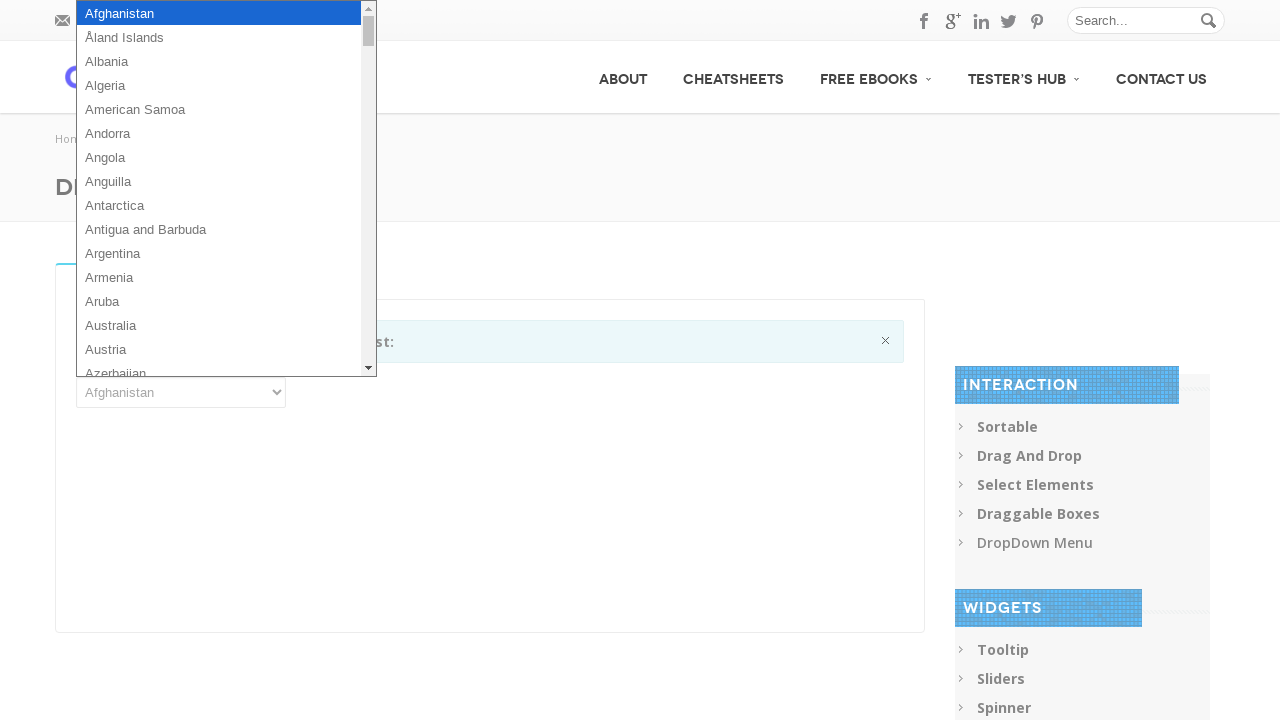

Pressed HOME key to jump to the first dropdown option on xpath=//select[1]
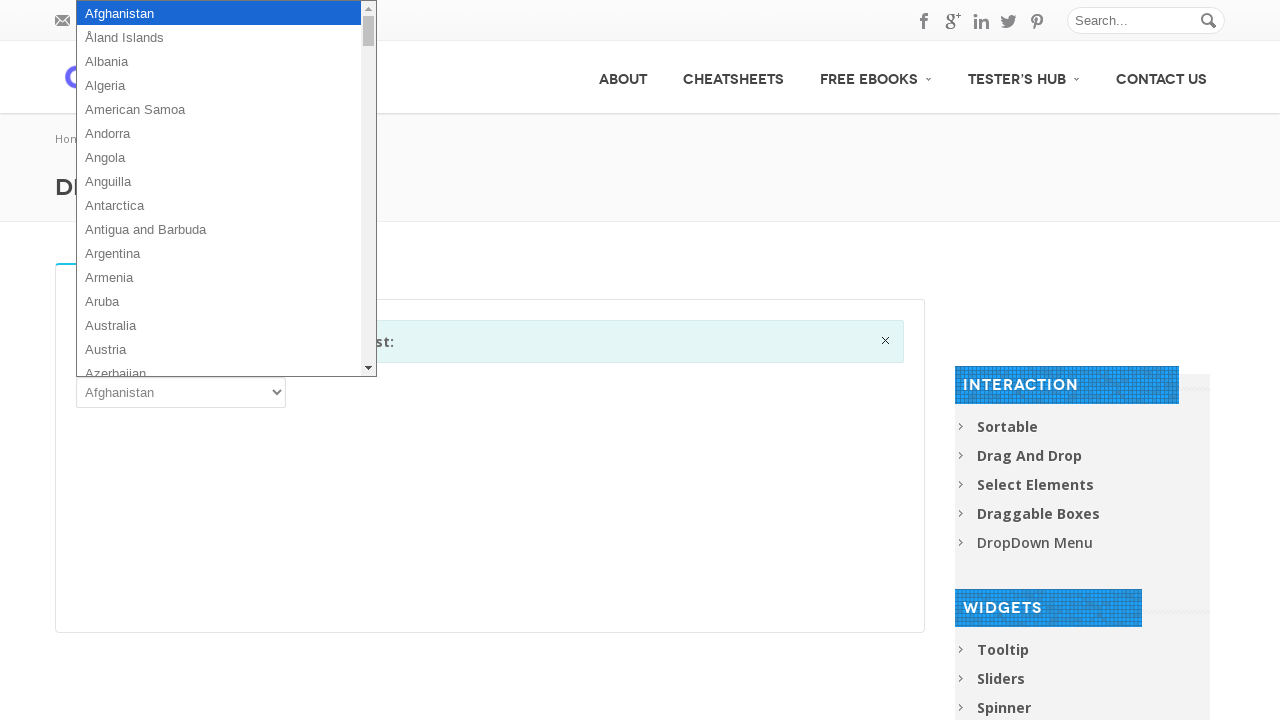

Pressed ArrowDown key (option 1 of 102)
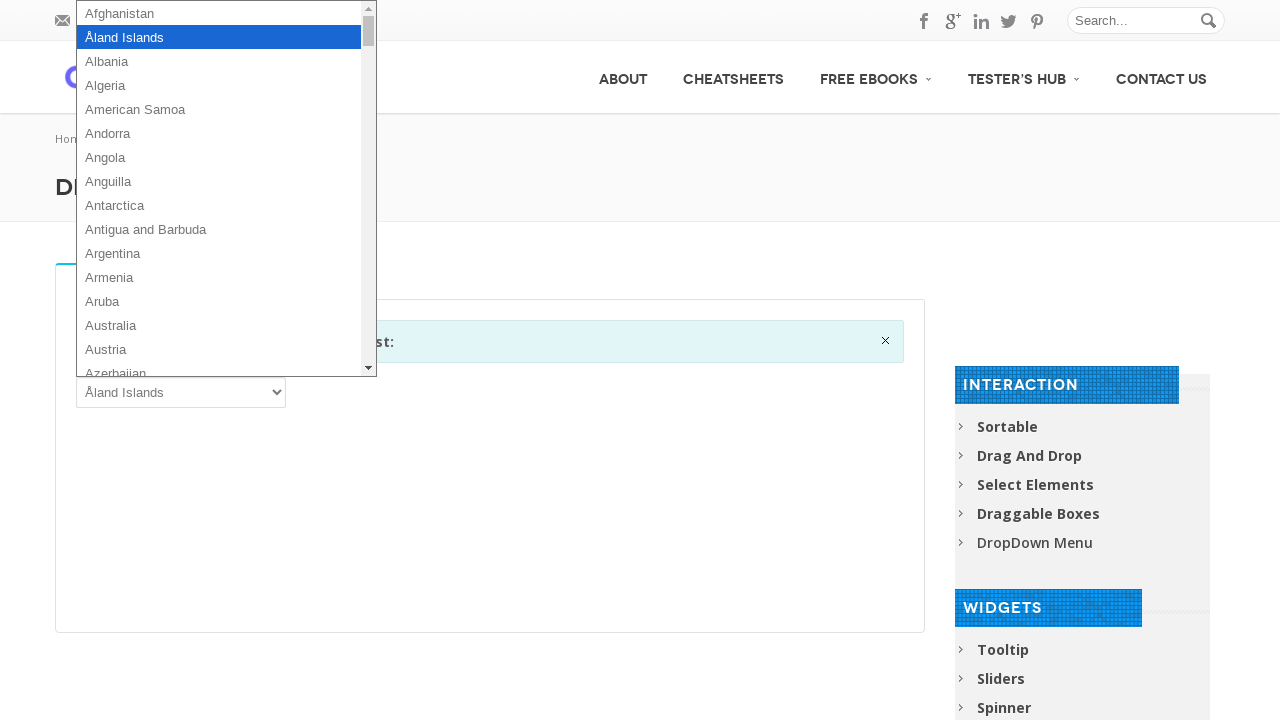

Pressed Enter to select option 1
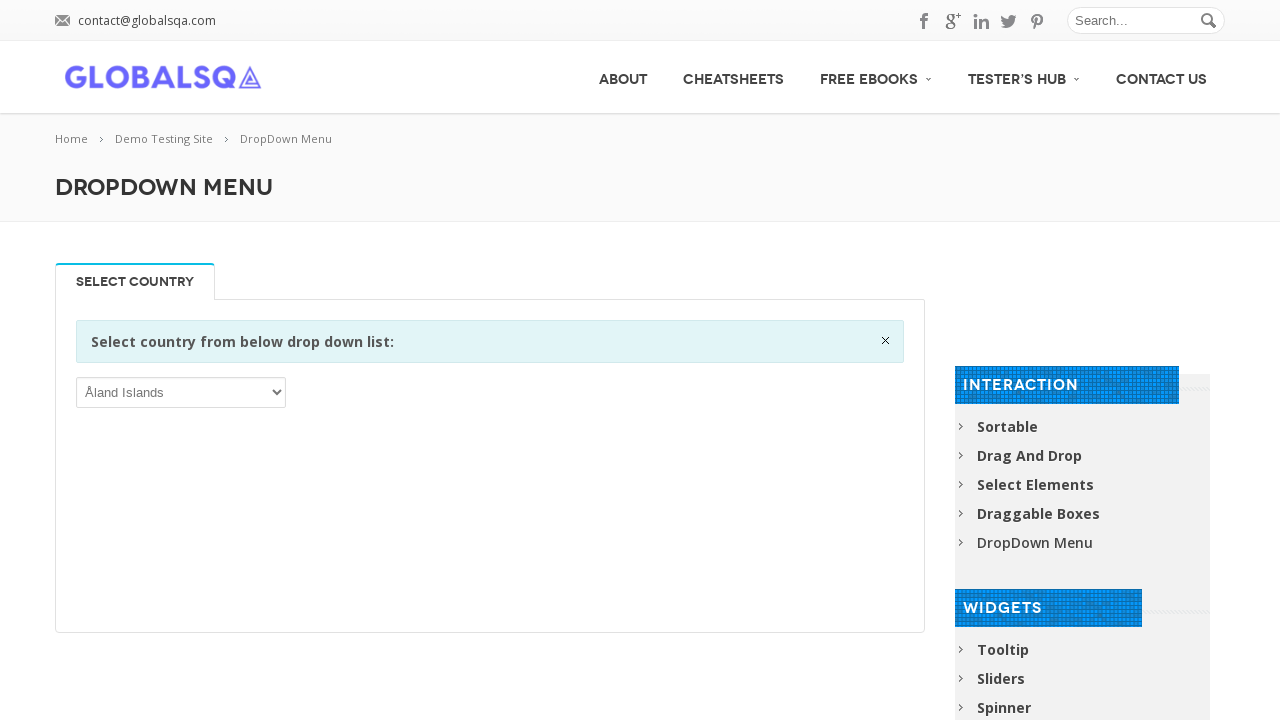

Re-opened dropdown for next option (iteration 2 of 102) at (181, 392) on xpath=//select[1]
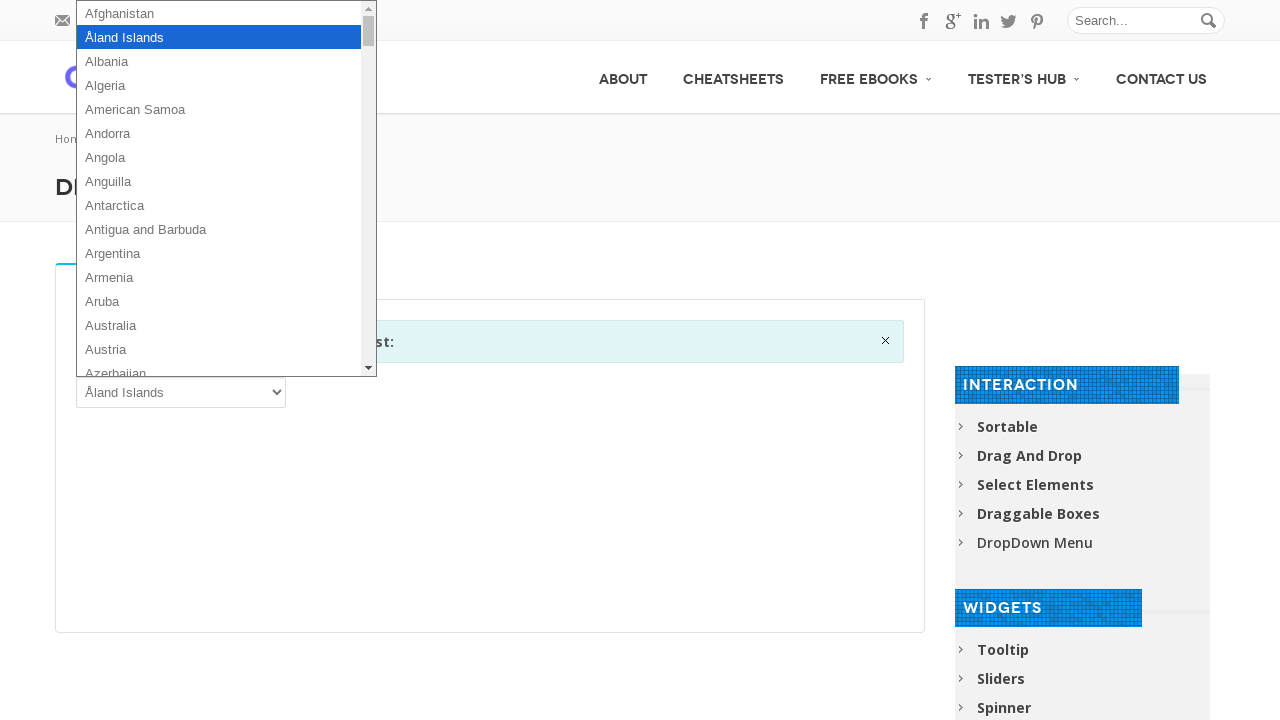

Pressed ArrowDown key (option 2 of 102)
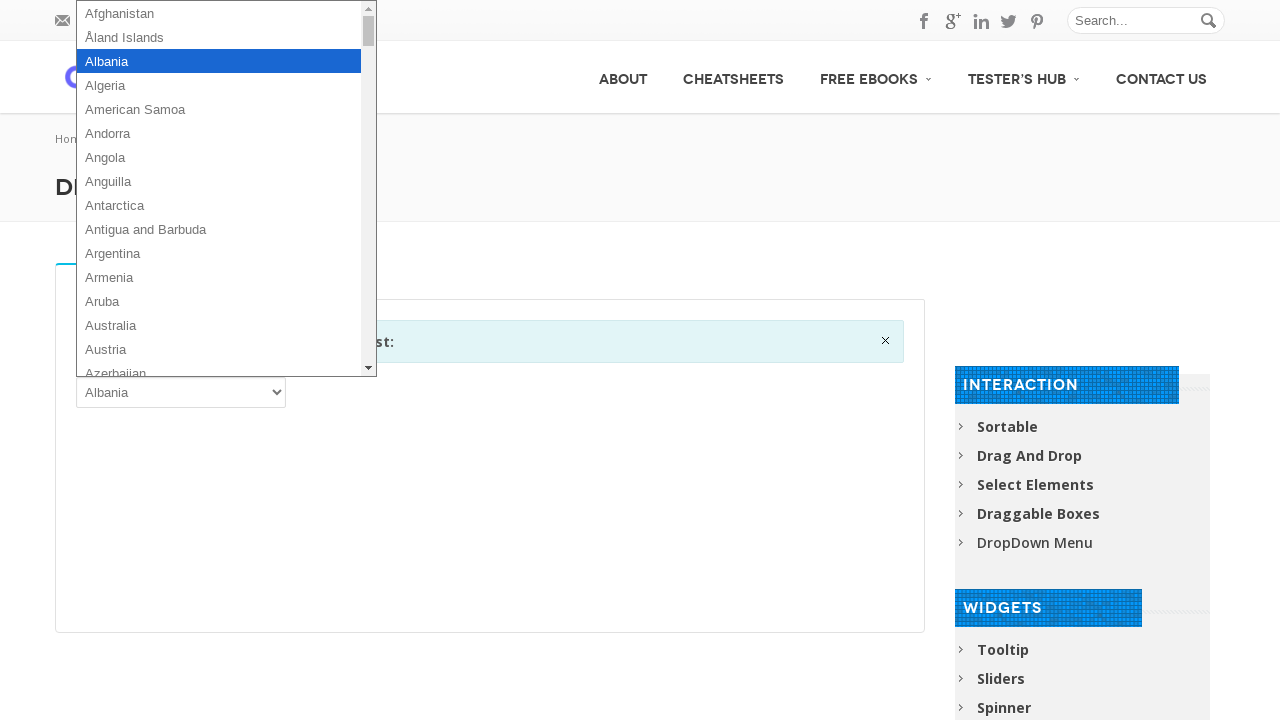

Pressed Enter to select option 2
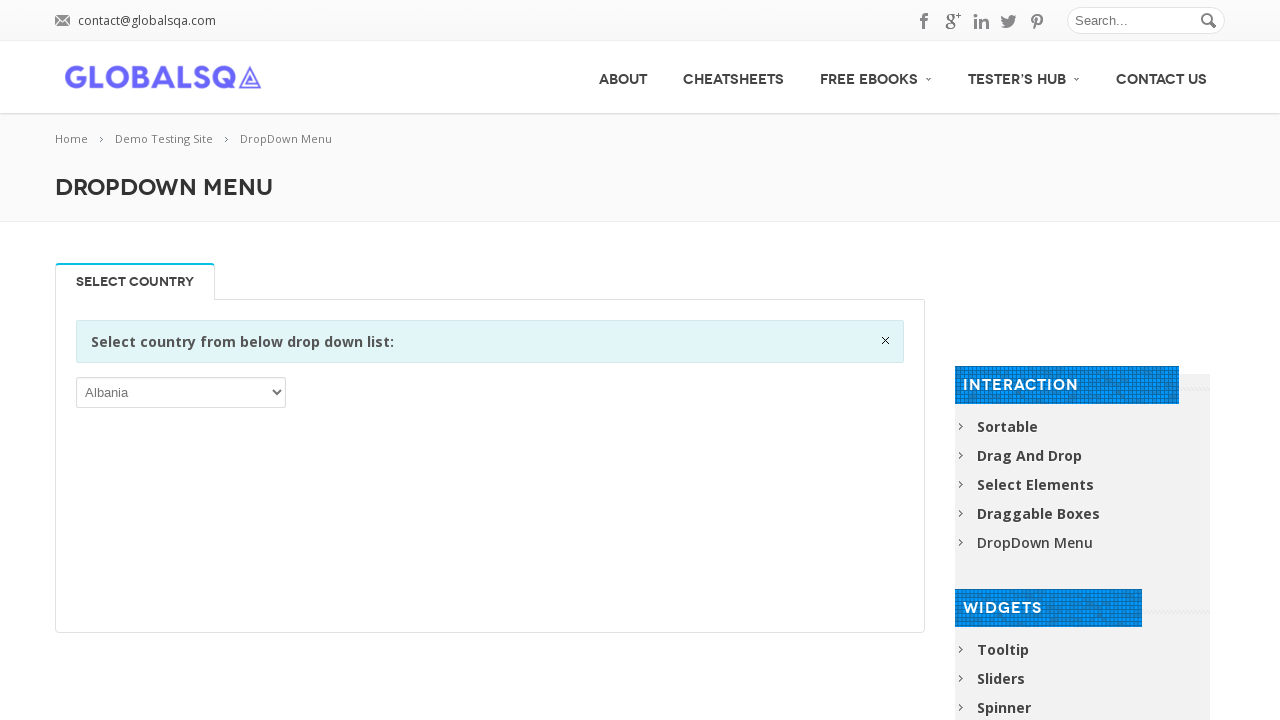

Re-opened dropdown for next option (iteration 3 of 102) at (181, 392) on xpath=//select[1]
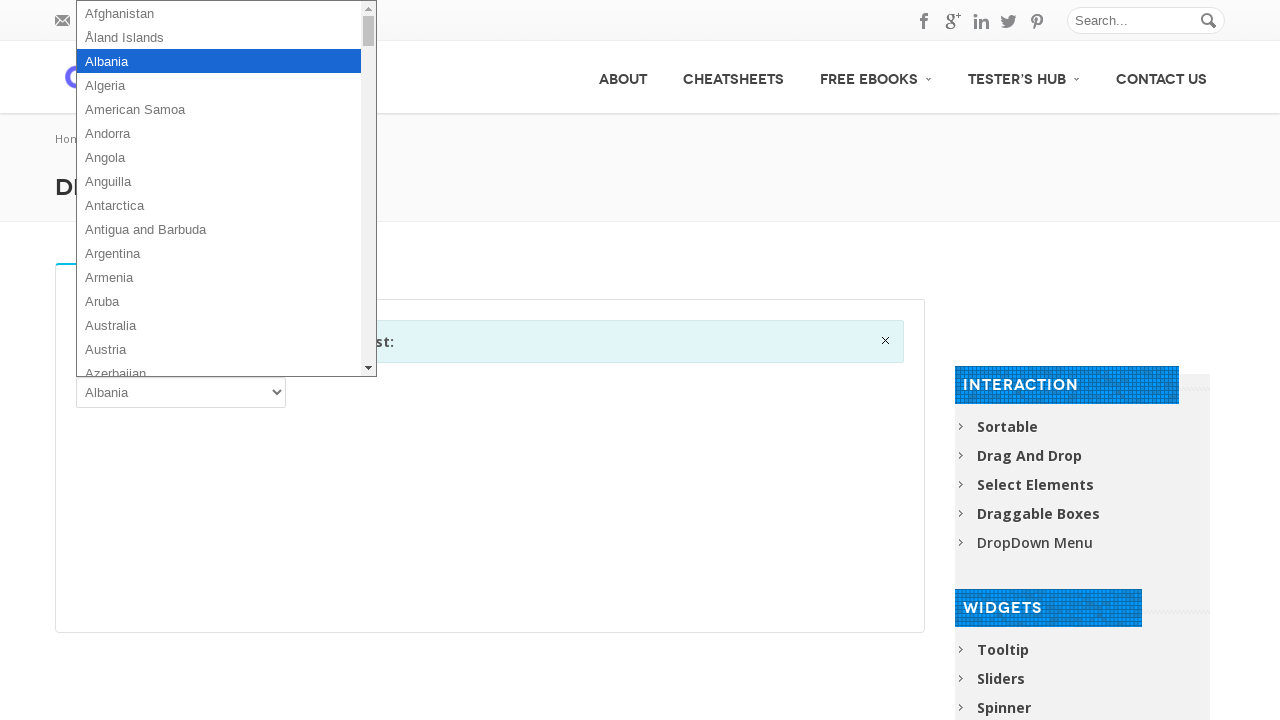

Pressed ArrowDown key (option 3 of 102)
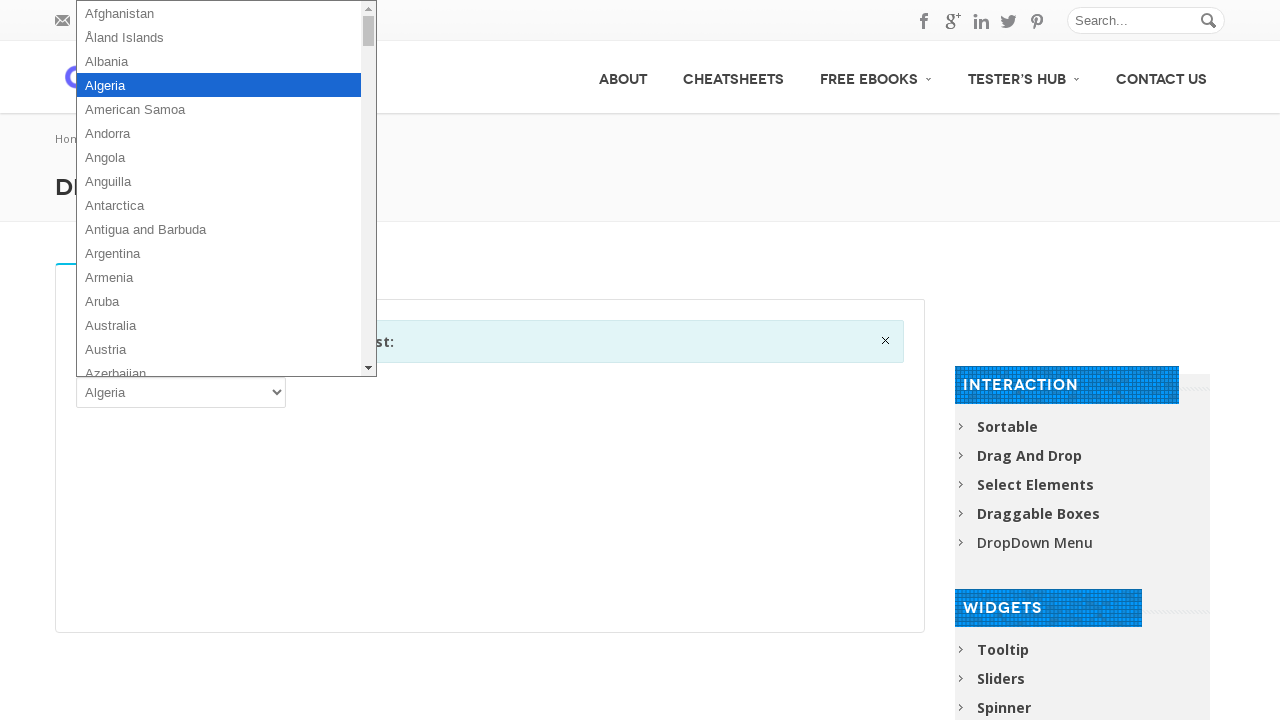

Pressed Enter to select option 3
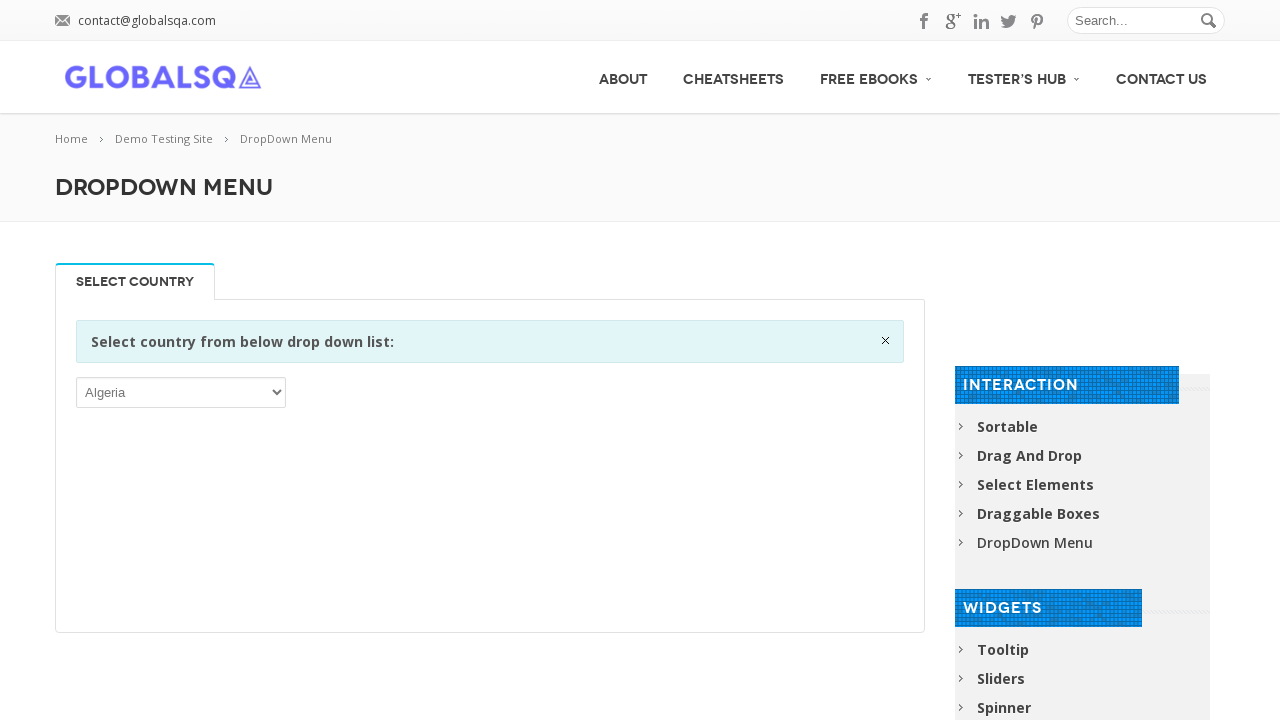

Re-opened dropdown for next option (iteration 4 of 102) at (181, 392) on xpath=//select[1]
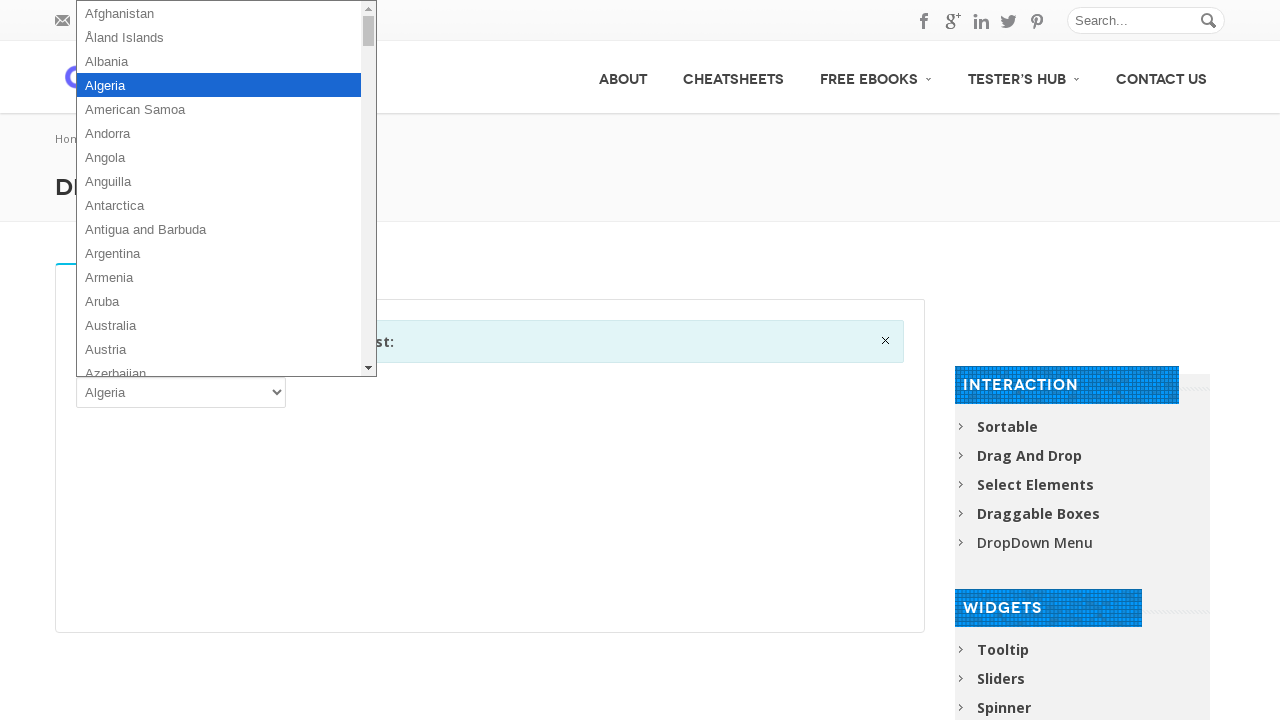

Pressed ArrowDown key (option 4 of 102)
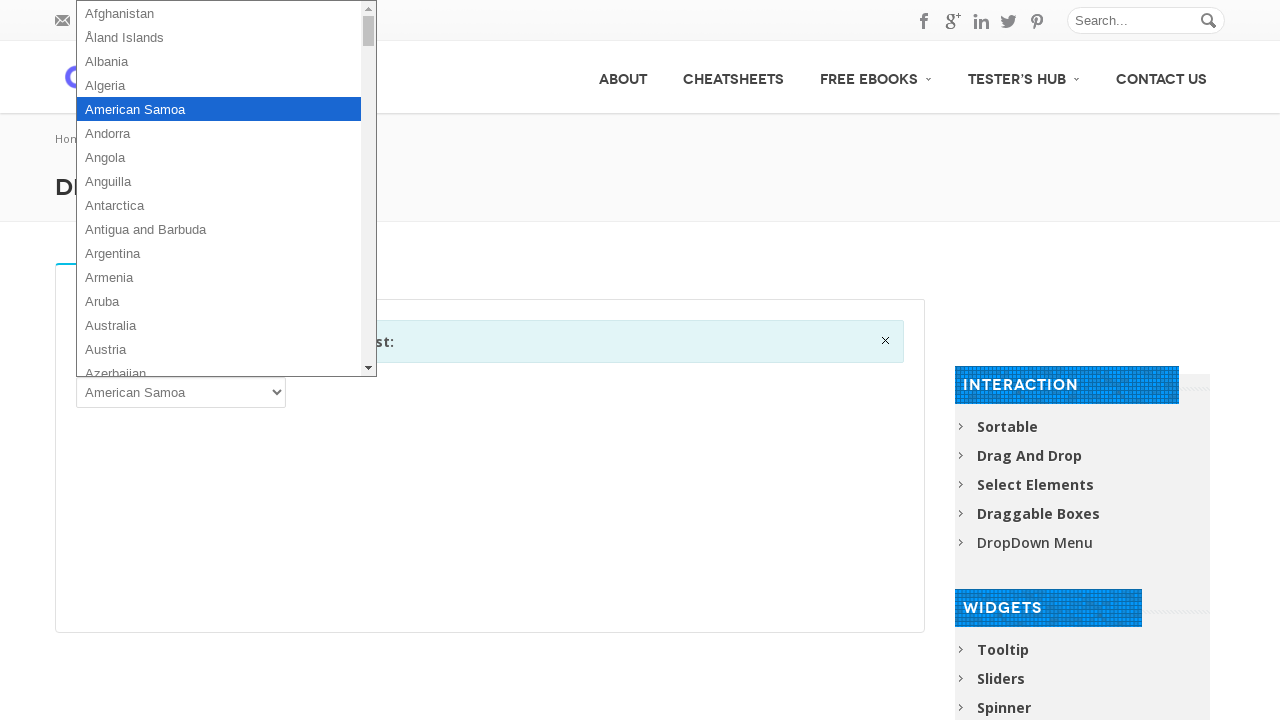

Pressed Enter to select option 4
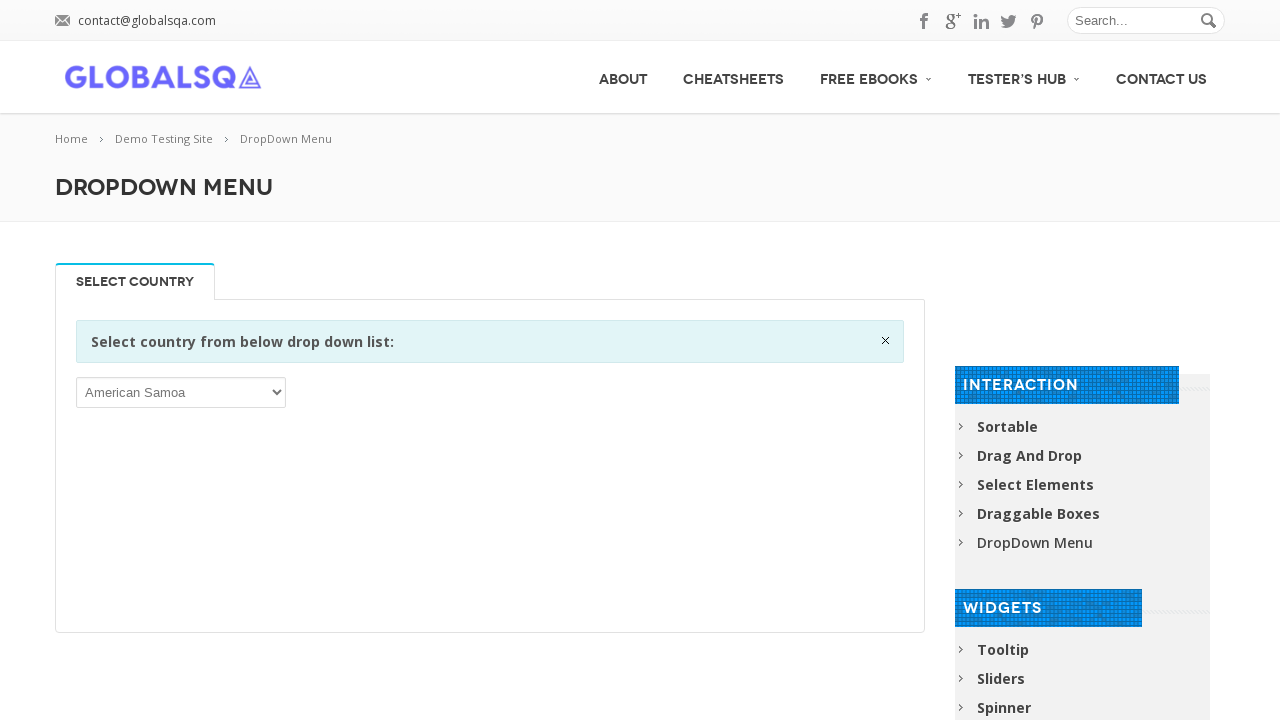

Re-opened dropdown for next option (iteration 5 of 102) at (181, 392) on xpath=//select[1]
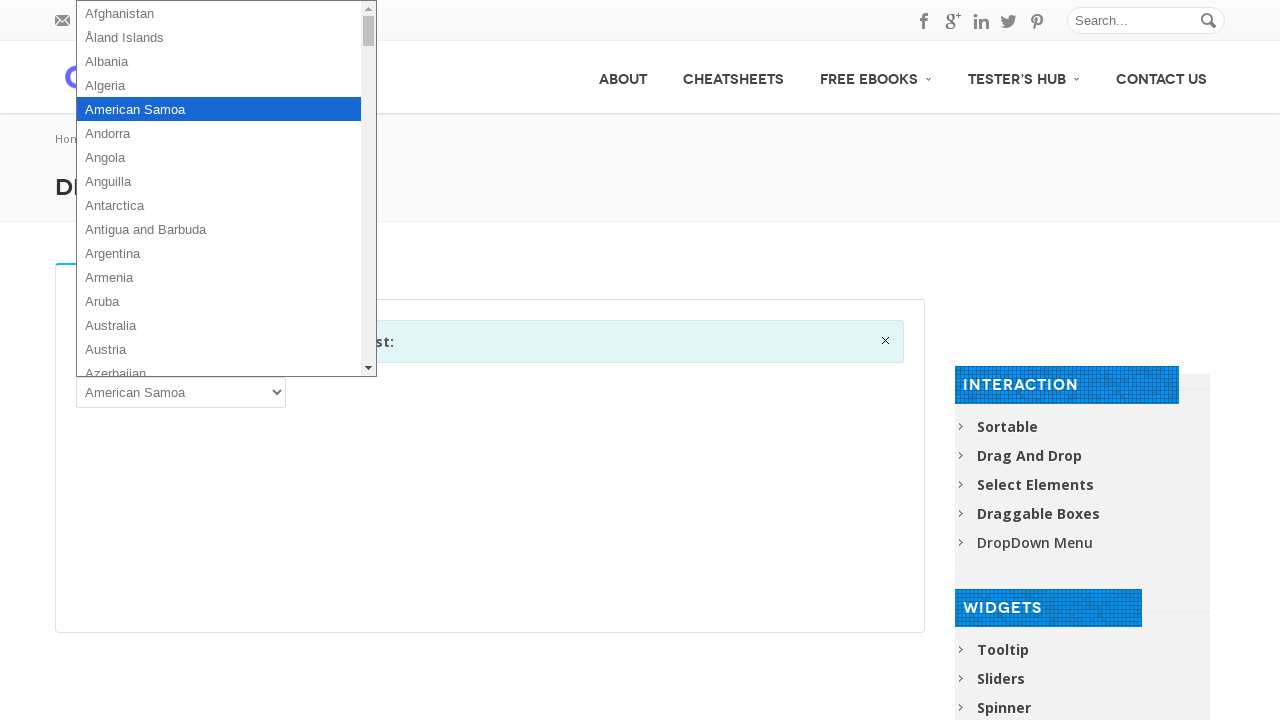

Pressed ArrowDown key (option 5 of 102)
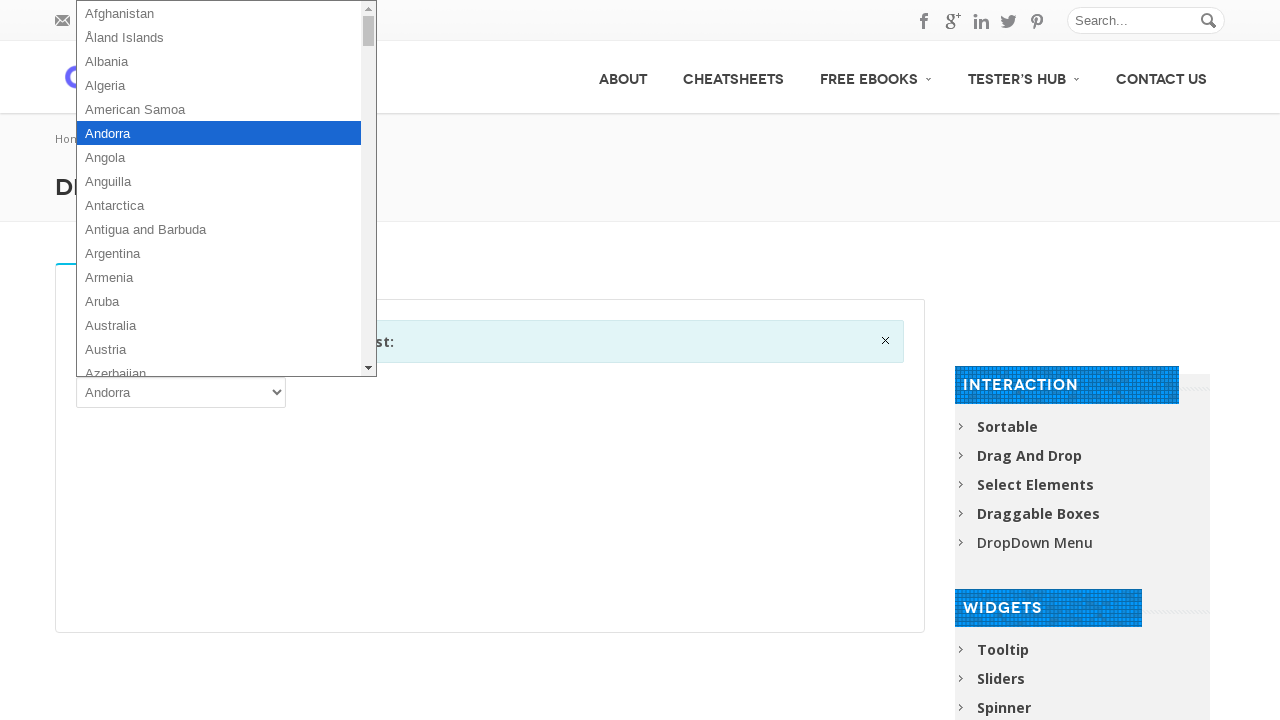

Pressed Enter to select option 5
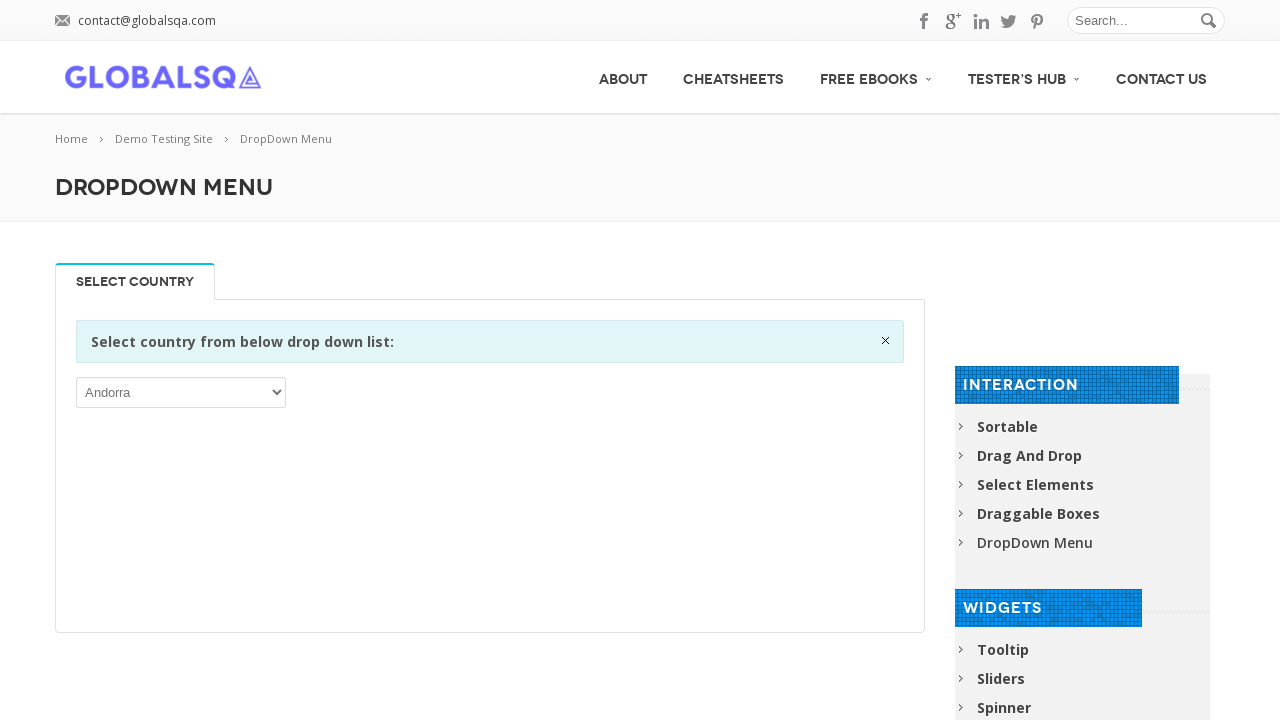

Re-opened dropdown for next option (iteration 6 of 102) at (181, 392) on xpath=//select[1]
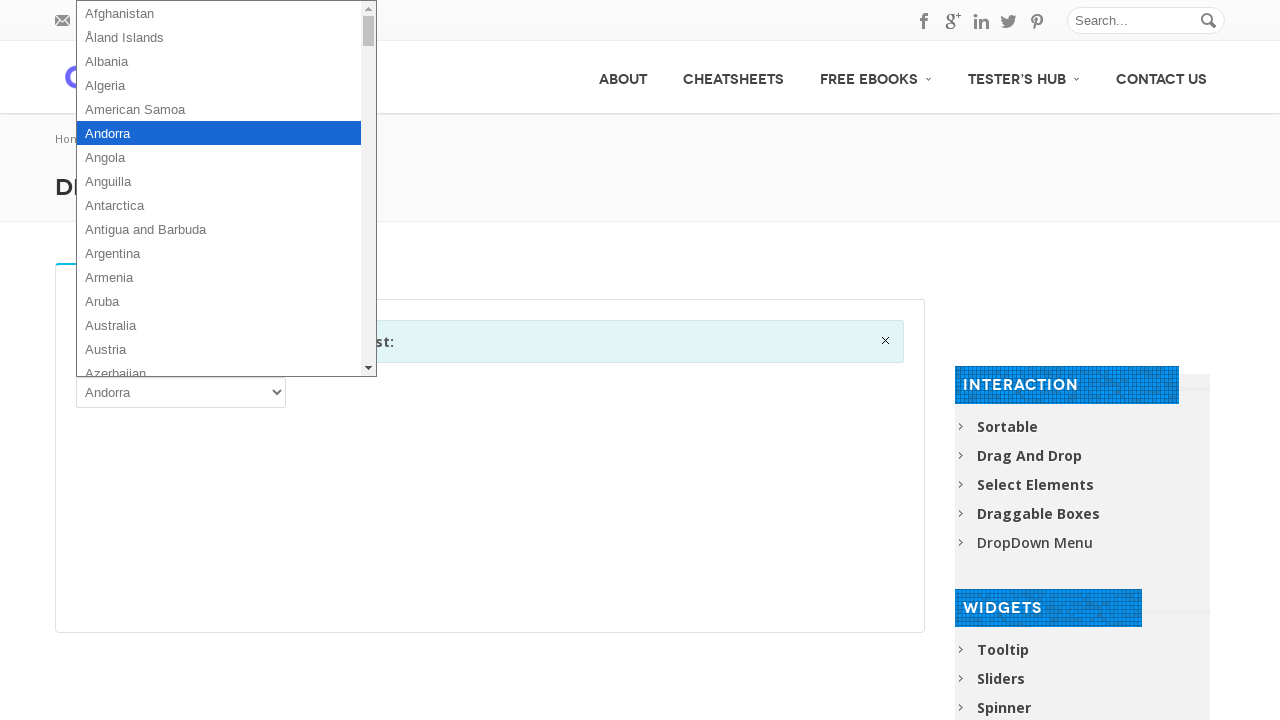

Pressed ArrowDown key (option 6 of 102)
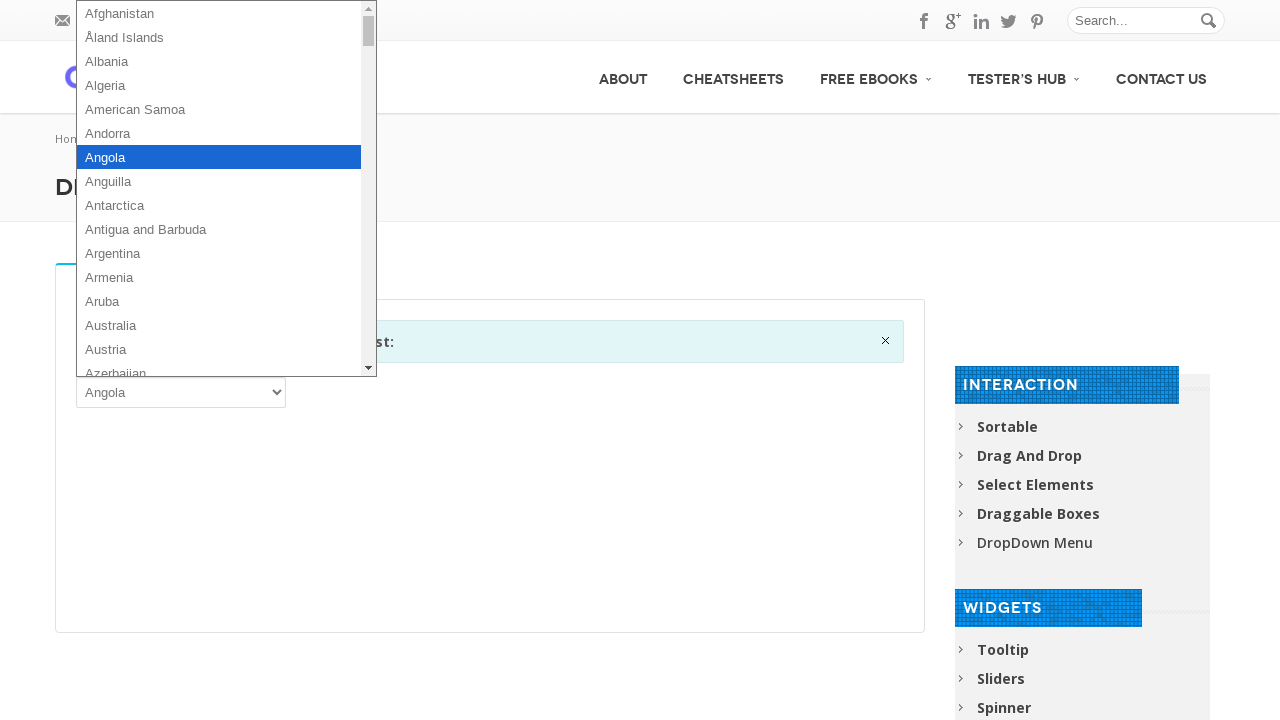

Pressed Enter to select option 6
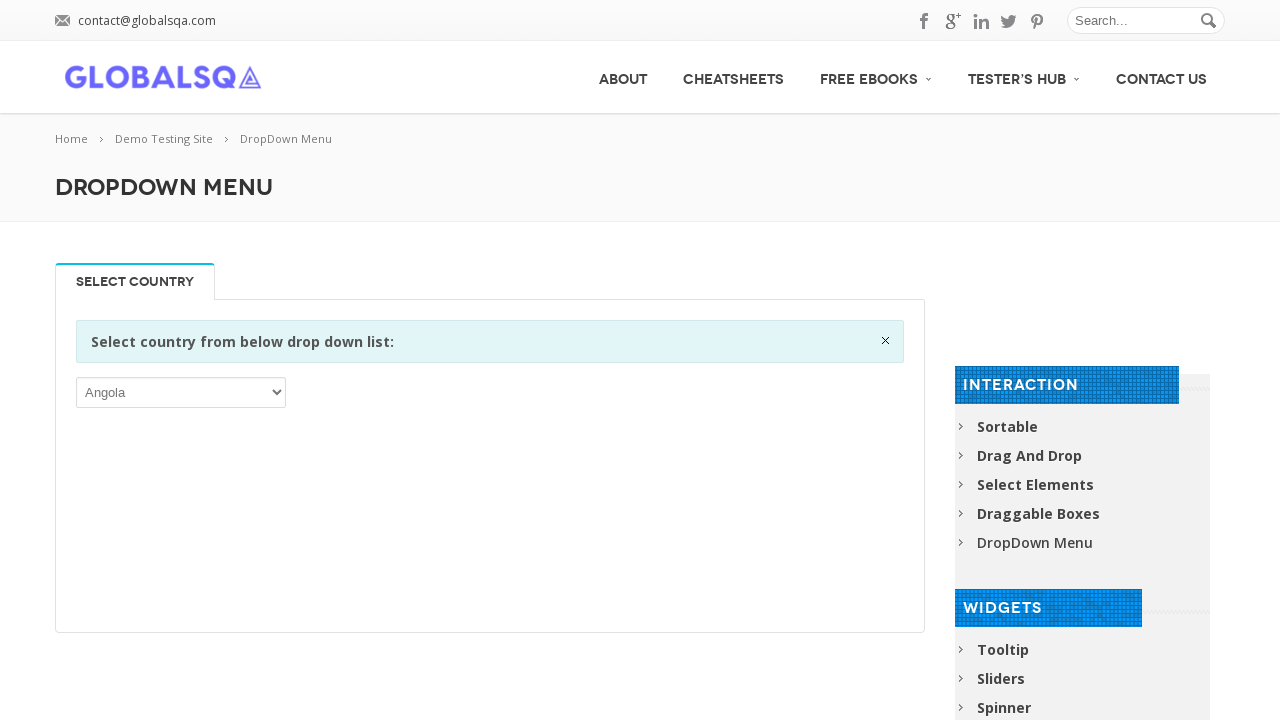

Re-opened dropdown for next option (iteration 7 of 102) at (181, 392) on xpath=//select[1]
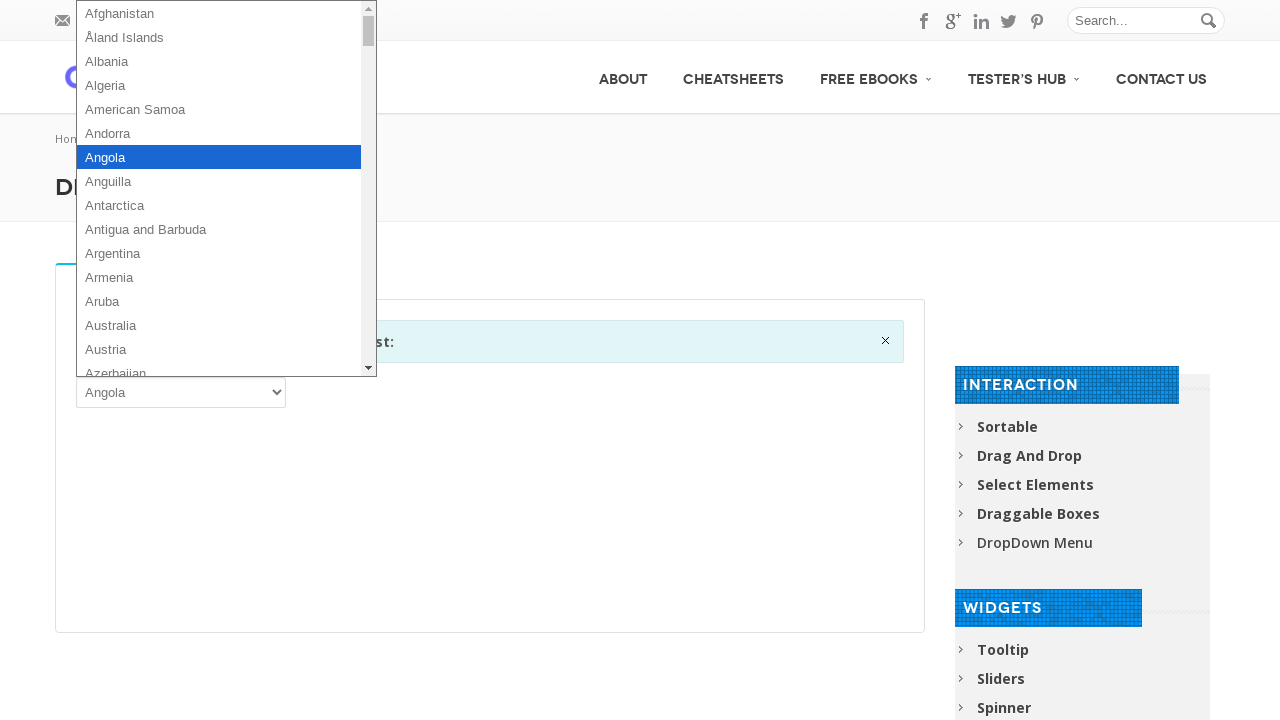

Pressed ArrowDown key (option 7 of 102)
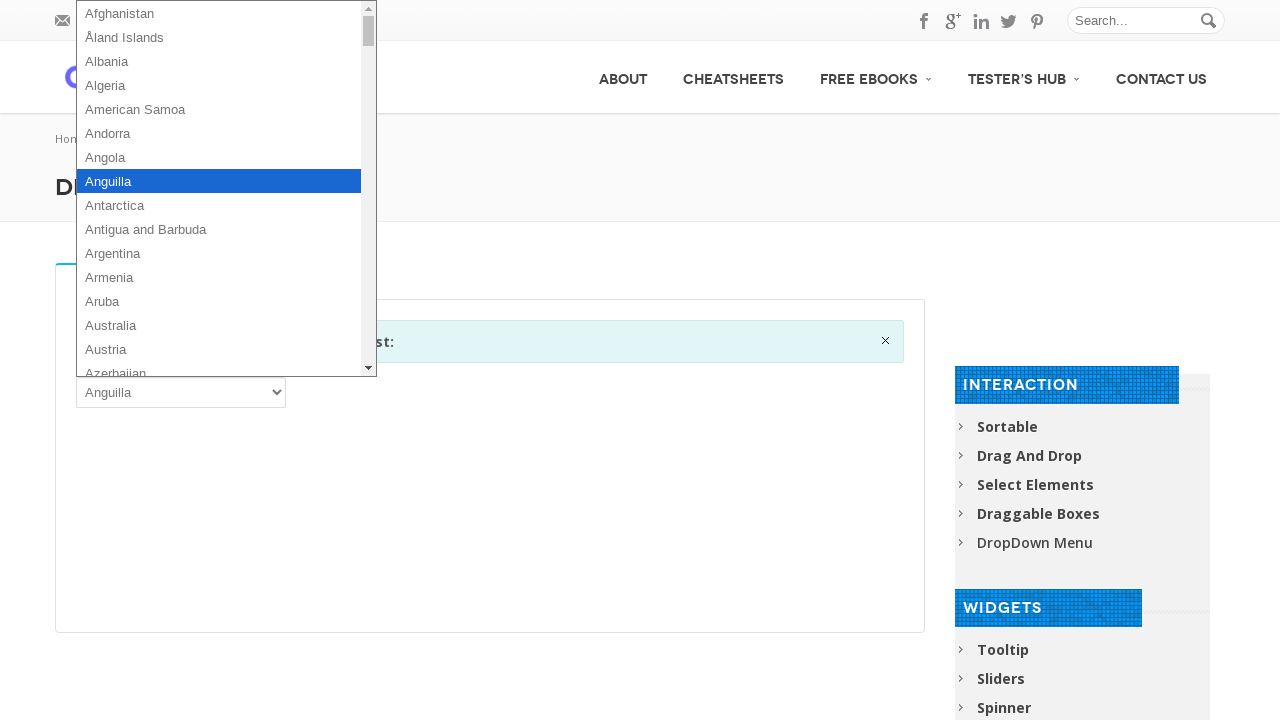

Pressed Enter to select option 7
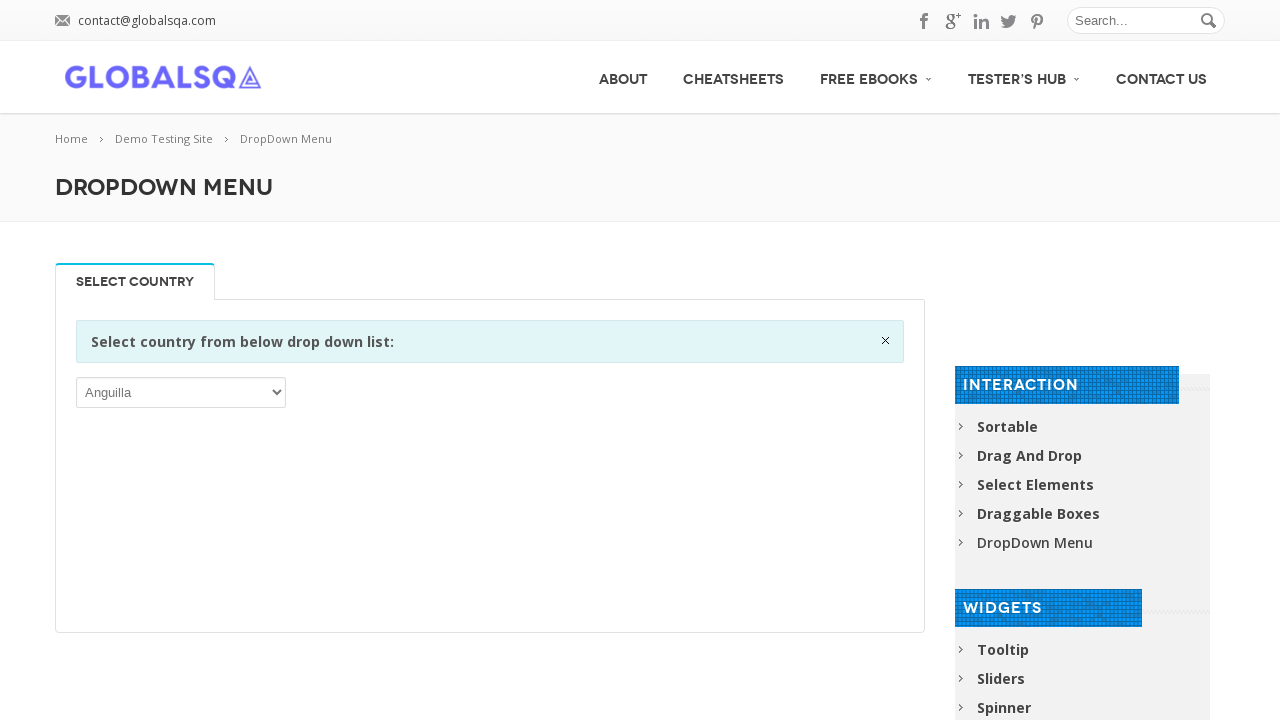

Re-opened dropdown for next option (iteration 8 of 102) at (181, 392) on xpath=//select[1]
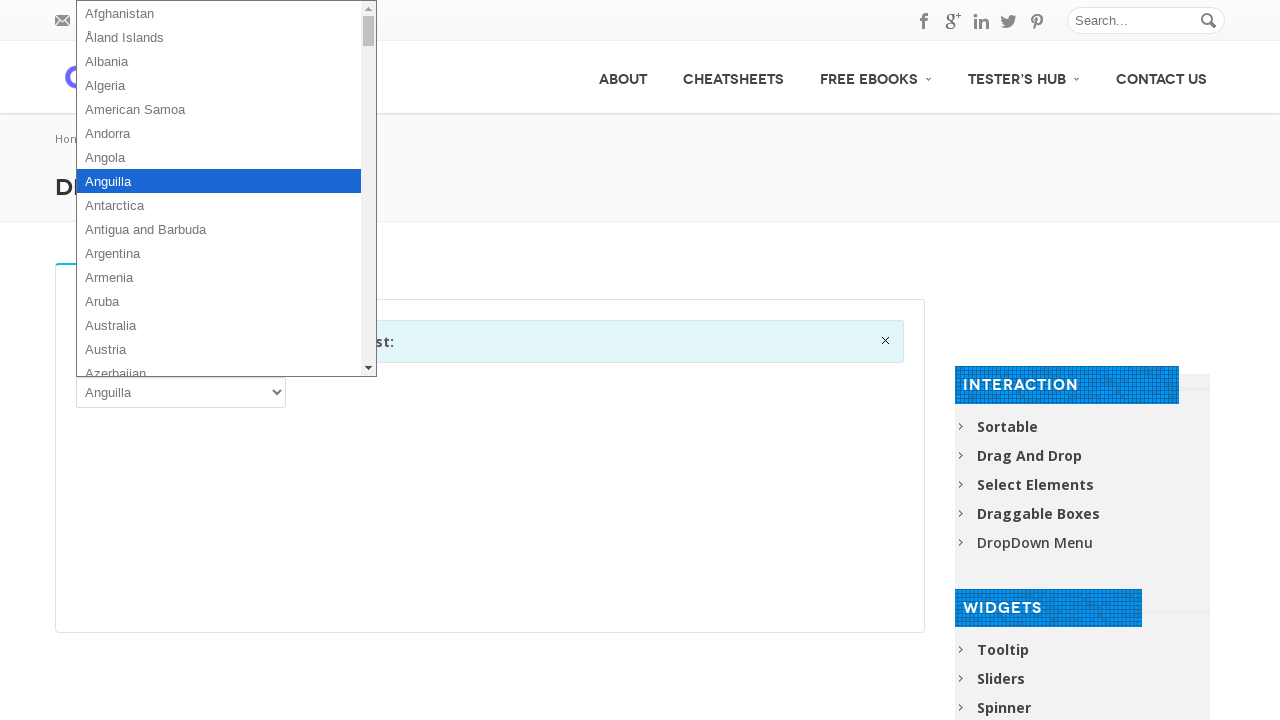

Pressed ArrowDown key (option 8 of 102)
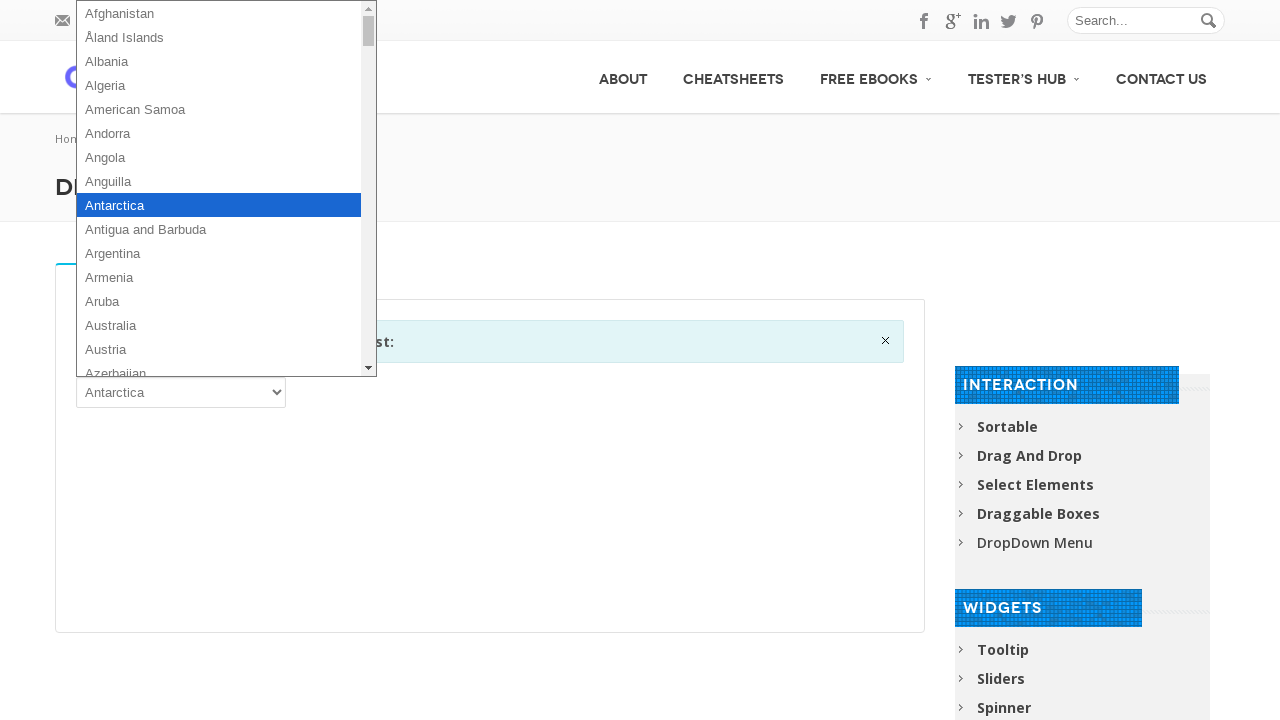

Pressed Enter to select option 8
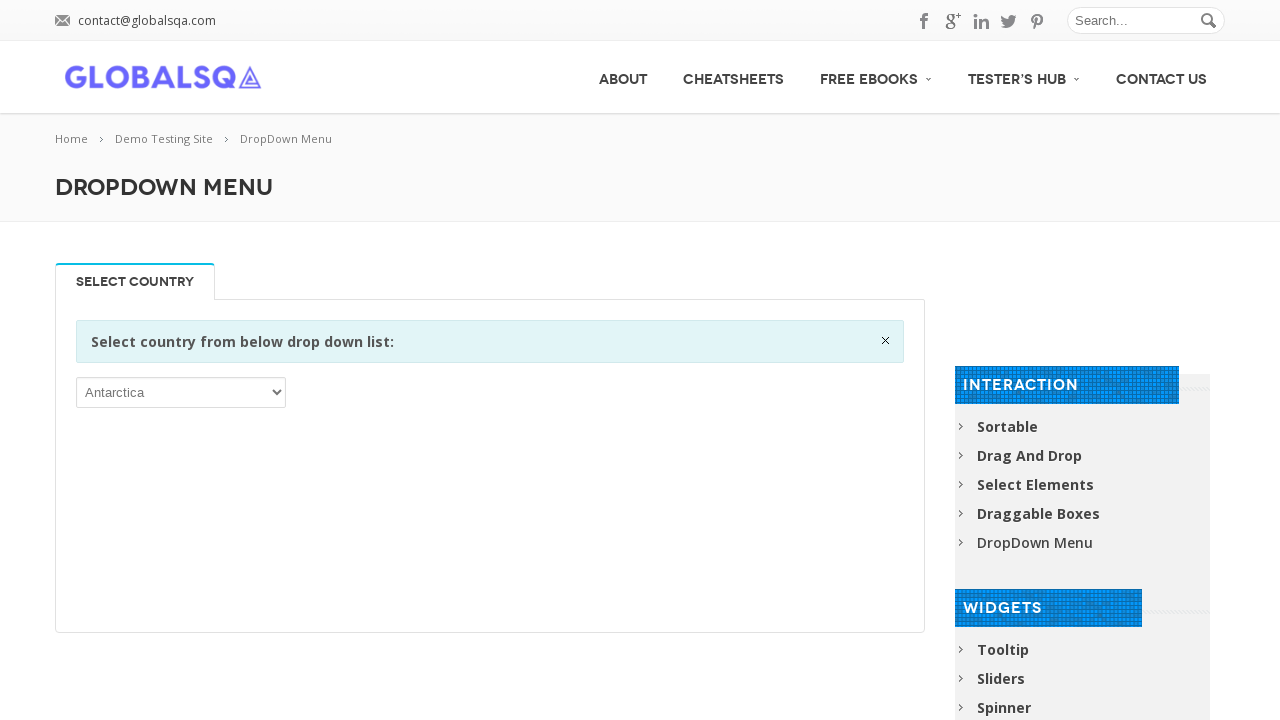

Re-opened dropdown for next option (iteration 9 of 102) at (181, 392) on xpath=//select[1]
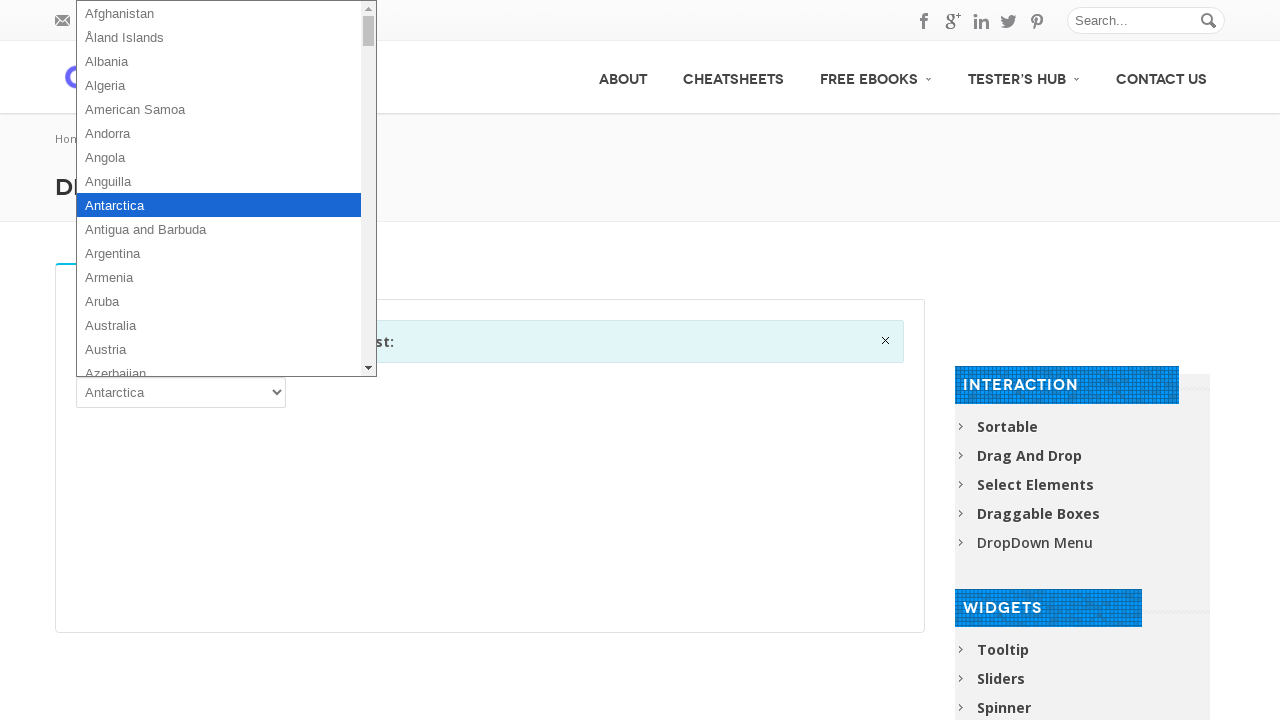

Pressed ArrowDown key (option 9 of 102)
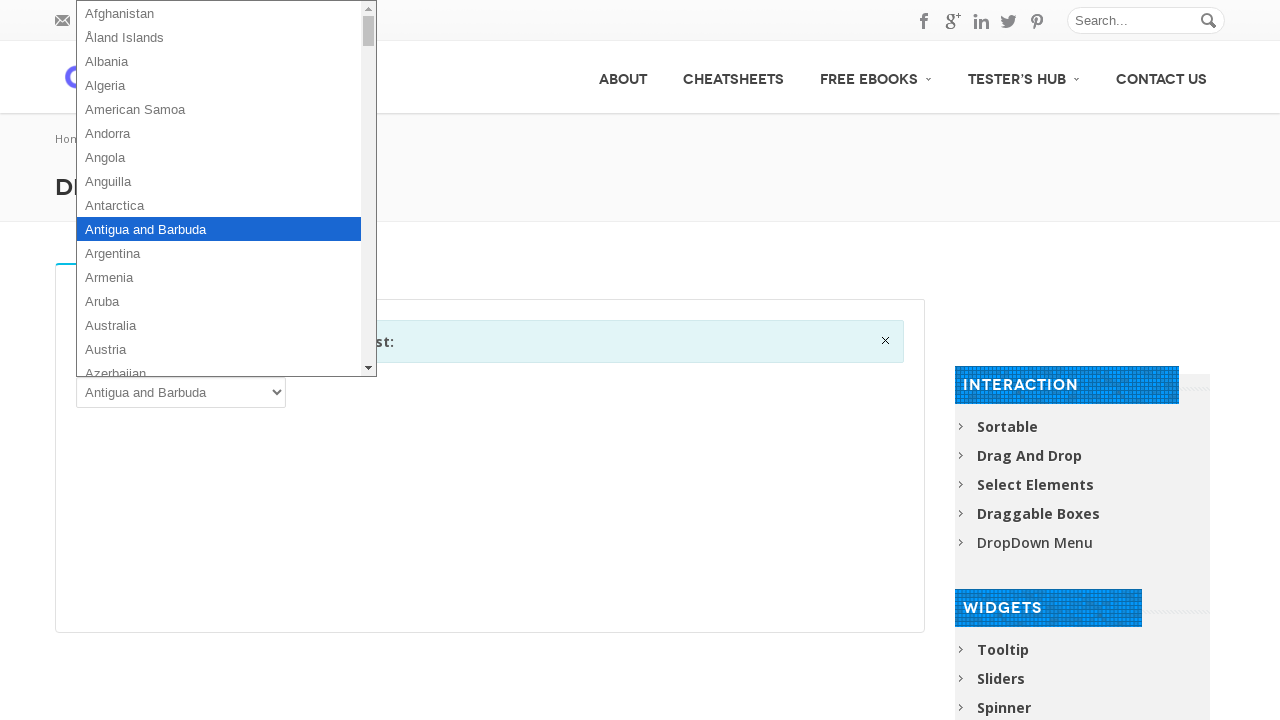

Pressed Enter to select option 9
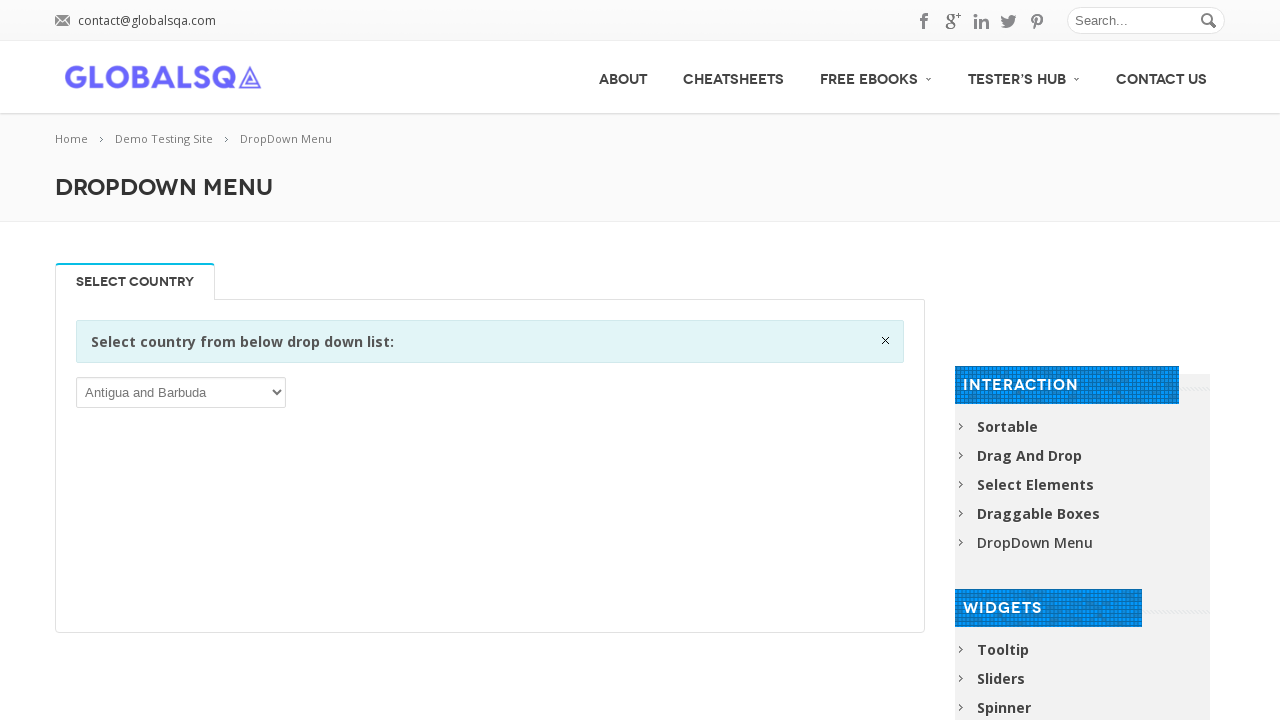

Re-opened dropdown for next option (iteration 10 of 102) at (181, 392) on xpath=//select[1]
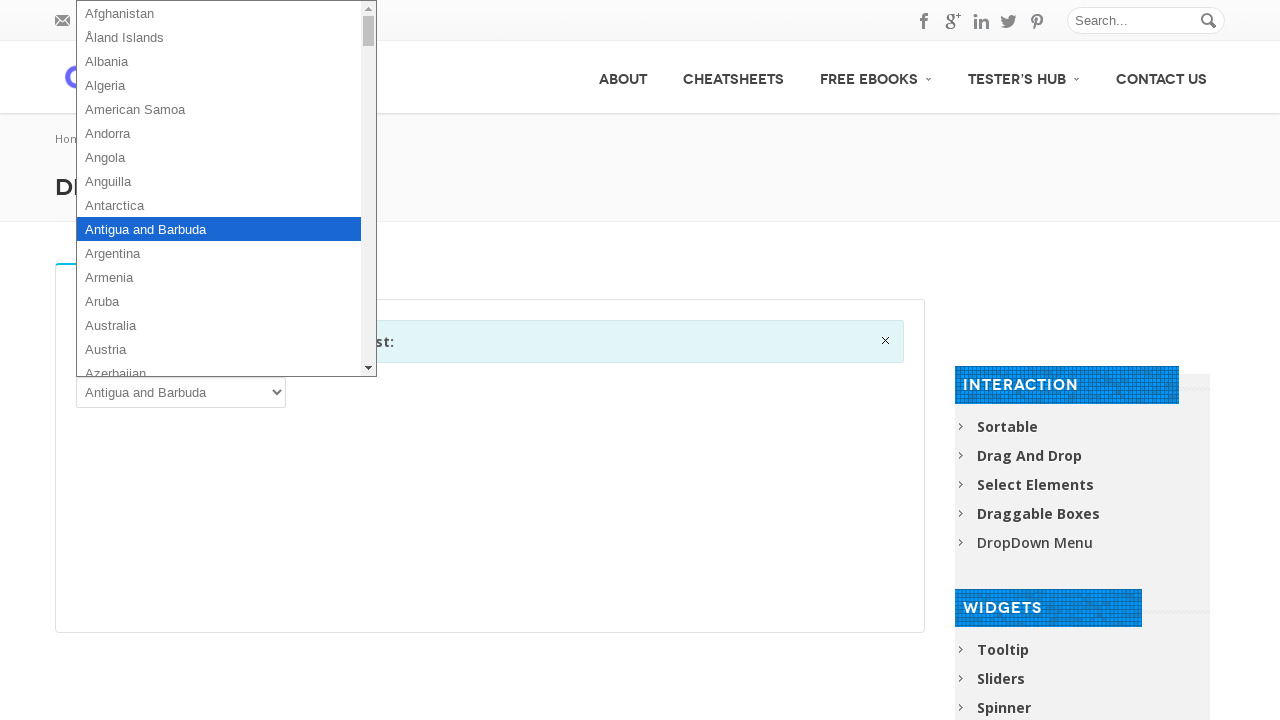

Pressed ArrowDown key (option 10 of 102)
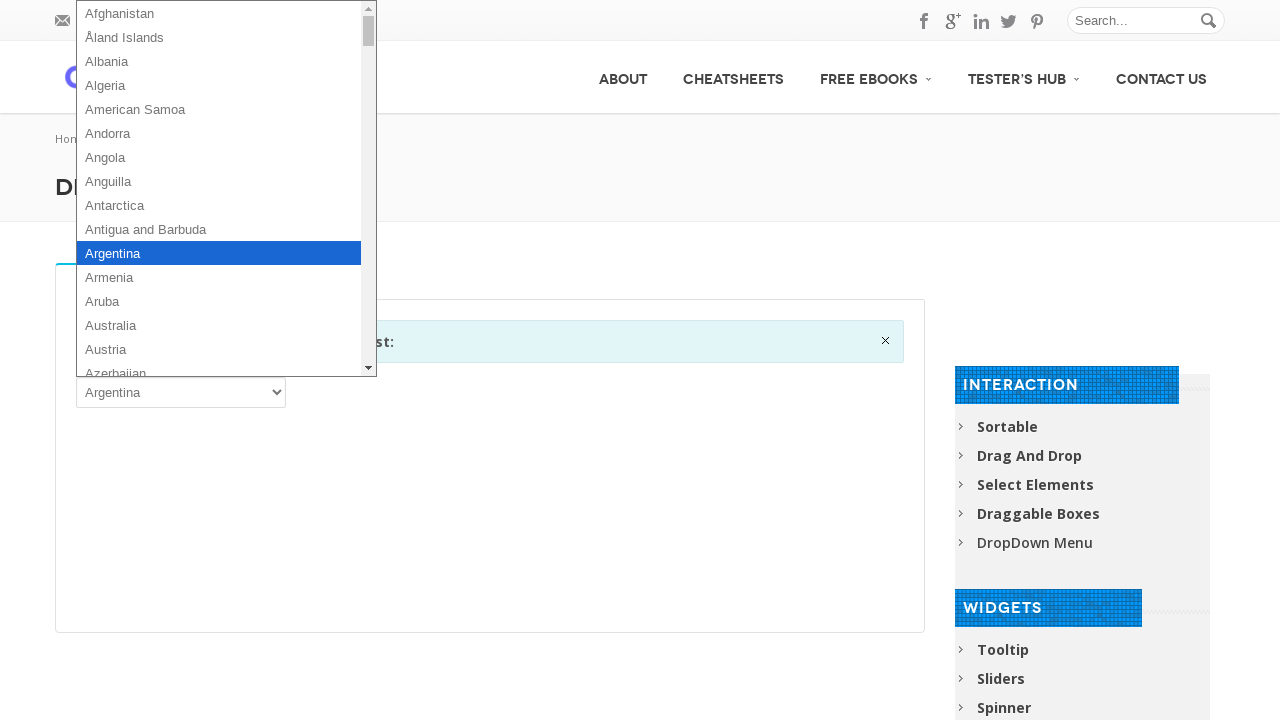

Pressed Enter to select option 10
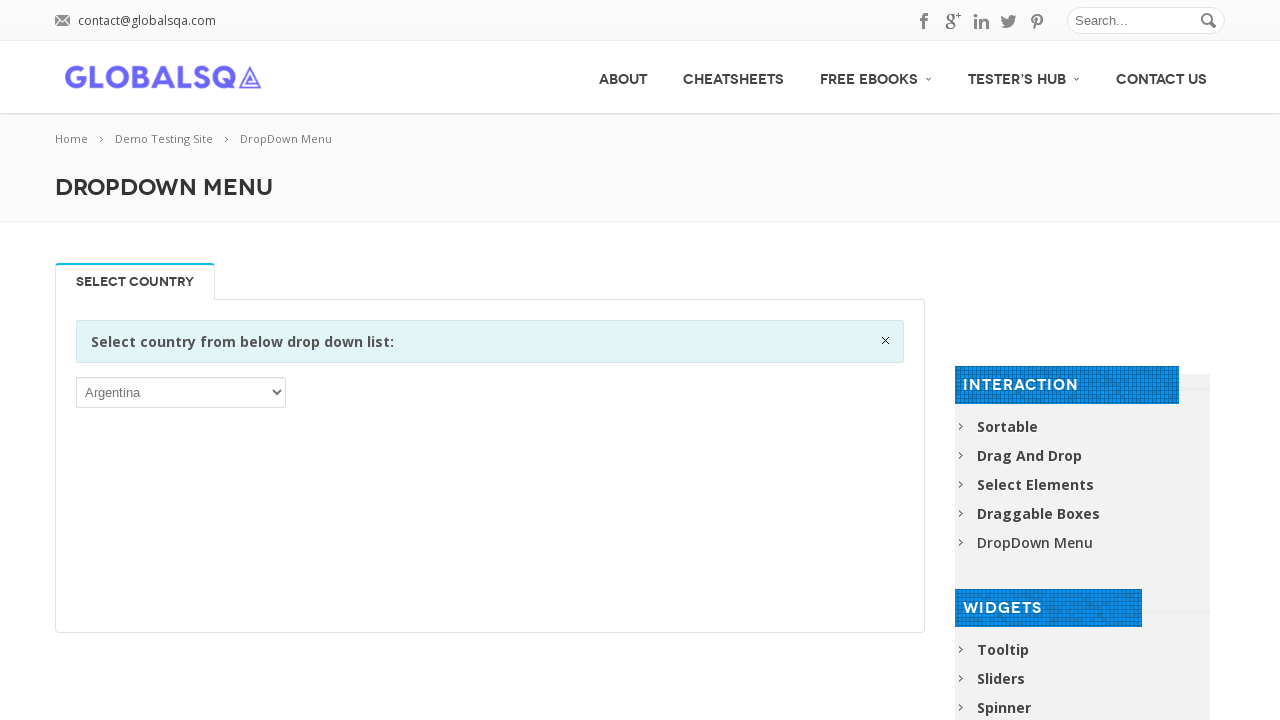

Re-opened dropdown for next option (iteration 11 of 102) at (181, 392) on xpath=//select[1]
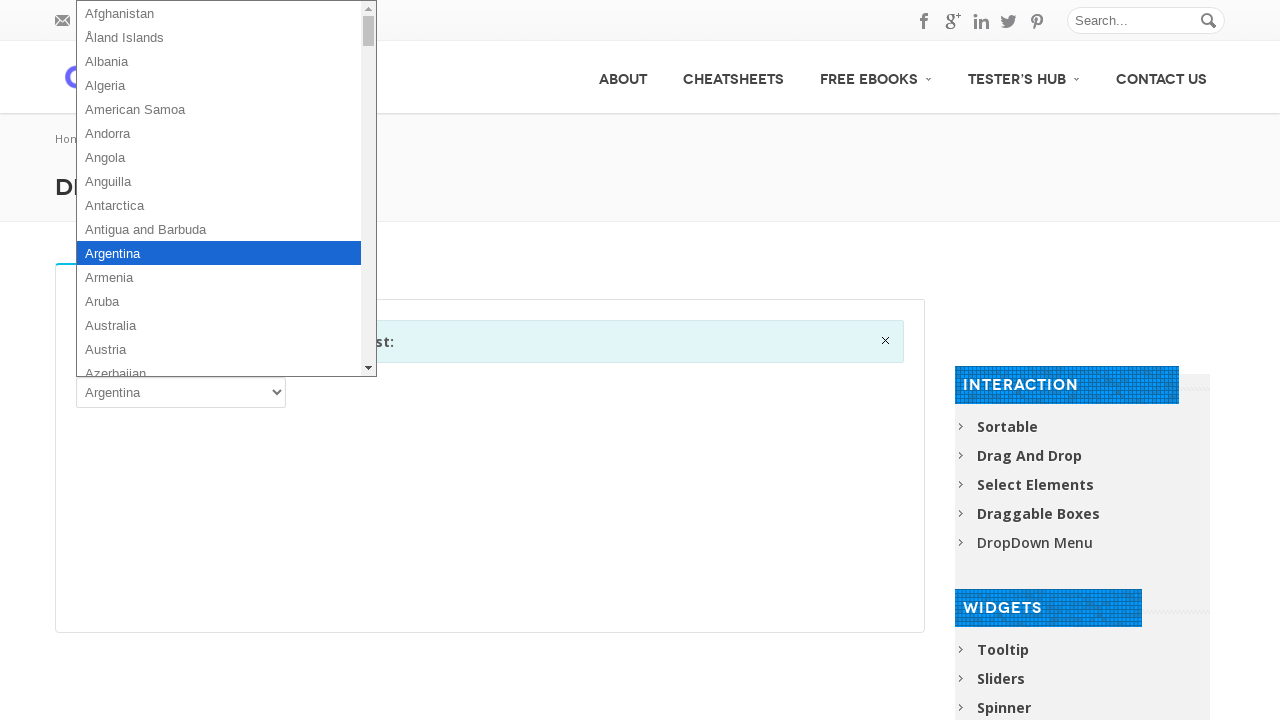

Pressed ArrowDown key (option 11 of 102)
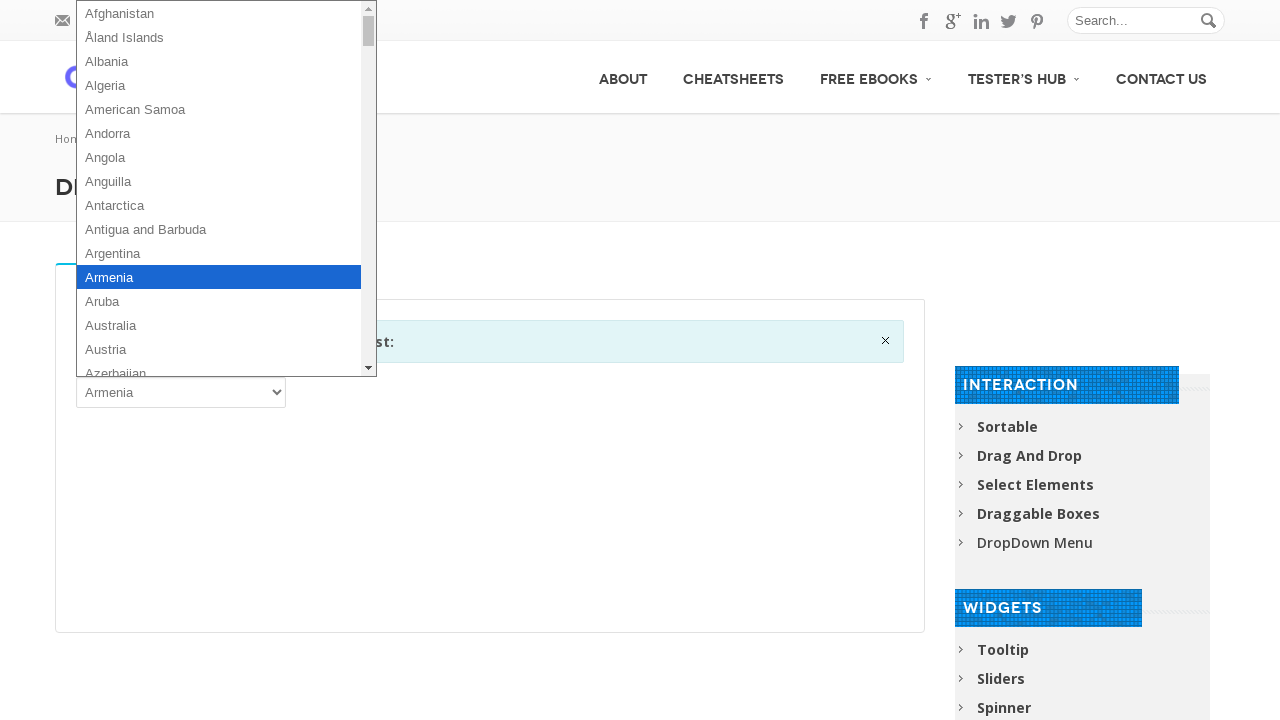

Pressed Enter to select option 11
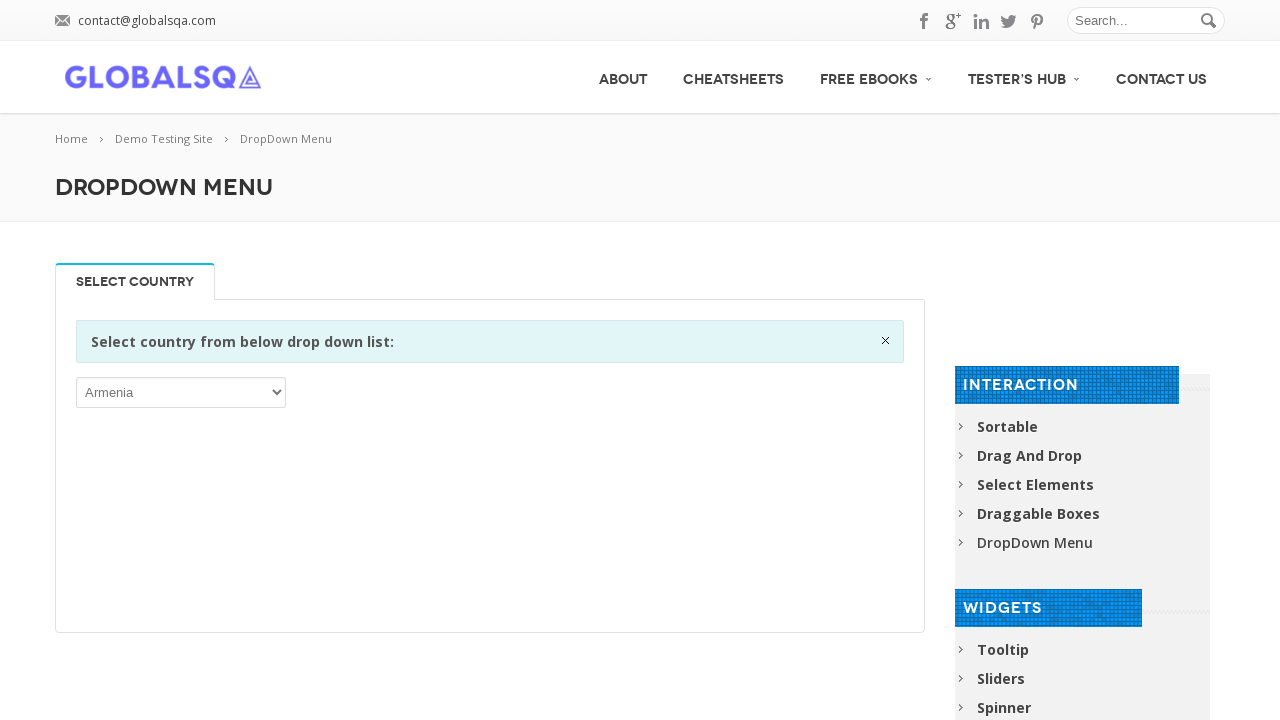

Re-opened dropdown for next option (iteration 12 of 102) at (181, 392) on xpath=//select[1]
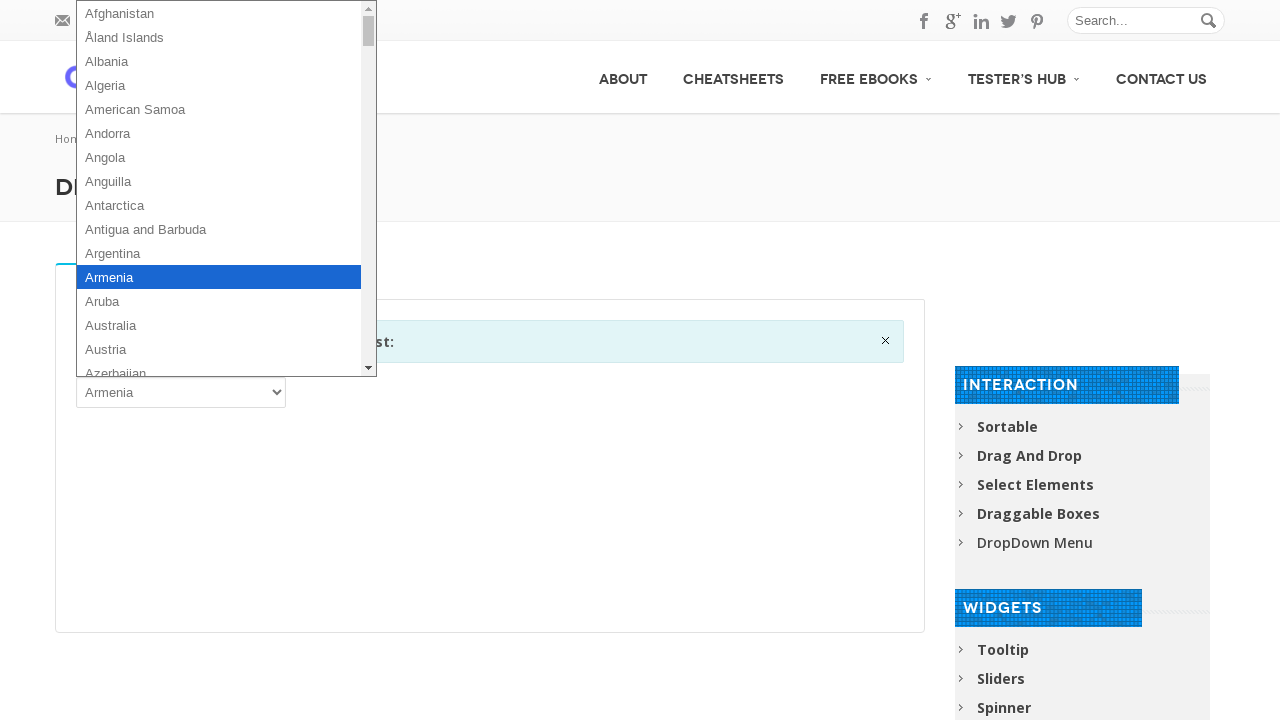

Pressed ArrowDown key (option 12 of 102)
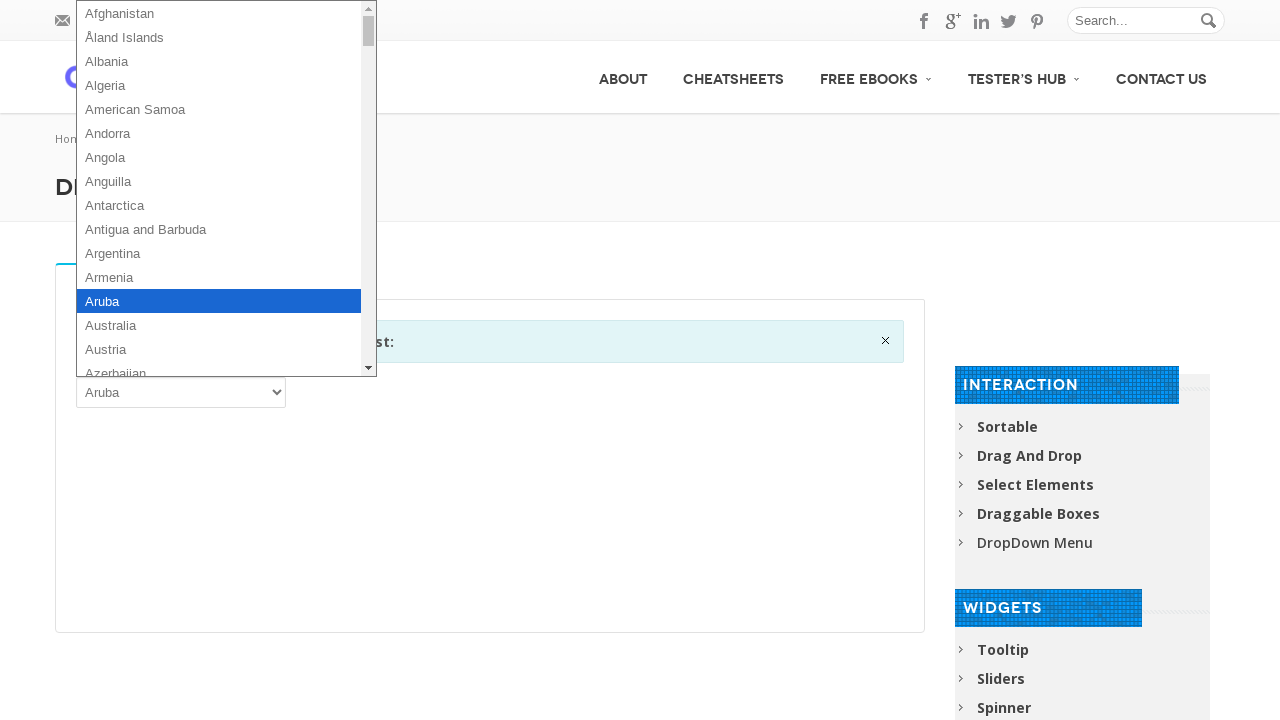

Pressed Enter to select option 12
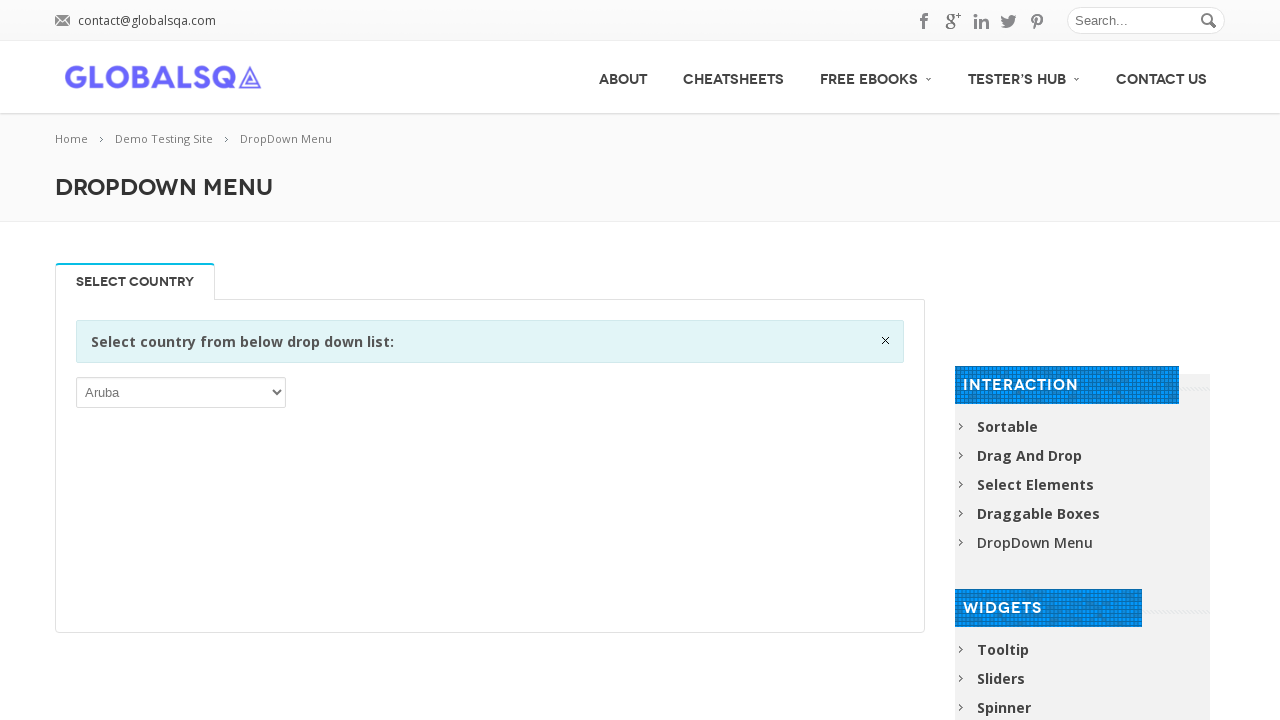

Re-opened dropdown for next option (iteration 13 of 102) at (181, 392) on xpath=//select[1]
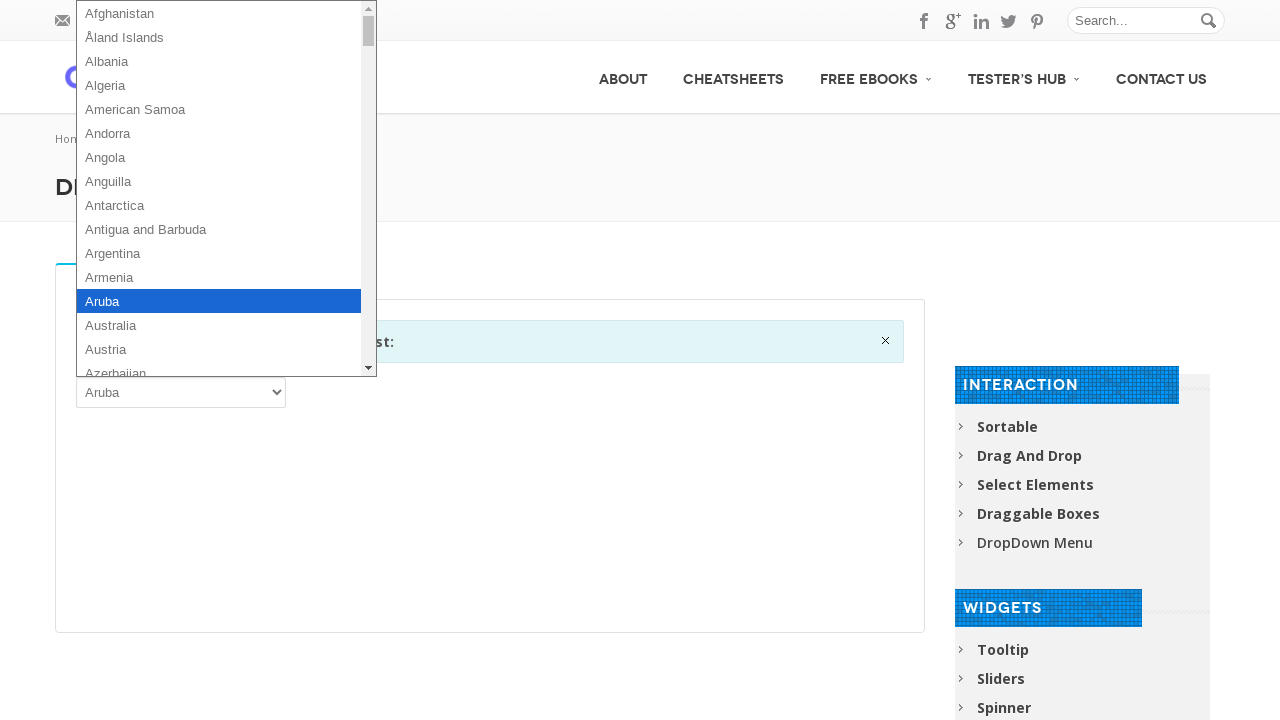

Pressed ArrowDown key (option 13 of 102)
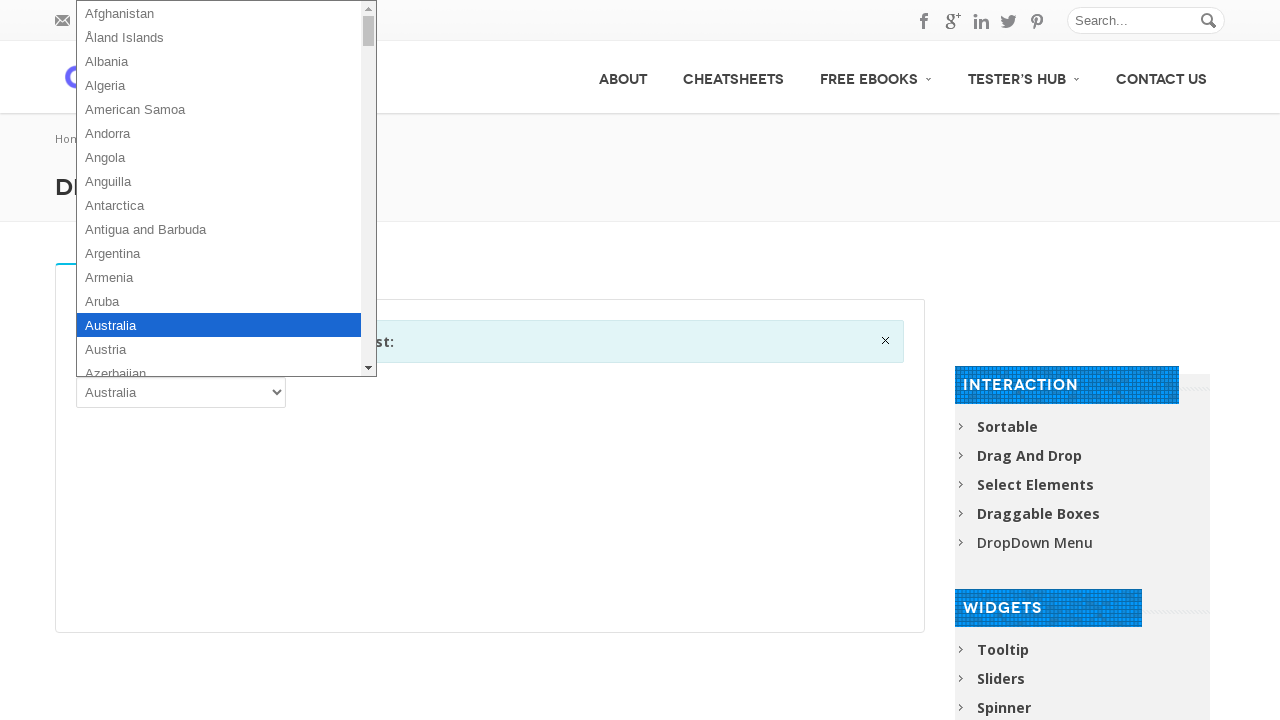

Pressed Enter to select option 13
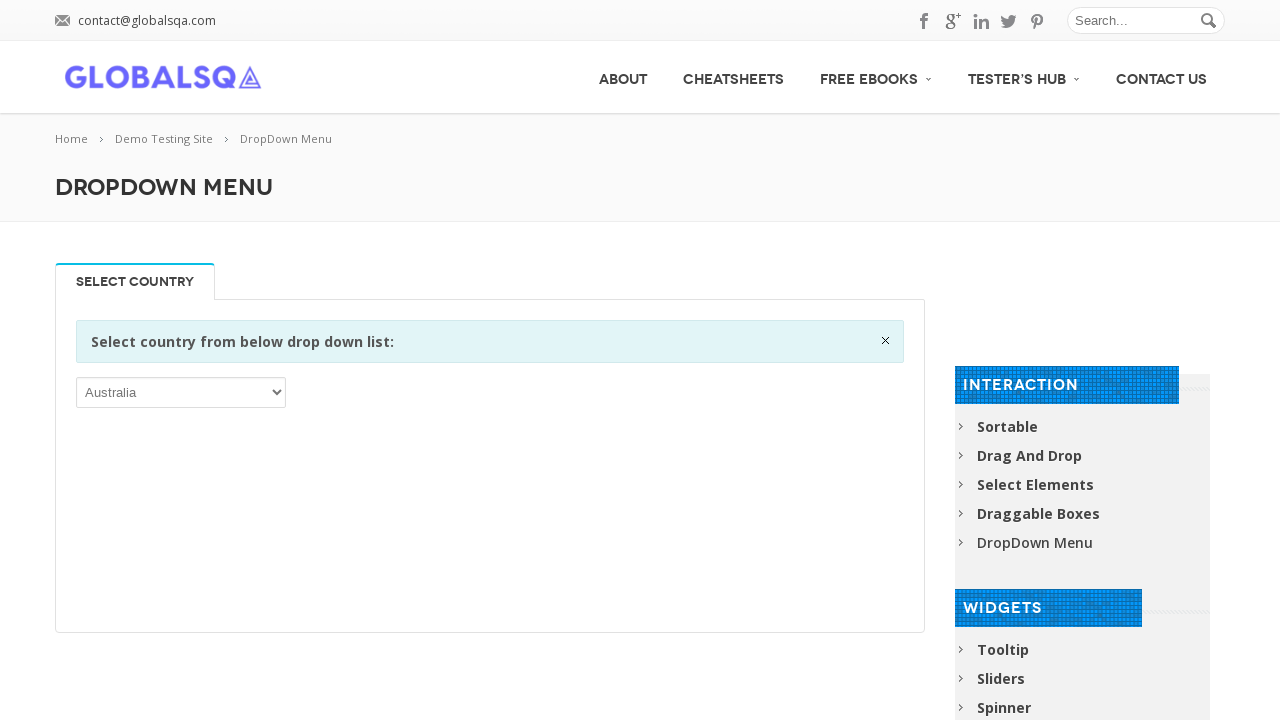

Re-opened dropdown for next option (iteration 14 of 102) at (181, 392) on xpath=//select[1]
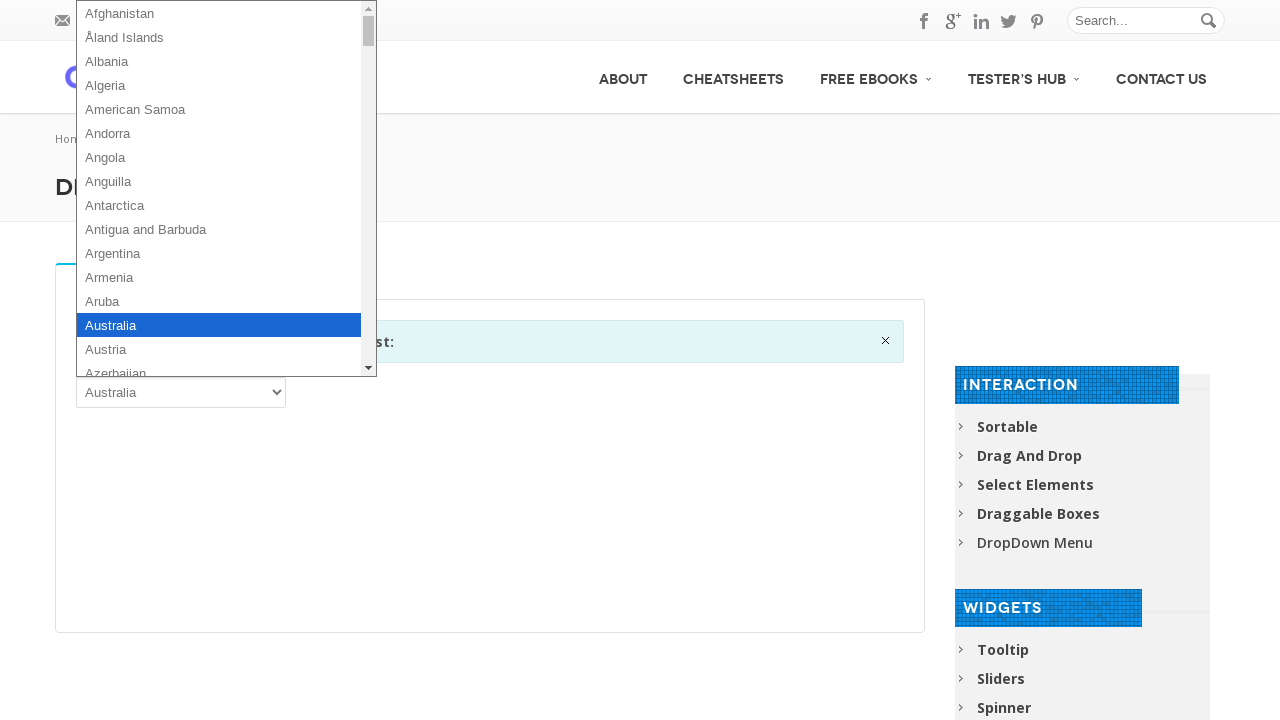

Pressed ArrowDown key (option 14 of 102)
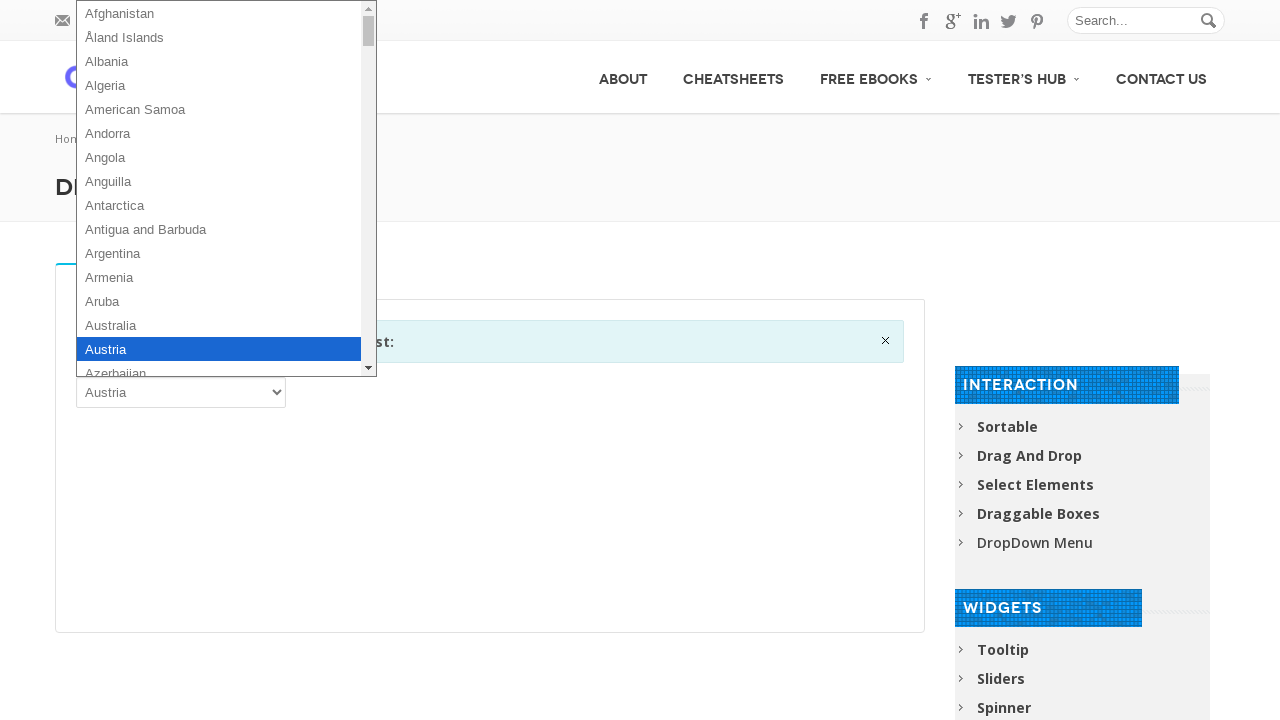

Pressed Enter to select option 14
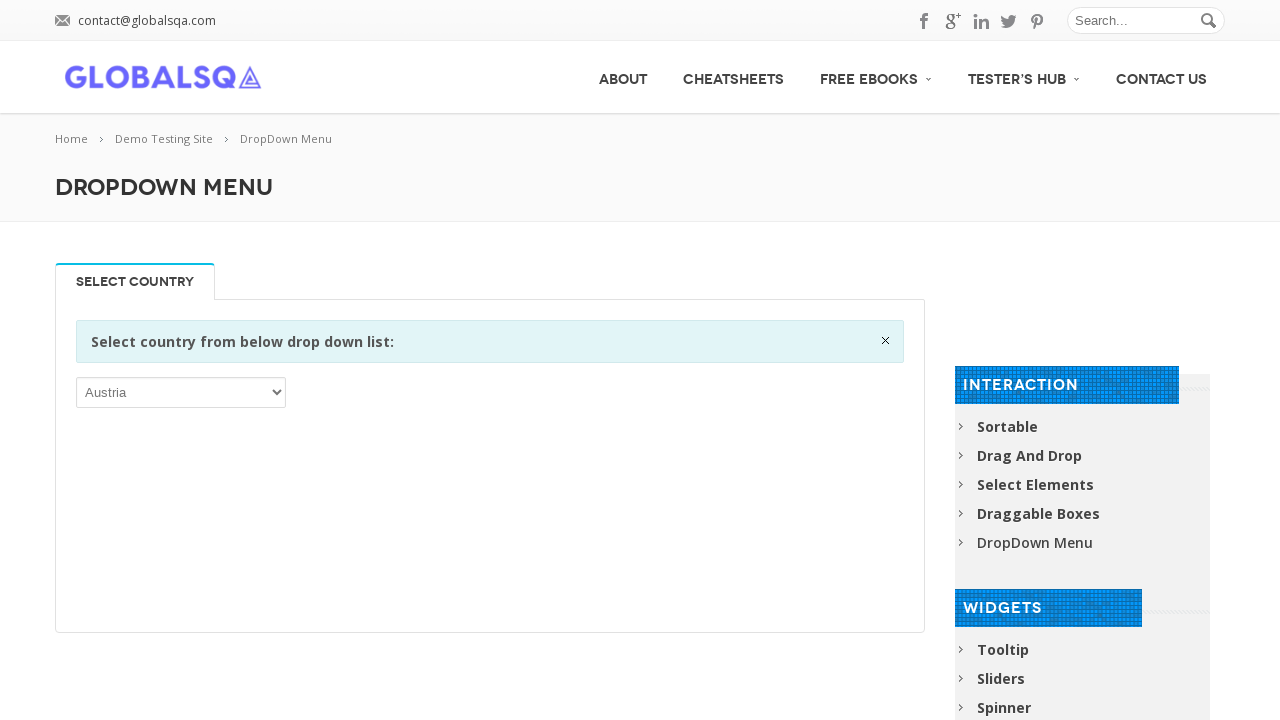

Re-opened dropdown for next option (iteration 15 of 102) at (181, 392) on xpath=//select[1]
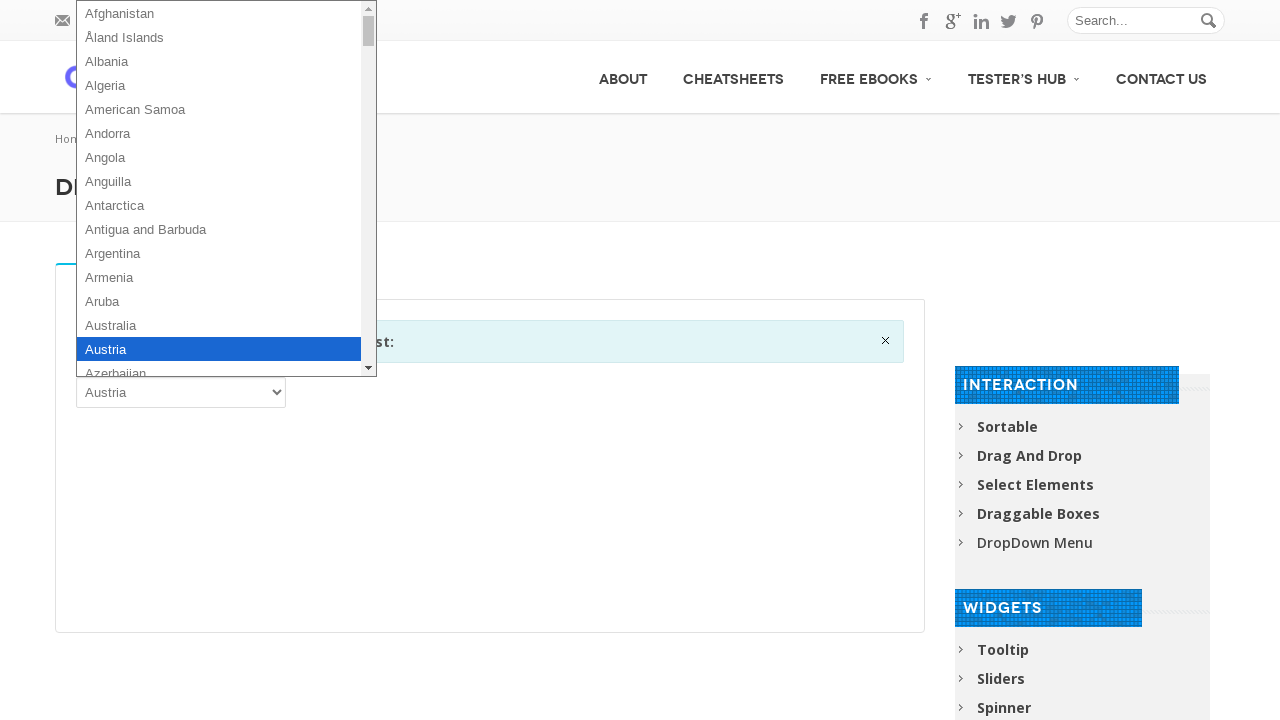

Pressed ArrowDown key (option 15 of 102)
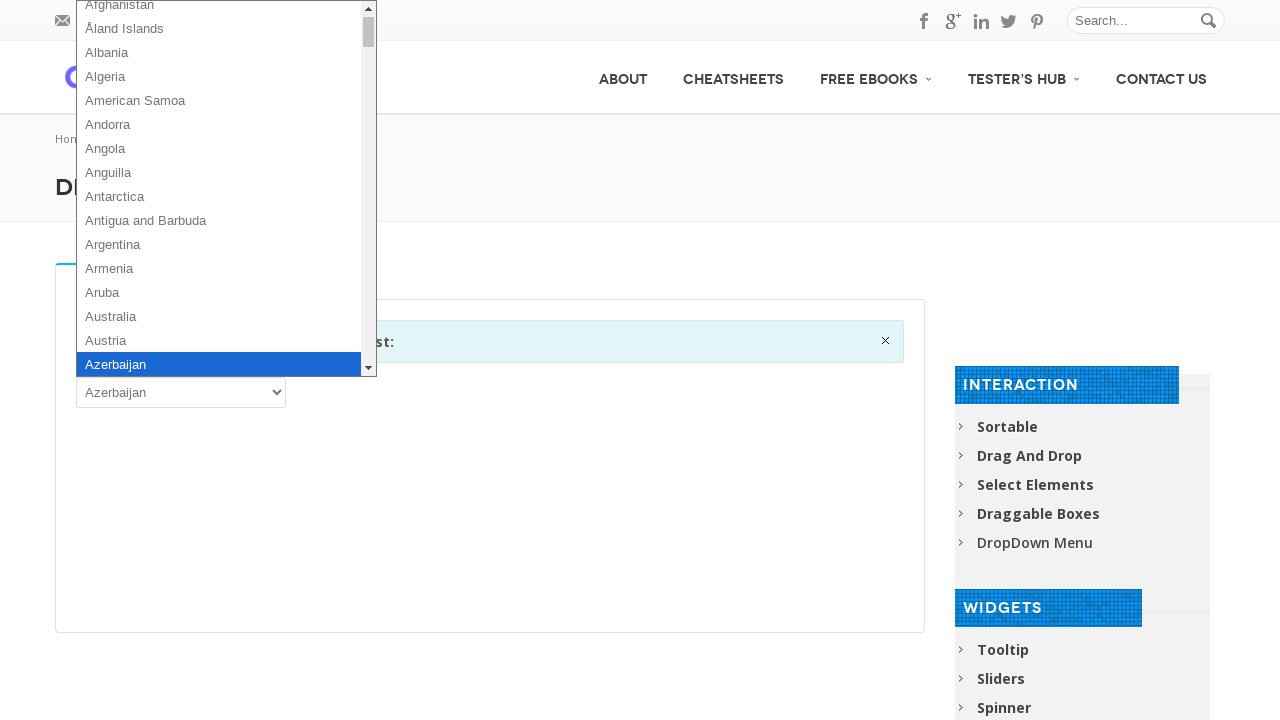

Pressed Enter to select option 15
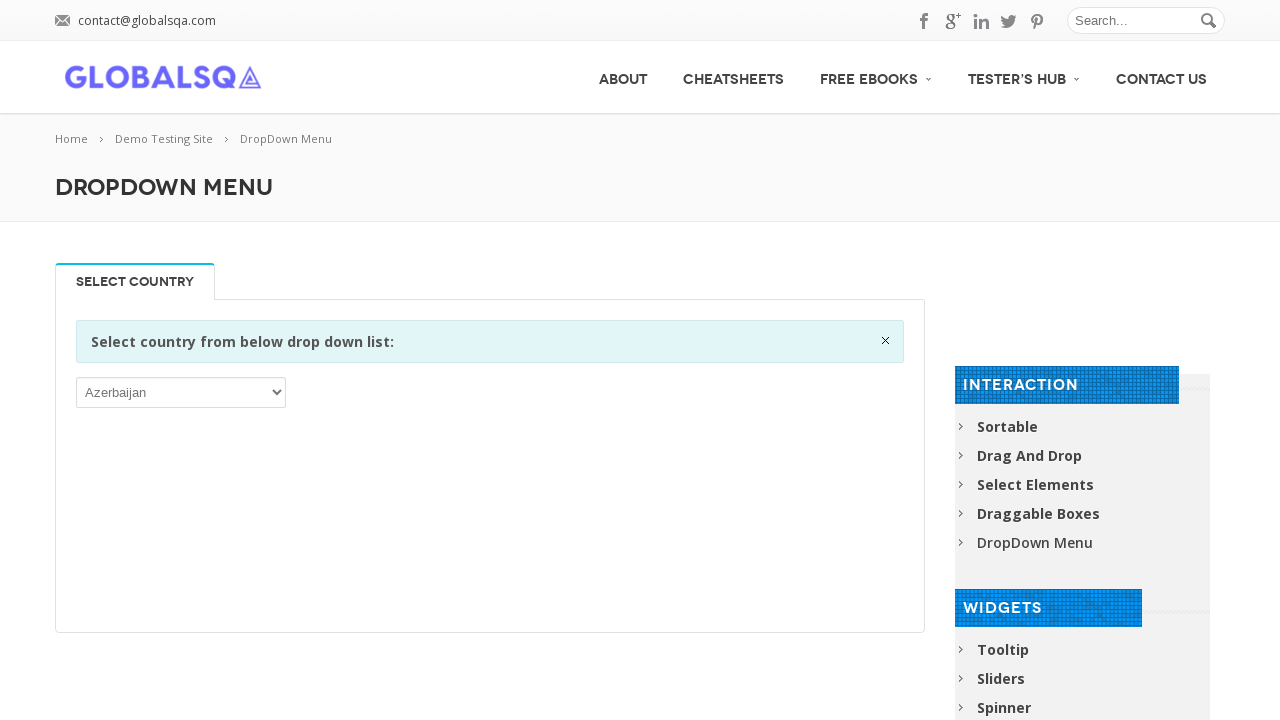

Re-opened dropdown for next option (iteration 16 of 102) at (181, 392) on xpath=//select[1]
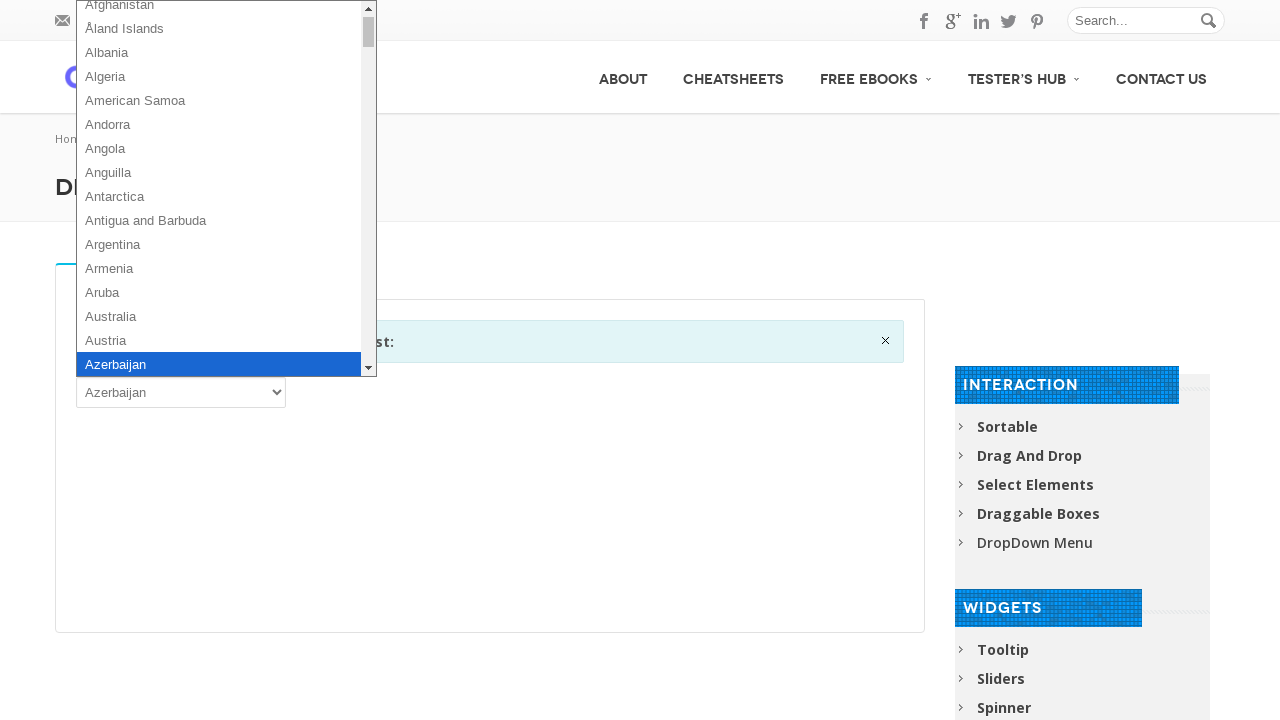

Pressed ArrowDown key (option 16 of 102)
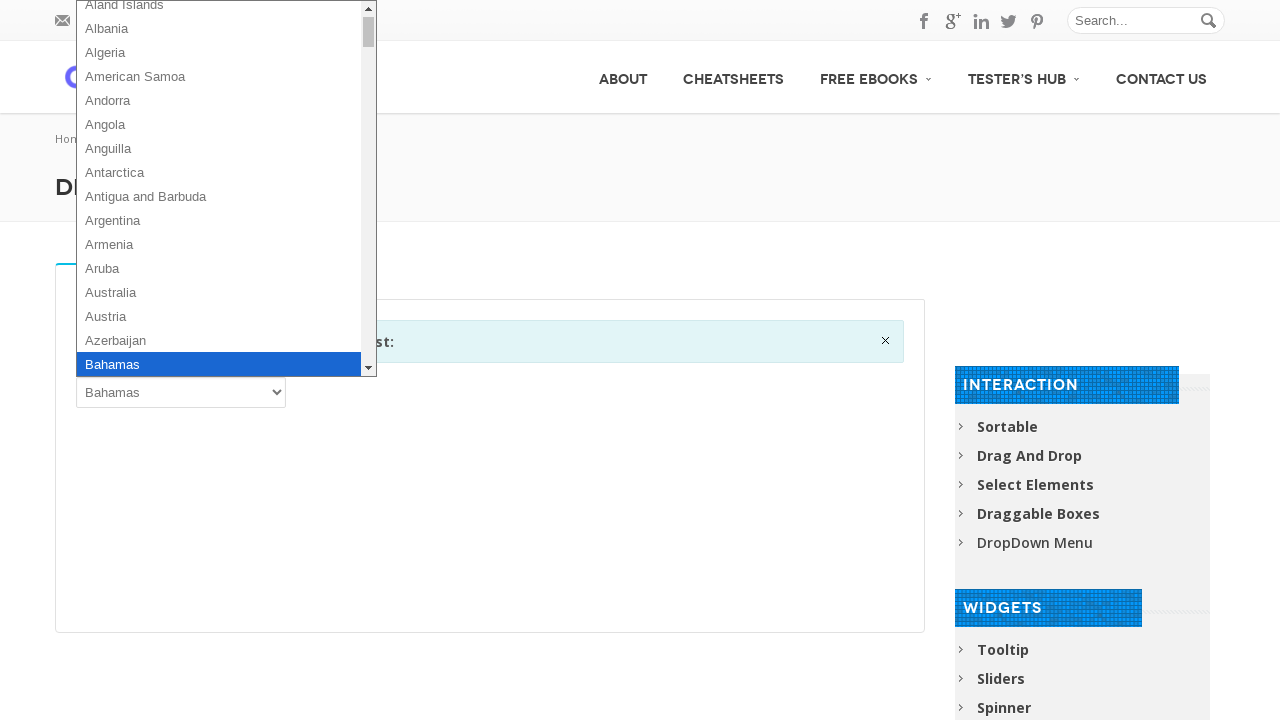

Pressed Enter to select option 16
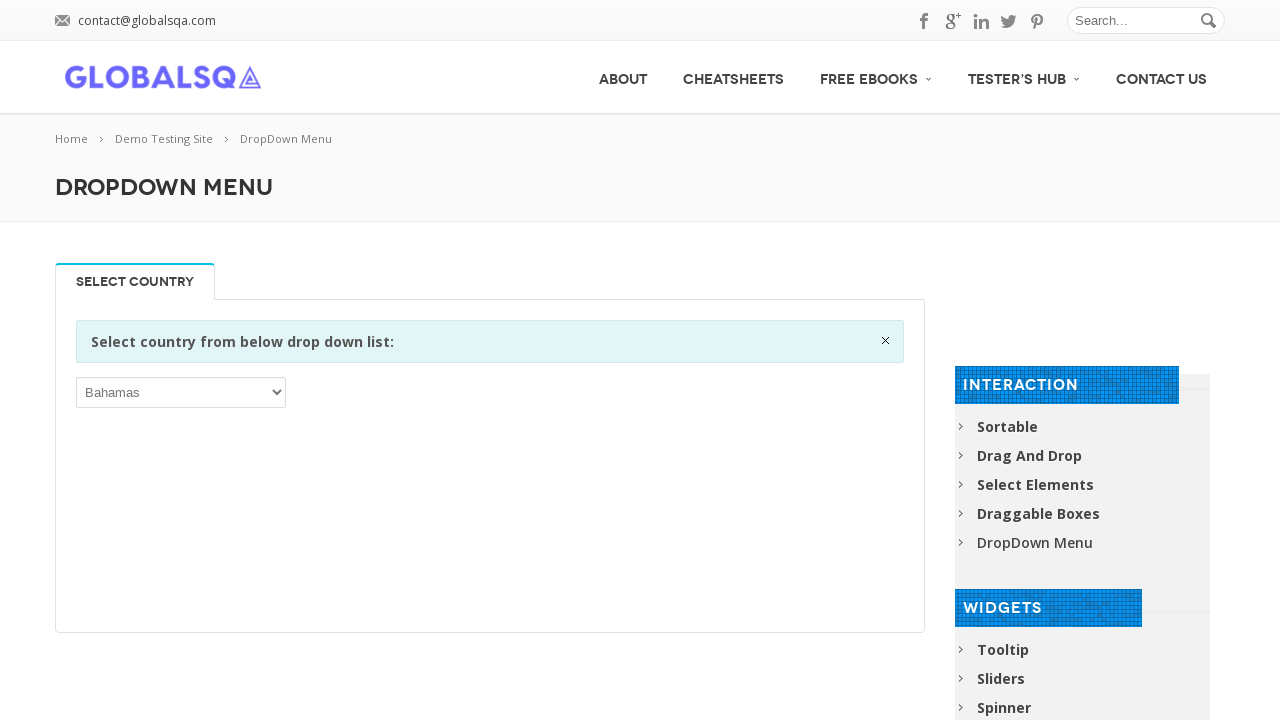

Re-opened dropdown for next option (iteration 17 of 102) at (181, 392) on xpath=//select[1]
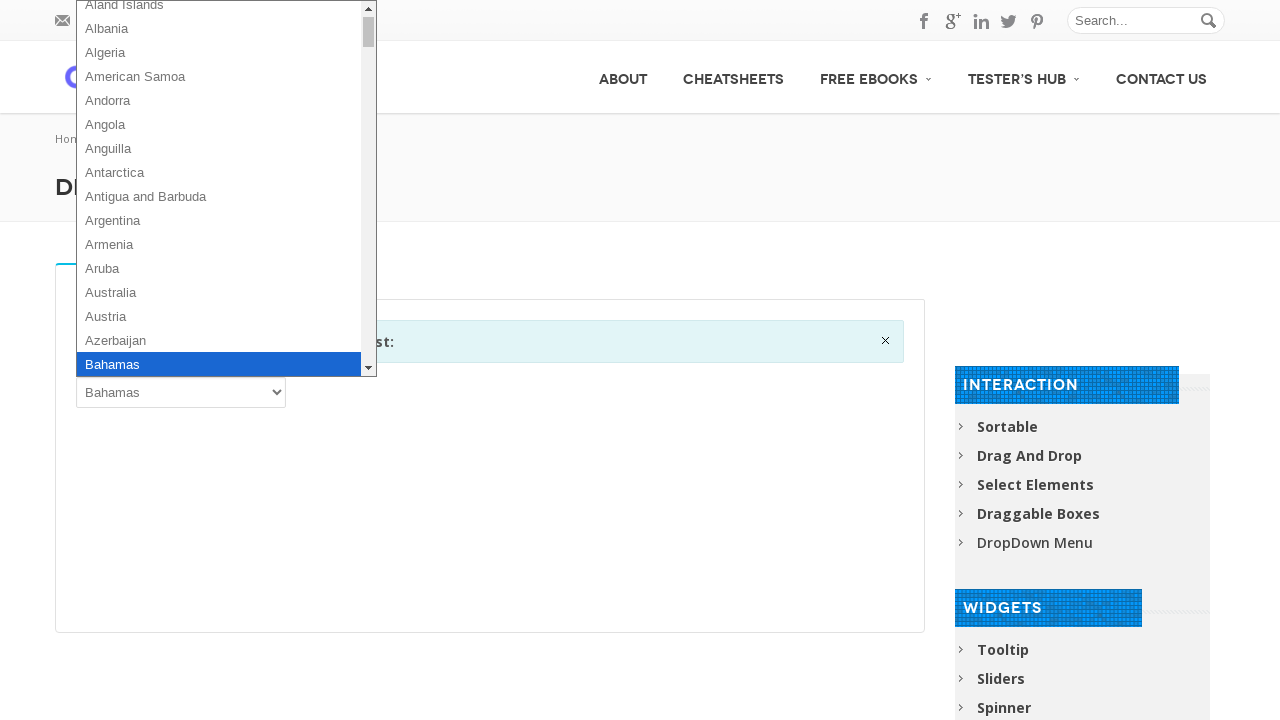

Pressed ArrowDown key (option 17 of 102)
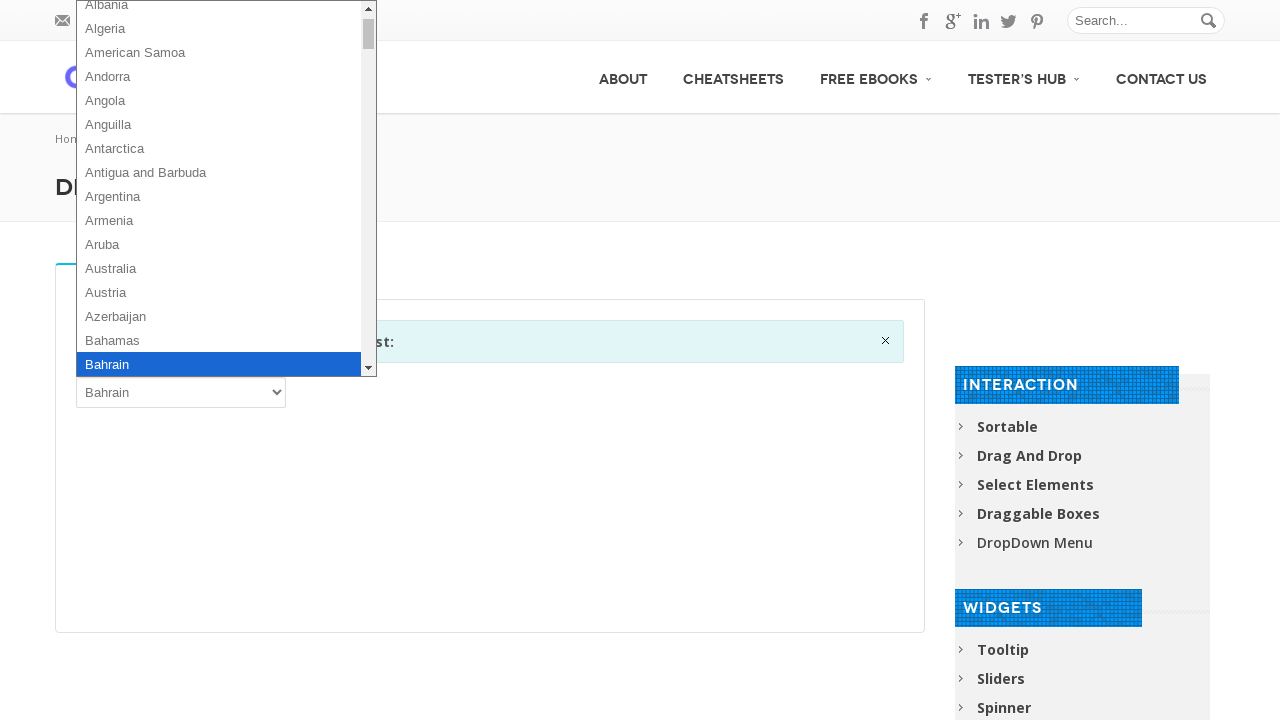

Pressed Enter to select option 17
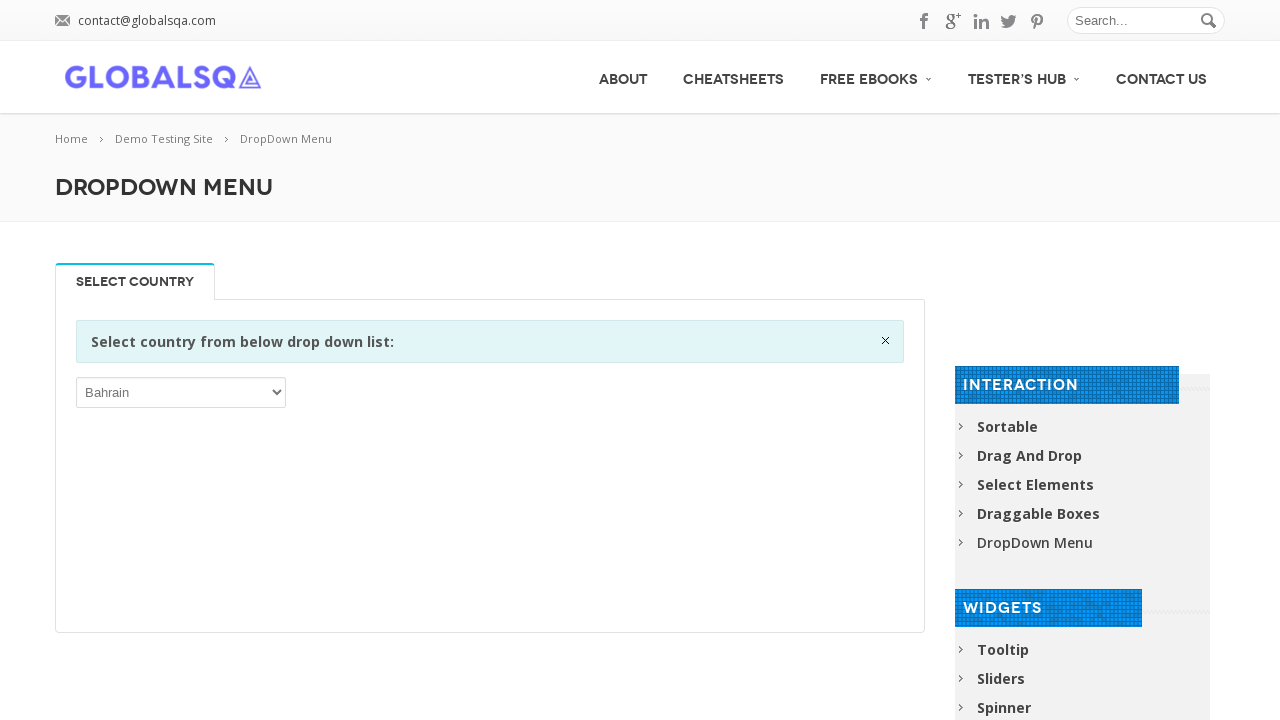

Re-opened dropdown for next option (iteration 18 of 102) at (181, 392) on xpath=//select[1]
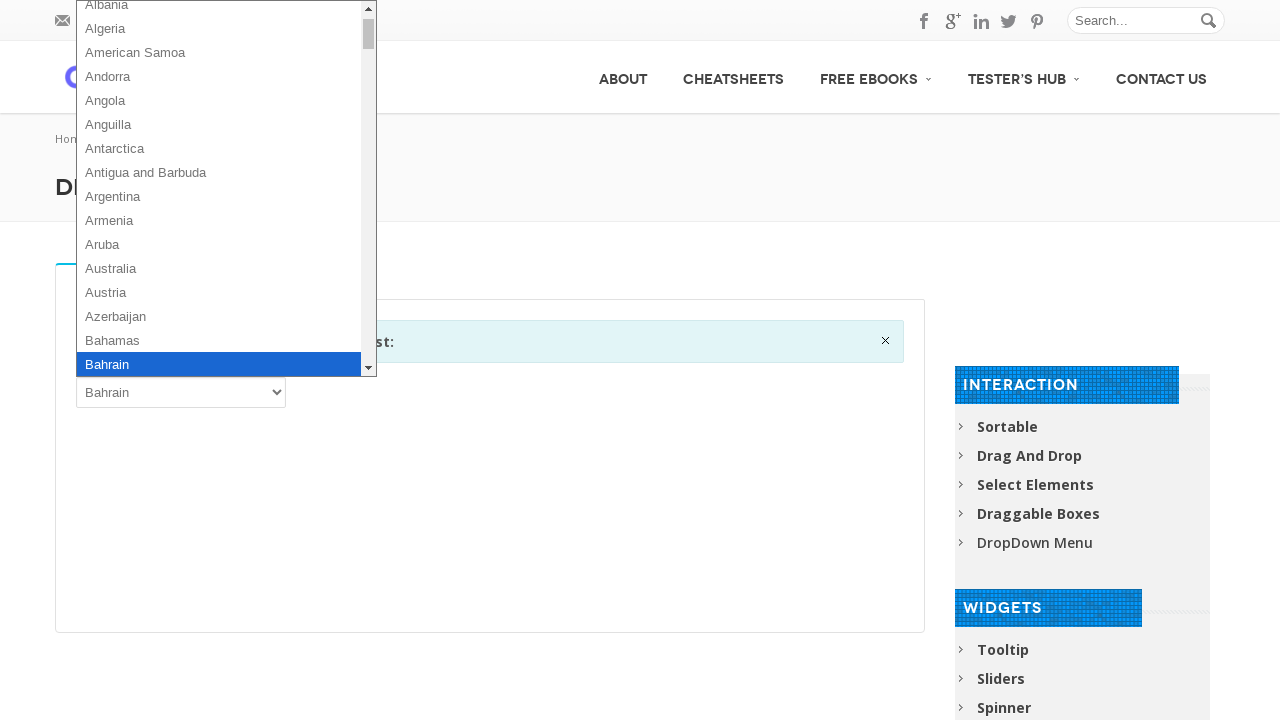

Pressed ArrowDown key (option 18 of 102)
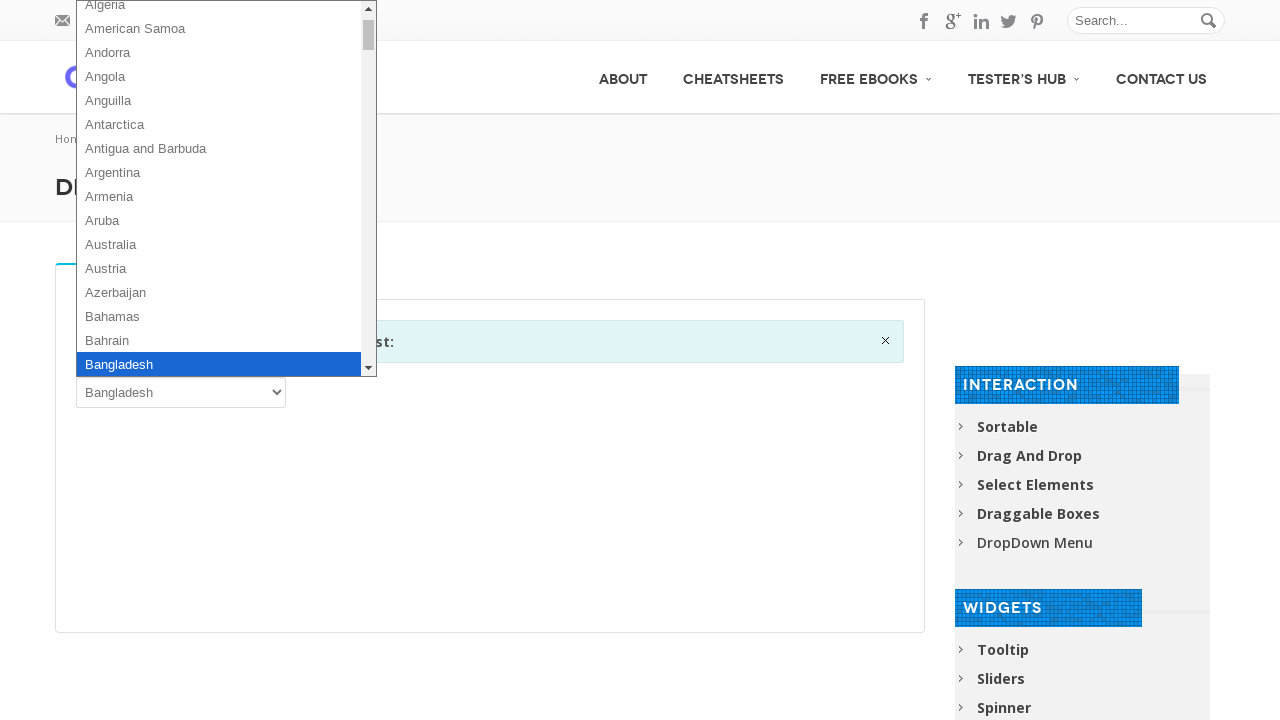

Pressed Enter to select option 18
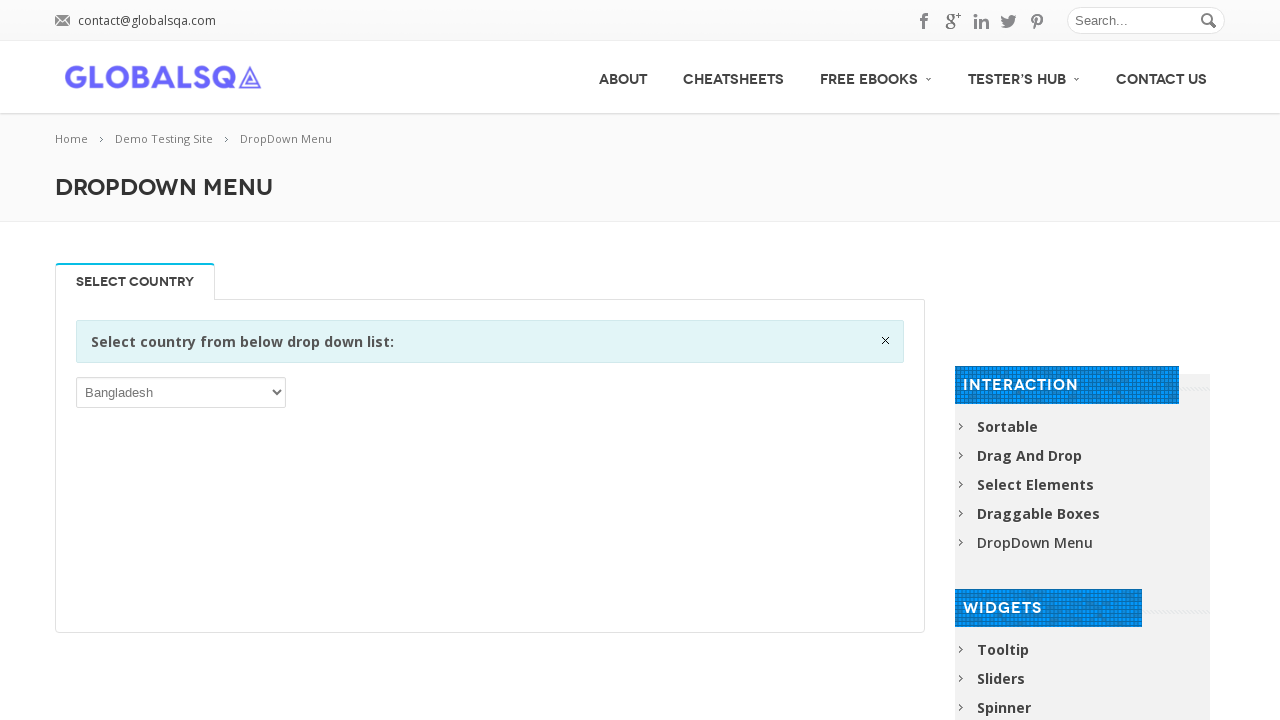

Re-opened dropdown for next option (iteration 19 of 102) at (181, 392) on xpath=//select[1]
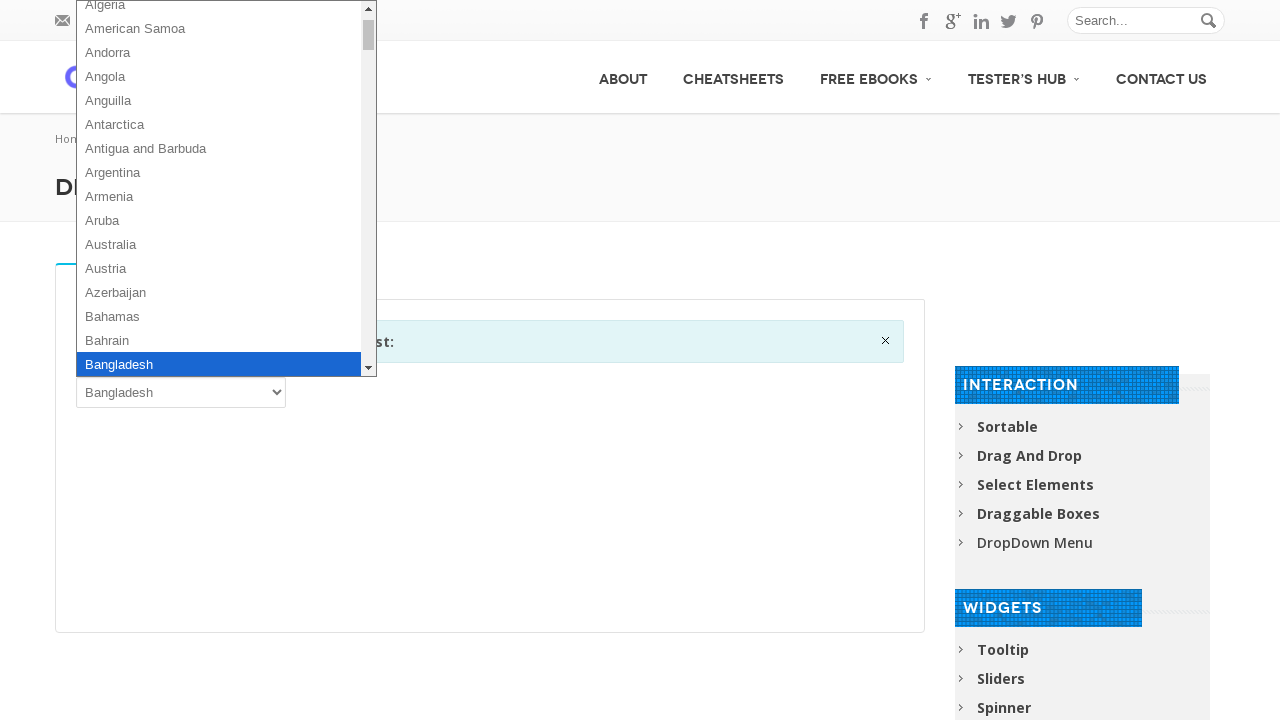

Pressed ArrowDown key (option 19 of 102)
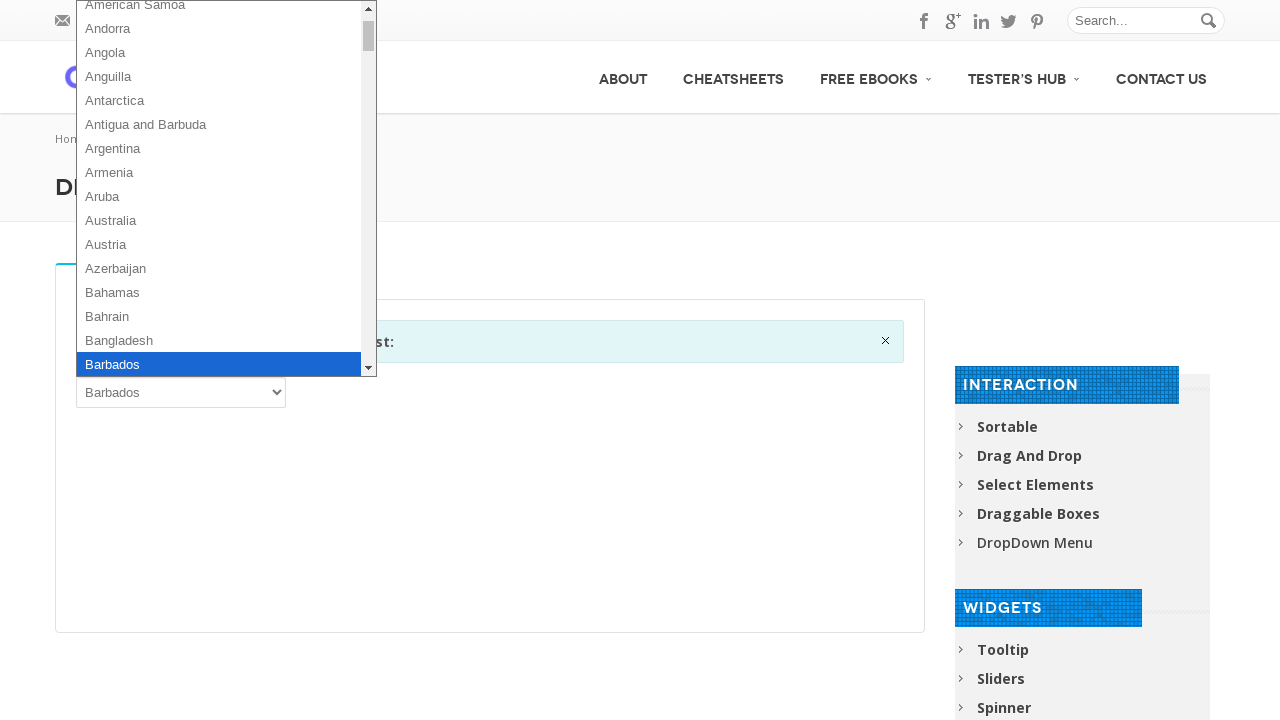

Pressed Enter to select option 19
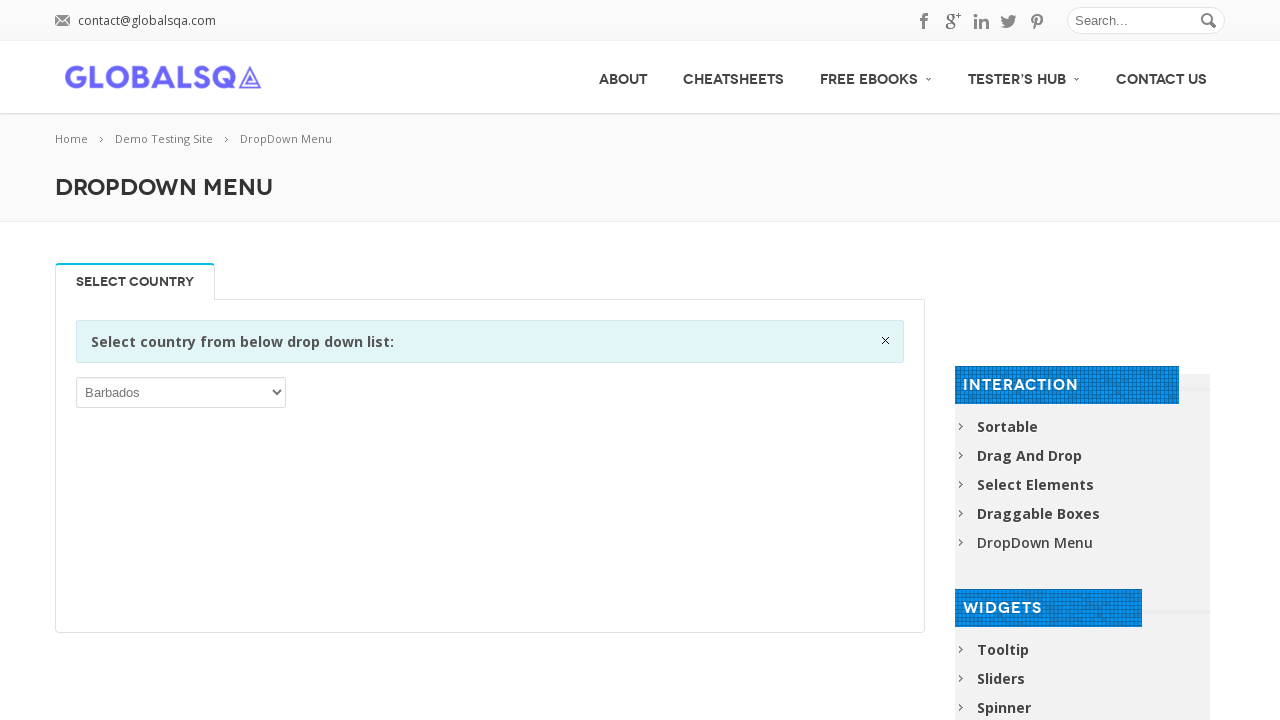

Re-opened dropdown for next option (iteration 20 of 102) at (181, 392) on xpath=//select[1]
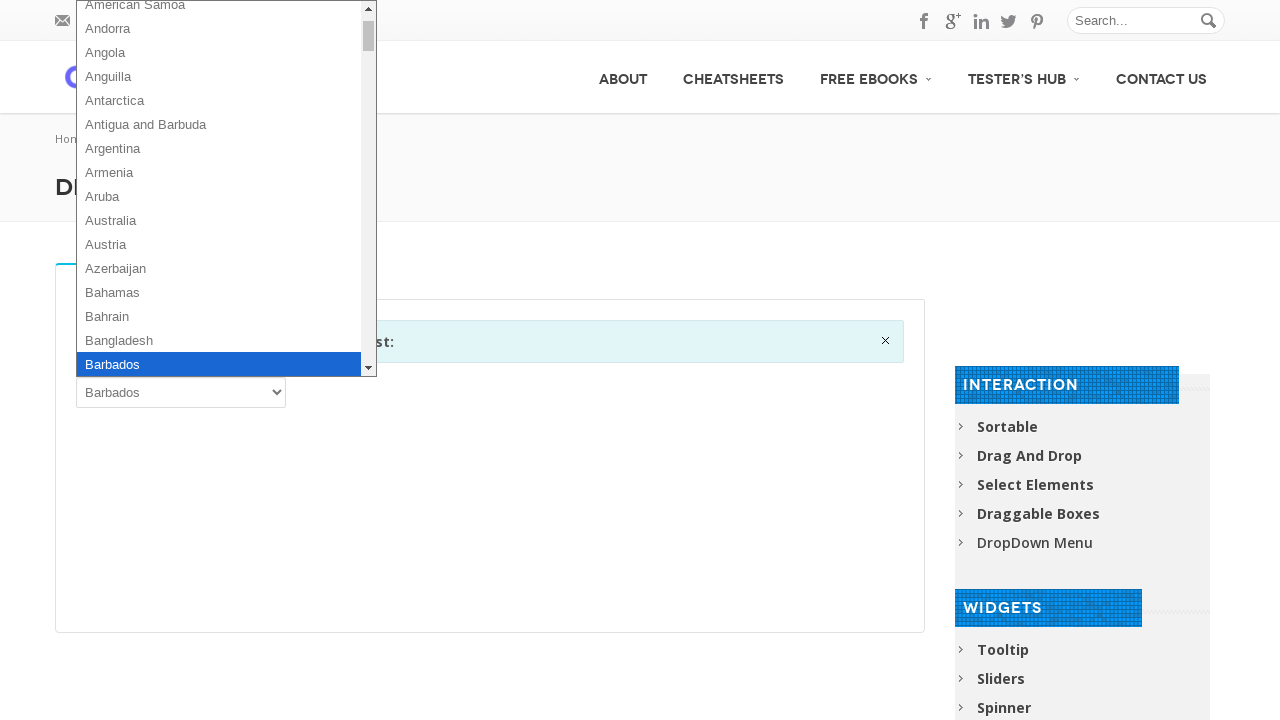

Pressed ArrowDown key (option 20 of 102)
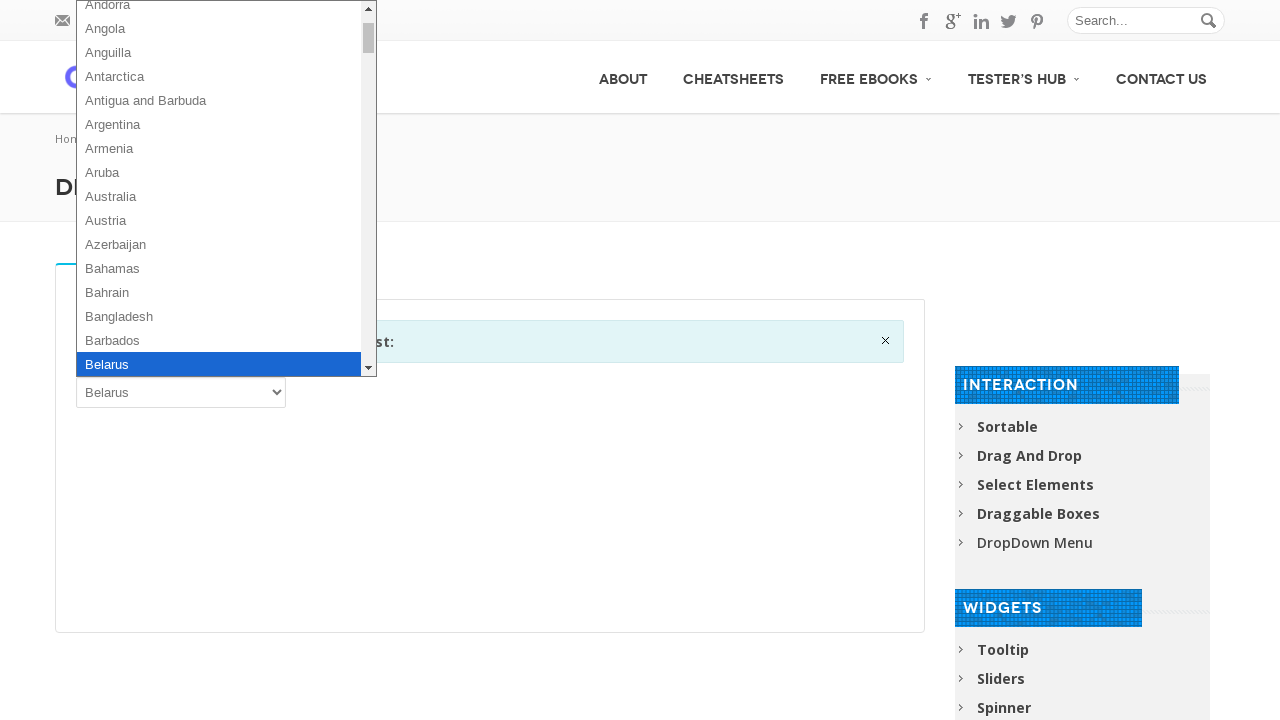

Pressed Enter to select option 20
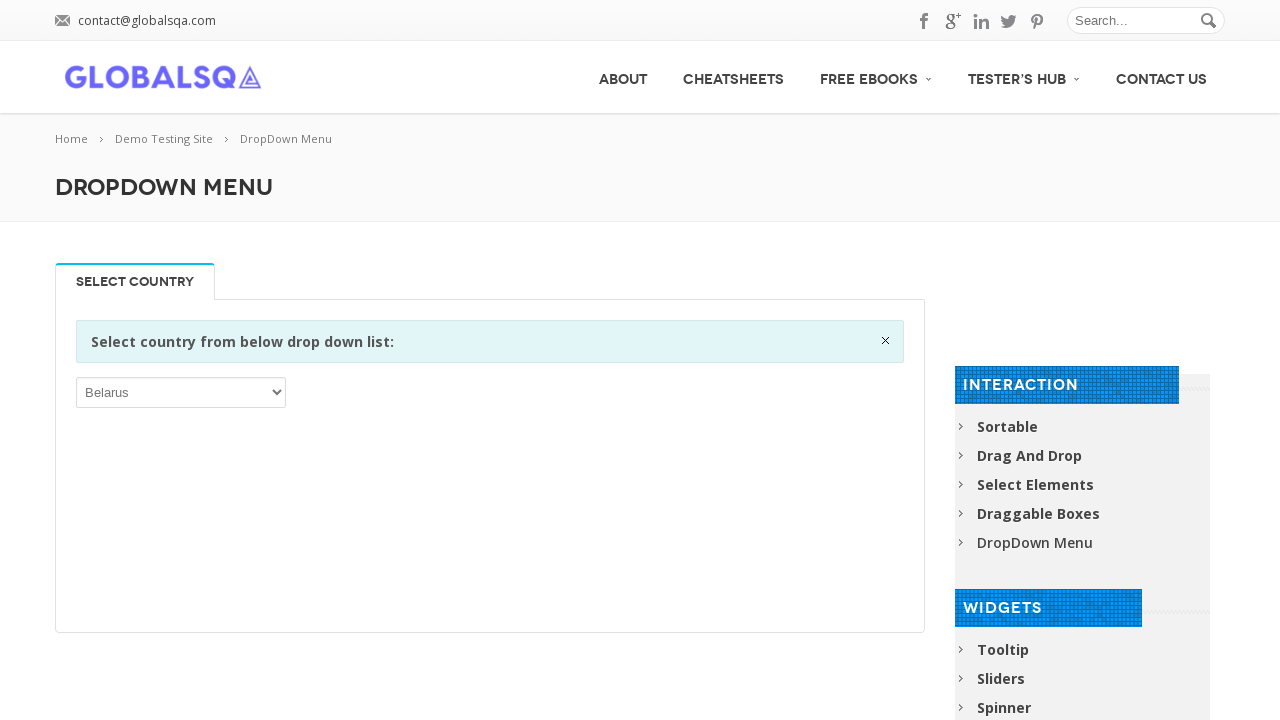

Re-opened dropdown for next option (iteration 21 of 102) at (181, 392) on xpath=//select[1]
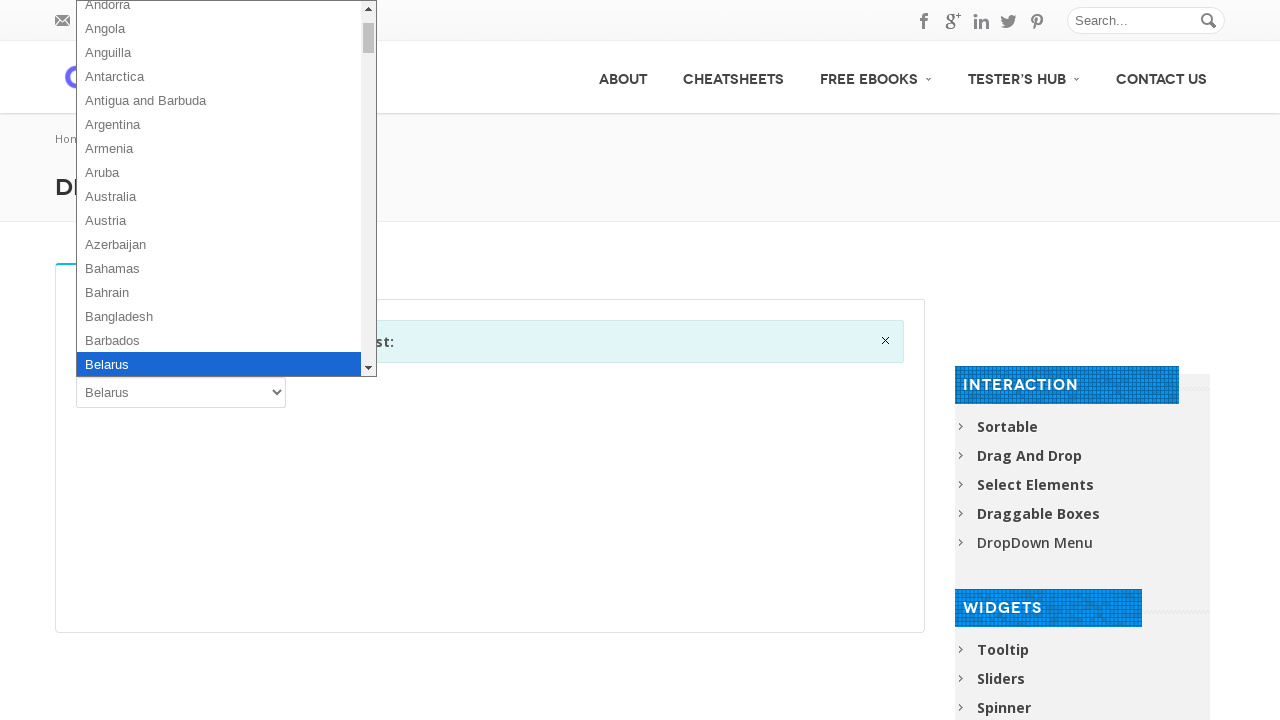

Pressed ArrowDown key (option 21 of 102)
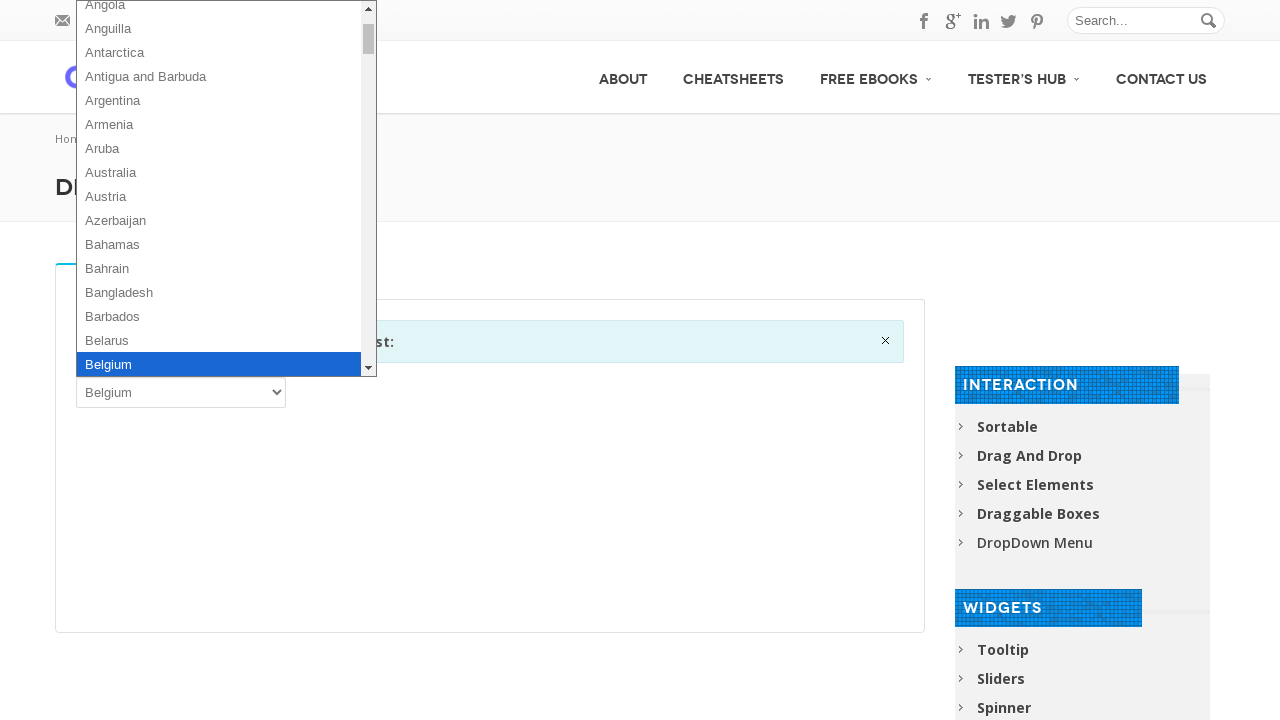

Pressed Enter to select option 21
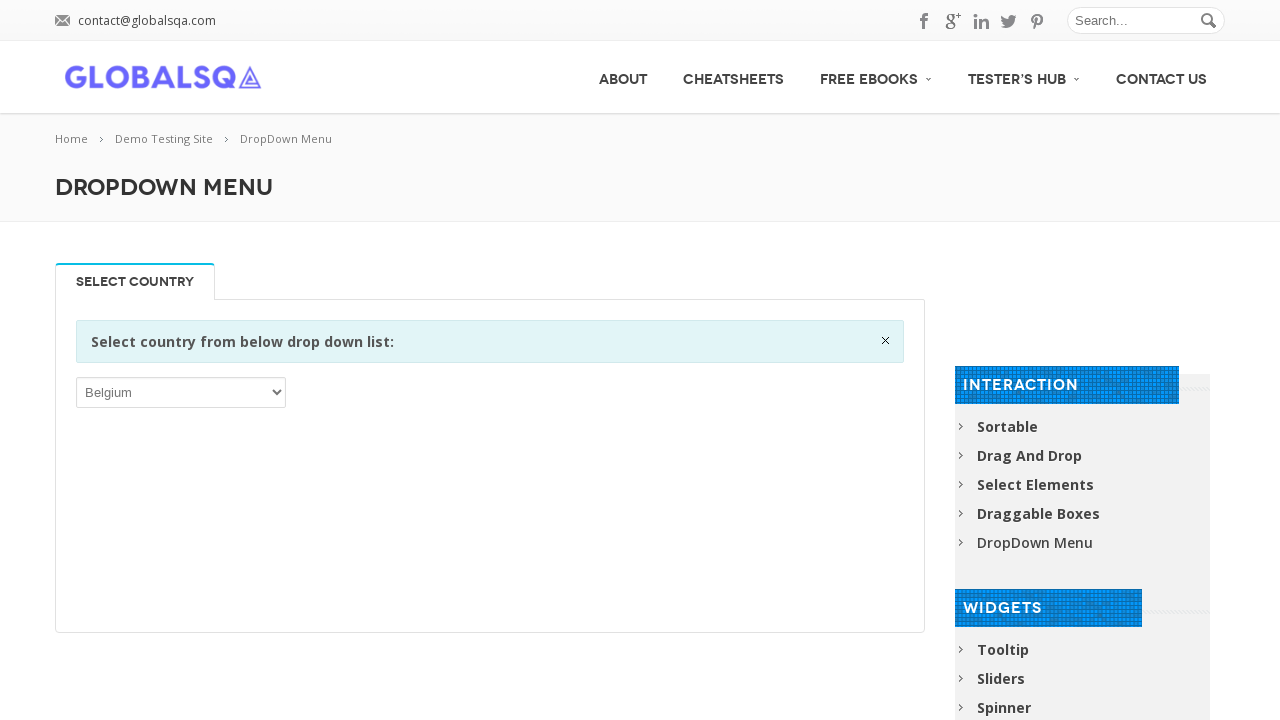

Re-opened dropdown for next option (iteration 22 of 102) at (181, 392) on xpath=//select[1]
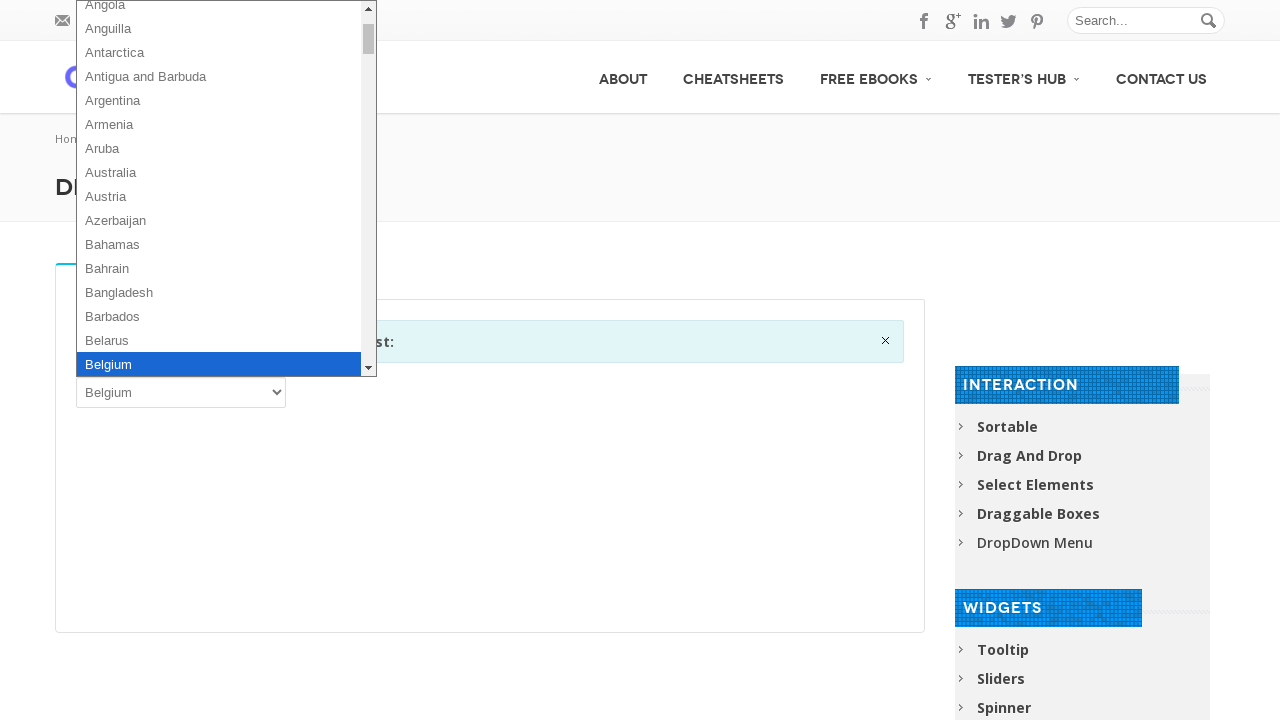

Pressed ArrowDown key (option 22 of 102)
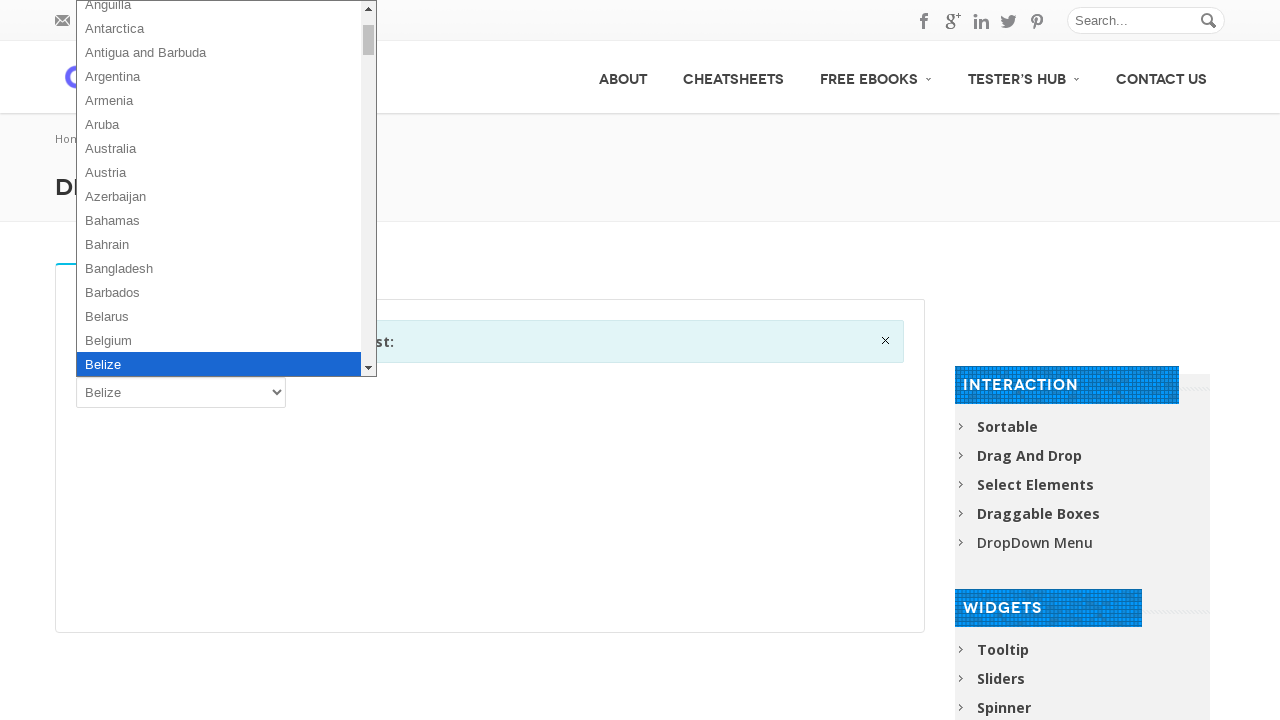

Pressed Enter to select option 22
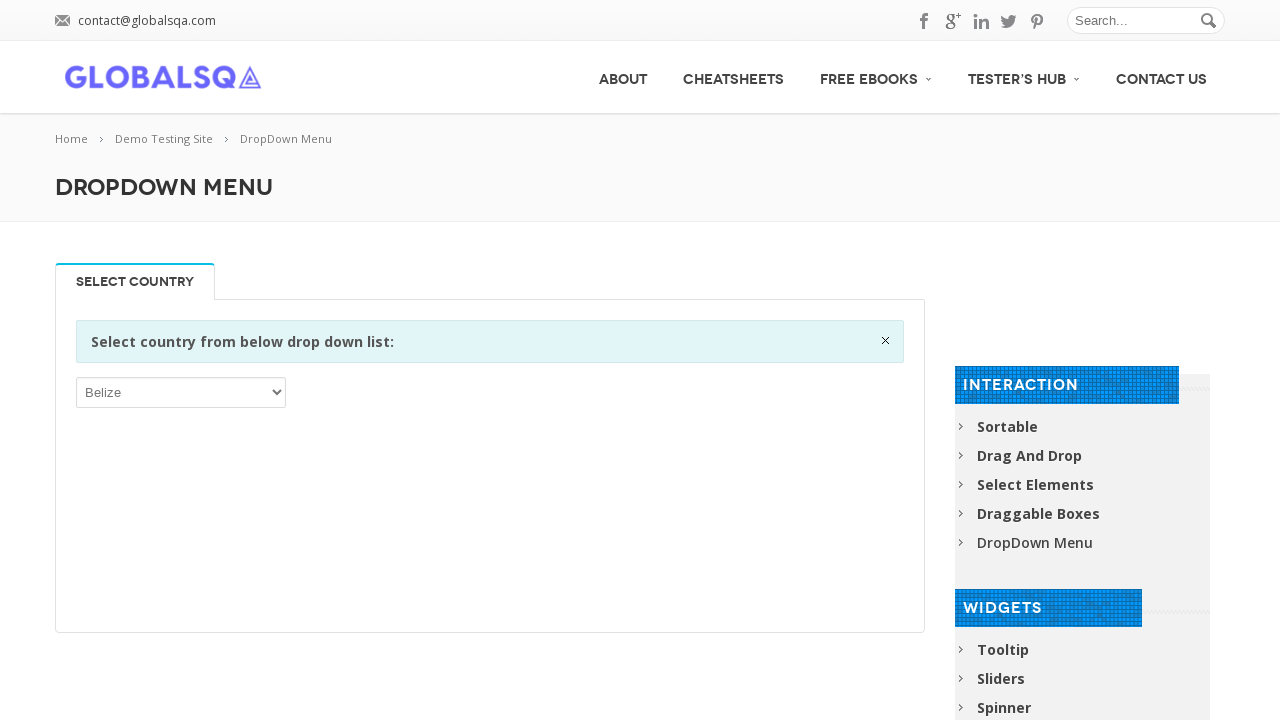

Re-opened dropdown for next option (iteration 23 of 102) at (181, 392) on xpath=//select[1]
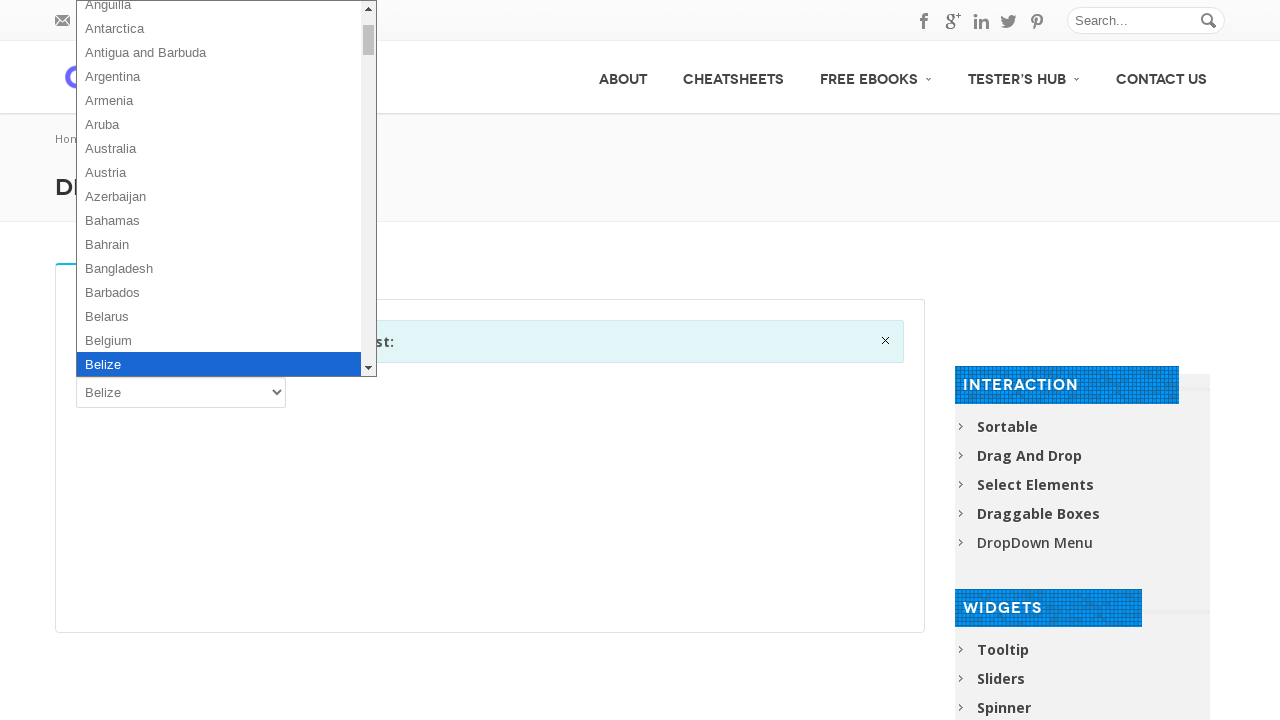

Pressed ArrowDown key (option 23 of 102)
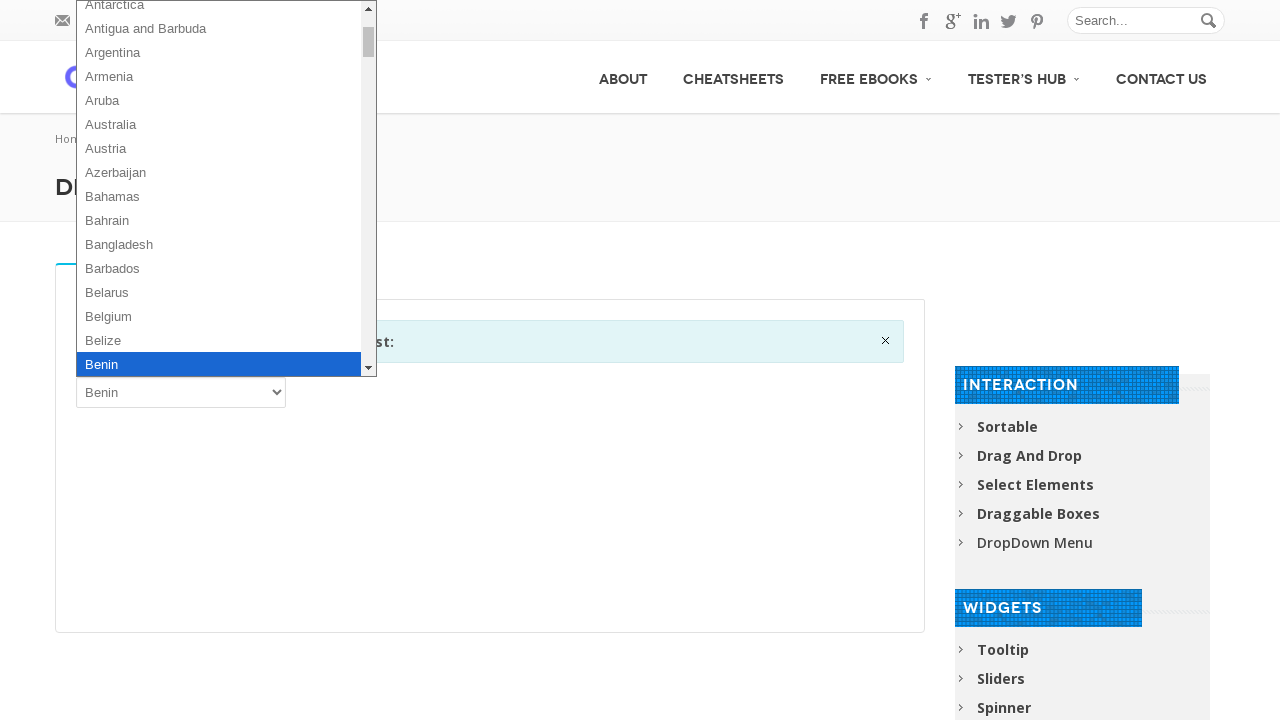

Pressed Enter to select option 23
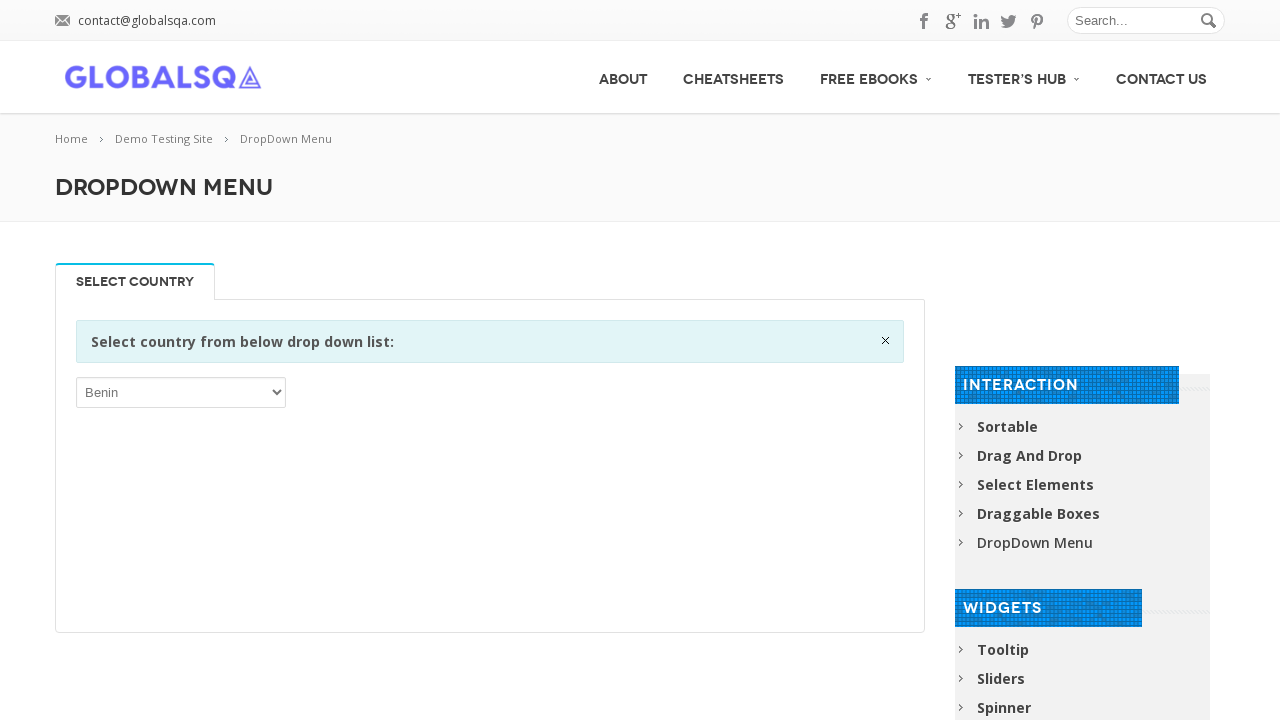

Re-opened dropdown for next option (iteration 24 of 102) at (181, 392) on xpath=//select[1]
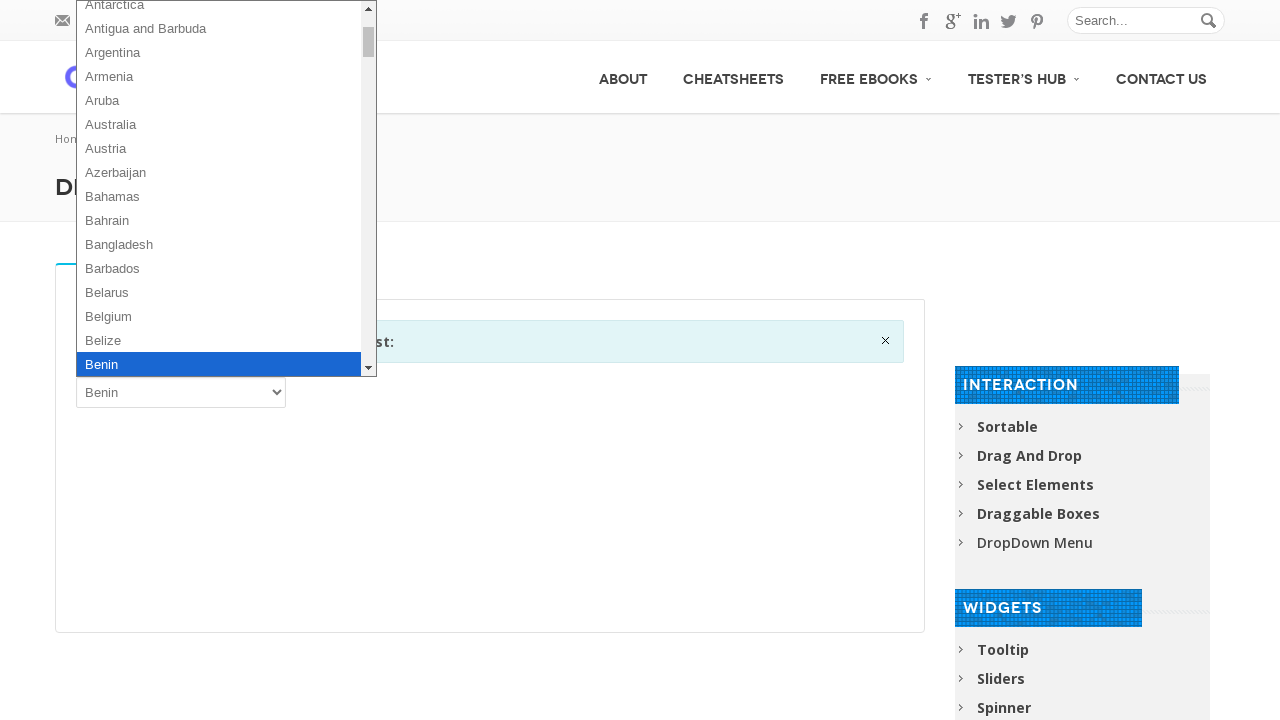

Pressed ArrowDown key (option 24 of 102)
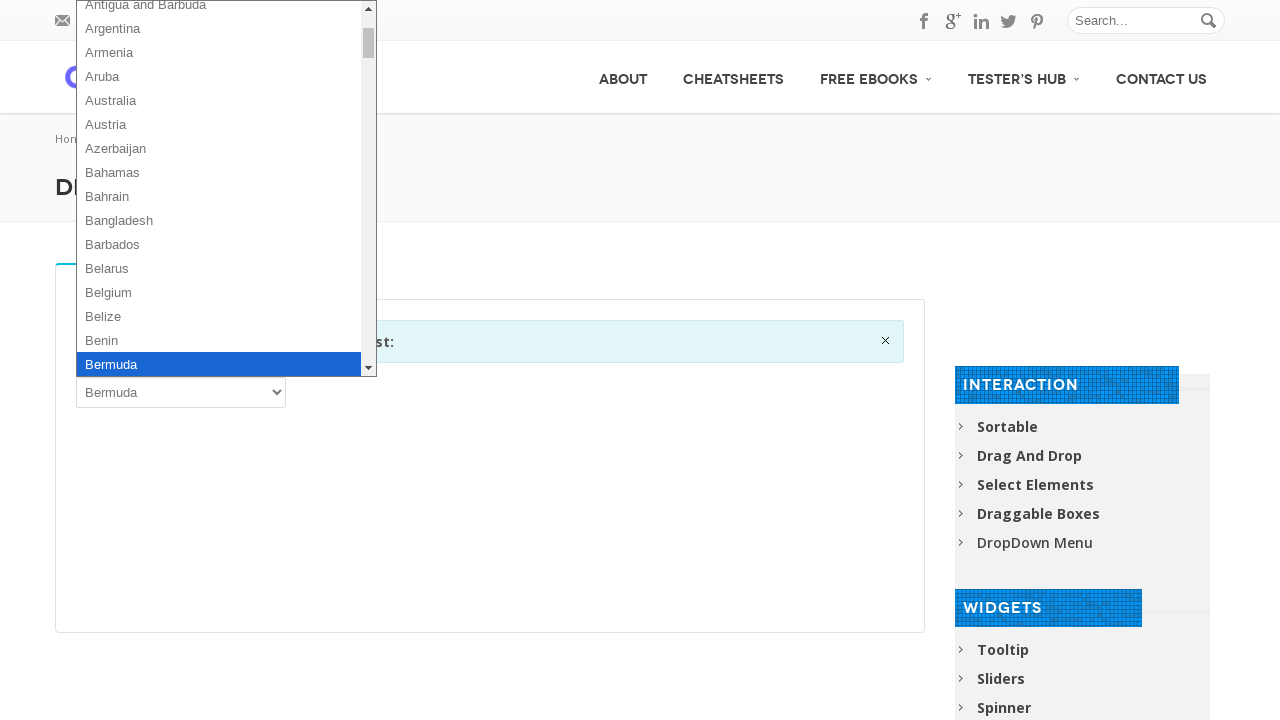

Pressed Enter to select option 24
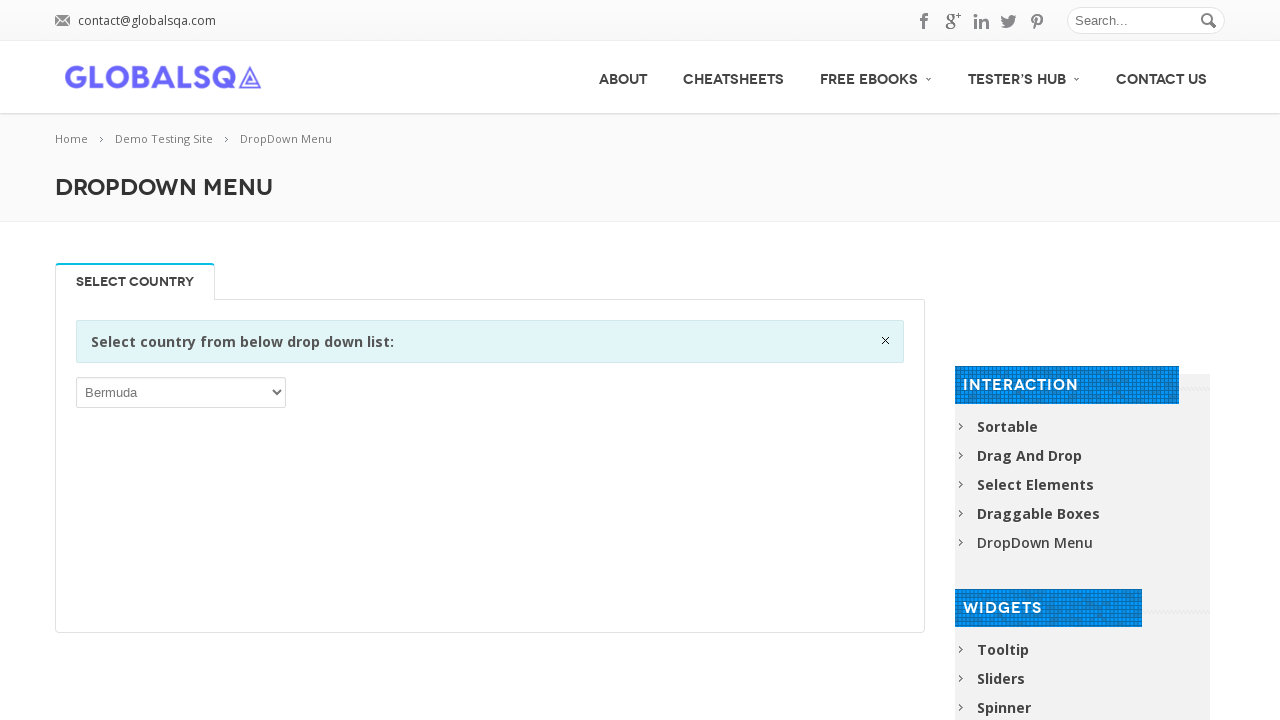

Re-opened dropdown for next option (iteration 25 of 102) at (181, 392) on xpath=//select[1]
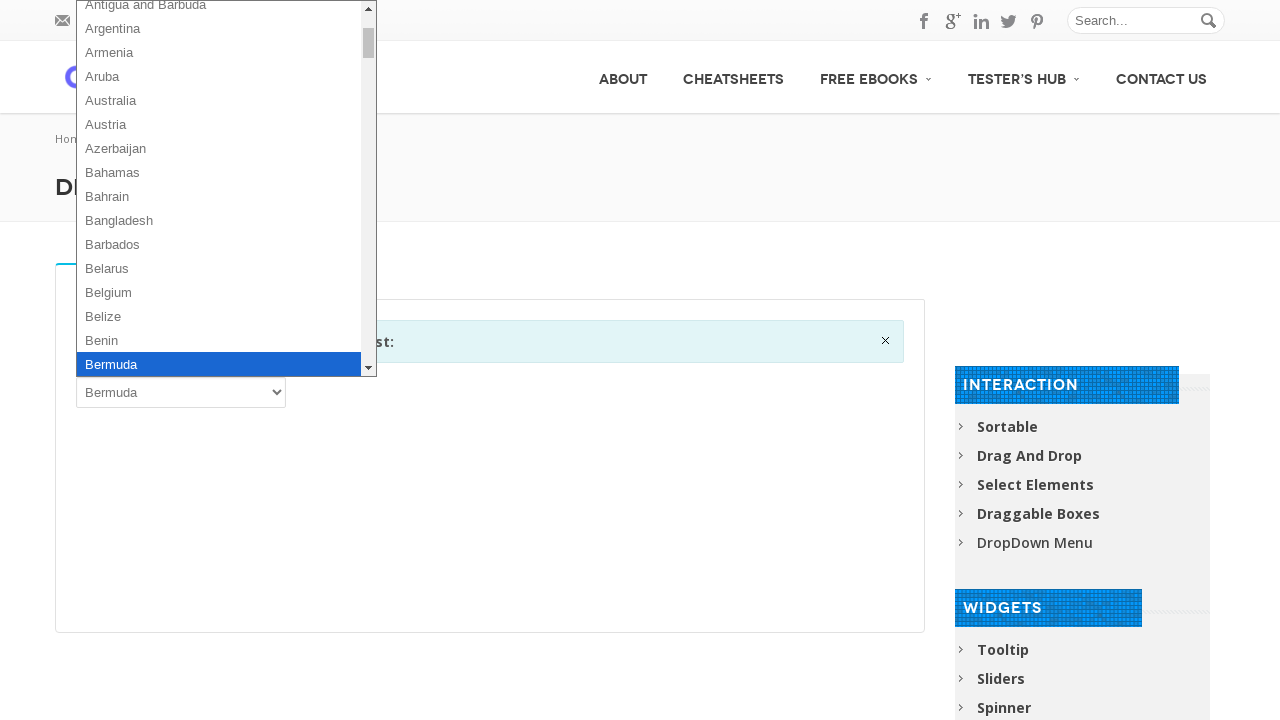

Pressed ArrowDown key (option 25 of 102)
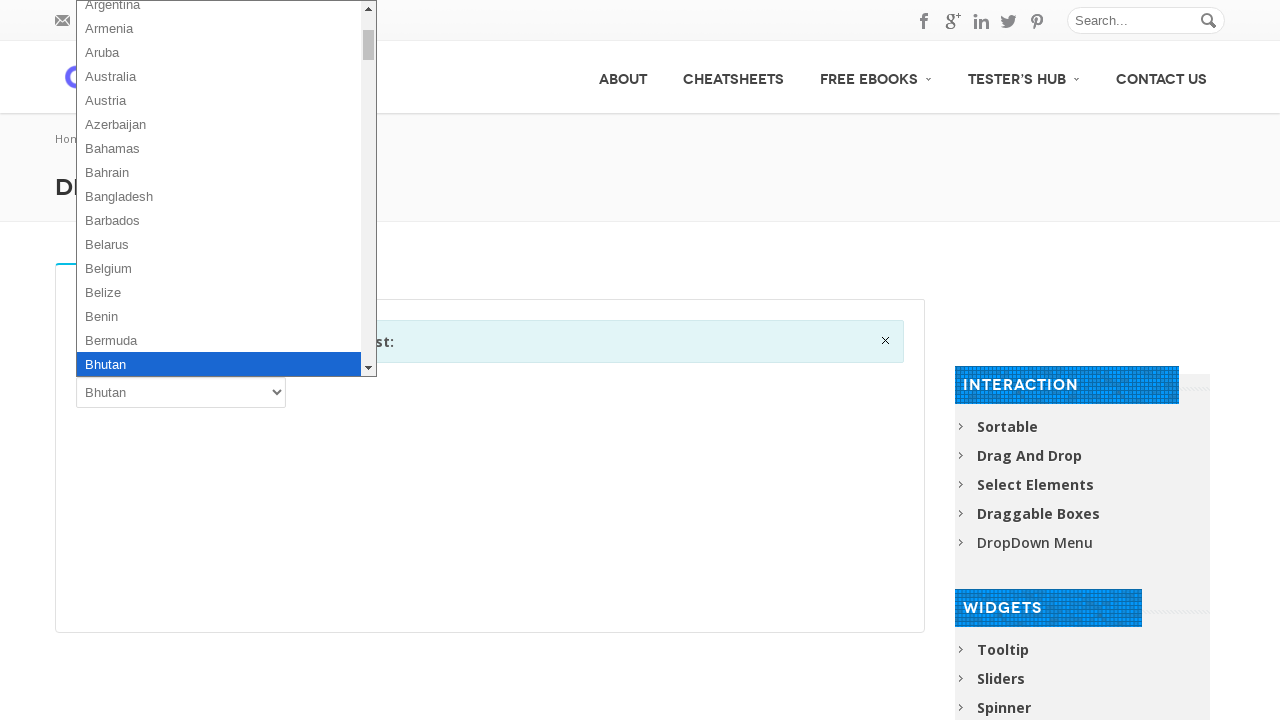

Pressed Enter to select option 25
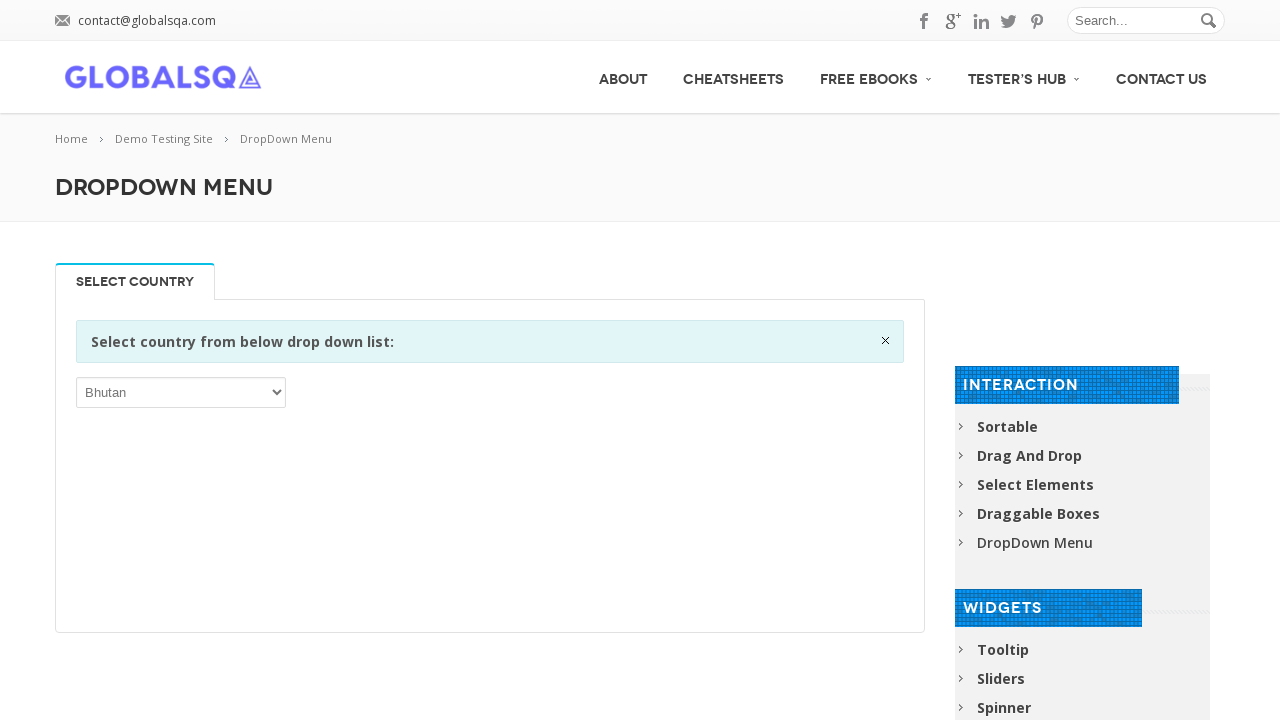

Re-opened dropdown for next option (iteration 26 of 102) at (181, 392) on xpath=//select[1]
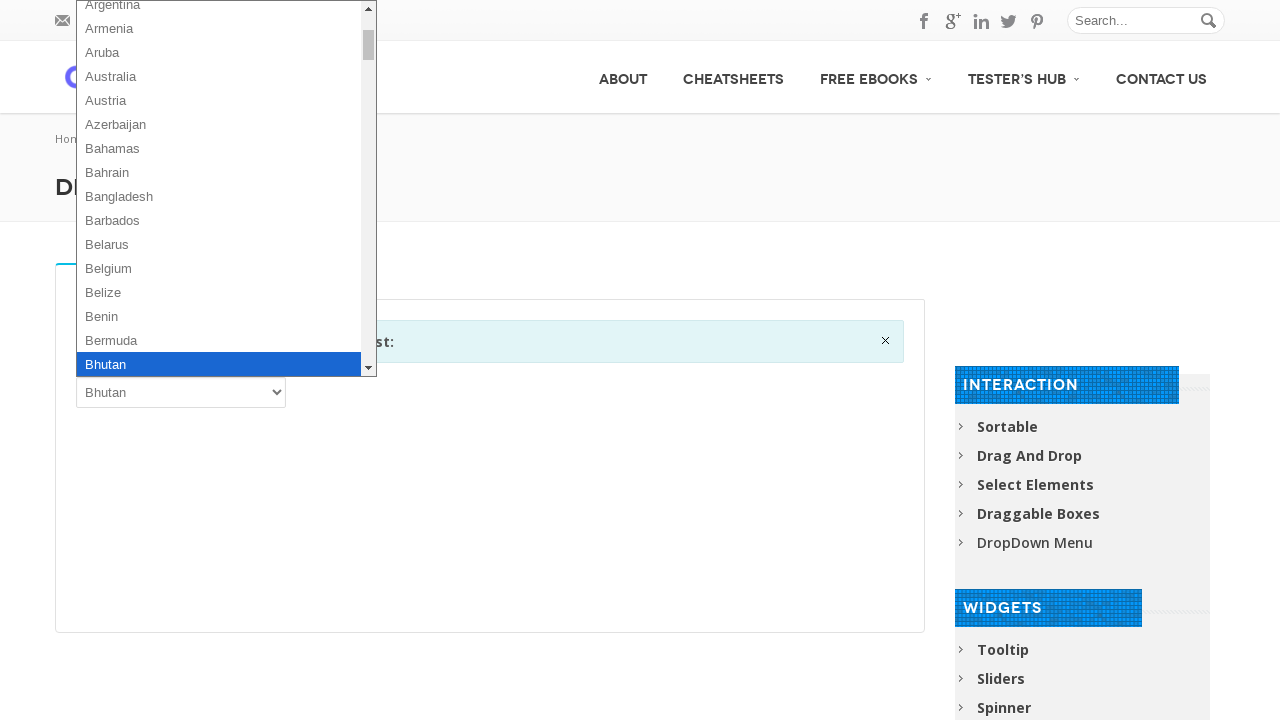

Pressed ArrowDown key (option 26 of 102)
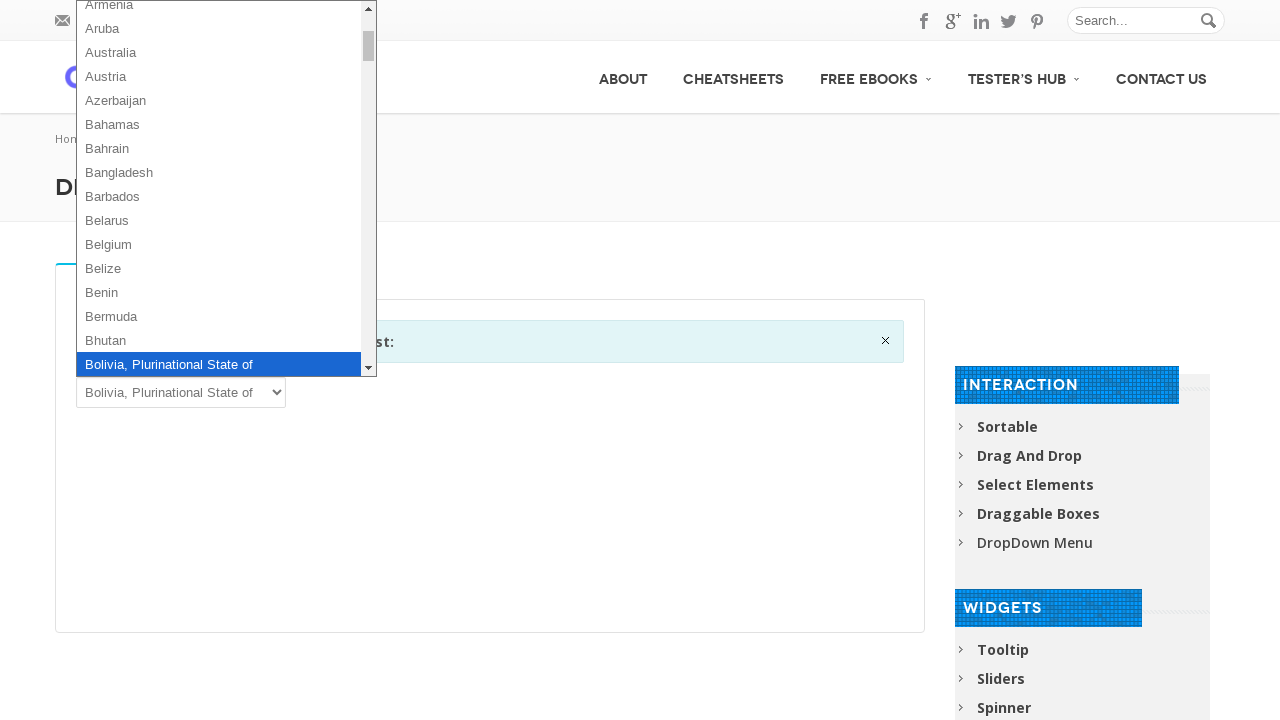

Pressed Enter to select option 26
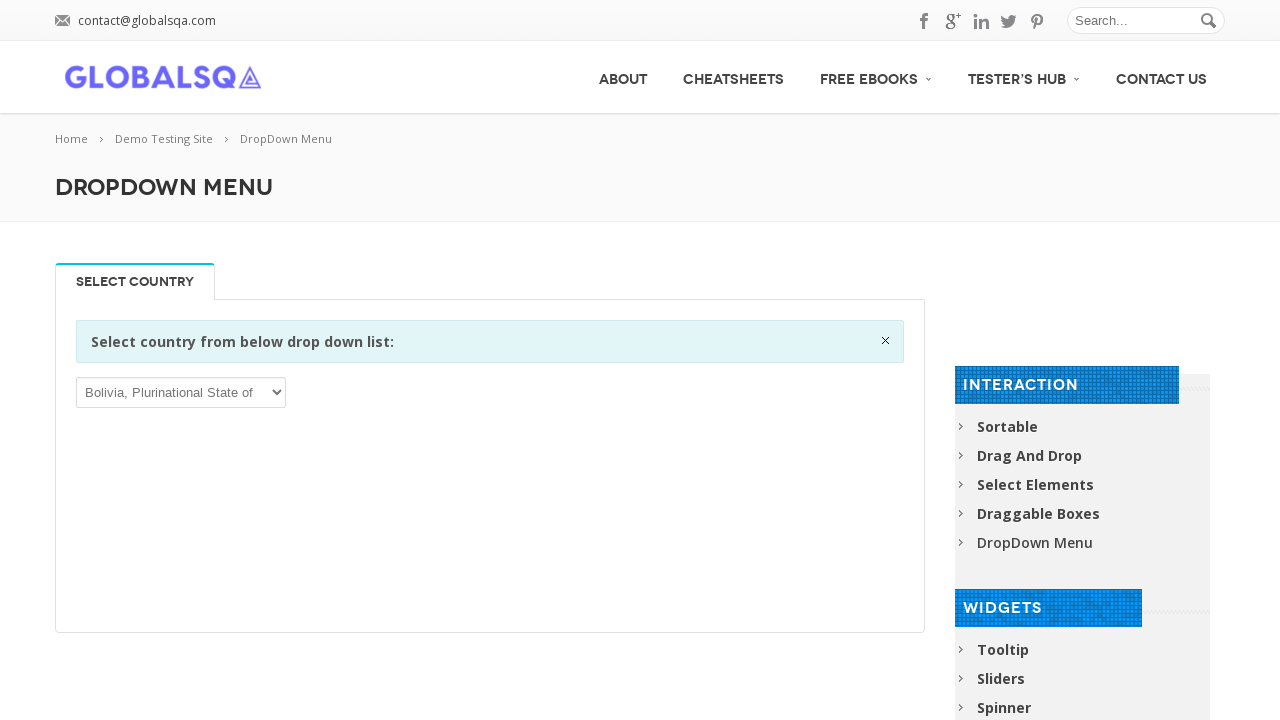

Re-opened dropdown for next option (iteration 27 of 102) at (181, 392) on xpath=//select[1]
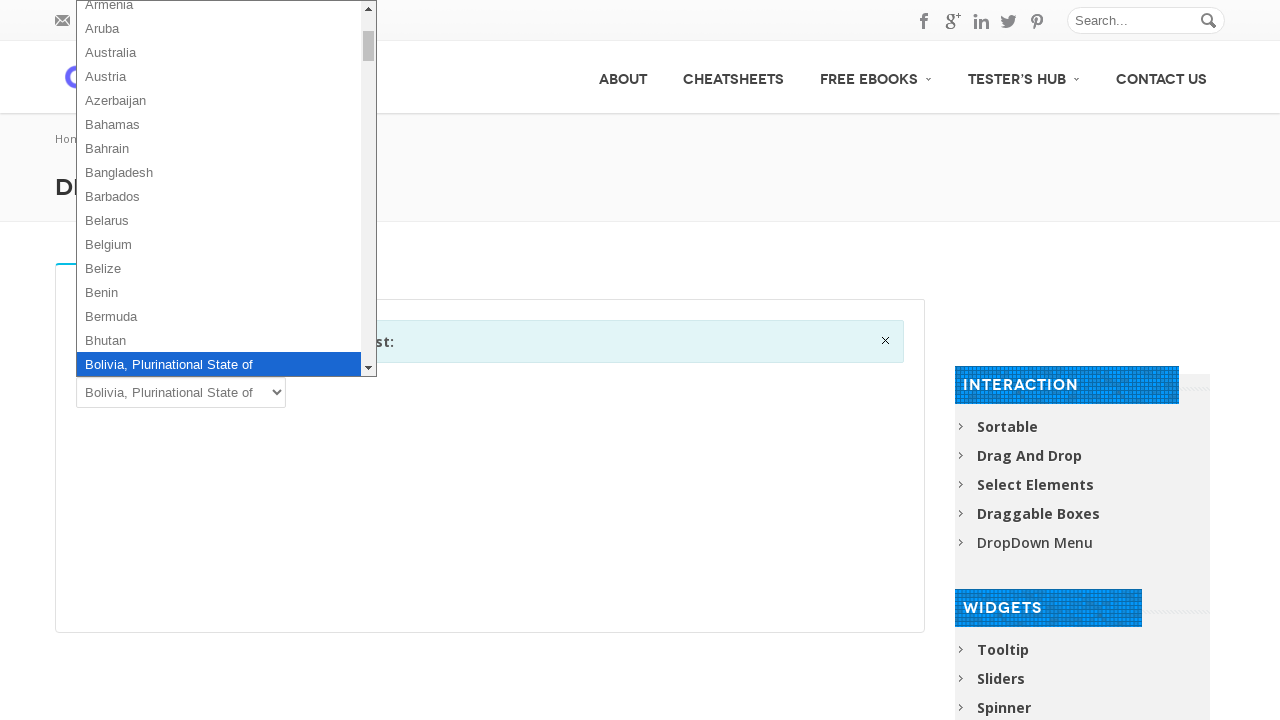

Pressed ArrowDown key (option 27 of 102)
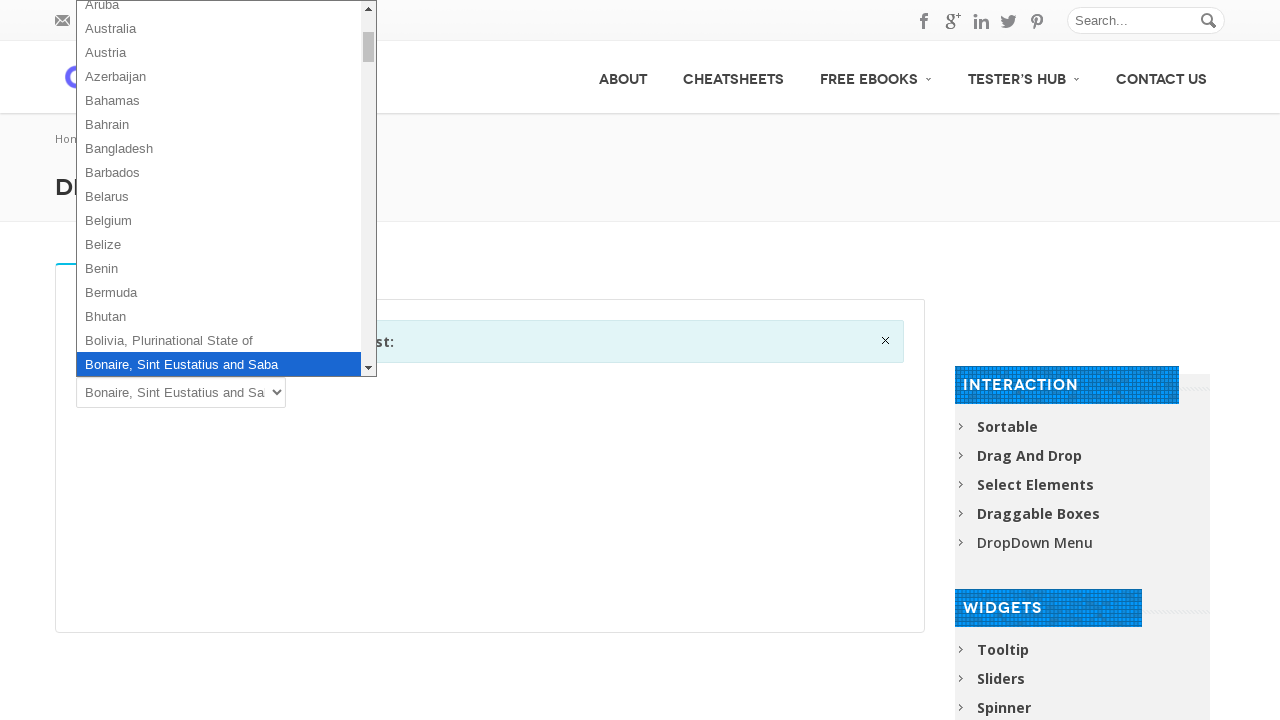

Pressed Enter to select option 27
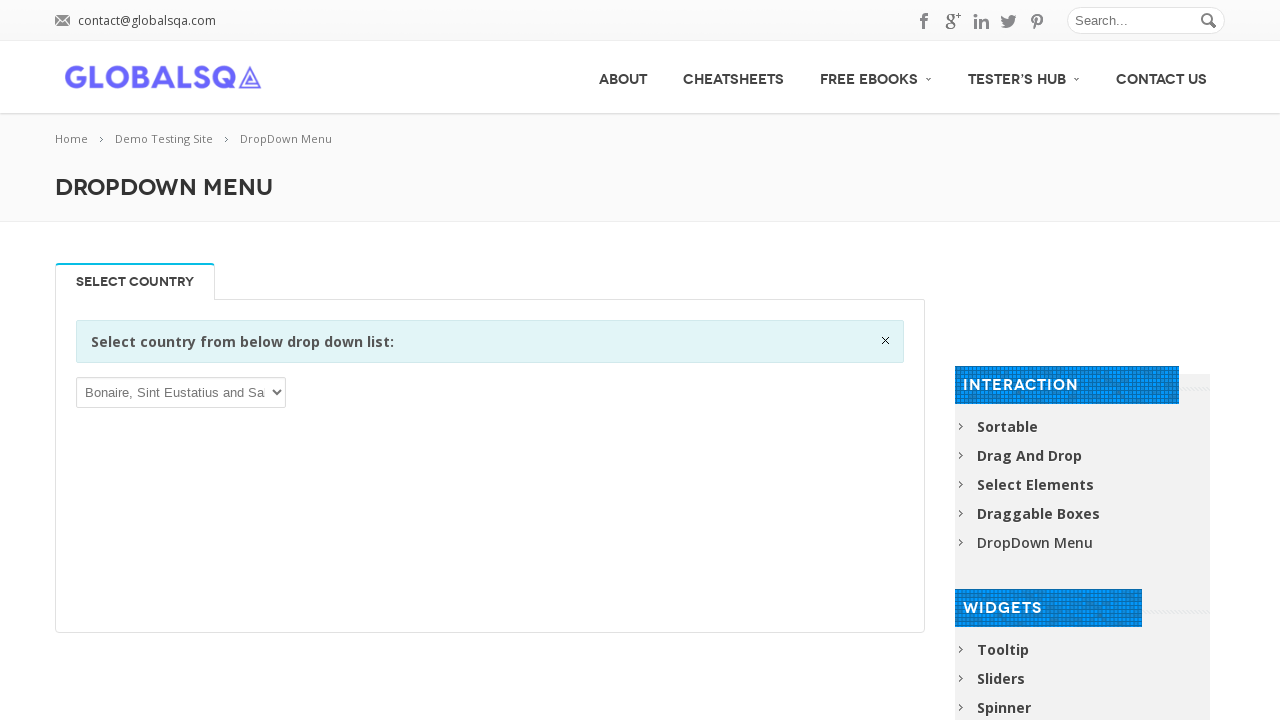

Re-opened dropdown for next option (iteration 28 of 102) at (181, 392) on xpath=//select[1]
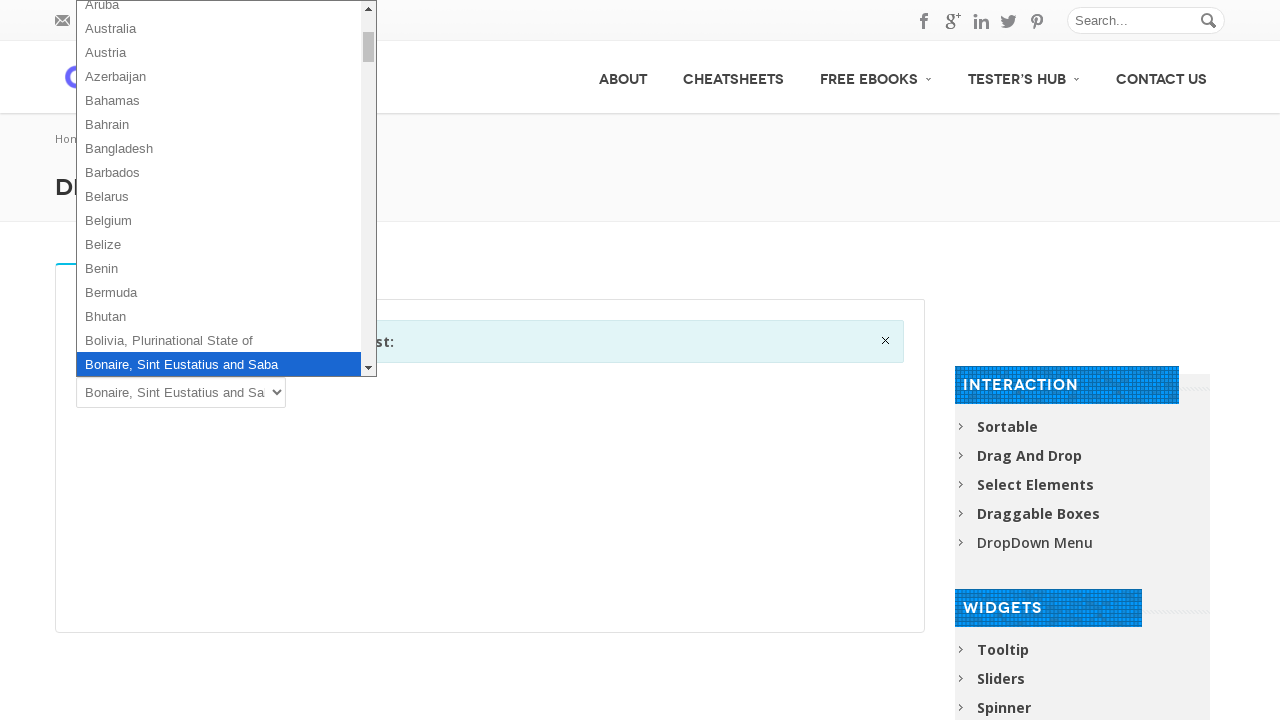

Pressed ArrowDown key (option 28 of 102)
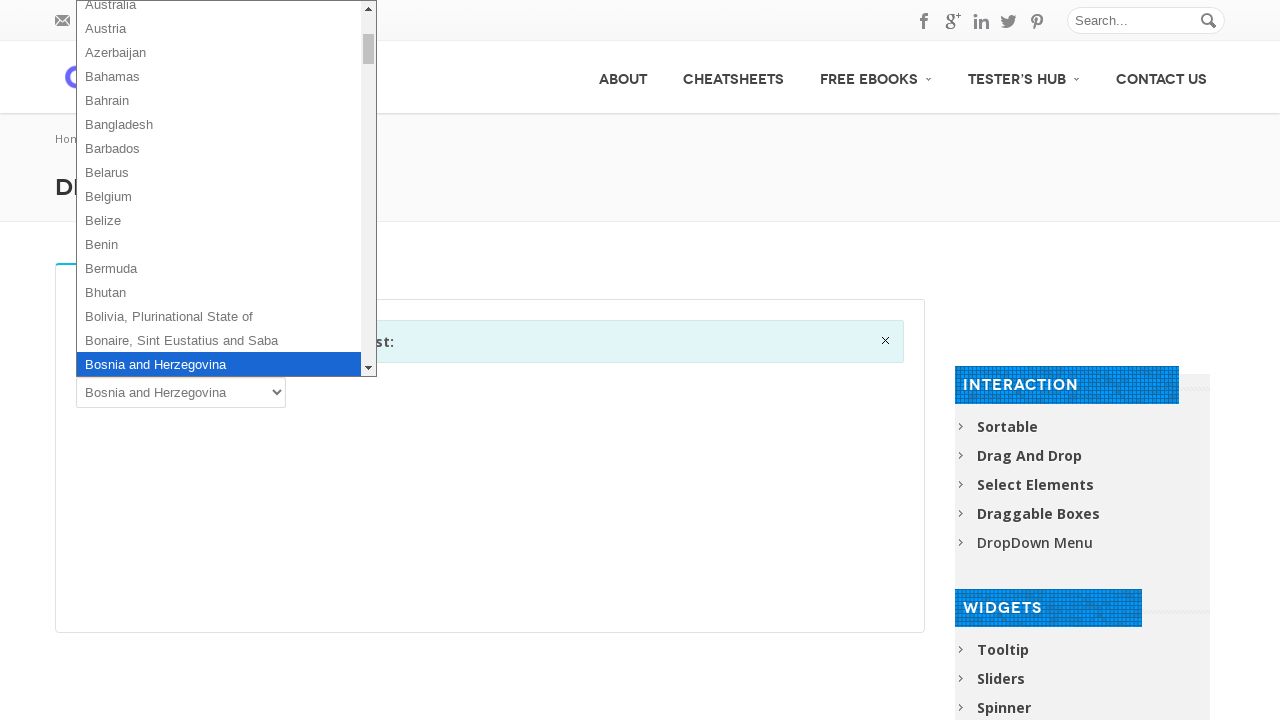

Pressed Enter to select option 28
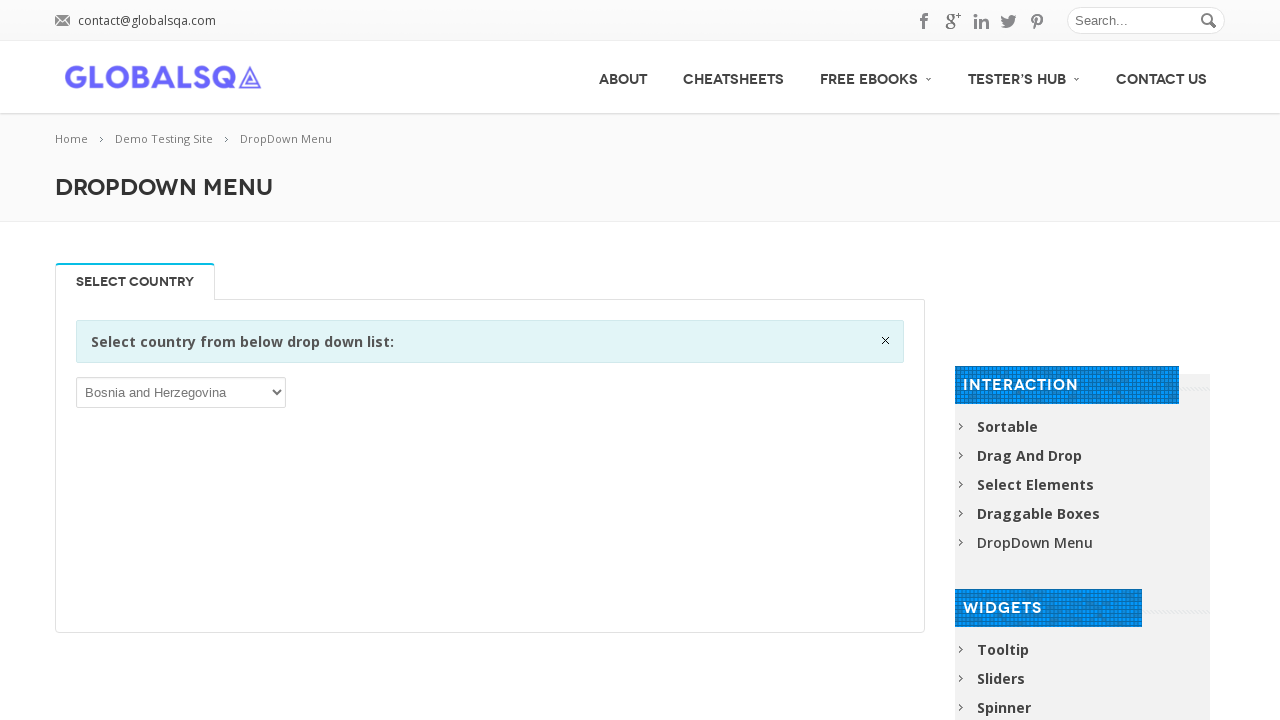

Re-opened dropdown for next option (iteration 29 of 102) at (181, 392) on xpath=//select[1]
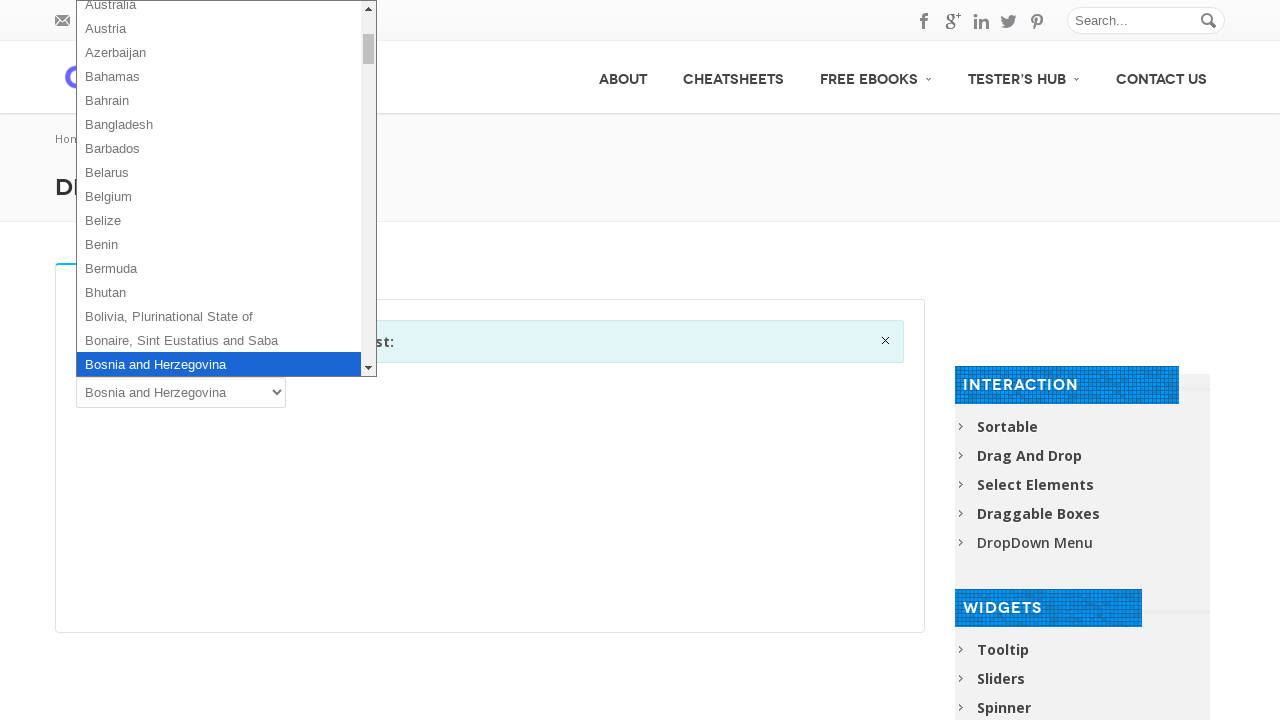

Pressed ArrowDown key (option 29 of 102)
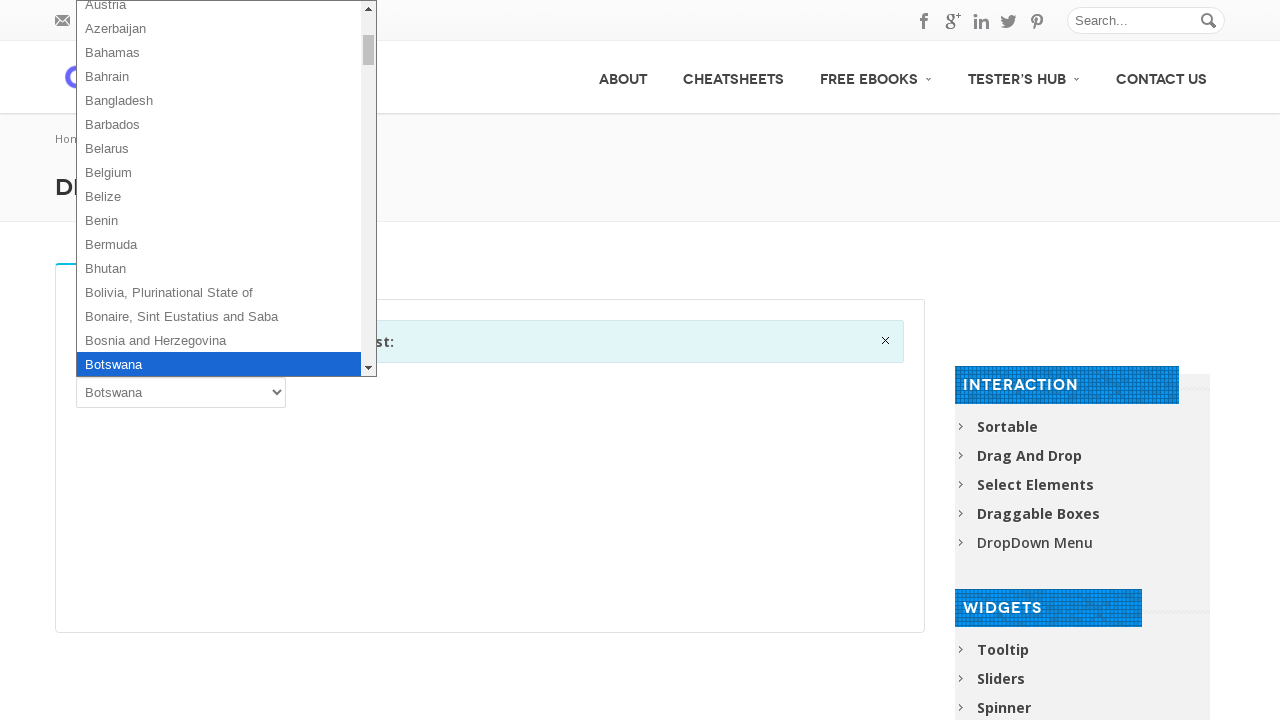

Pressed Enter to select option 29
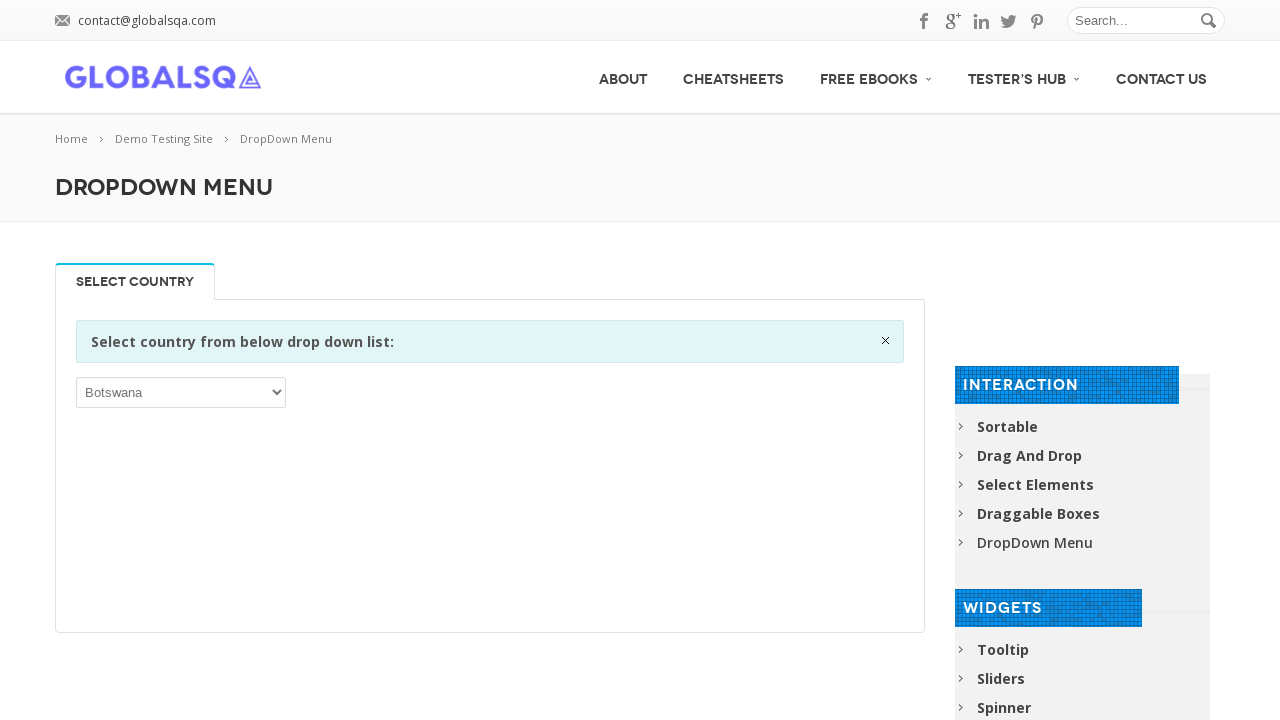

Re-opened dropdown for next option (iteration 30 of 102) at (181, 392) on xpath=//select[1]
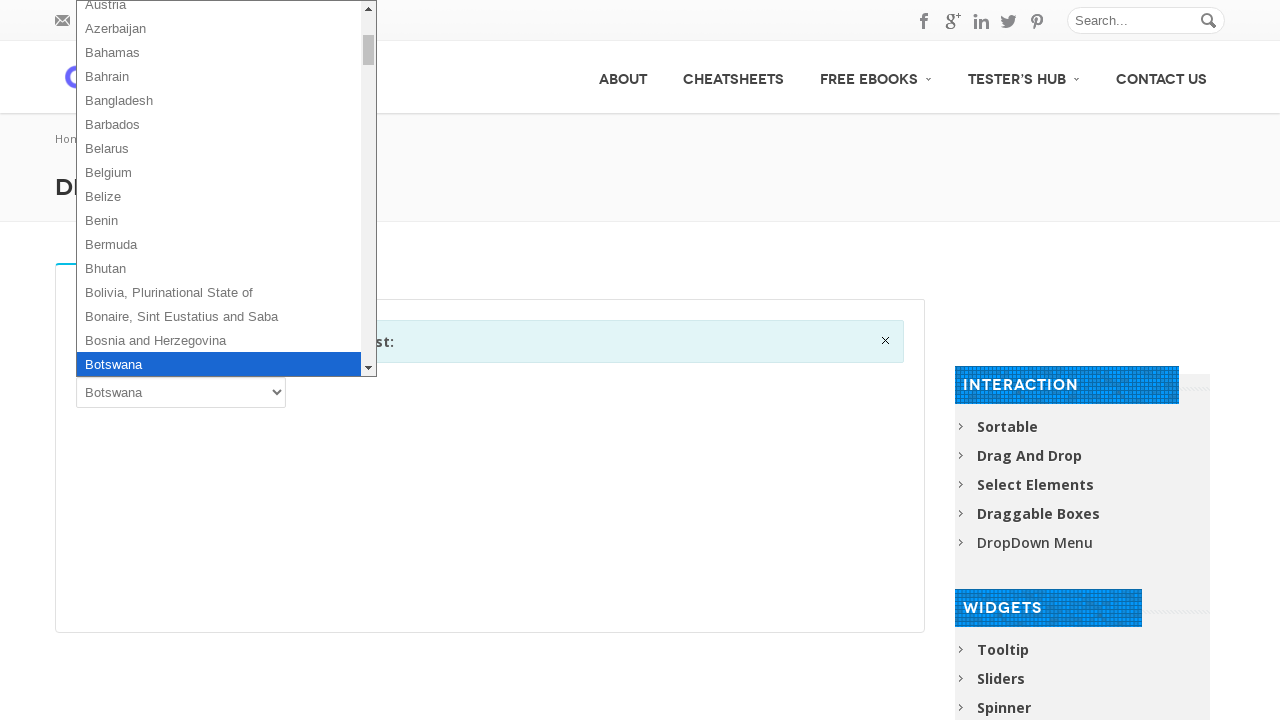

Pressed ArrowDown key (option 30 of 102)
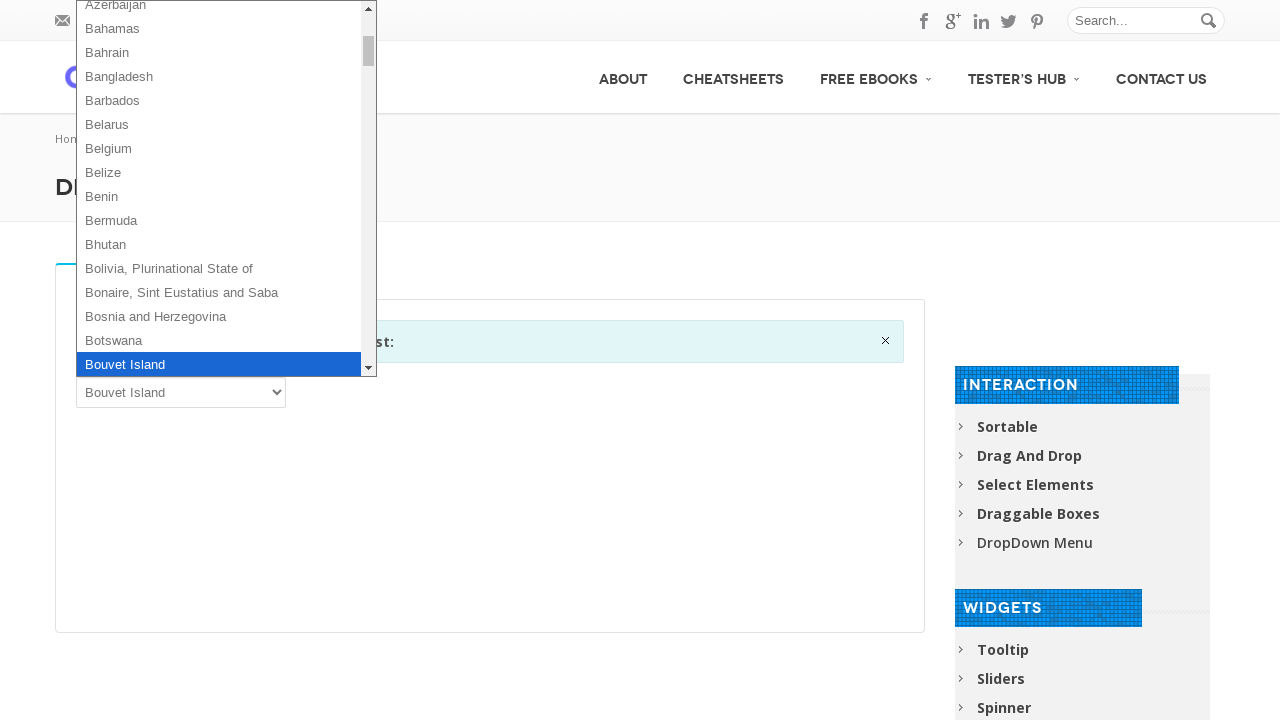

Pressed Enter to select option 30
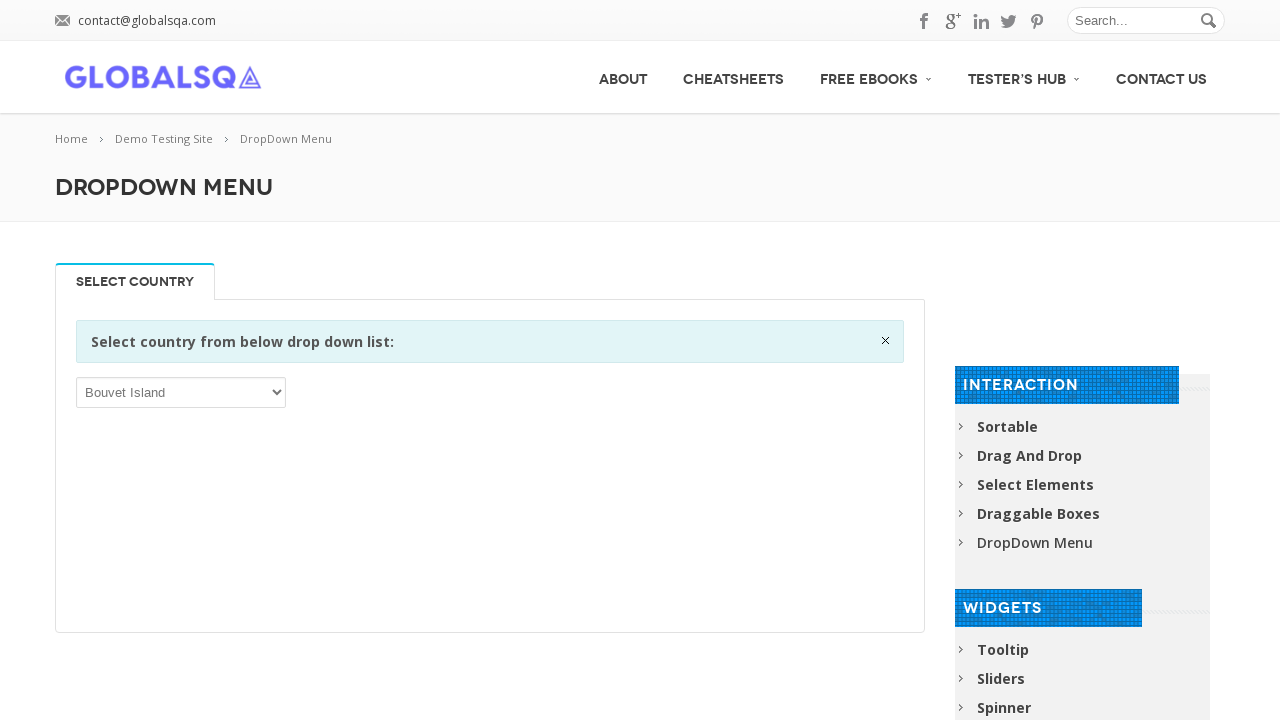

Re-opened dropdown for next option (iteration 31 of 102) at (181, 392) on xpath=//select[1]
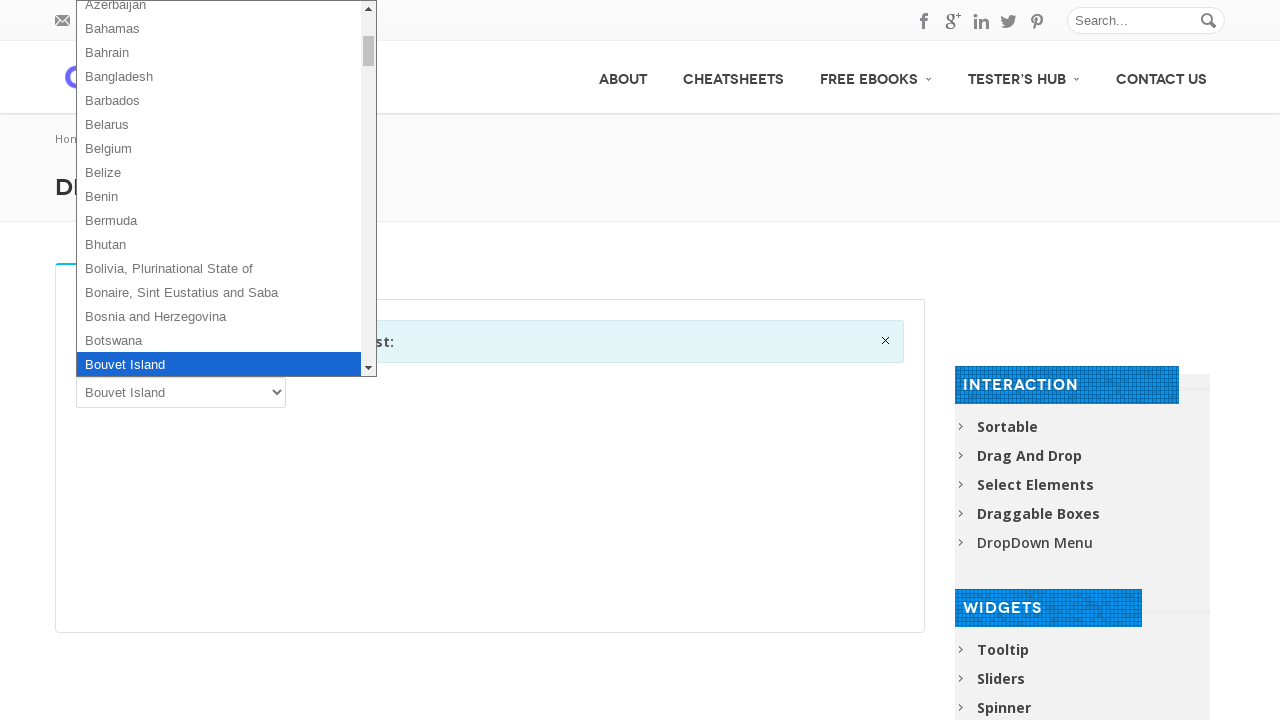

Pressed ArrowDown key (option 31 of 102)
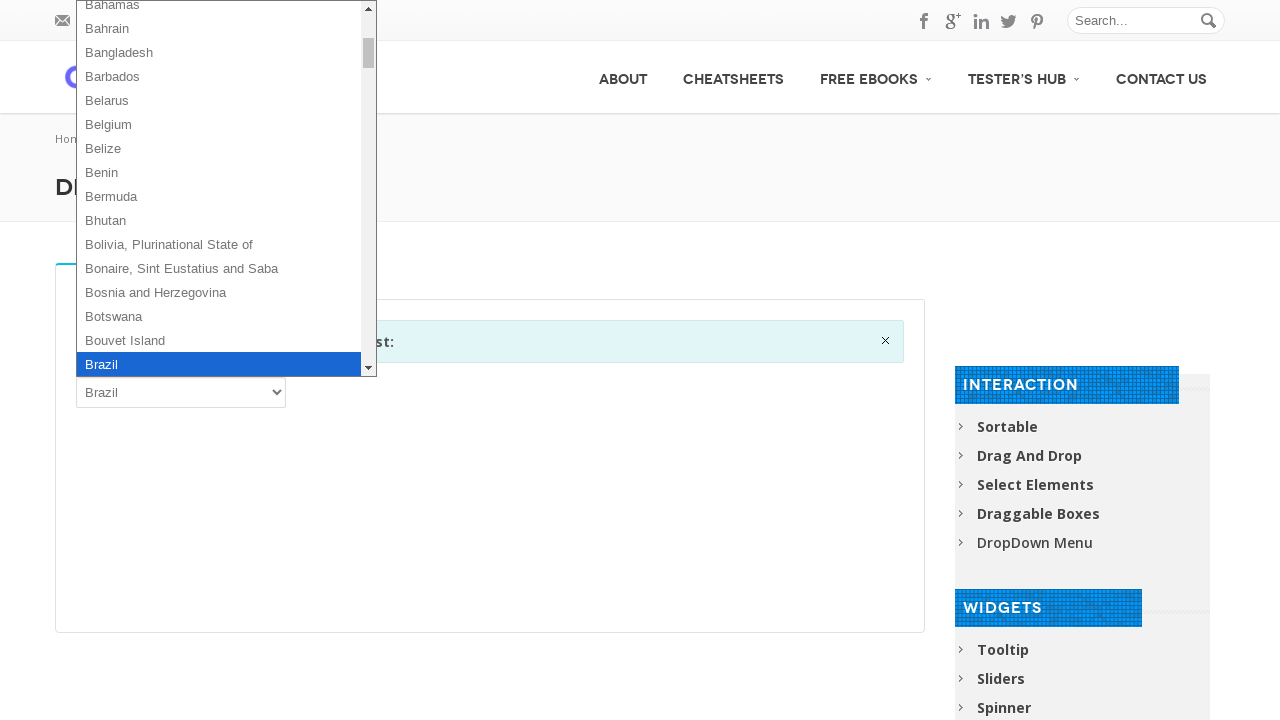

Pressed Enter to select option 31
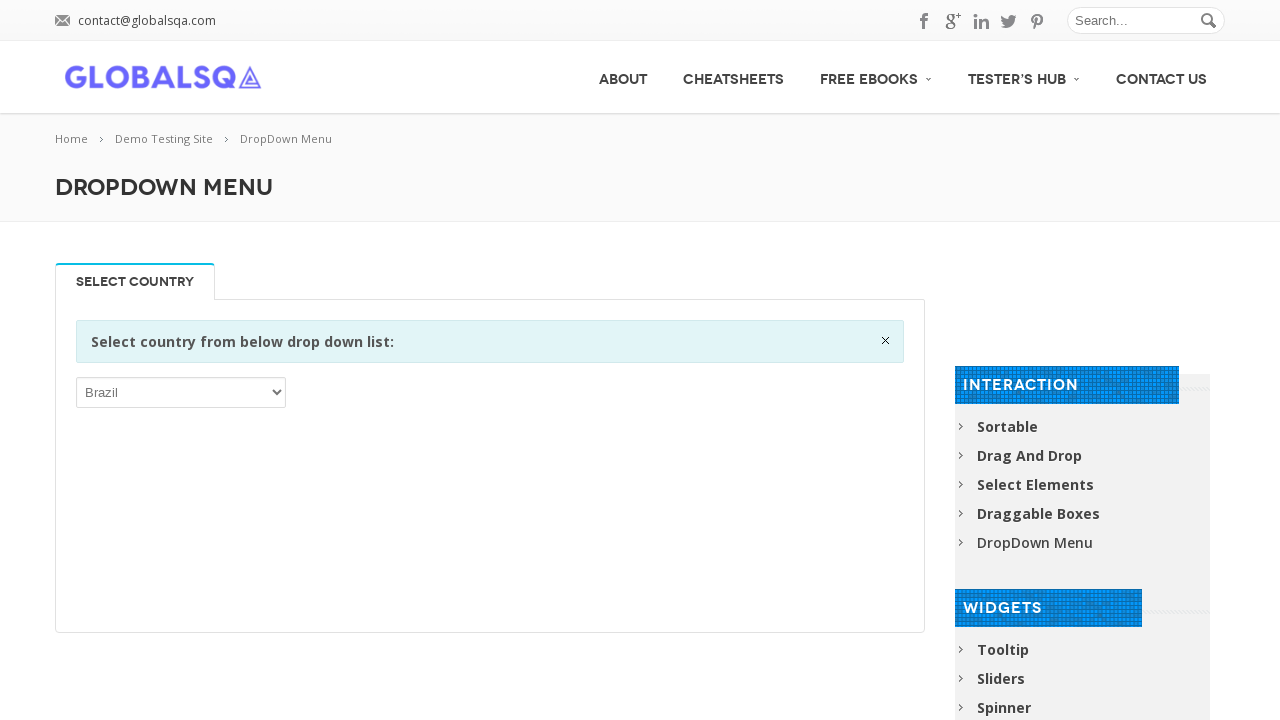

Re-opened dropdown for next option (iteration 32 of 102) at (181, 392) on xpath=//select[1]
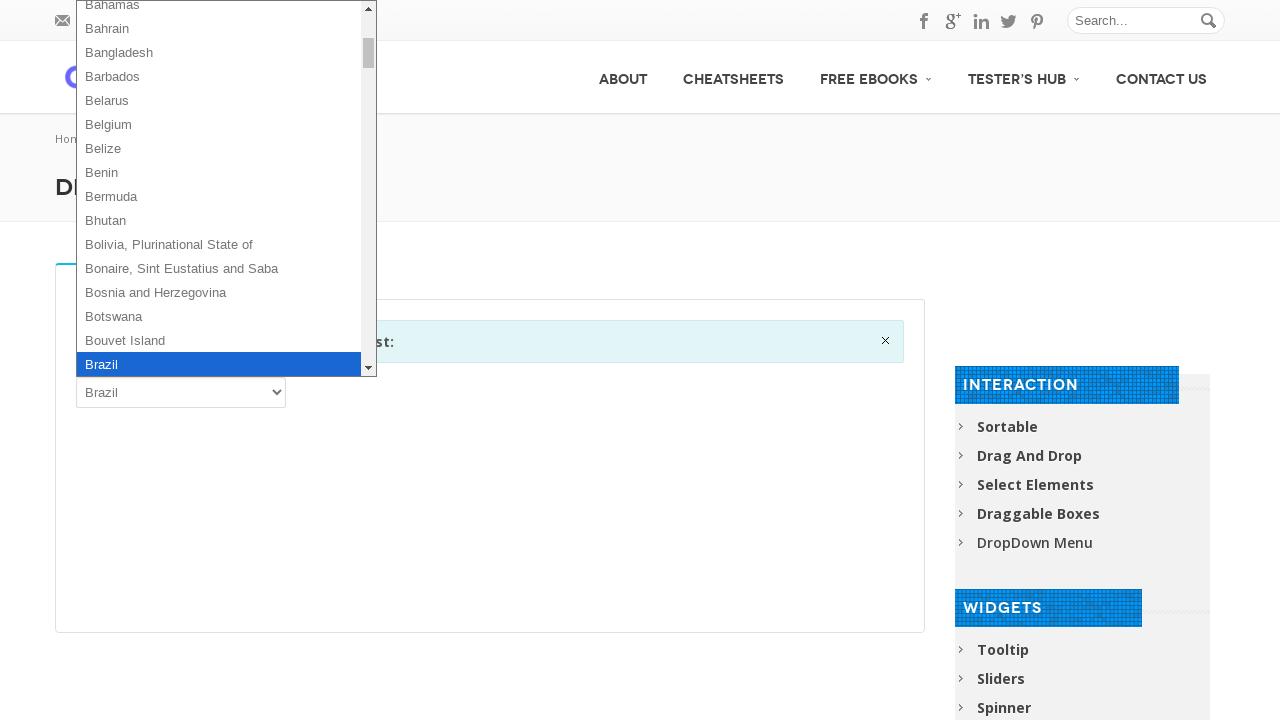

Pressed ArrowDown key (option 32 of 102)
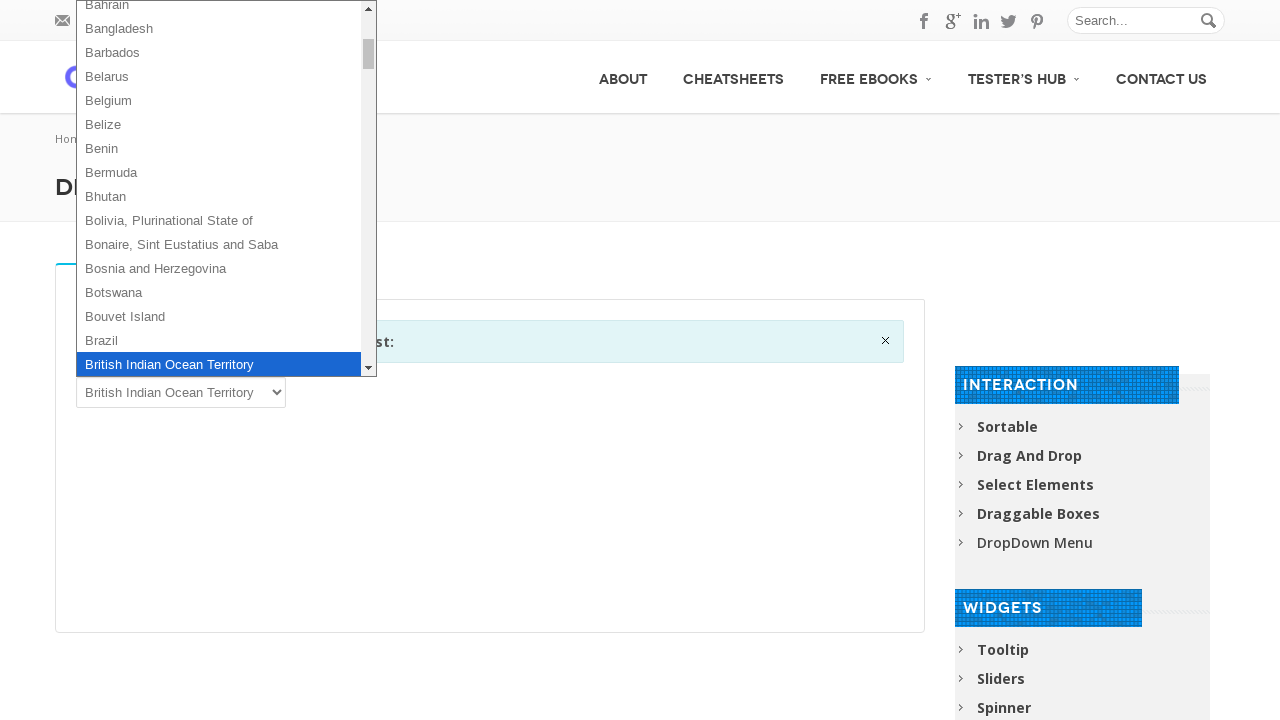

Pressed Enter to select option 32
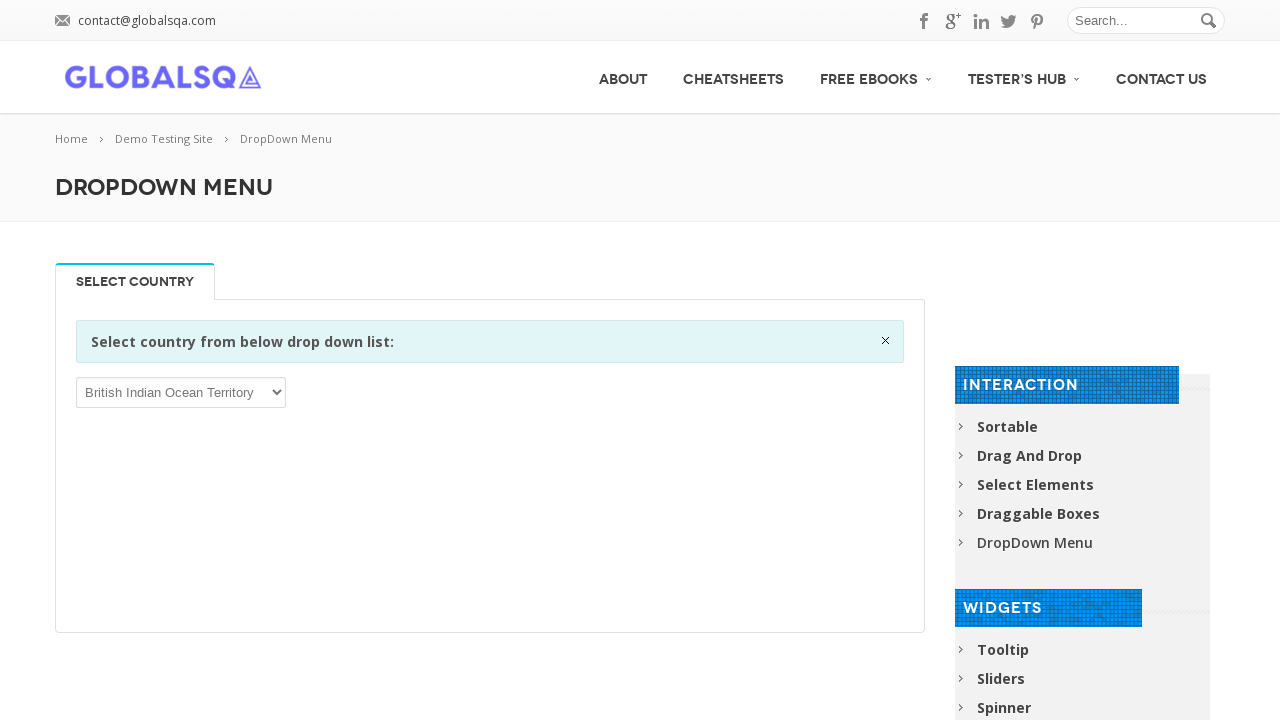

Re-opened dropdown for next option (iteration 33 of 102) at (181, 392) on xpath=//select[1]
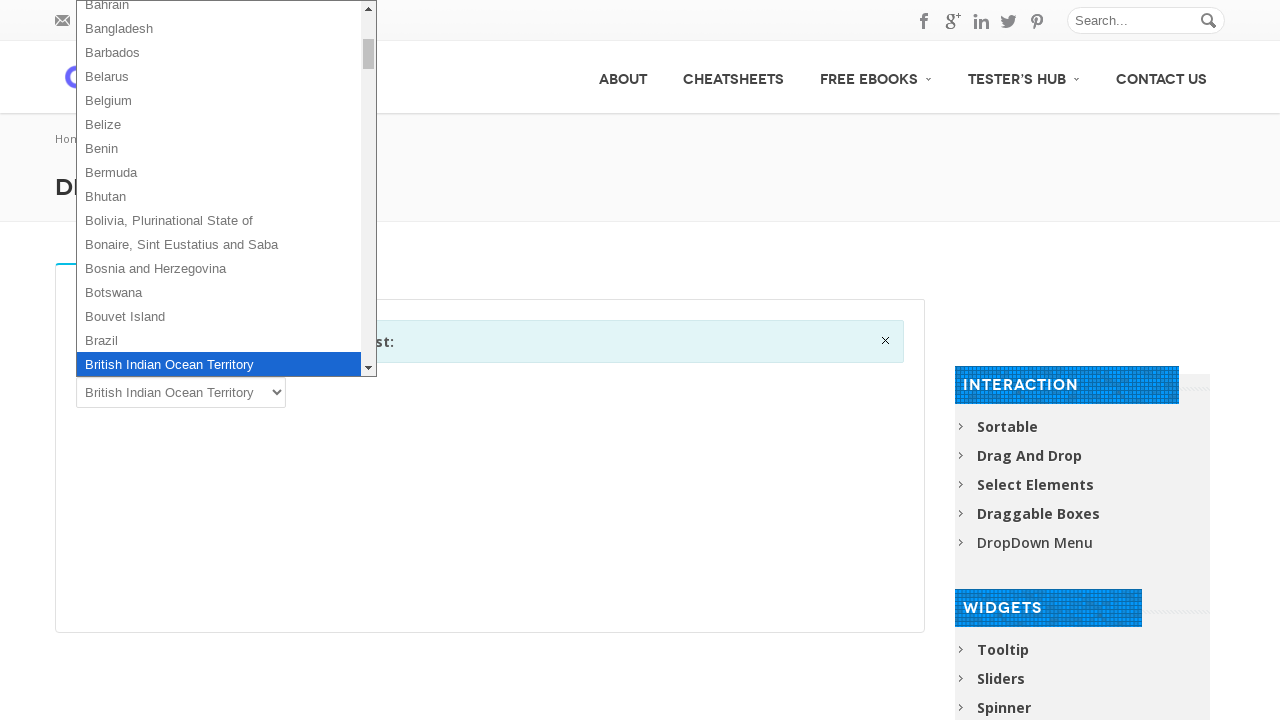

Pressed ArrowDown key (option 33 of 102)
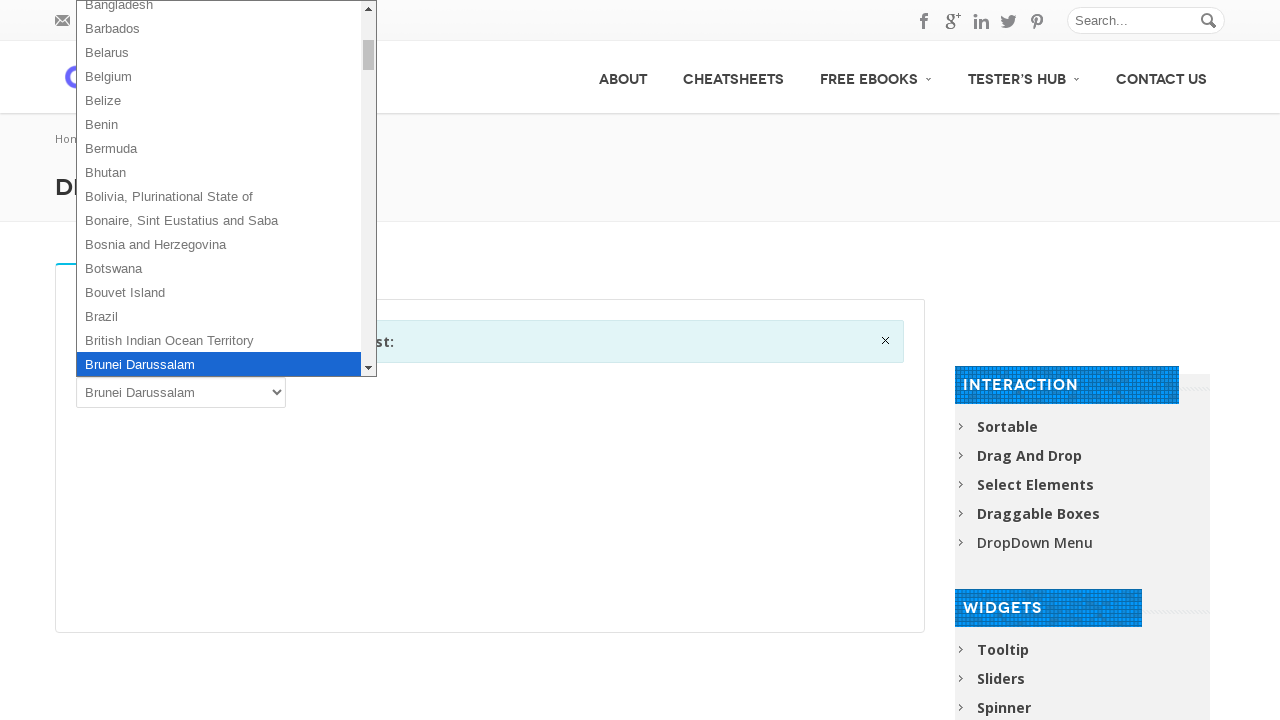

Pressed Enter to select option 33
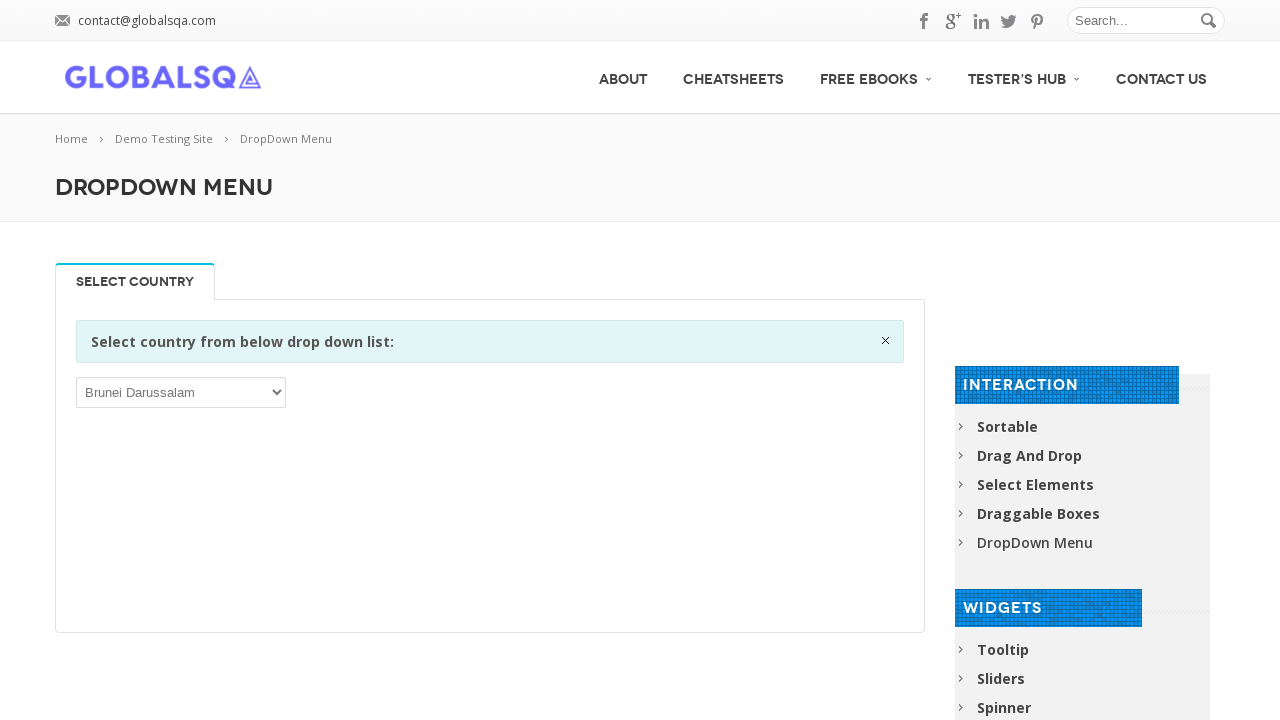

Re-opened dropdown for next option (iteration 34 of 102) at (181, 392) on xpath=//select[1]
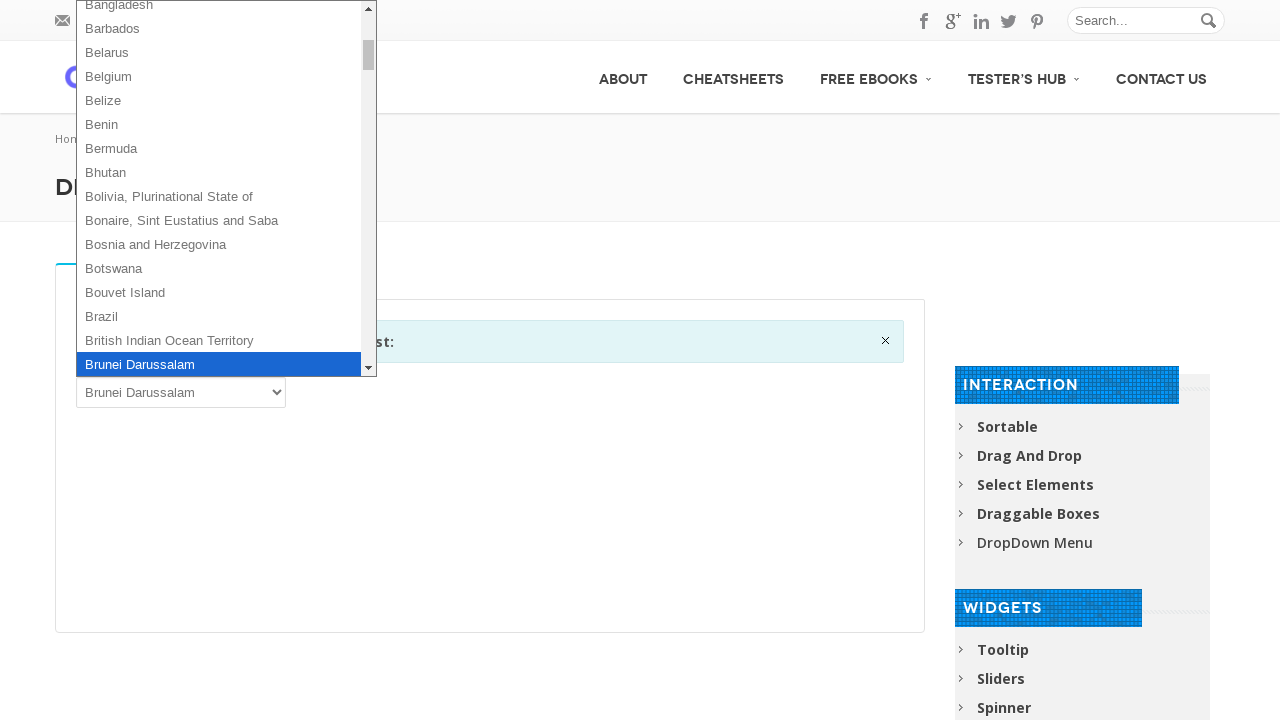

Pressed ArrowDown key (option 34 of 102)
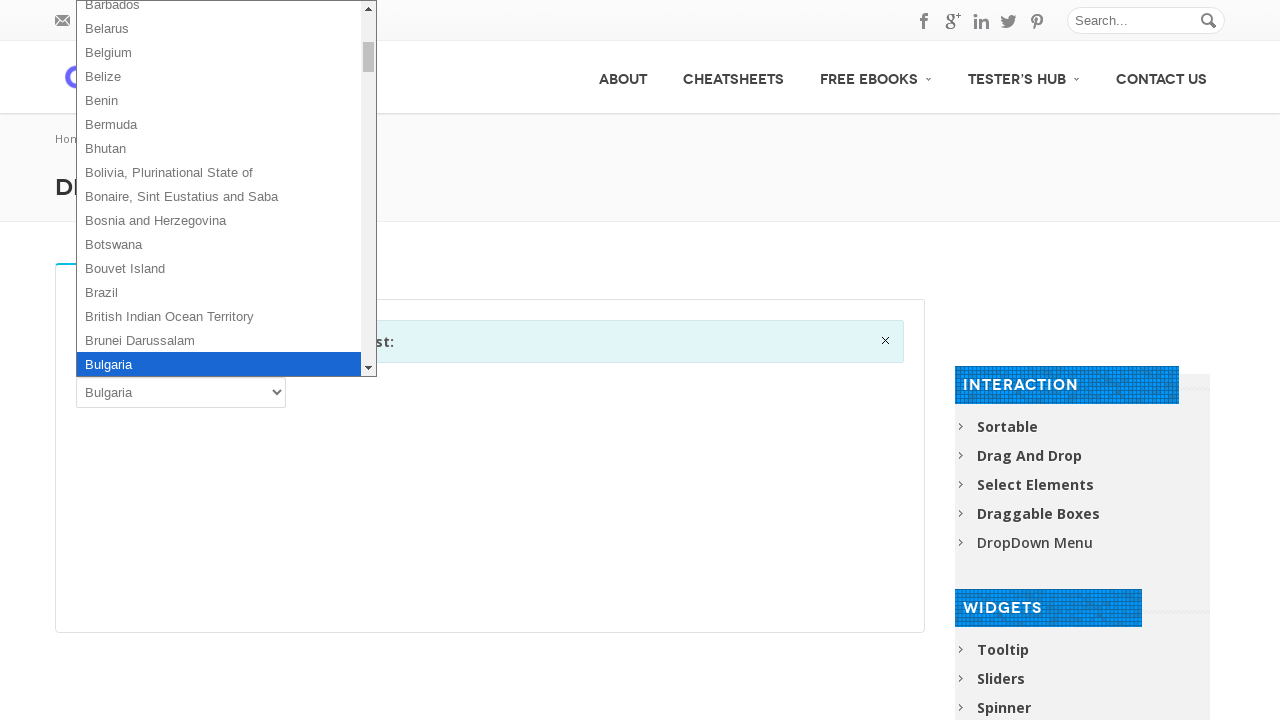

Pressed Enter to select option 34
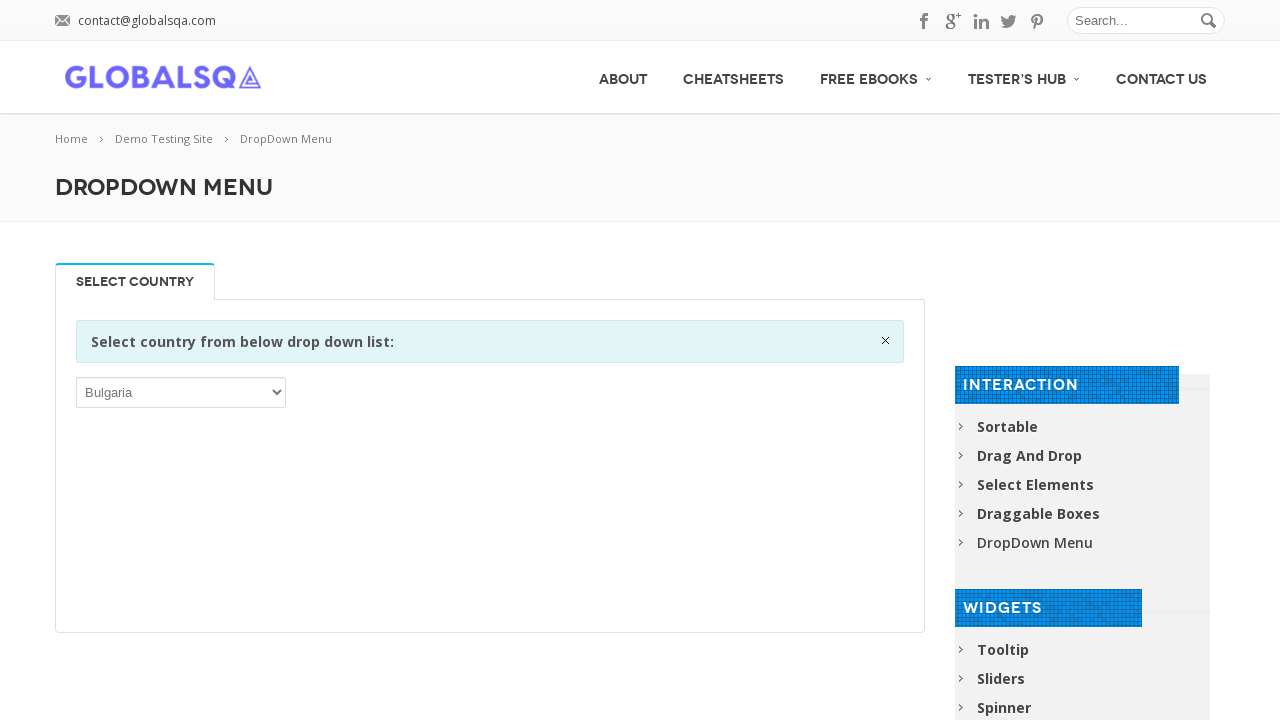

Re-opened dropdown for next option (iteration 35 of 102) at (181, 392) on xpath=//select[1]
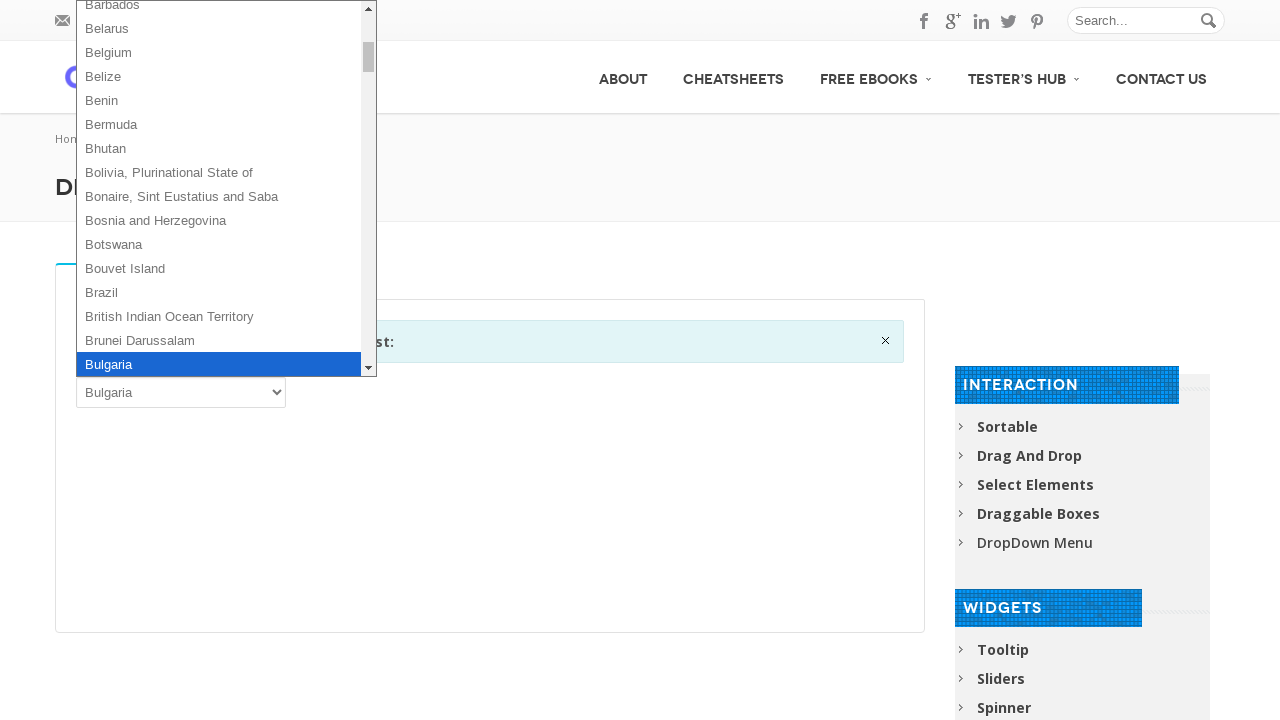

Pressed ArrowDown key (option 35 of 102)
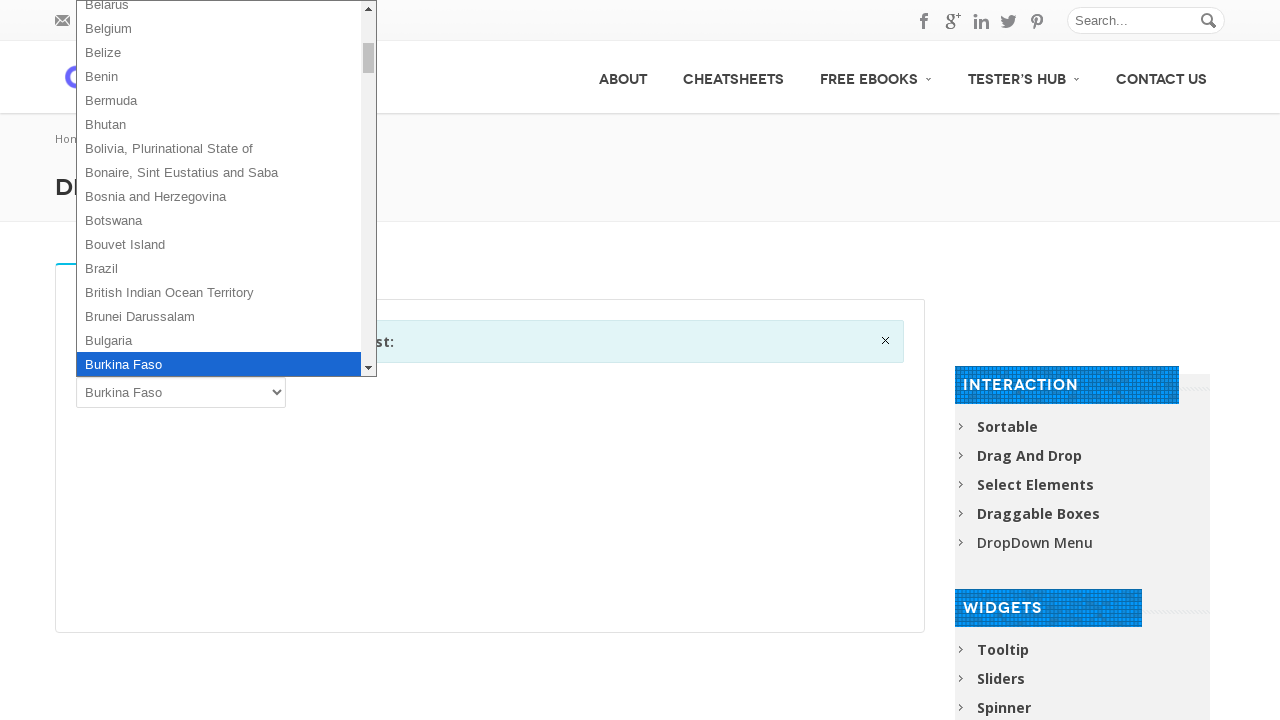

Pressed Enter to select option 35
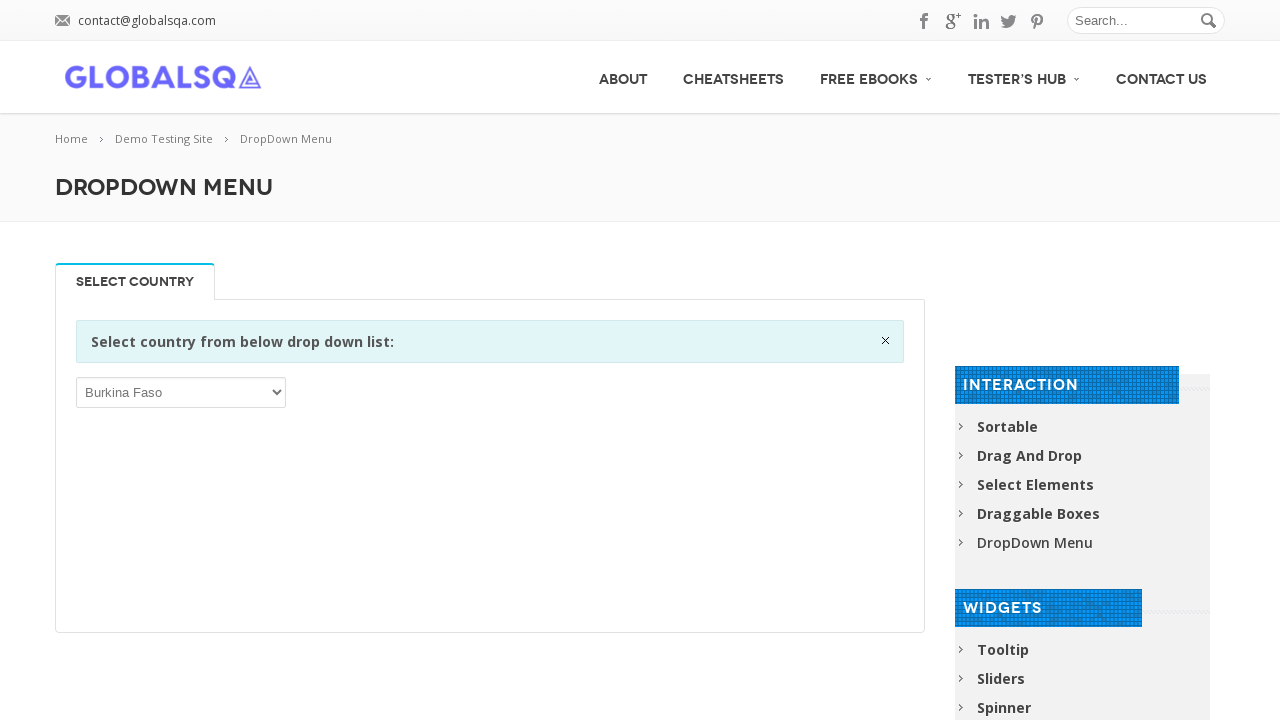

Re-opened dropdown for next option (iteration 36 of 102) at (181, 392) on xpath=//select[1]
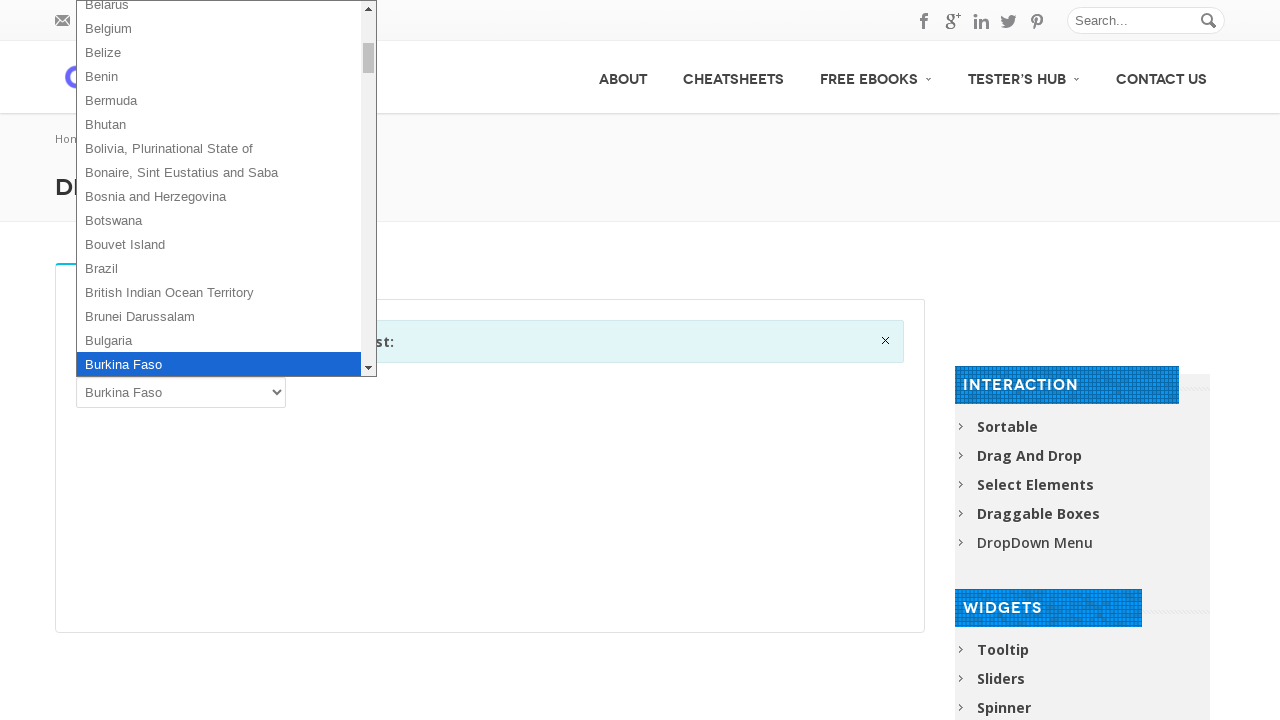

Pressed ArrowDown key (option 36 of 102)
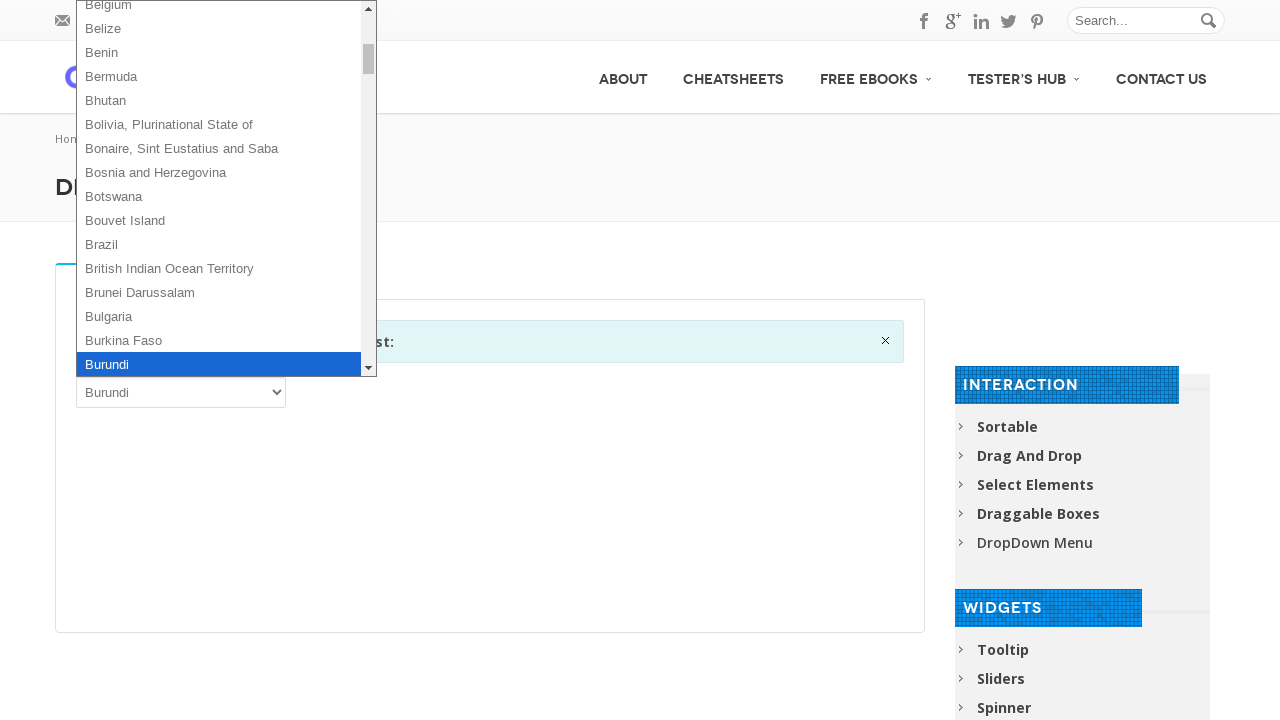

Pressed Enter to select option 36
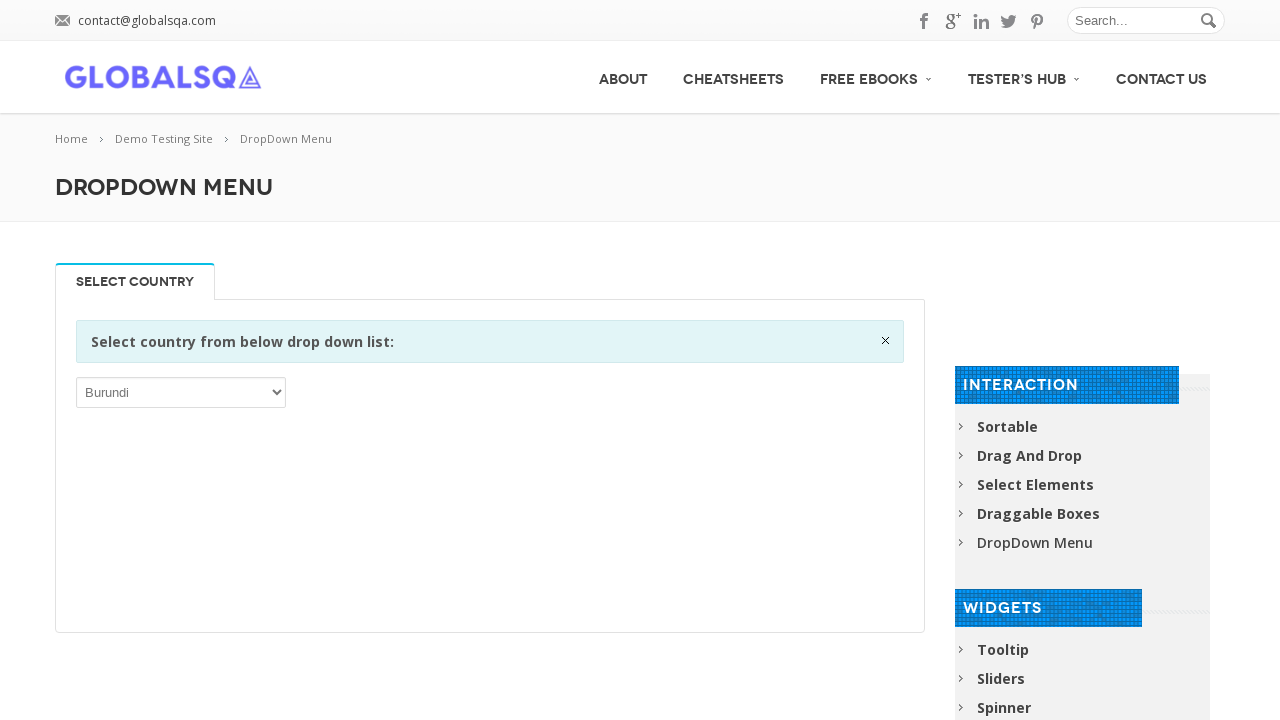

Re-opened dropdown for next option (iteration 37 of 102) at (181, 392) on xpath=//select[1]
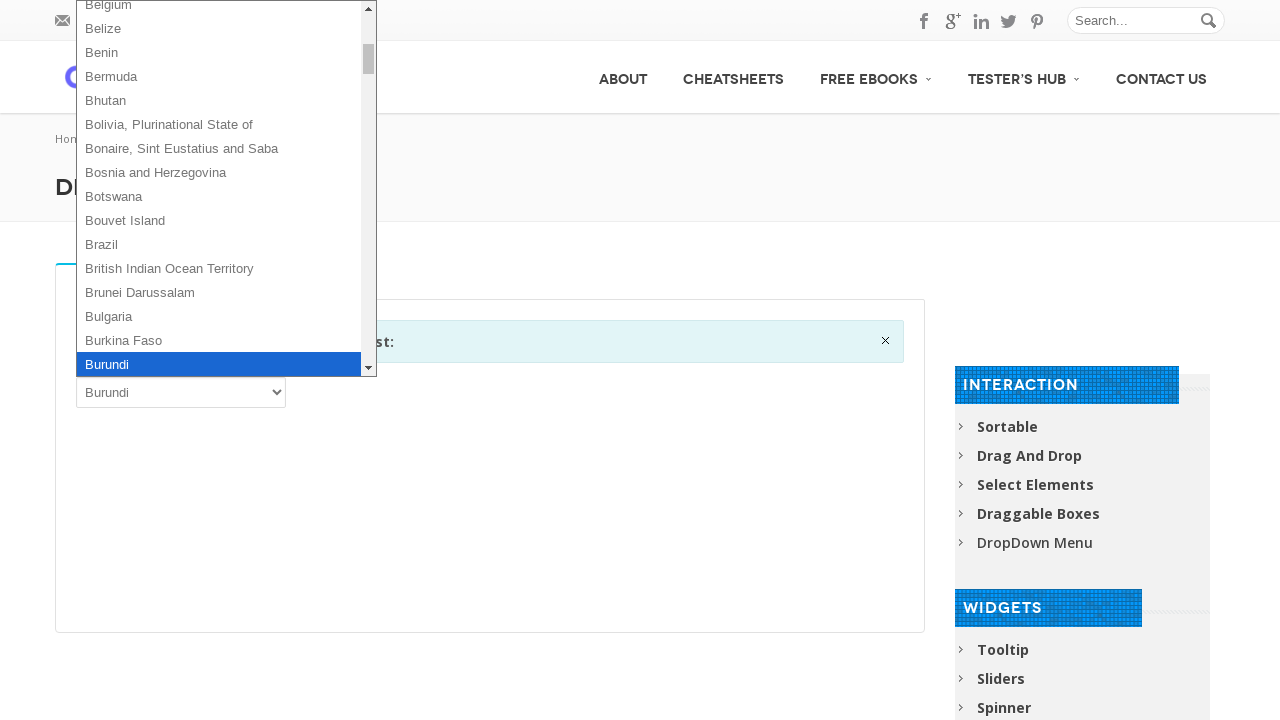

Pressed ArrowDown key (option 37 of 102)
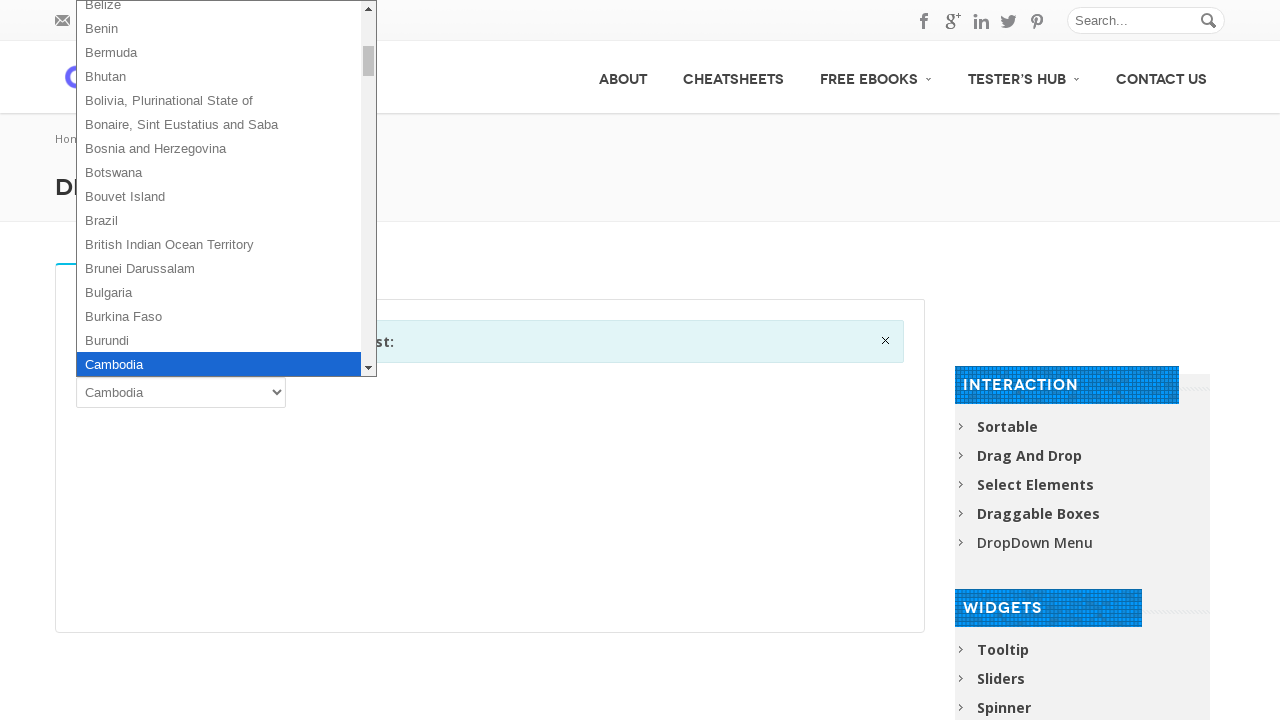

Pressed Enter to select option 37
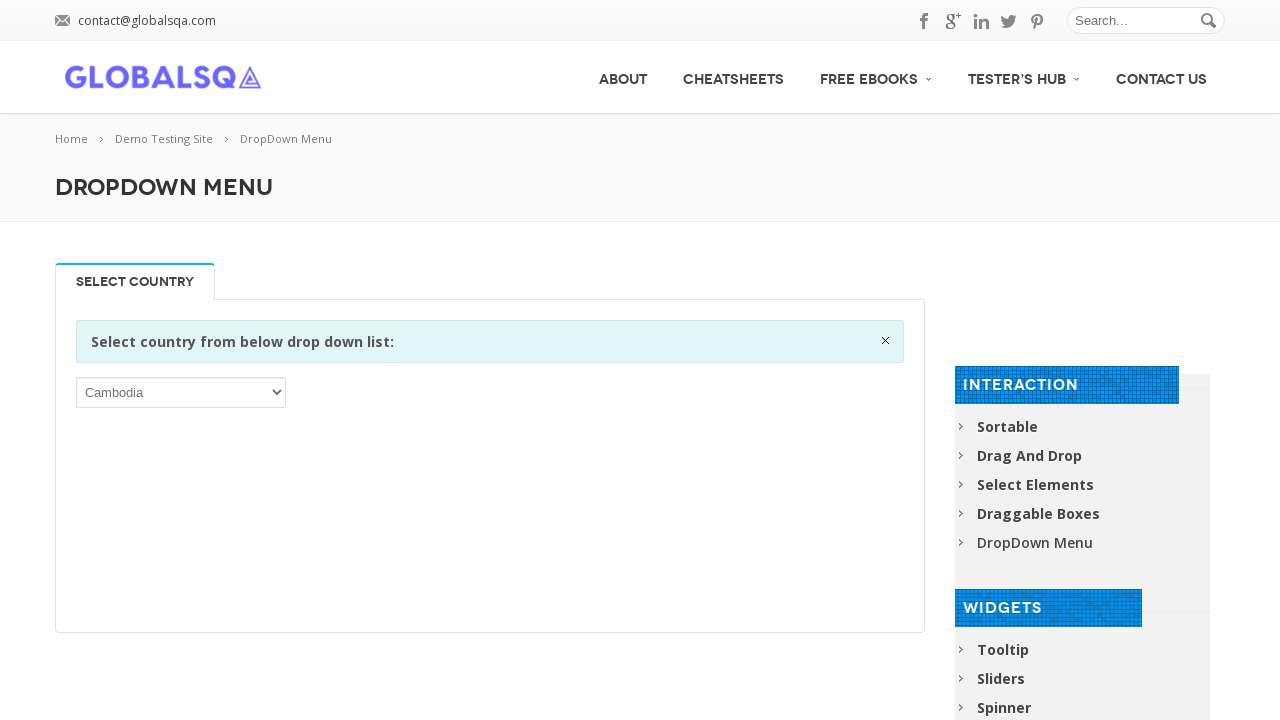

Re-opened dropdown for next option (iteration 38 of 102) at (181, 392) on xpath=//select[1]
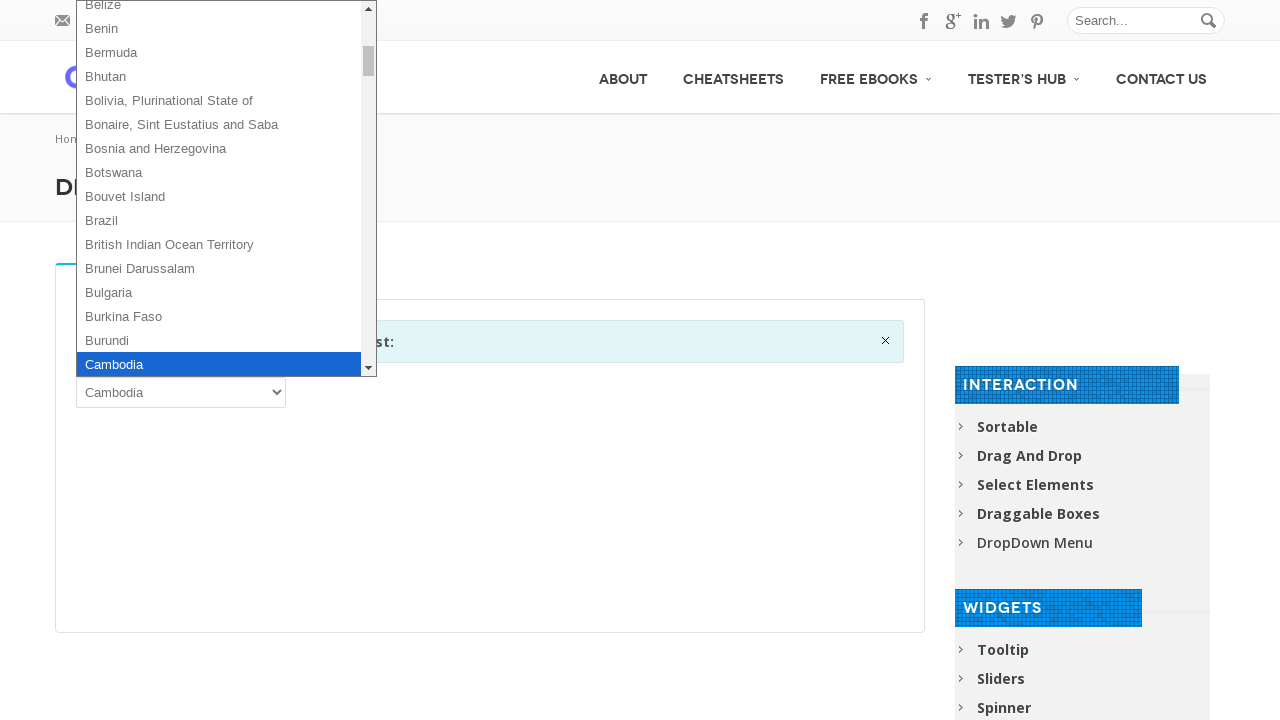

Pressed ArrowDown key (option 38 of 102)
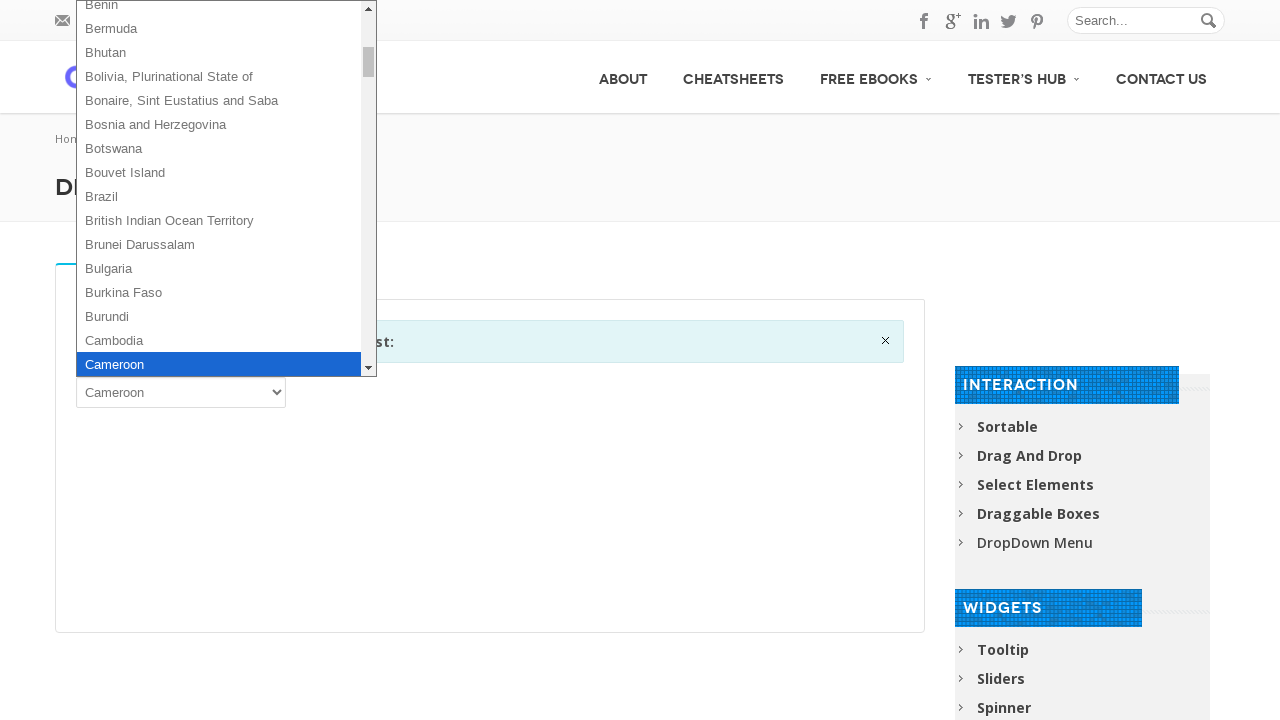

Pressed Enter to select option 38
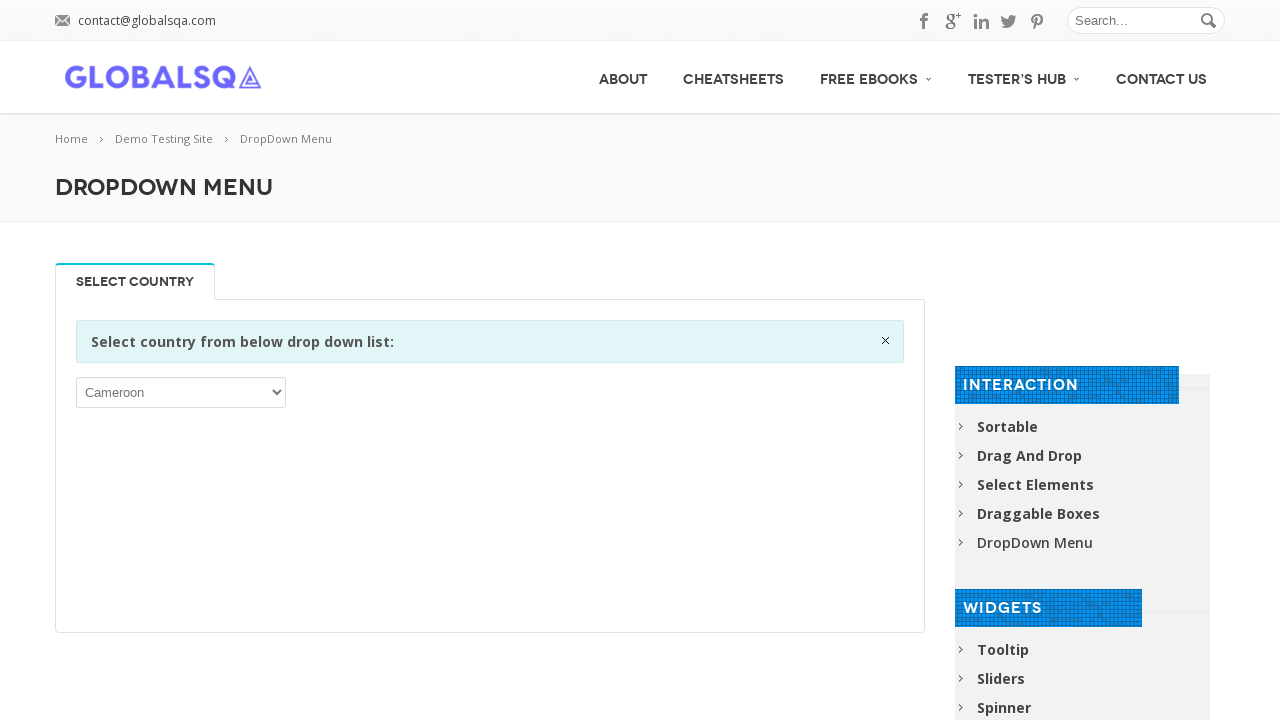

Re-opened dropdown for next option (iteration 39 of 102) at (181, 392) on xpath=//select[1]
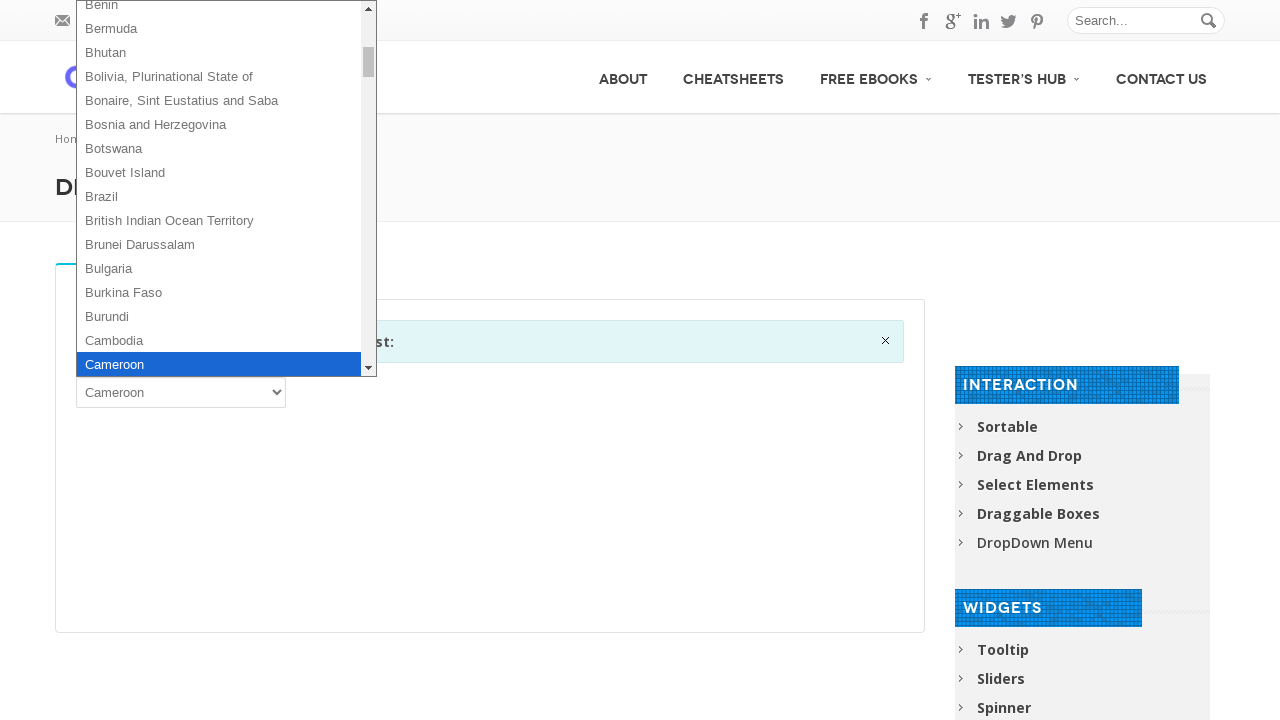

Pressed ArrowDown key (option 39 of 102)
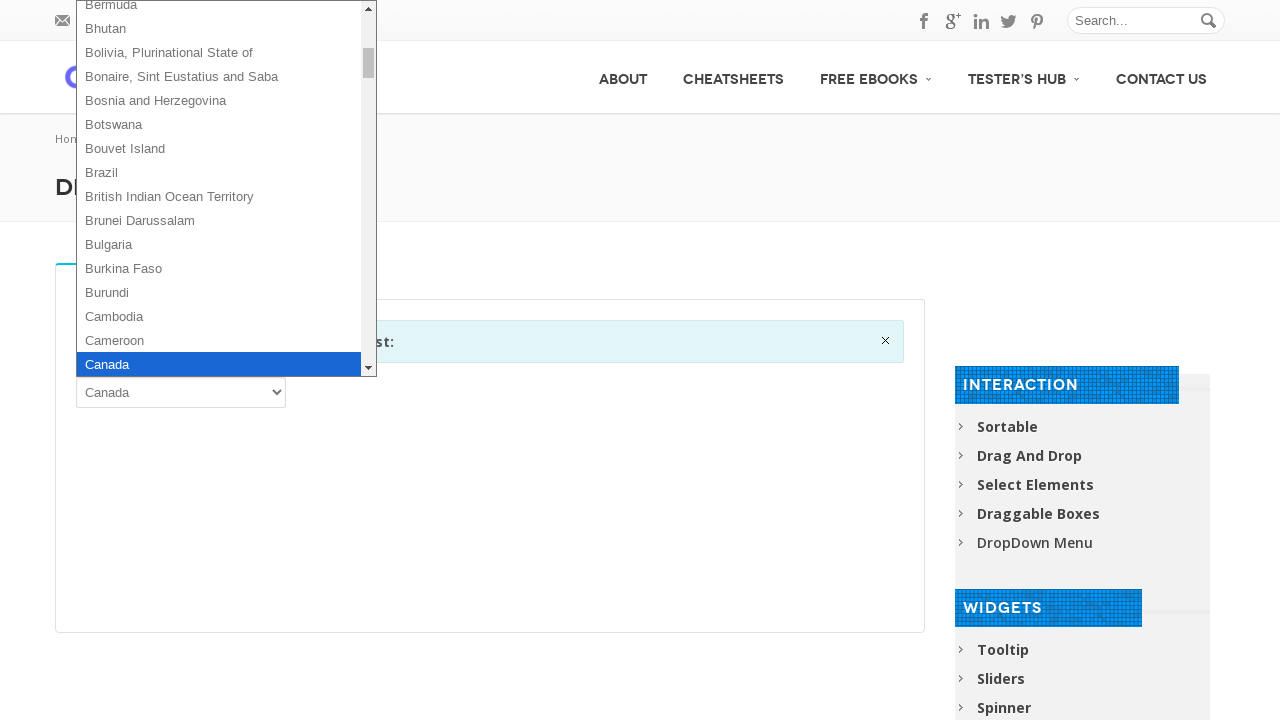

Pressed Enter to select option 39
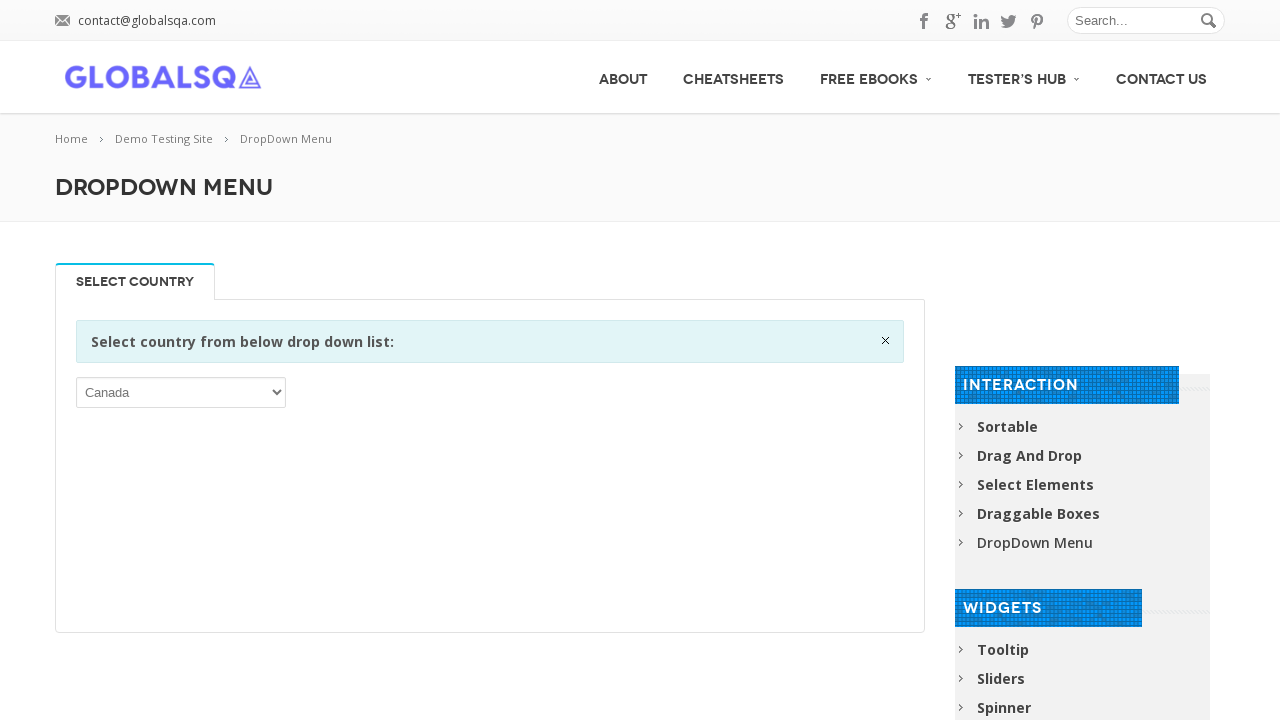

Re-opened dropdown for next option (iteration 40 of 102) at (181, 392) on xpath=//select[1]
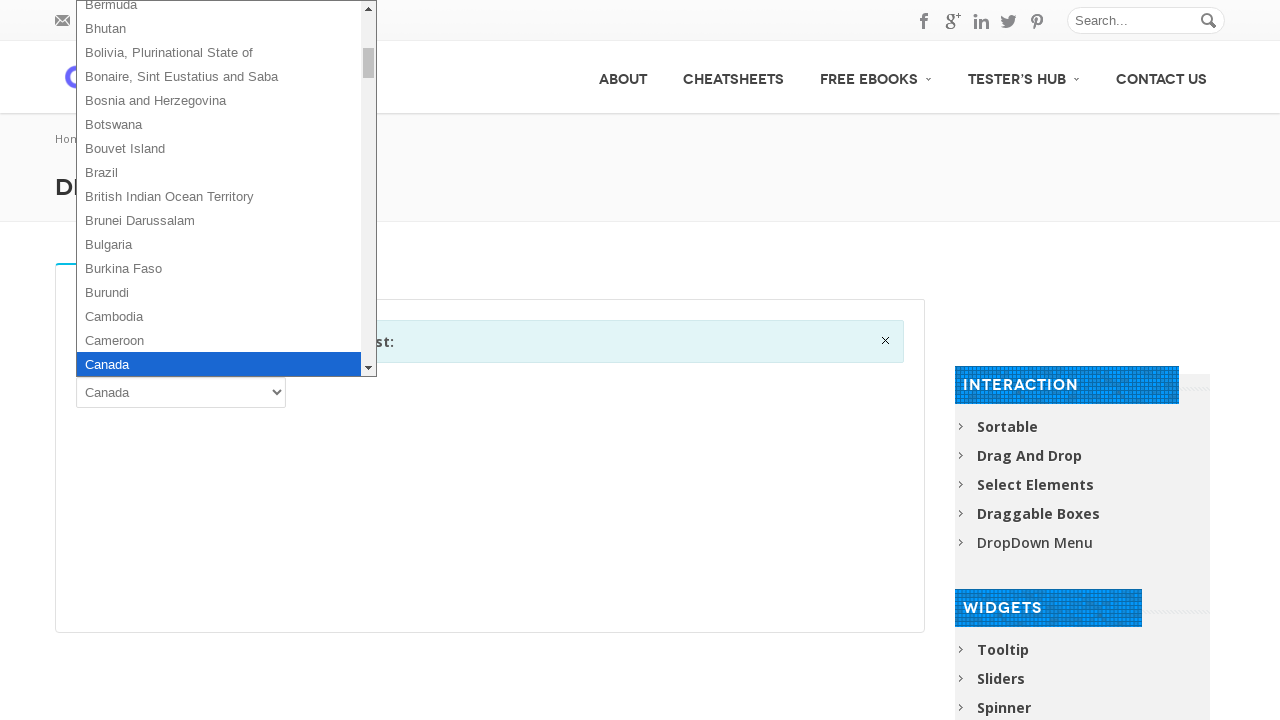

Pressed ArrowDown key (option 40 of 102)
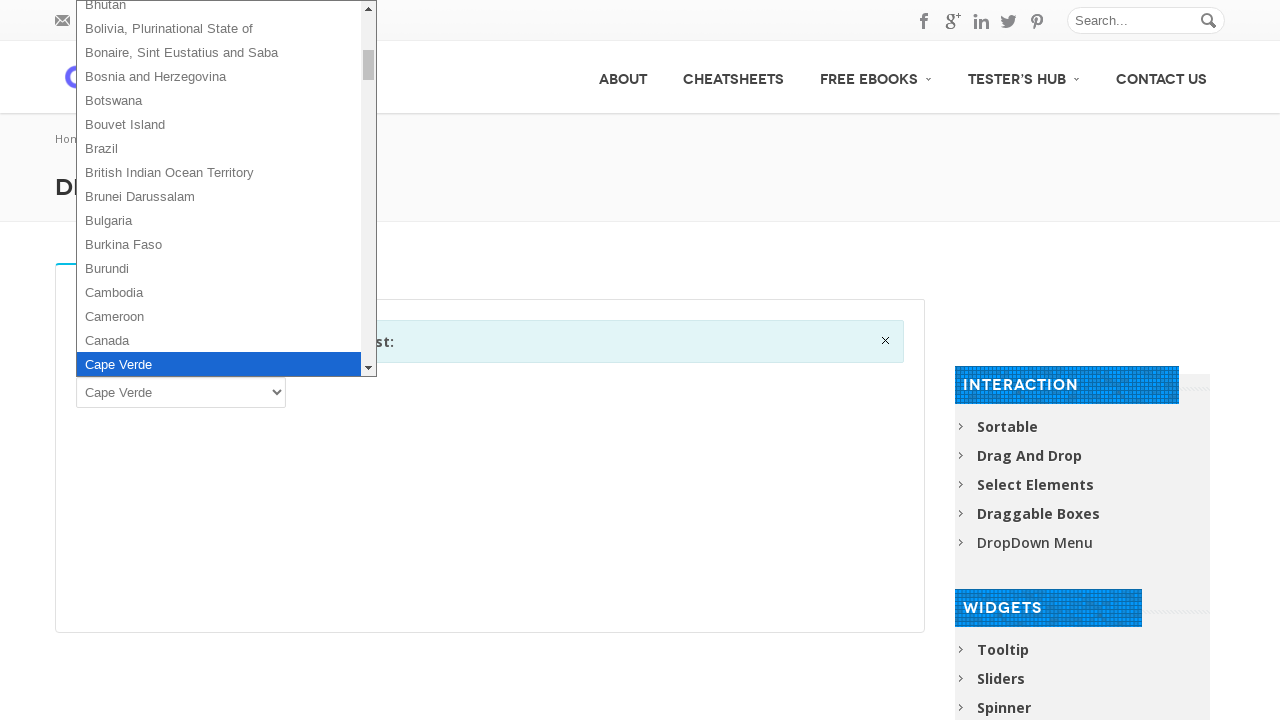

Pressed Enter to select option 40
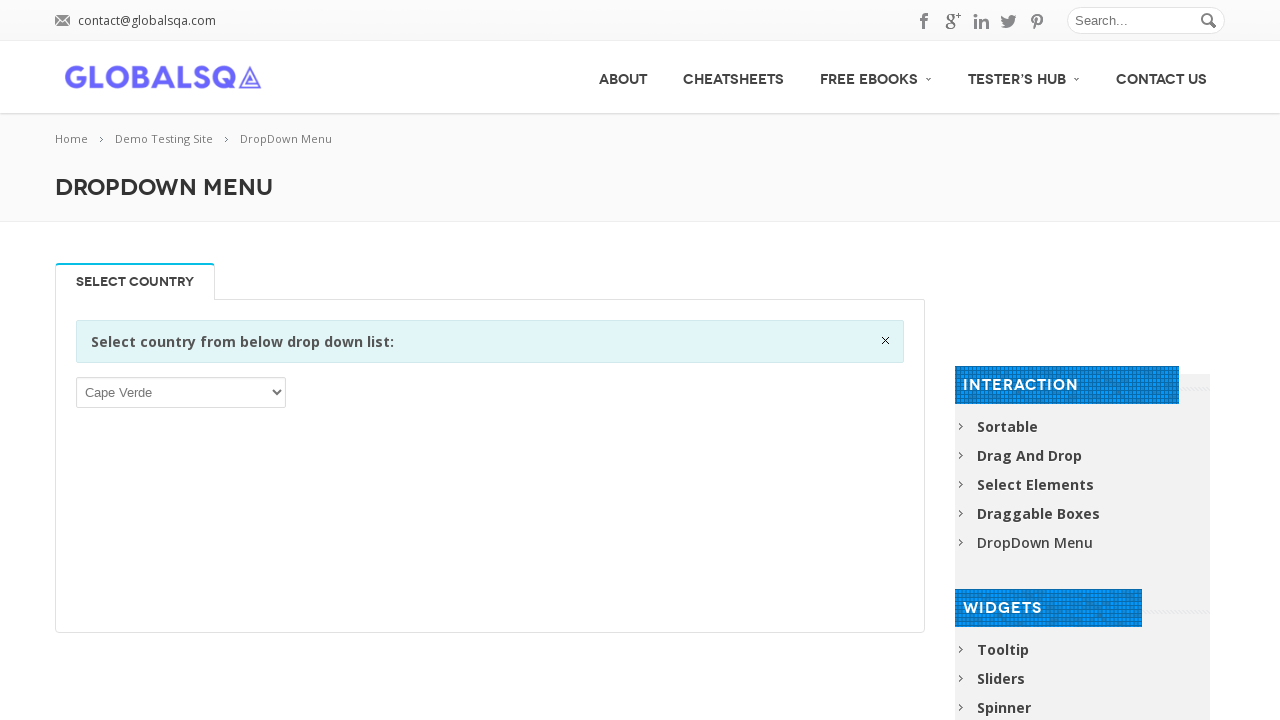

Re-opened dropdown for next option (iteration 41 of 102) at (181, 392) on xpath=//select[1]
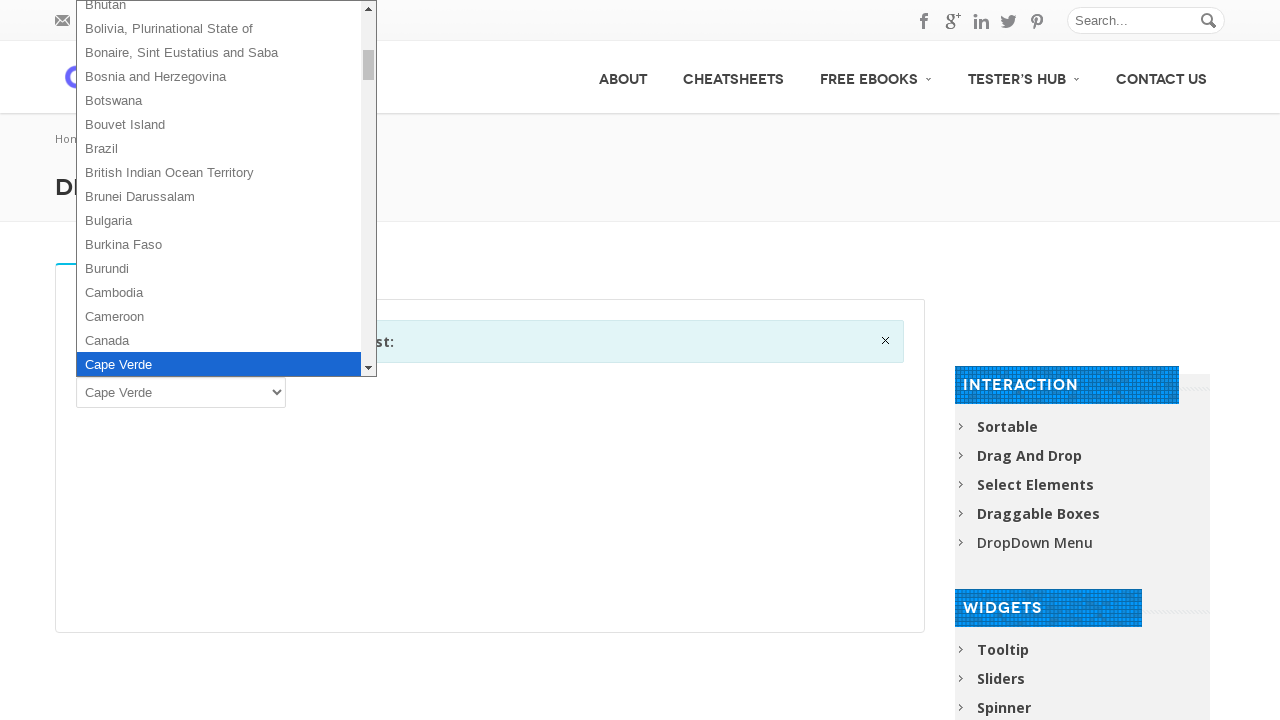

Pressed ArrowDown key (option 41 of 102)
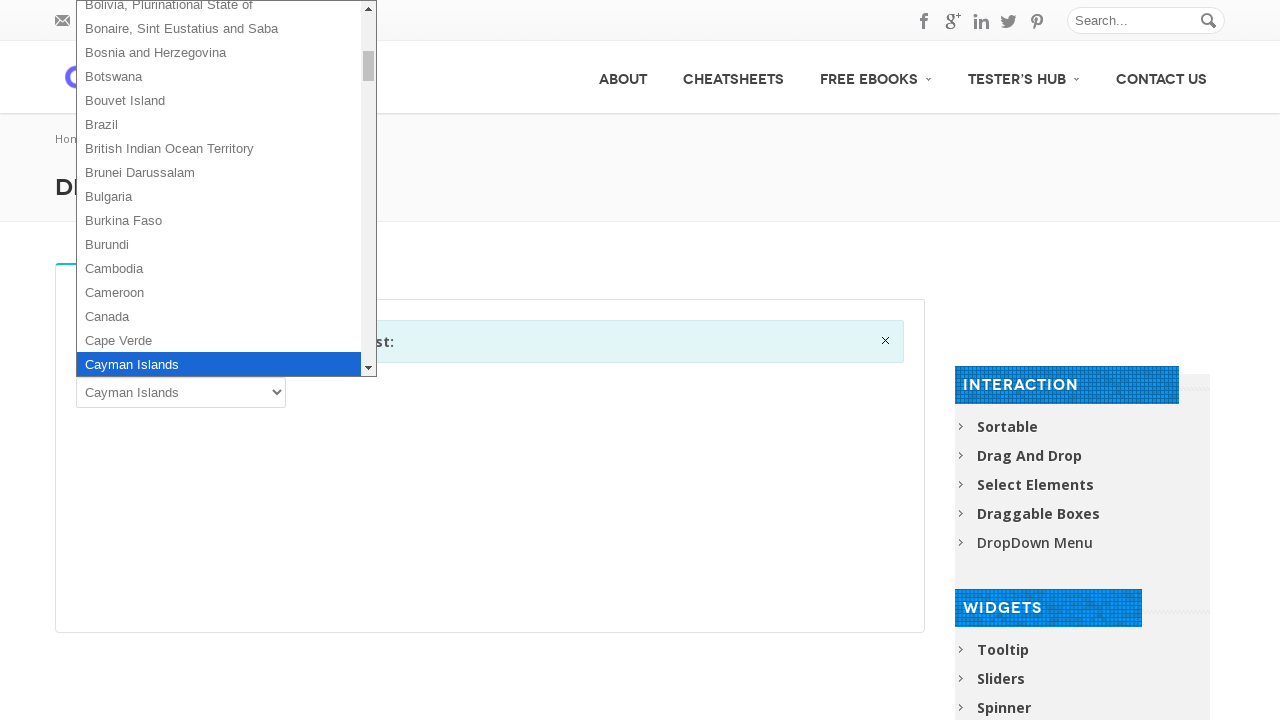

Pressed Enter to select option 41
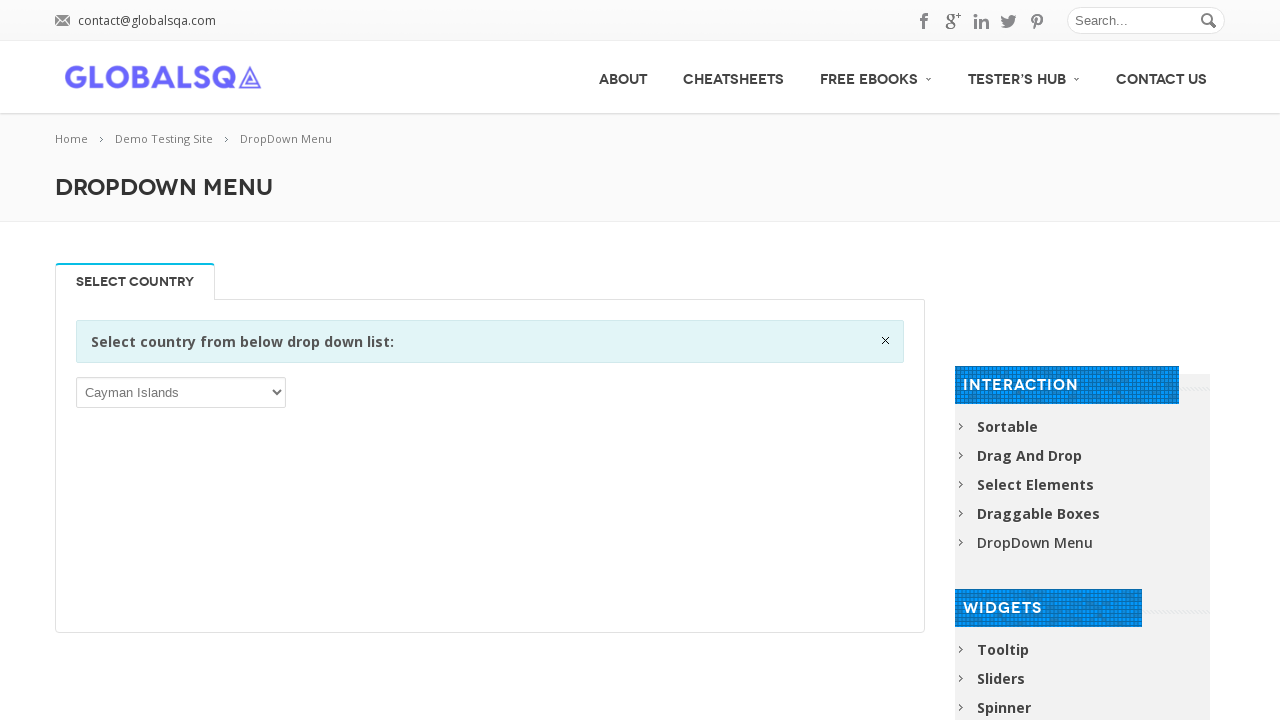

Re-opened dropdown for next option (iteration 42 of 102) at (181, 392) on xpath=//select[1]
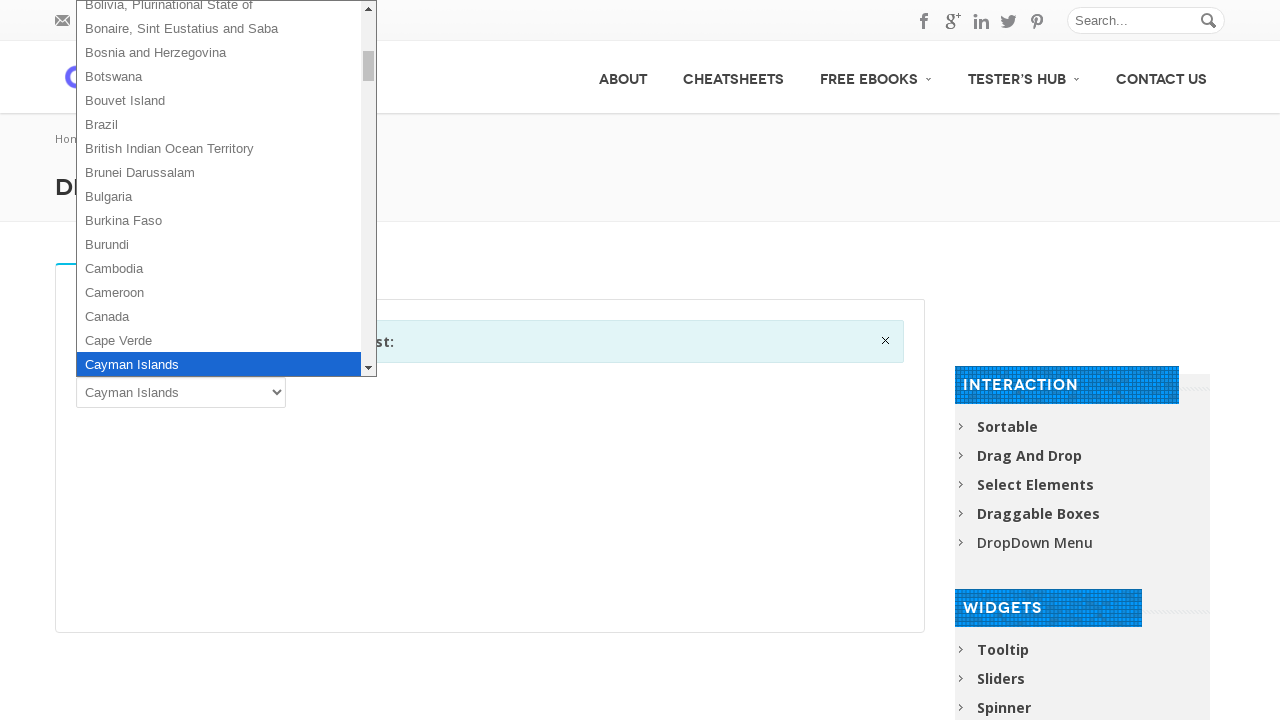

Pressed ArrowDown key (option 42 of 102)
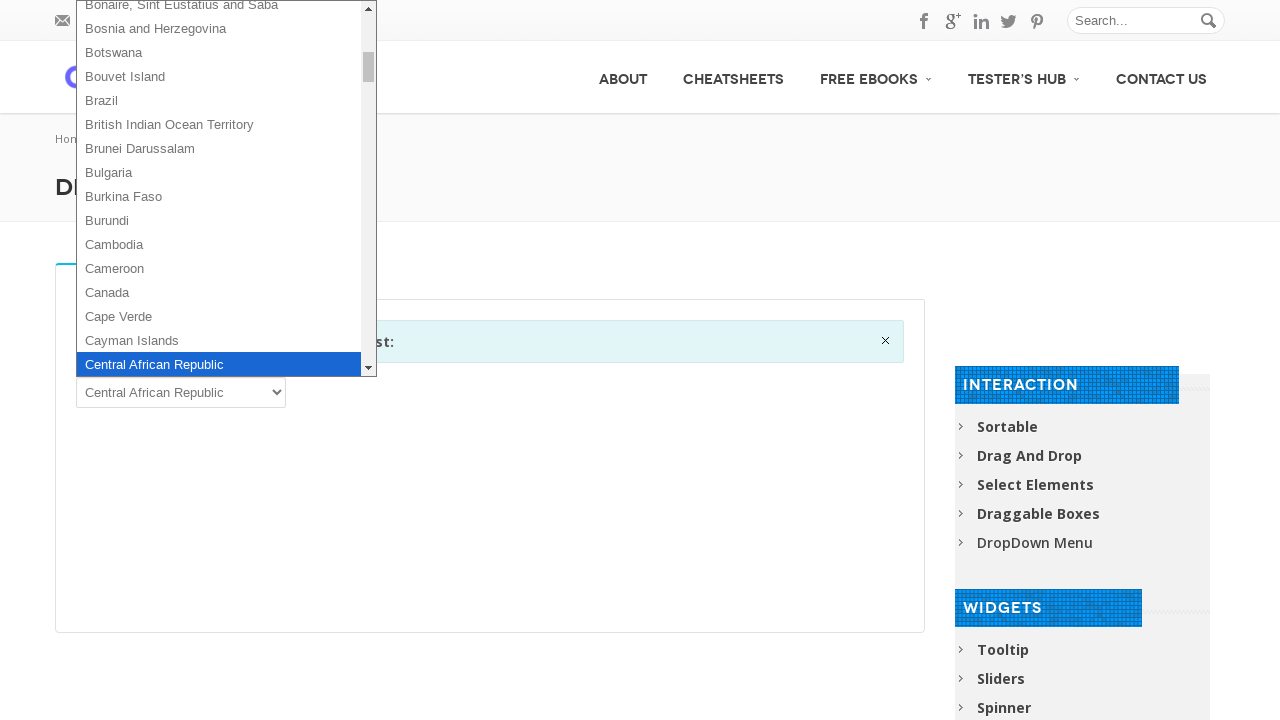

Pressed Enter to select option 42
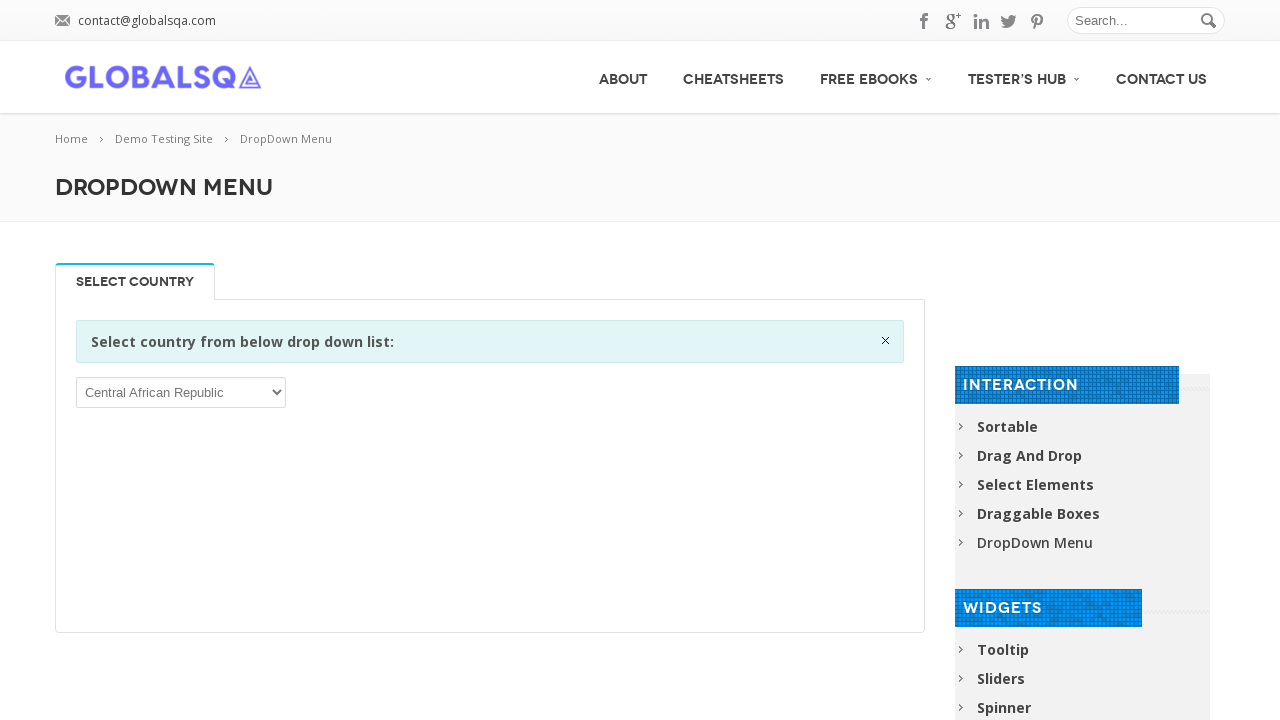

Re-opened dropdown for next option (iteration 43 of 102) at (181, 392) on xpath=//select[1]
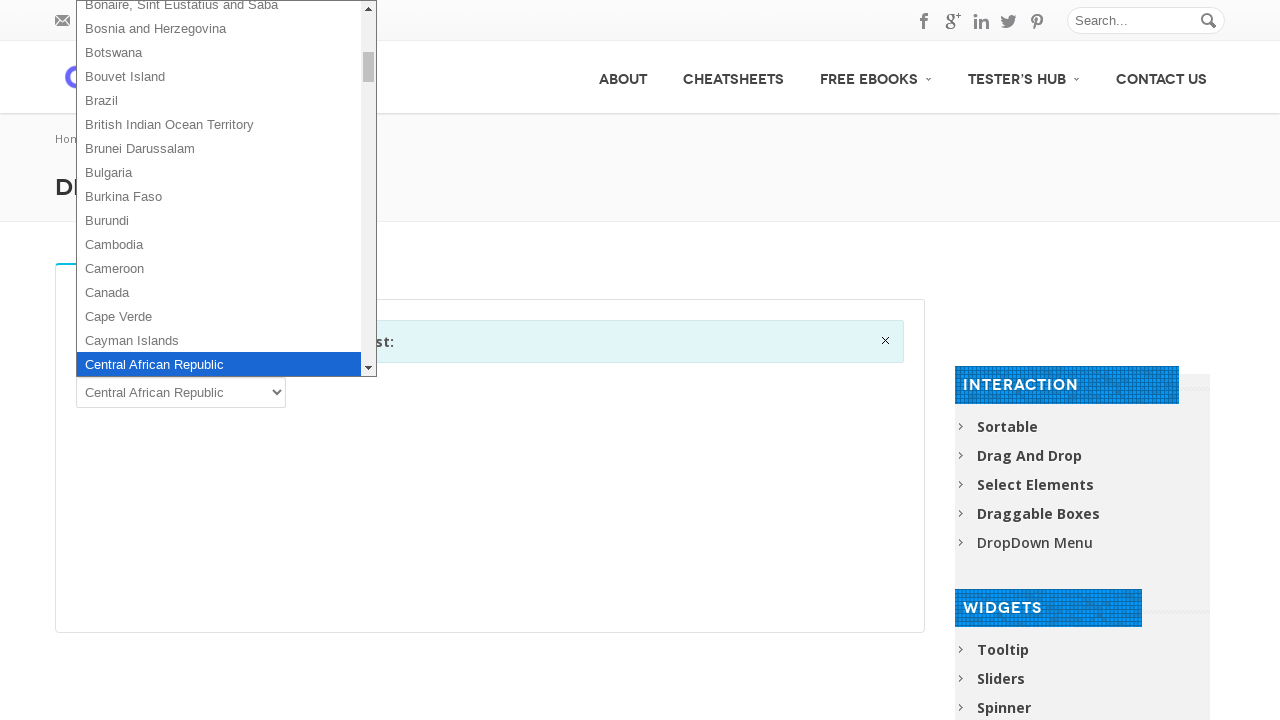

Pressed ArrowDown key (option 43 of 102)
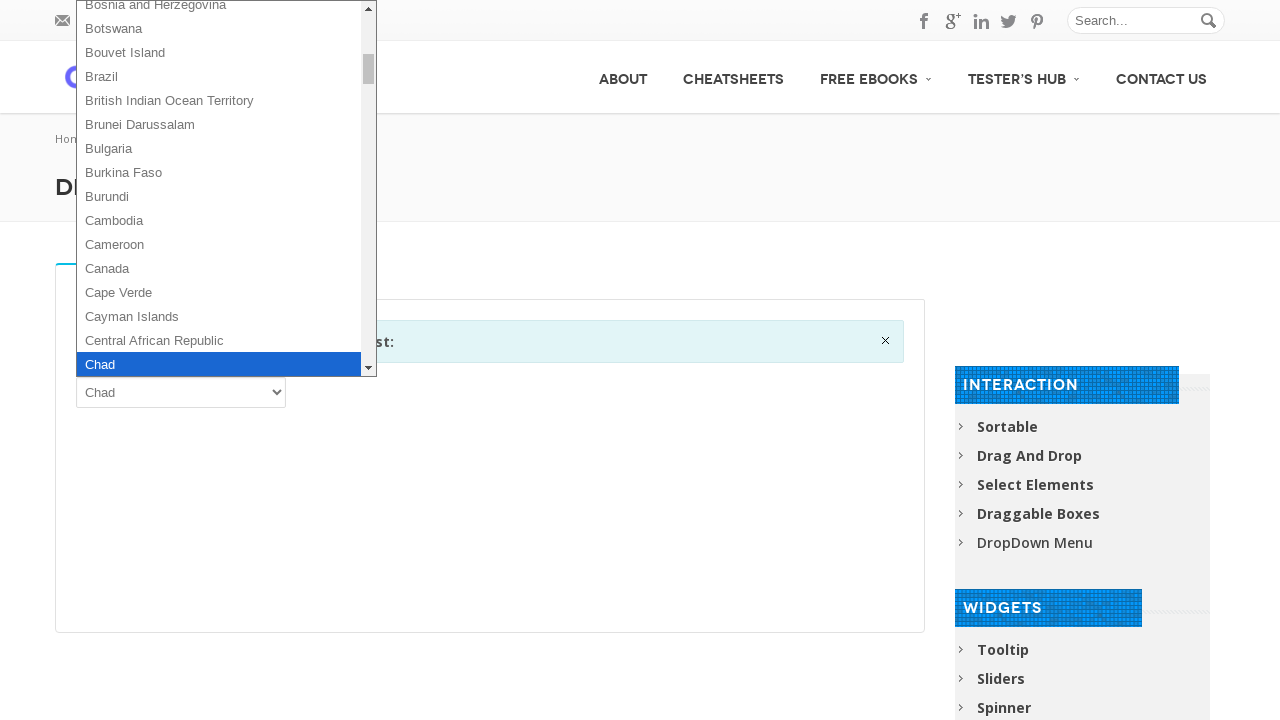

Pressed Enter to select option 43
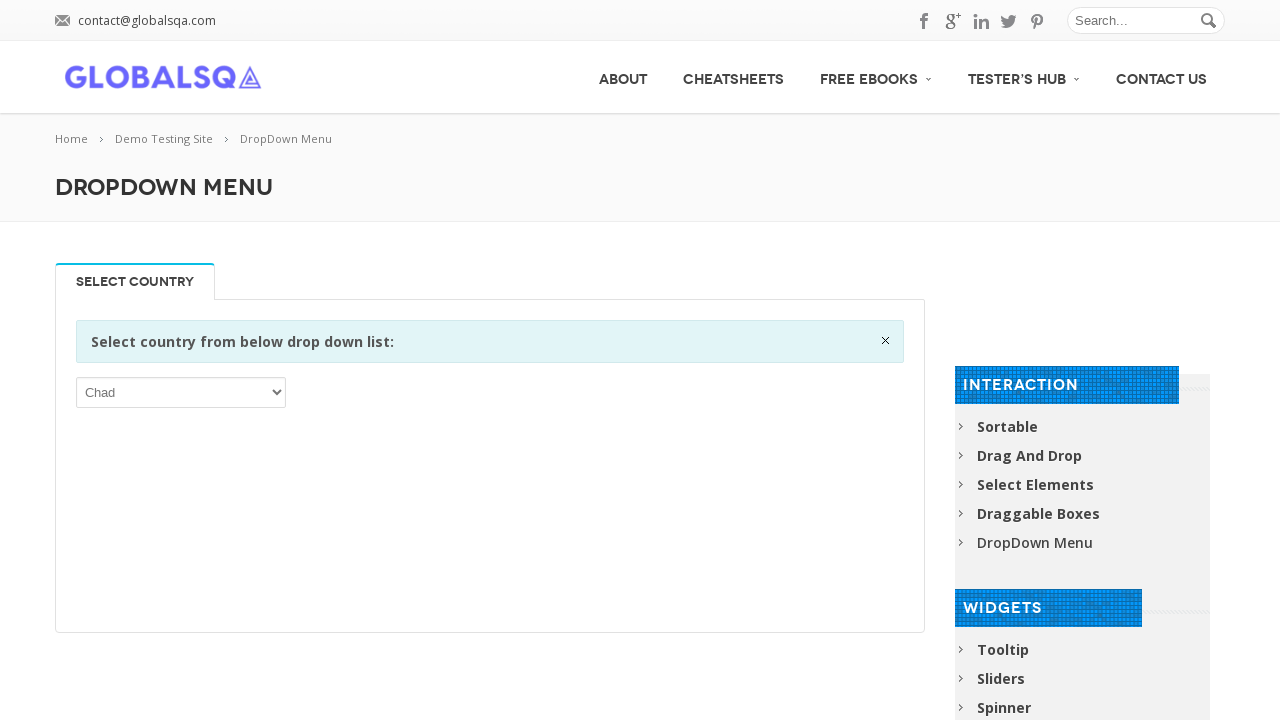

Re-opened dropdown for next option (iteration 44 of 102) at (181, 392) on xpath=//select[1]
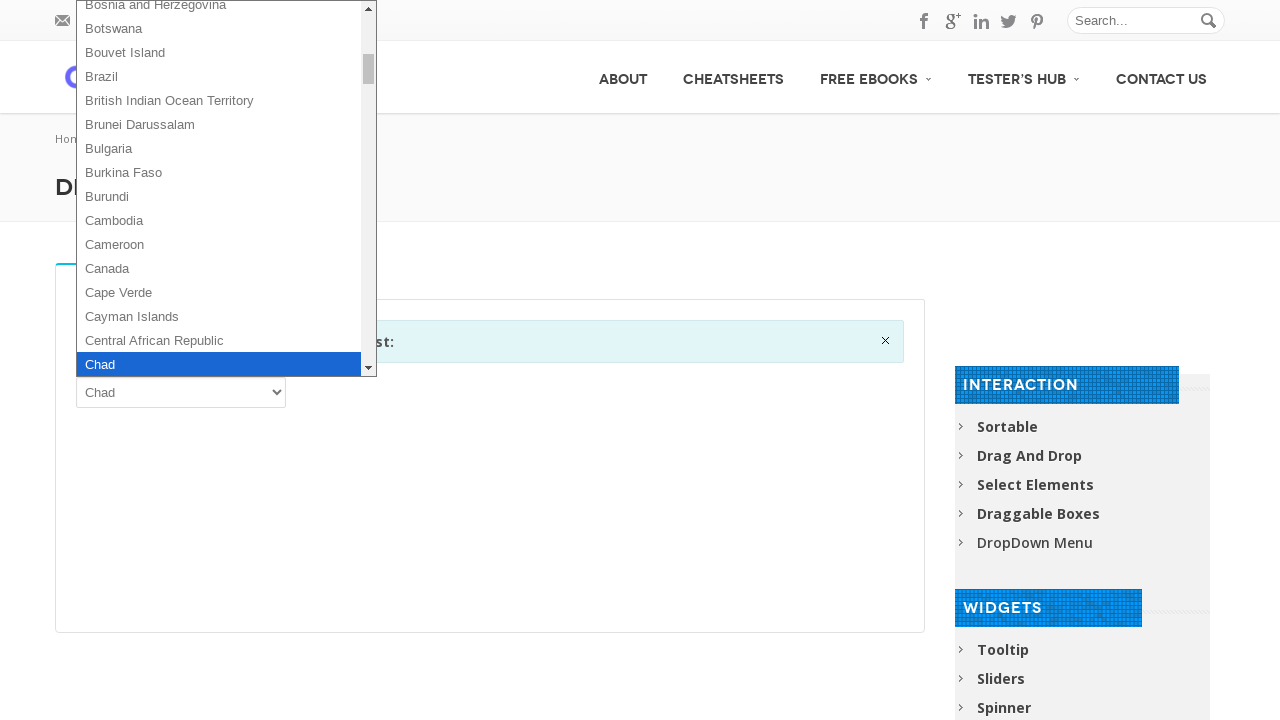

Pressed ArrowDown key (option 44 of 102)
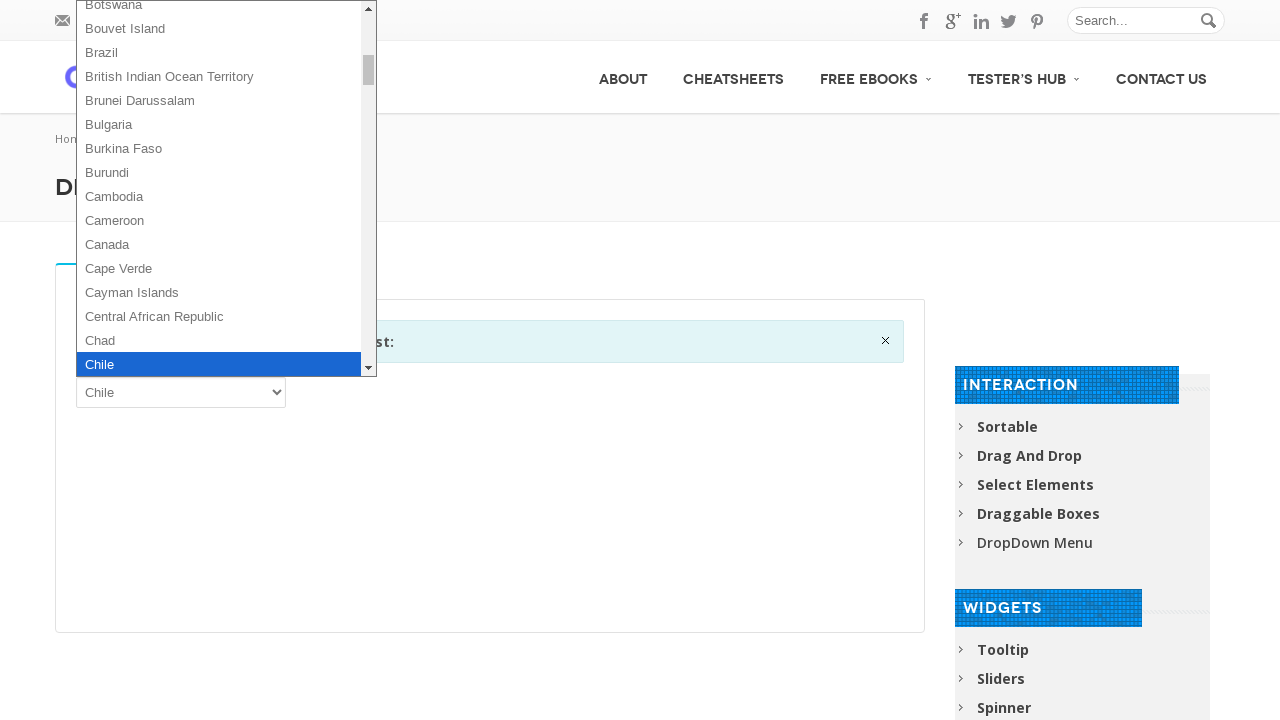

Pressed Enter to select option 44
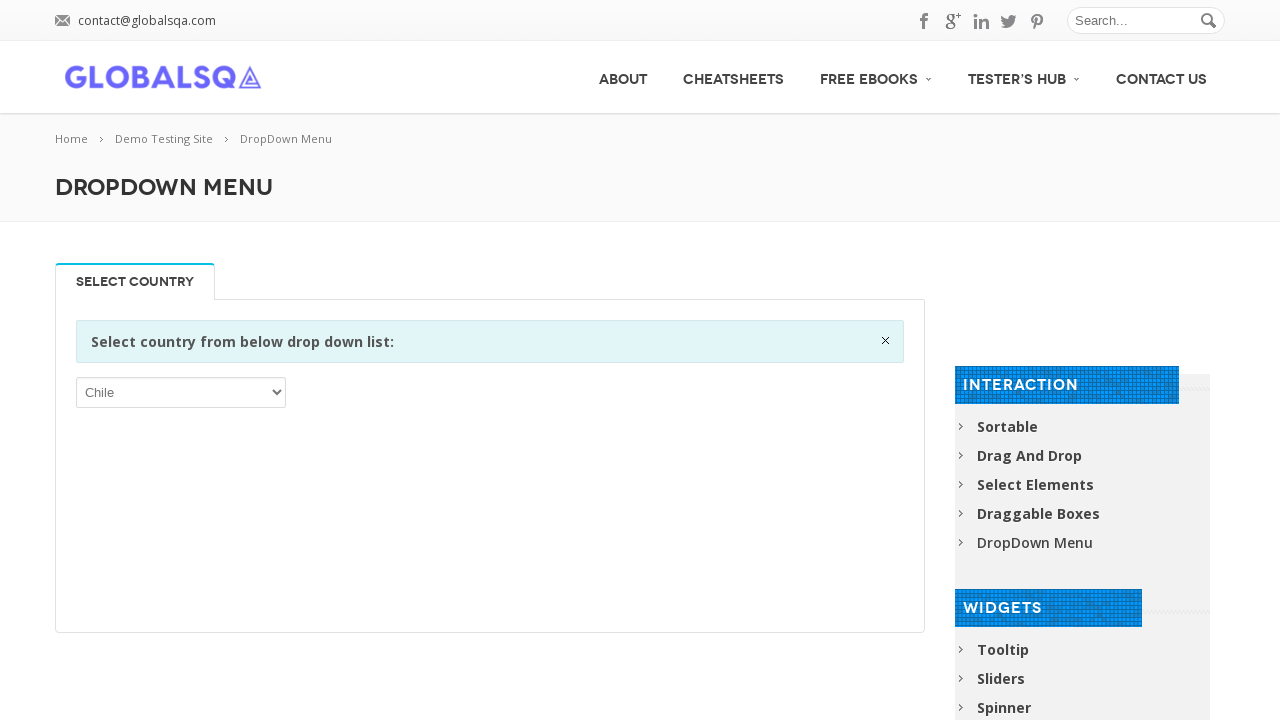

Re-opened dropdown for next option (iteration 45 of 102) at (181, 392) on xpath=//select[1]
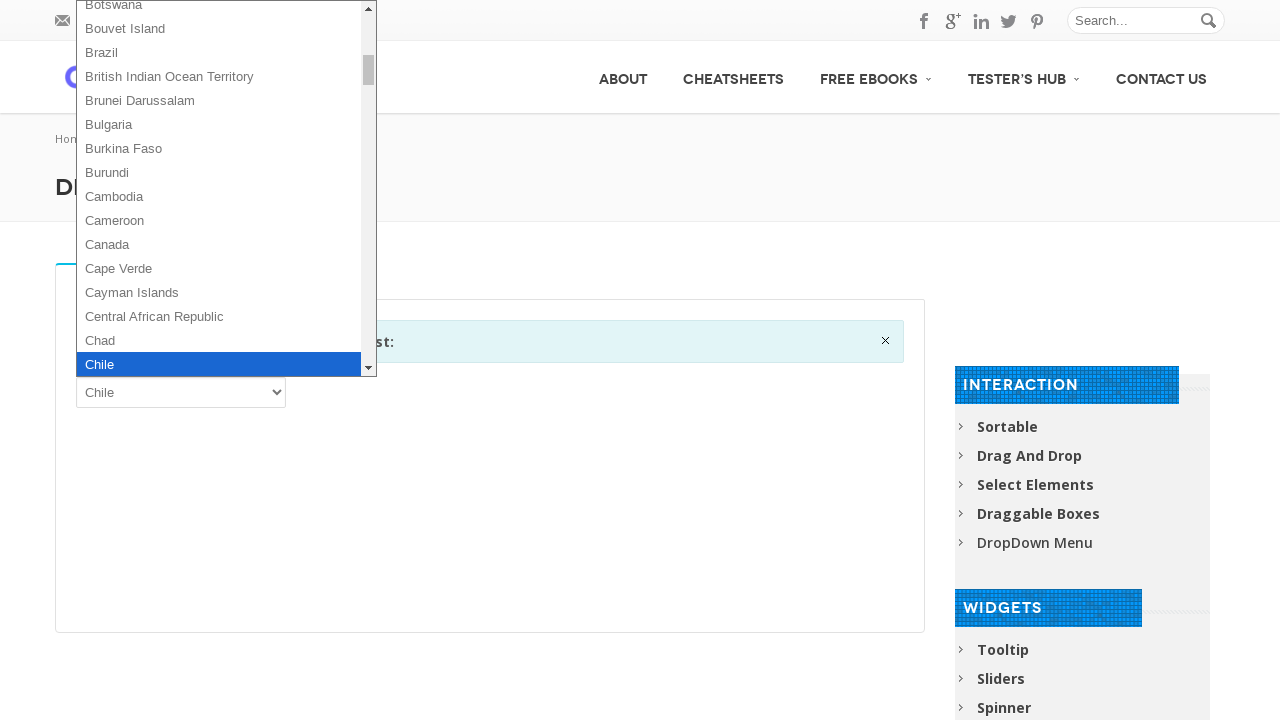

Pressed ArrowDown key (option 45 of 102)
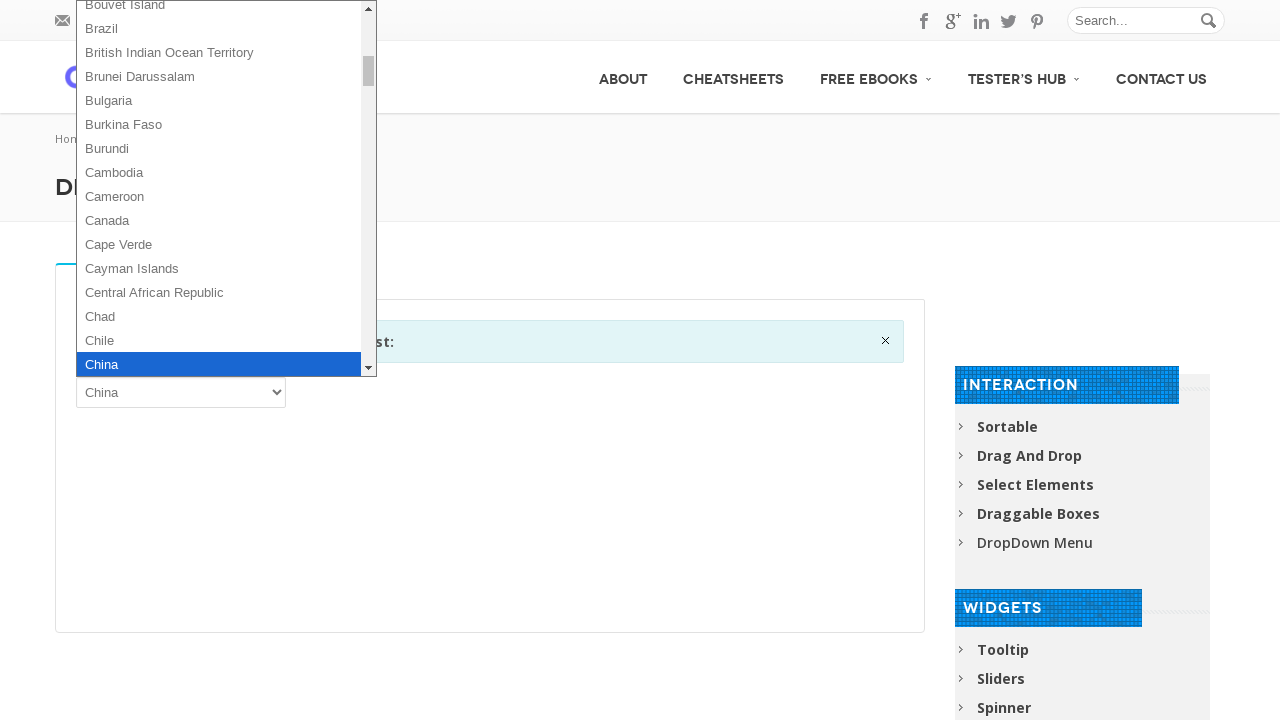

Pressed Enter to select option 45
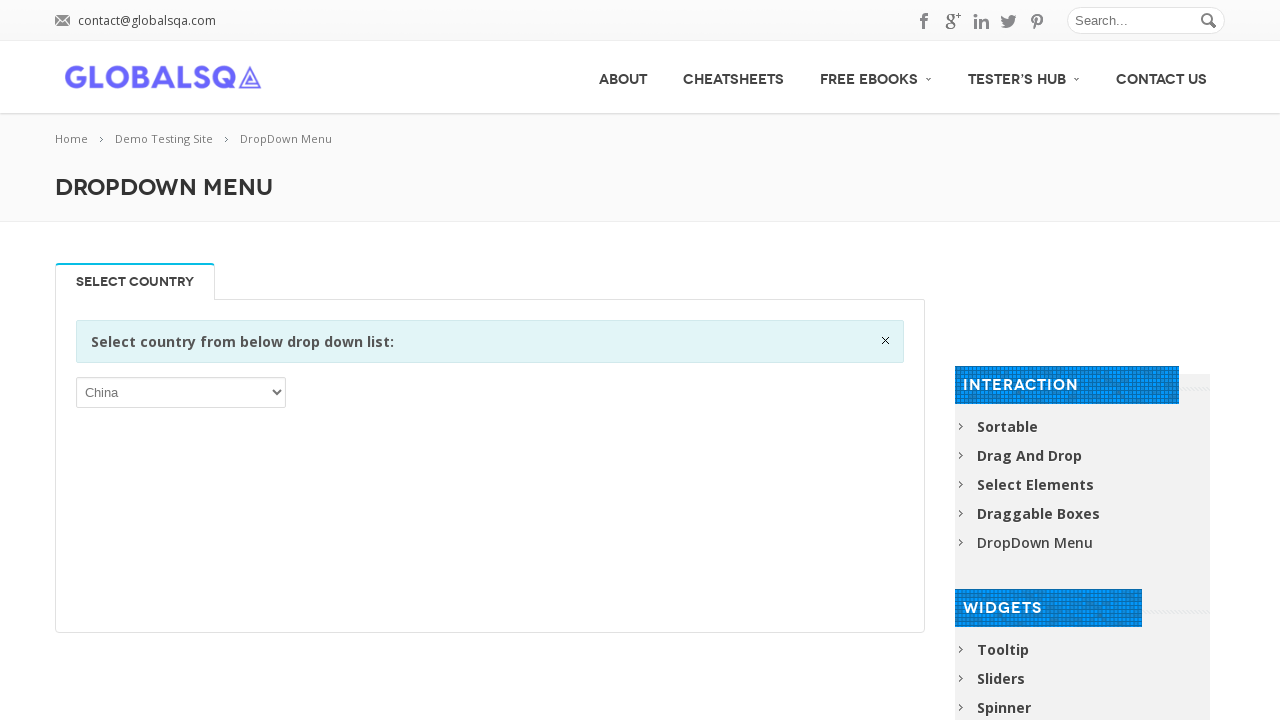

Re-opened dropdown for next option (iteration 46 of 102) at (181, 392) on xpath=//select[1]
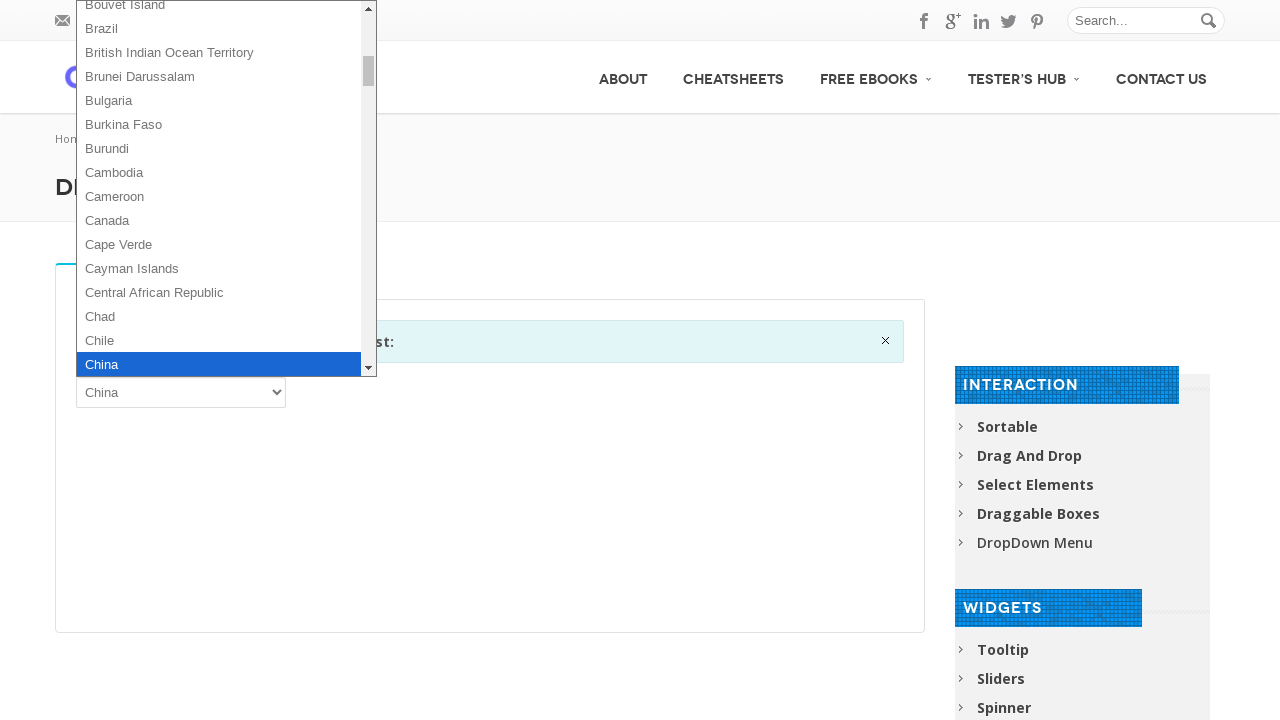

Pressed ArrowDown key (option 46 of 102)
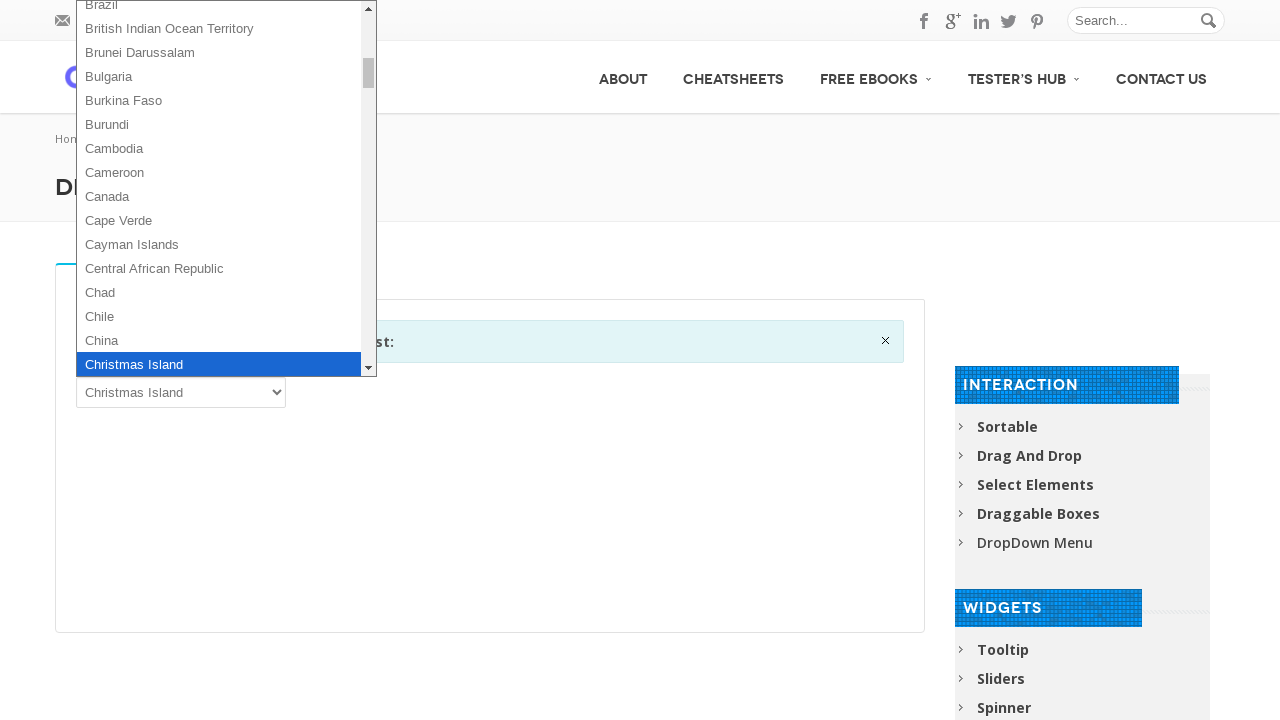

Pressed Enter to select option 46
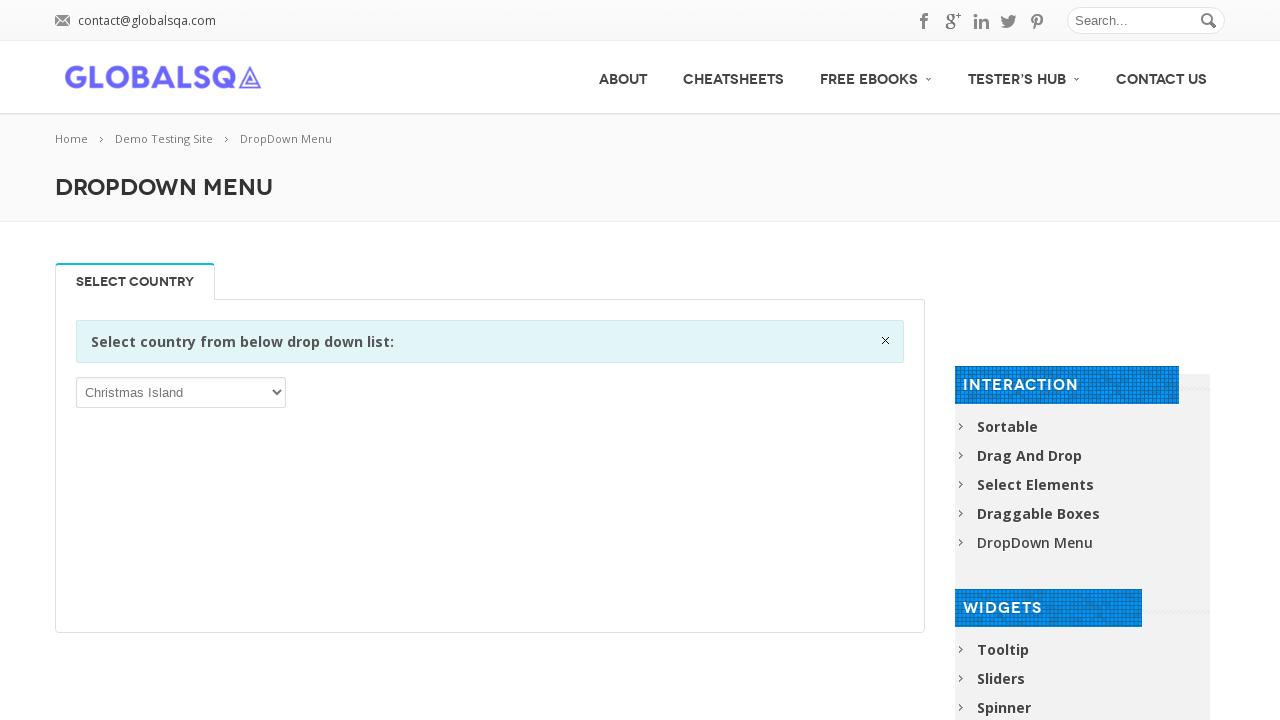

Re-opened dropdown for next option (iteration 47 of 102) at (181, 392) on xpath=//select[1]
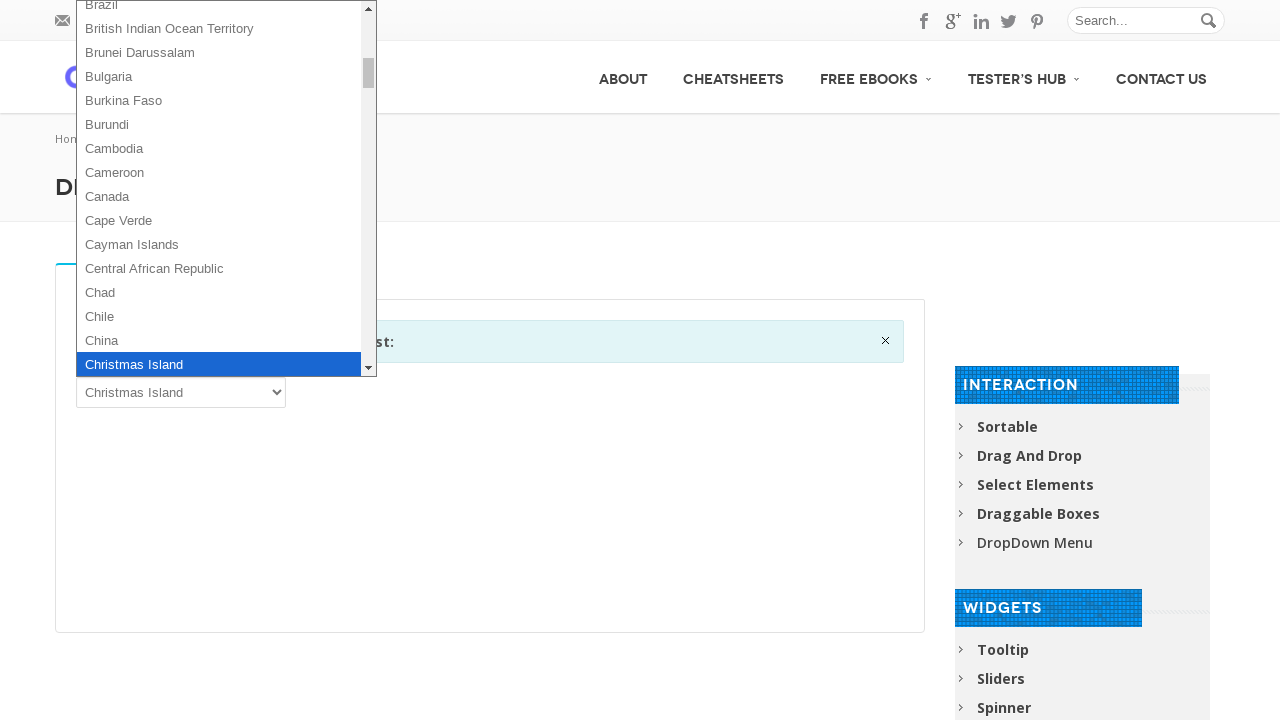

Pressed ArrowDown key (option 47 of 102)
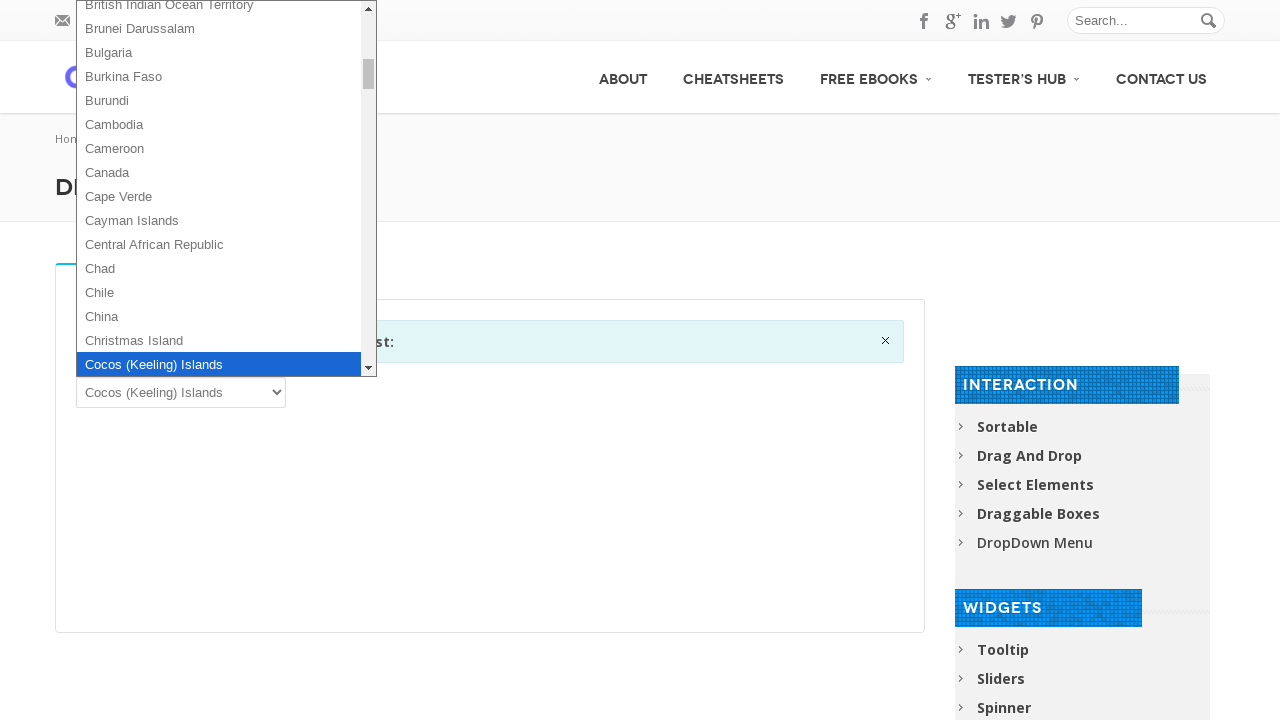

Pressed Enter to select option 47
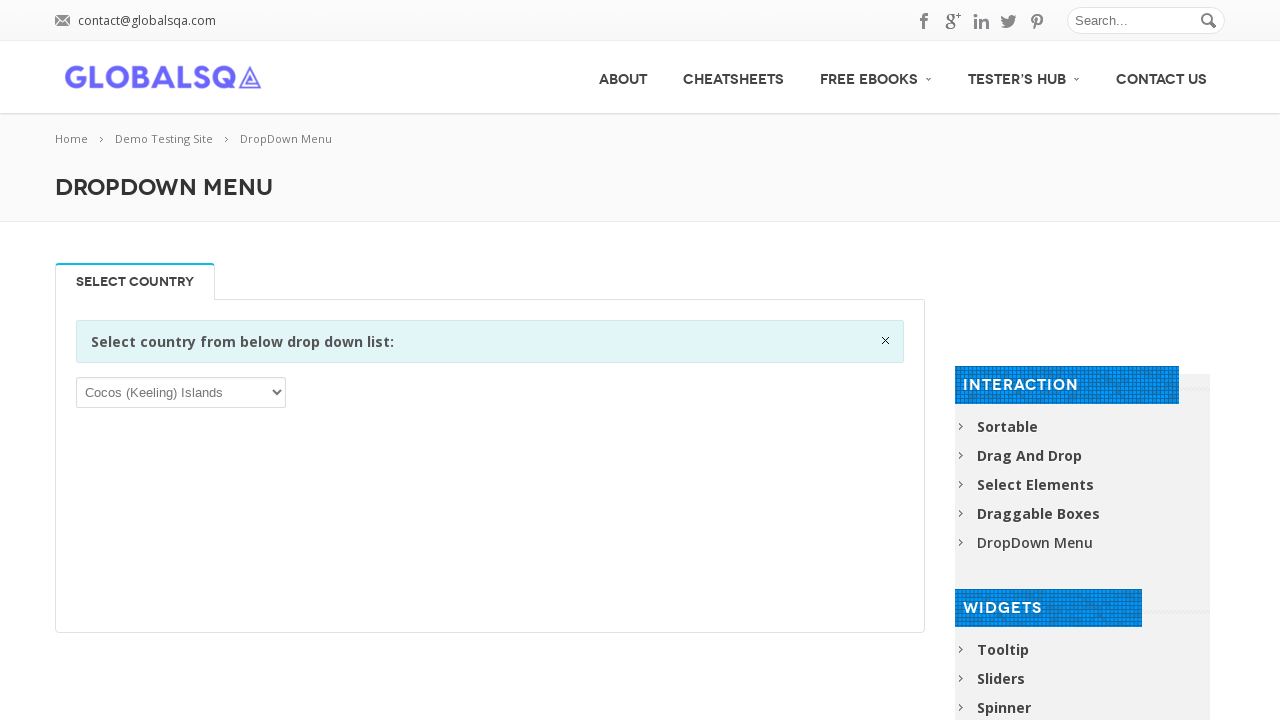

Re-opened dropdown for next option (iteration 48 of 102) at (181, 392) on xpath=//select[1]
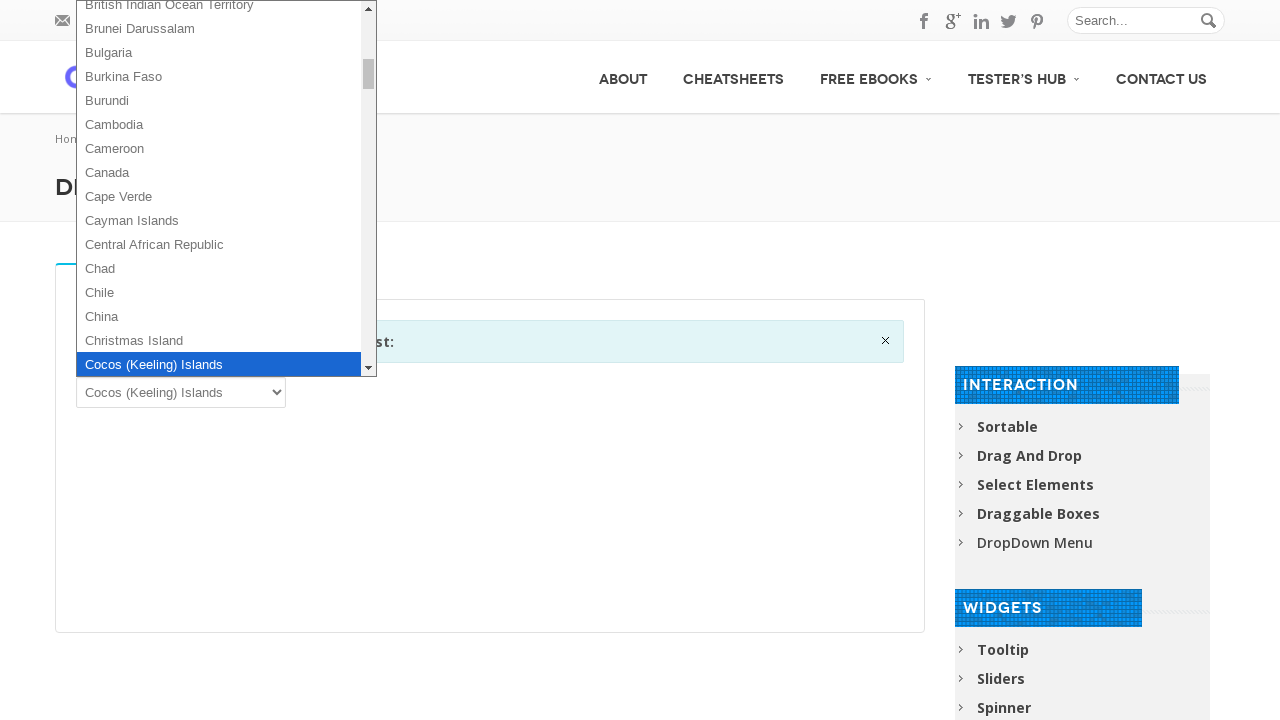

Pressed ArrowDown key (option 48 of 102)
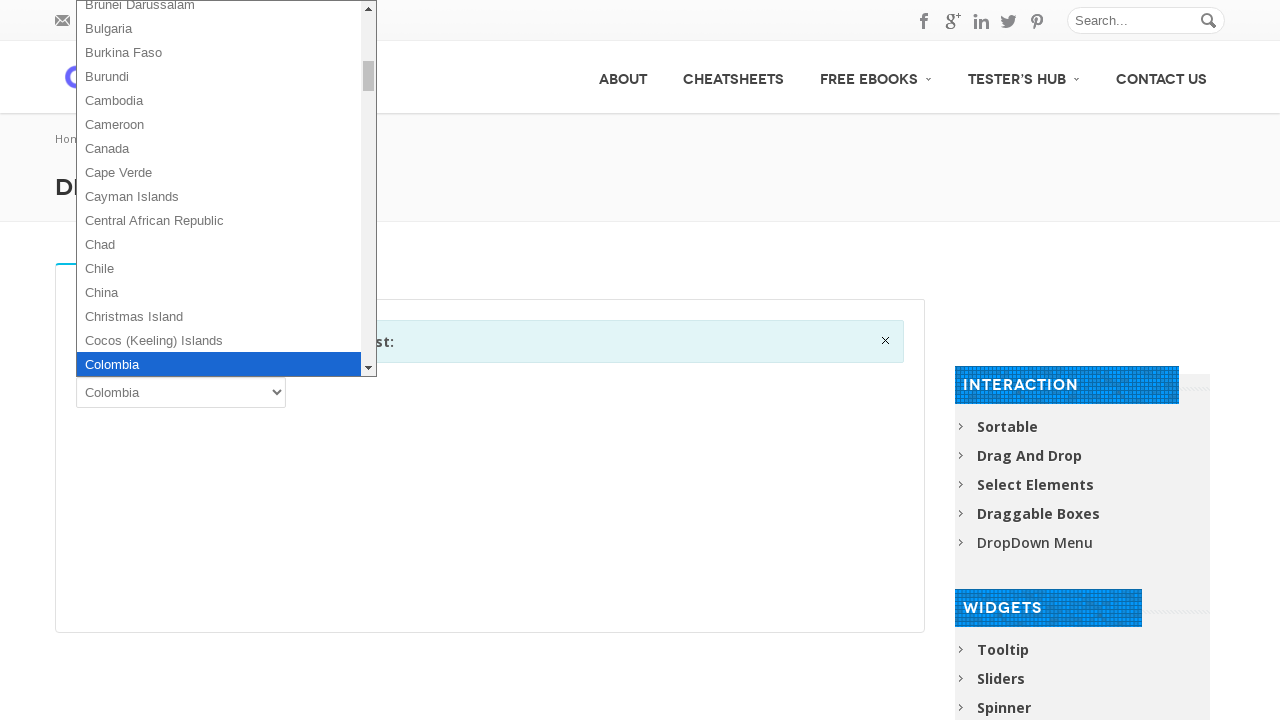

Pressed Enter to select option 48
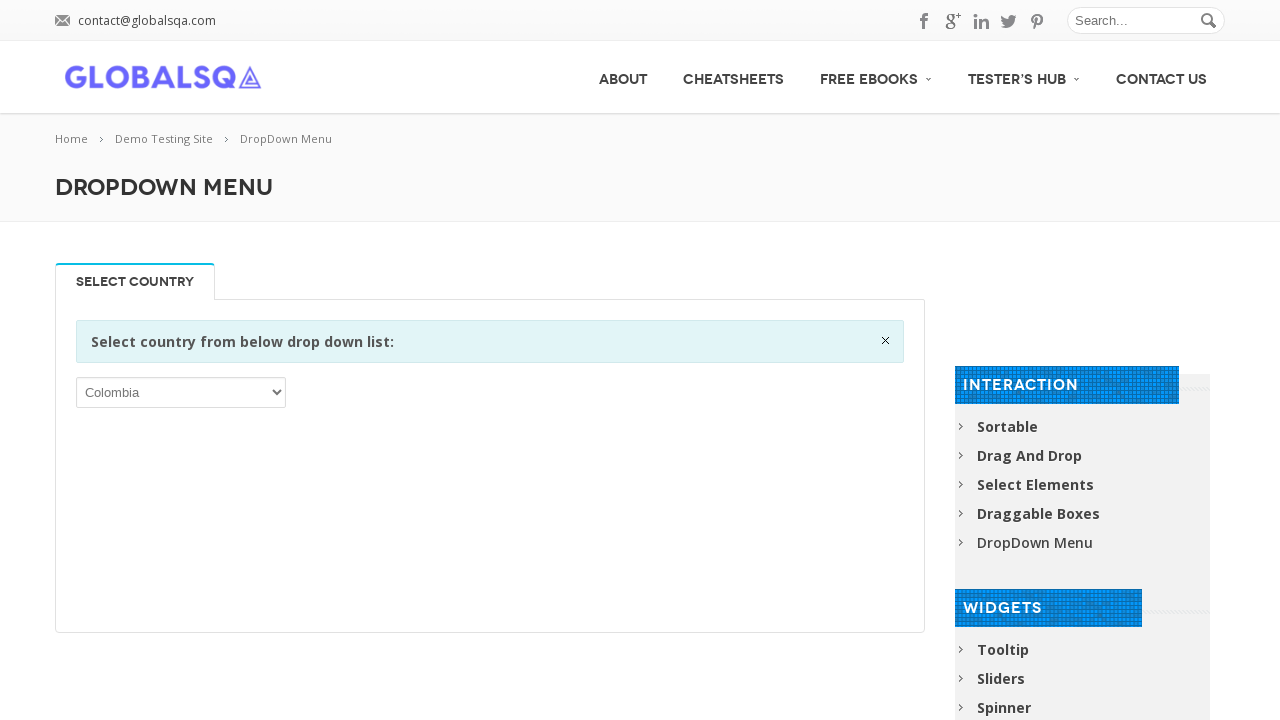

Re-opened dropdown for next option (iteration 49 of 102) at (181, 392) on xpath=//select[1]
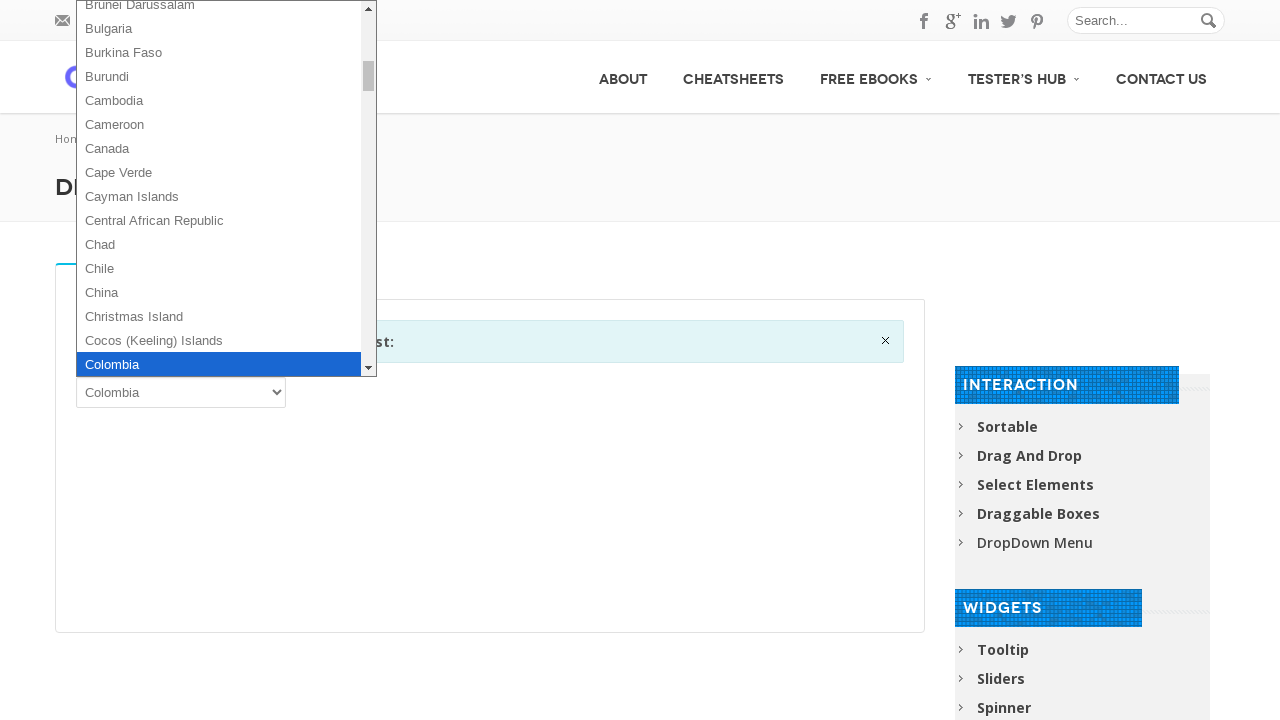

Pressed ArrowDown key (option 49 of 102)
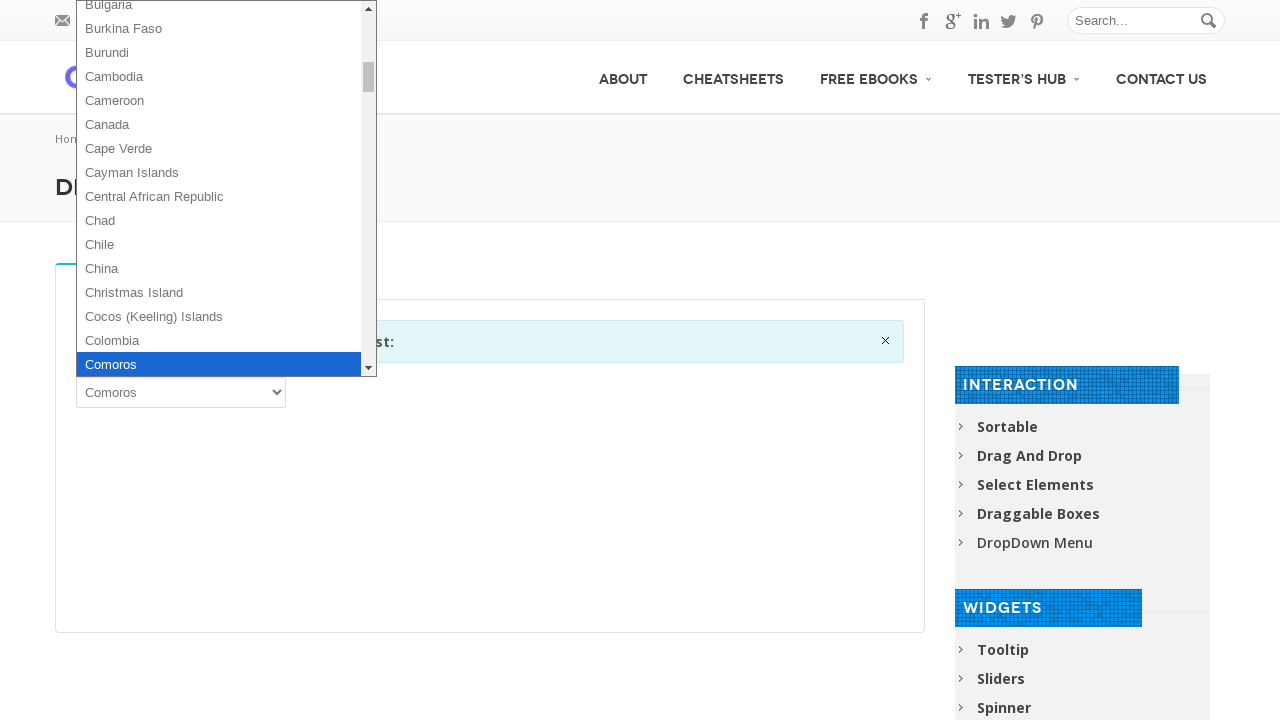

Pressed Enter to select option 49
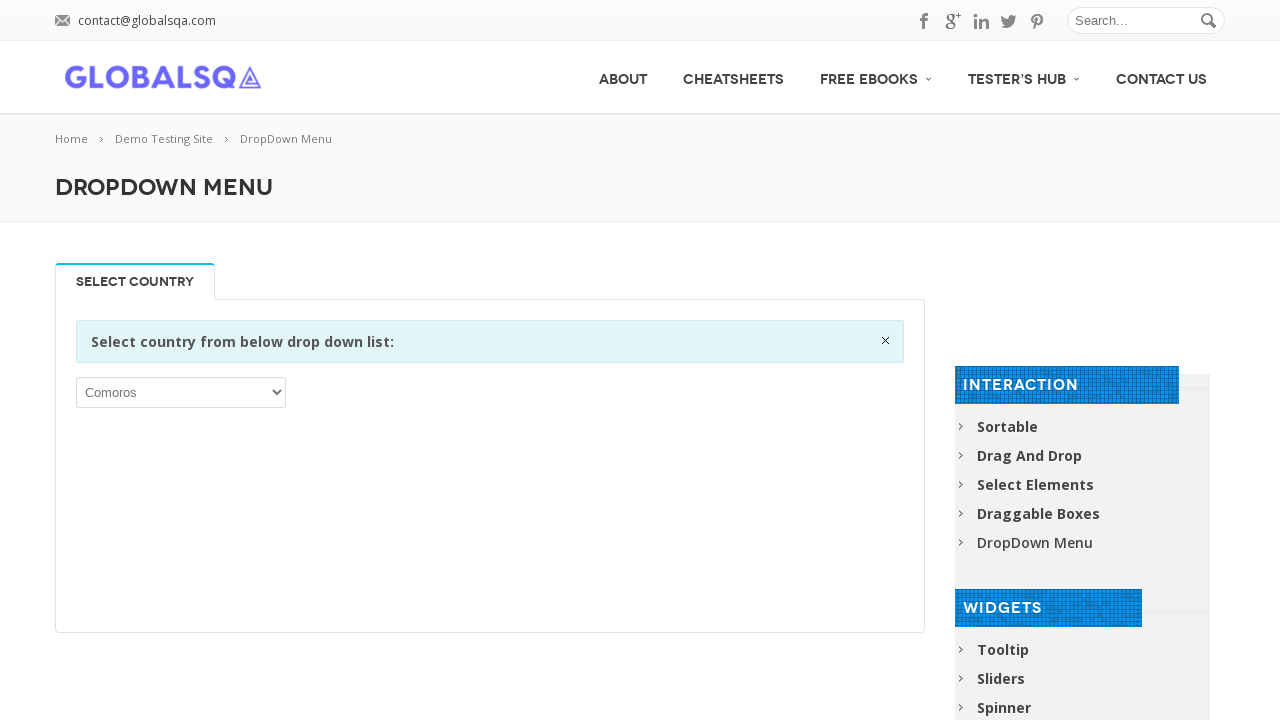

Re-opened dropdown for next option (iteration 50 of 102) at (181, 392) on xpath=//select[1]
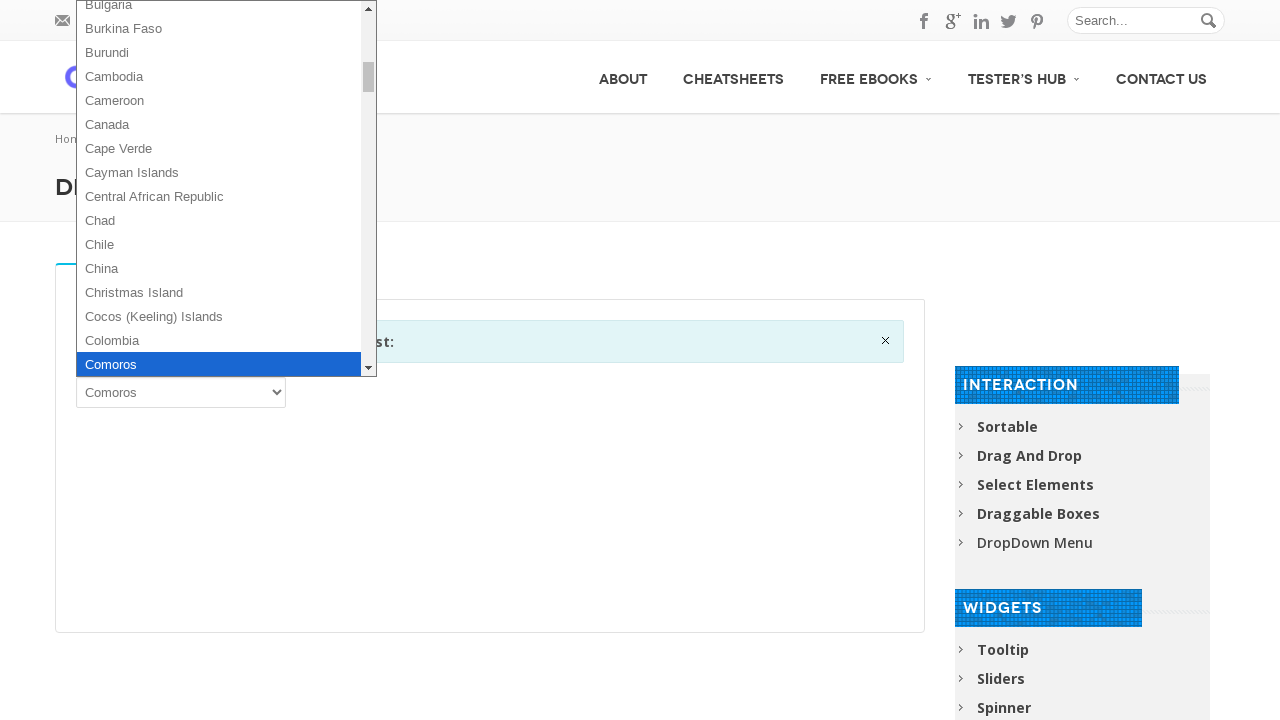

Pressed ArrowDown key (option 50 of 102)
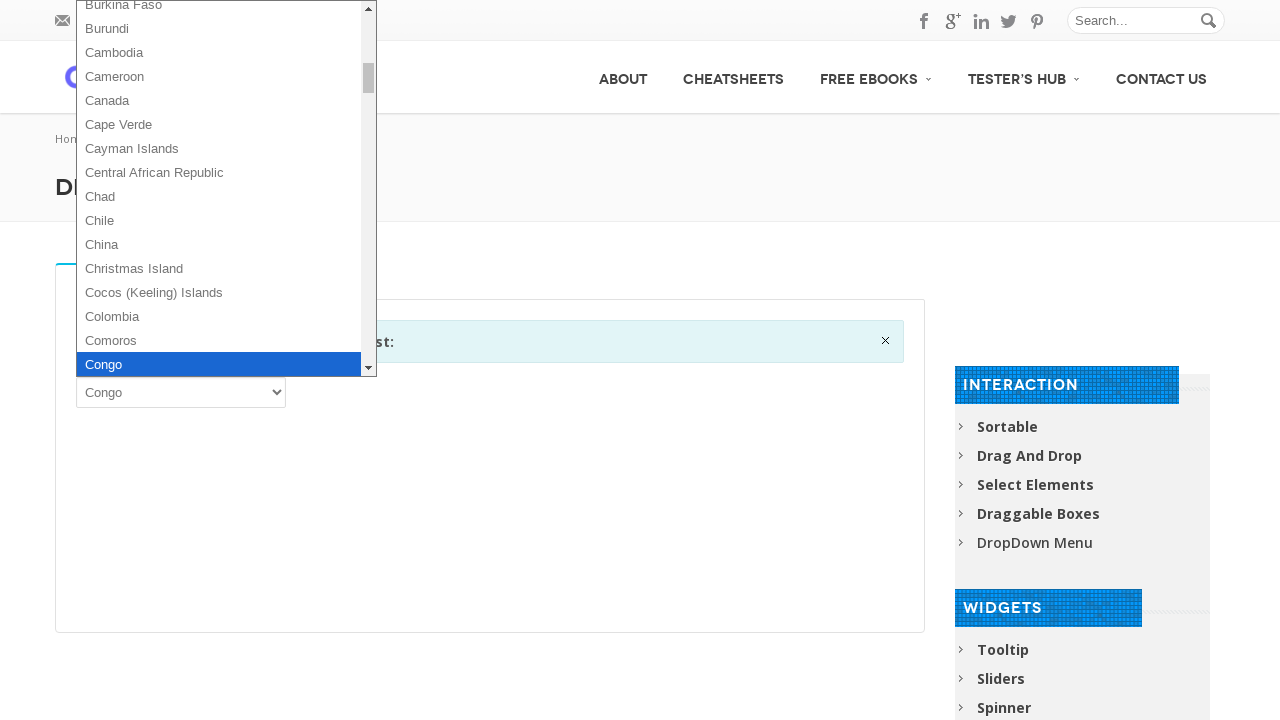

Pressed Enter to select option 50
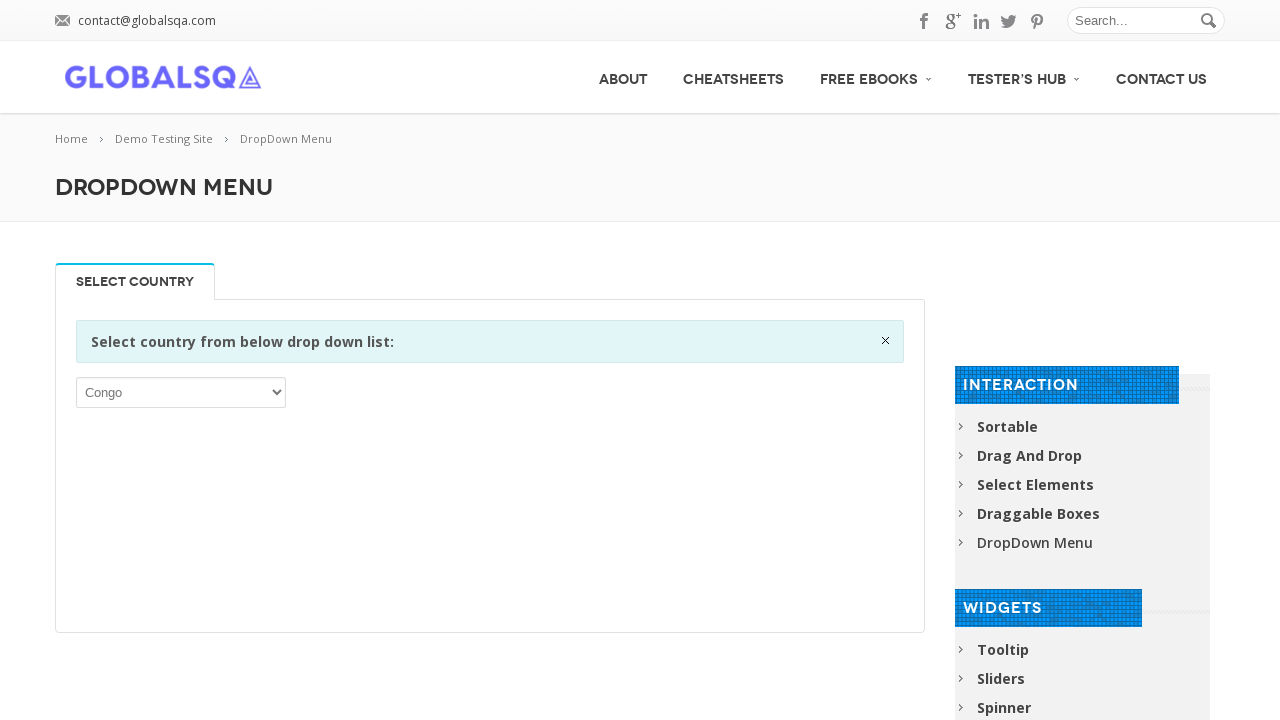

Re-opened dropdown for next option (iteration 51 of 102) at (181, 392) on xpath=//select[1]
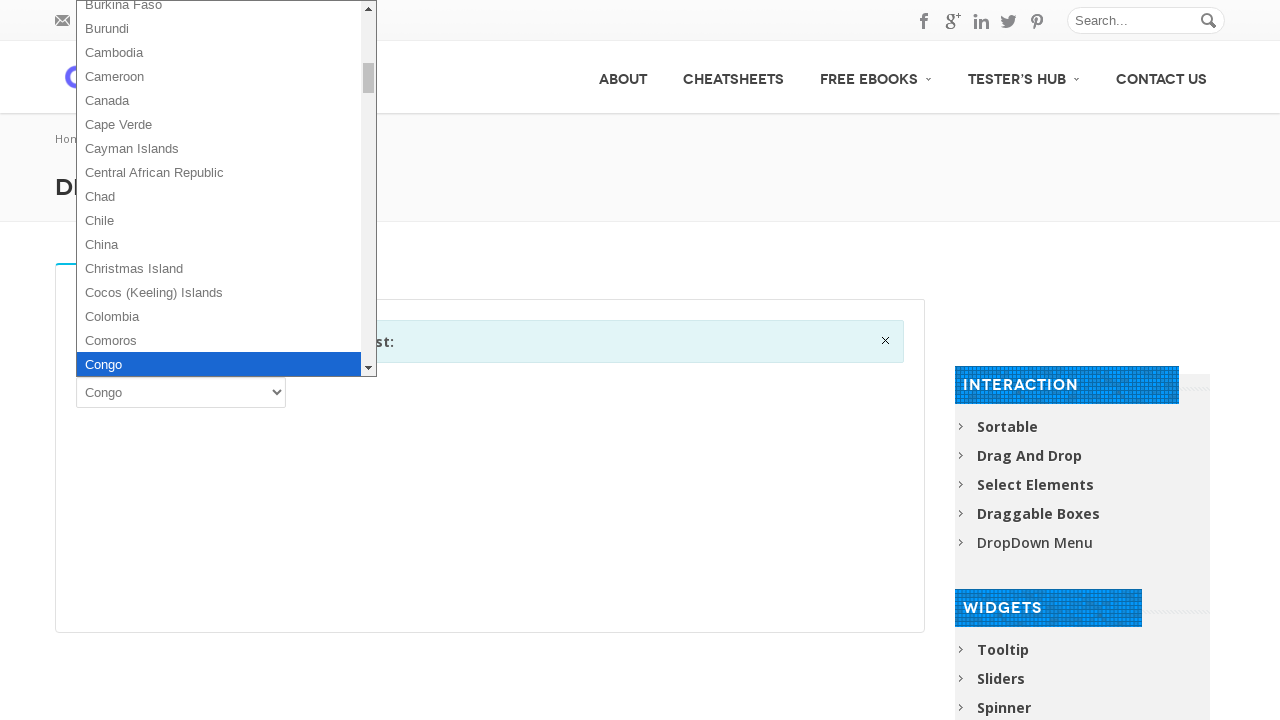

Pressed ArrowDown key (option 51 of 102)
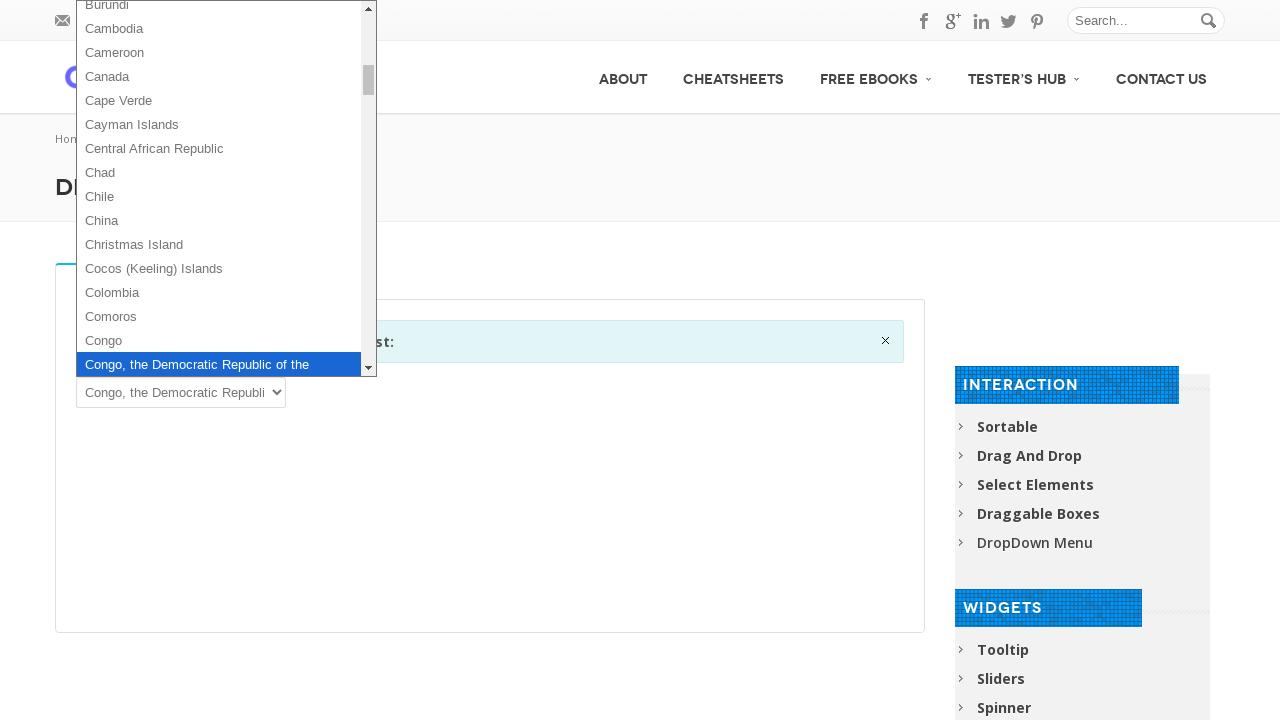

Pressed Enter to select option 51
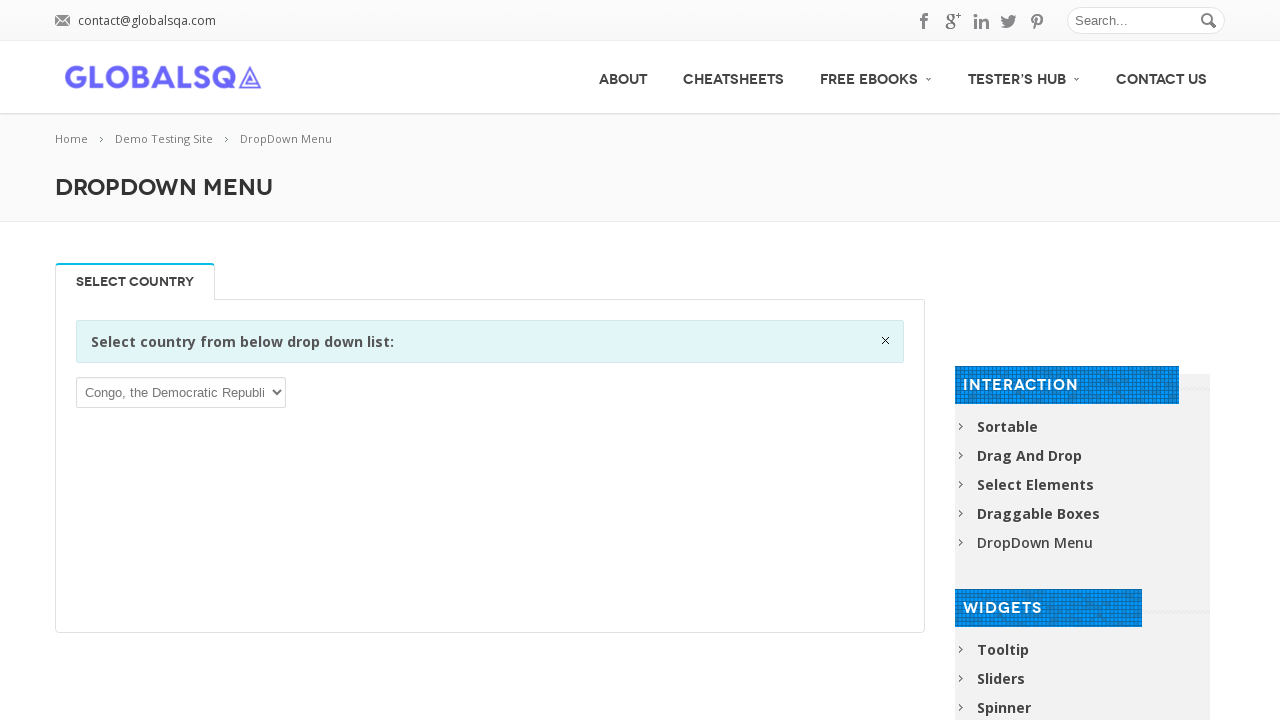

Re-opened dropdown for next option (iteration 52 of 102) at (181, 392) on xpath=//select[1]
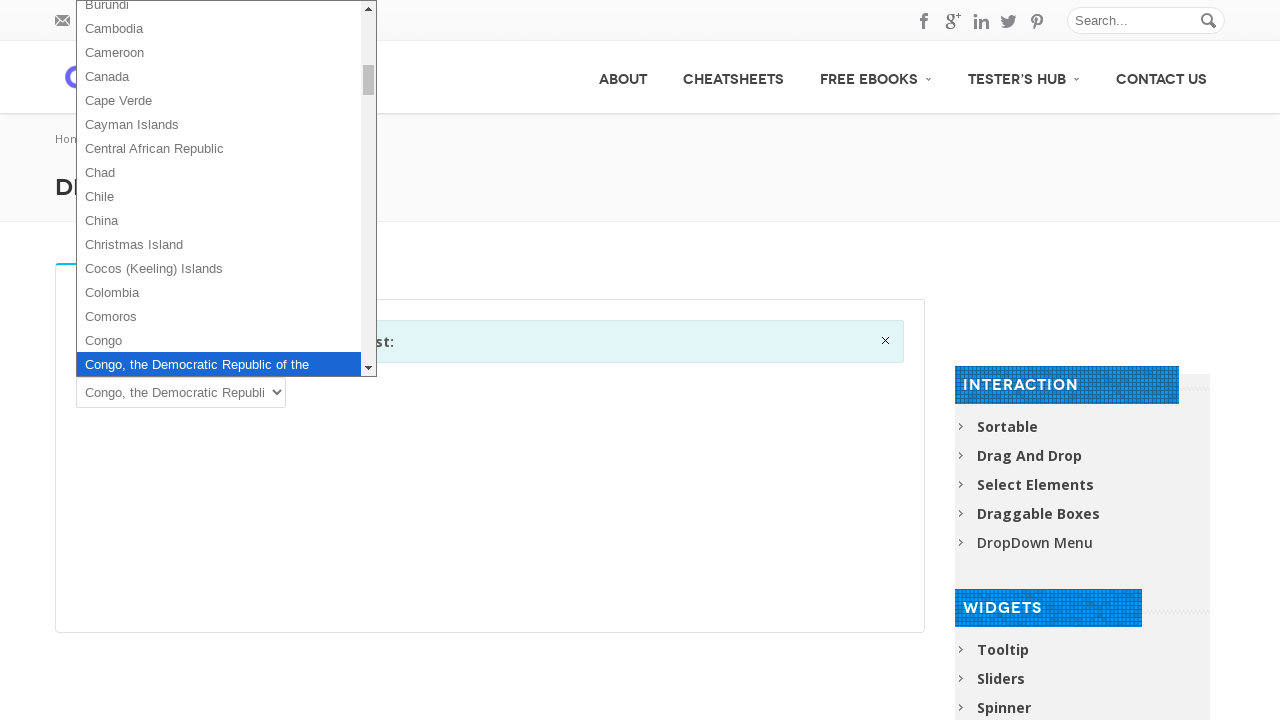

Pressed ArrowDown key (option 52 of 102)
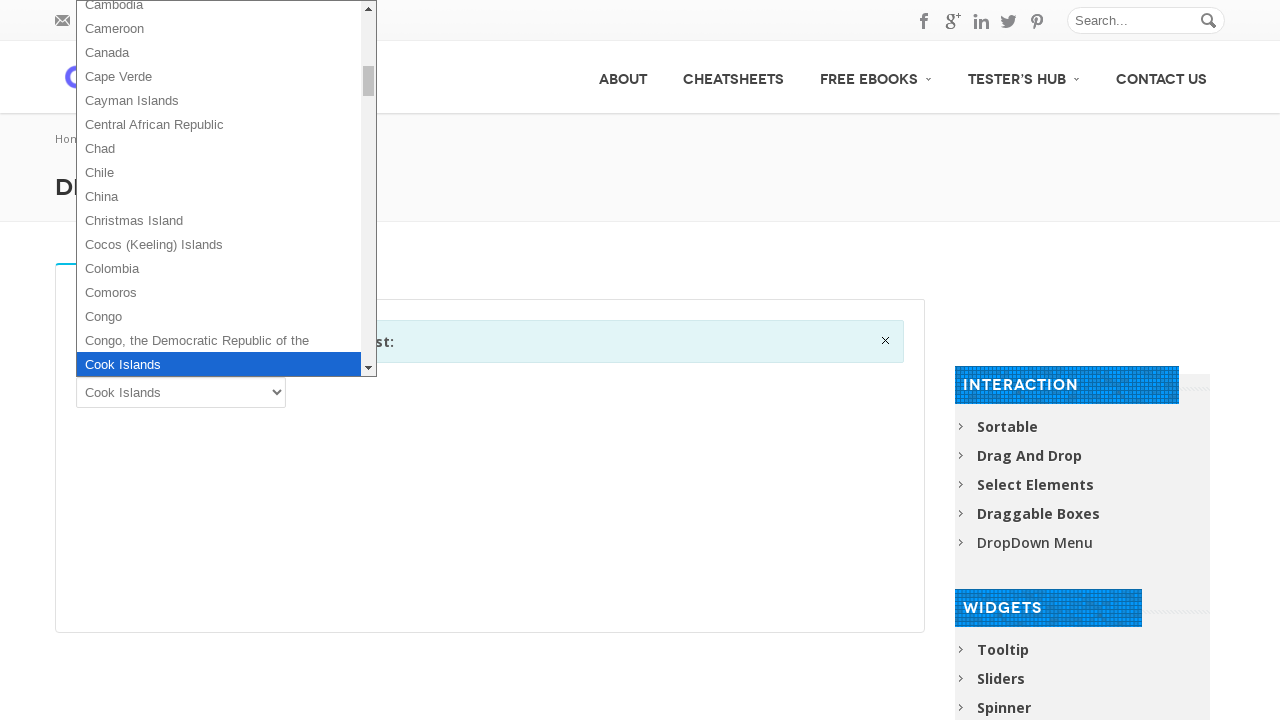

Pressed Enter to select option 52
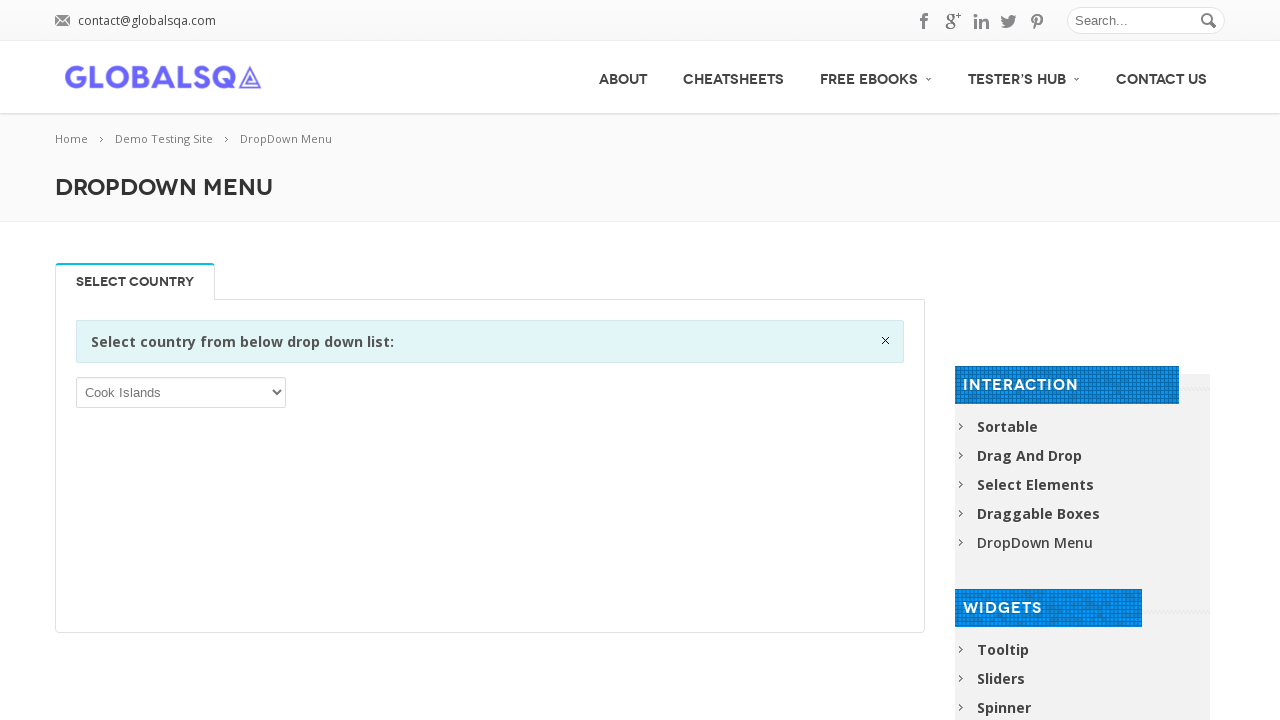

Re-opened dropdown for next option (iteration 53 of 102) at (181, 392) on xpath=//select[1]
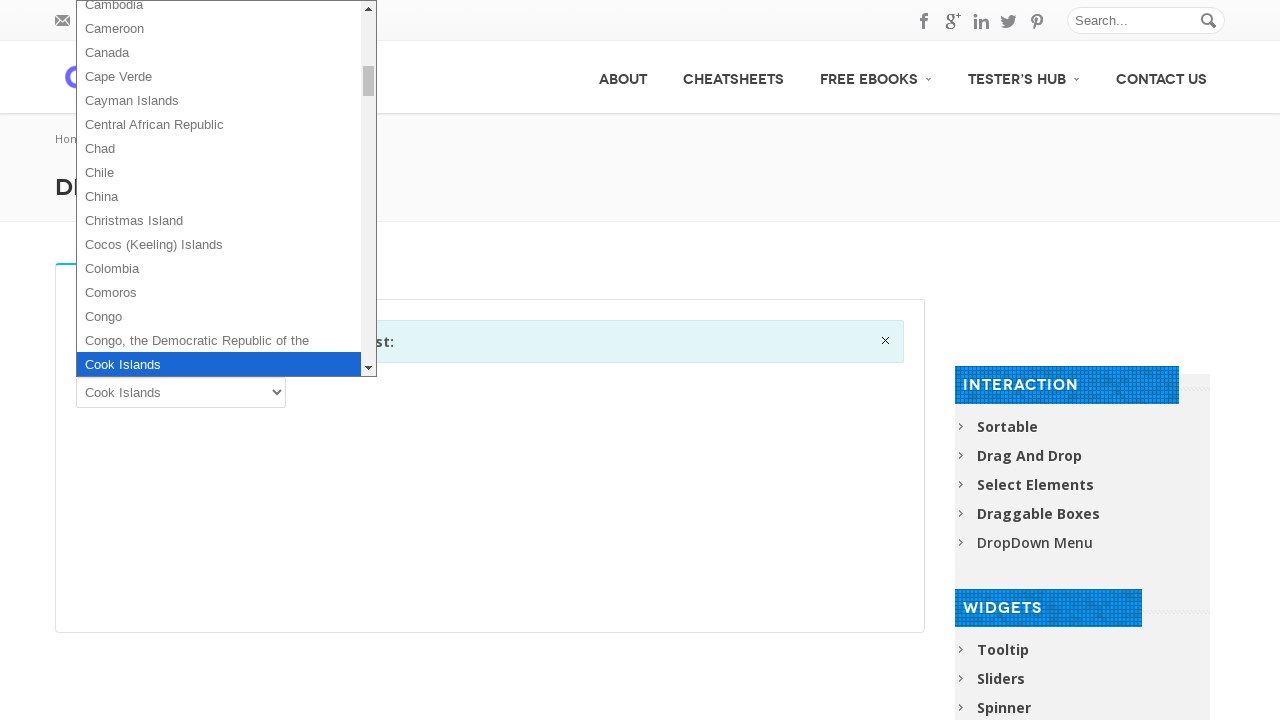

Pressed ArrowDown key (option 53 of 102)
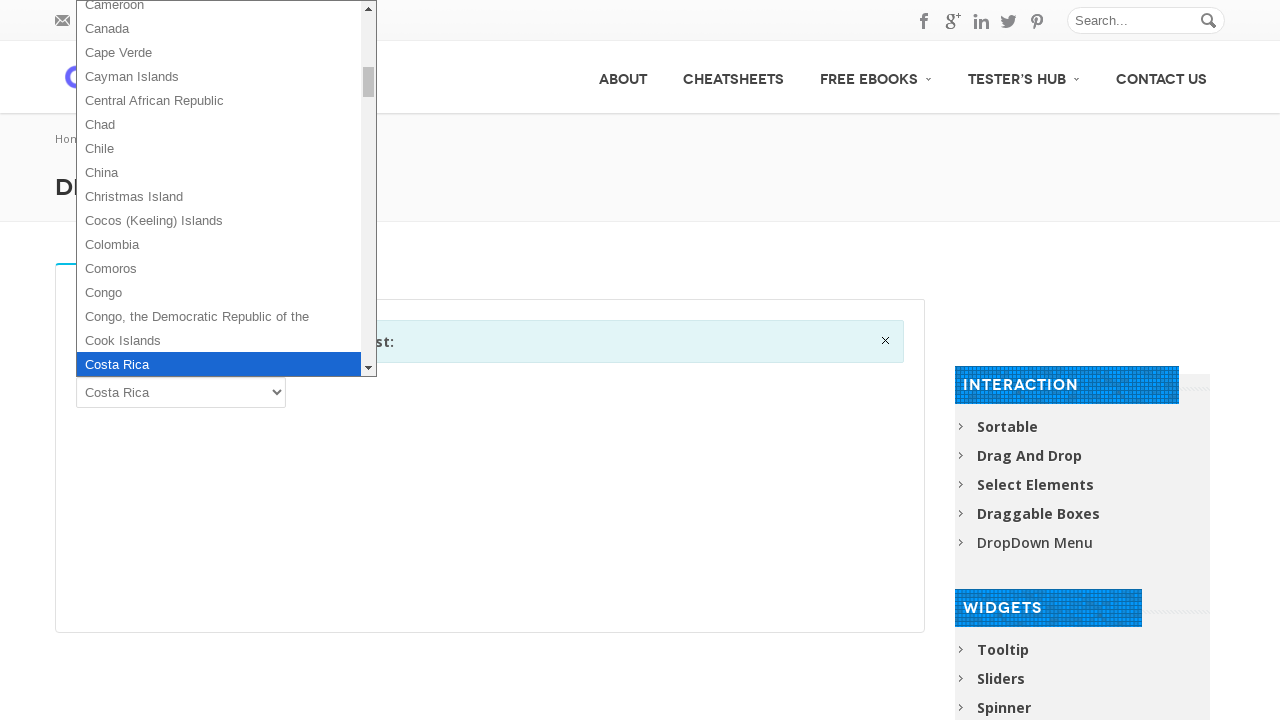

Pressed Enter to select option 53
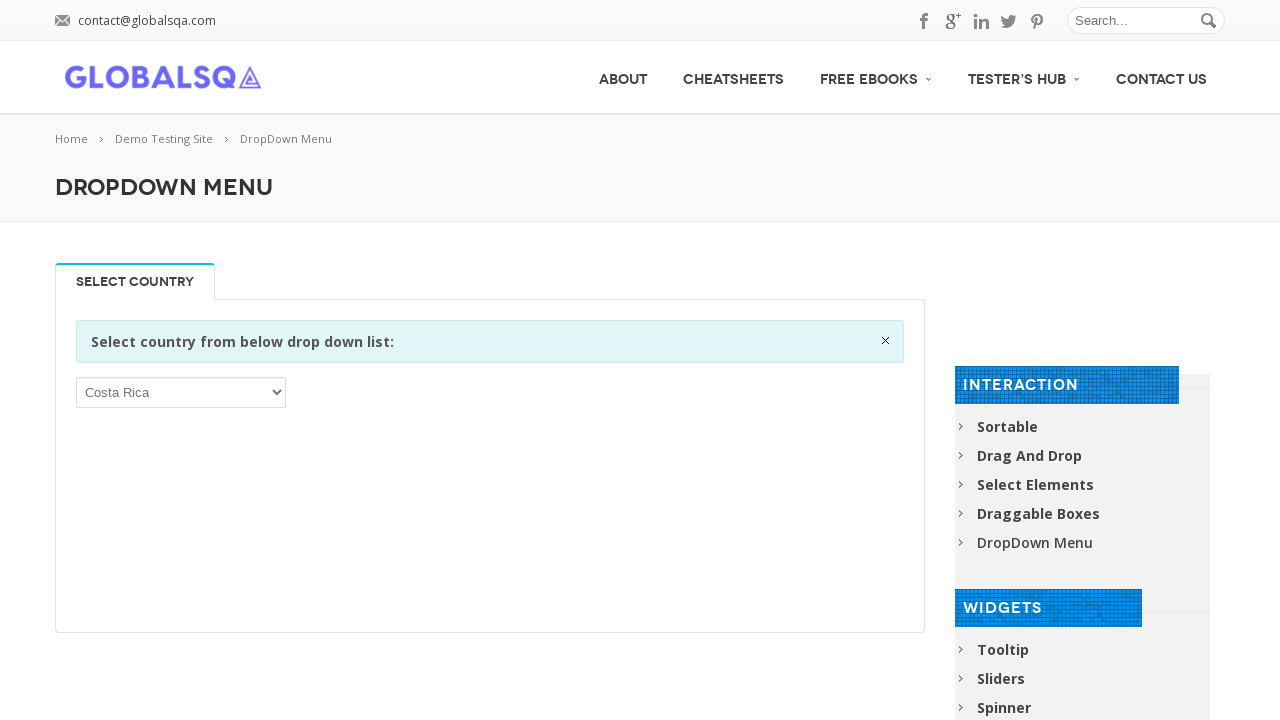

Re-opened dropdown for next option (iteration 54 of 102) at (181, 392) on xpath=//select[1]
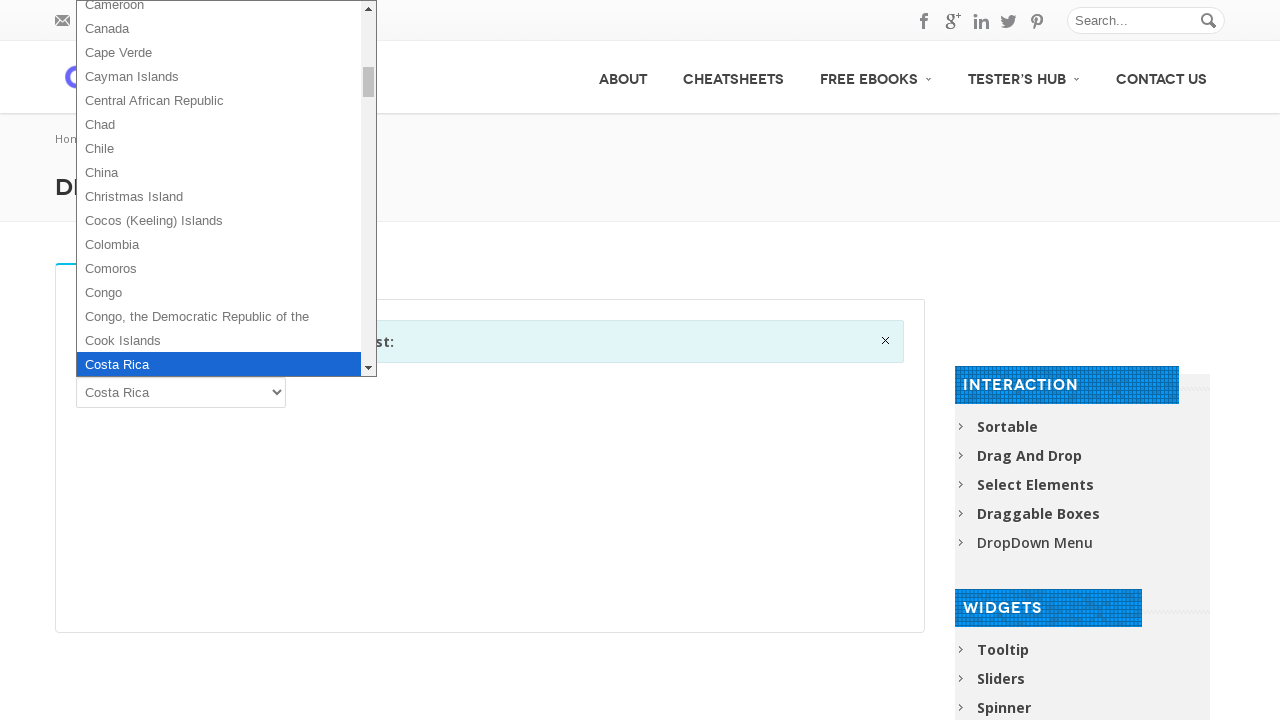

Pressed ArrowDown key (option 54 of 102)
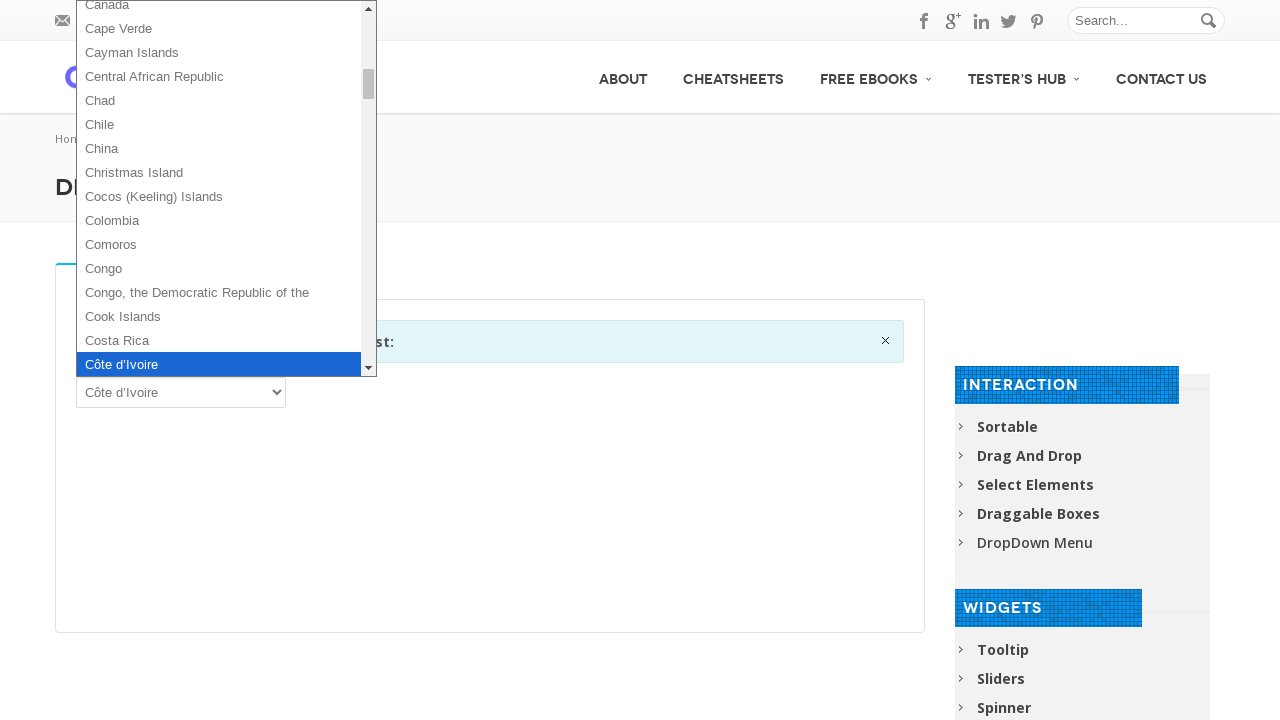

Pressed Enter to select option 54
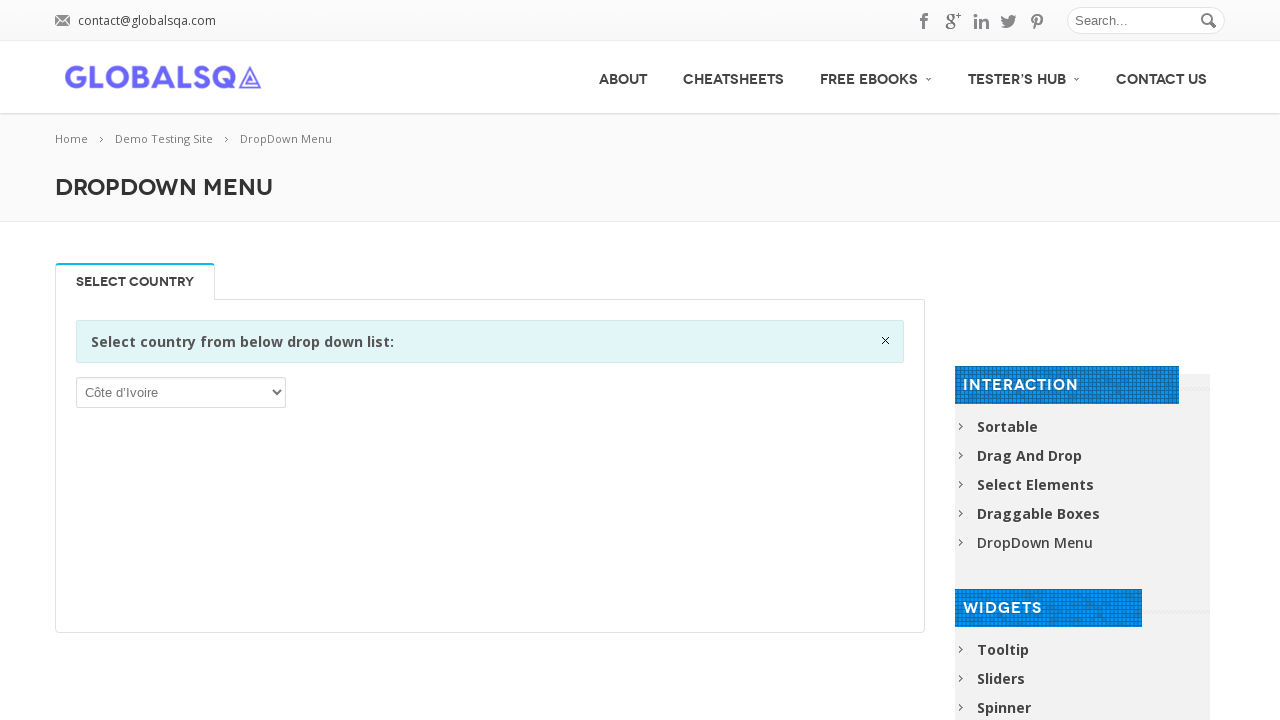

Re-opened dropdown for next option (iteration 55 of 102) at (181, 392) on xpath=//select[1]
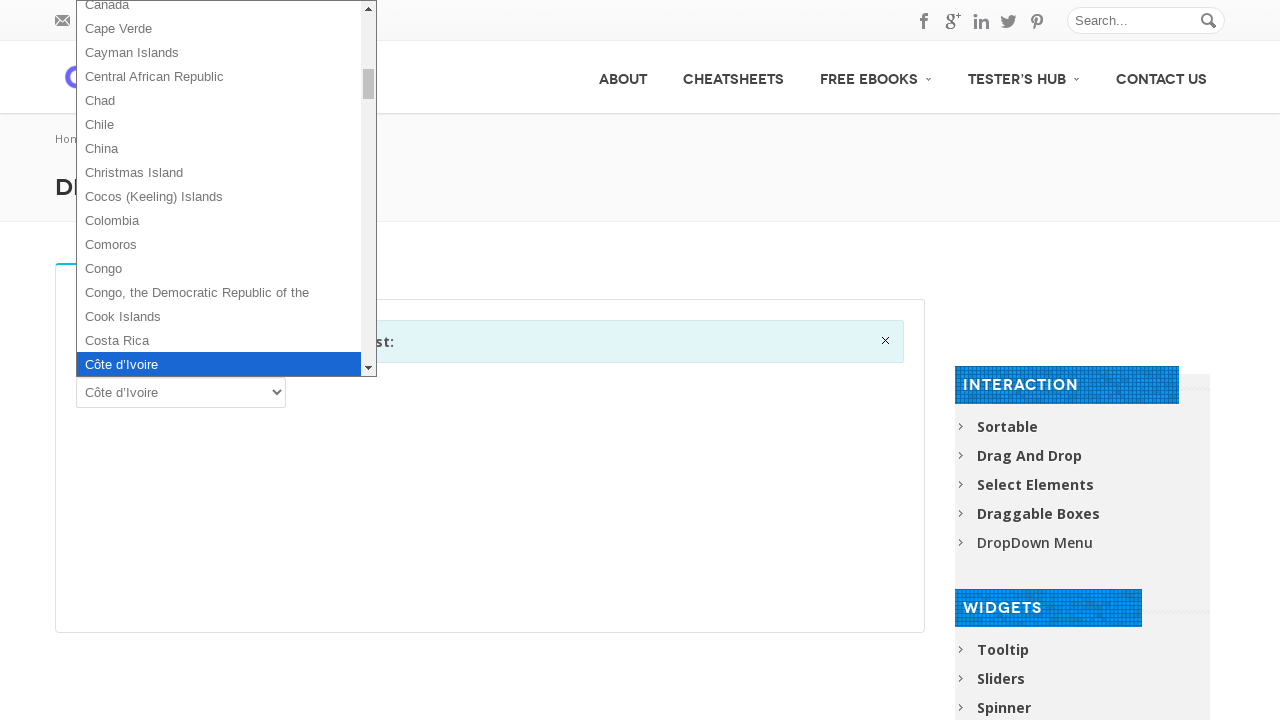

Pressed ArrowDown key (option 55 of 102)
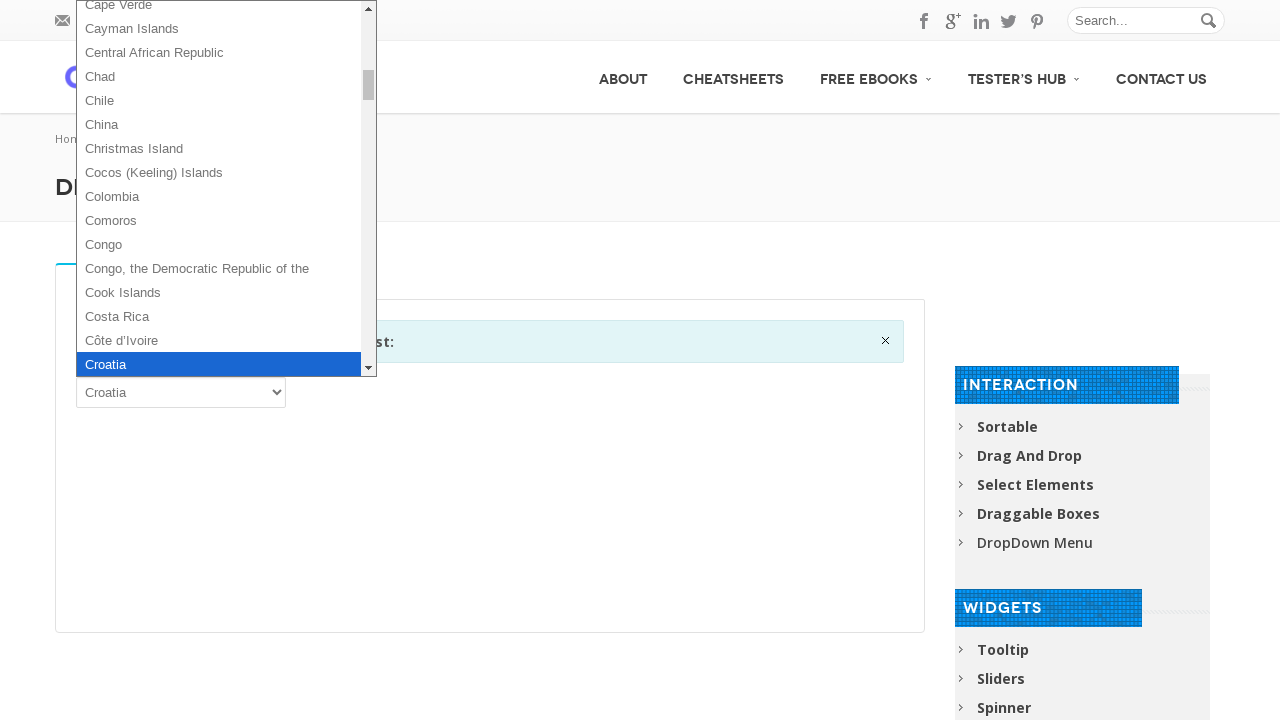

Pressed Enter to select option 55
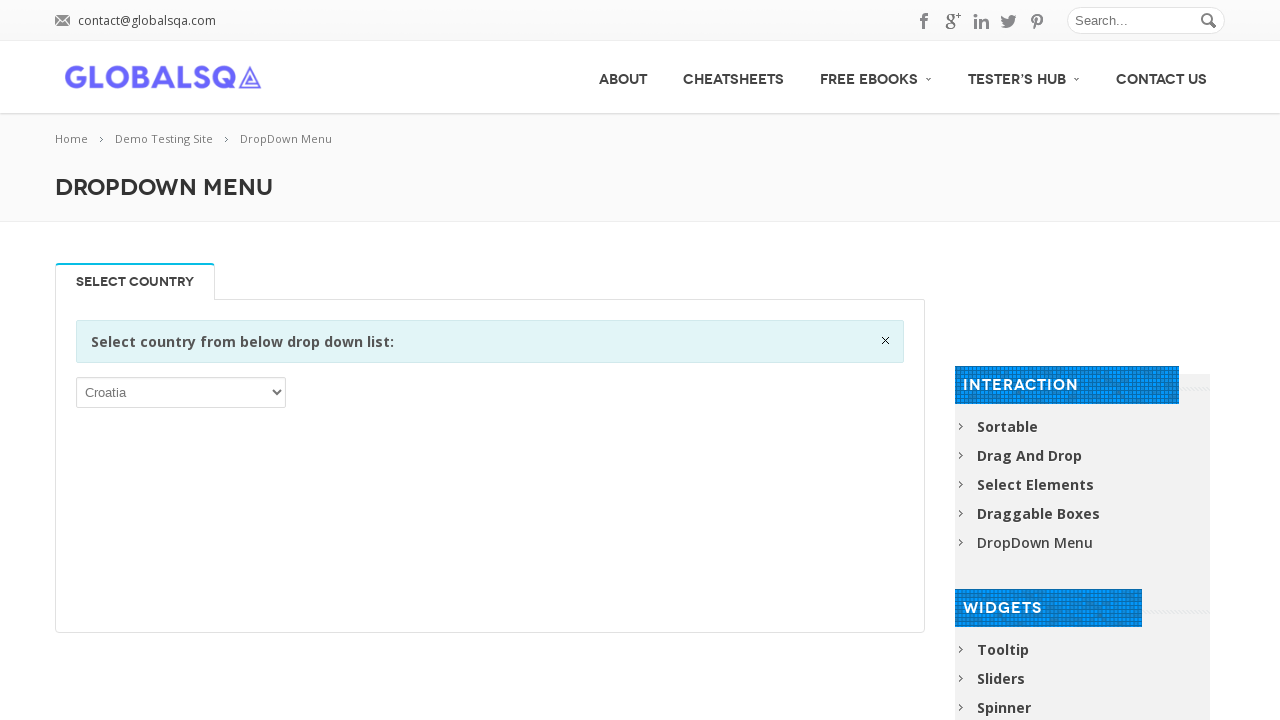

Re-opened dropdown for next option (iteration 56 of 102) at (181, 392) on xpath=//select[1]
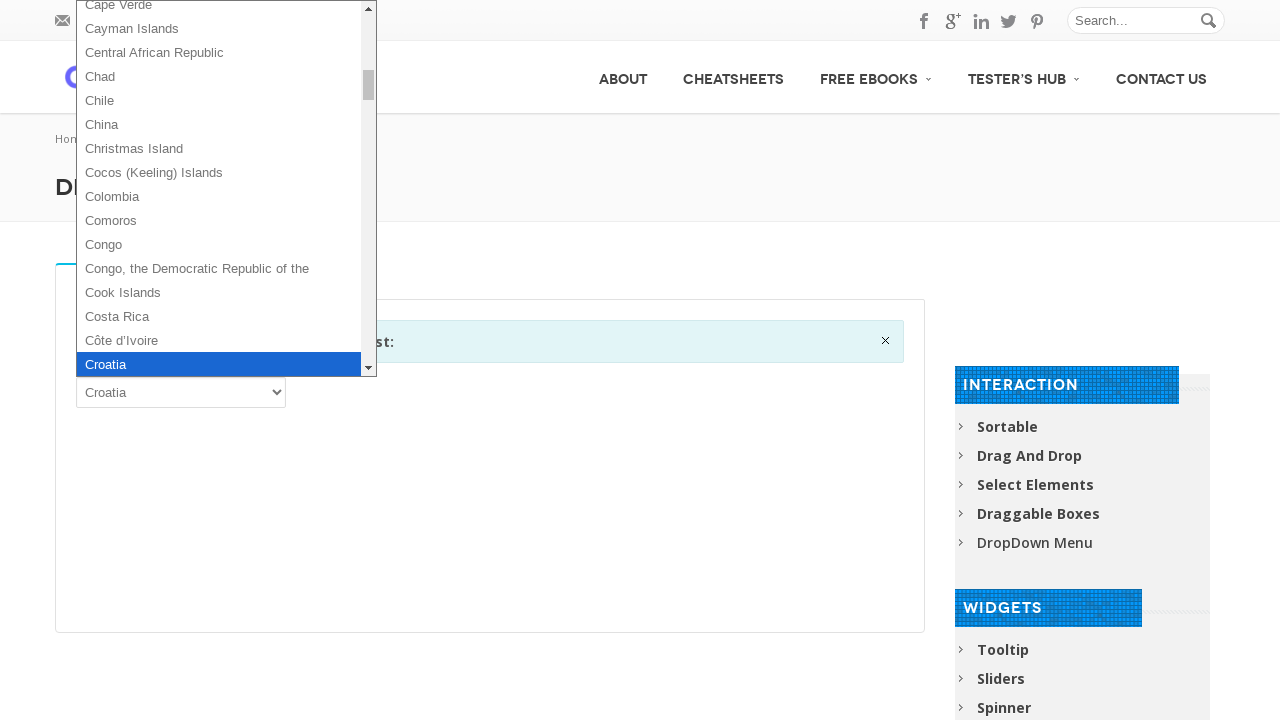

Pressed ArrowDown key (option 56 of 102)
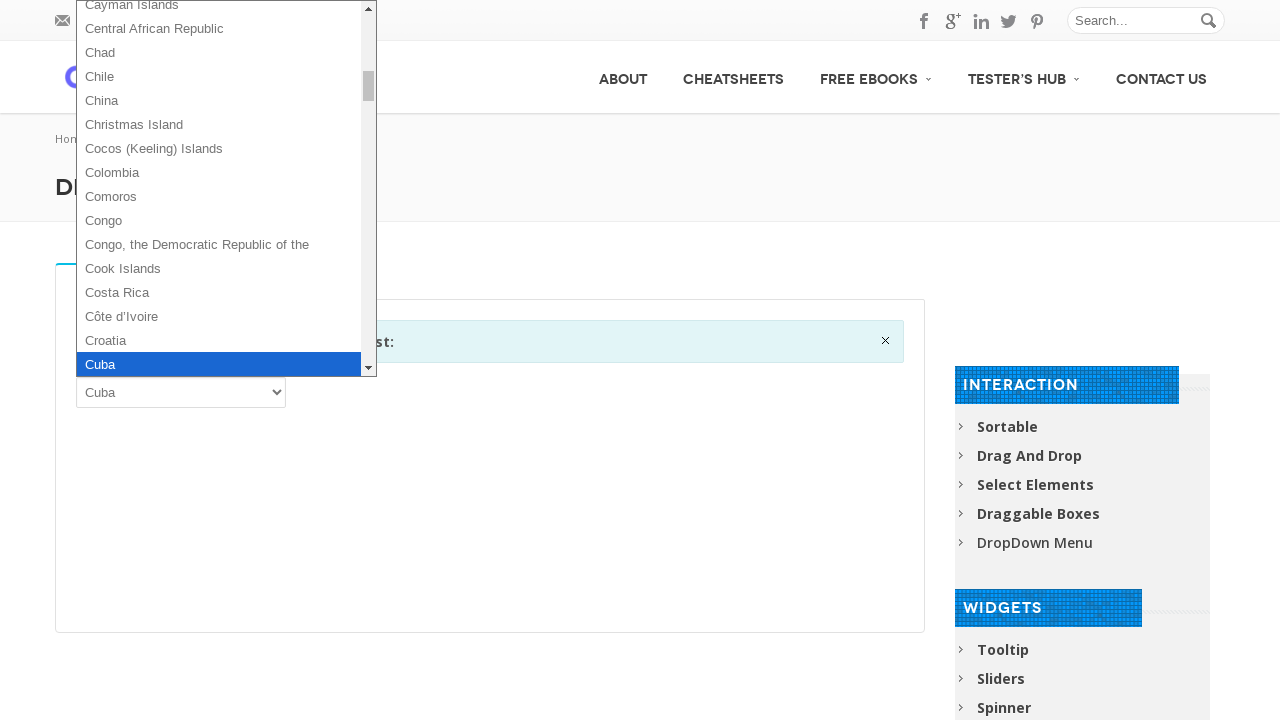

Pressed Enter to select option 56
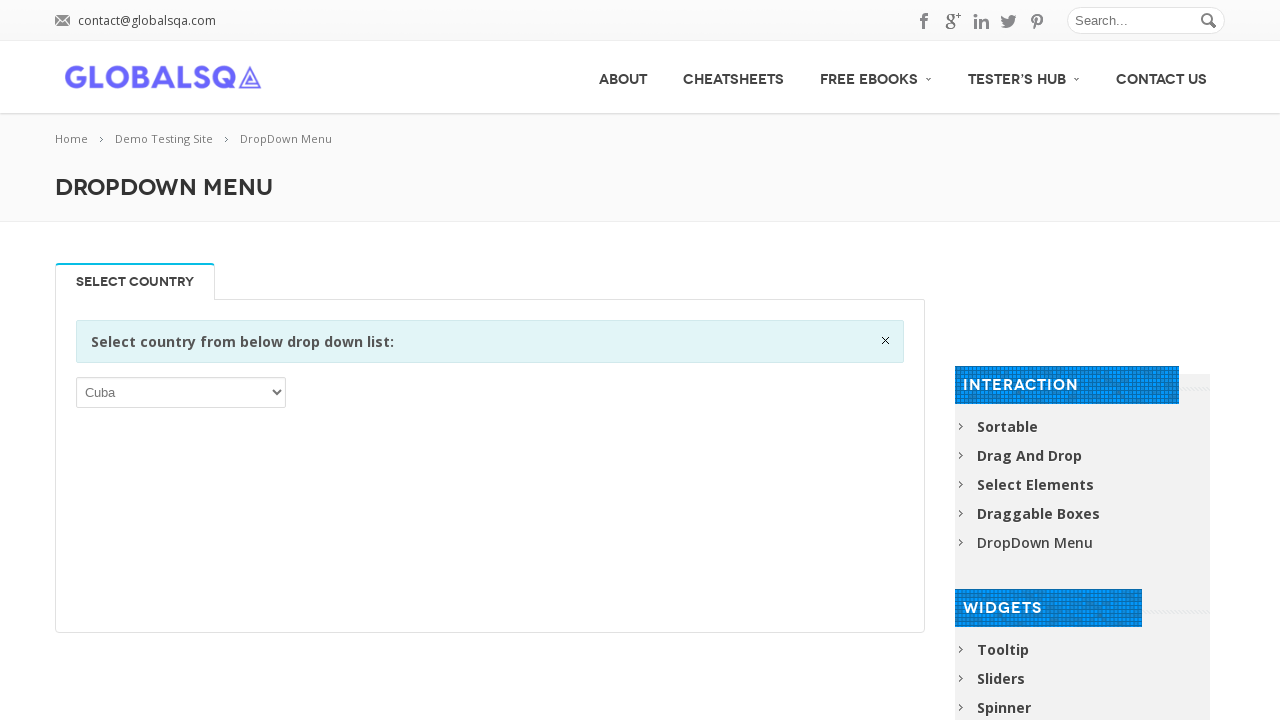

Re-opened dropdown for next option (iteration 57 of 102) at (181, 392) on xpath=//select[1]
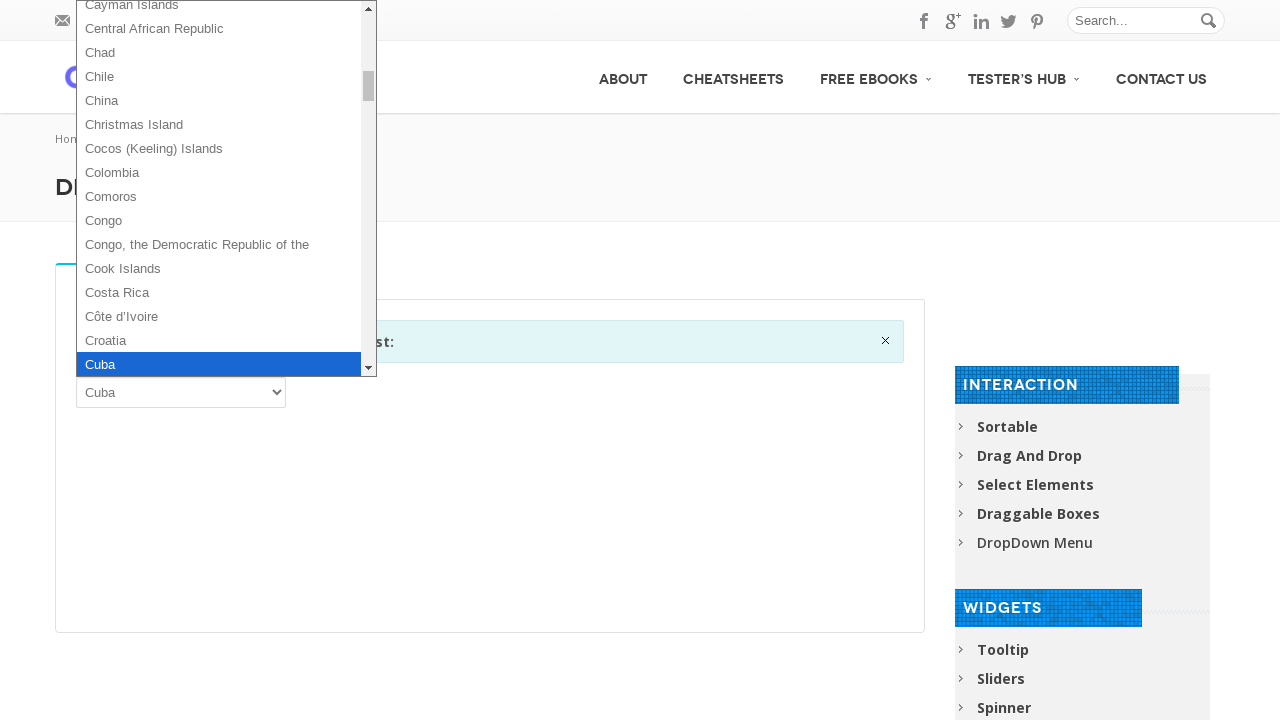

Pressed ArrowDown key (option 57 of 102)
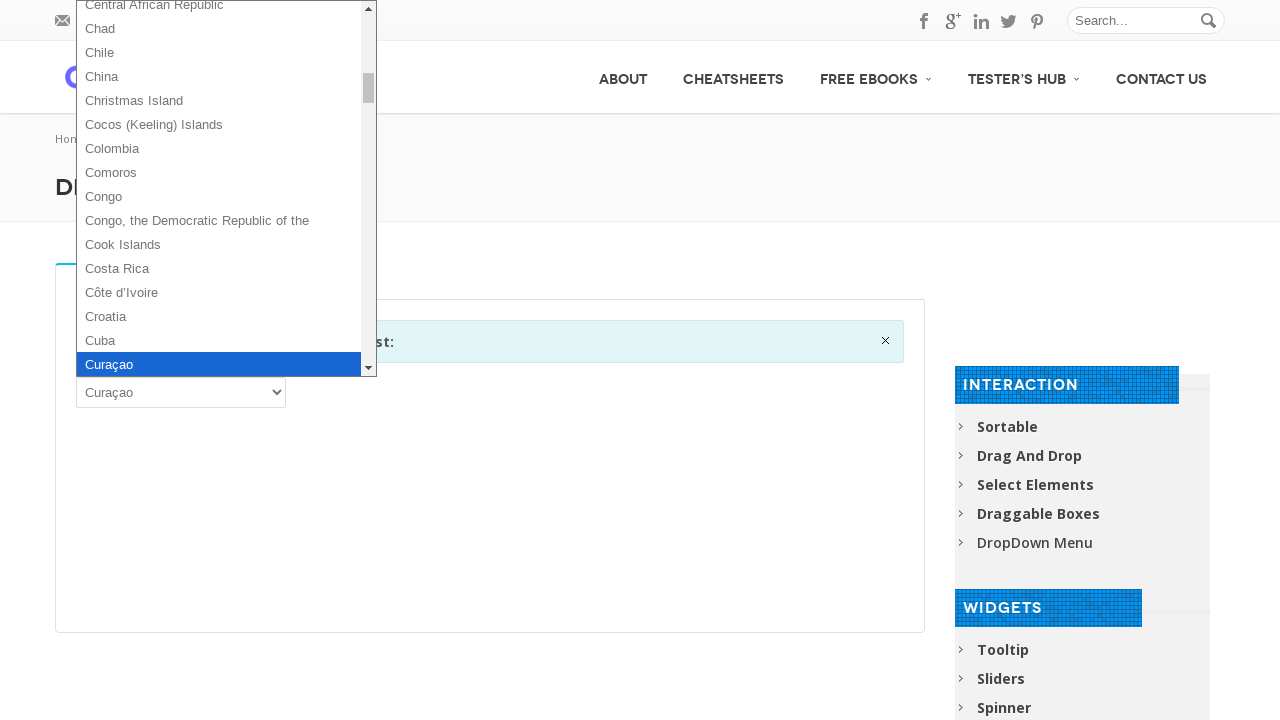

Pressed Enter to select option 57
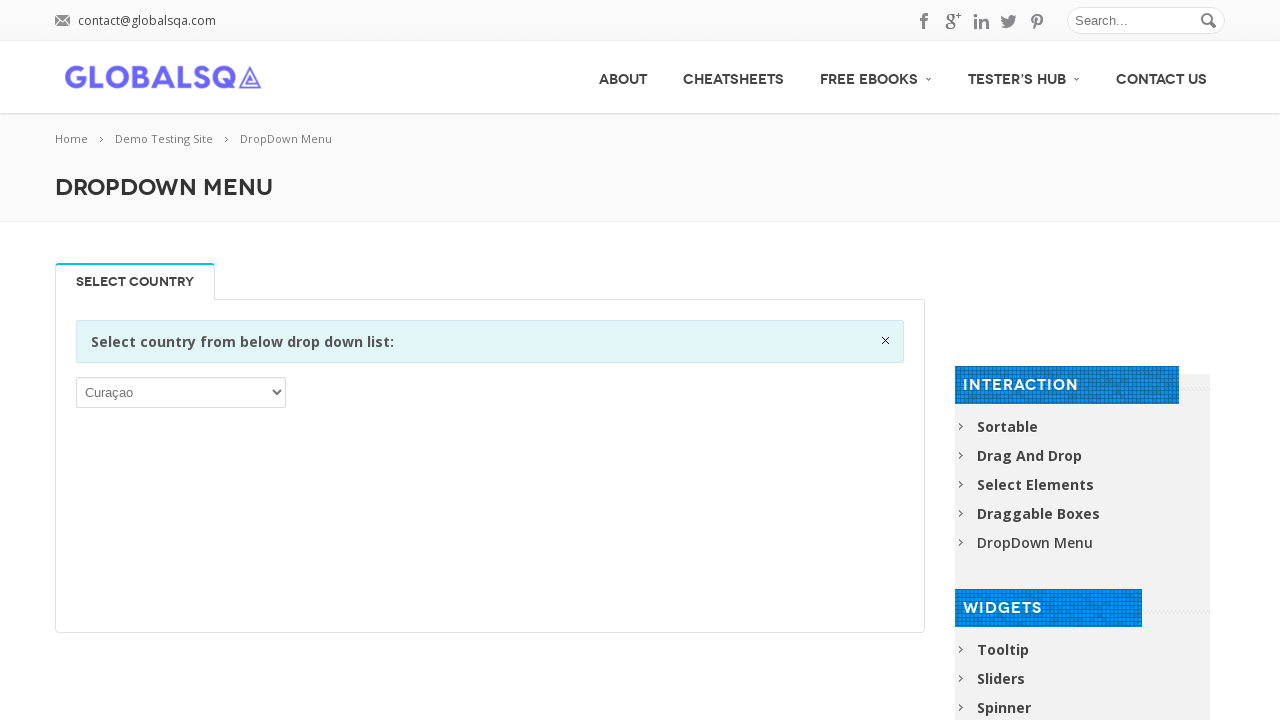

Re-opened dropdown for next option (iteration 58 of 102) at (181, 392) on xpath=//select[1]
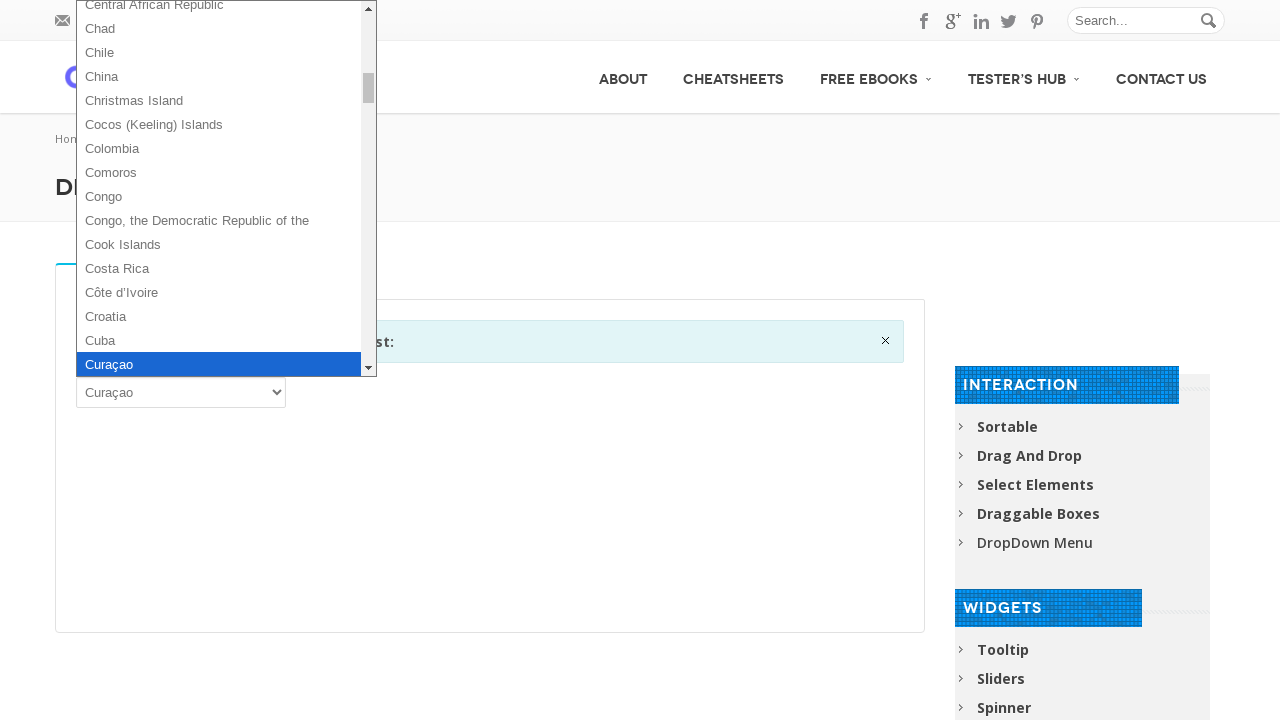

Pressed ArrowDown key (option 58 of 102)
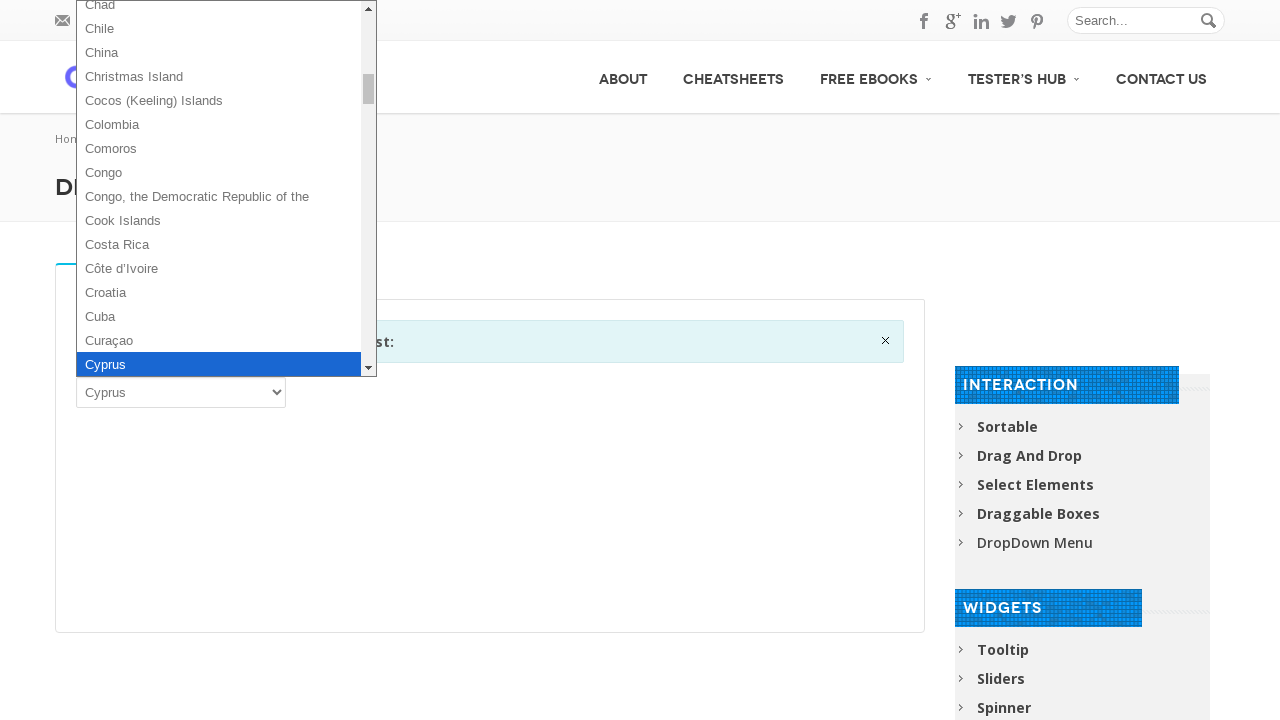

Pressed Enter to select option 58
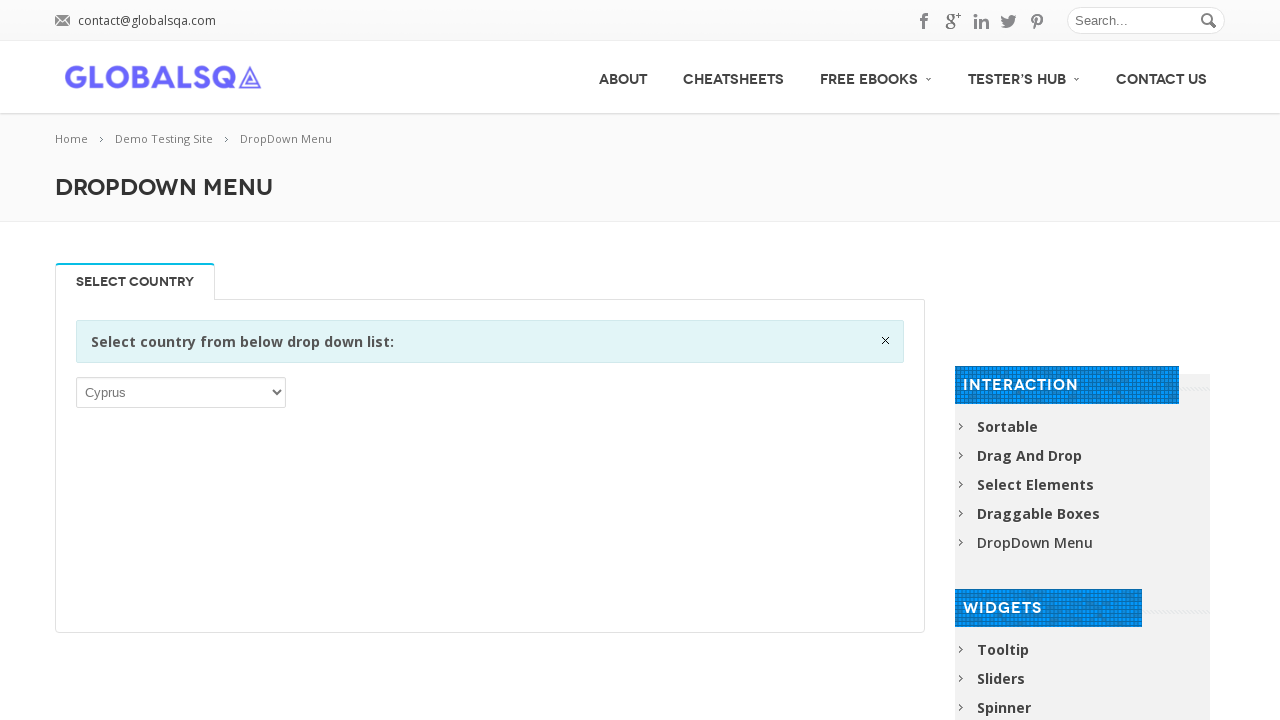

Re-opened dropdown for next option (iteration 59 of 102) at (181, 392) on xpath=//select[1]
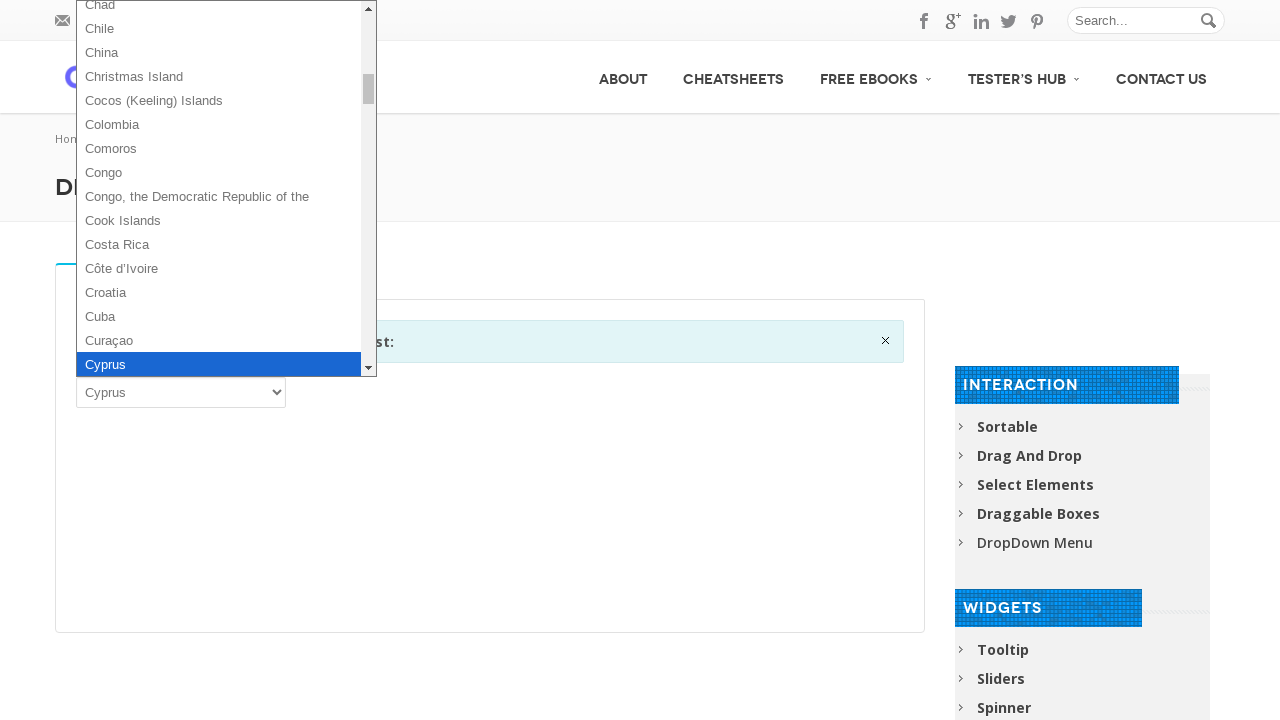

Pressed ArrowDown key (option 59 of 102)
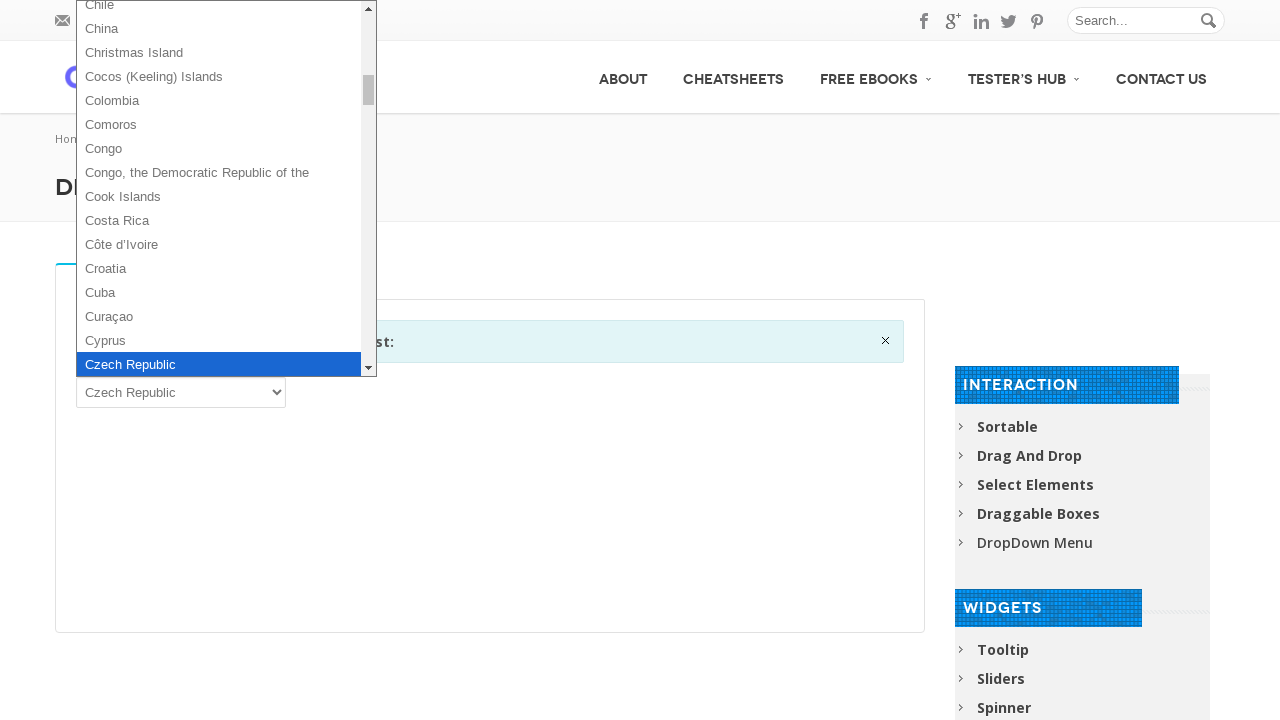

Pressed Enter to select option 59
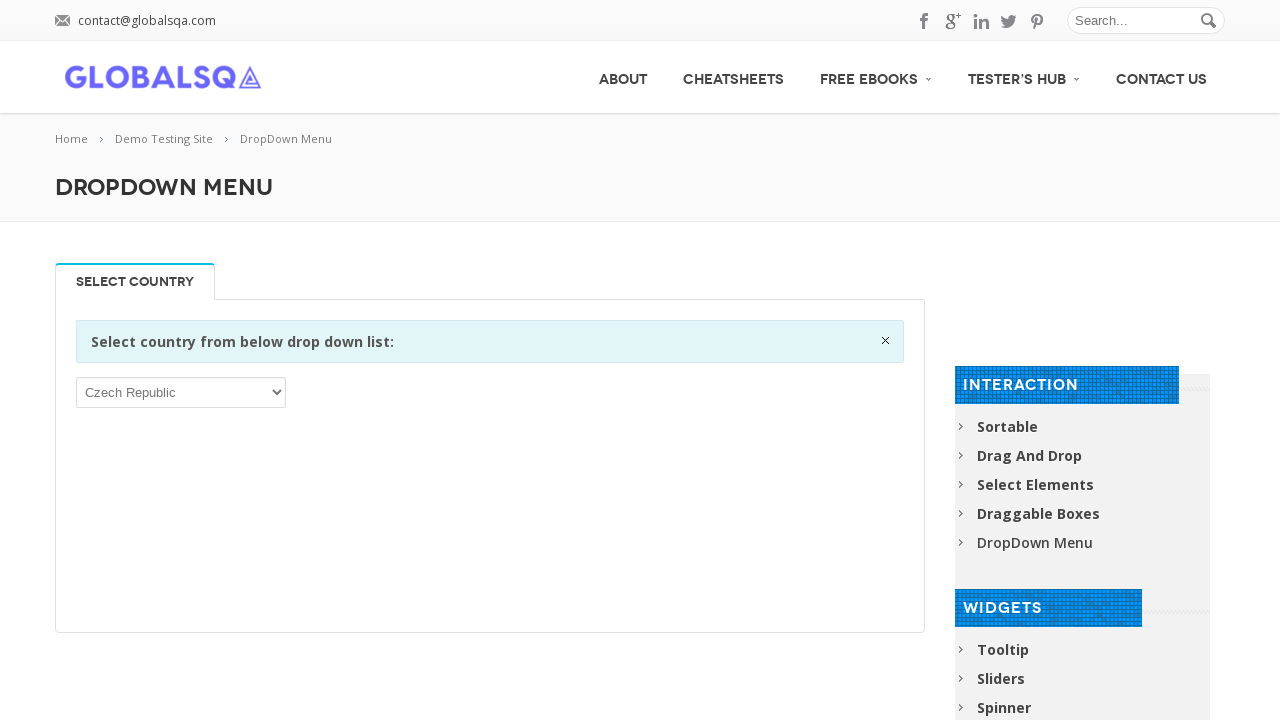

Re-opened dropdown for next option (iteration 60 of 102) at (181, 392) on xpath=//select[1]
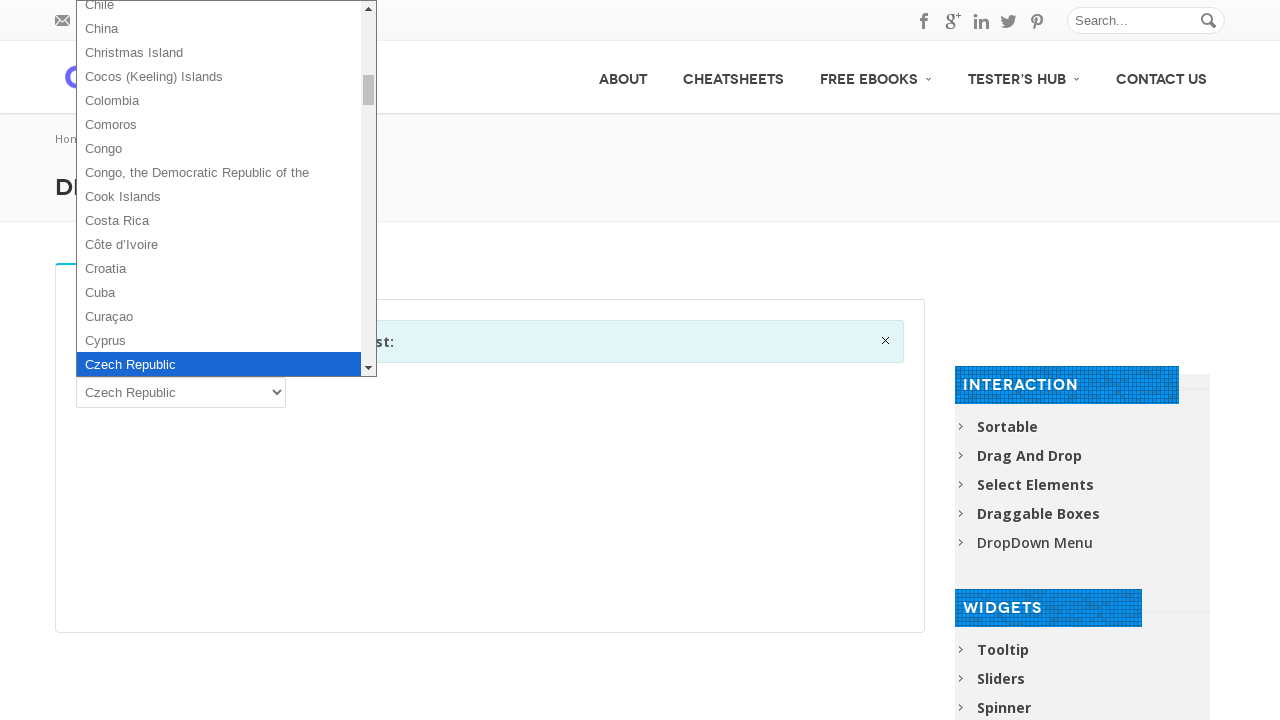

Pressed ArrowDown key (option 60 of 102)
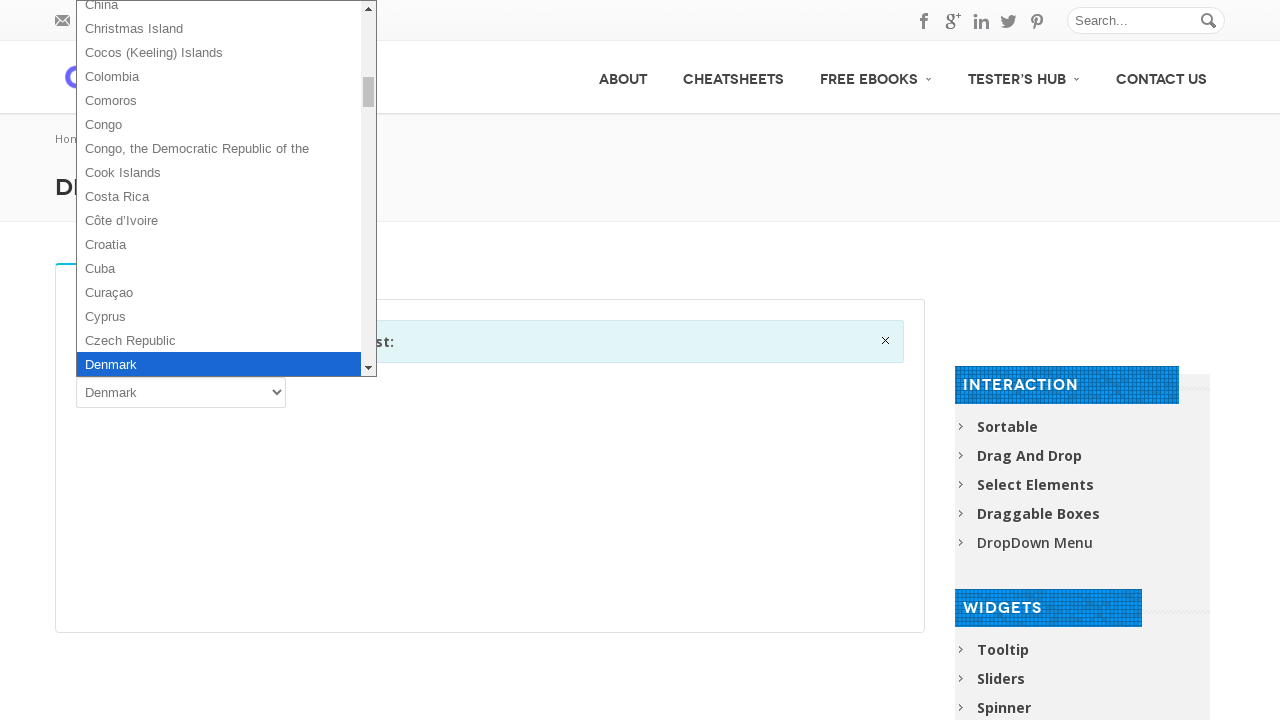

Pressed Enter to select option 60
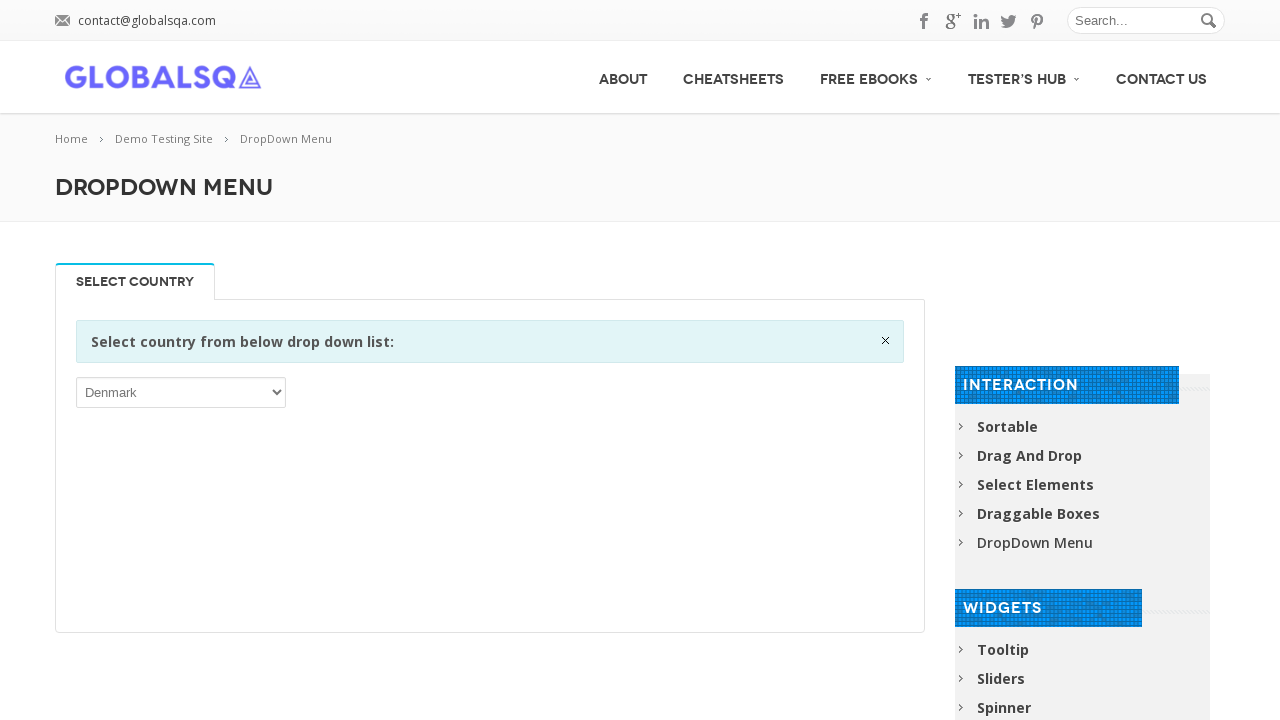

Re-opened dropdown for next option (iteration 61 of 102) at (181, 392) on xpath=//select[1]
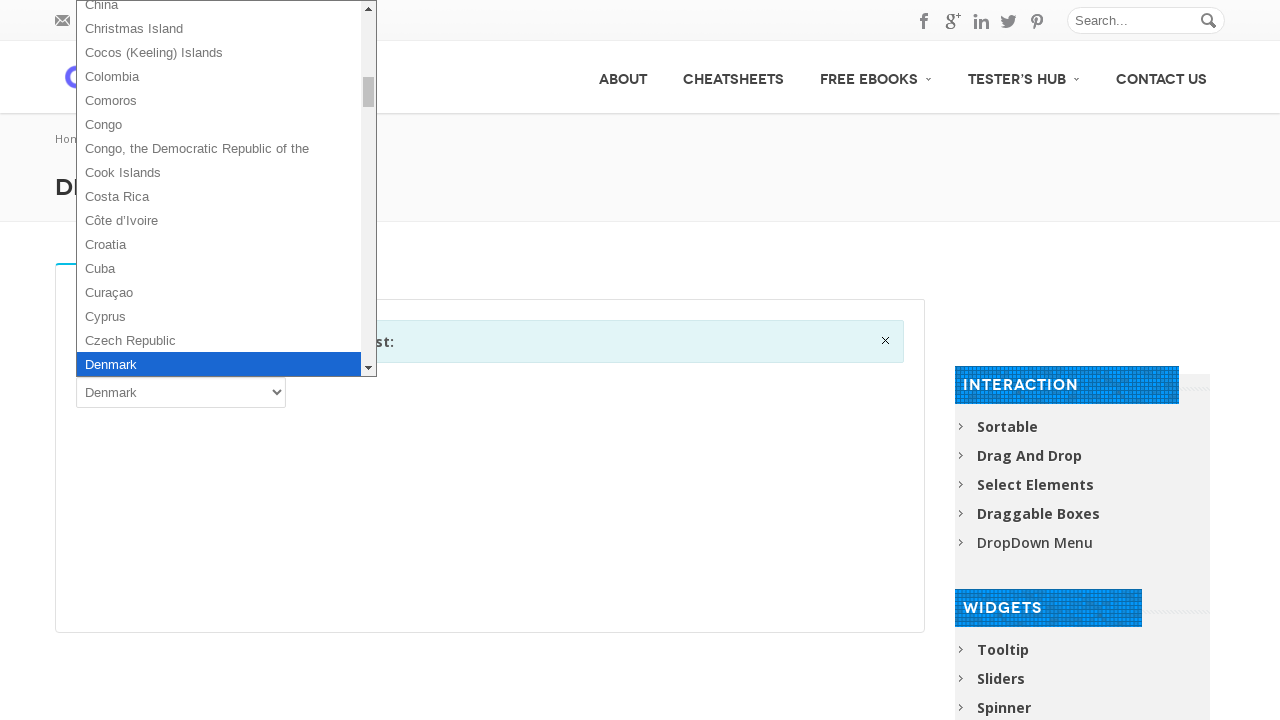

Pressed ArrowDown key (option 61 of 102)
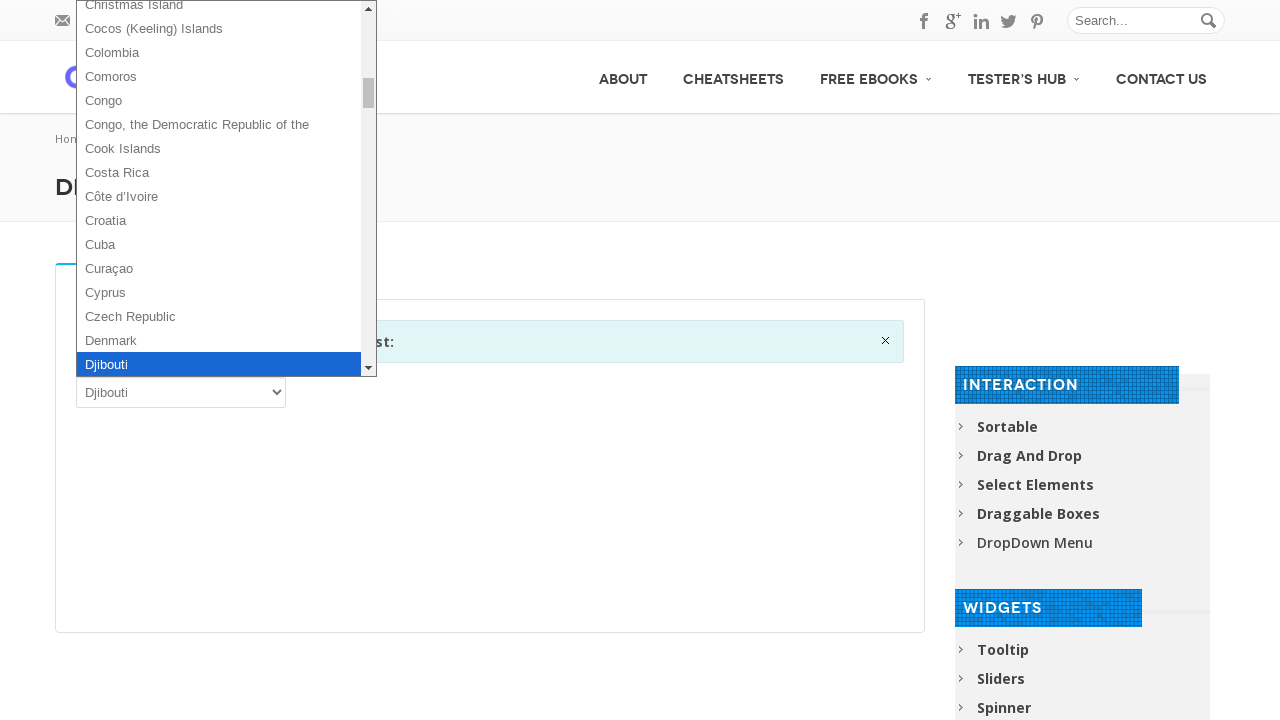

Pressed Enter to select option 61
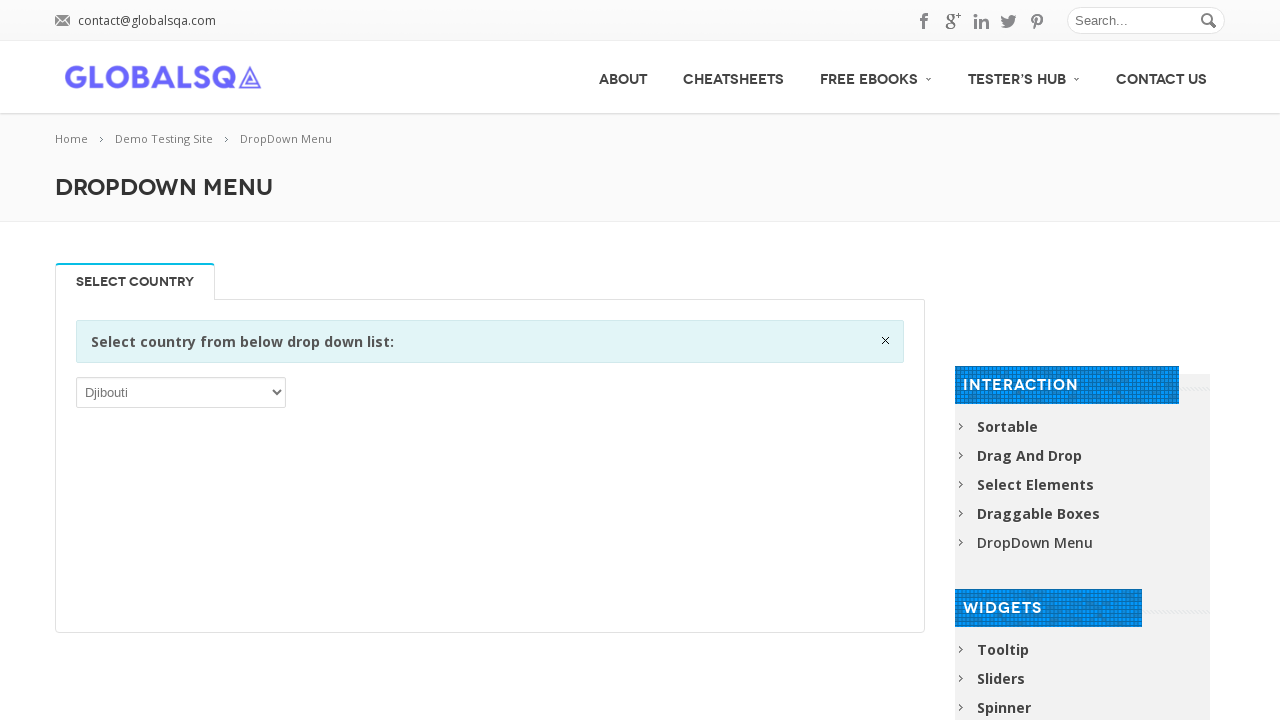

Re-opened dropdown for next option (iteration 62 of 102) at (181, 392) on xpath=//select[1]
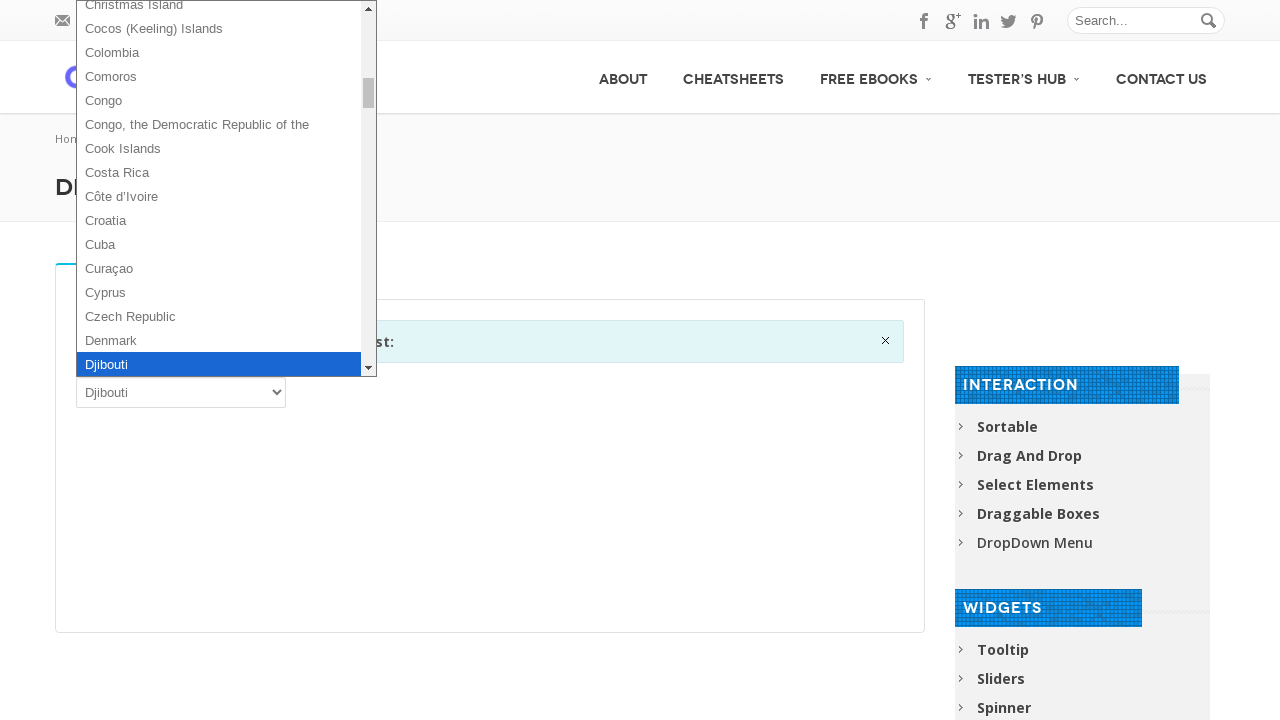

Pressed ArrowDown key (option 62 of 102)
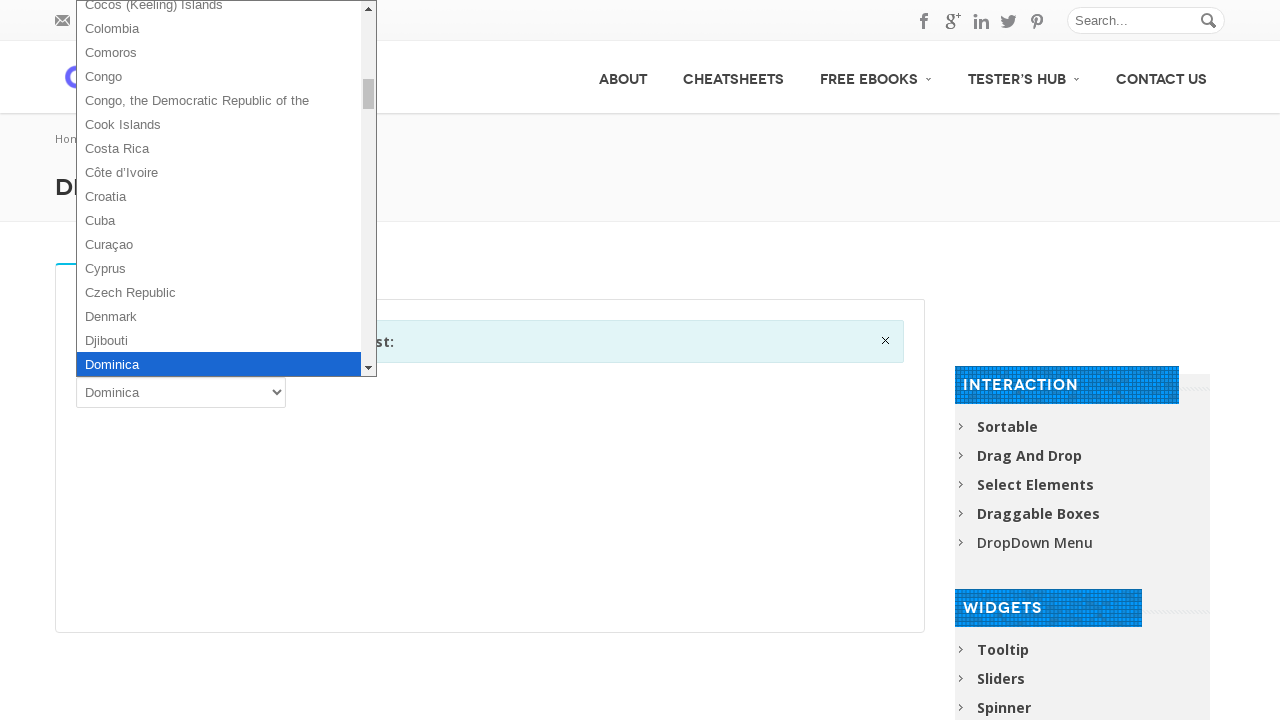

Pressed Enter to select option 62
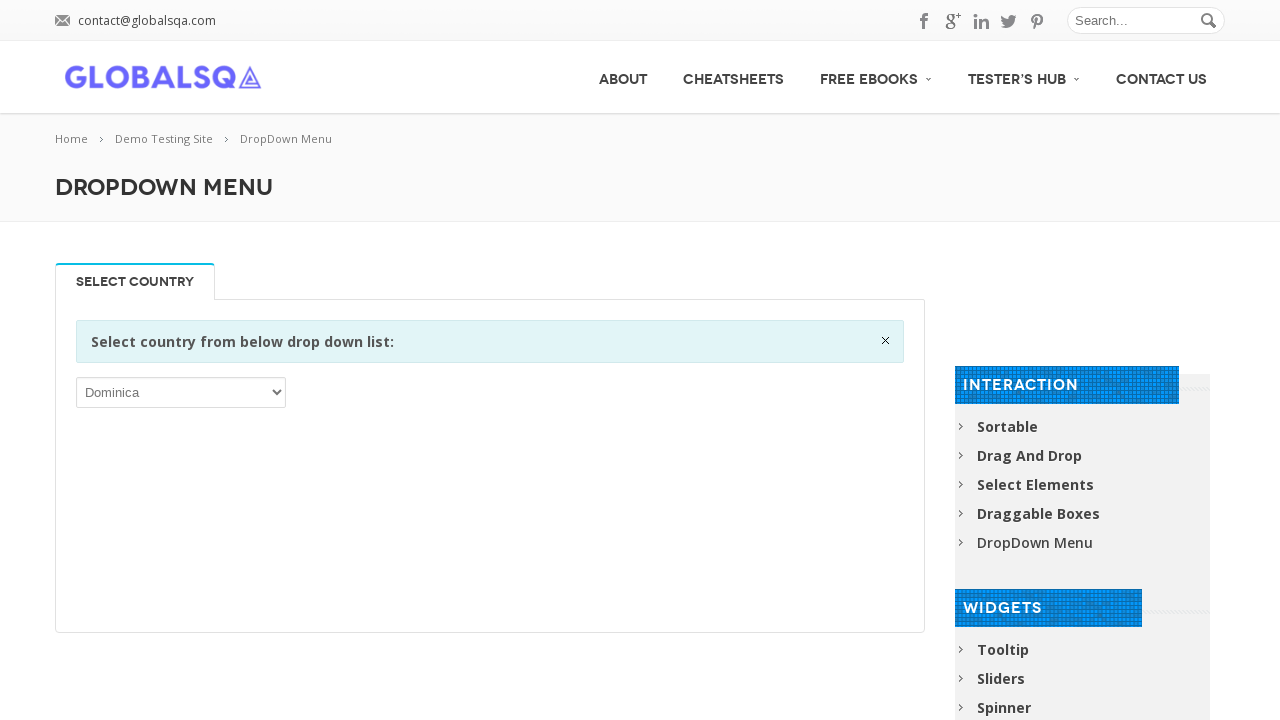

Re-opened dropdown for next option (iteration 63 of 102) at (181, 392) on xpath=//select[1]
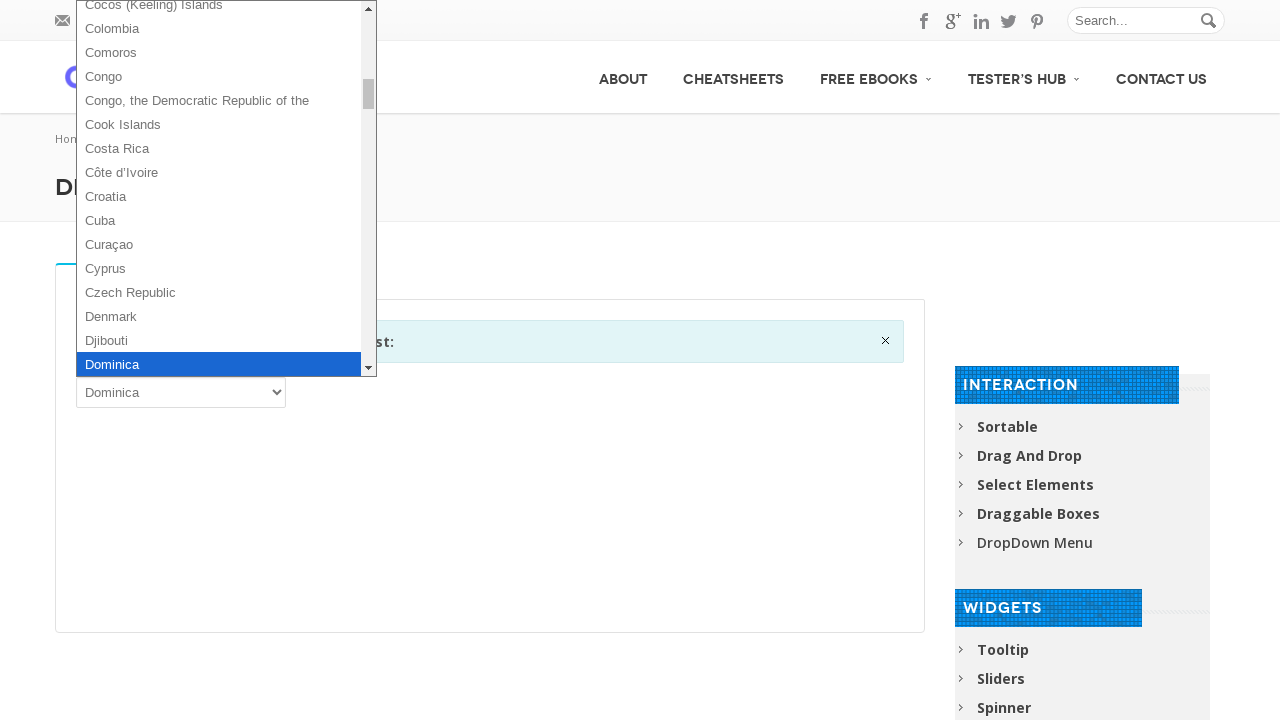

Pressed ArrowDown key (option 63 of 102)
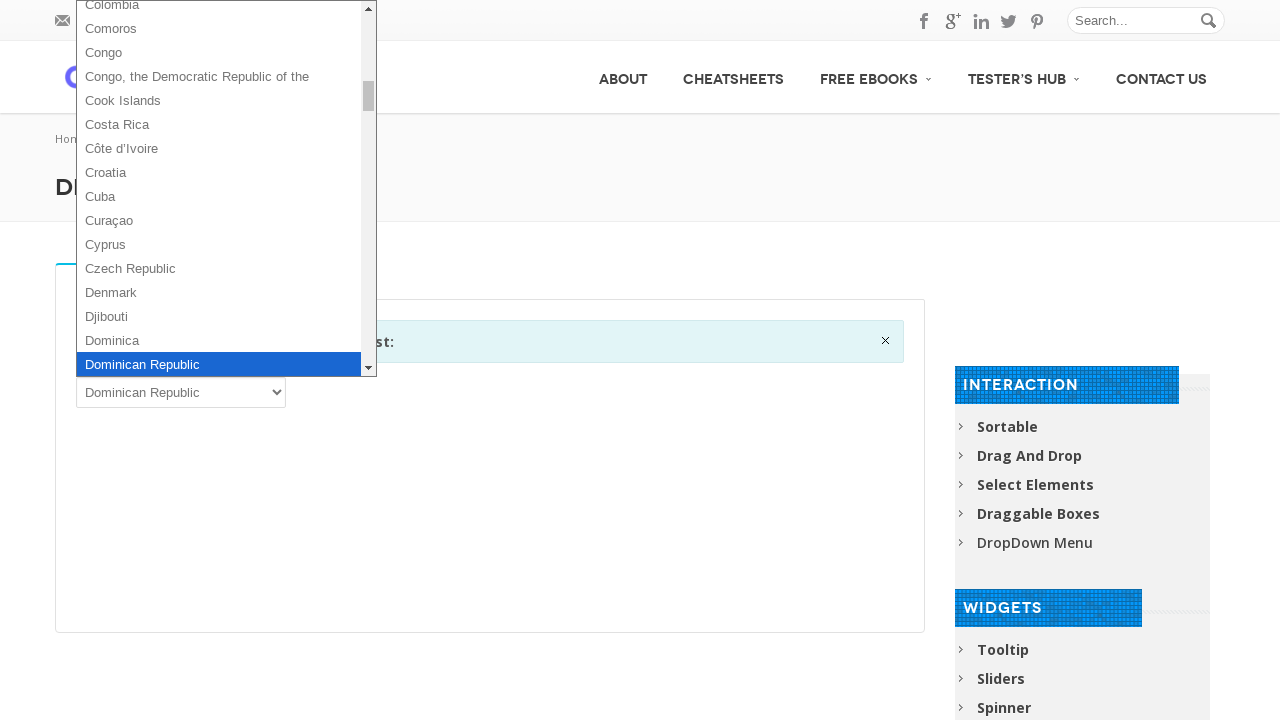

Pressed Enter to select option 63
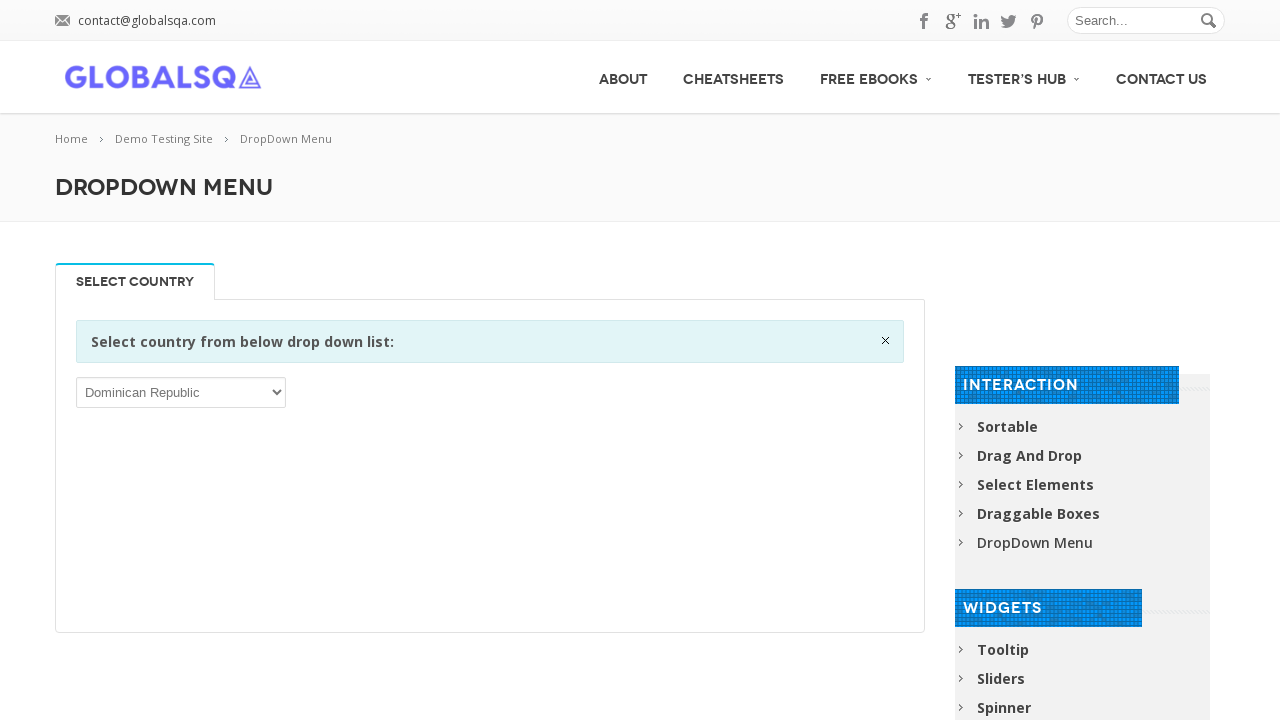

Re-opened dropdown for next option (iteration 64 of 102) at (181, 392) on xpath=//select[1]
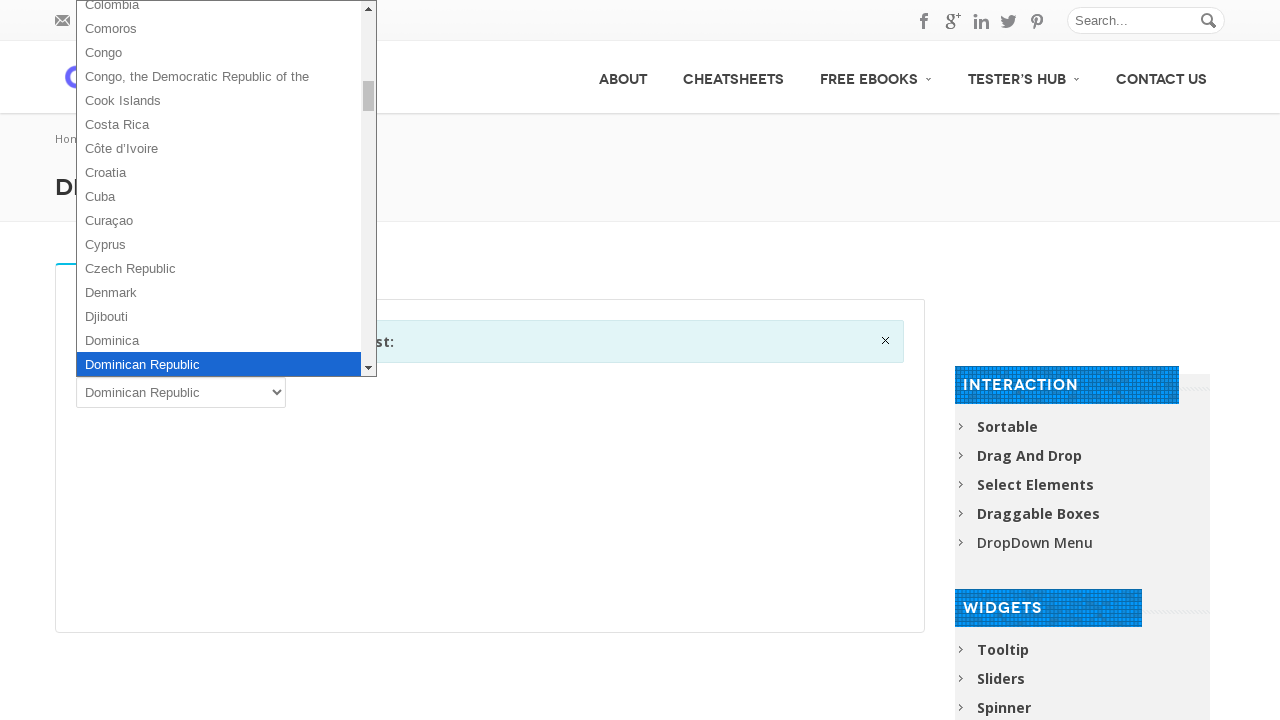

Pressed ArrowDown key (option 64 of 102)
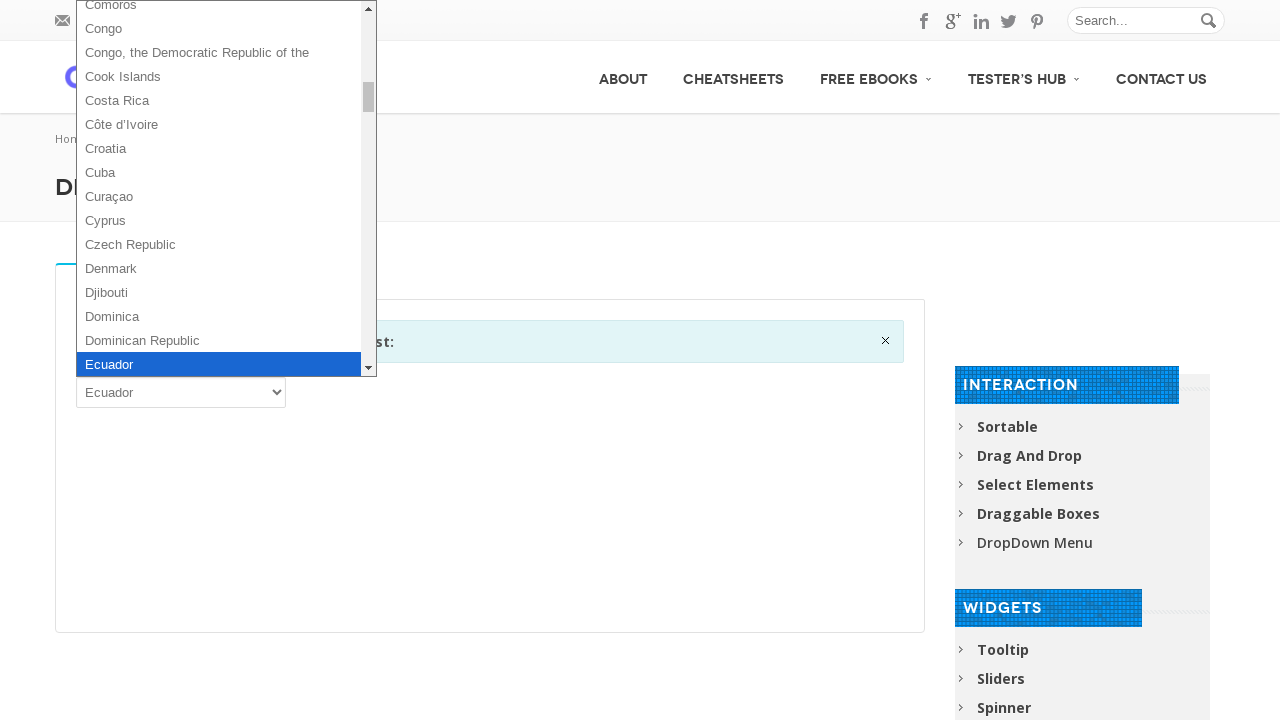

Pressed Enter to select option 64
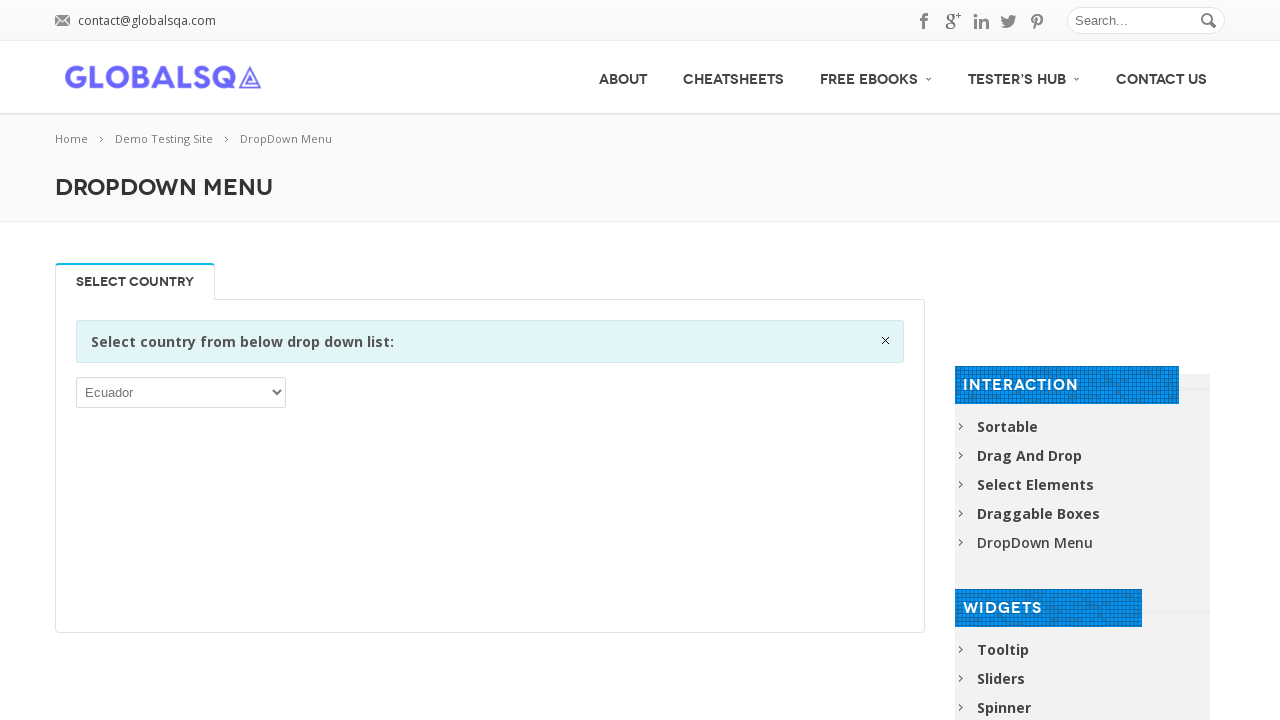

Re-opened dropdown for next option (iteration 65 of 102) at (181, 392) on xpath=//select[1]
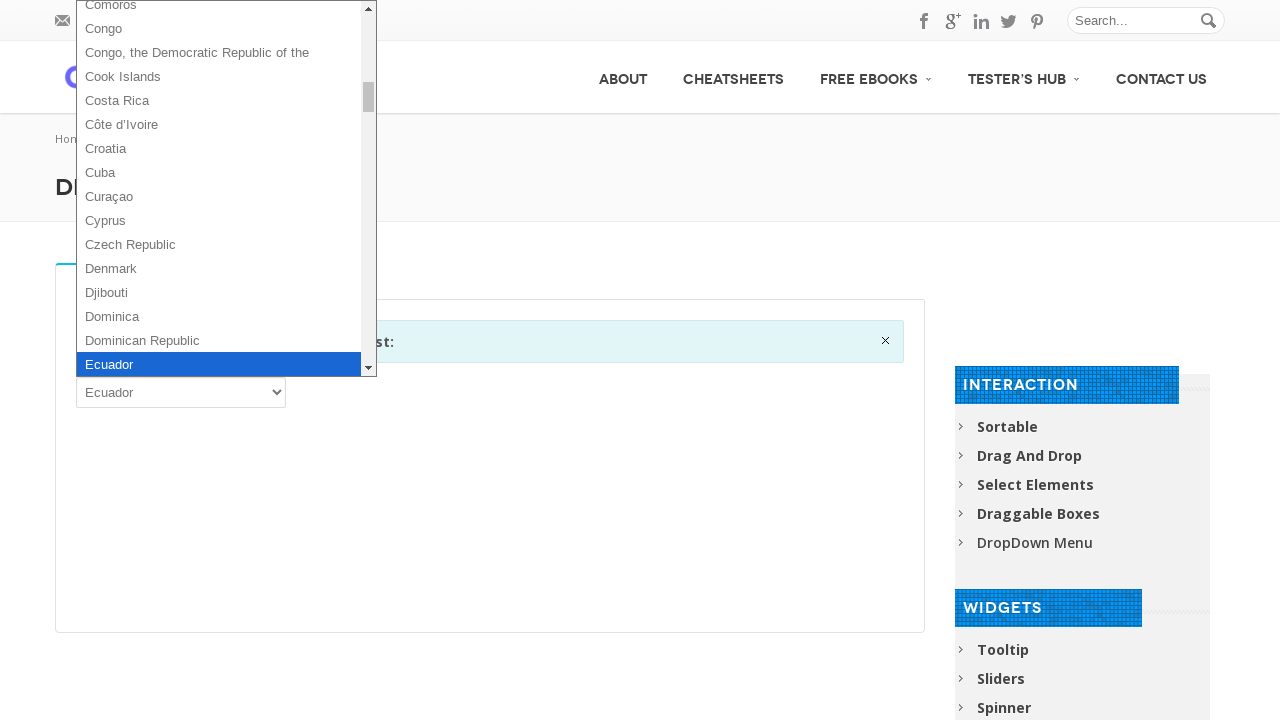

Pressed ArrowDown key (option 65 of 102)
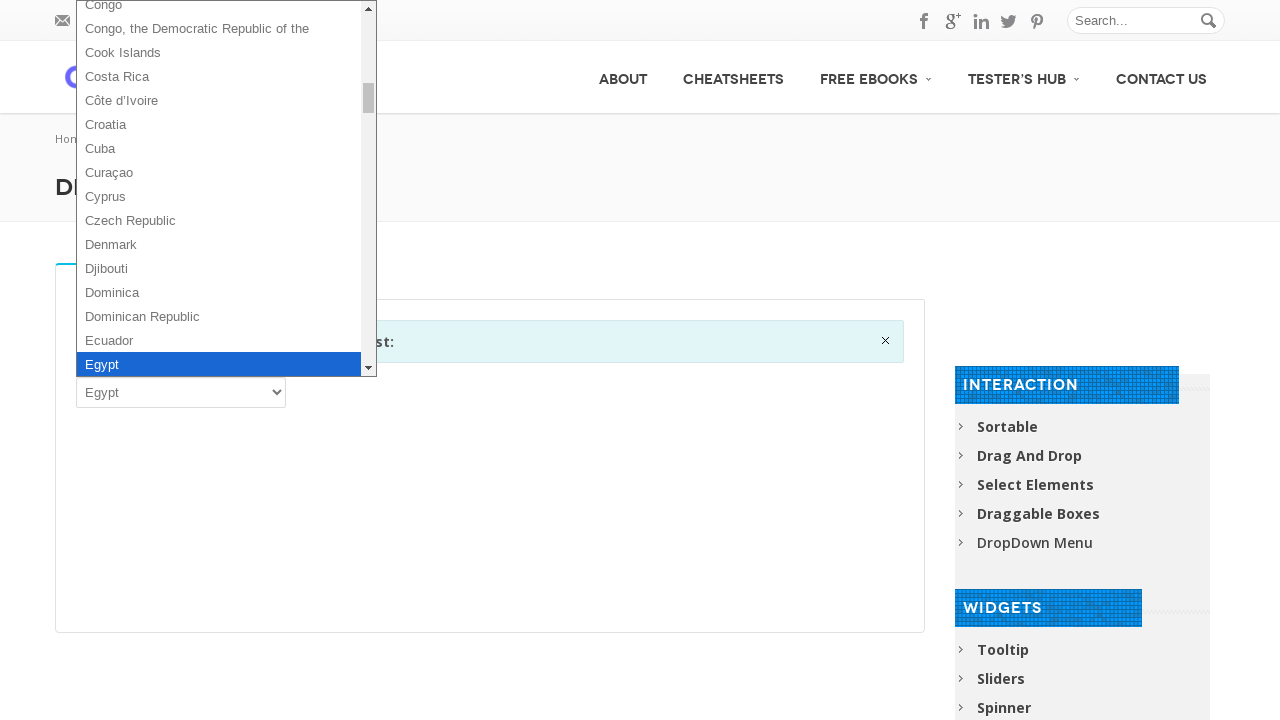

Pressed Enter to select option 65
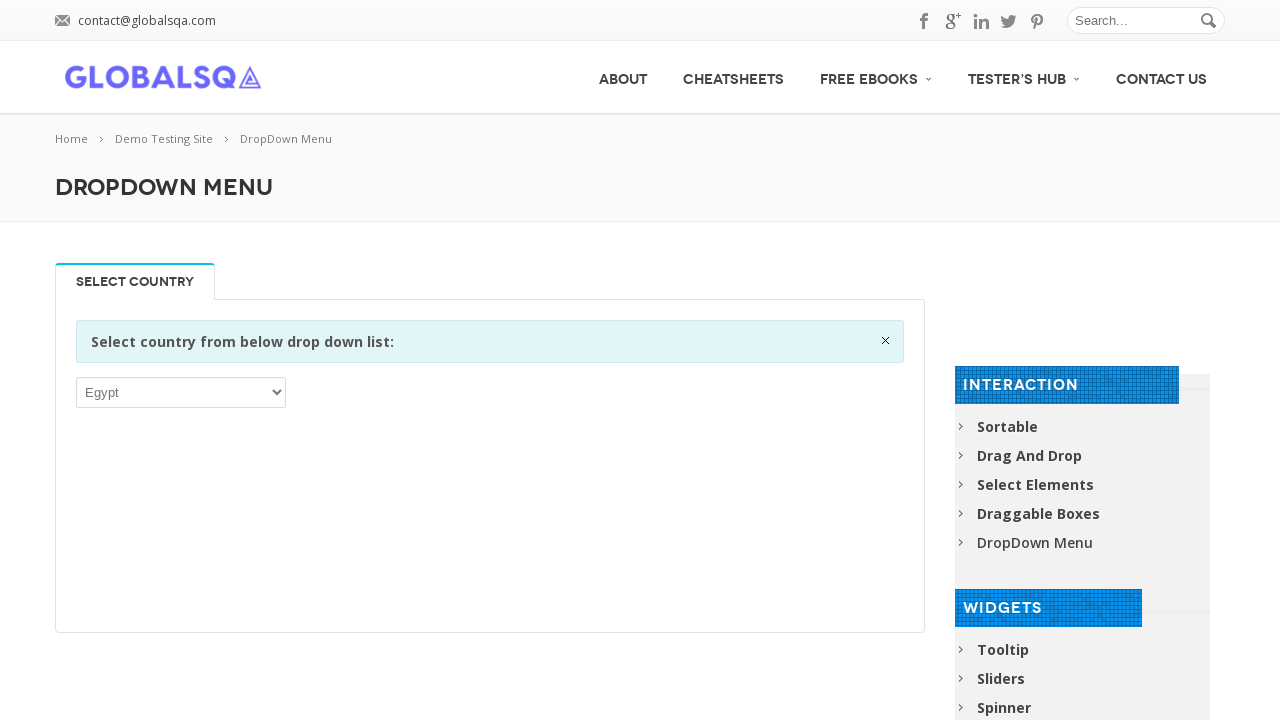

Re-opened dropdown for next option (iteration 66 of 102) at (181, 392) on xpath=//select[1]
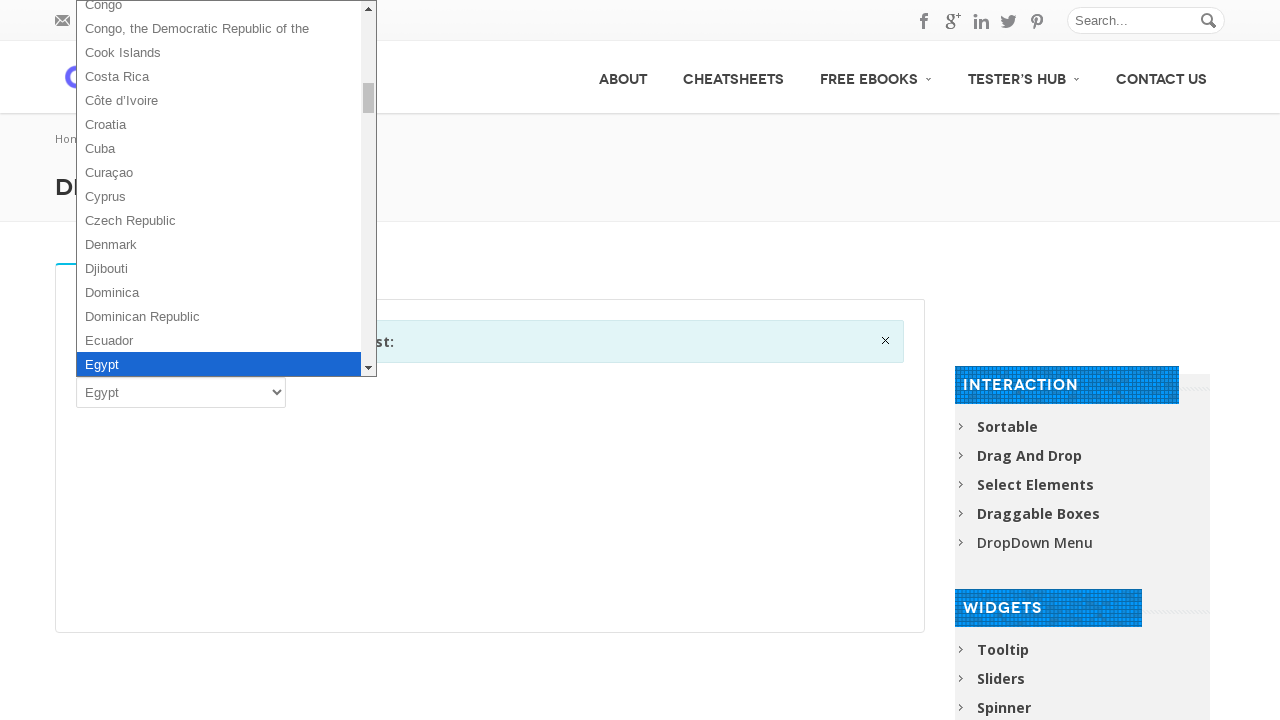

Pressed ArrowDown key (option 66 of 102)
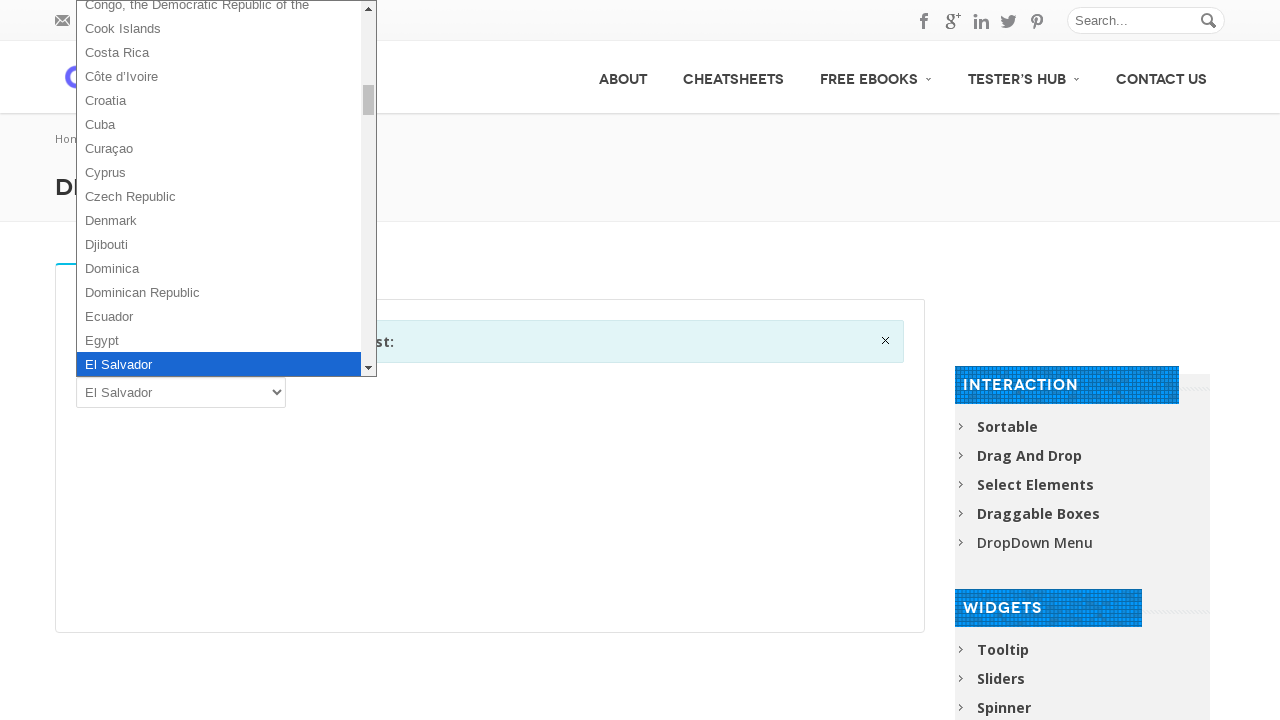

Pressed Enter to select option 66
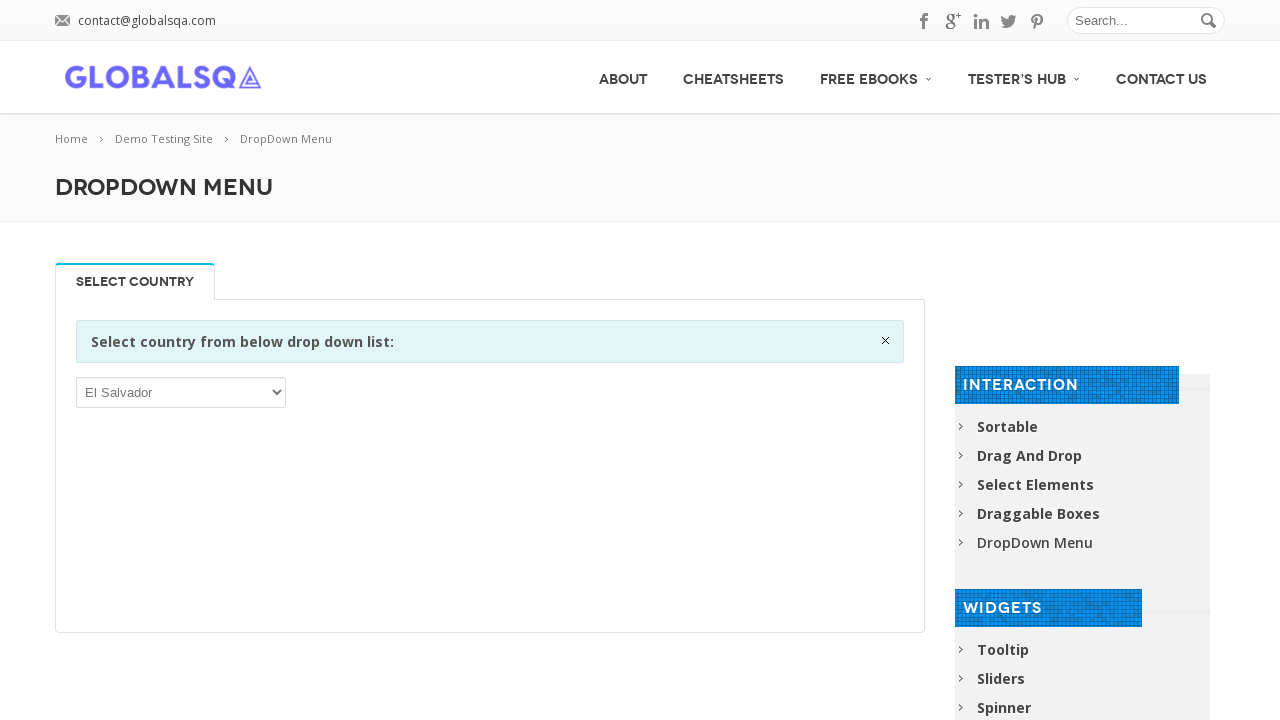

Re-opened dropdown for next option (iteration 67 of 102) at (181, 392) on xpath=//select[1]
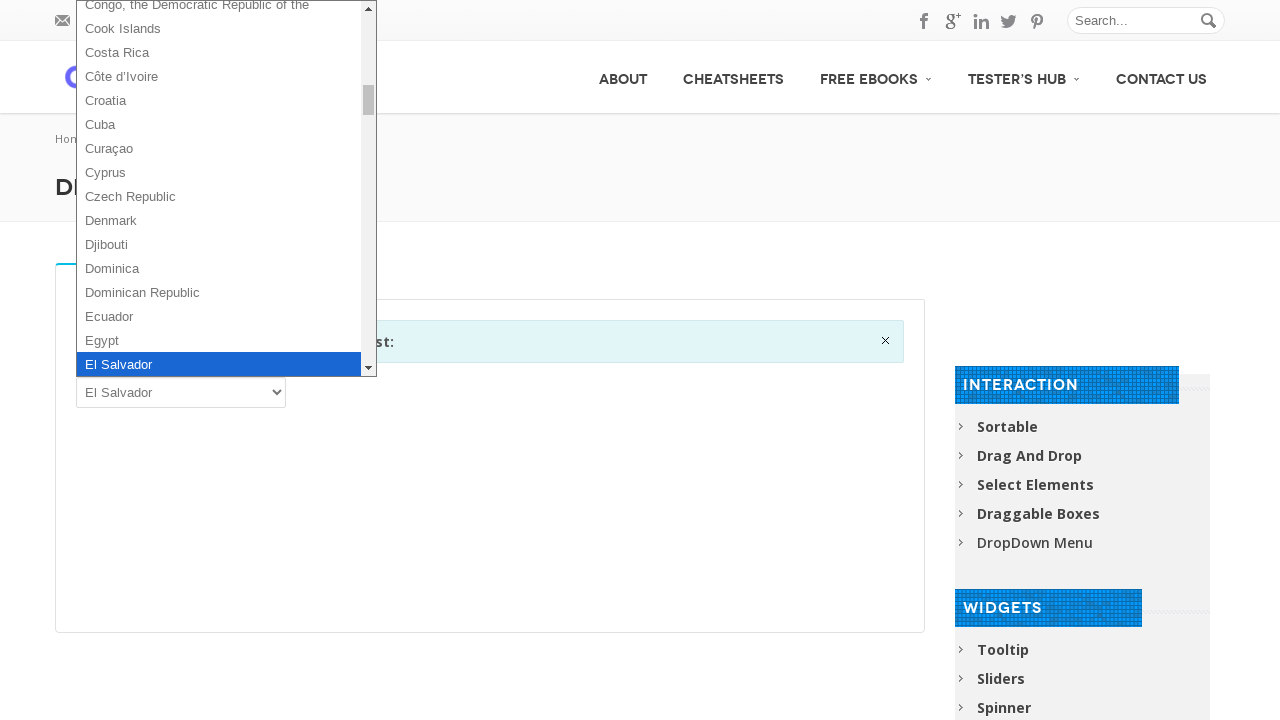

Pressed ArrowDown key (option 67 of 102)
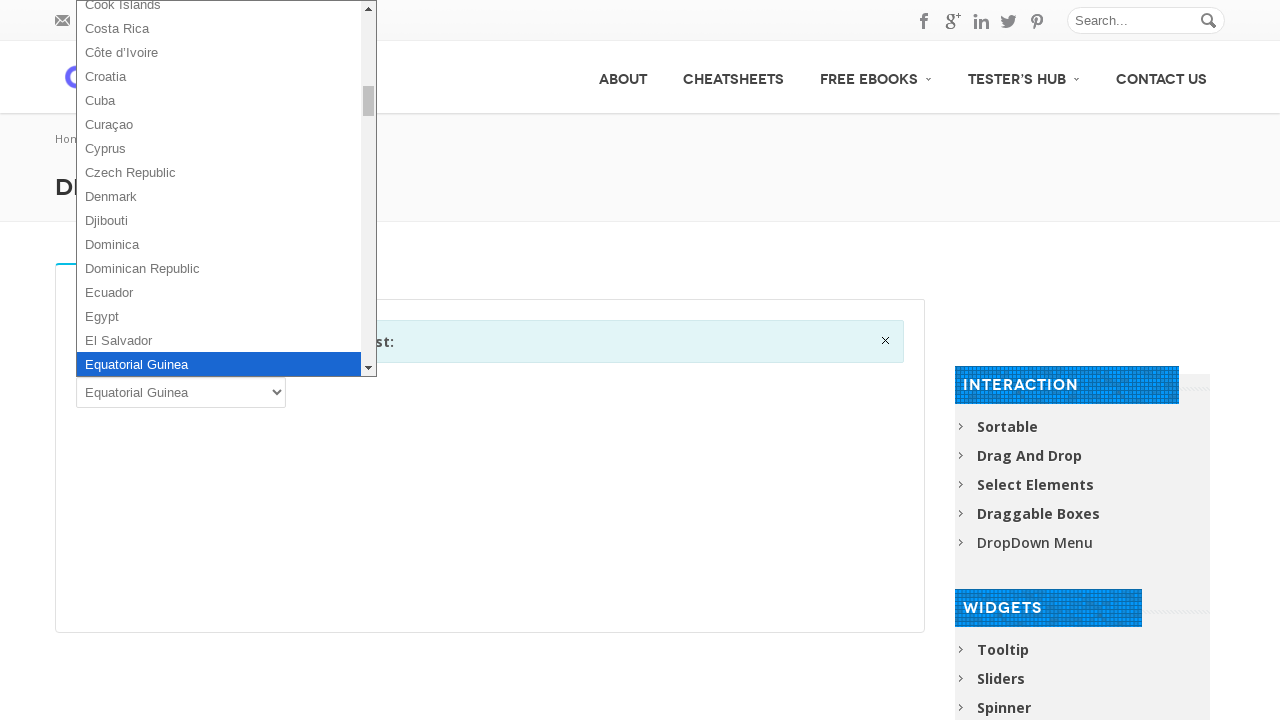

Pressed Enter to select option 67
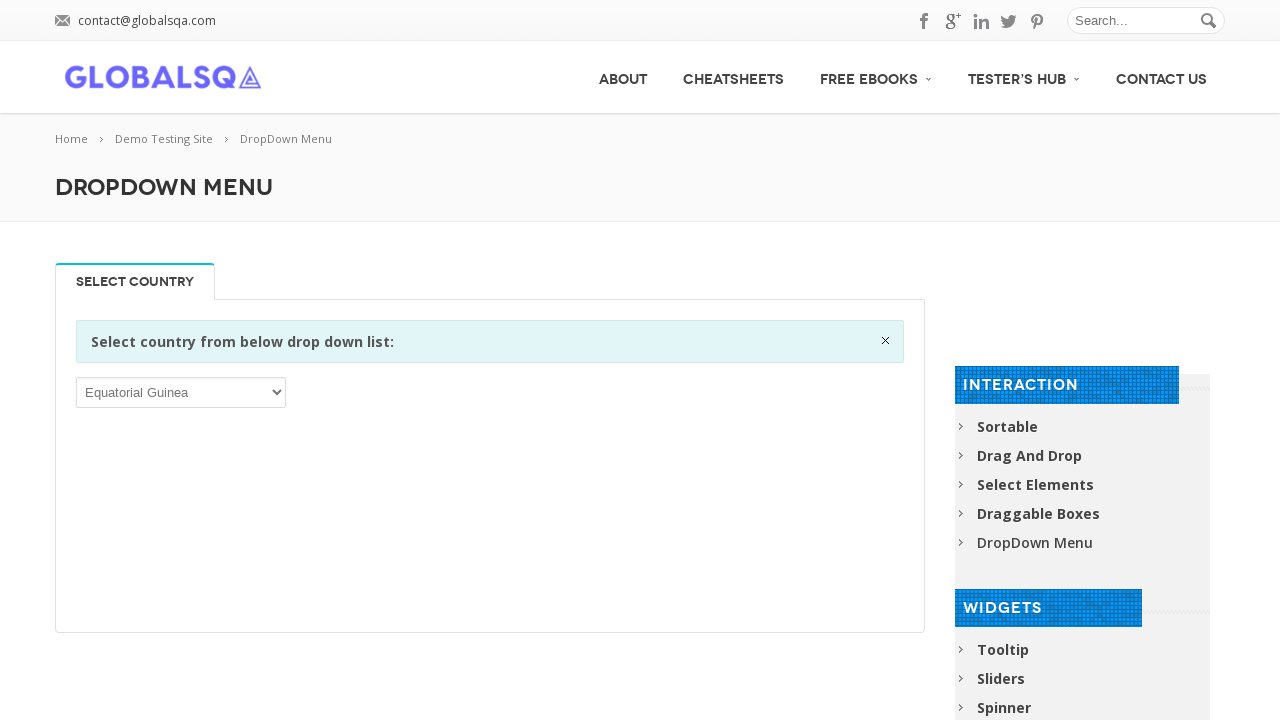

Re-opened dropdown for next option (iteration 68 of 102) at (181, 392) on xpath=//select[1]
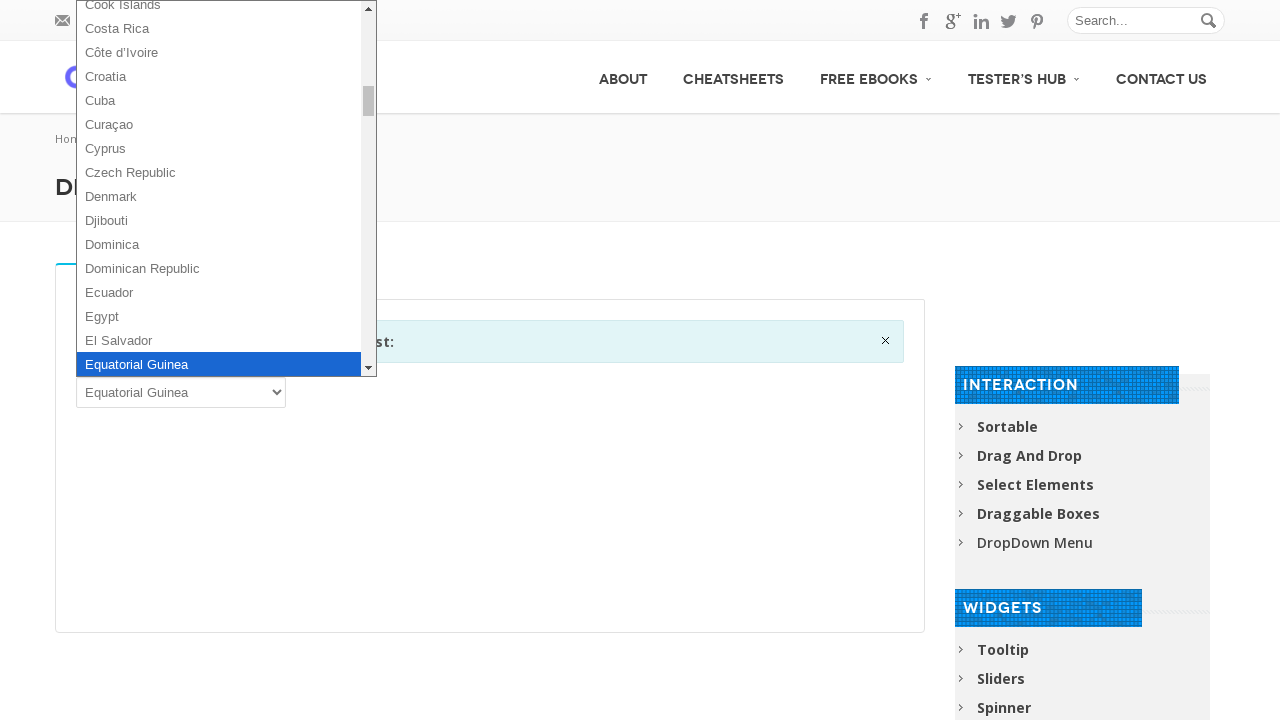

Pressed ArrowDown key (option 68 of 102)
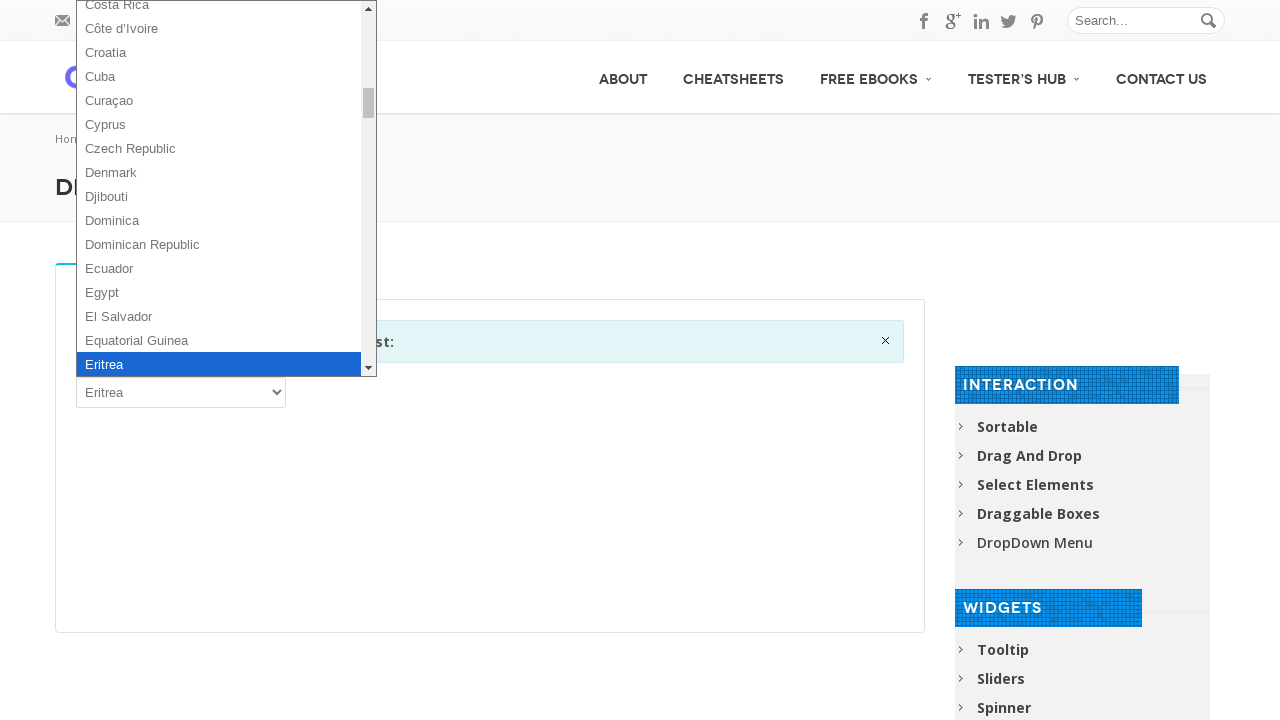

Pressed Enter to select option 68
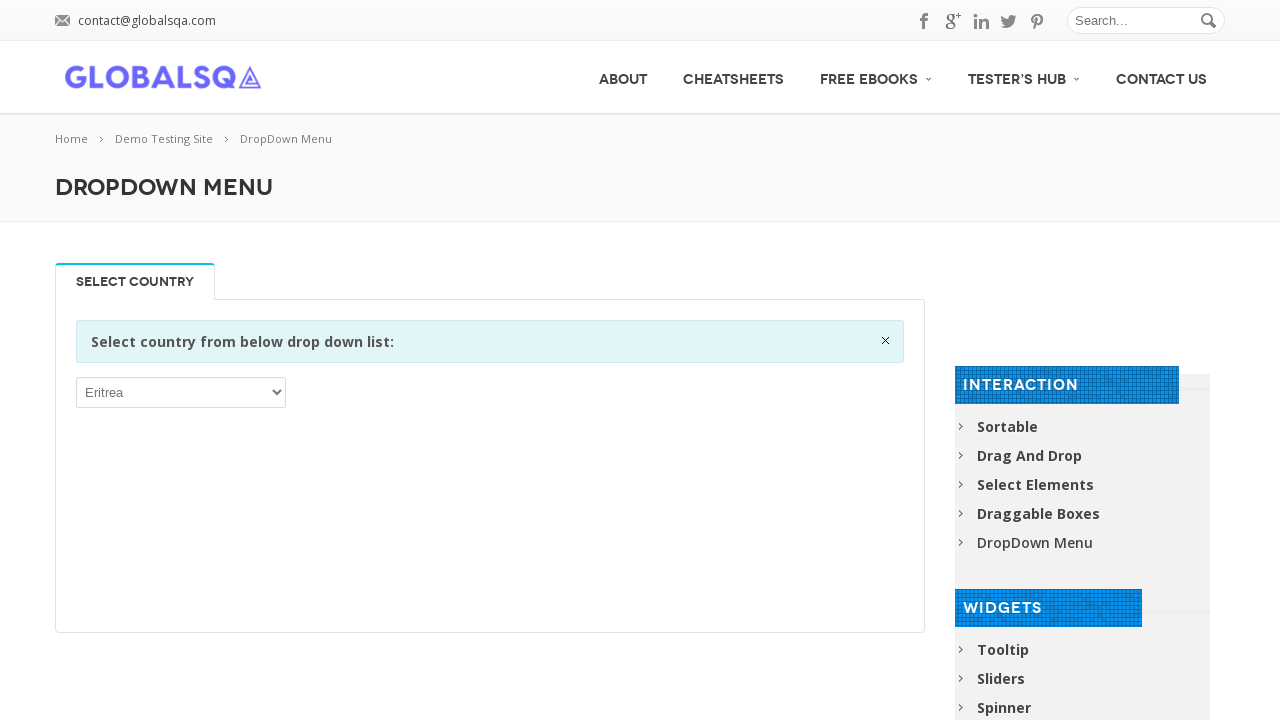

Re-opened dropdown for next option (iteration 69 of 102) at (181, 392) on xpath=//select[1]
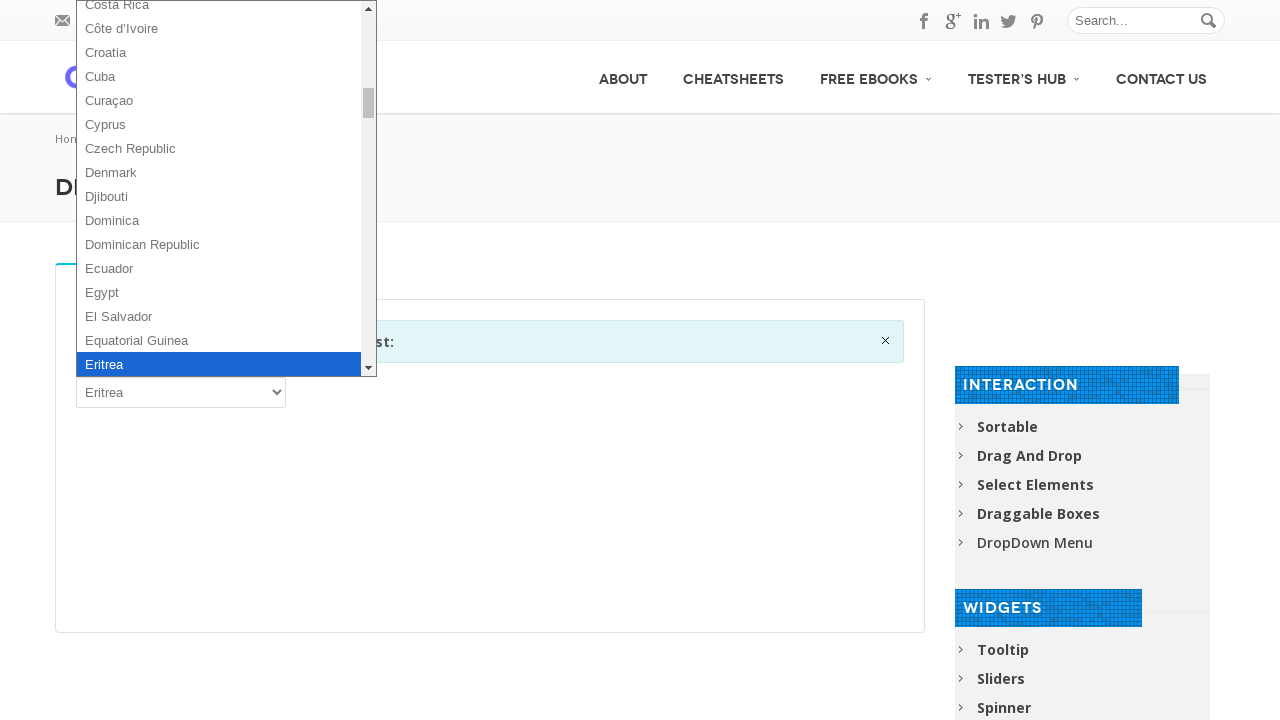

Pressed ArrowDown key (option 69 of 102)
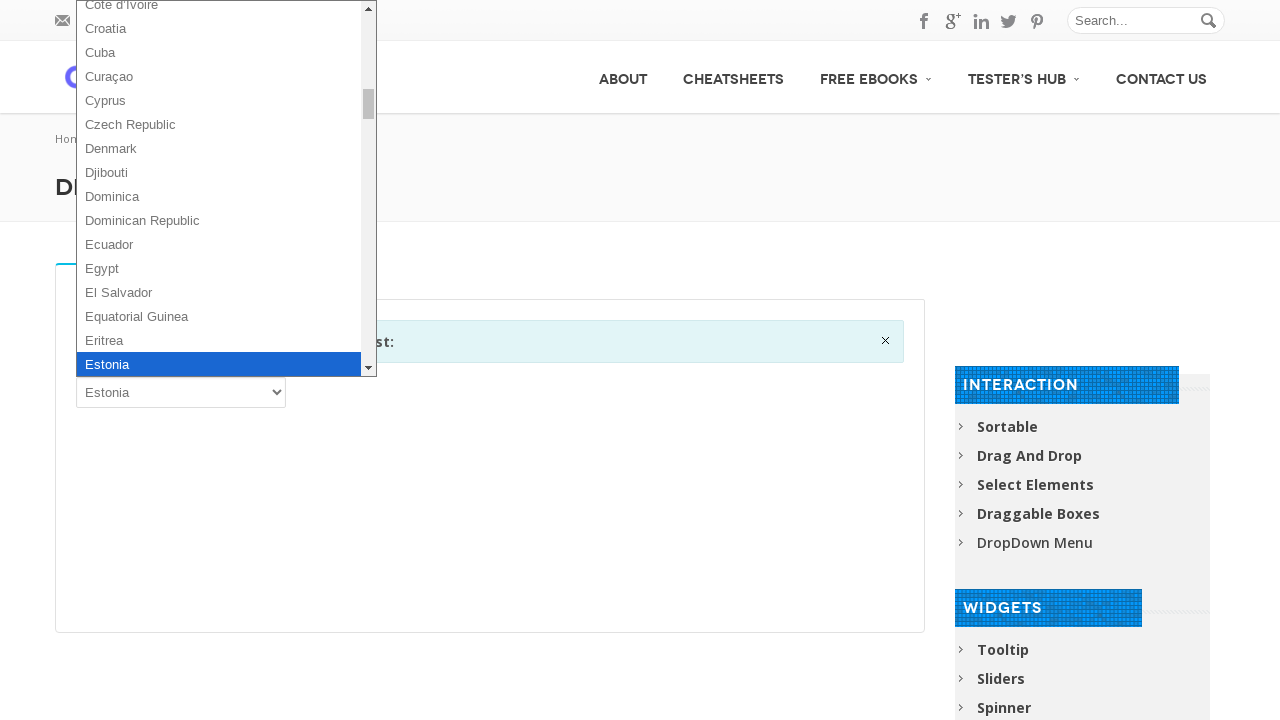

Pressed Enter to select option 69
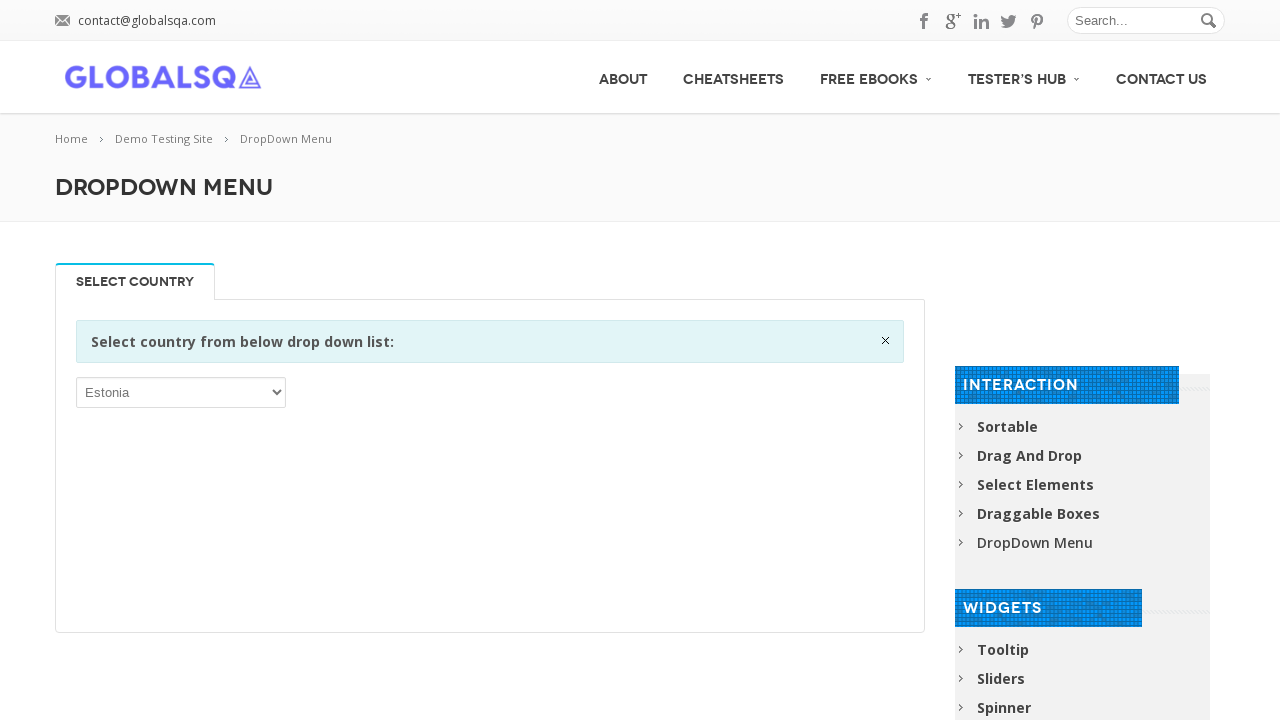

Re-opened dropdown for next option (iteration 70 of 102) at (181, 392) on xpath=//select[1]
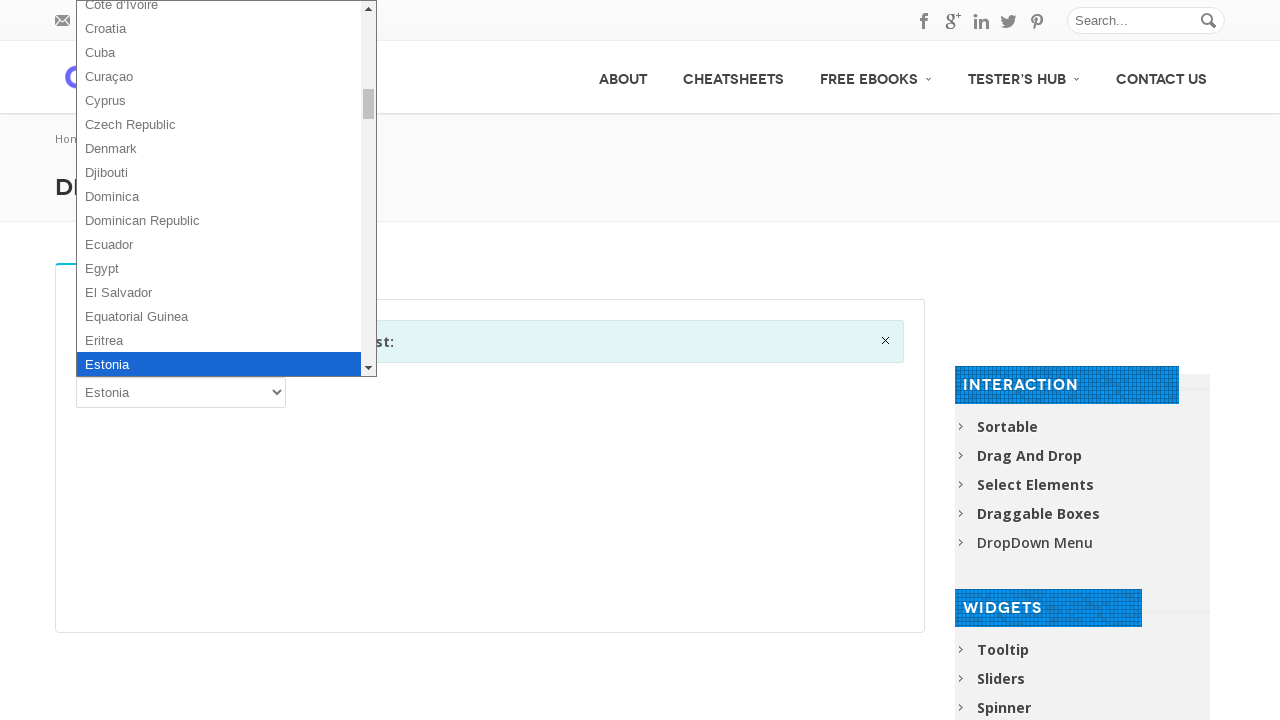

Pressed ArrowDown key (option 70 of 102)
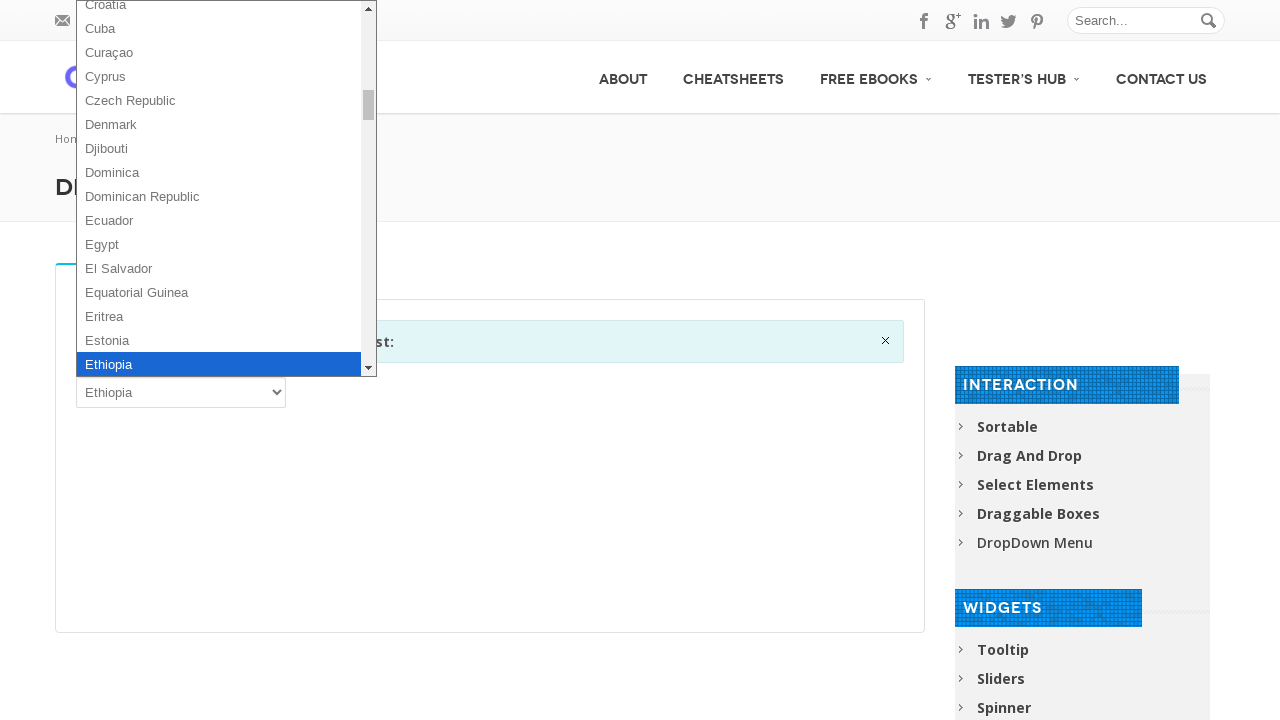

Pressed Enter to select option 70
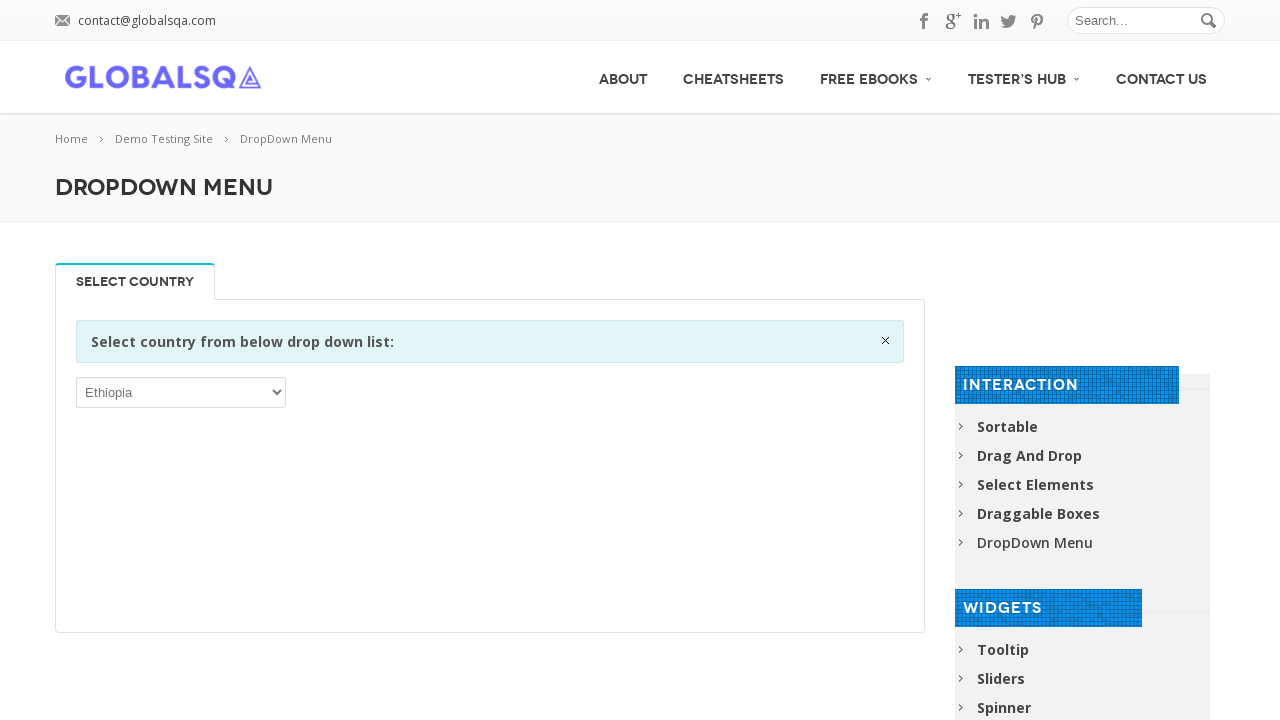

Re-opened dropdown for next option (iteration 71 of 102) at (181, 392) on xpath=//select[1]
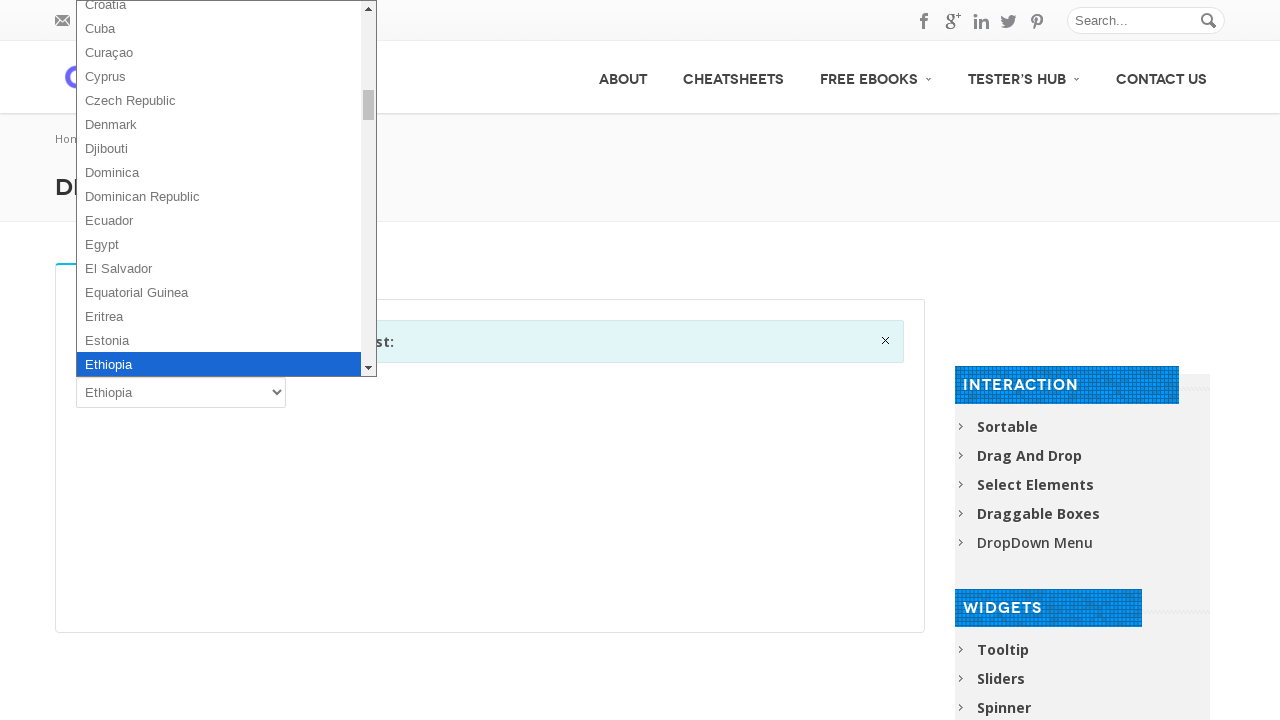

Pressed ArrowDown key (option 71 of 102)
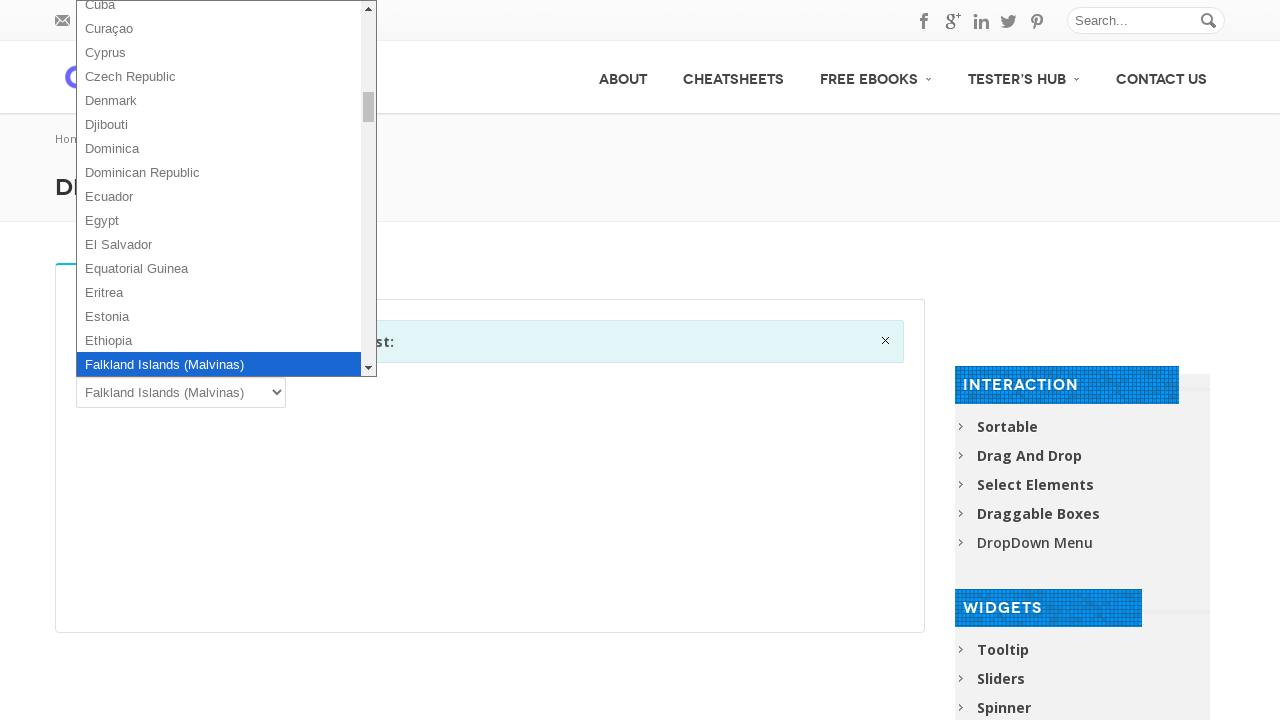

Pressed Enter to select option 71
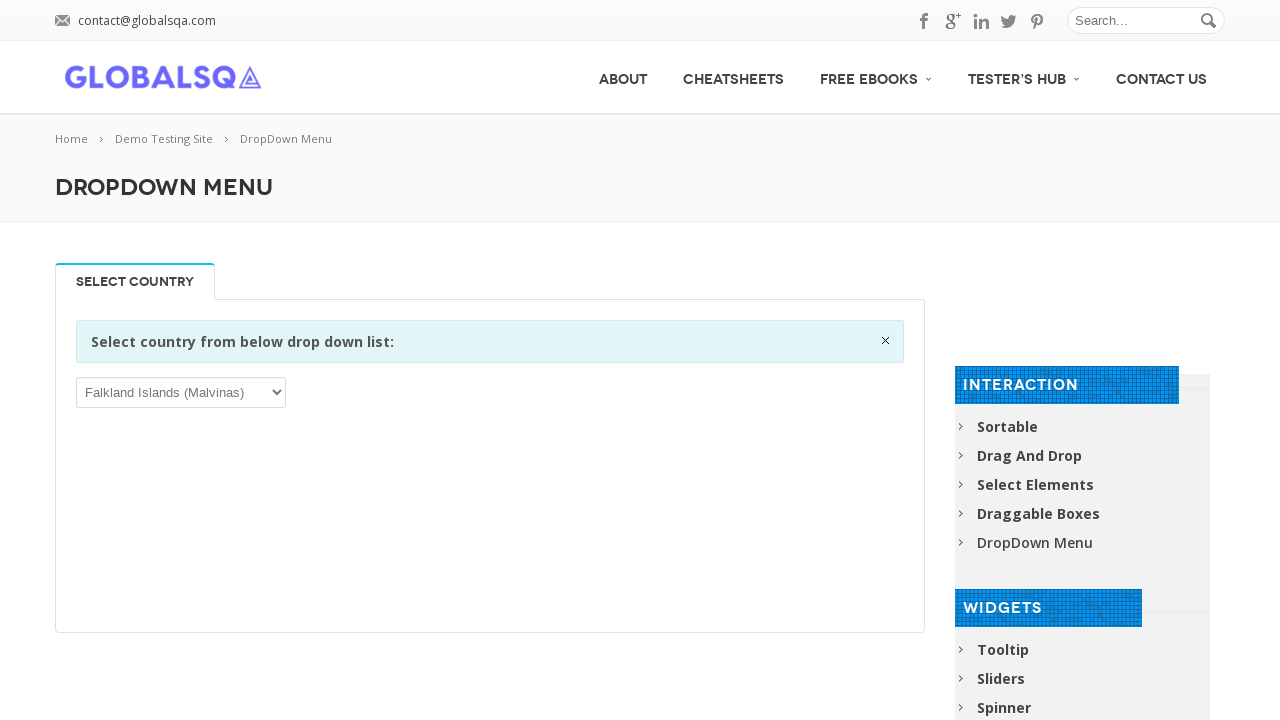

Re-opened dropdown for next option (iteration 72 of 102) at (181, 392) on xpath=//select[1]
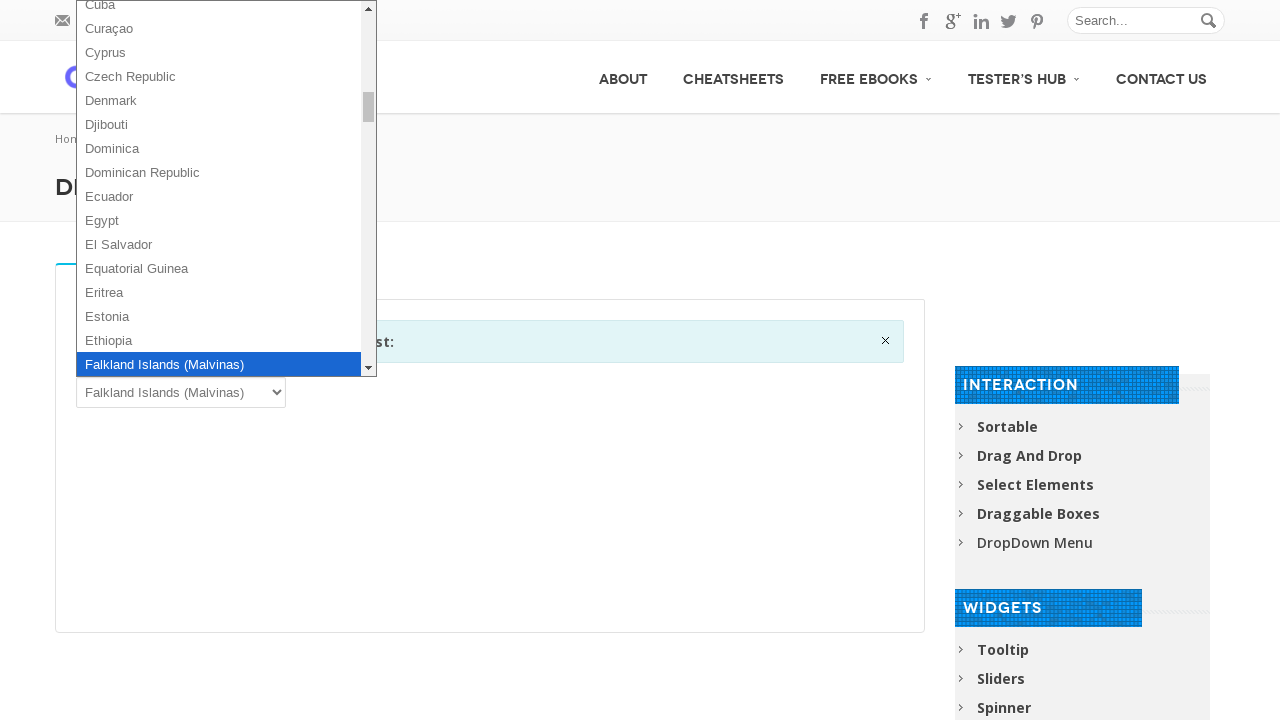

Pressed ArrowDown key (option 72 of 102)
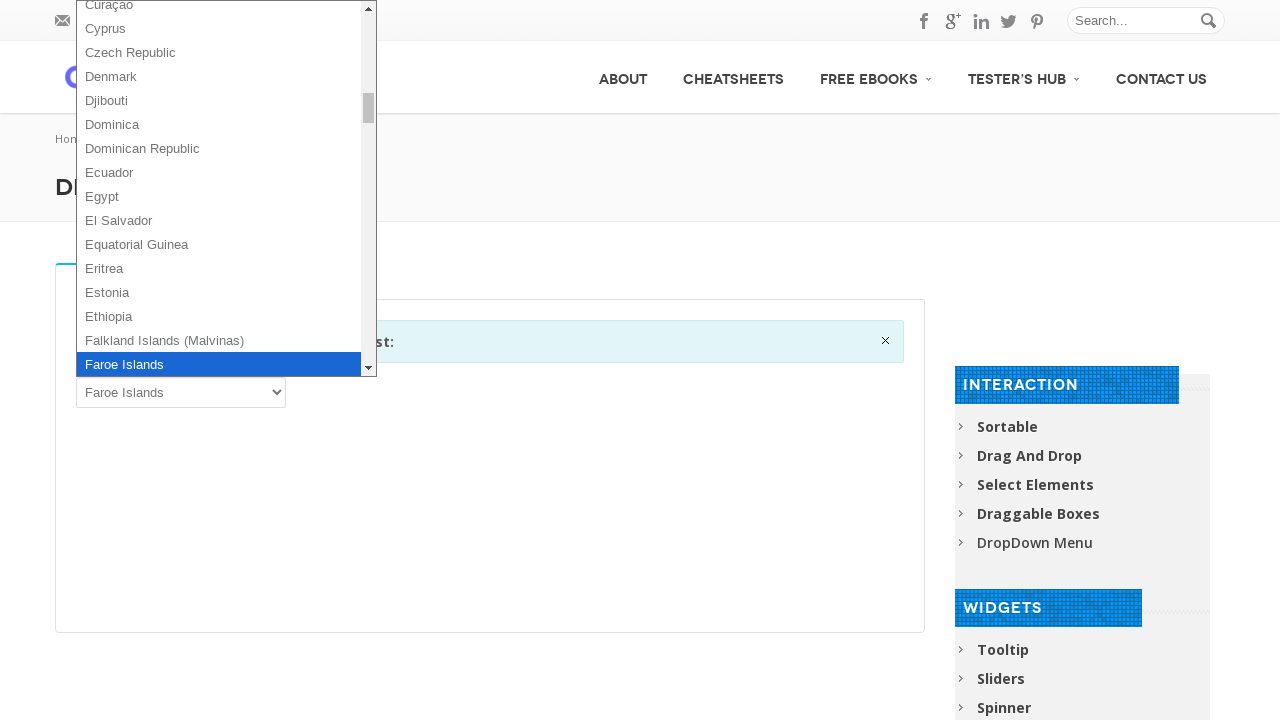

Pressed Enter to select option 72
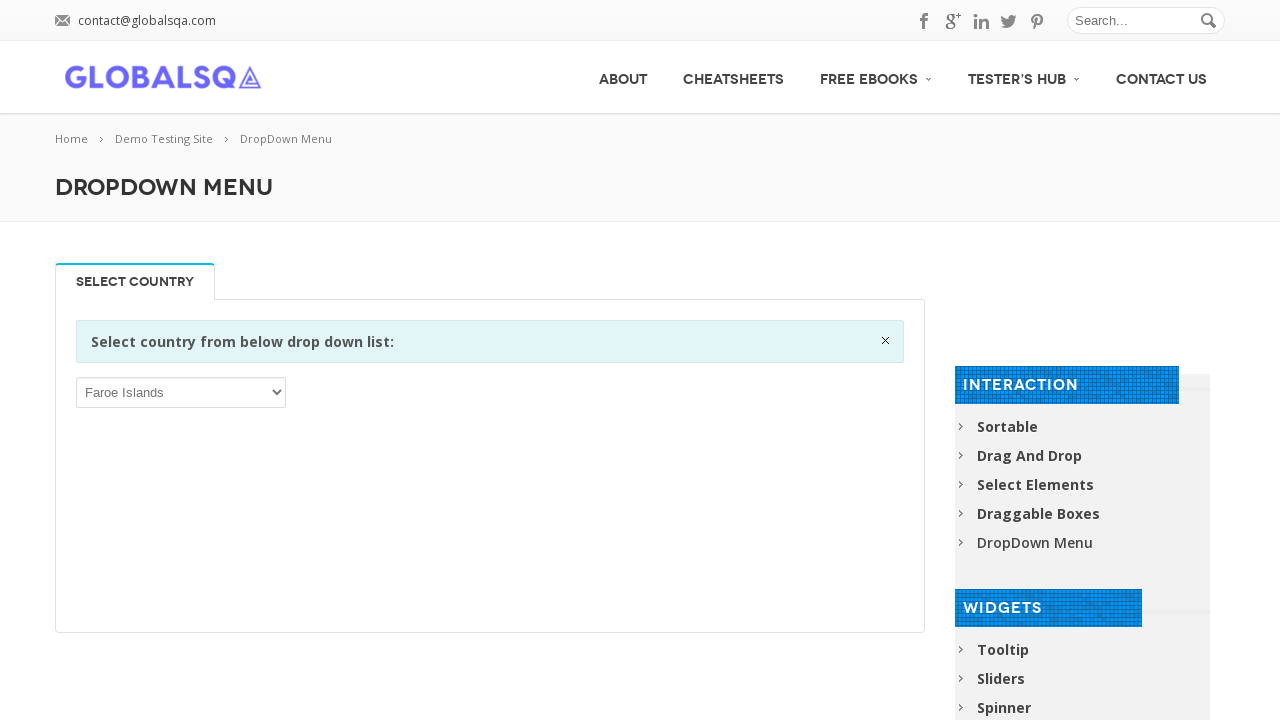

Re-opened dropdown for next option (iteration 73 of 102) at (181, 392) on xpath=//select[1]
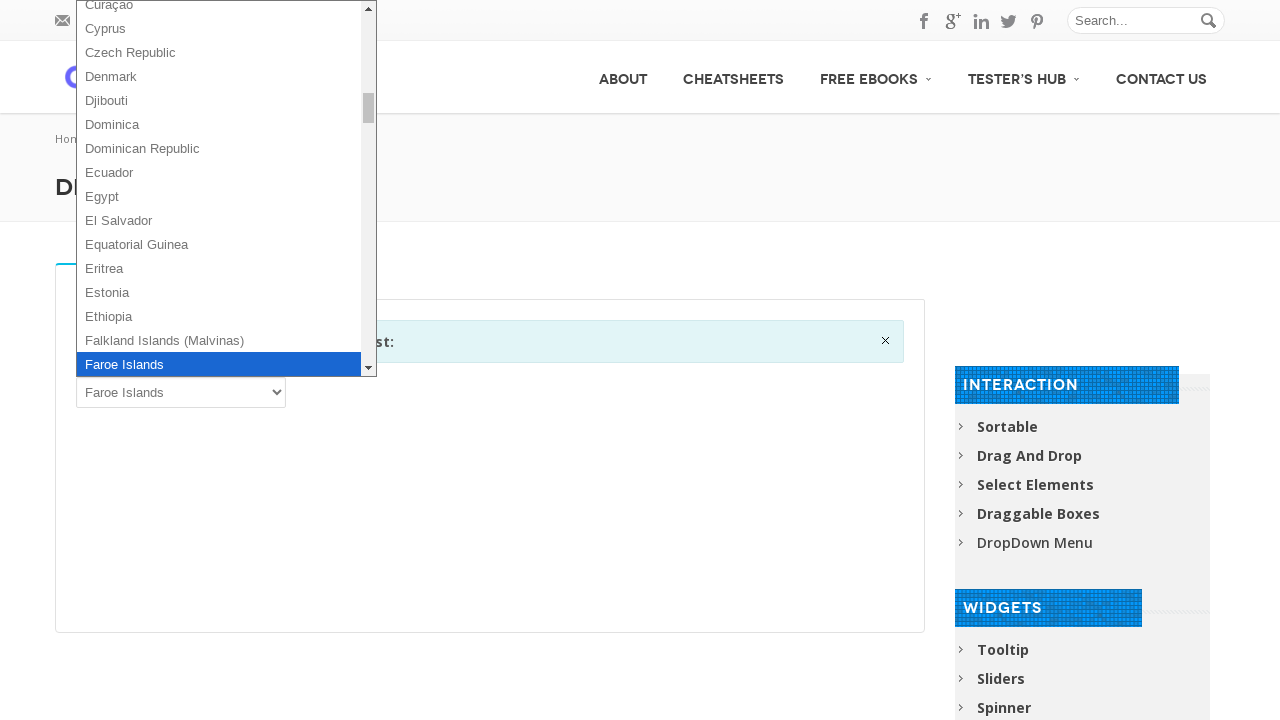

Pressed ArrowDown key (option 73 of 102)
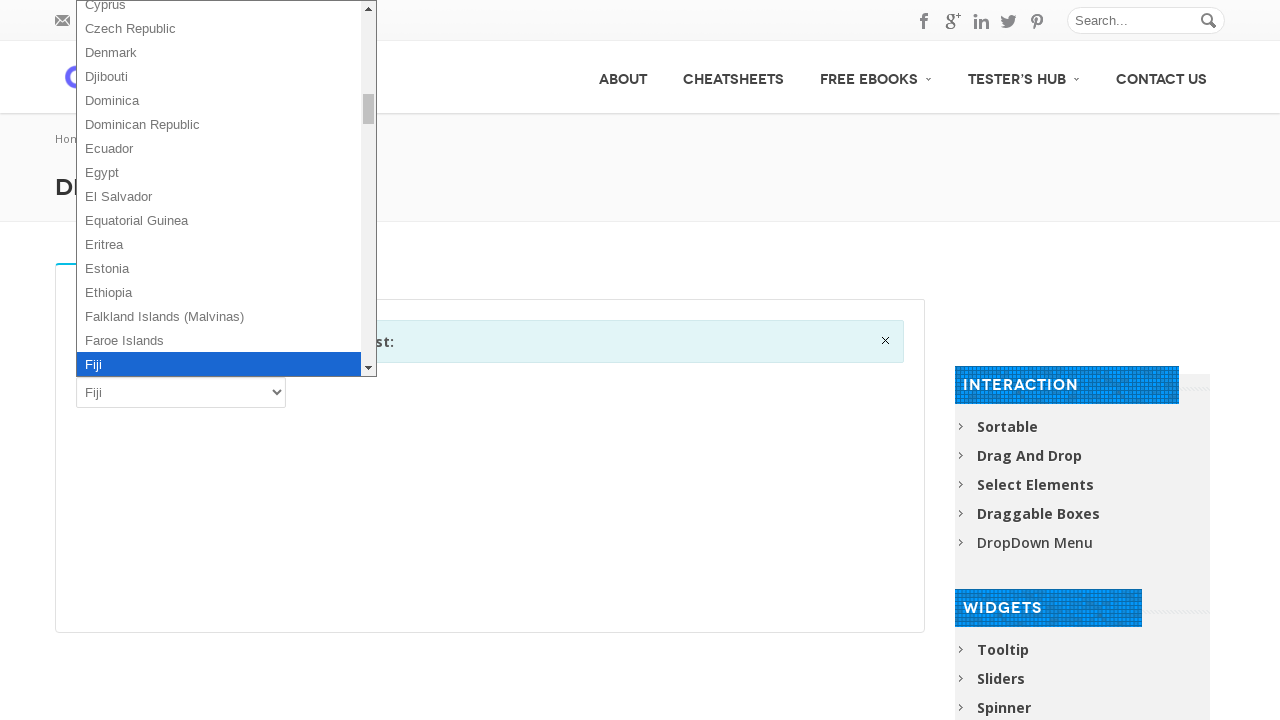

Pressed Enter to select option 73
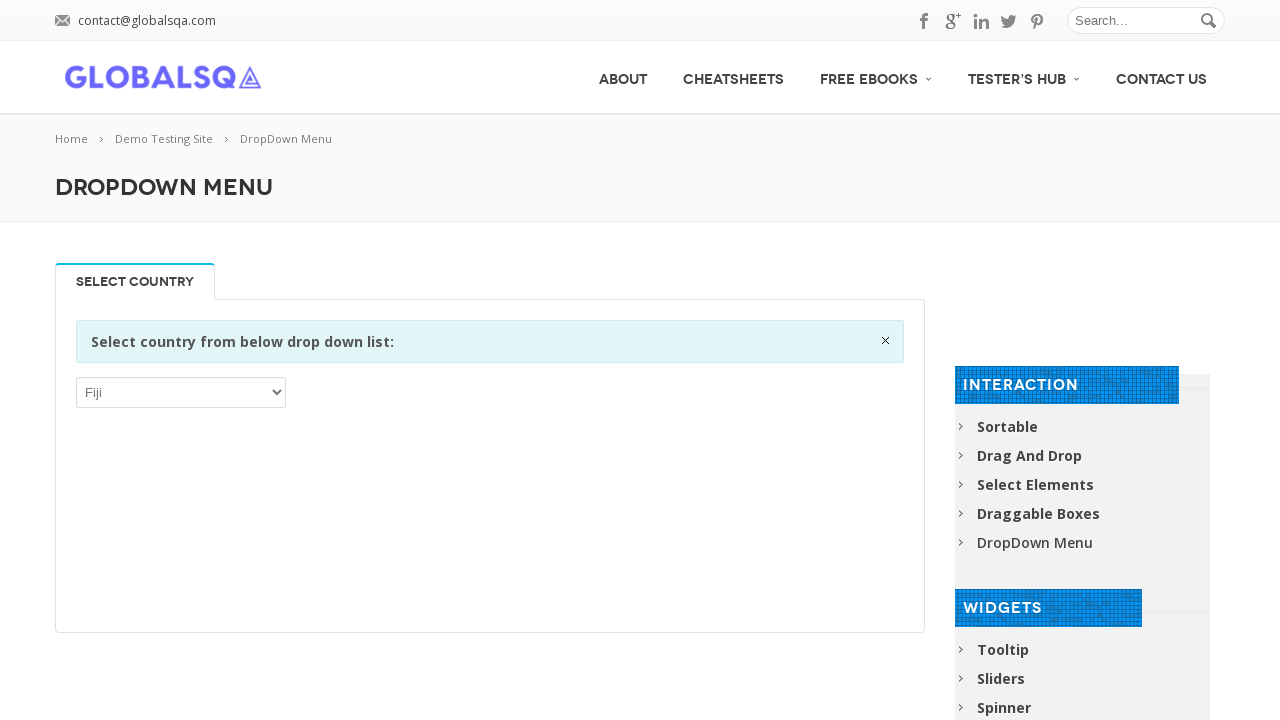

Re-opened dropdown for next option (iteration 74 of 102) at (181, 392) on xpath=//select[1]
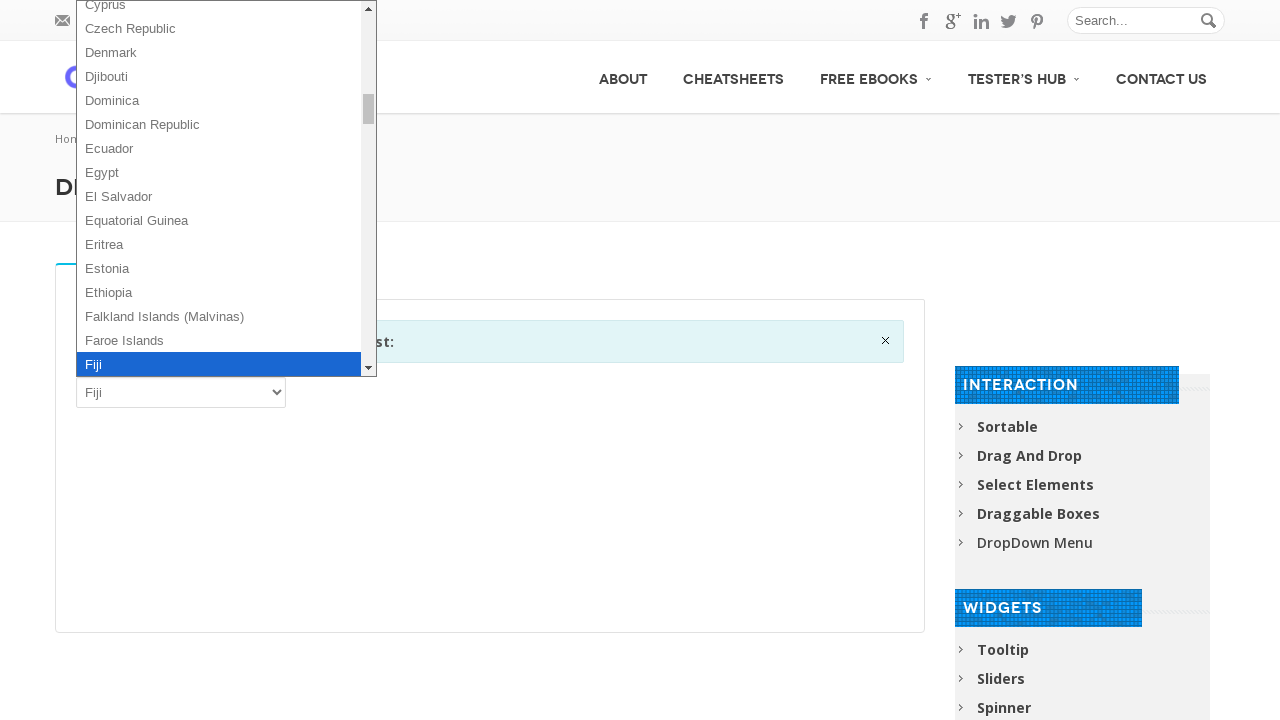

Pressed ArrowDown key (option 74 of 102)
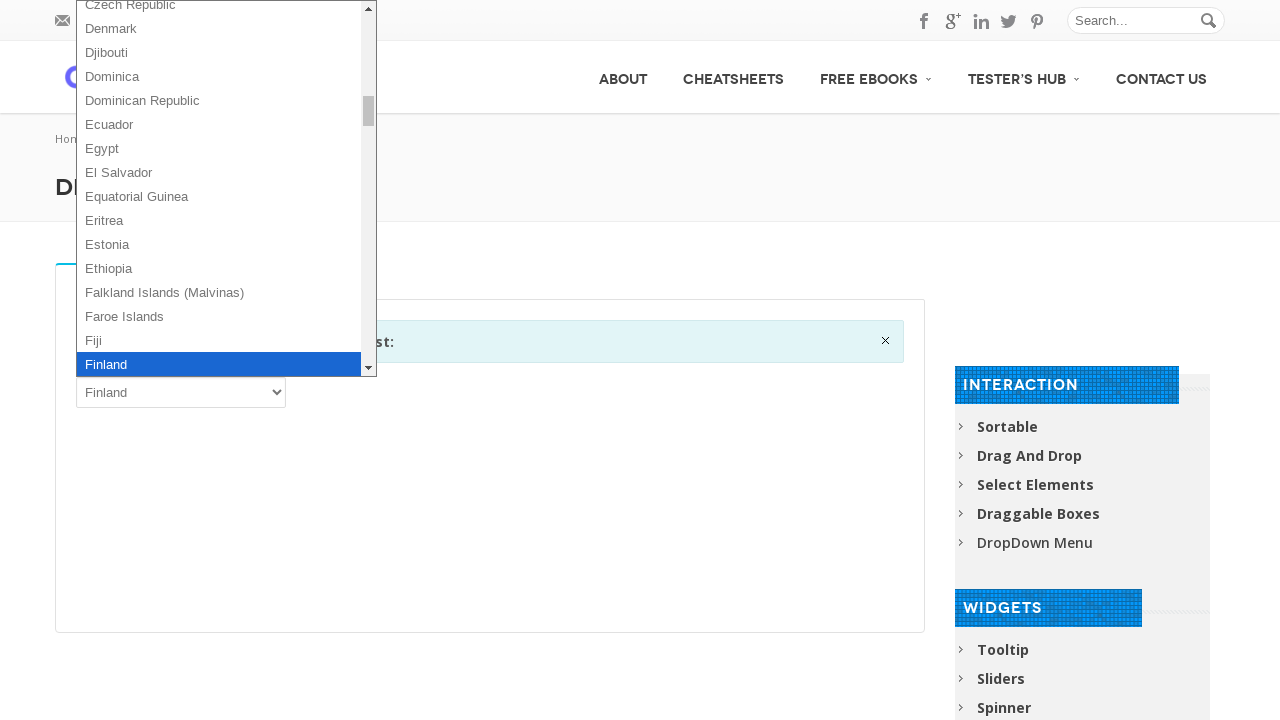

Pressed Enter to select option 74
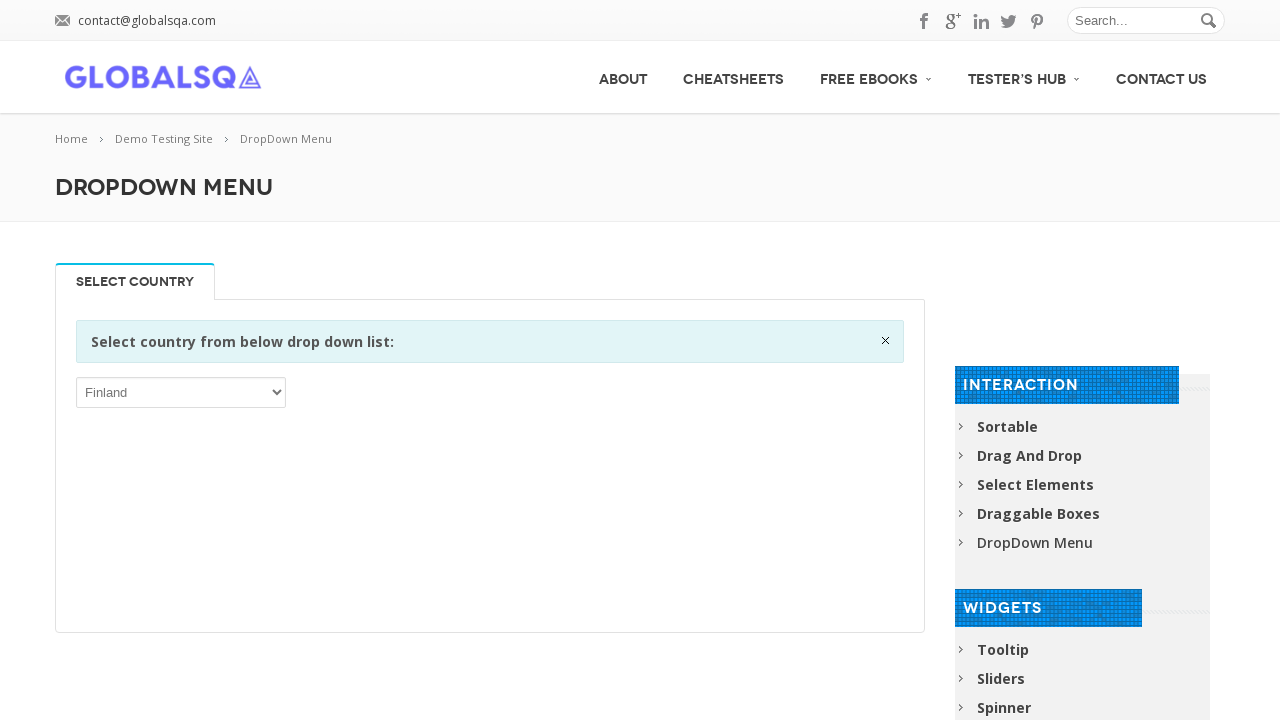

Re-opened dropdown for next option (iteration 75 of 102) at (181, 392) on xpath=//select[1]
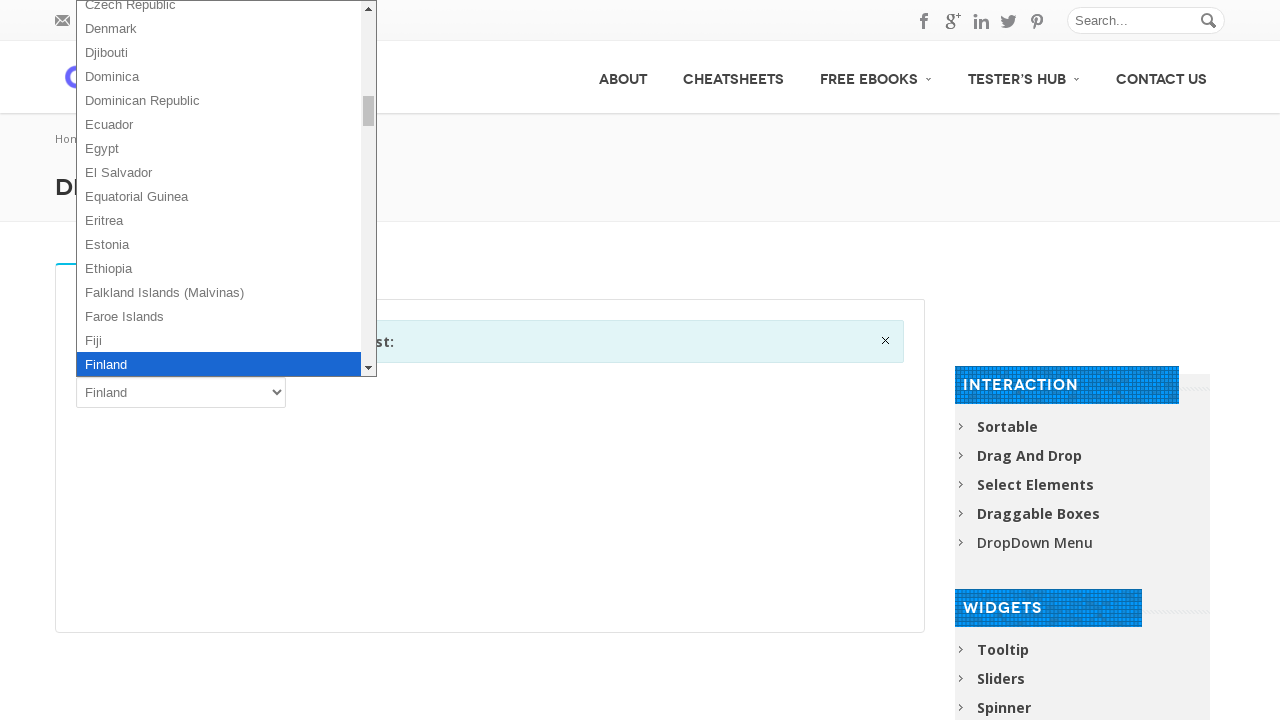

Pressed ArrowDown key (option 75 of 102)
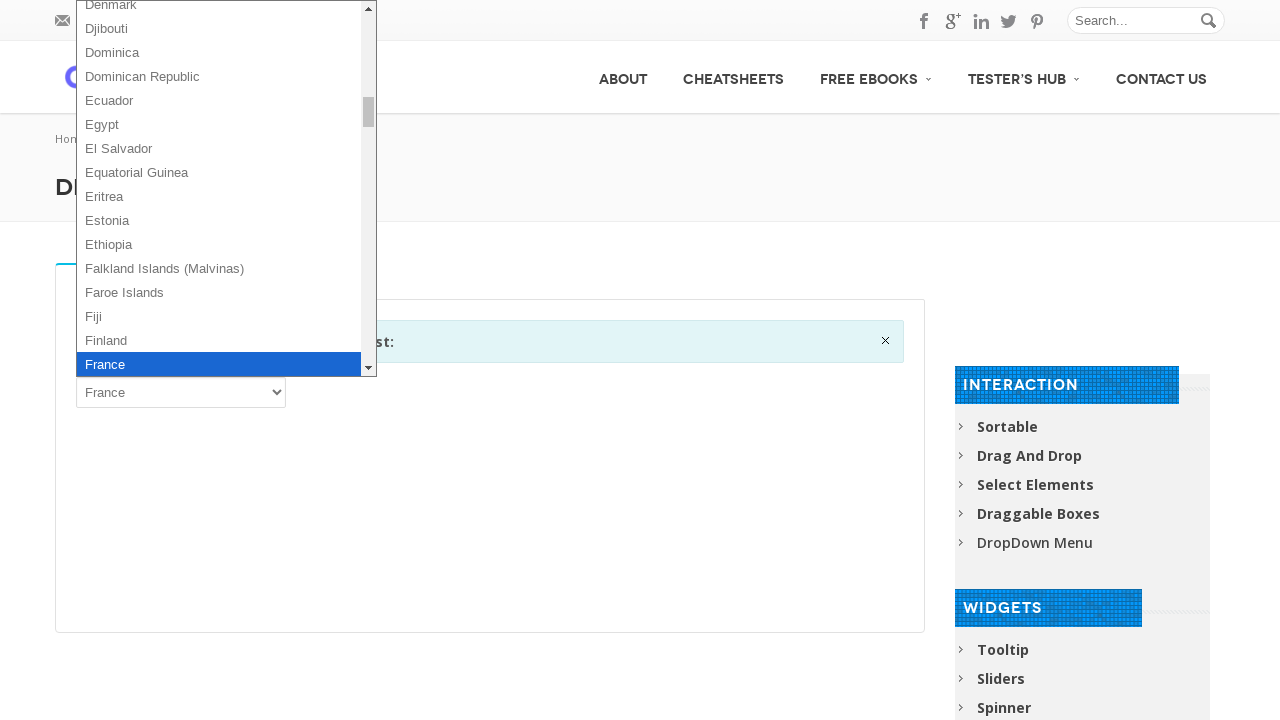

Pressed Enter to select option 75
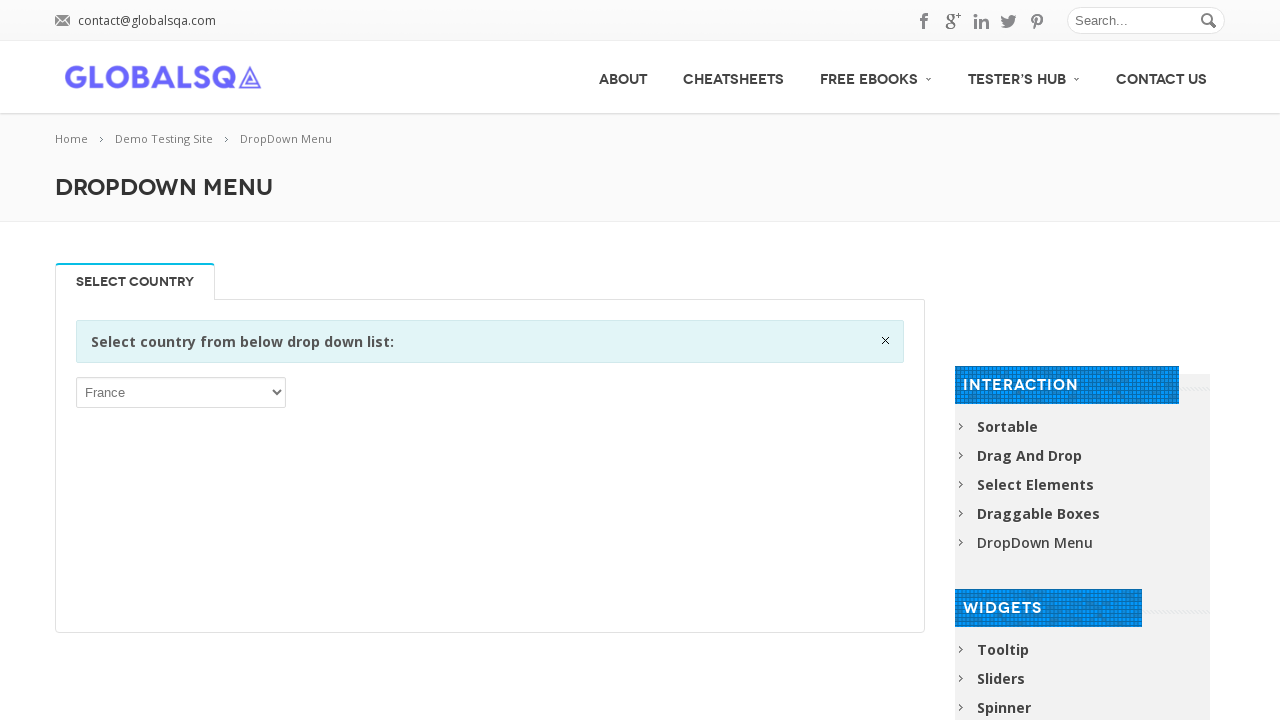

Re-opened dropdown for next option (iteration 76 of 102) at (181, 392) on xpath=//select[1]
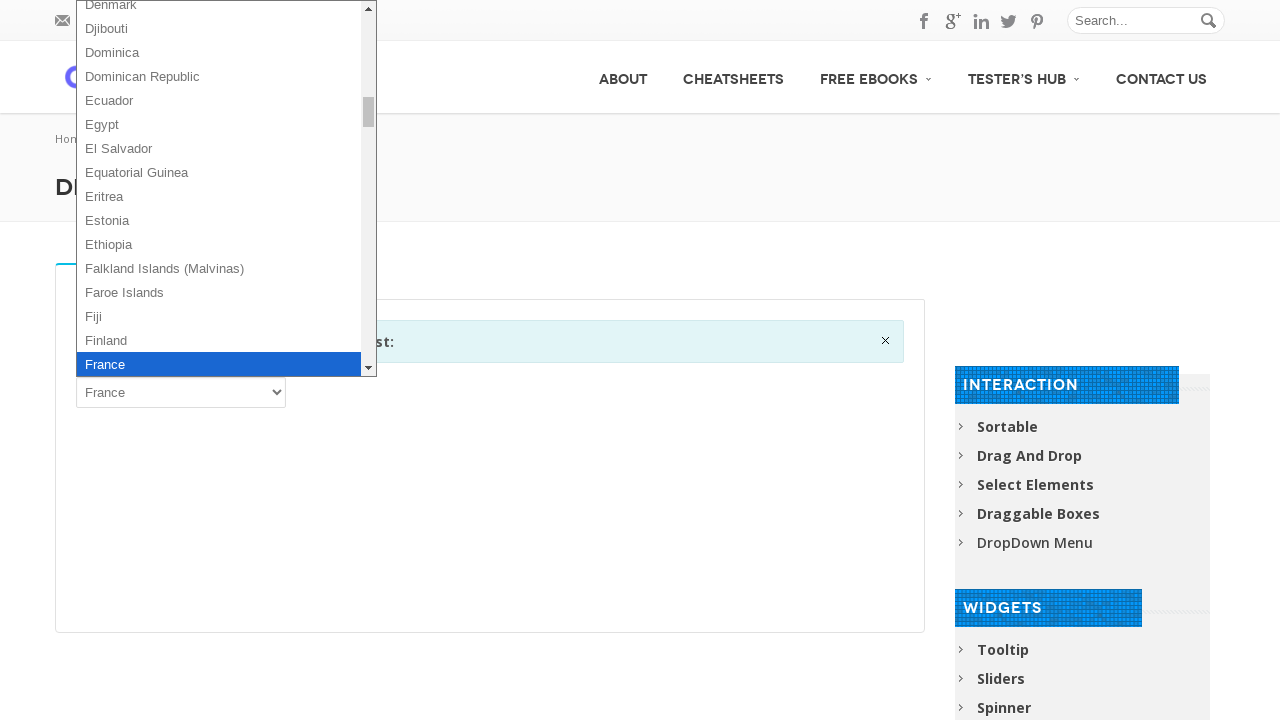

Pressed ArrowDown key (option 76 of 102)
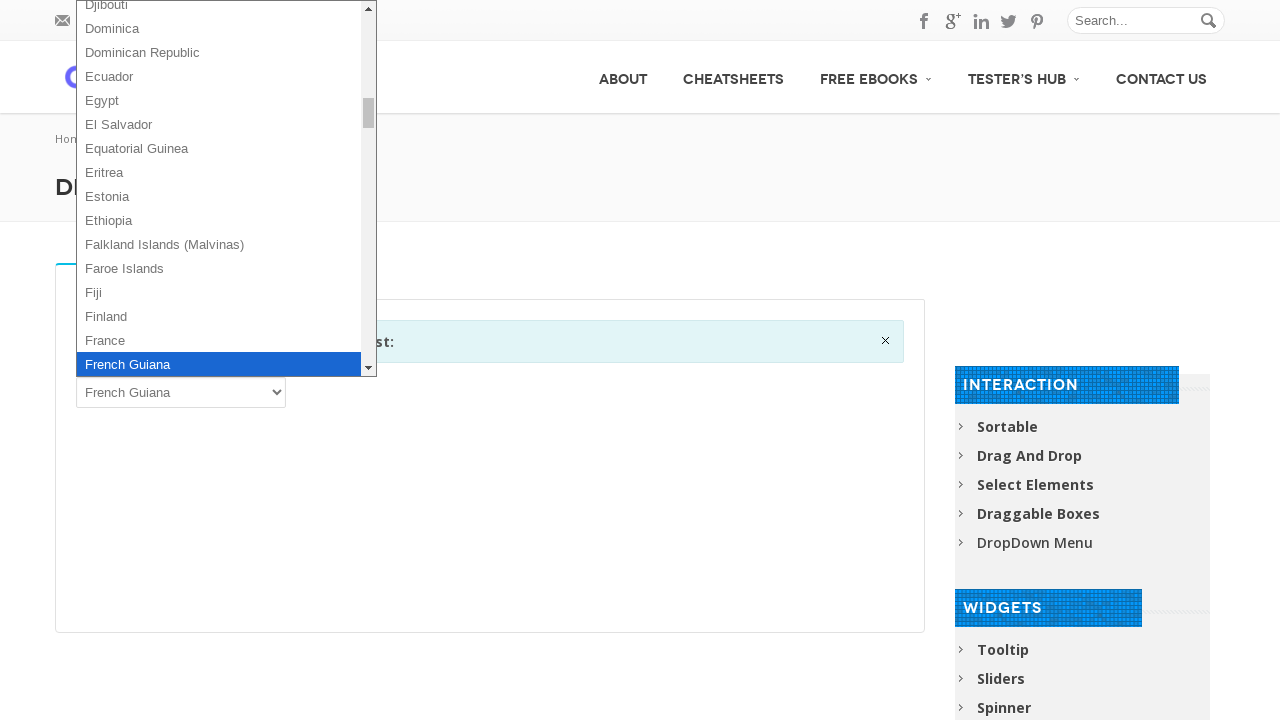

Pressed Enter to select option 76
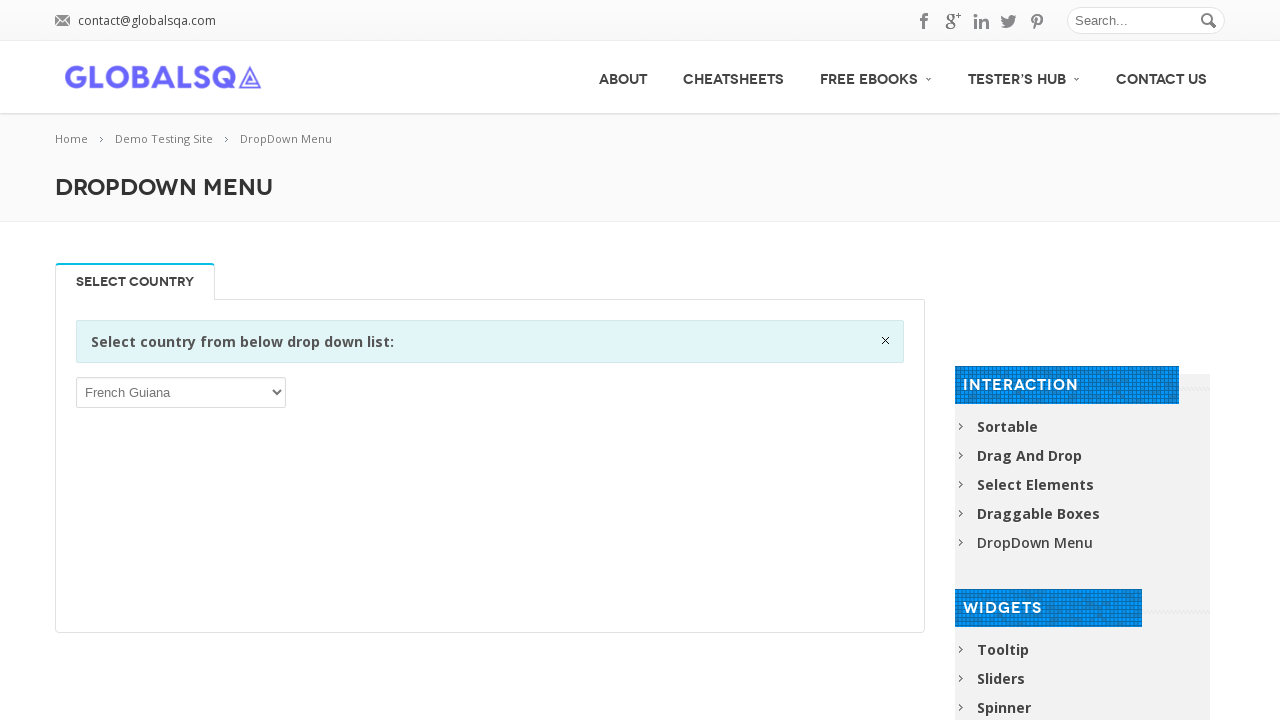

Re-opened dropdown for next option (iteration 77 of 102) at (181, 392) on xpath=//select[1]
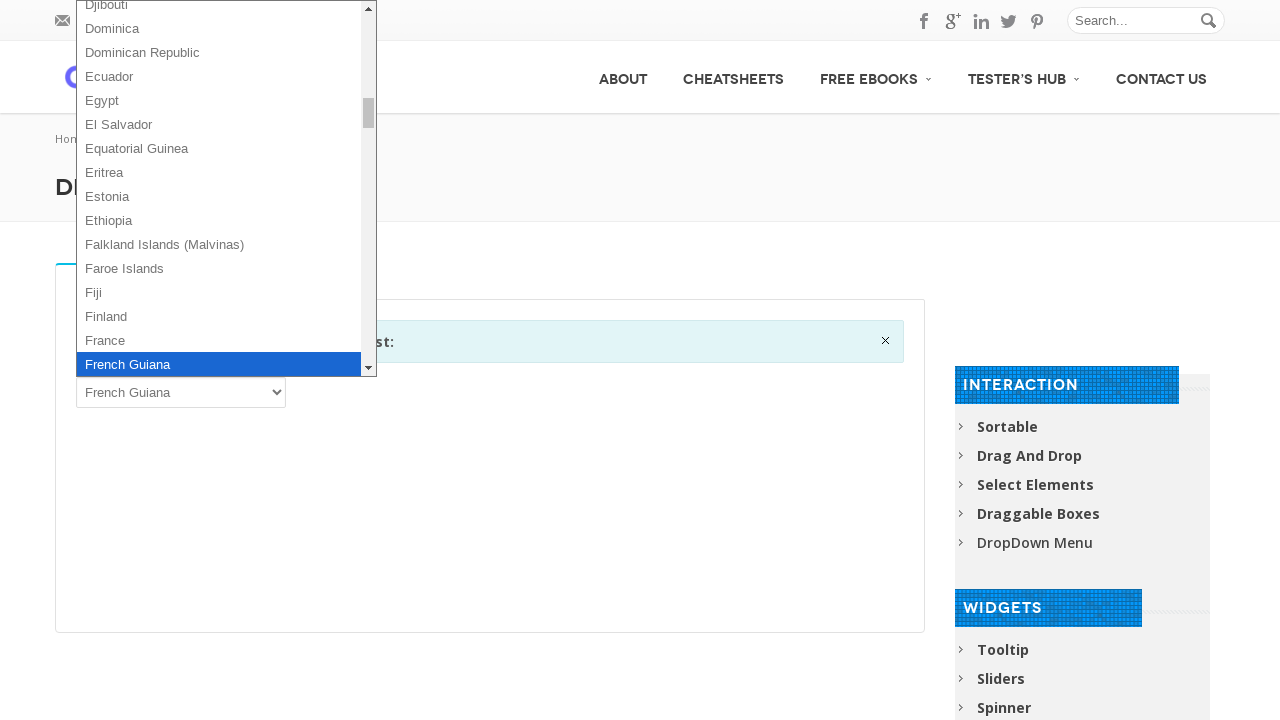

Pressed ArrowDown key (option 77 of 102)
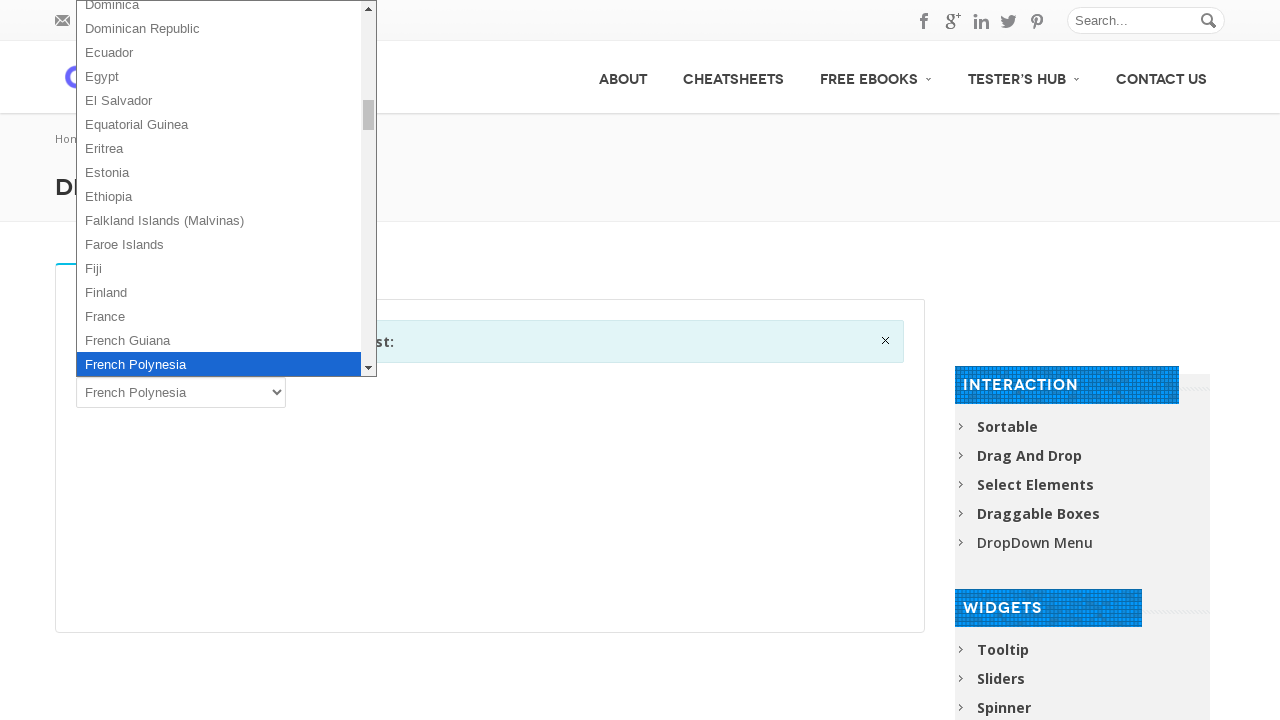

Pressed Enter to select option 77
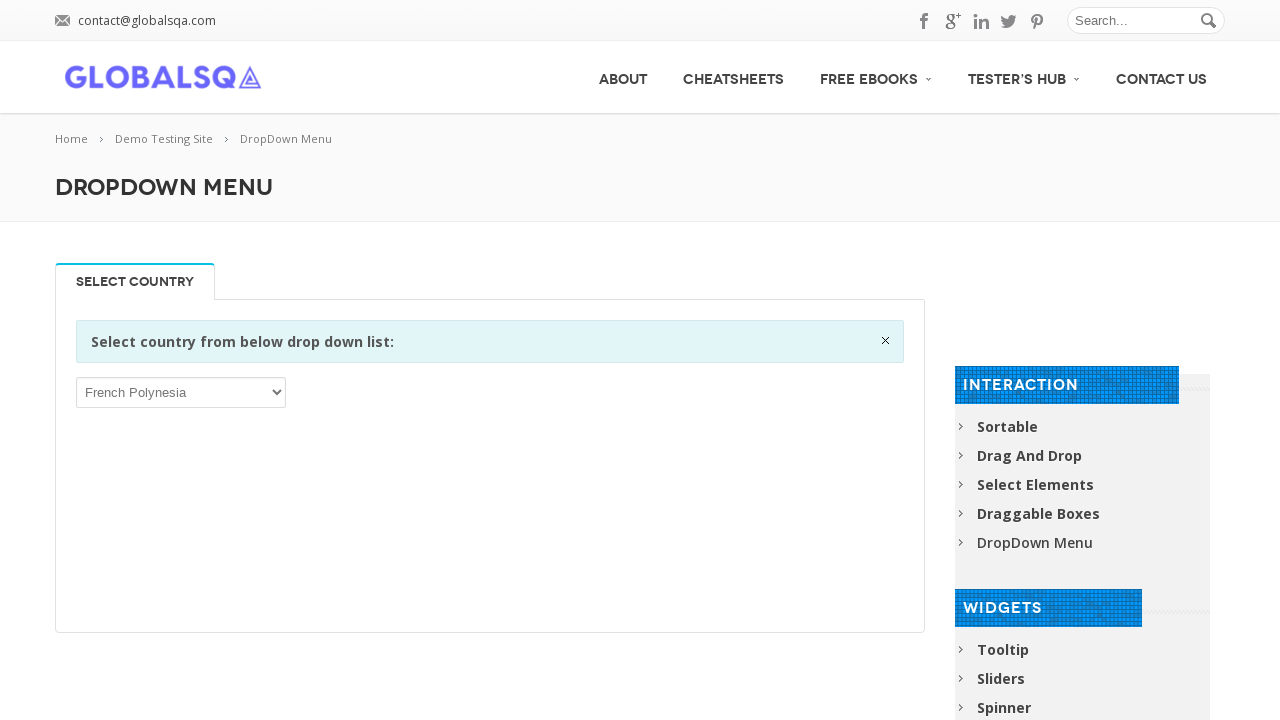

Re-opened dropdown for next option (iteration 78 of 102) at (181, 392) on xpath=//select[1]
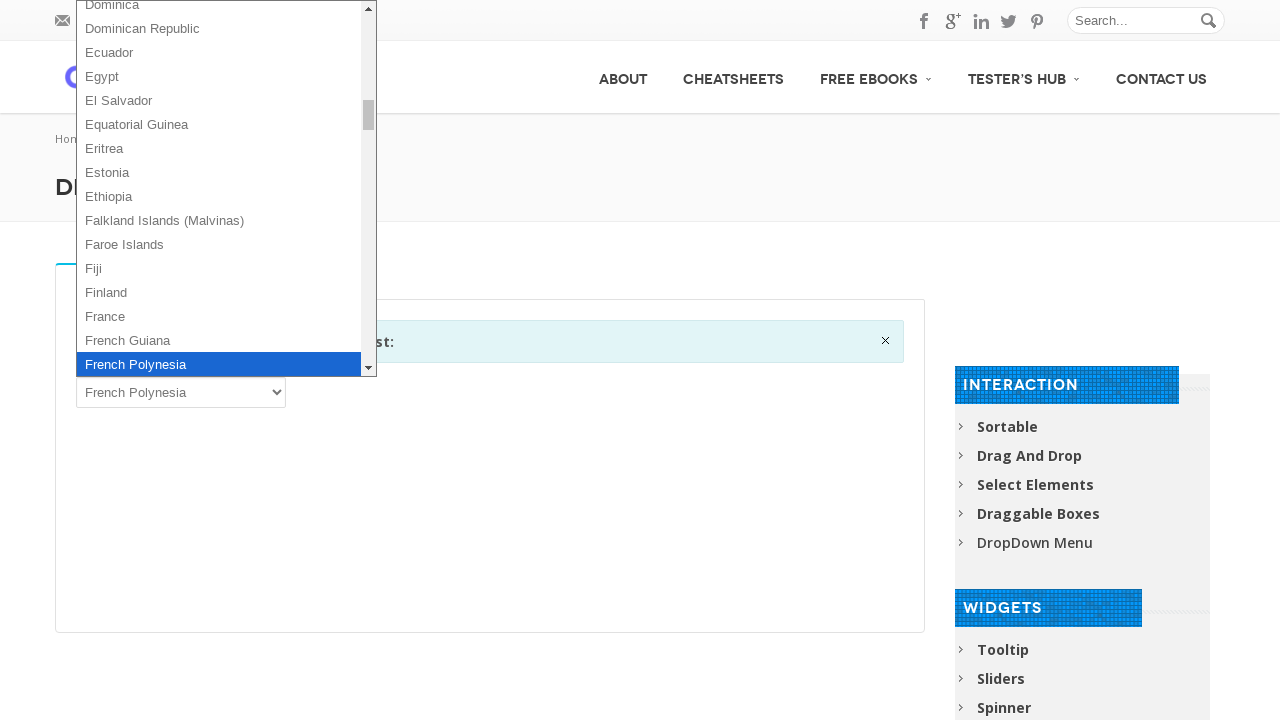

Pressed ArrowDown key (option 78 of 102)
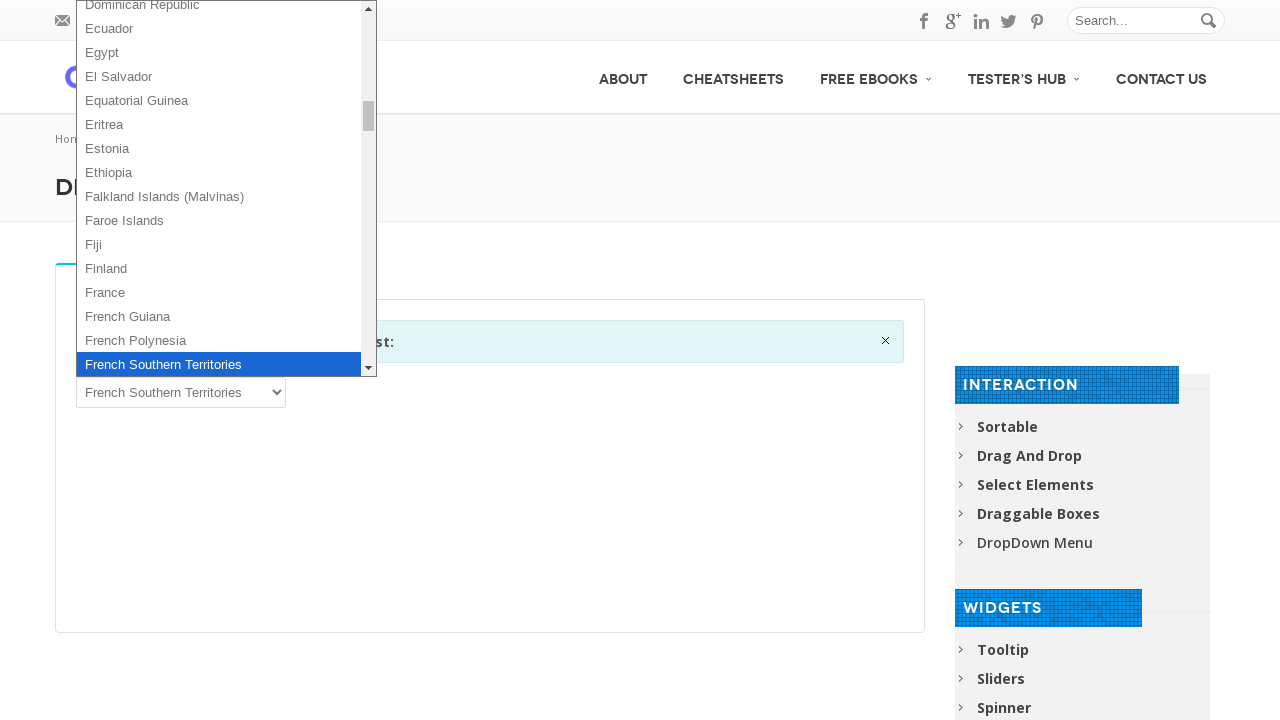

Pressed Enter to select option 78
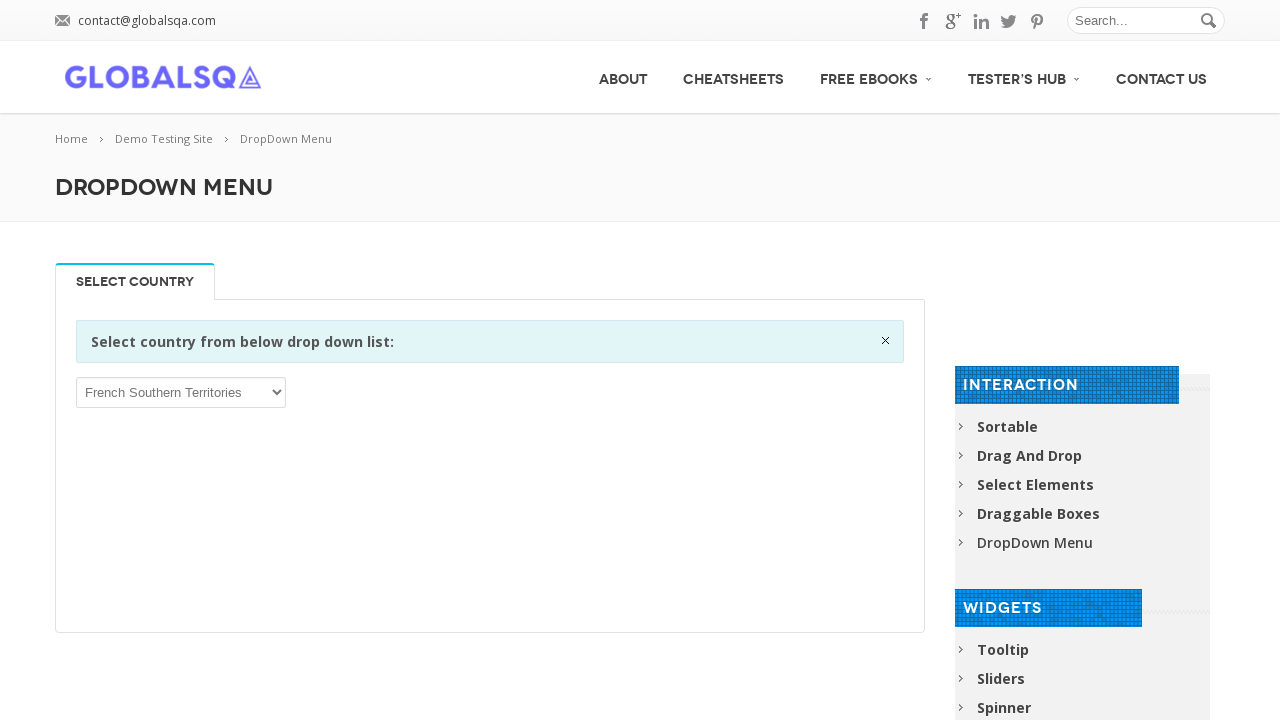

Re-opened dropdown for next option (iteration 79 of 102) at (181, 392) on xpath=//select[1]
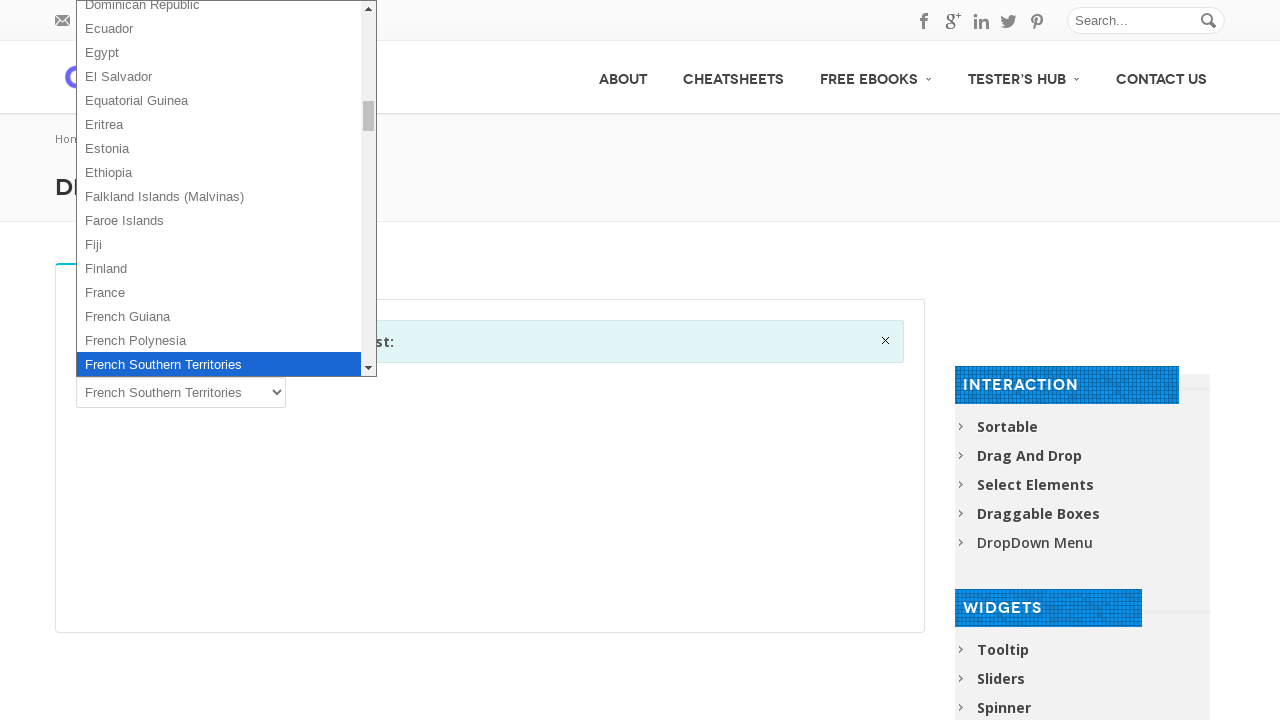

Pressed ArrowDown key (option 79 of 102)
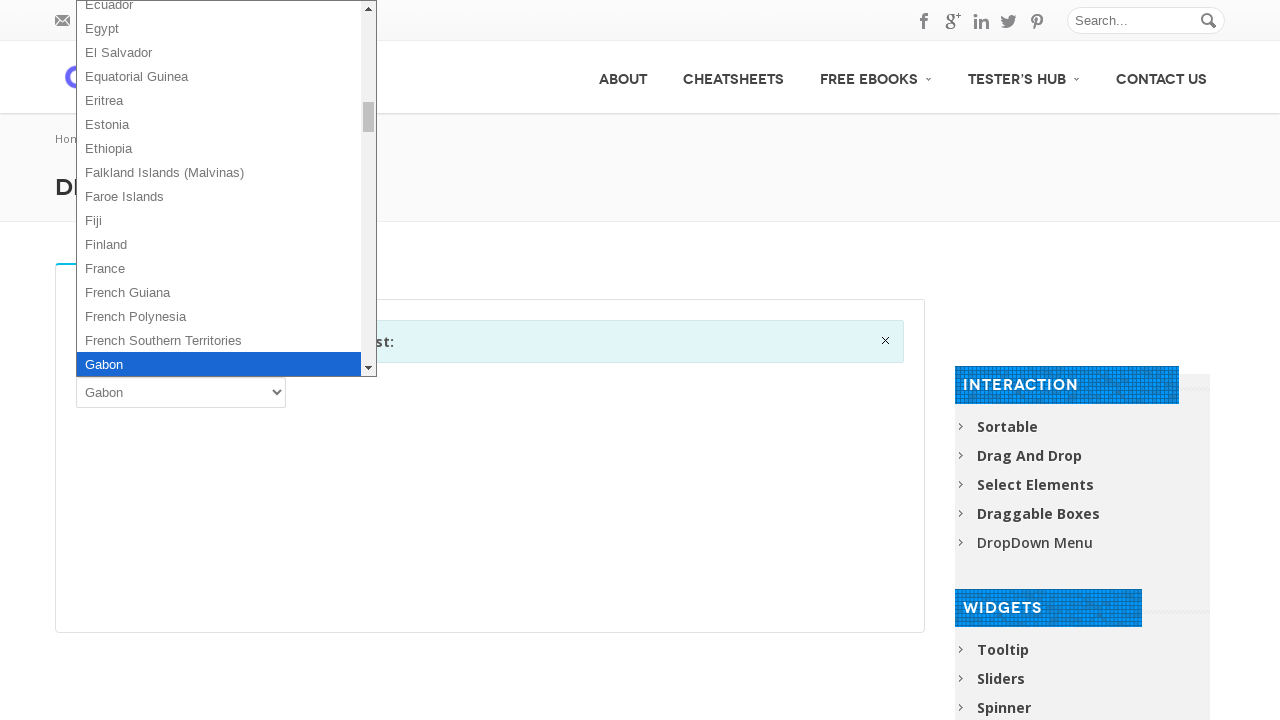

Pressed Enter to select option 79
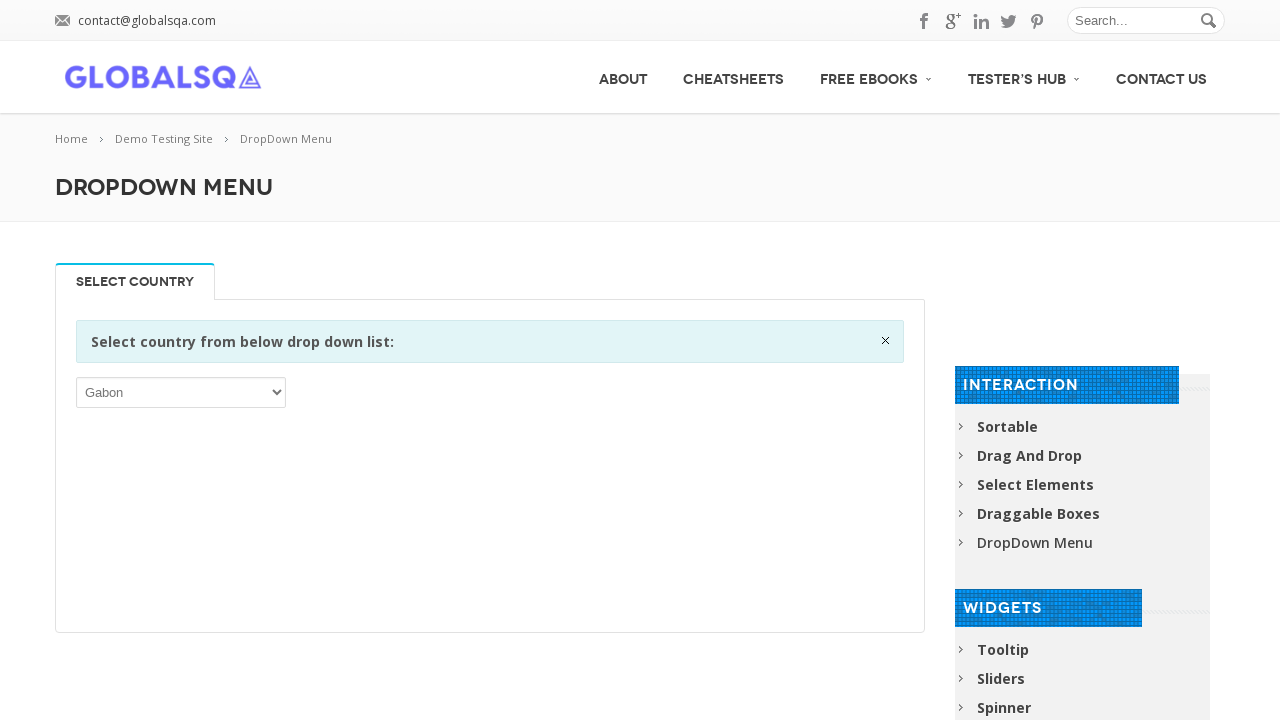

Re-opened dropdown for next option (iteration 80 of 102) at (181, 392) on xpath=//select[1]
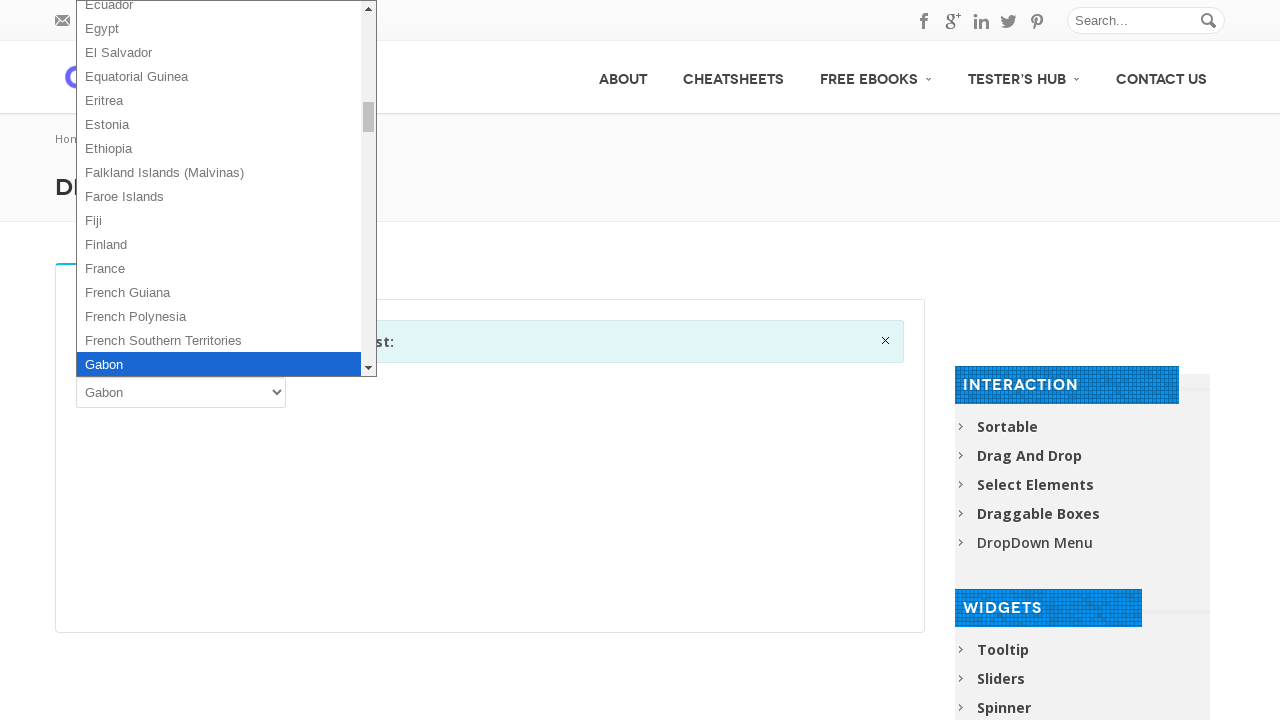

Pressed ArrowDown key (option 80 of 102)
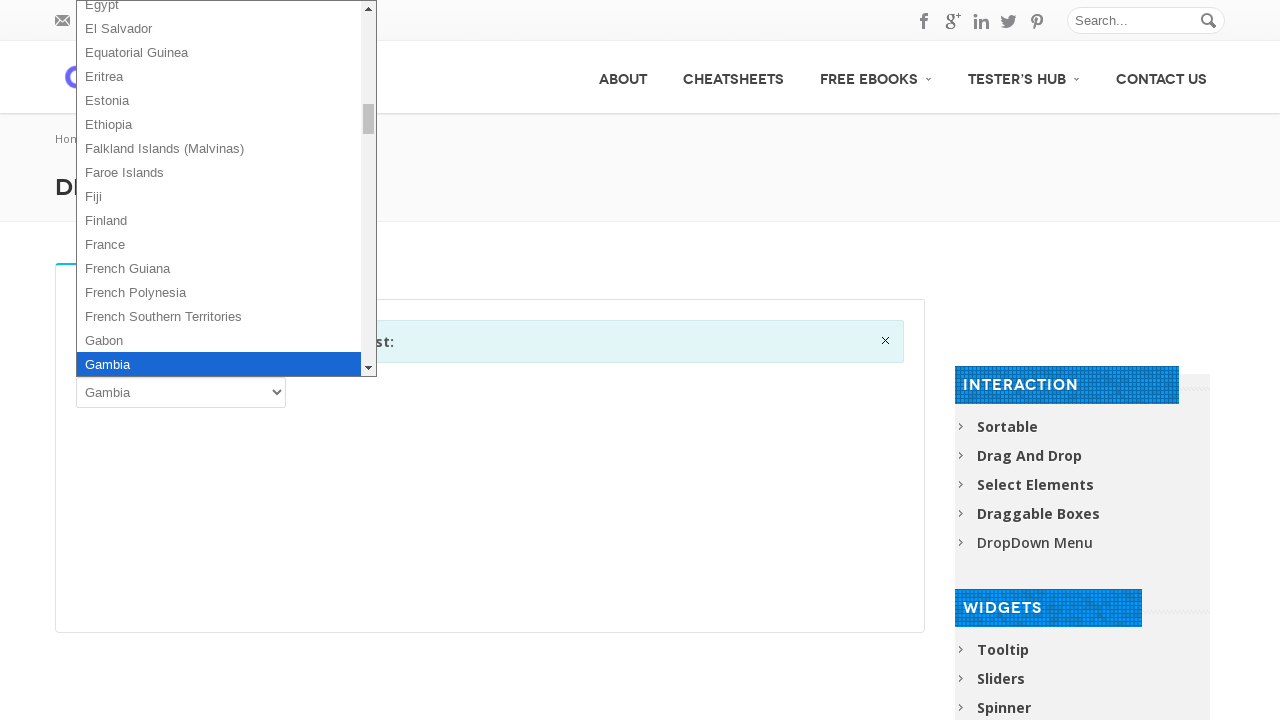

Pressed Enter to select option 80
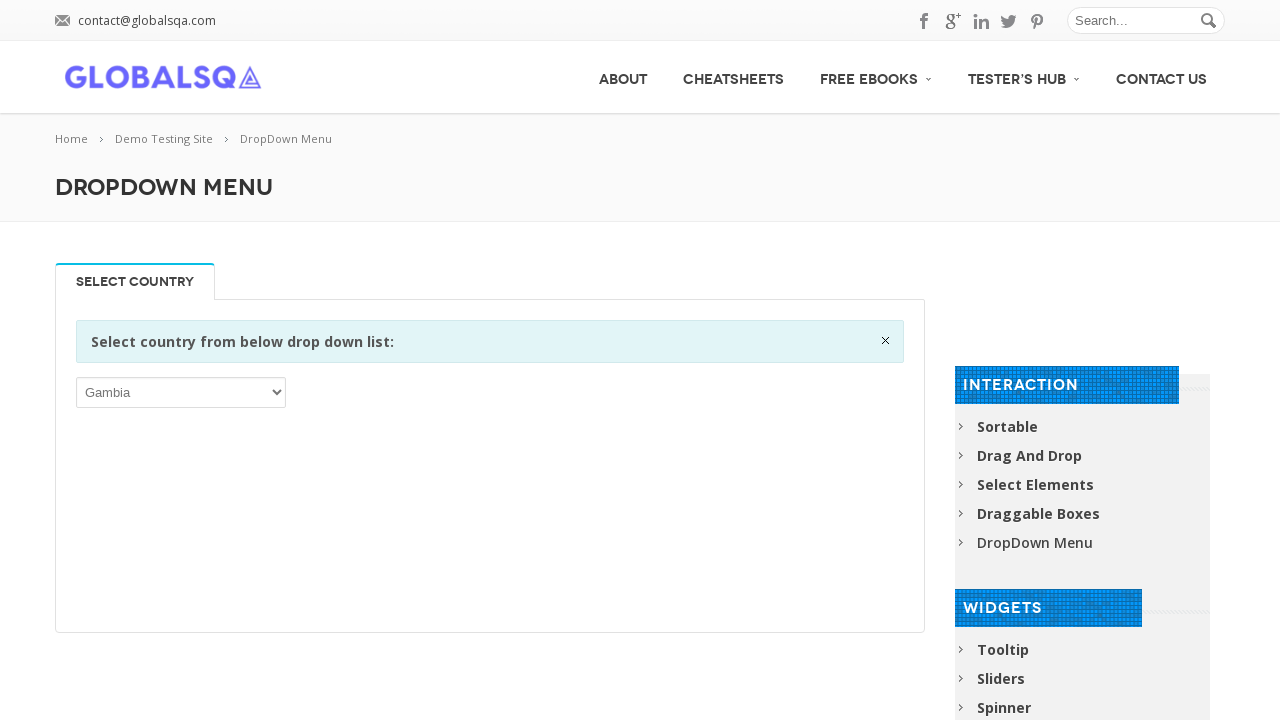

Re-opened dropdown for next option (iteration 81 of 102) at (181, 392) on xpath=//select[1]
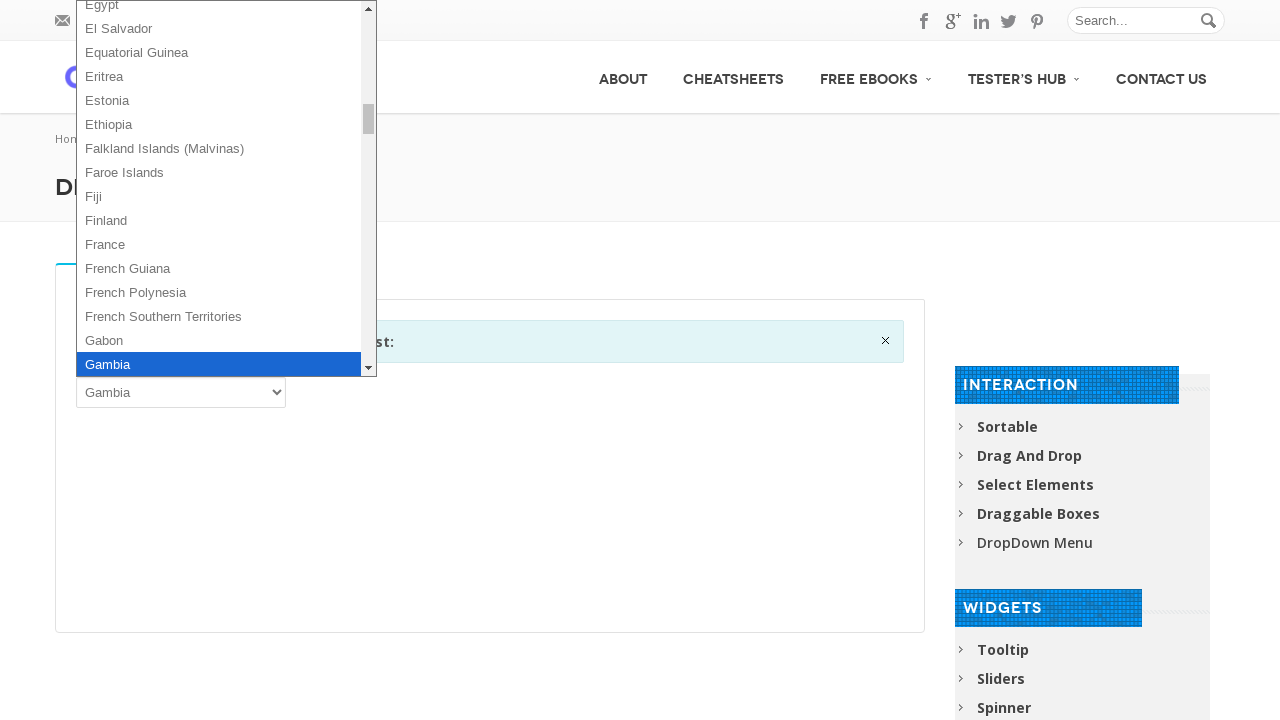

Pressed ArrowDown key (option 81 of 102)
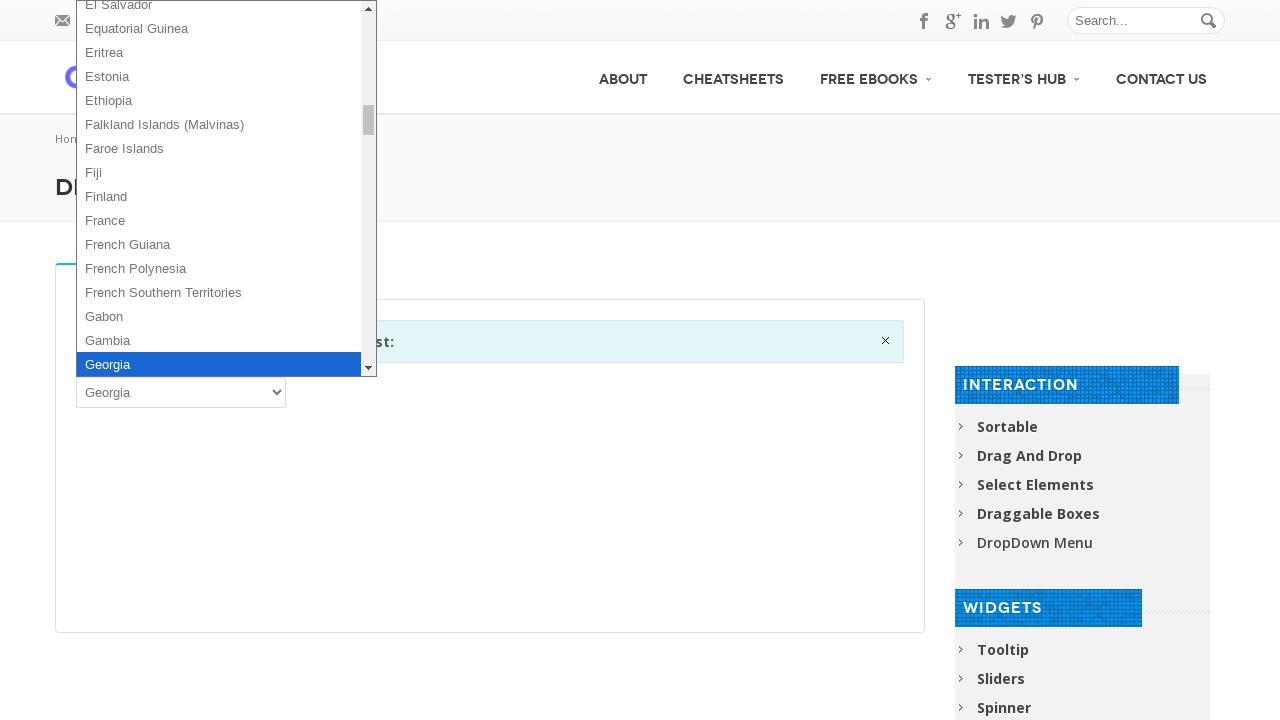

Pressed Enter to select option 81
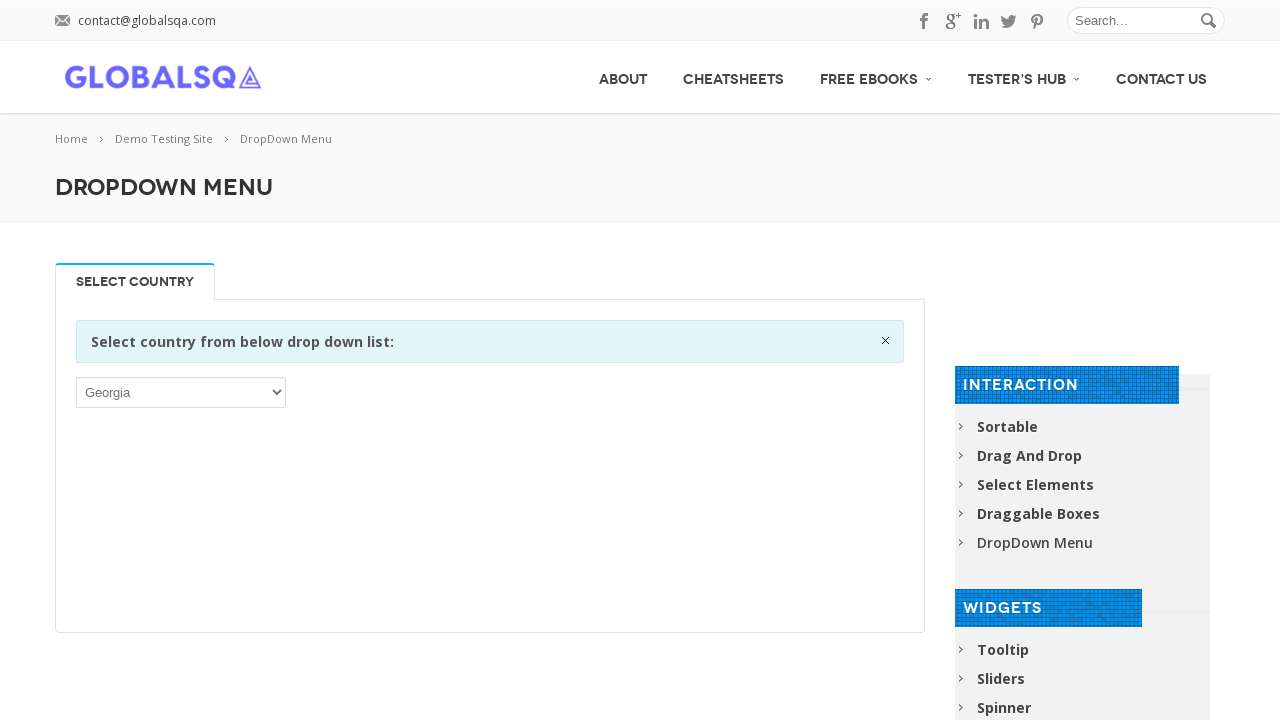

Re-opened dropdown for next option (iteration 82 of 102) at (181, 392) on xpath=//select[1]
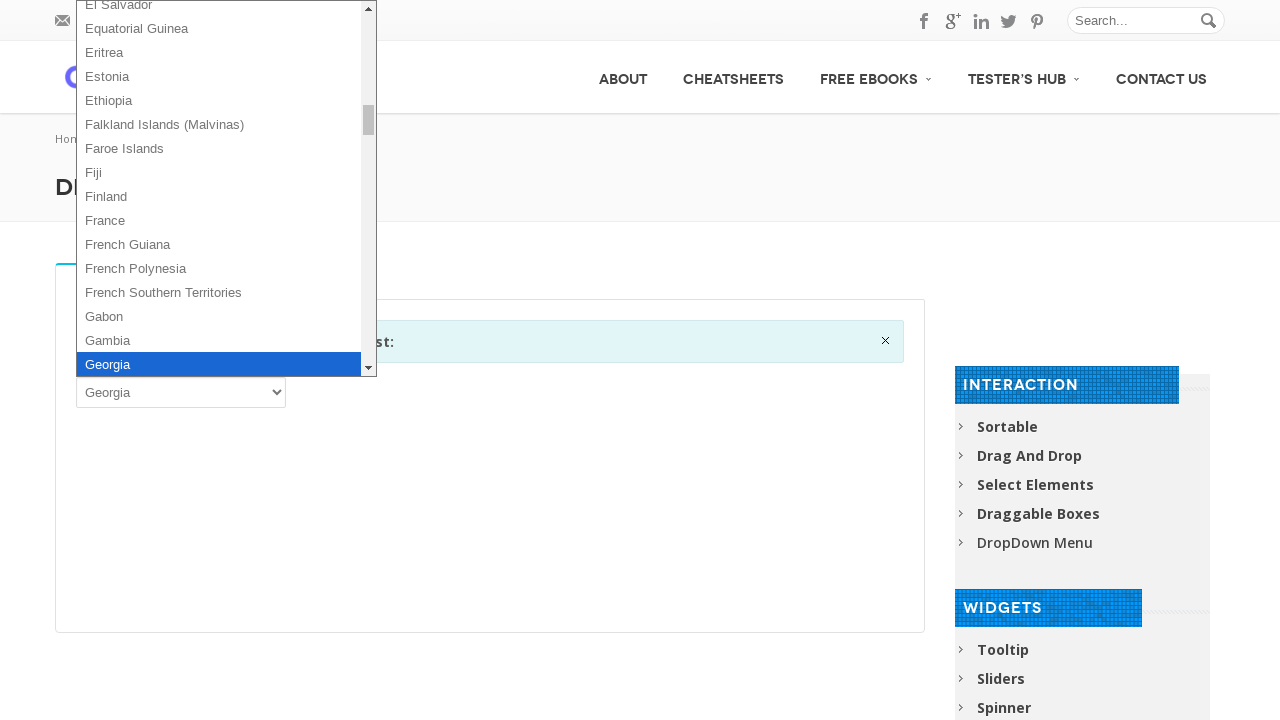

Pressed ArrowDown key (option 82 of 102)
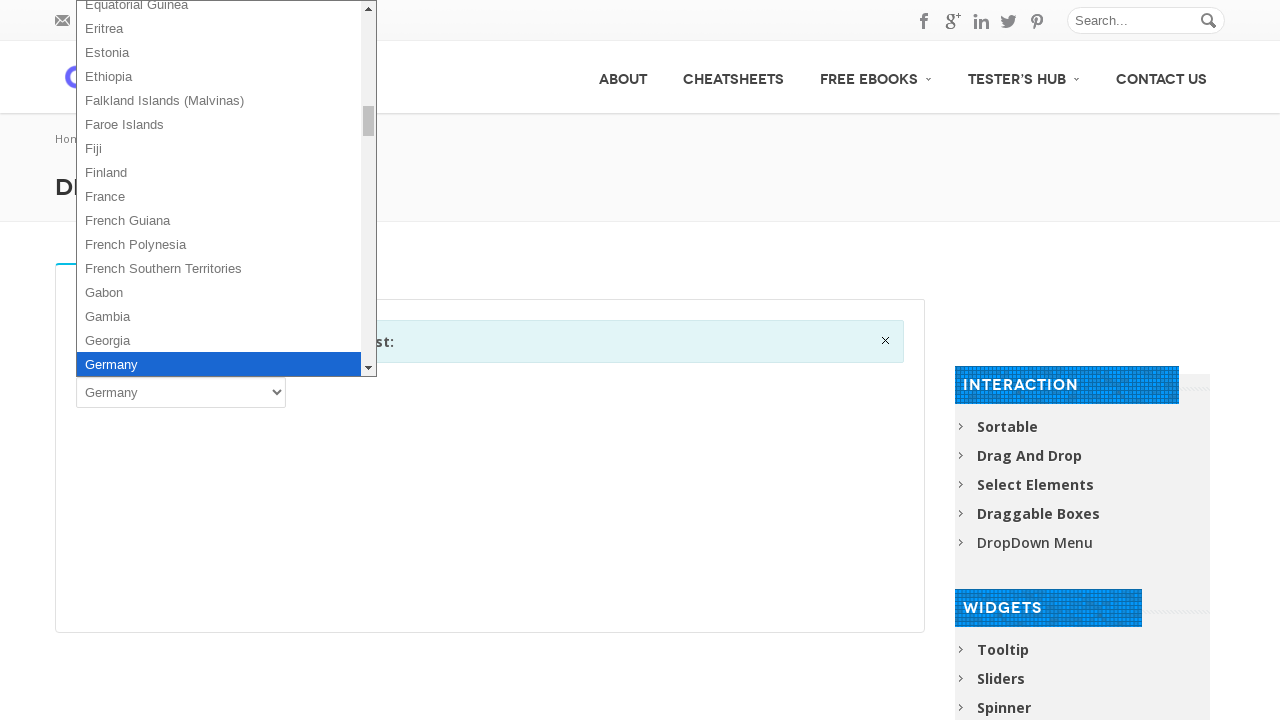

Pressed Enter to select option 82
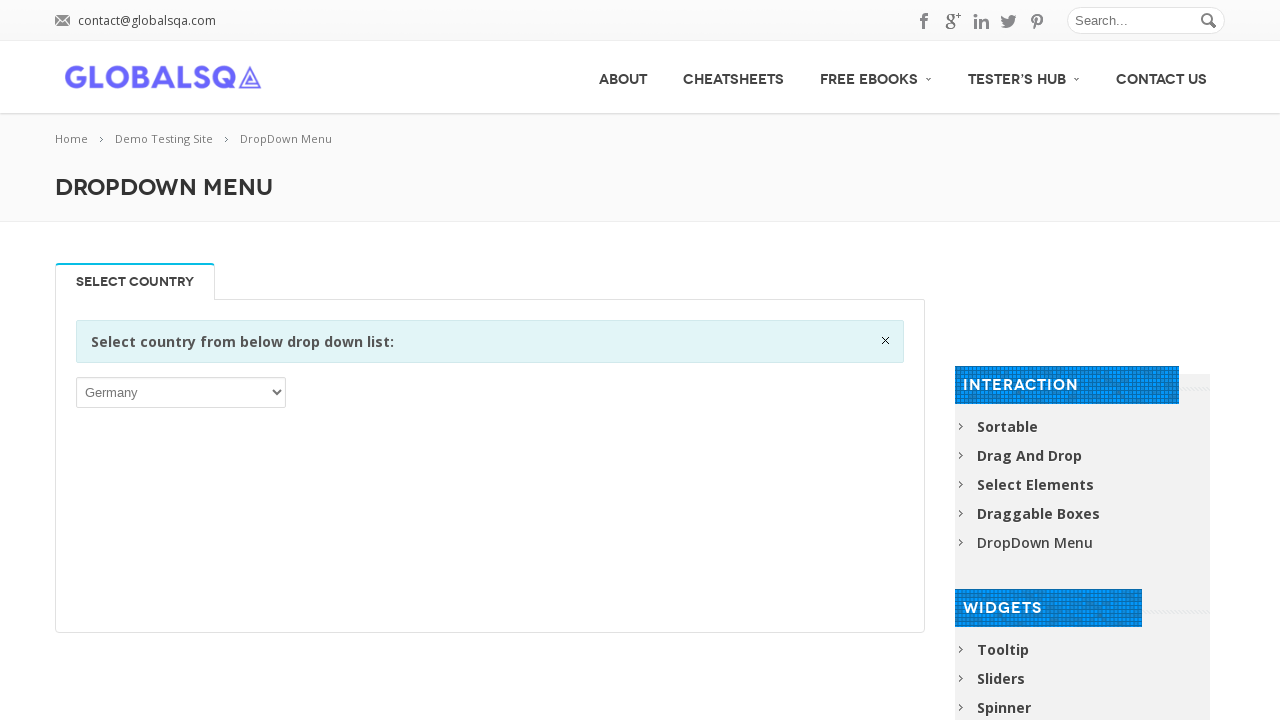

Re-opened dropdown for next option (iteration 83 of 102) at (181, 392) on xpath=//select[1]
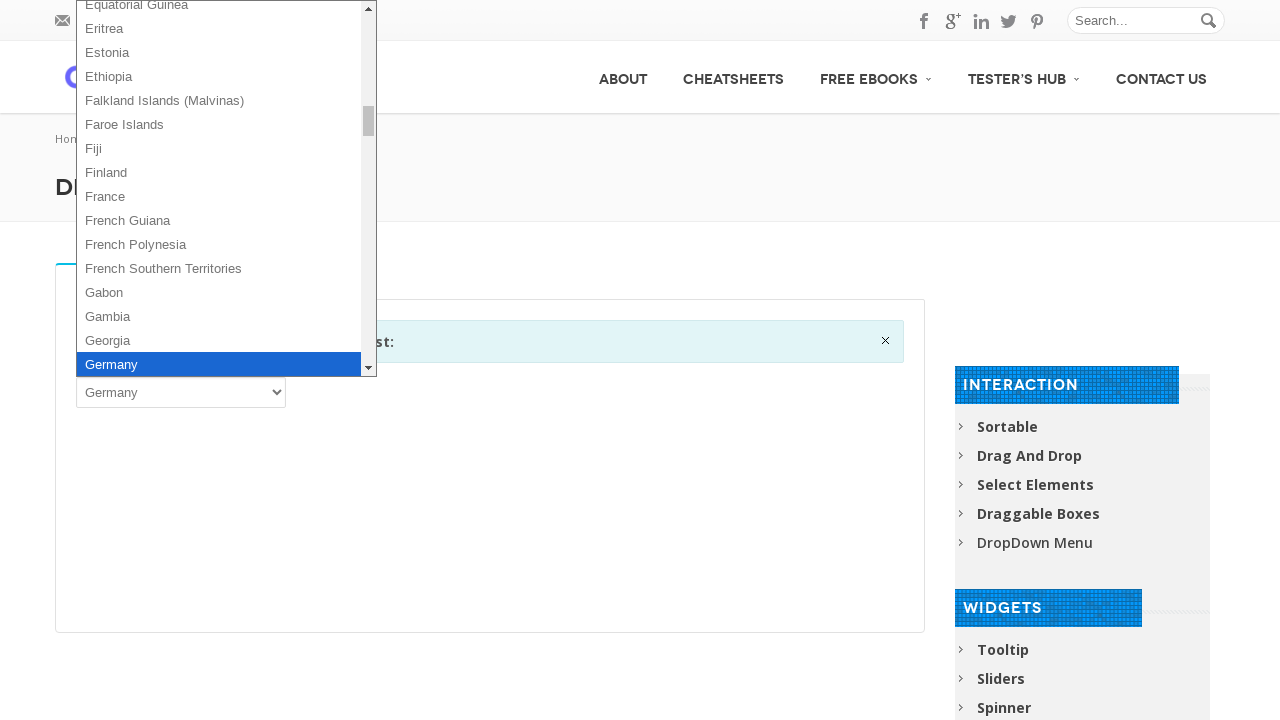

Pressed ArrowDown key (option 83 of 102)
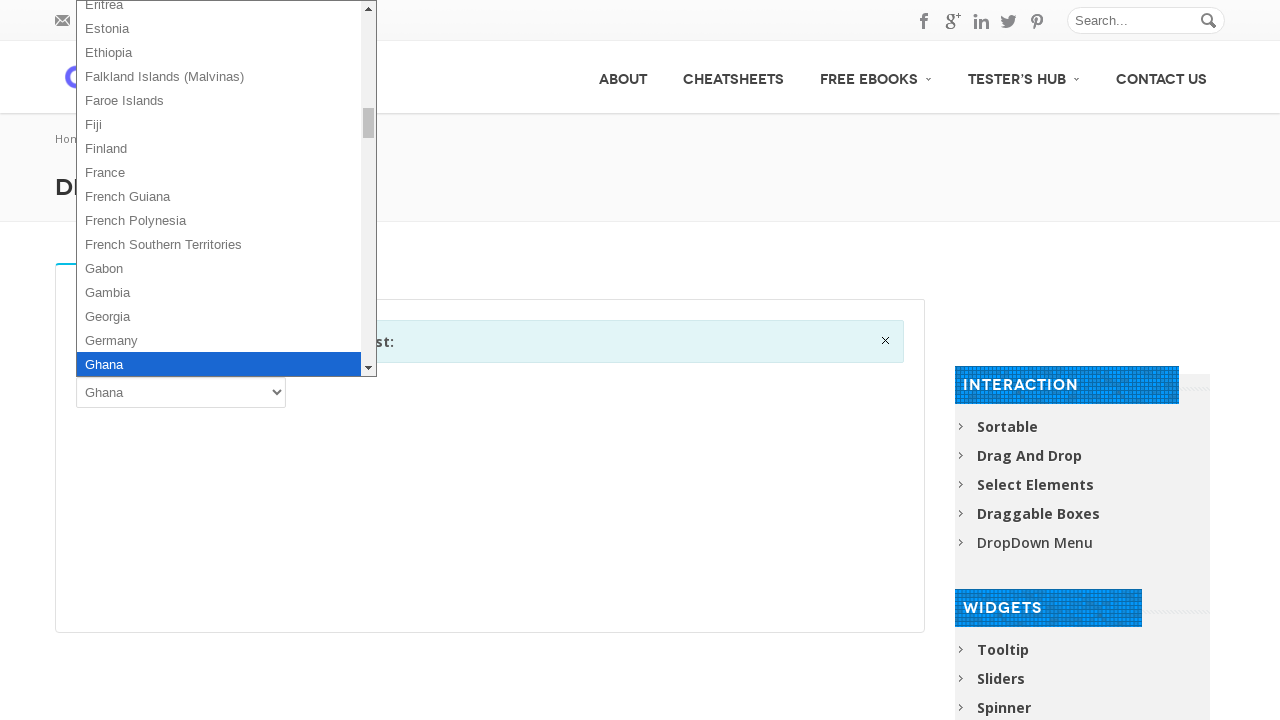

Pressed Enter to select option 83
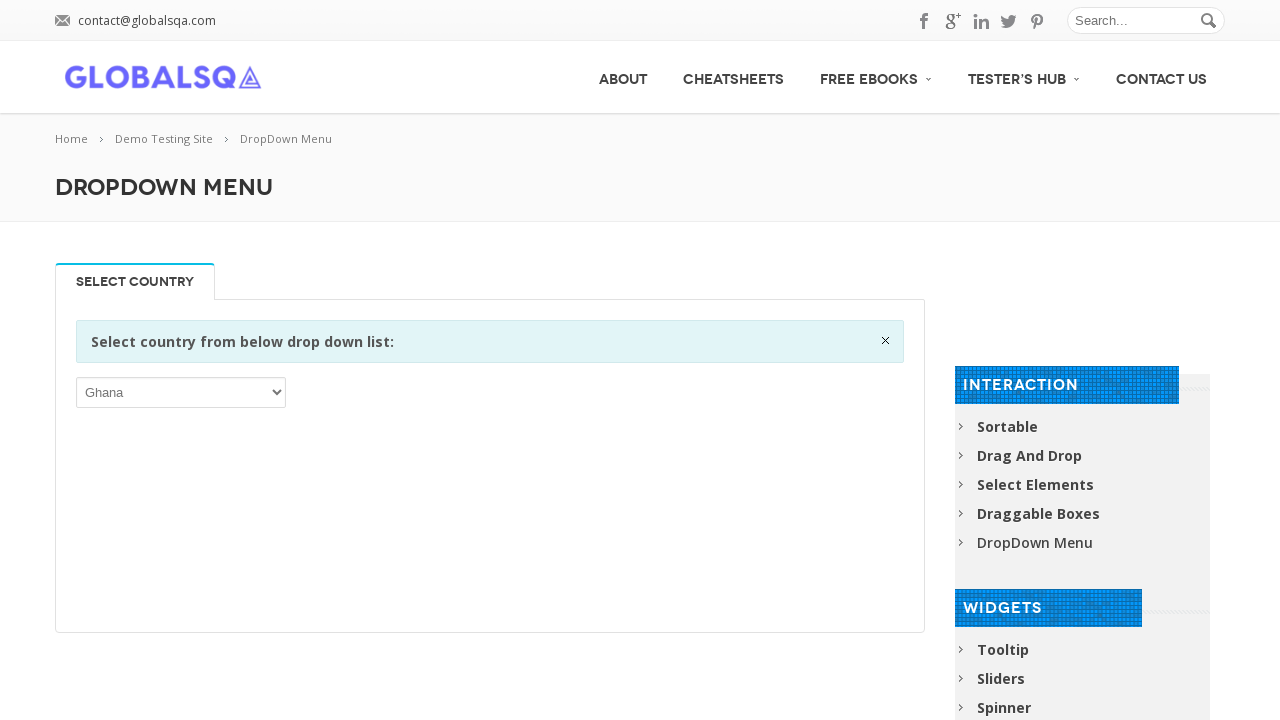

Re-opened dropdown for next option (iteration 84 of 102) at (181, 392) on xpath=//select[1]
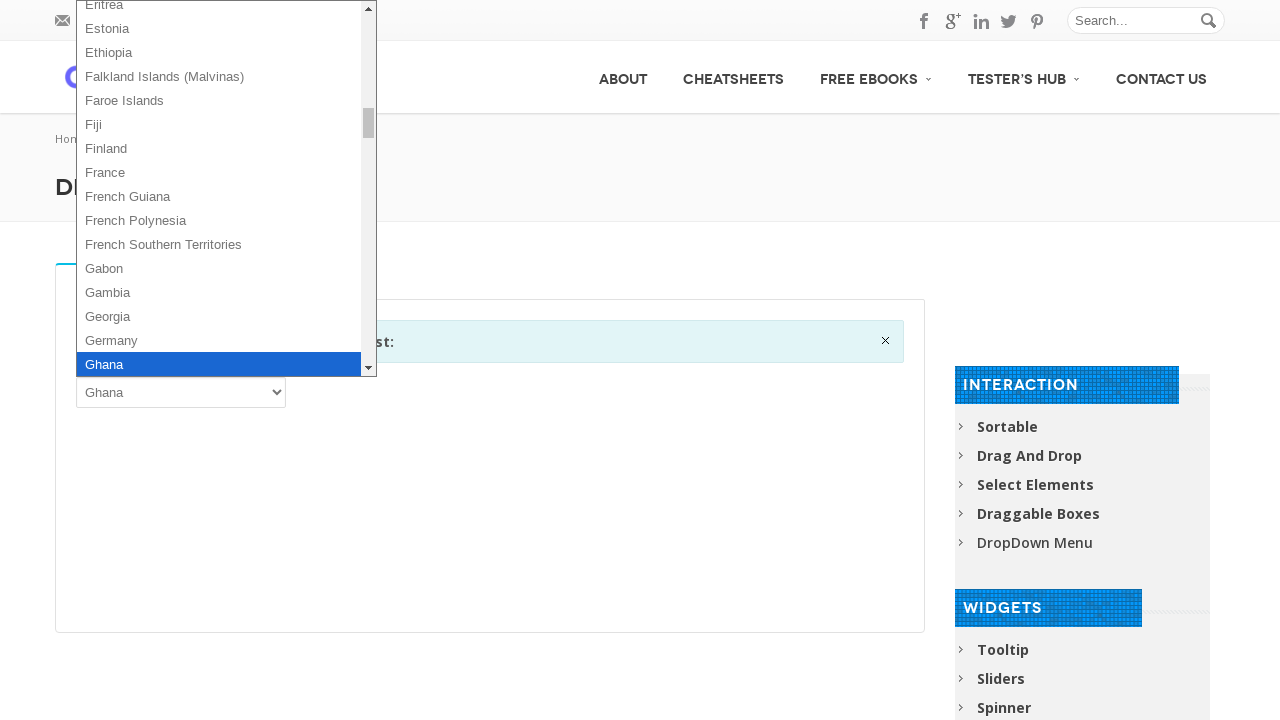

Pressed ArrowDown key (option 84 of 102)
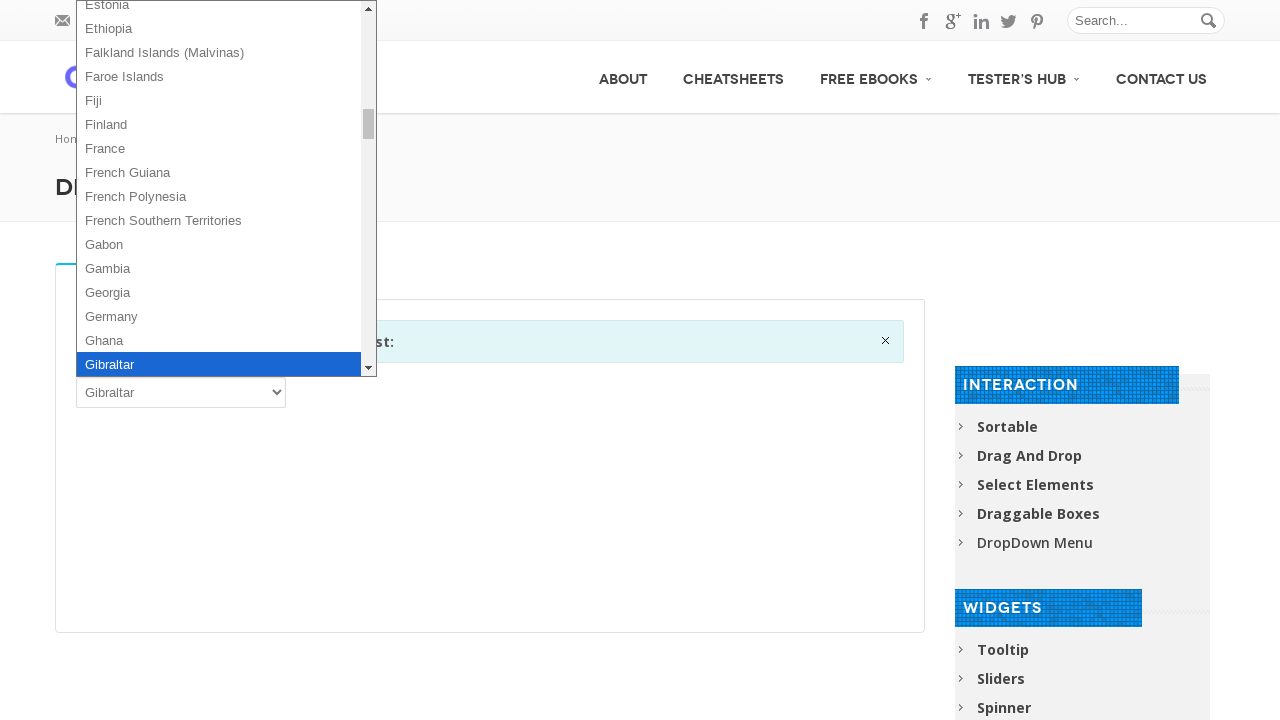

Pressed Enter to select option 84
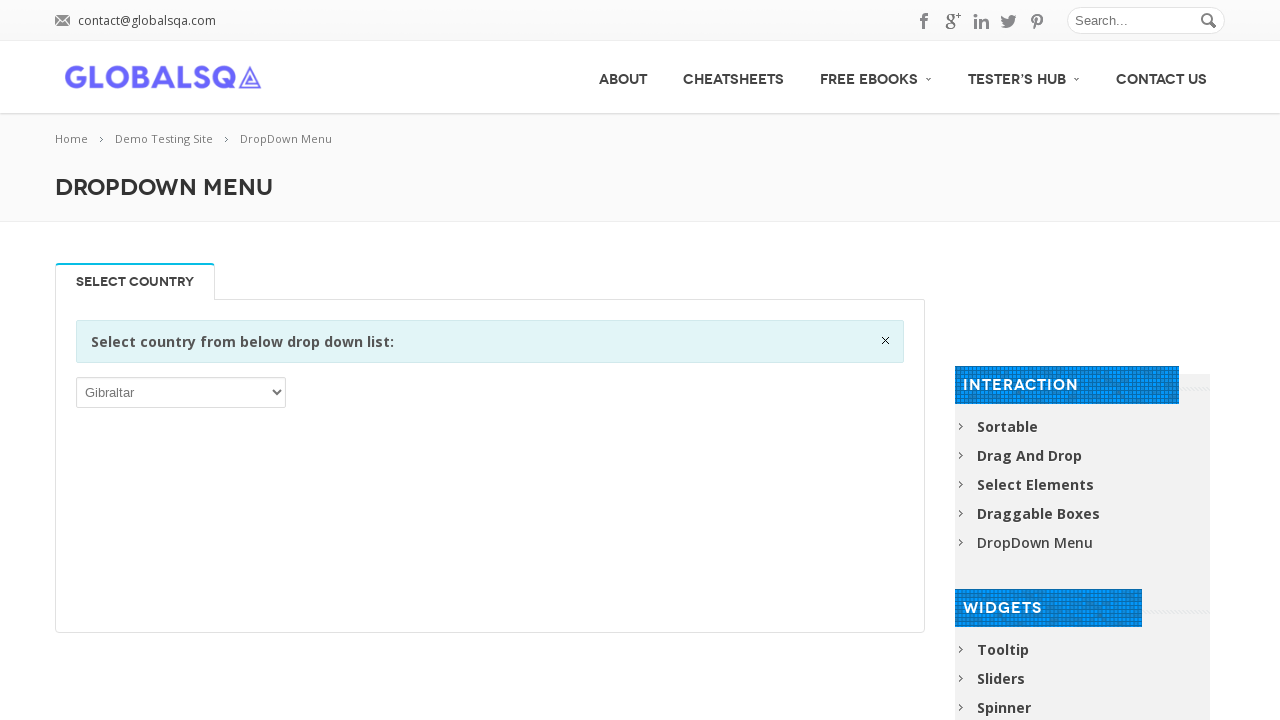

Re-opened dropdown for next option (iteration 85 of 102) at (181, 392) on xpath=//select[1]
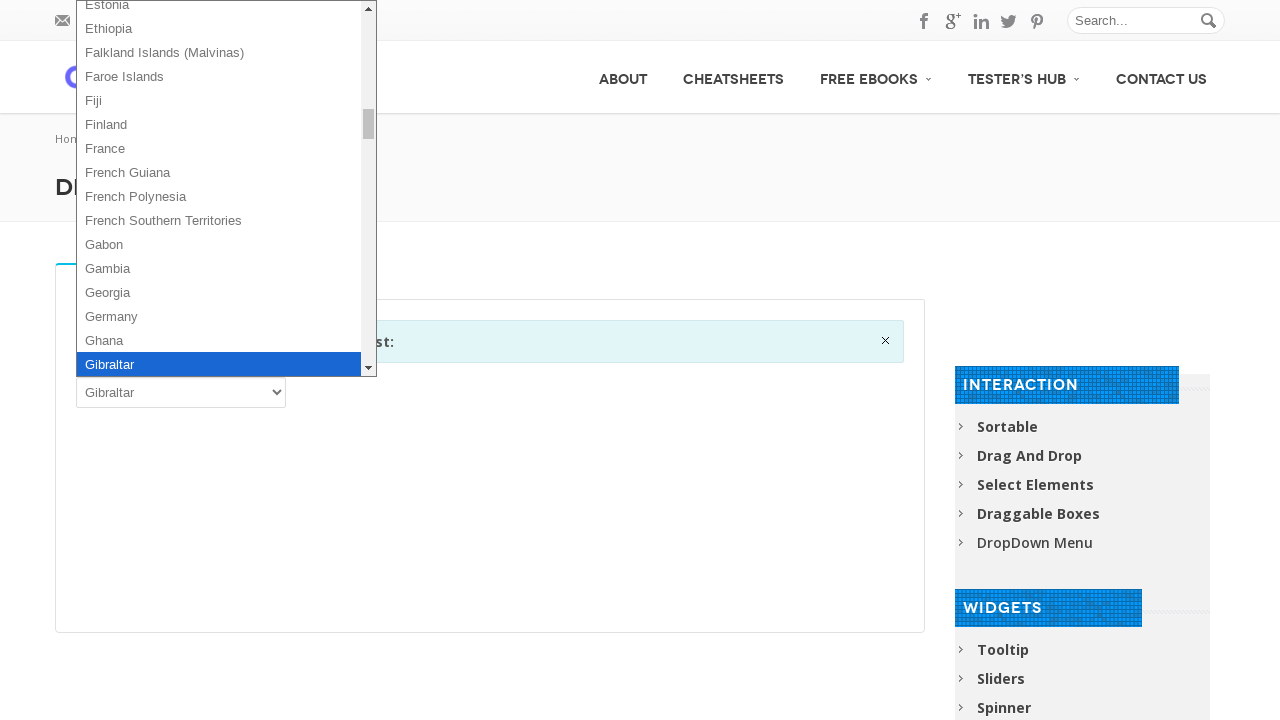

Pressed ArrowDown key (option 85 of 102)
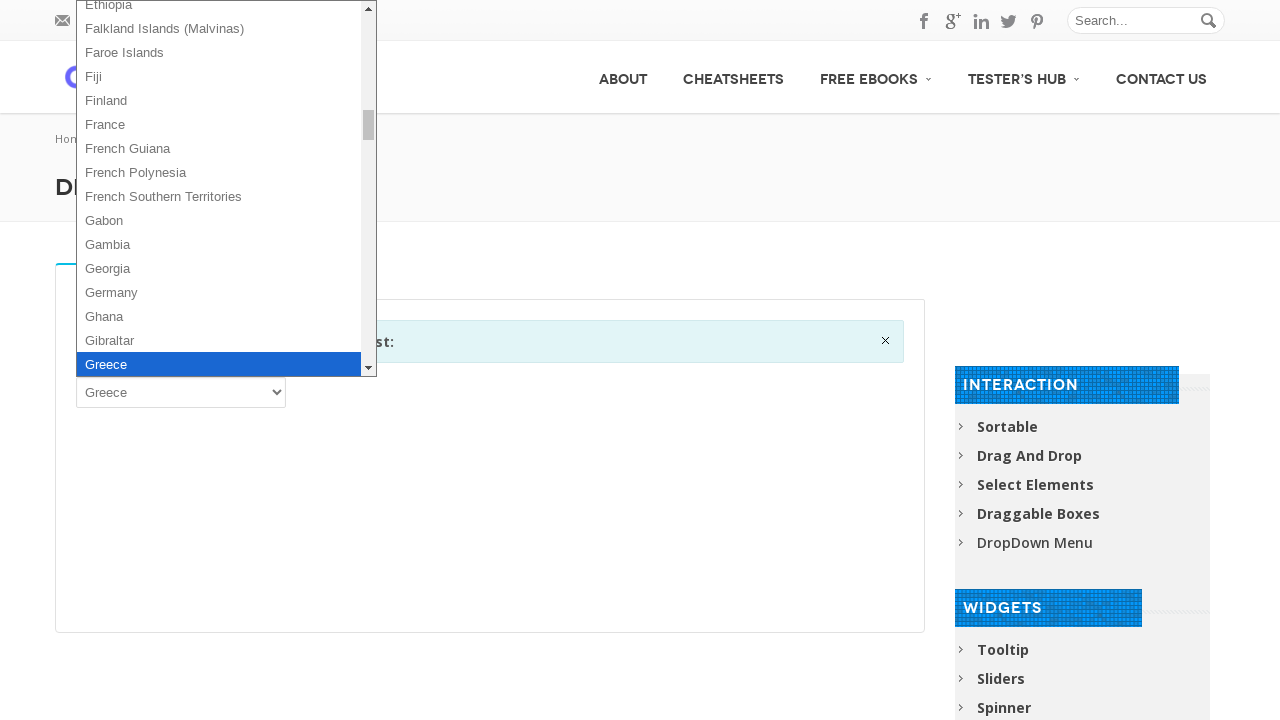

Pressed Enter to select option 85
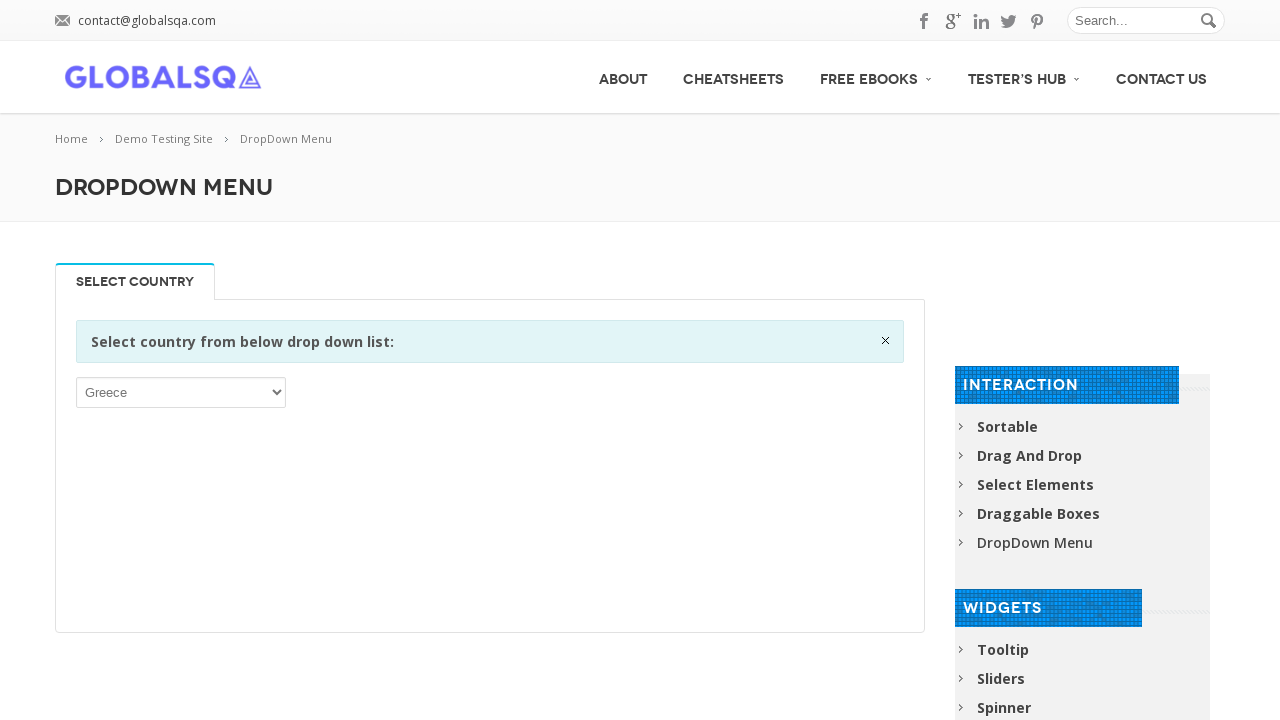

Re-opened dropdown for next option (iteration 86 of 102) at (181, 392) on xpath=//select[1]
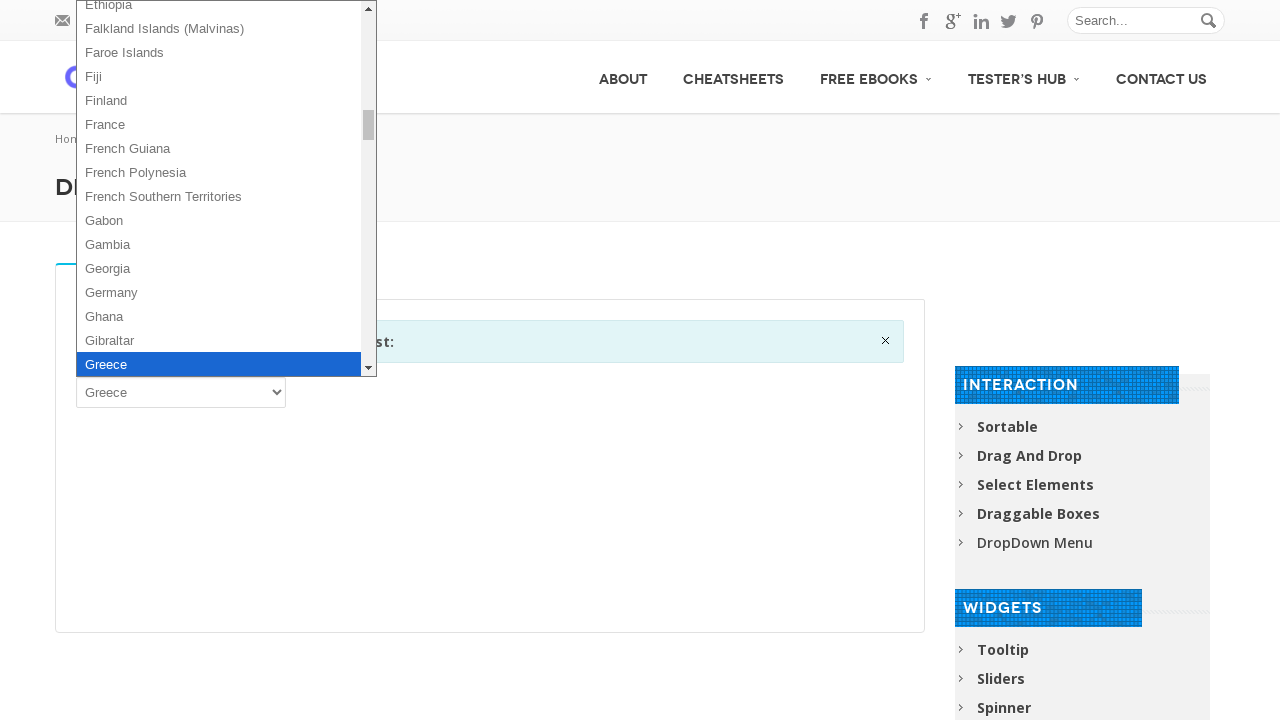

Pressed ArrowDown key (option 86 of 102)
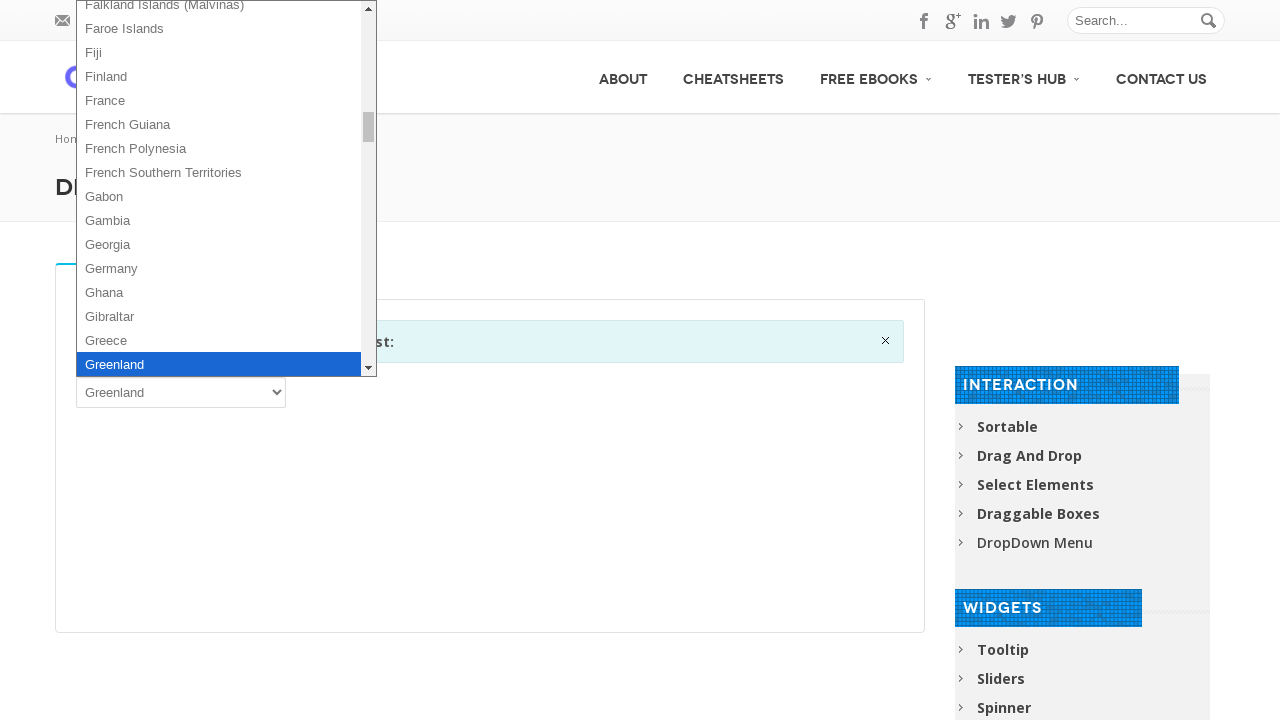

Pressed Enter to select option 86
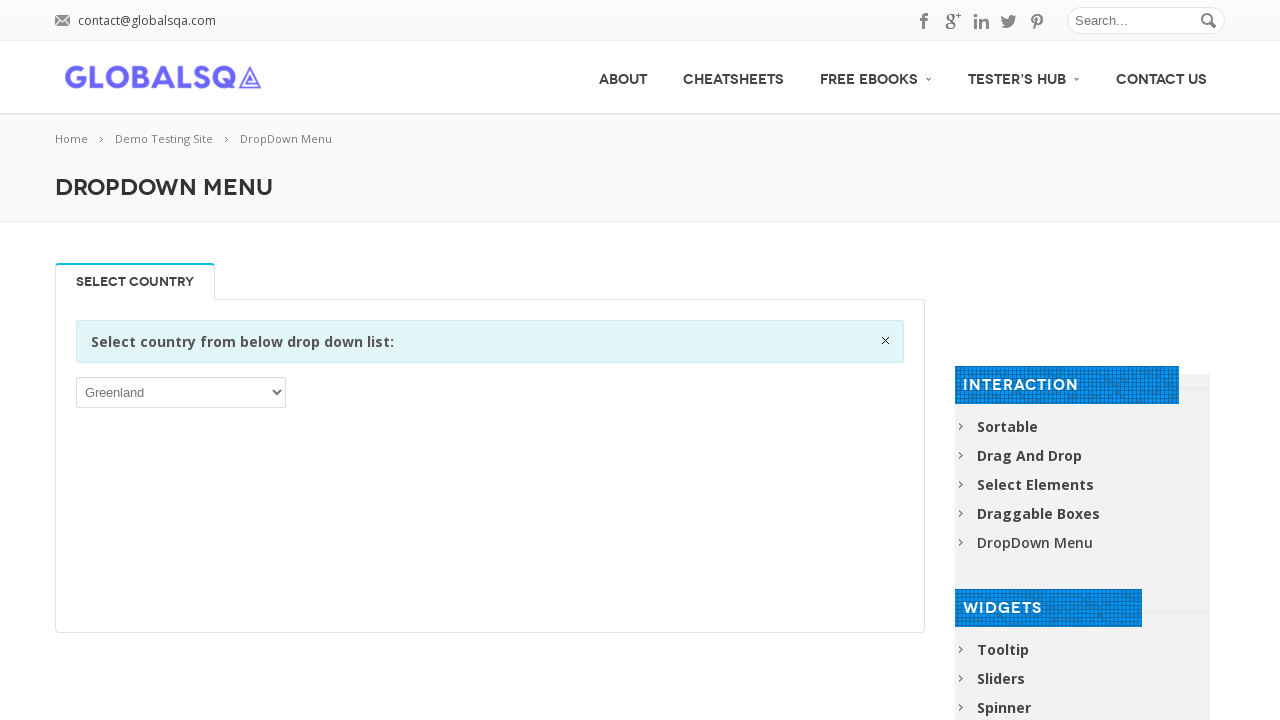

Re-opened dropdown for next option (iteration 87 of 102) at (181, 392) on xpath=//select[1]
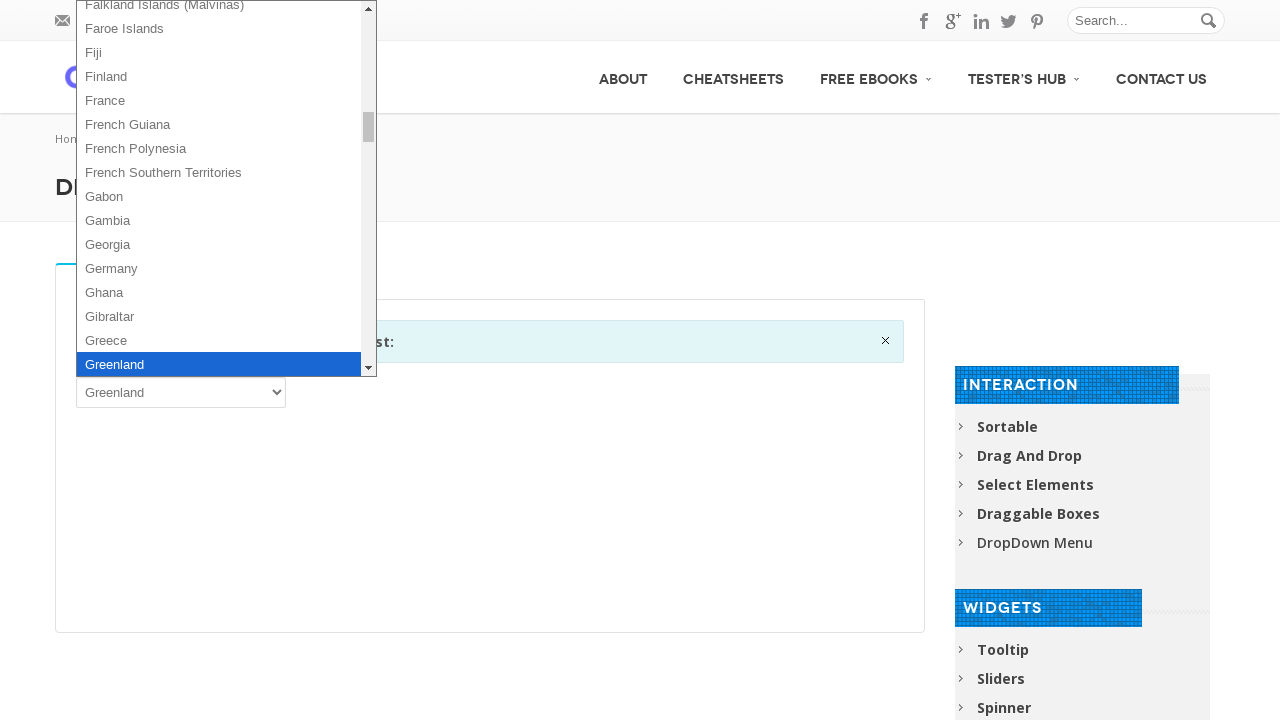

Pressed ArrowDown key (option 87 of 102)
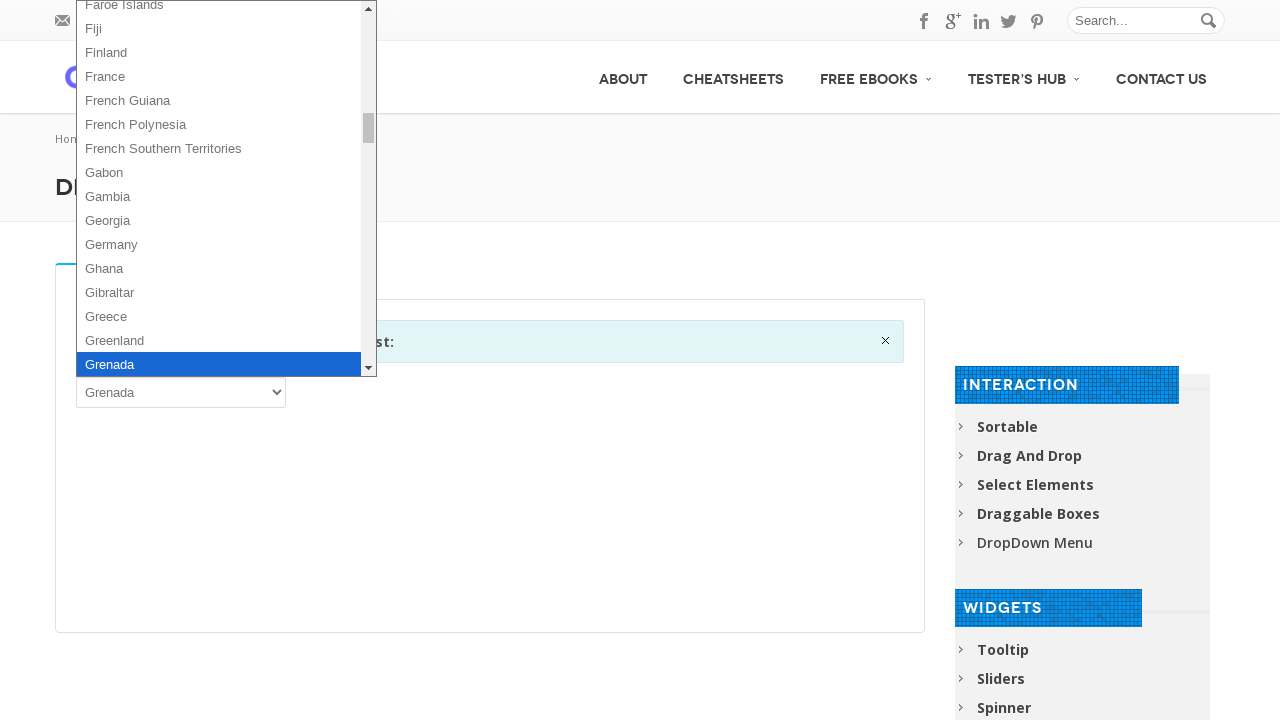

Pressed Enter to select option 87
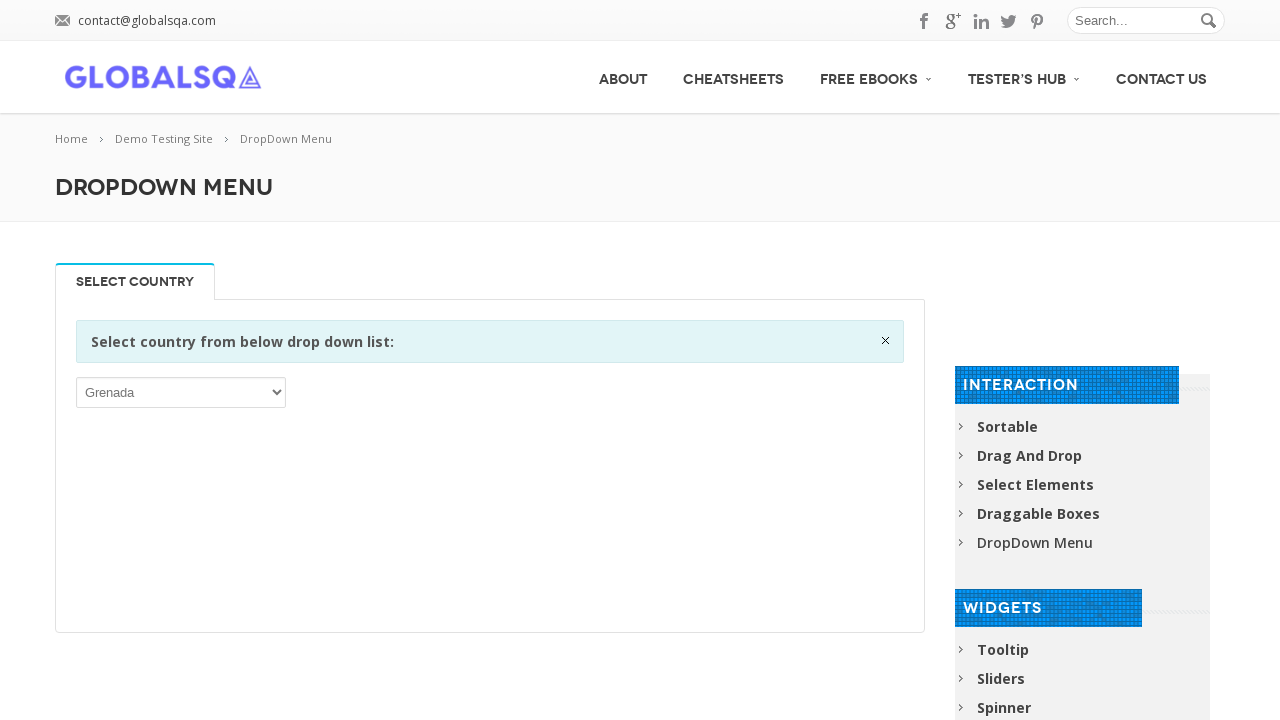

Re-opened dropdown for next option (iteration 88 of 102) at (181, 392) on xpath=//select[1]
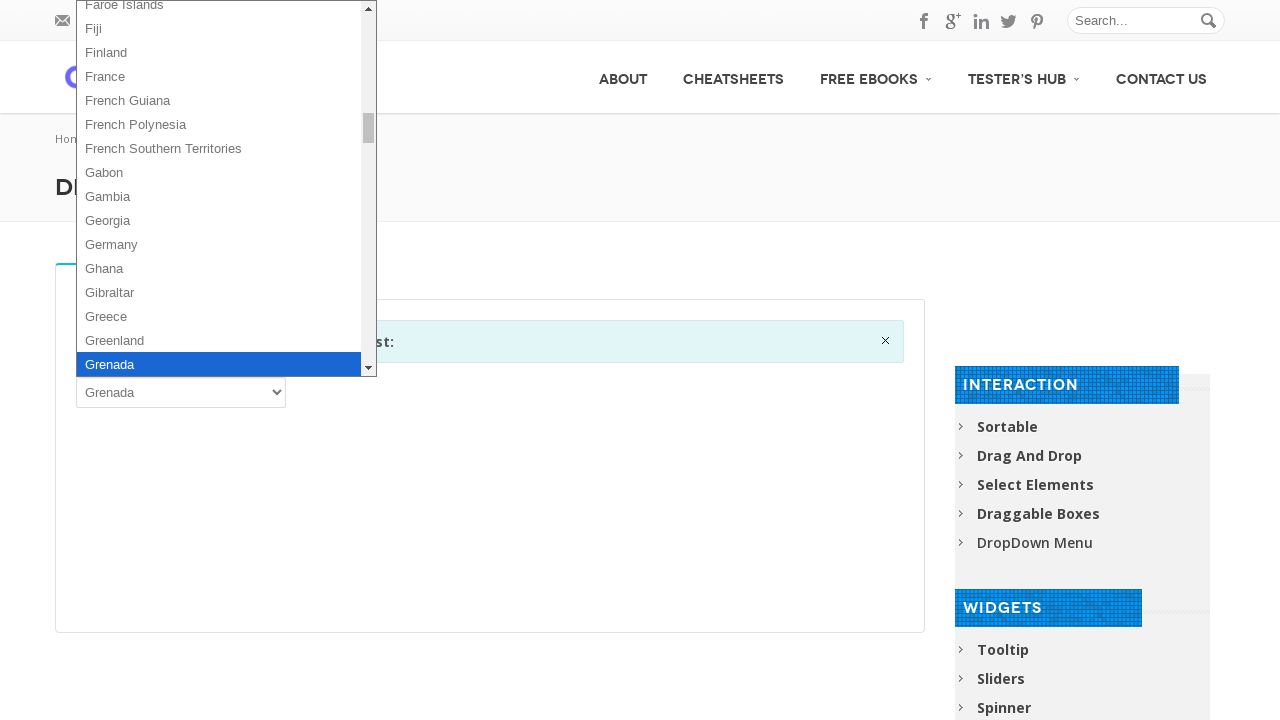

Pressed ArrowDown key (option 88 of 102)
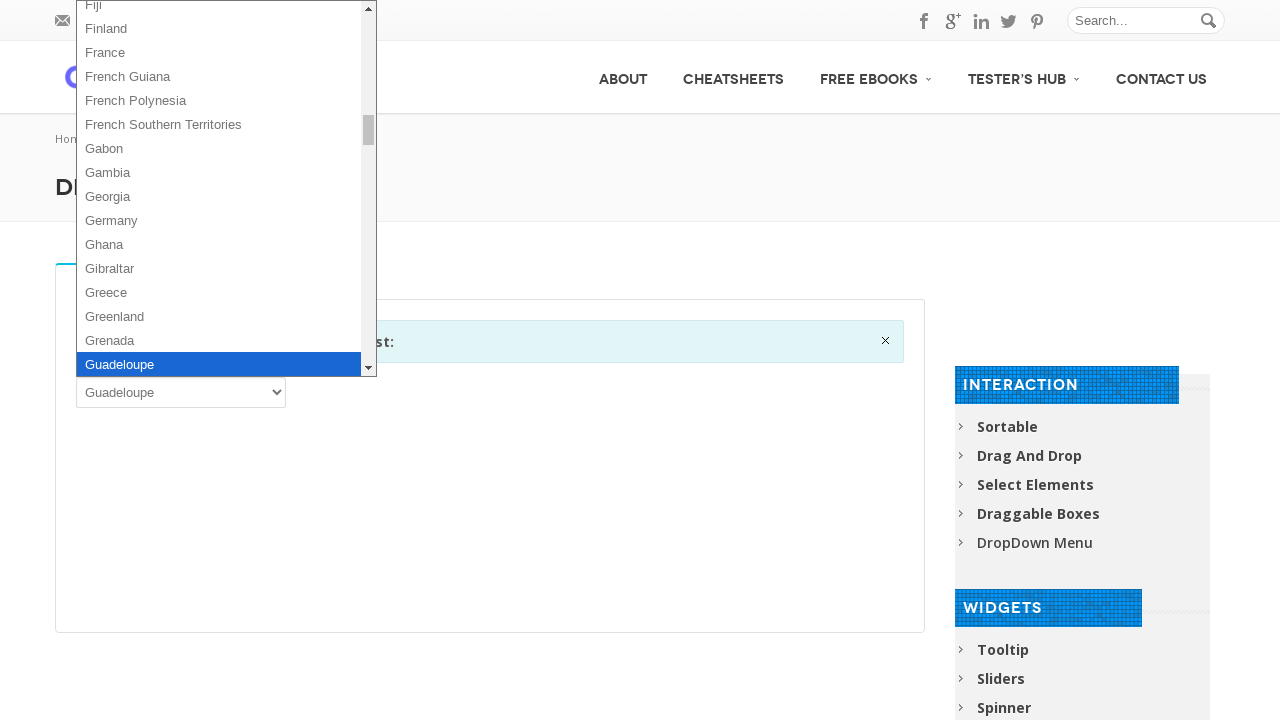

Pressed Enter to select option 88
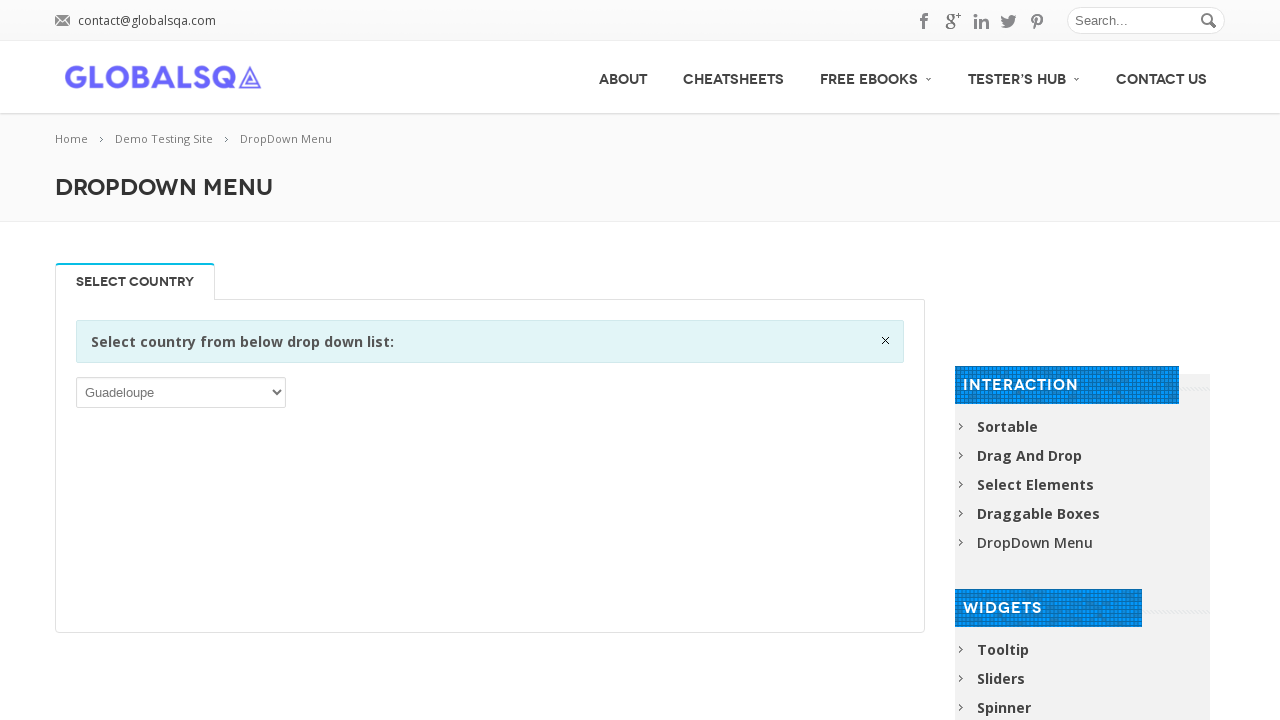

Re-opened dropdown for next option (iteration 89 of 102) at (181, 392) on xpath=//select[1]
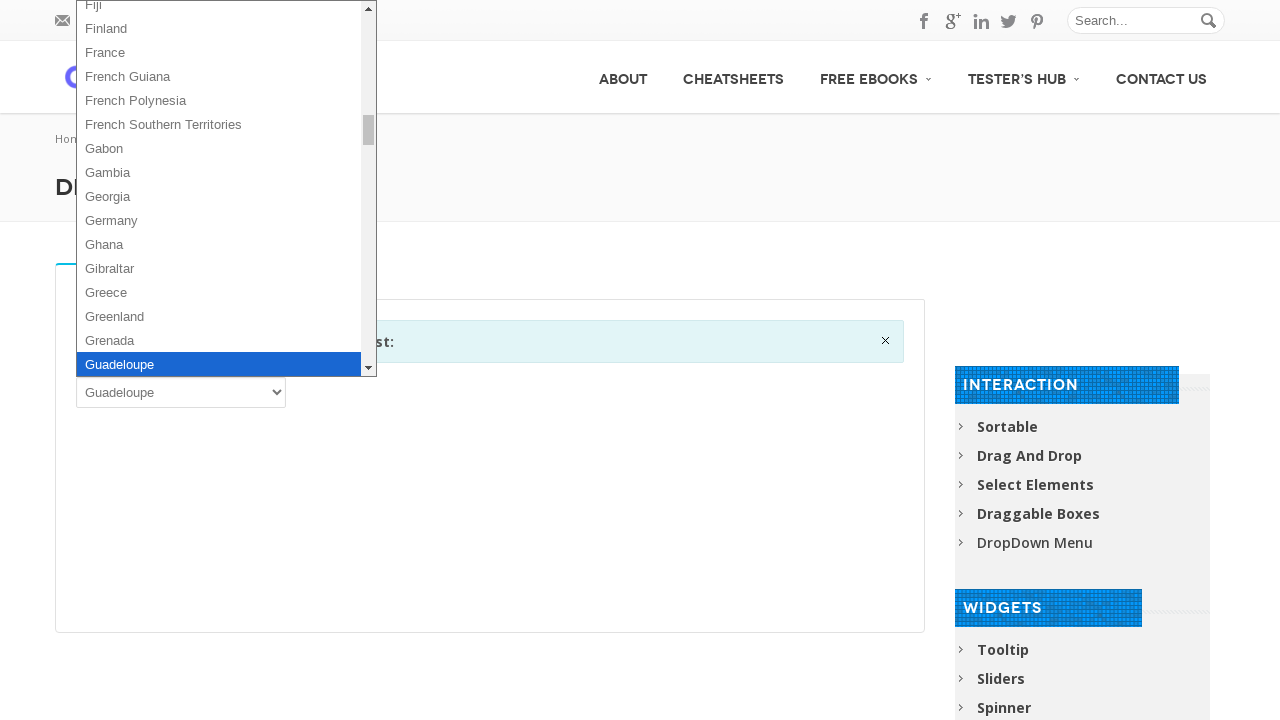

Pressed ArrowDown key (option 89 of 102)
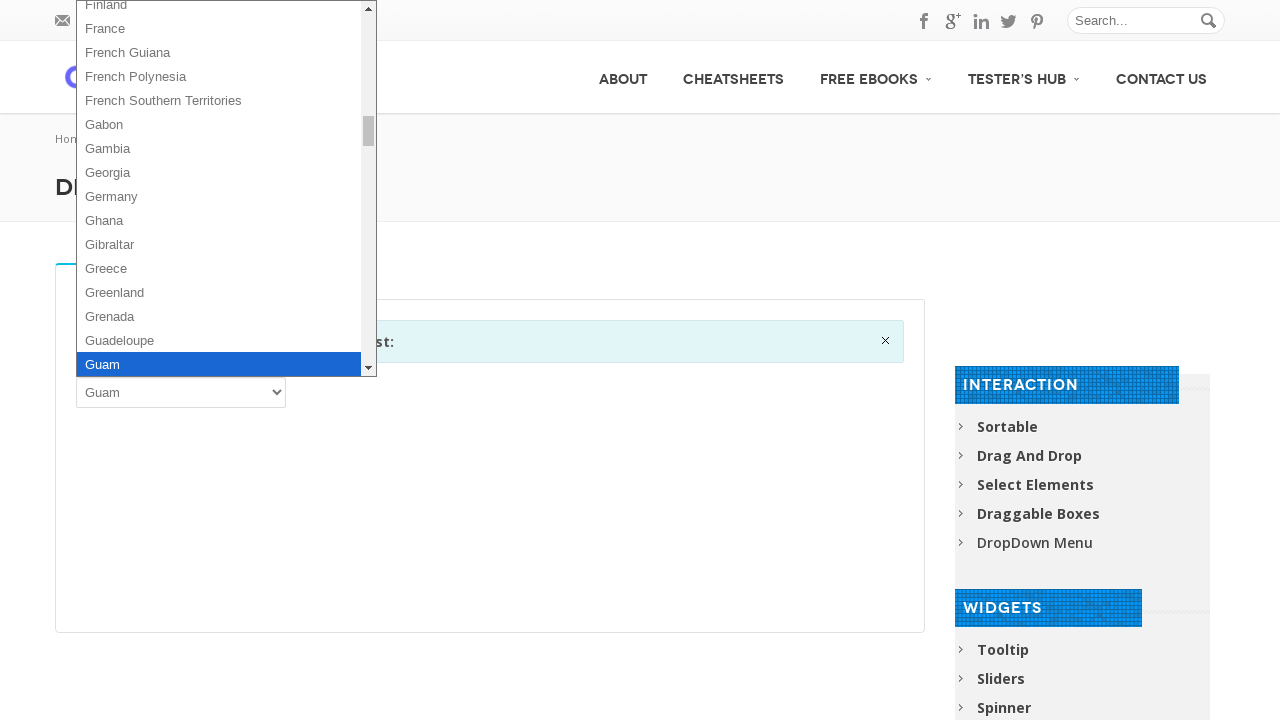

Pressed Enter to select option 89
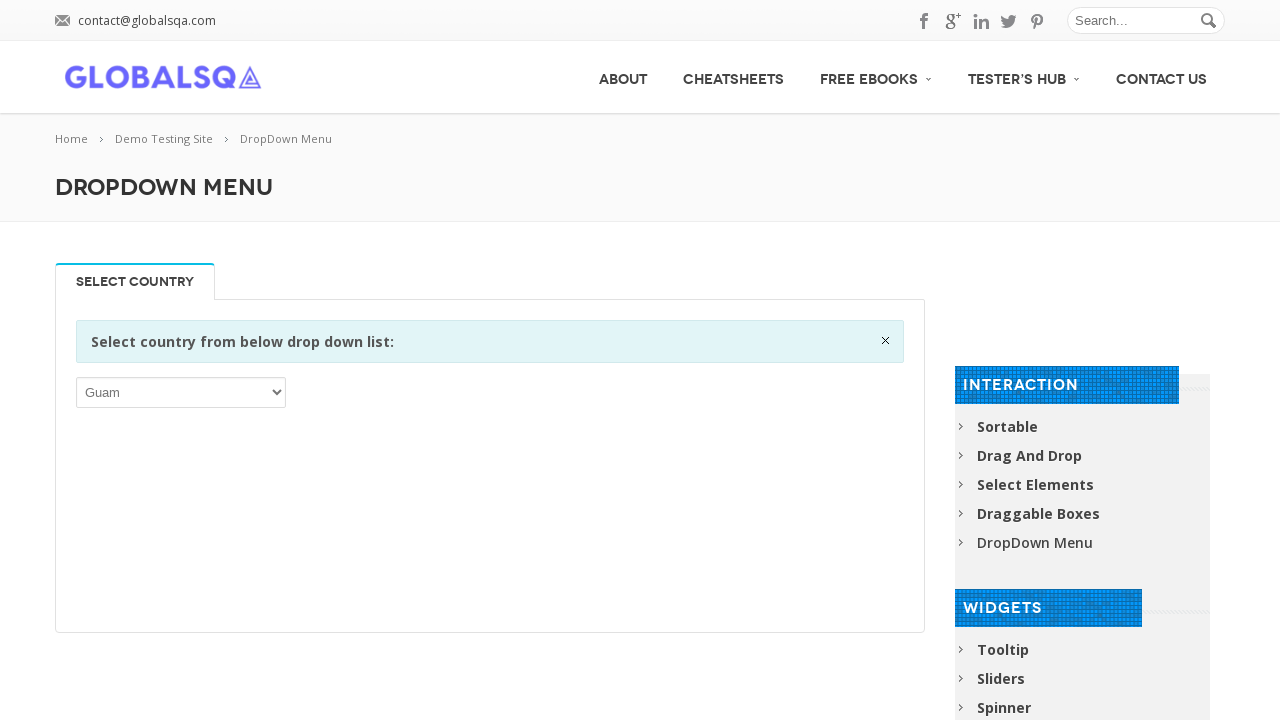

Re-opened dropdown for next option (iteration 90 of 102) at (181, 392) on xpath=//select[1]
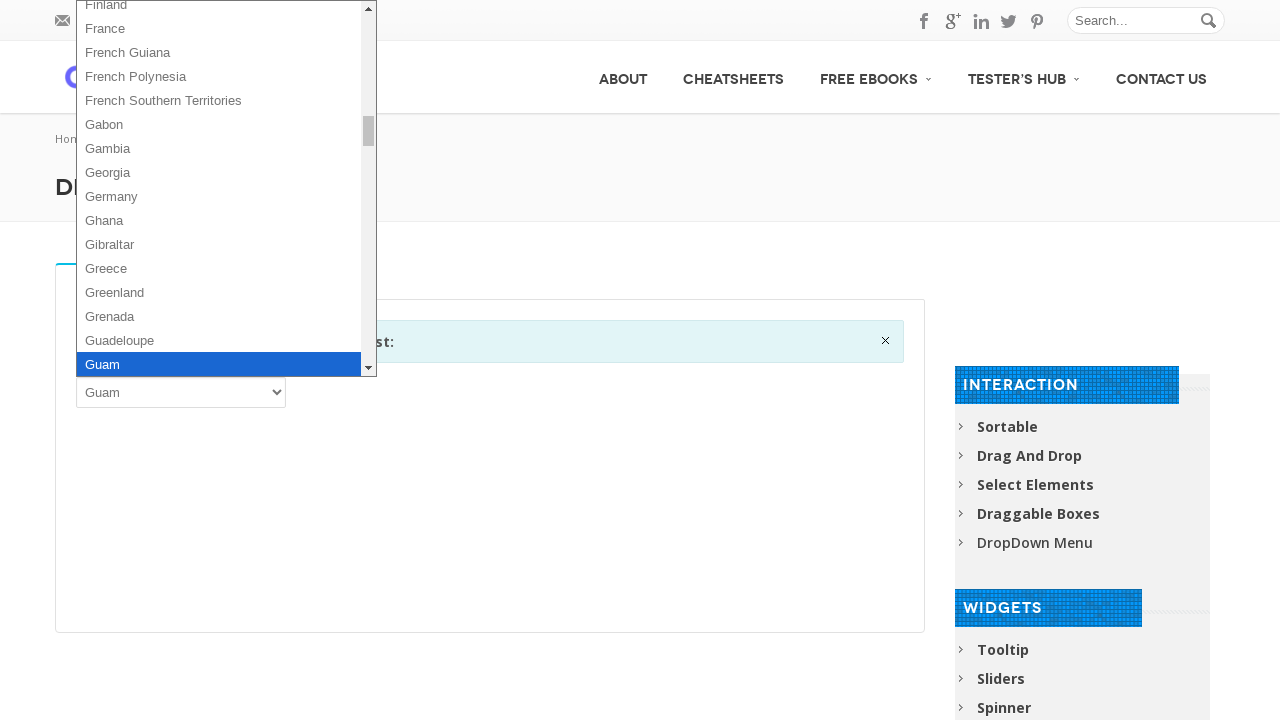

Pressed ArrowDown key (option 90 of 102)
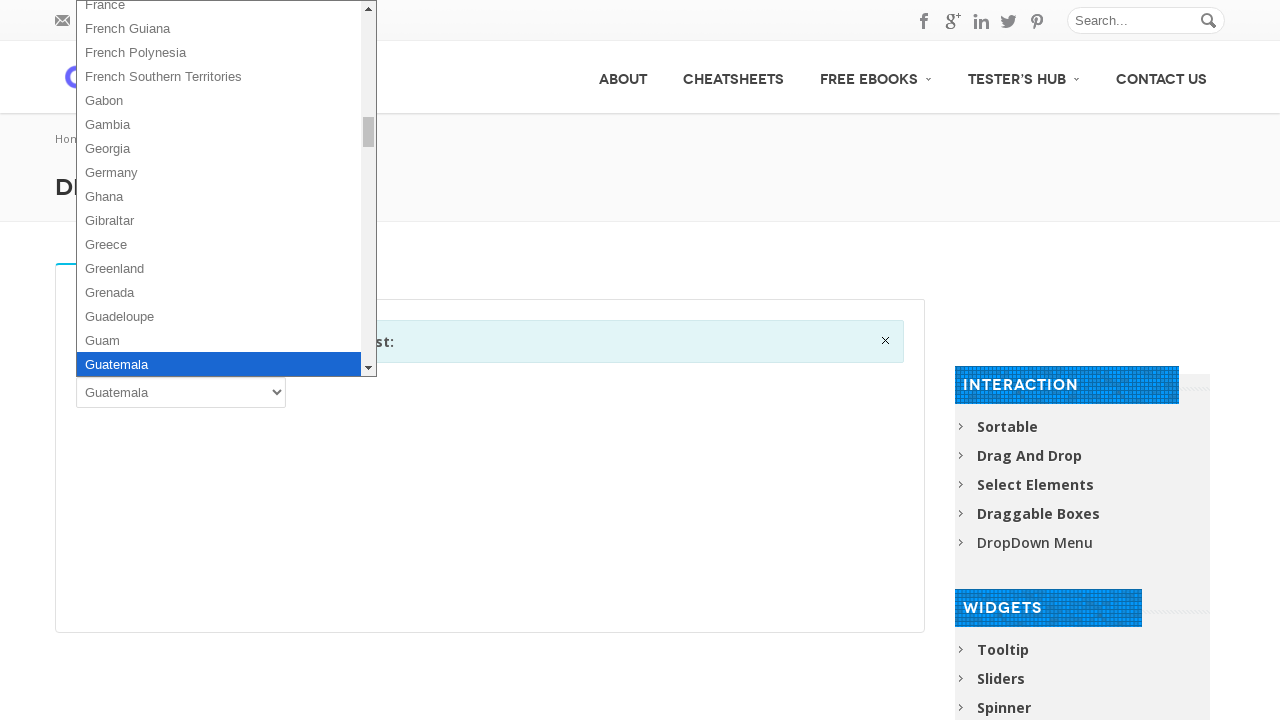

Pressed Enter to select option 90
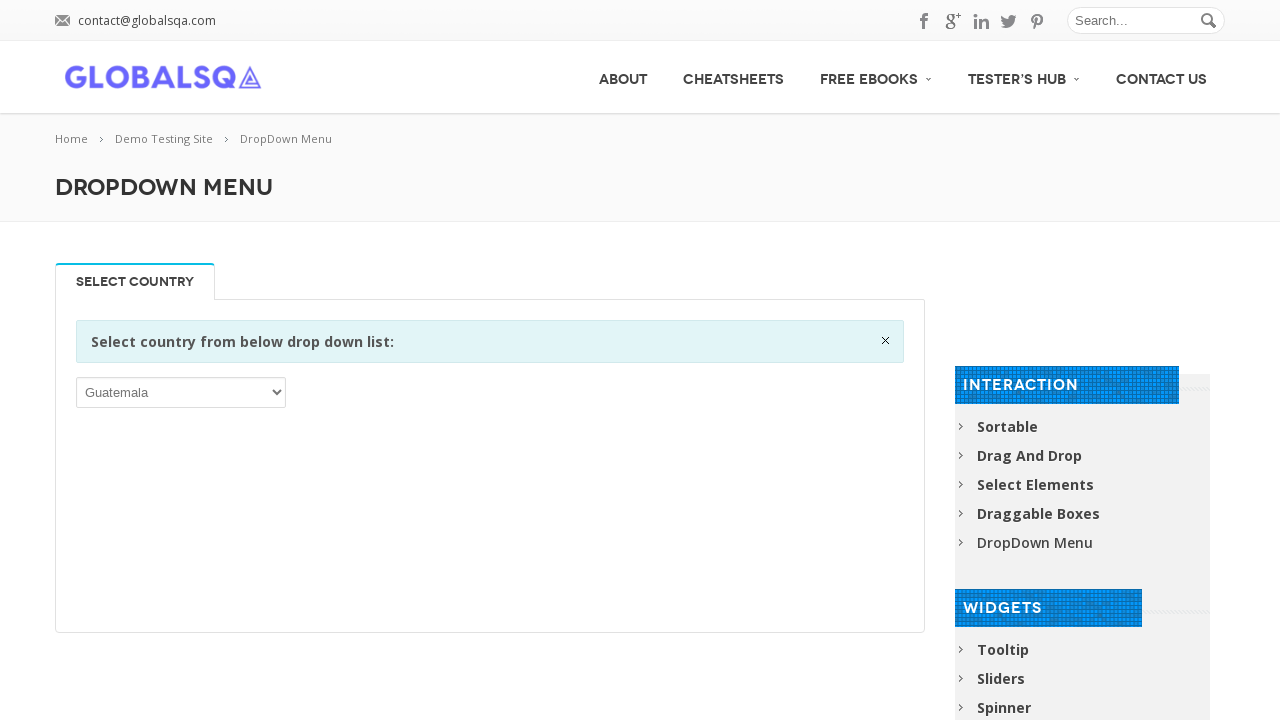

Re-opened dropdown for next option (iteration 91 of 102) at (181, 392) on xpath=//select[1]
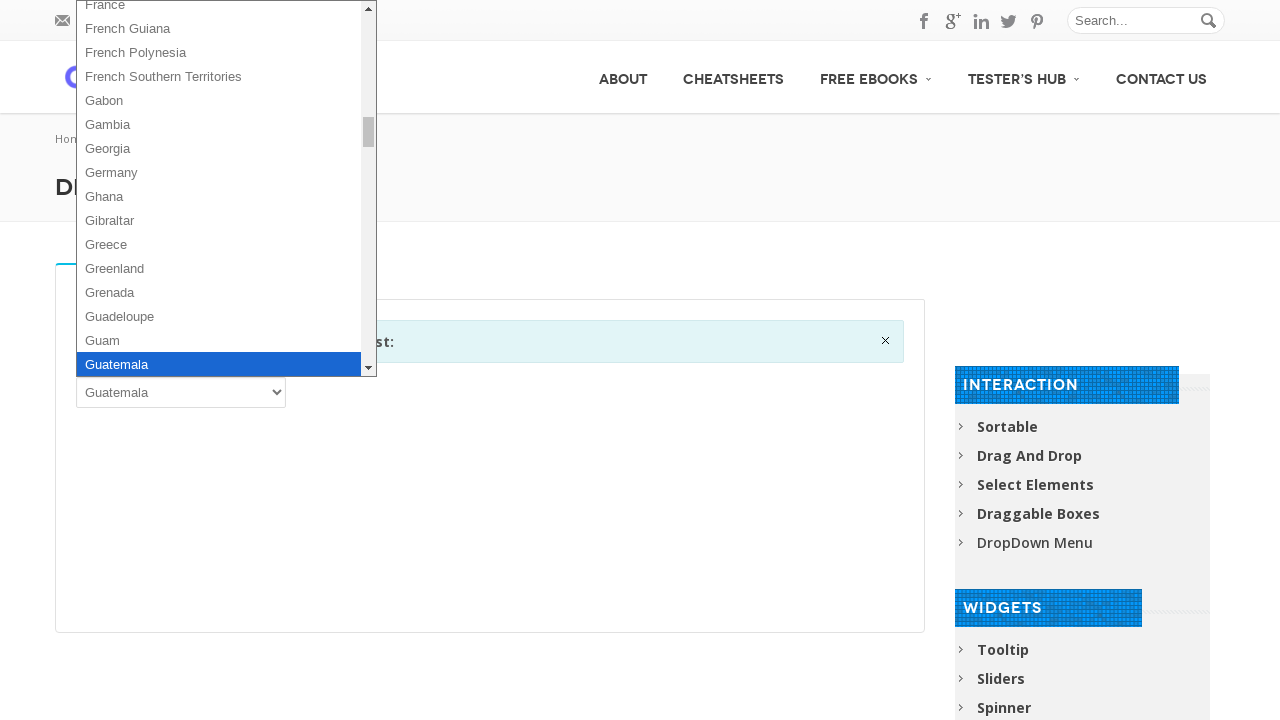

Pressed ArrowDown key (option 91 of 102)
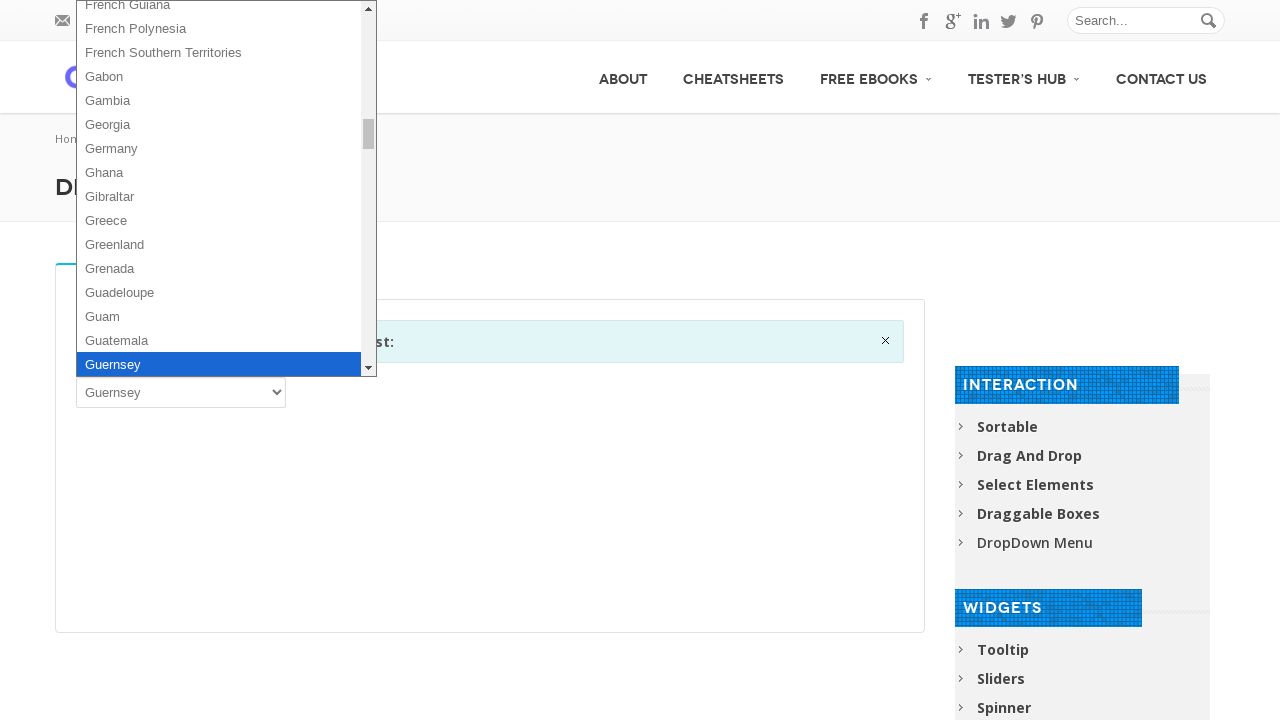

Pressed Enter to select option 91
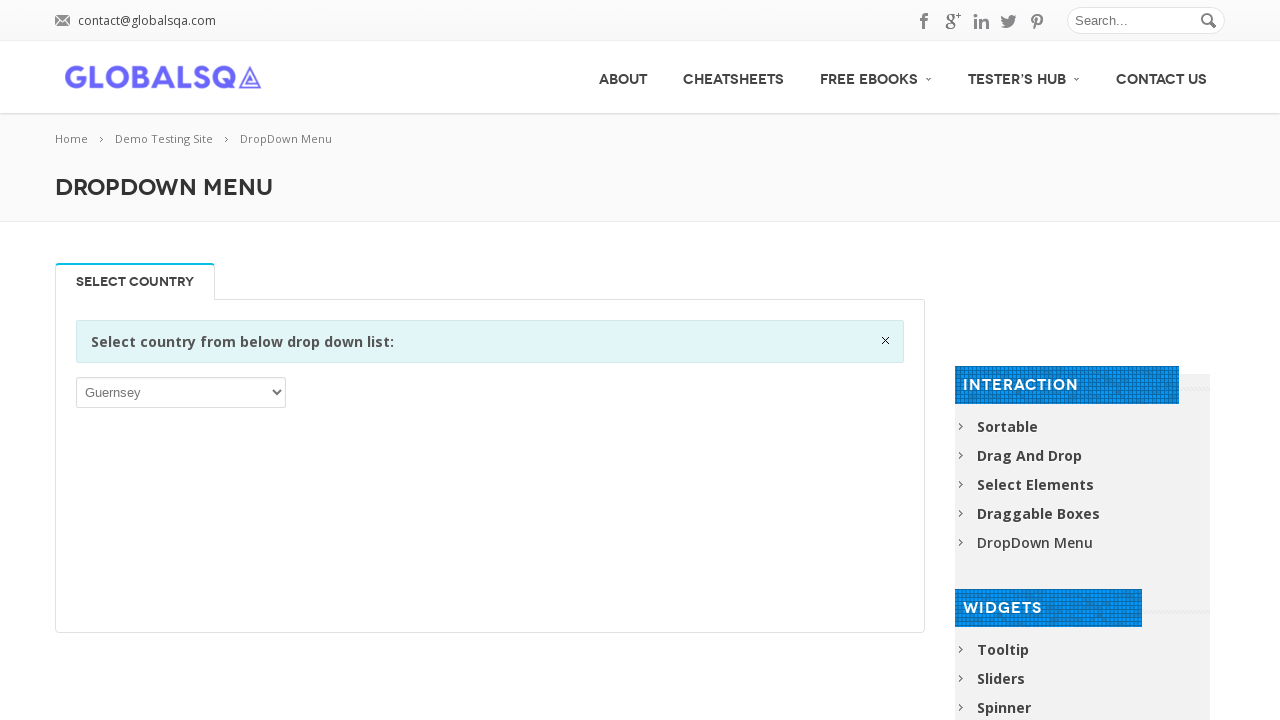

Re-opened dropdown for next option (iteration 92 of 102) at (181, 392) on xpath=//select[1]
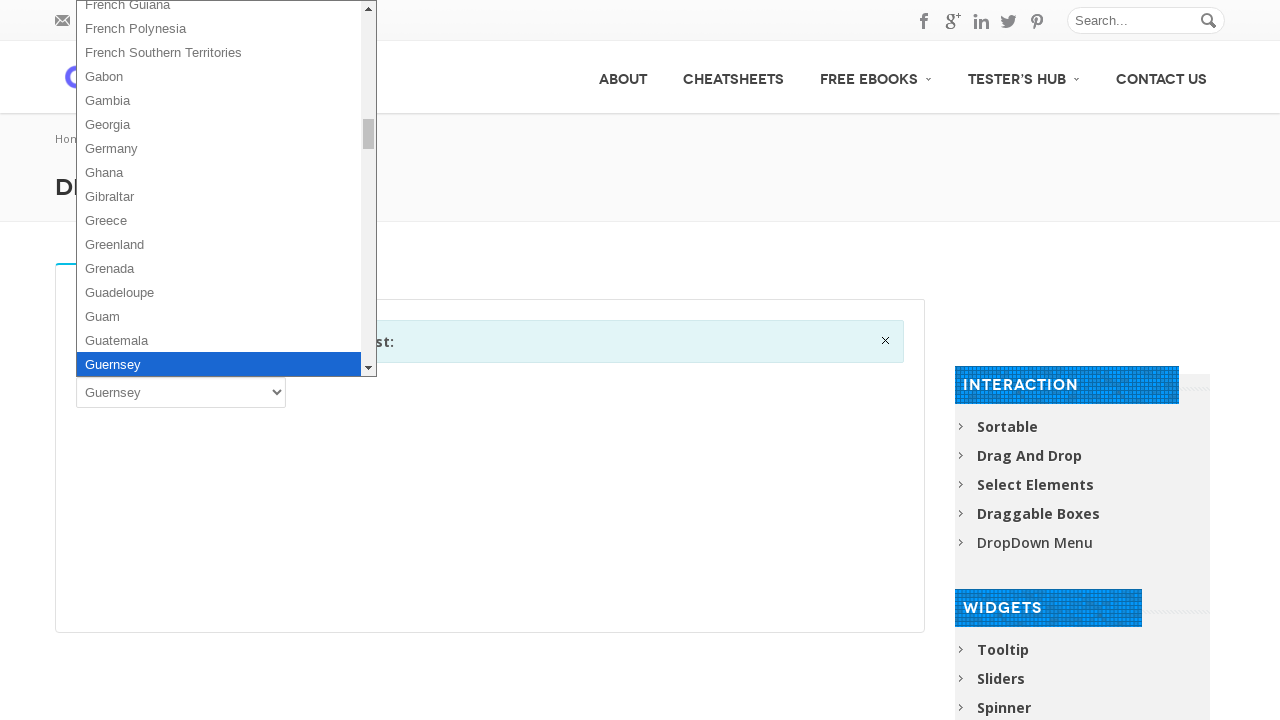

Pressed ArrowDown key (option 92 of 102)
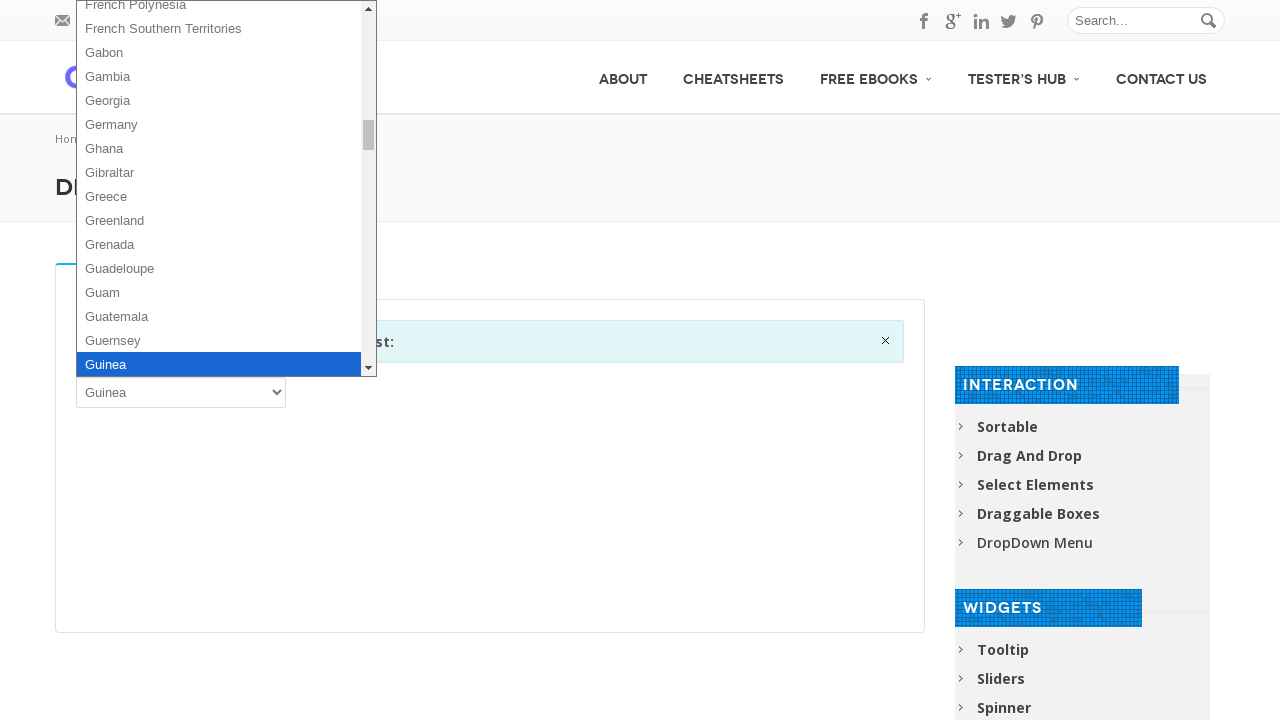

Pressed Enter to select option 92
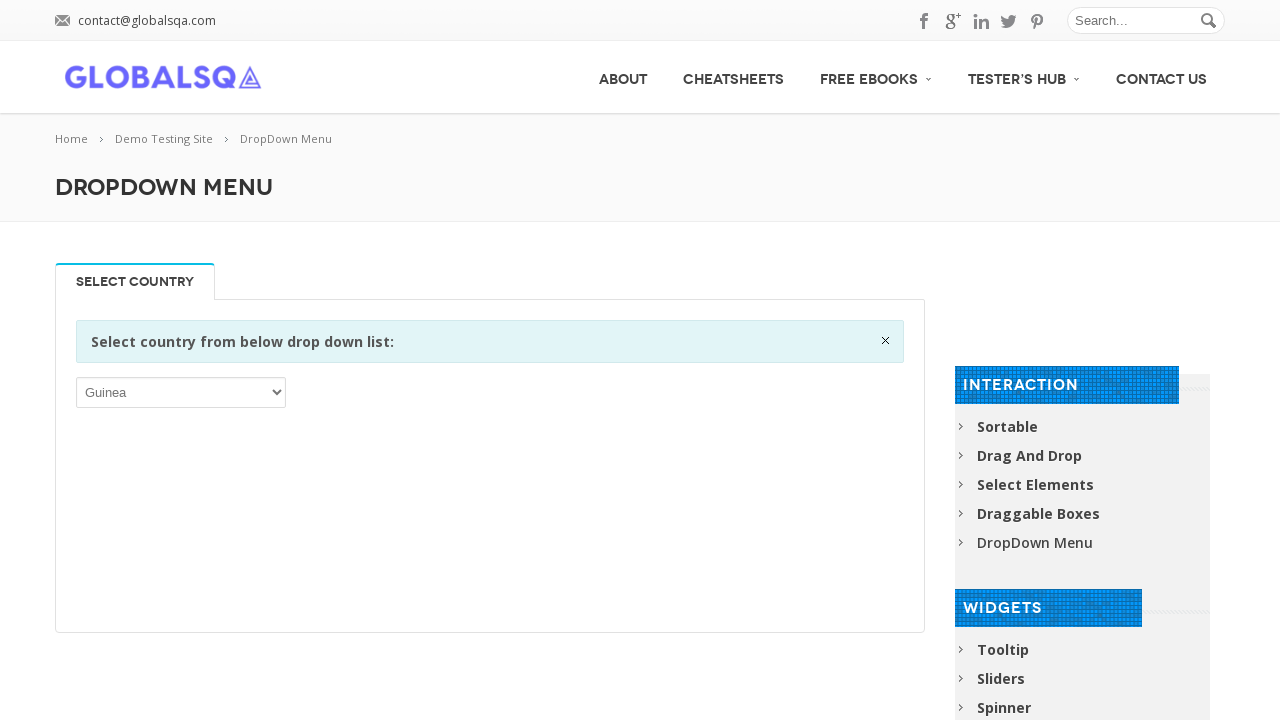

Re-opened dropdown for next option (iteration 93 of 102) at (181, 392) on xpath=//select[1]
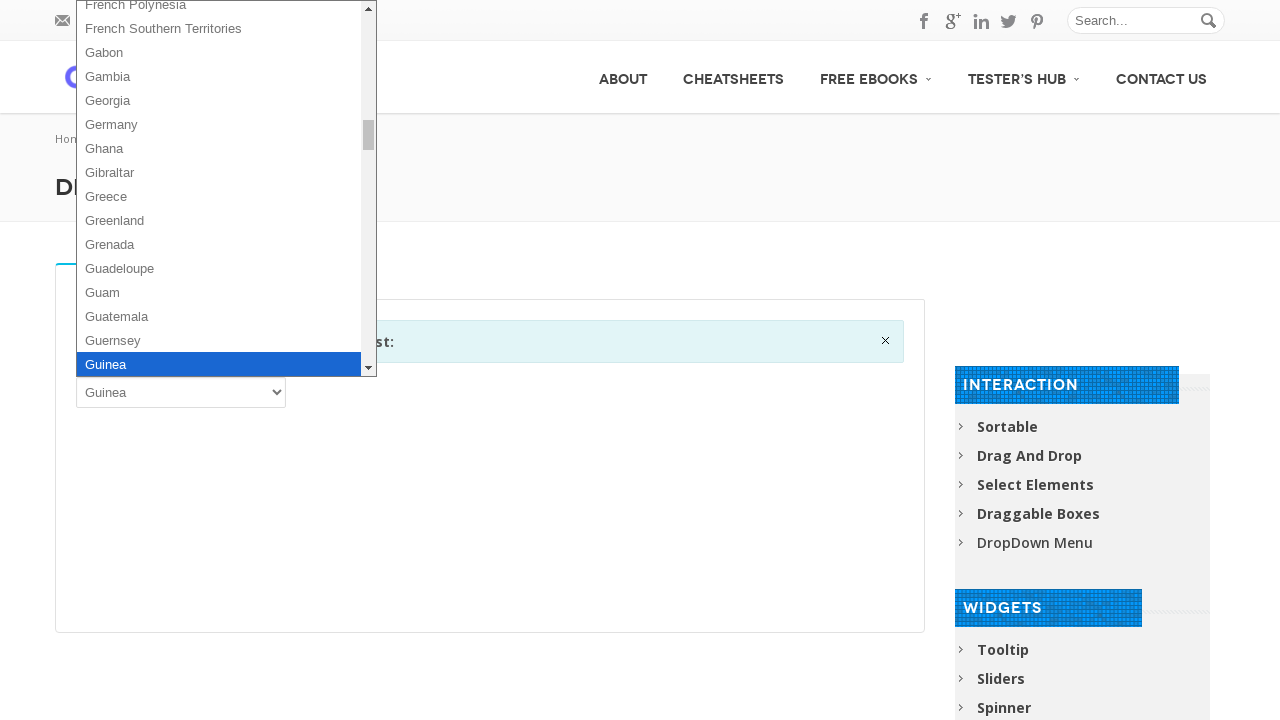

Pressed ArrowDown key (option 93 of 102)
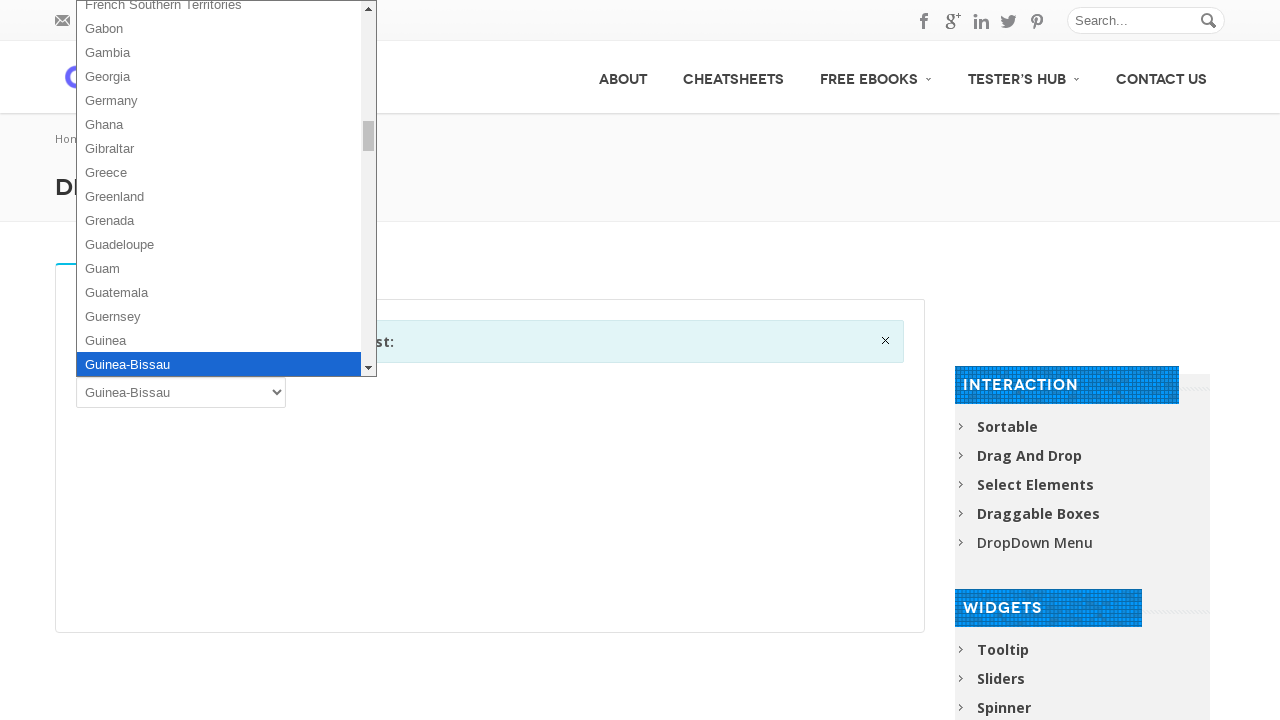

Pressed Enter to select option 93
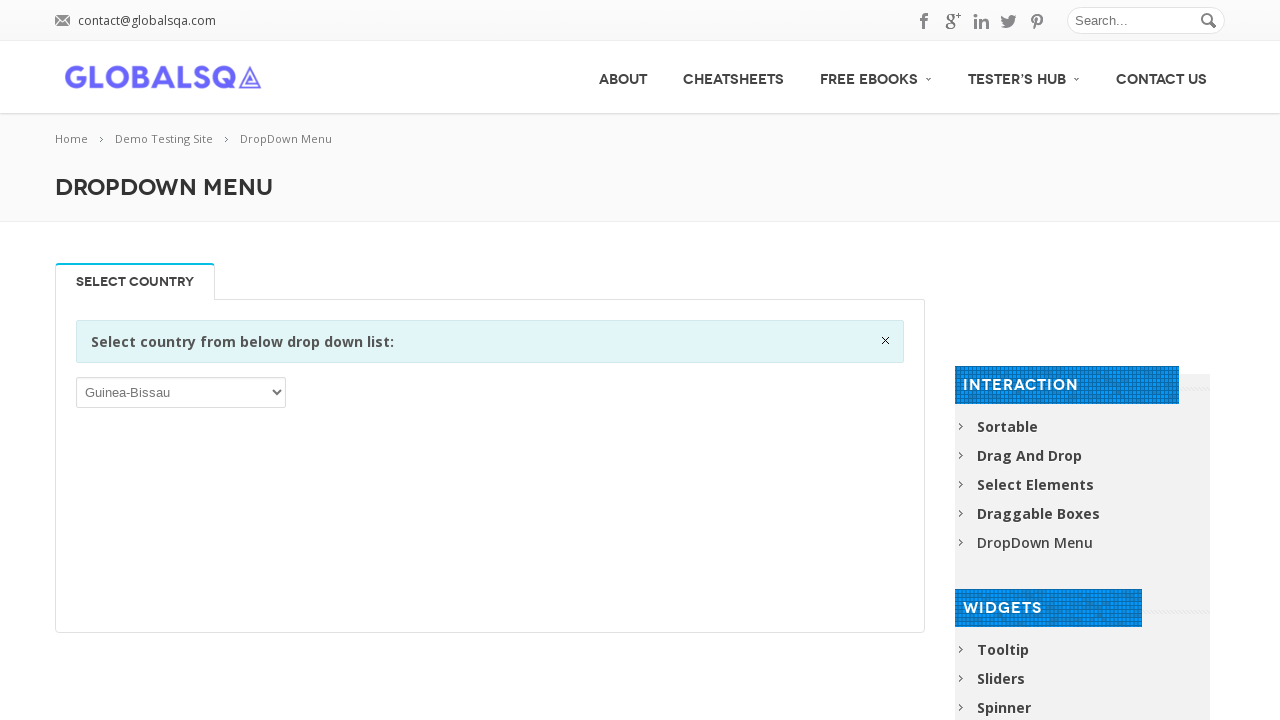

Re-opened dropdown for next option (iteration 94 of 102) at (181, 392) on xpath=//select[1]
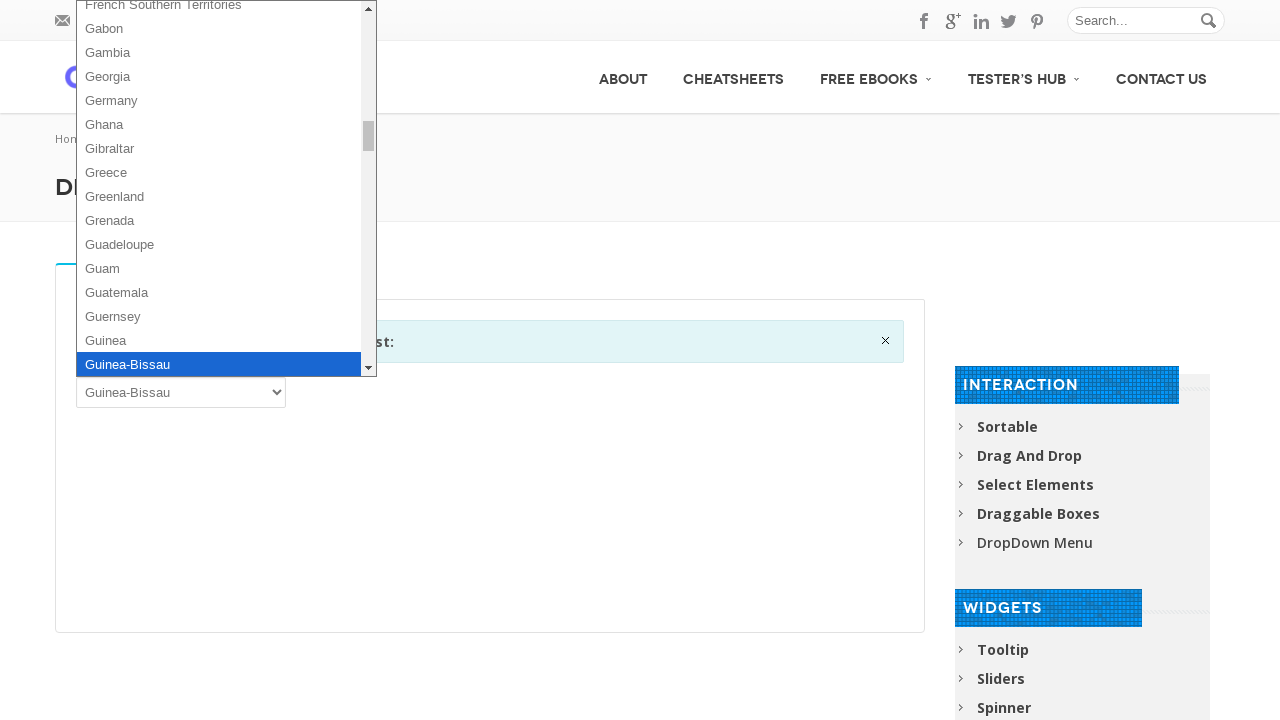

Pressed ArrowDown key (option 94 of 102)
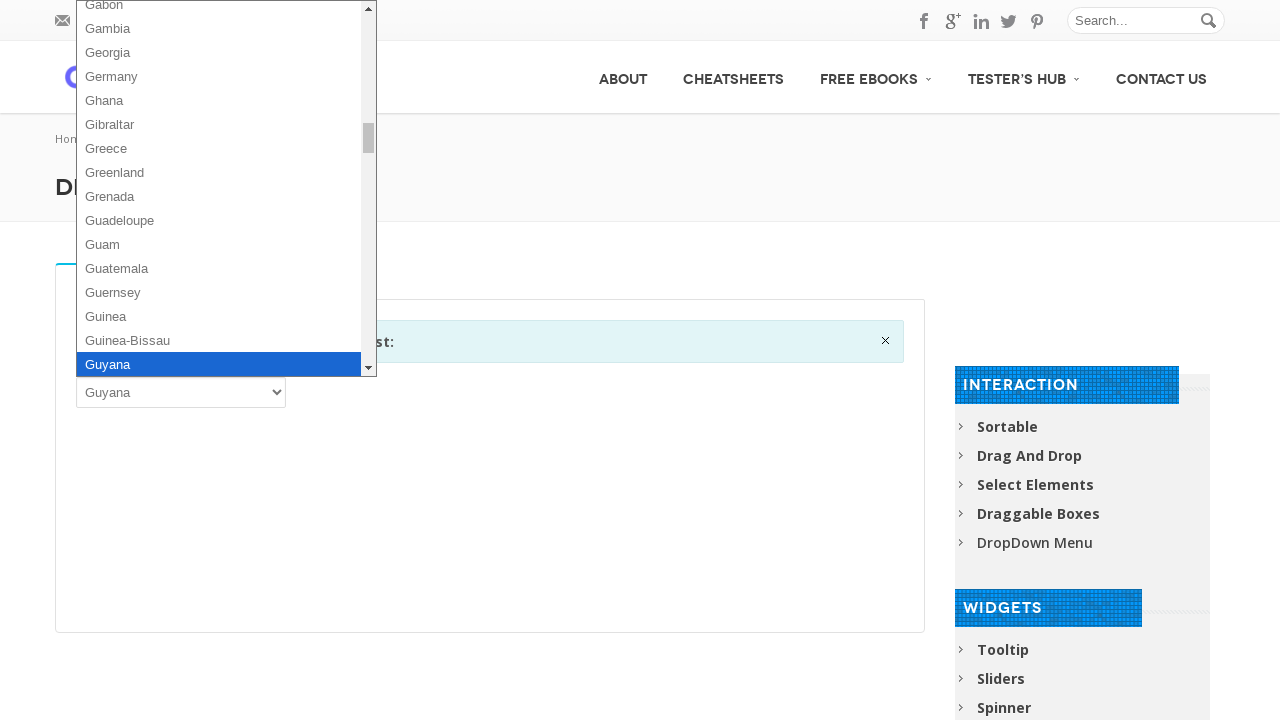

Pressed Enter to select option 94
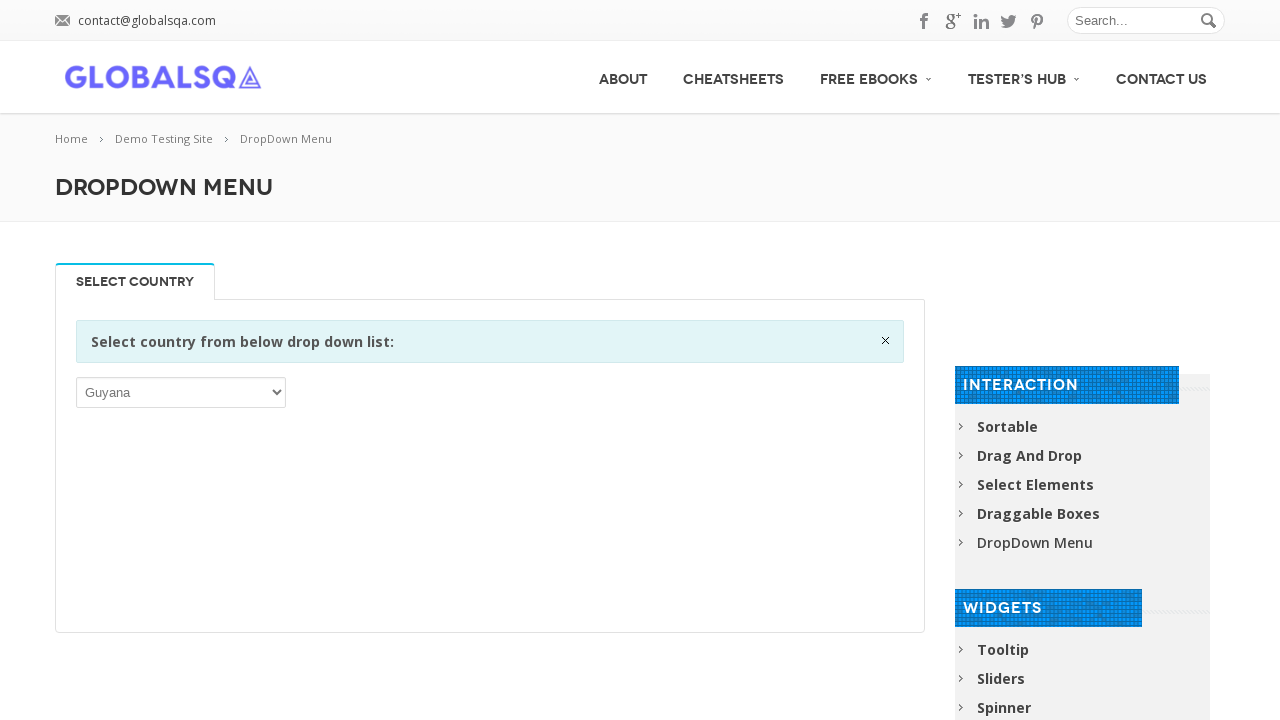

Re-opened dropdown for next option (iteration 95 of 102) at (181, 392) on xpath=//select[1]
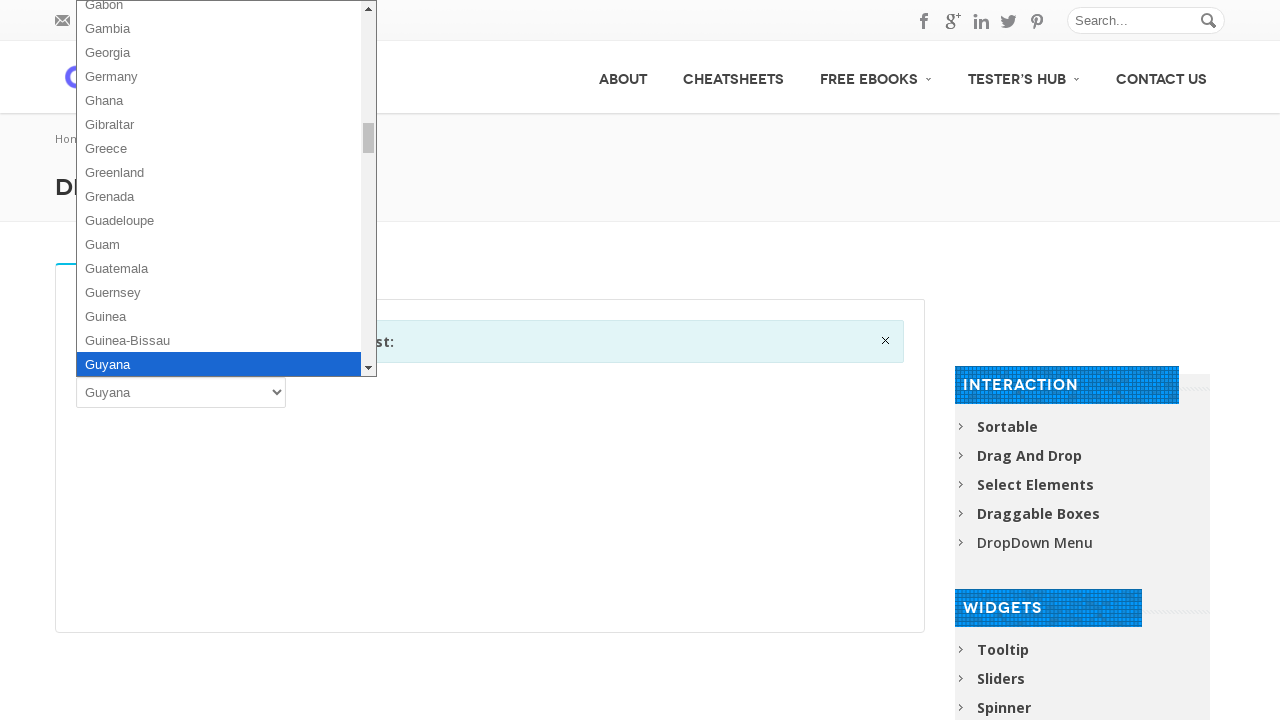

Pressed ArrowDown key (option 95 of 102)
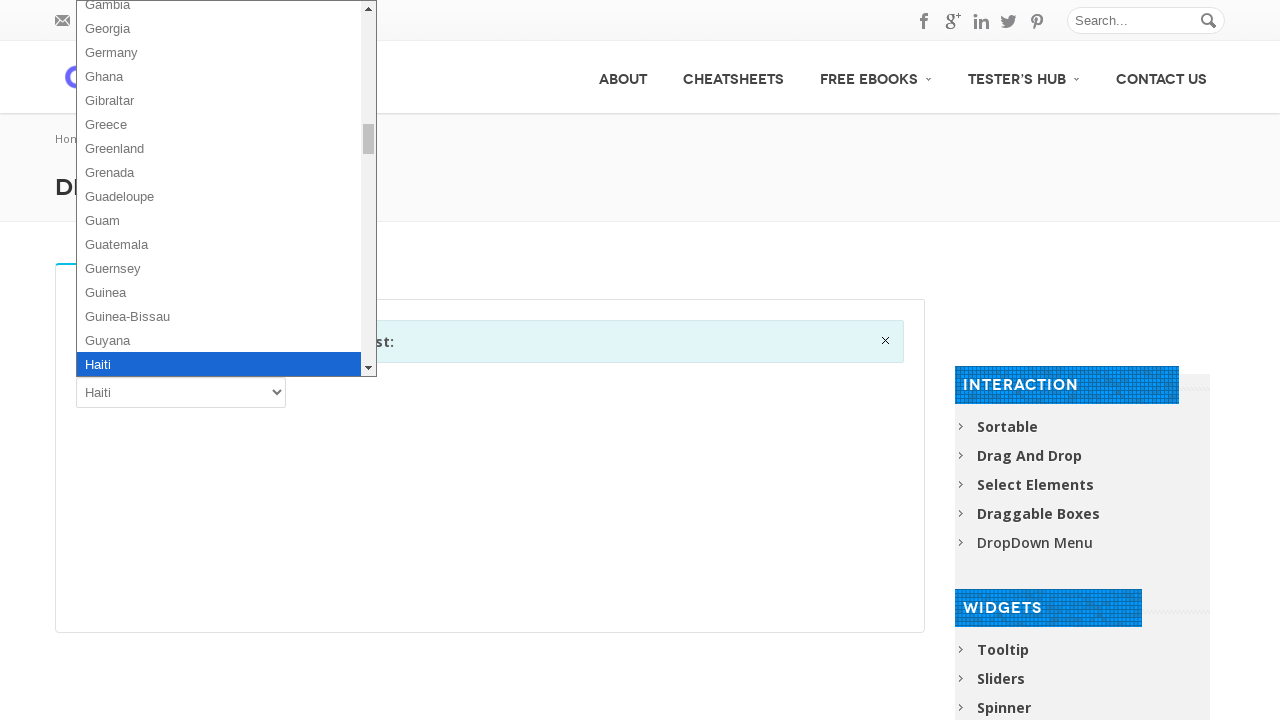

Pressed Enter to select option 95
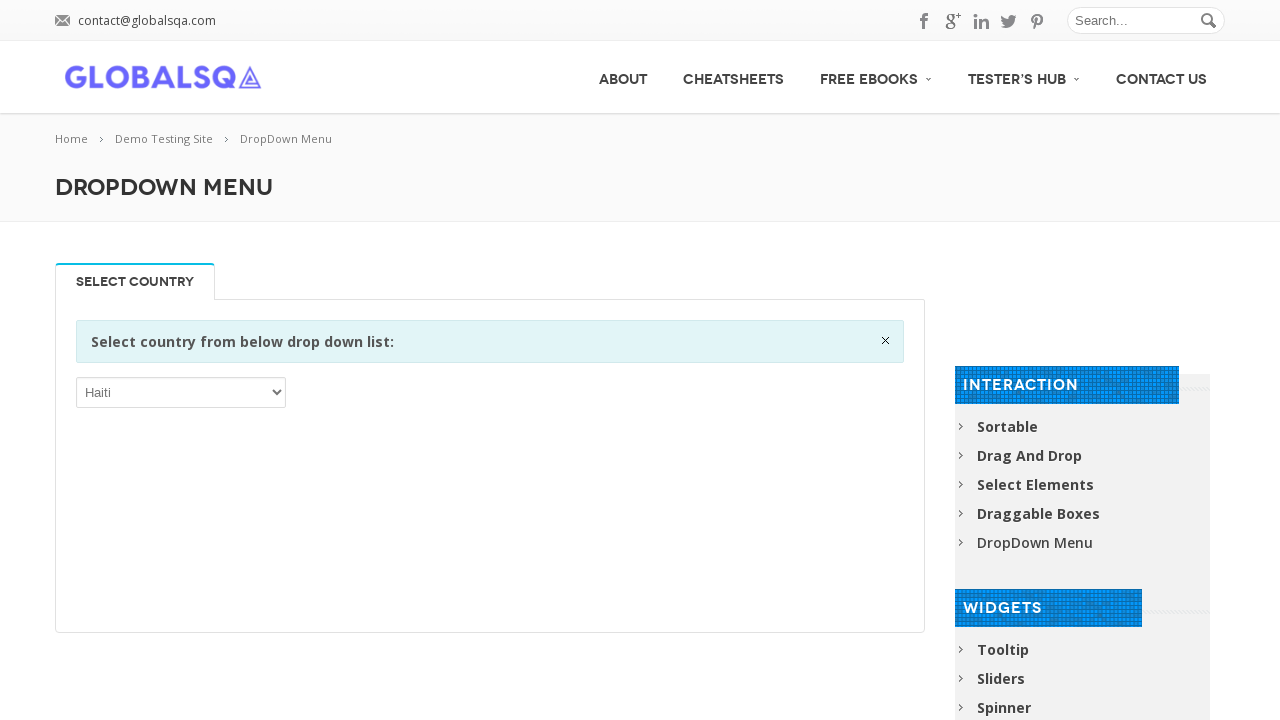

Re-opened dropdown for next option (iteration 96 of 102) at (181, 392) on xpath=//select[1]
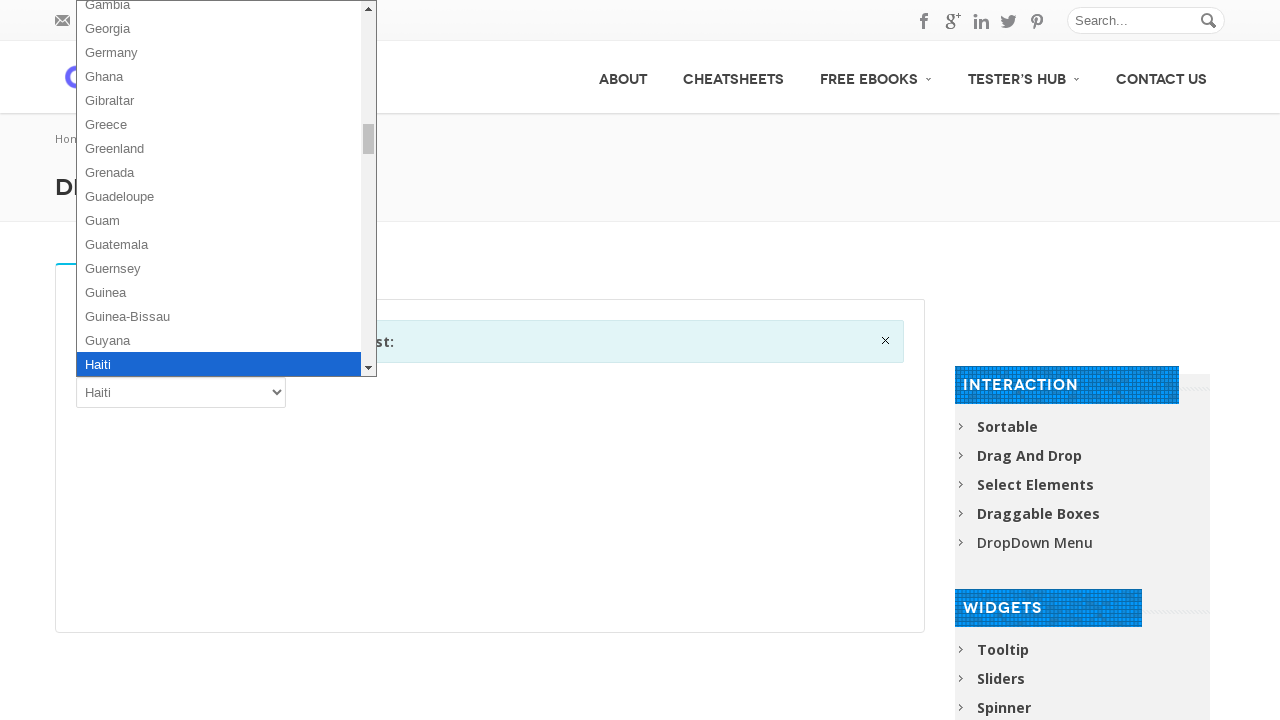

Pressed ArrowDown key (option 96 of 102)
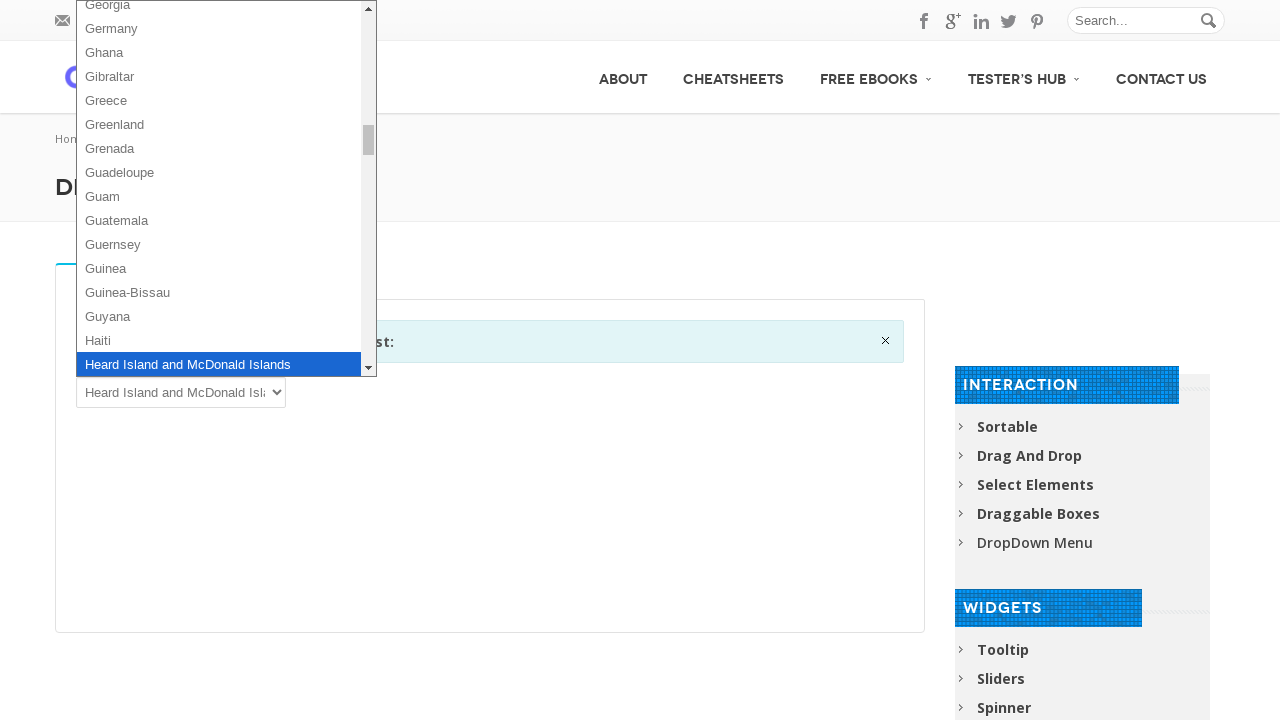

Pressed Enter to select option 96
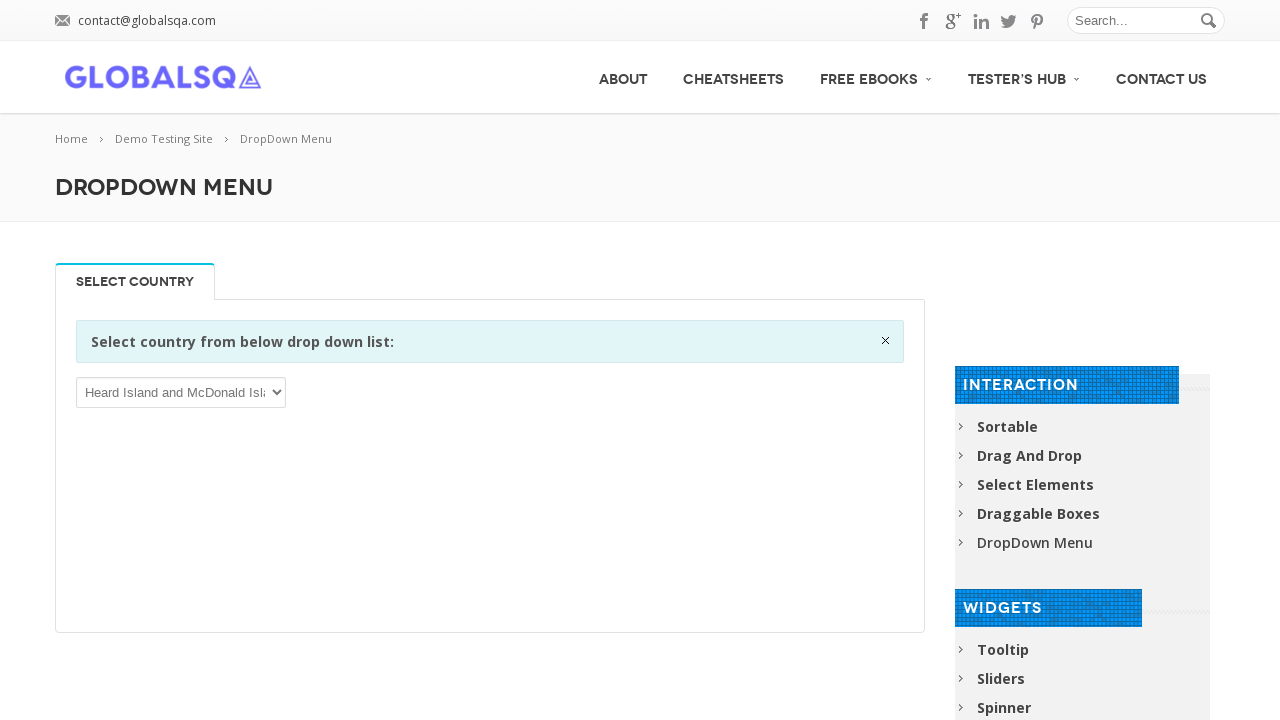

Re-opened dropdown for next option (iteration 97 of 102) at (181, 392) on xpath=//select[1]
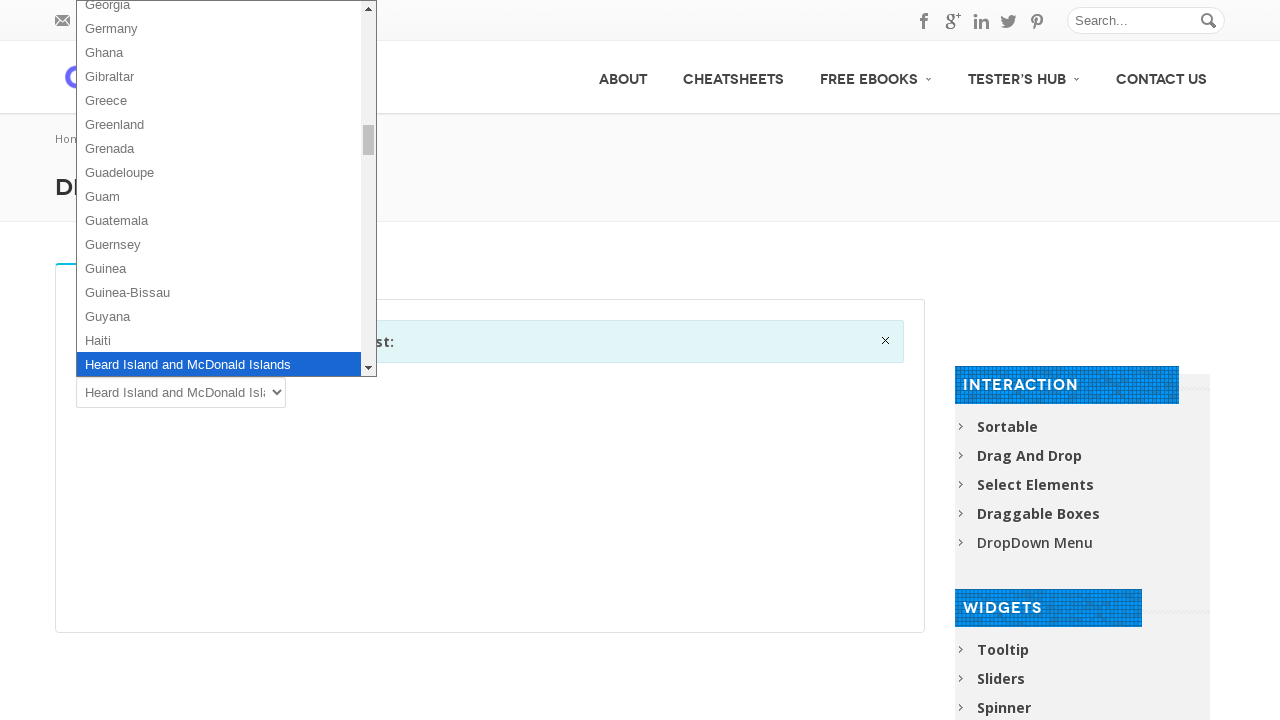

Pressed ArrowDown key (option 97 of 102)
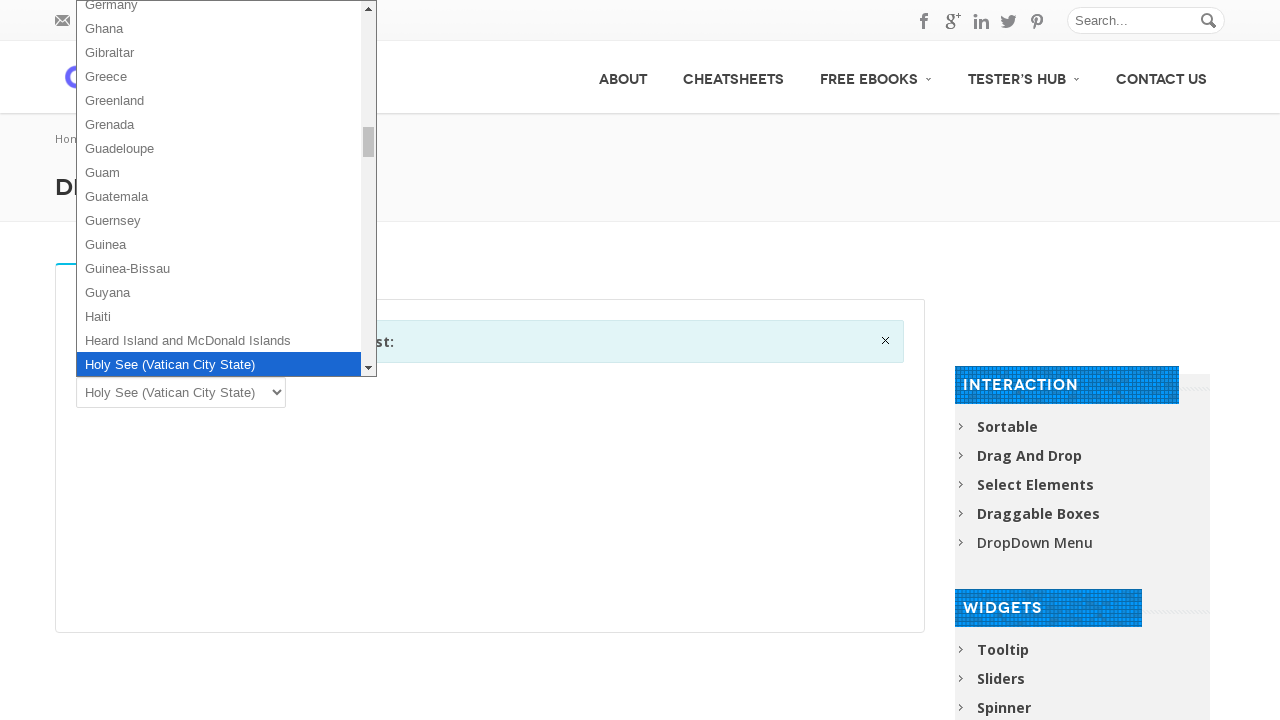

Pressed Enter to select option 97
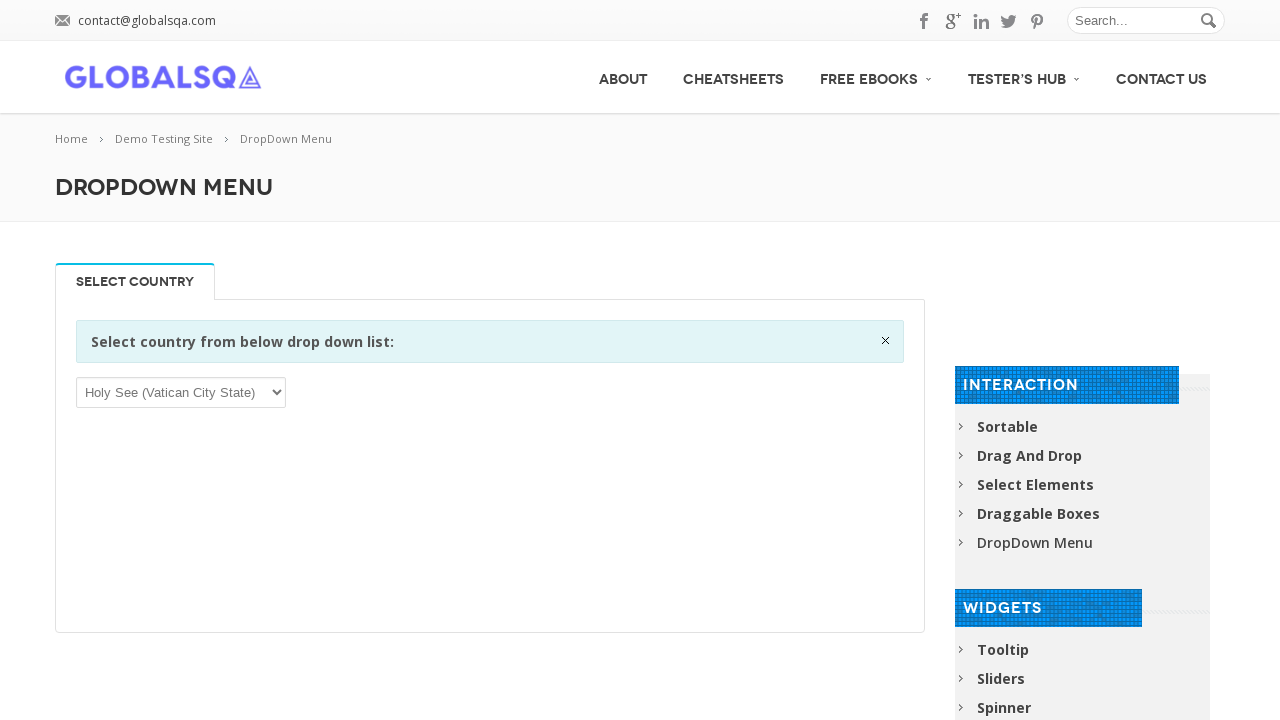

Re-opened dropdown for next option (iteration 98 of 102) at (181, 392) on xpath=//select[1]
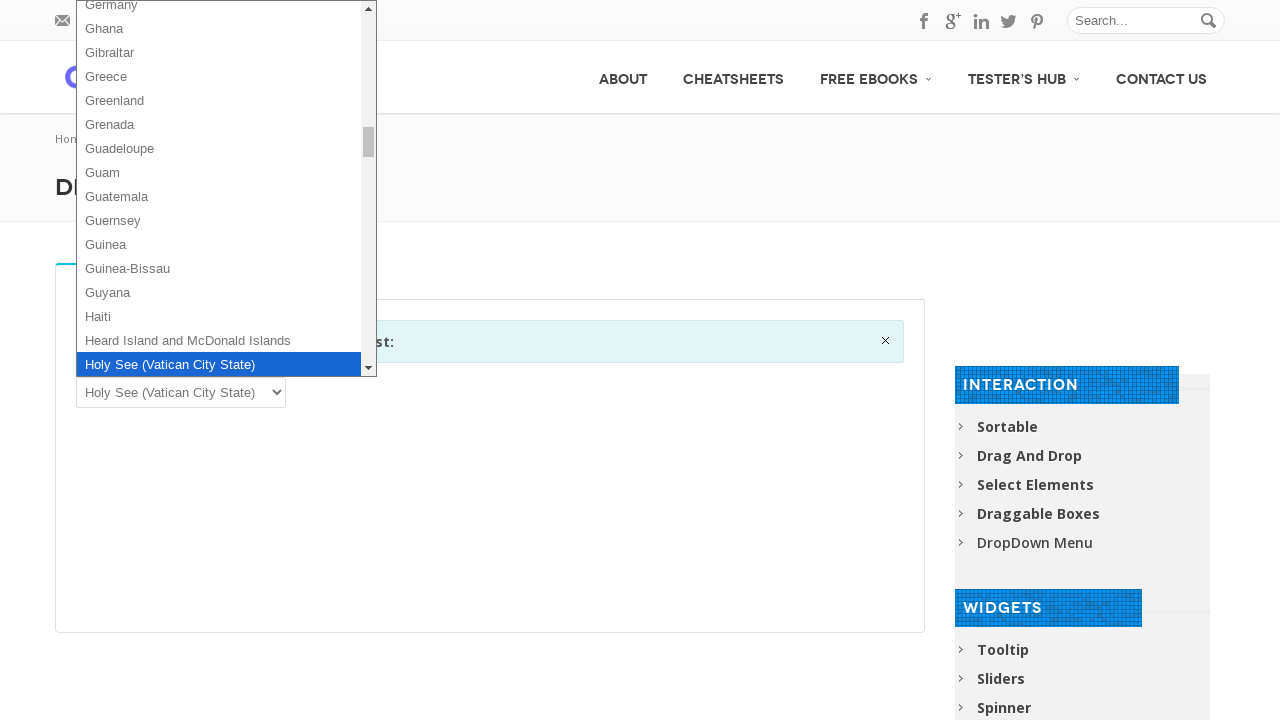

Pressed ArrowDown key (option 98 of 102)
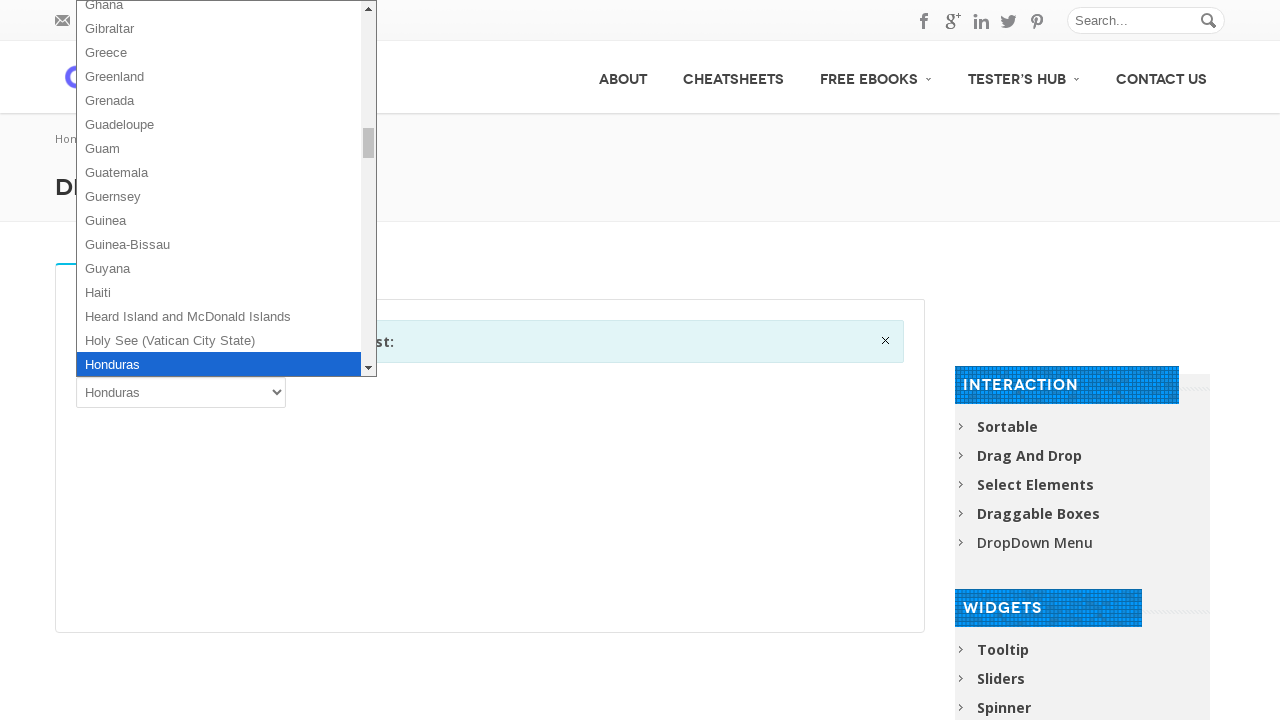

Pressed Enter to select option 98
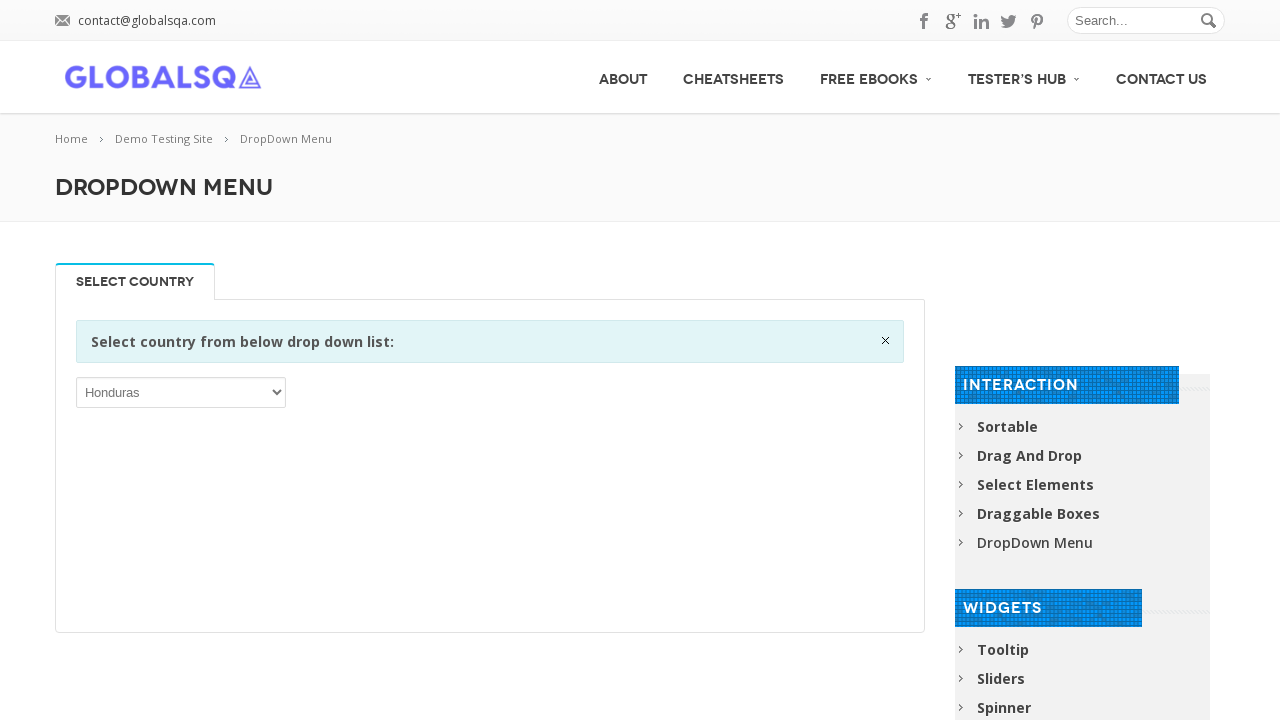

Re-opened dropdown for next option (iteration 99 of 102) at (181, 392) on xpath=//select[1]
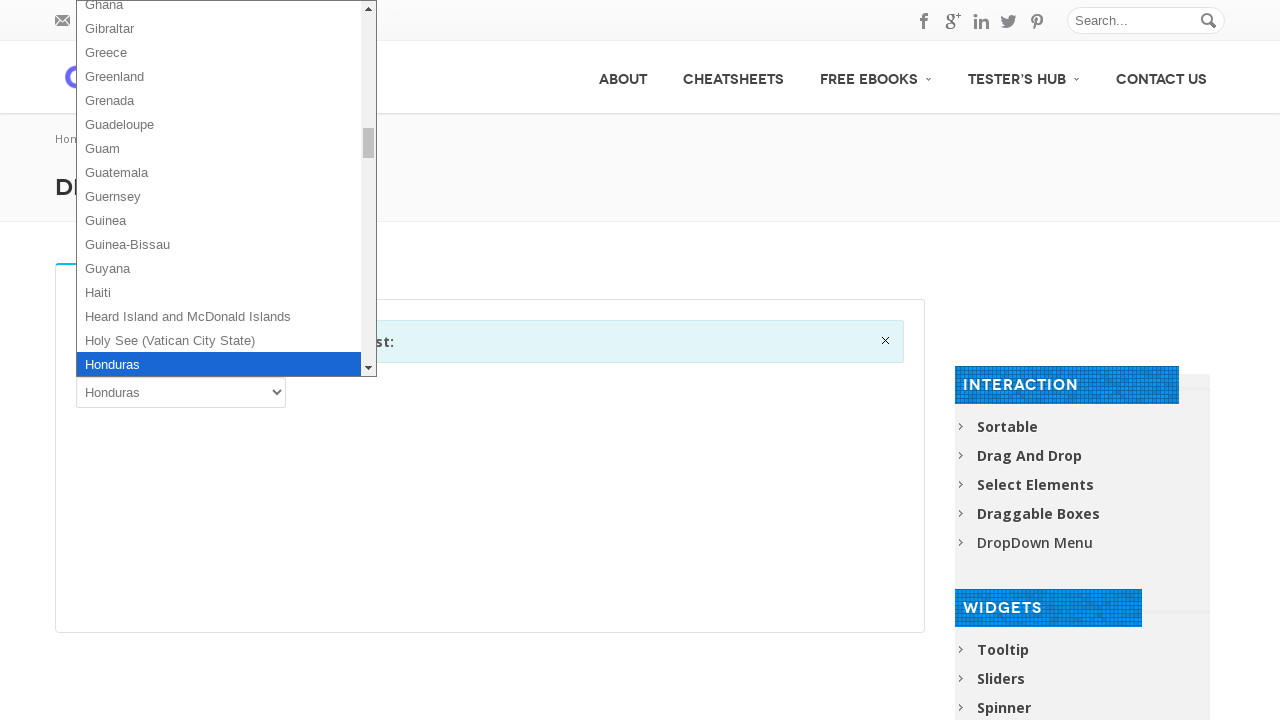

Pressed ArrowDown key (option 99 of 102)
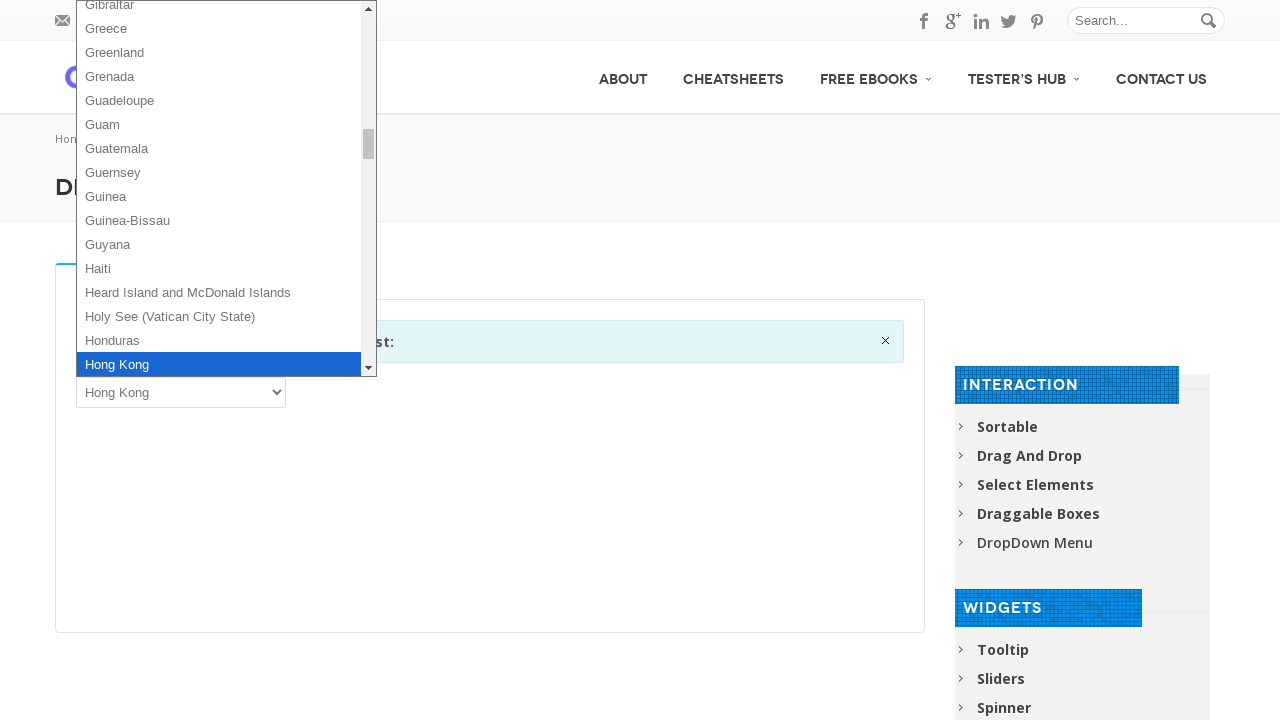

Pressed Enter to select option 99
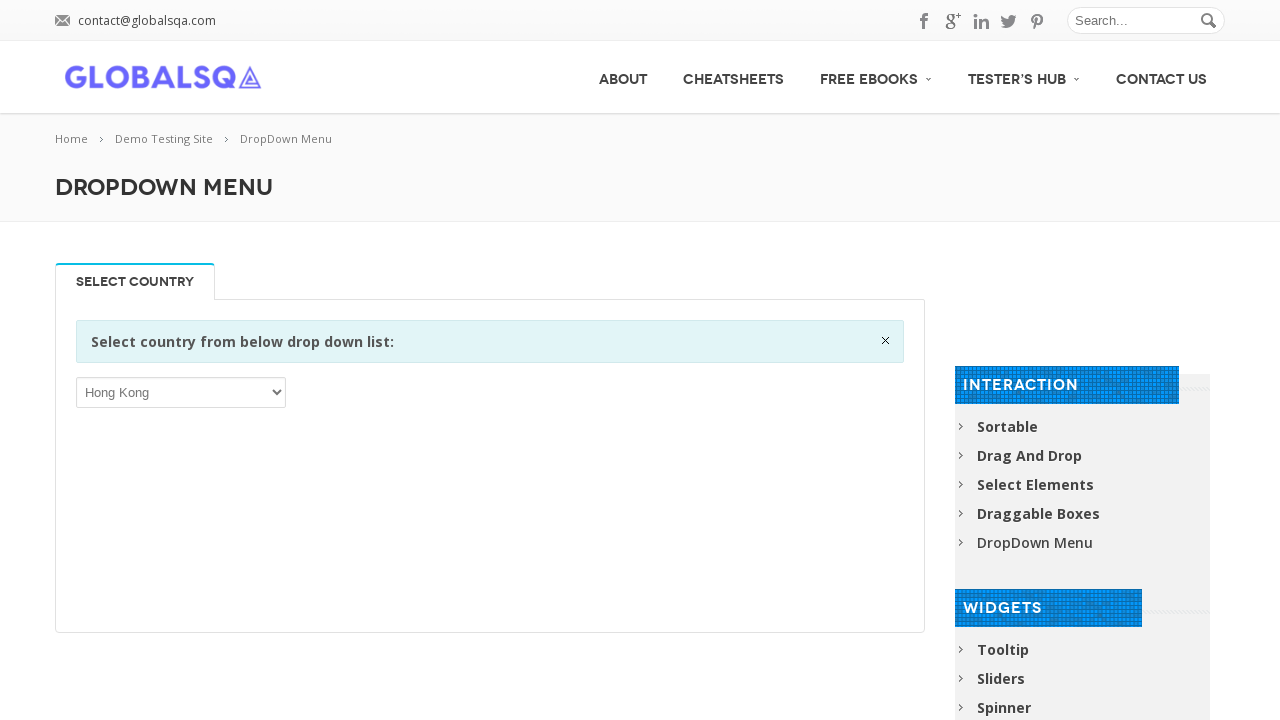

Re-opened dropdown for next option (iteration 100 of 102) at (181, 392) on xpath=//select[1]
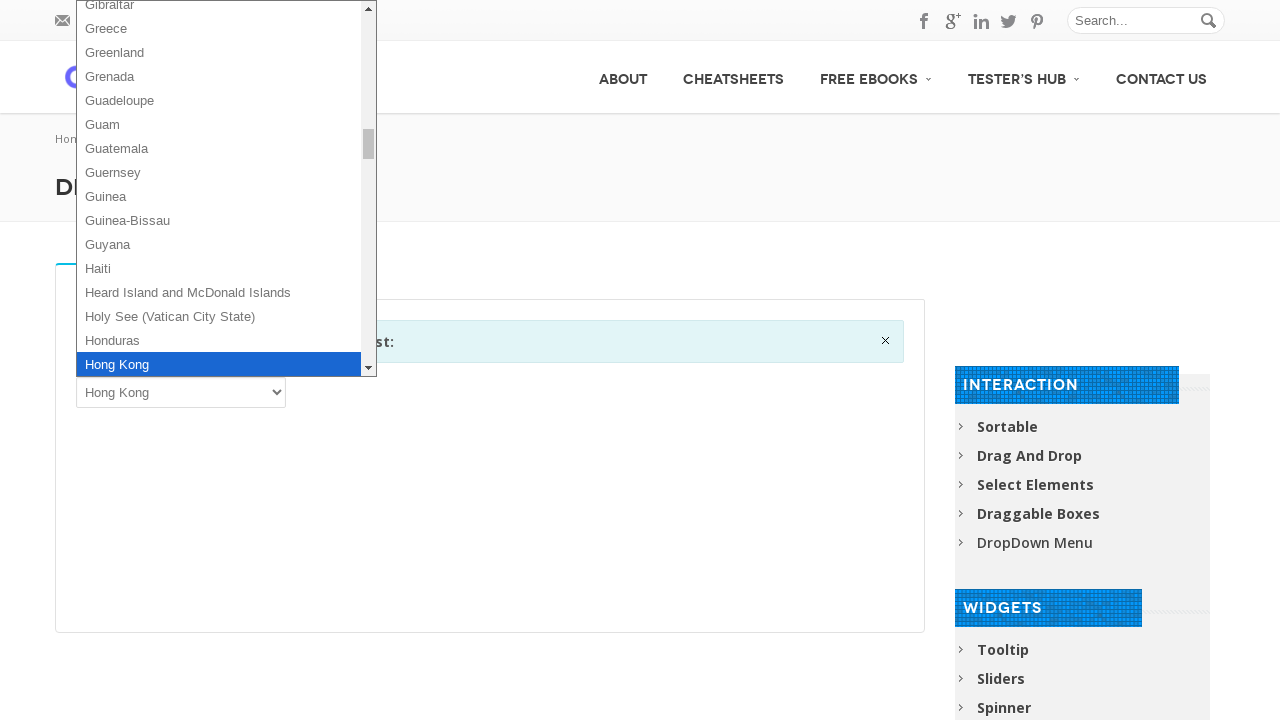

Pressed ArrowDown key (option 100 of 102)
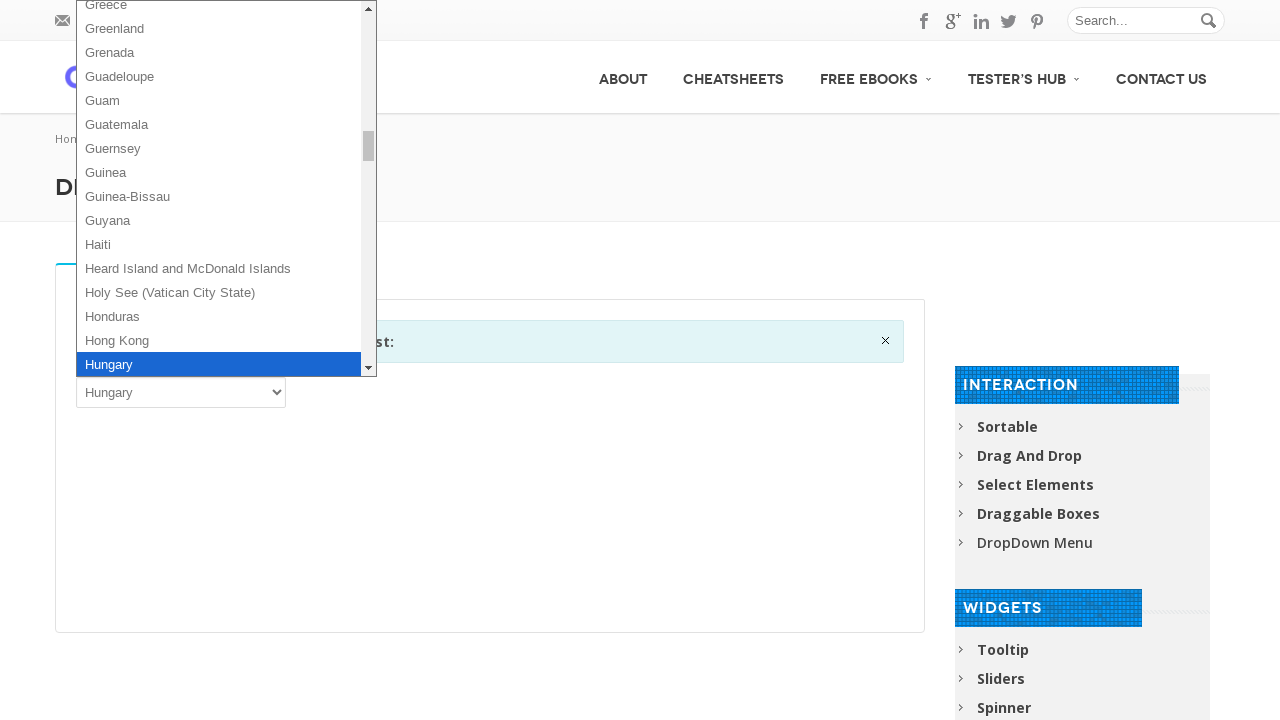

Pressed Enter to select option 100
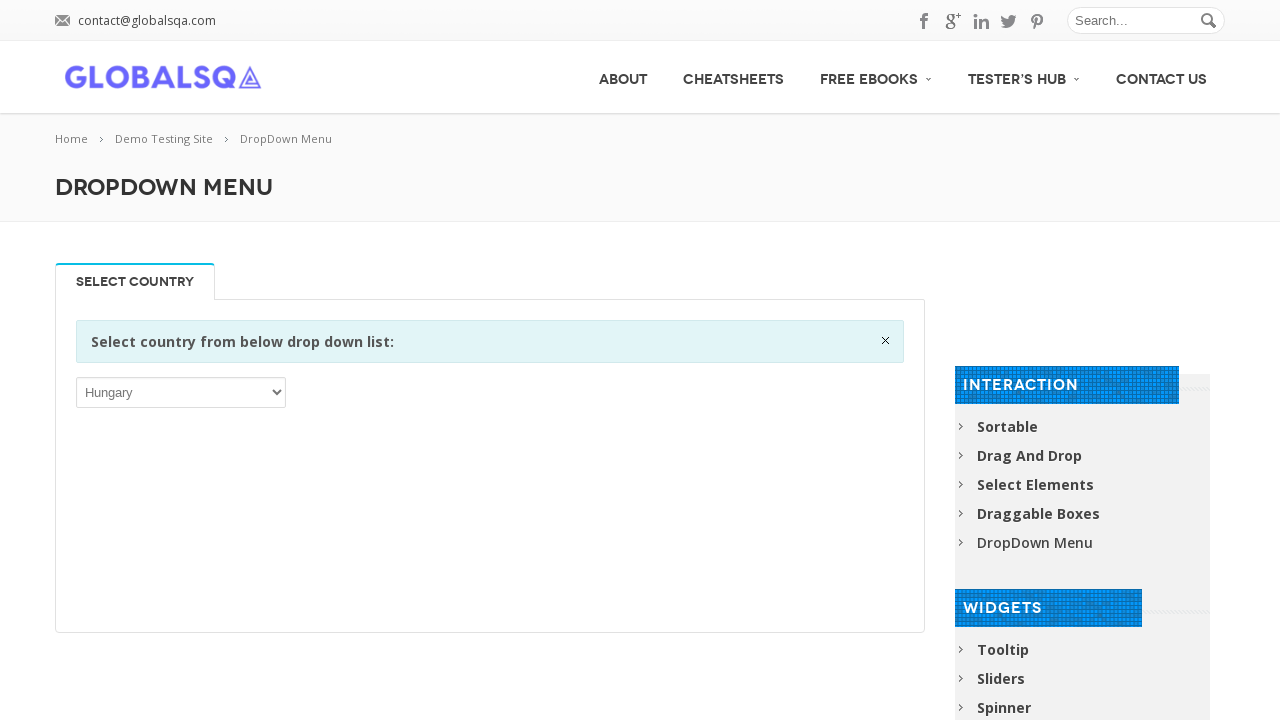

Re-opened dropdown for next option (iteration 101 of 102) at (181, 392) on xpath=//select[1]
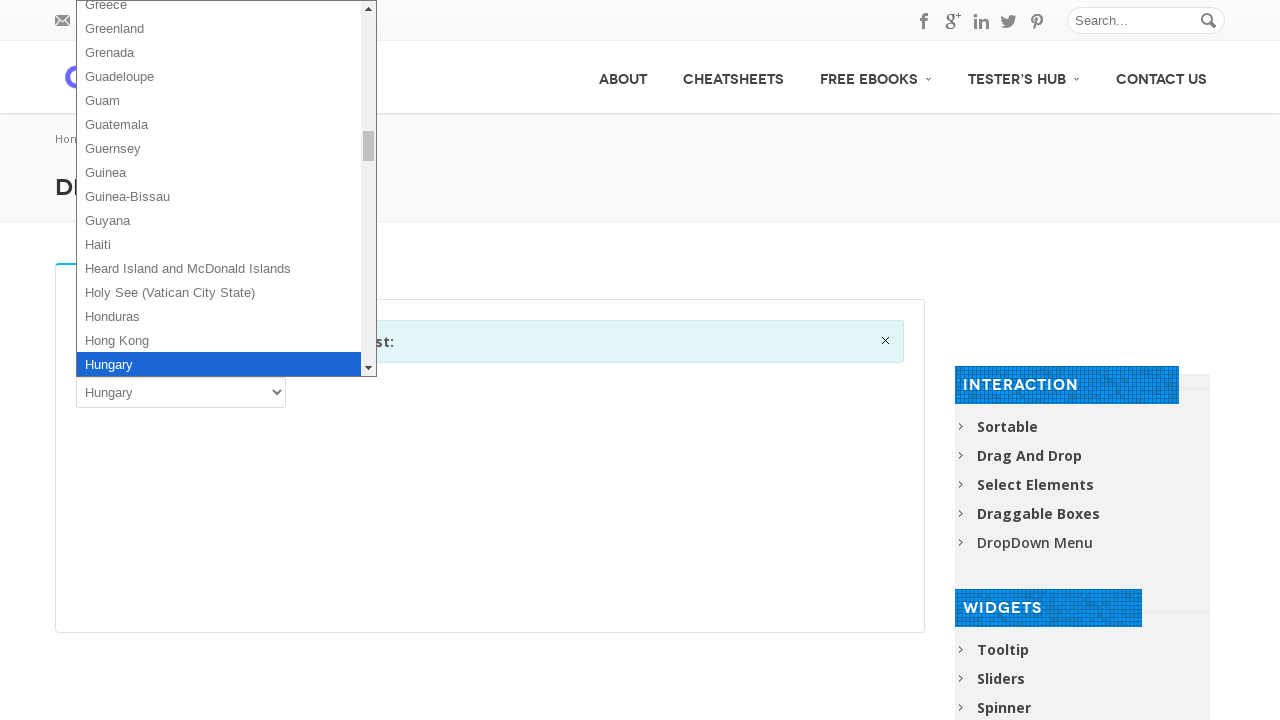

Pressed ArrowDown key (option 101 of 102)
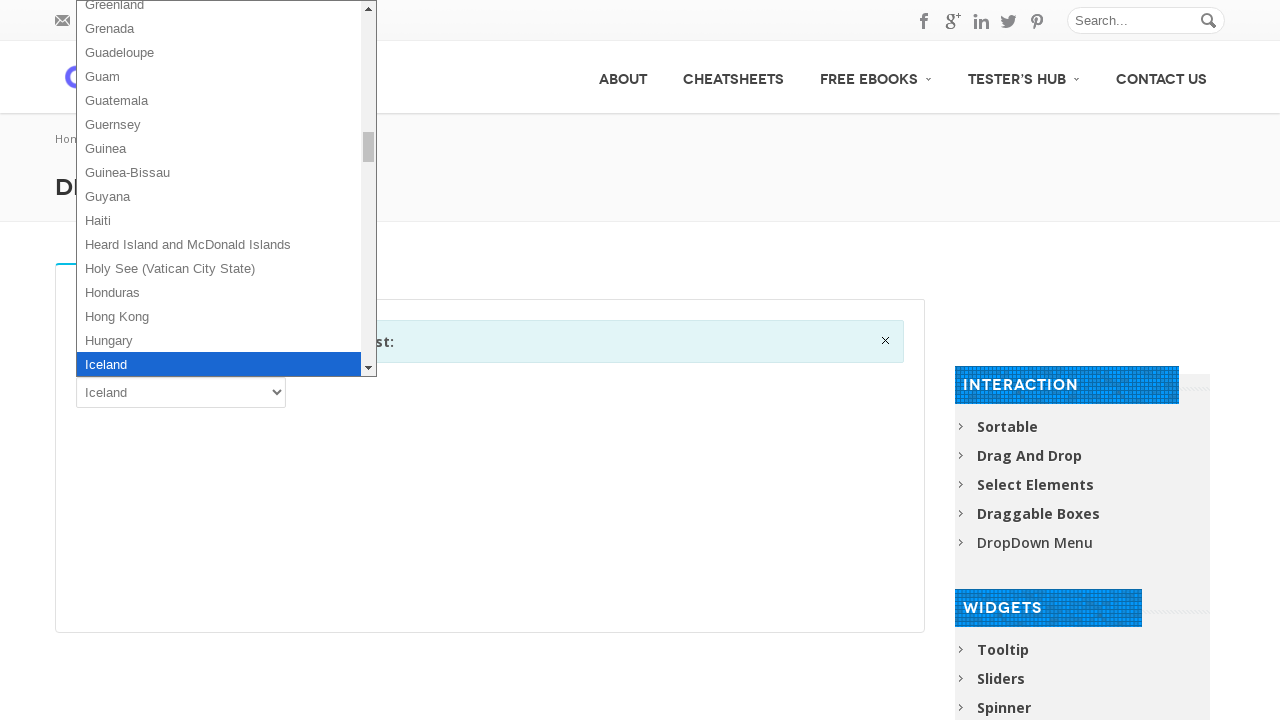

Pressed Enter to select option 101
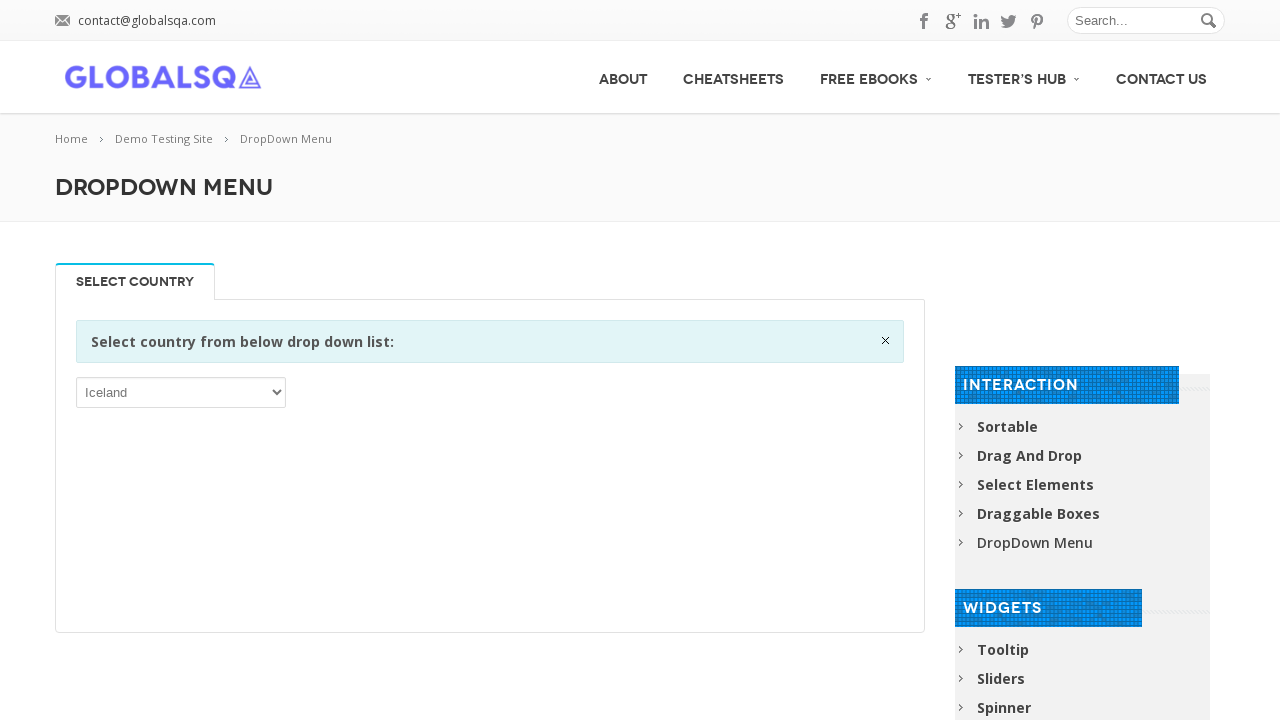

Re-opened dropdown for next option (iteration 102 of 102) at (181, 392) on xpath=//select[1]
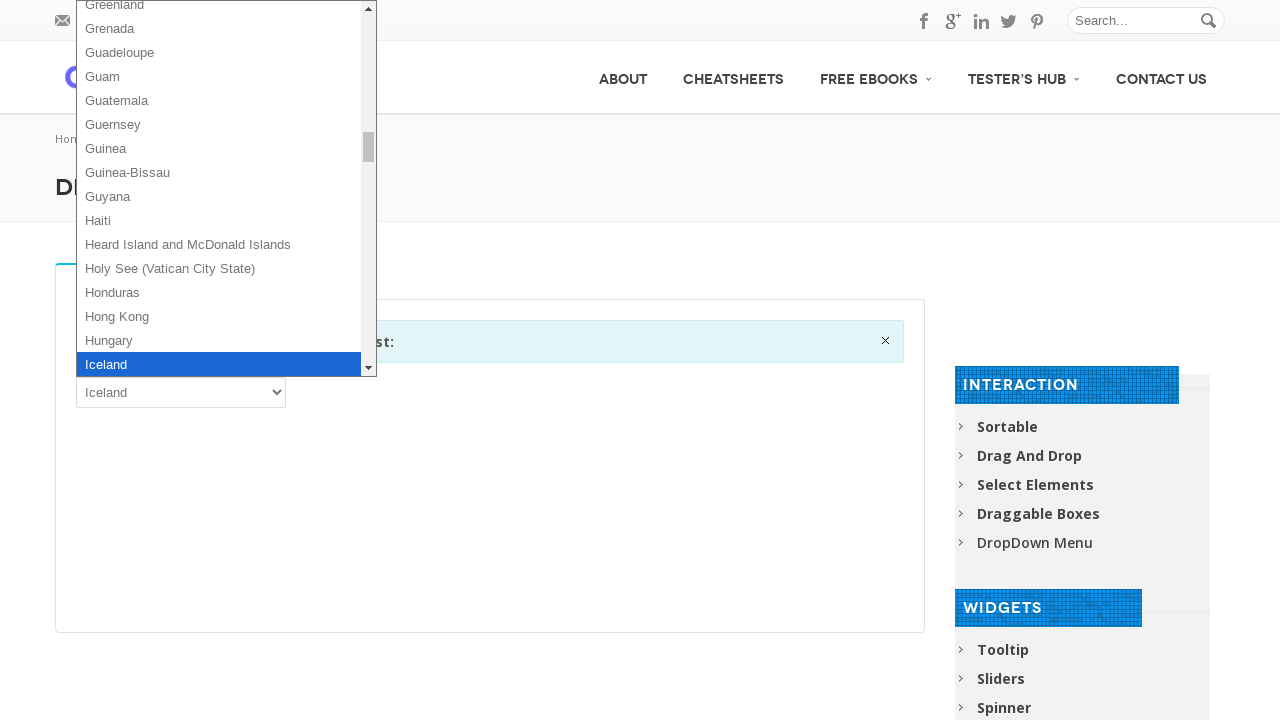

Pressed ArrowDown key (option 102 of 102)
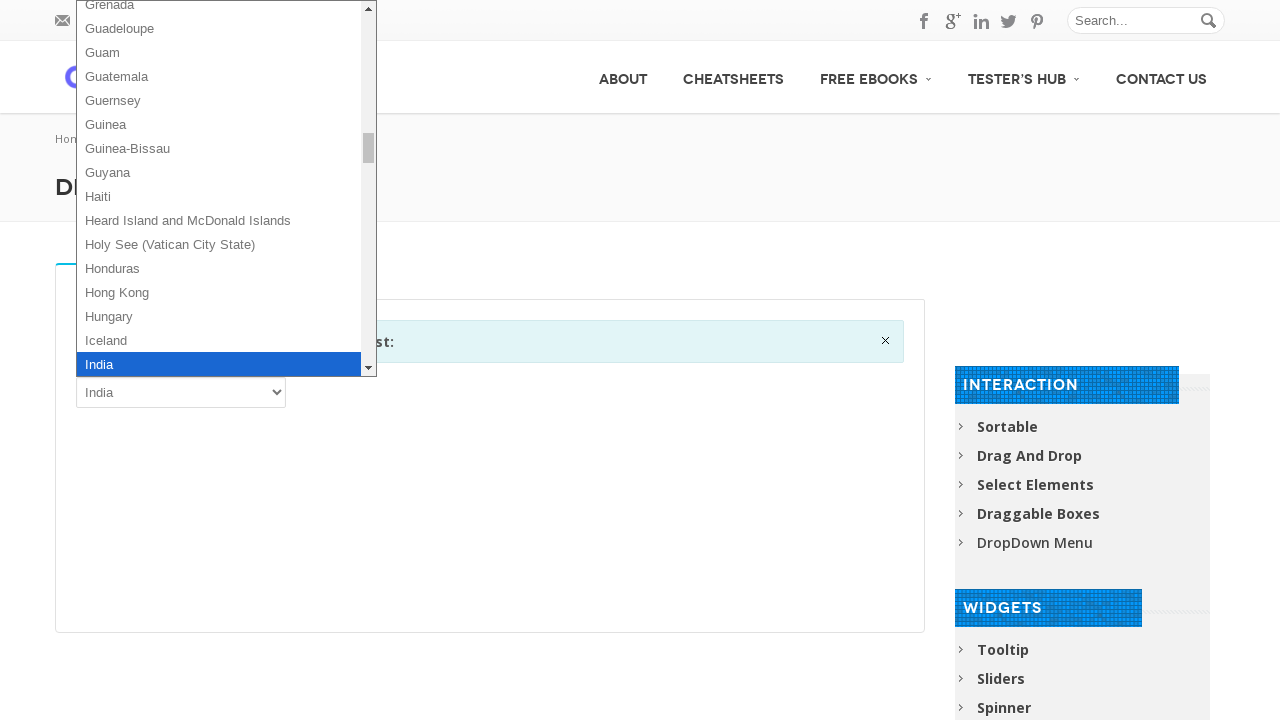

Pressed Enter to select option 102
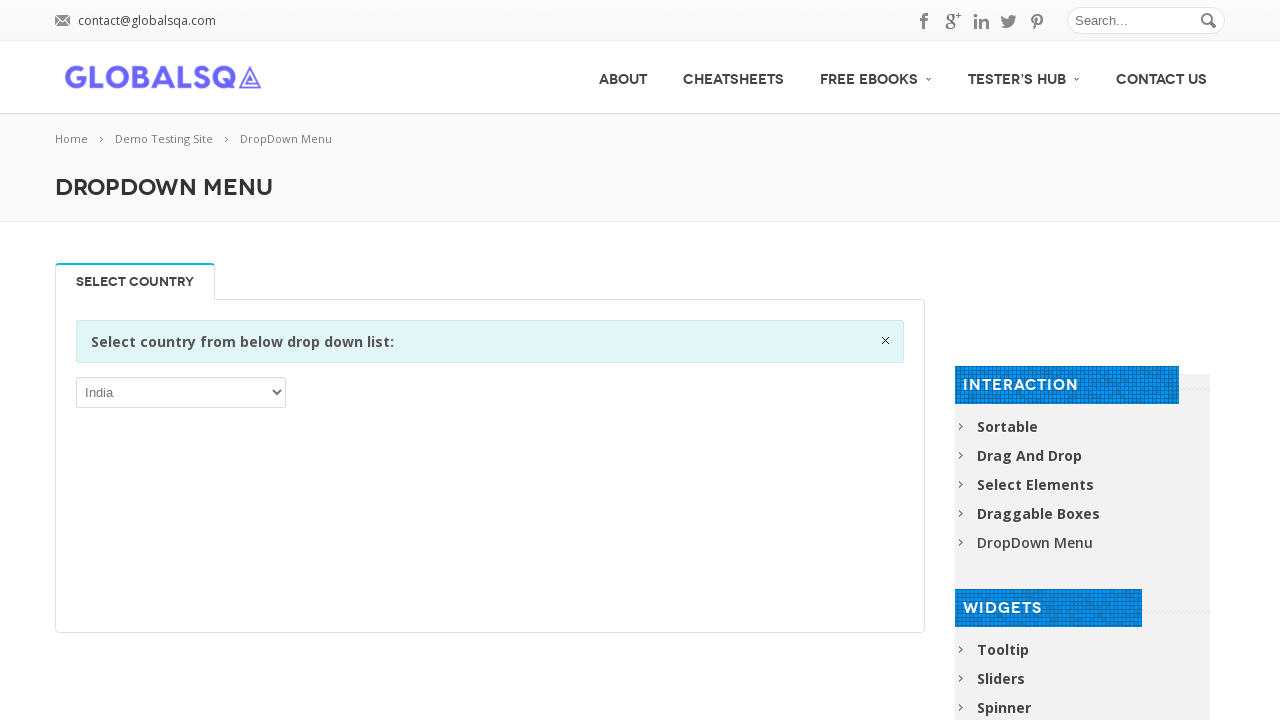

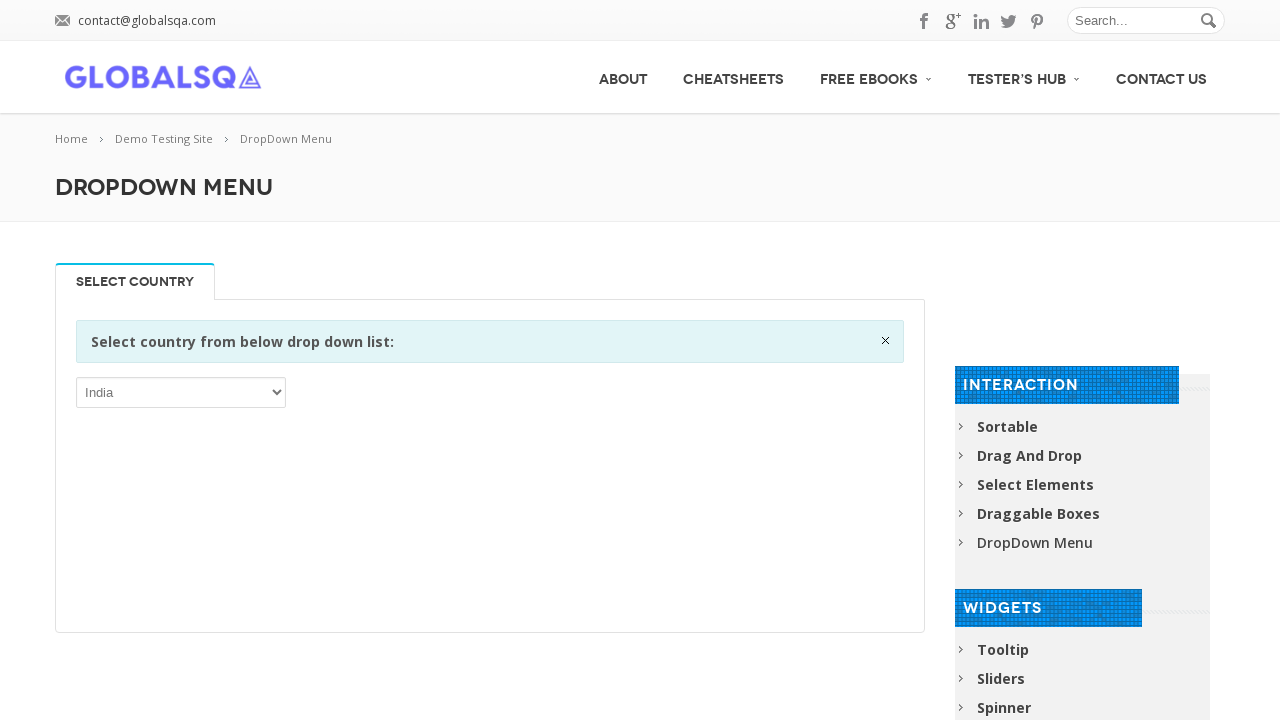